Tests password generation by repeatedly entering "1" in both fields 200 times to test form stability under repeated input

Starting URL: http://angel.net/~nic/passwd.current.html

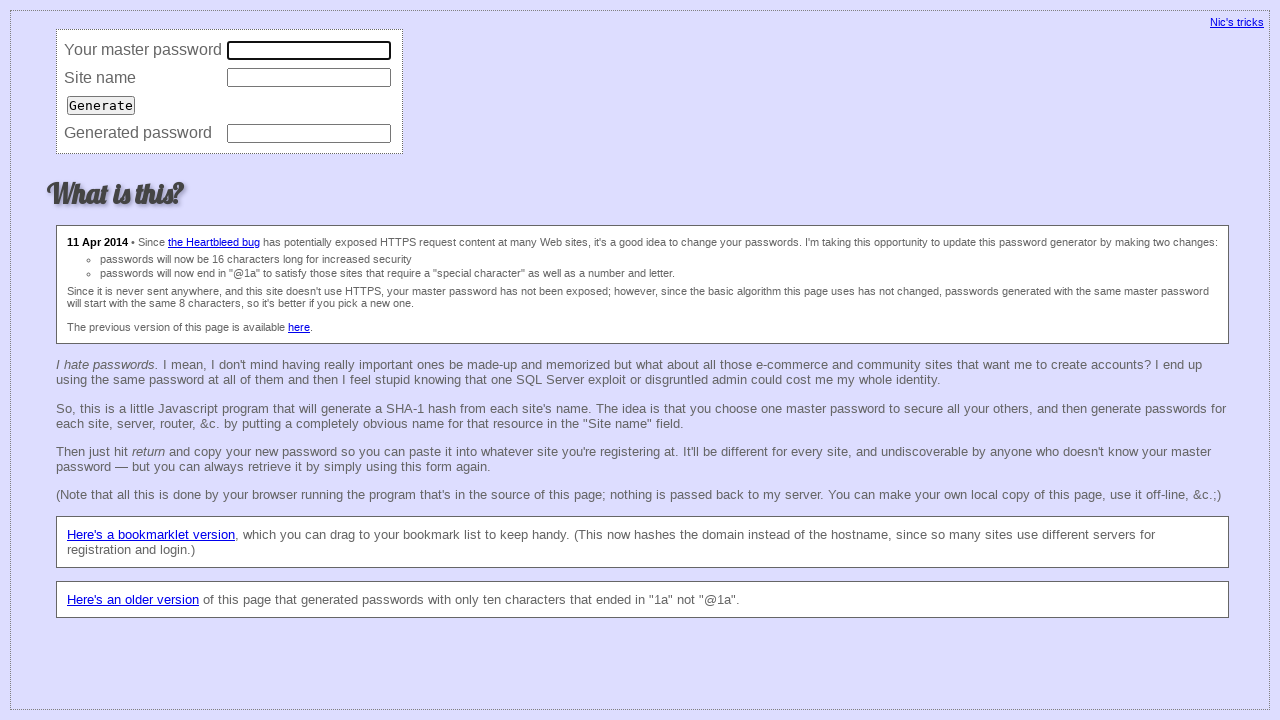

Filled master password field with '1' (iteration 1/200) on input[name='master']
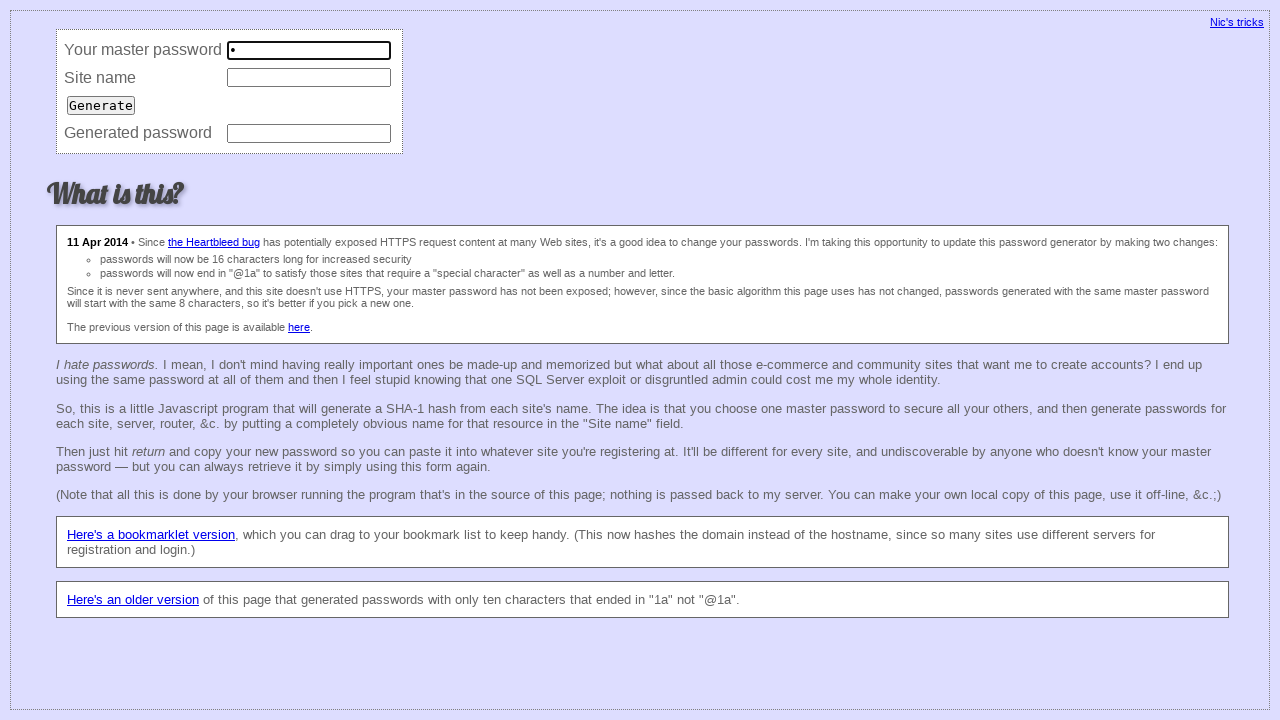

Filled site field with '1' (iteration 1/200) on input[name='site']
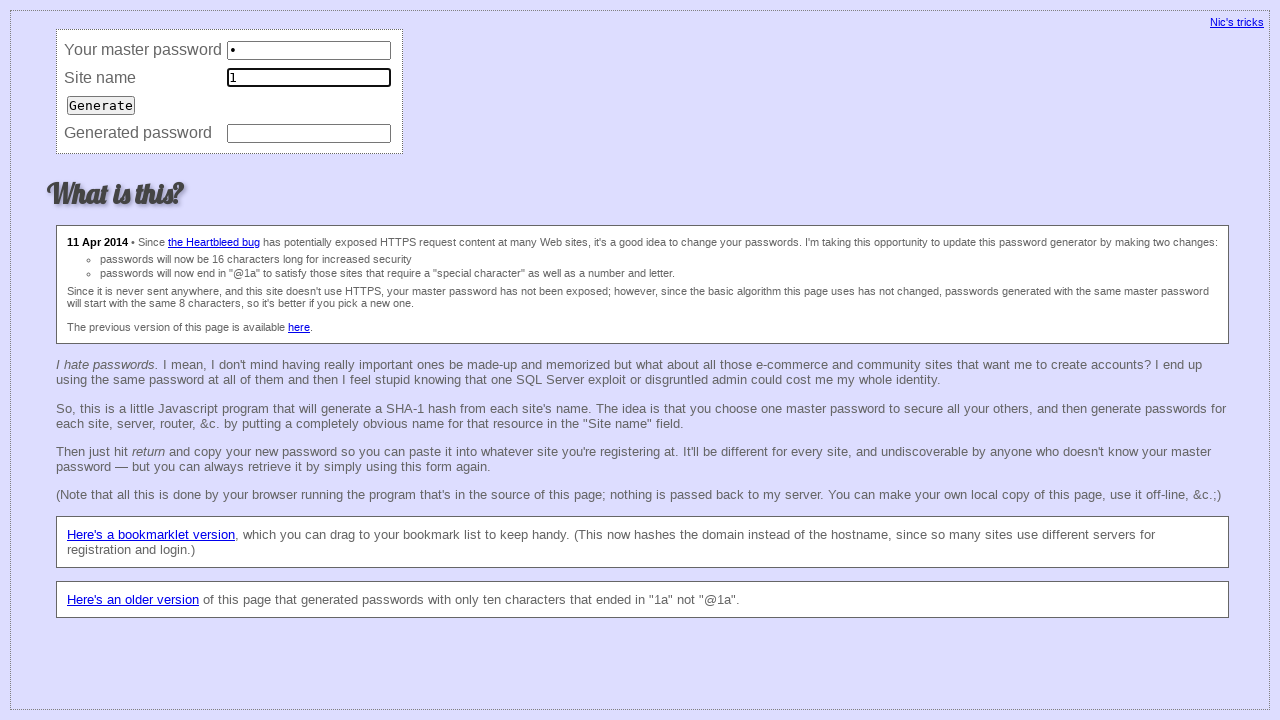

Filled master password field with '1' (iteration 2/200) on input[name='master']
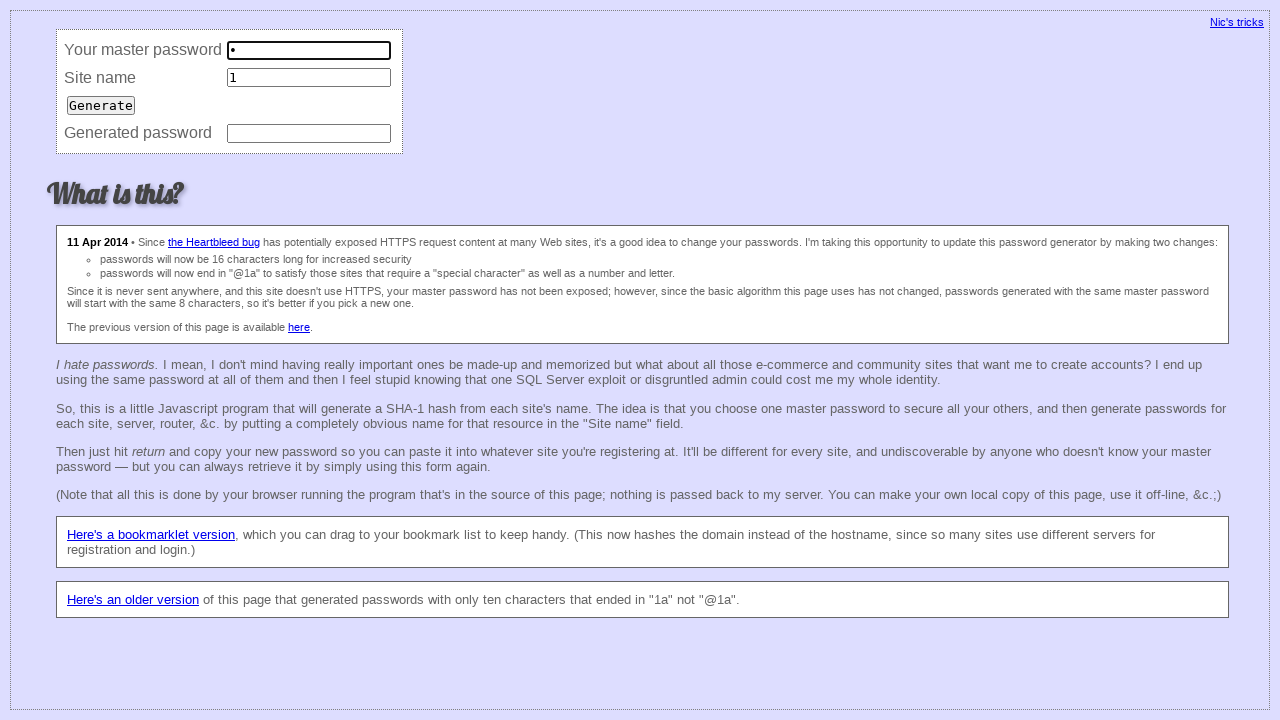

Filled site field with '1' (iteration 2/200) on input[name='site']
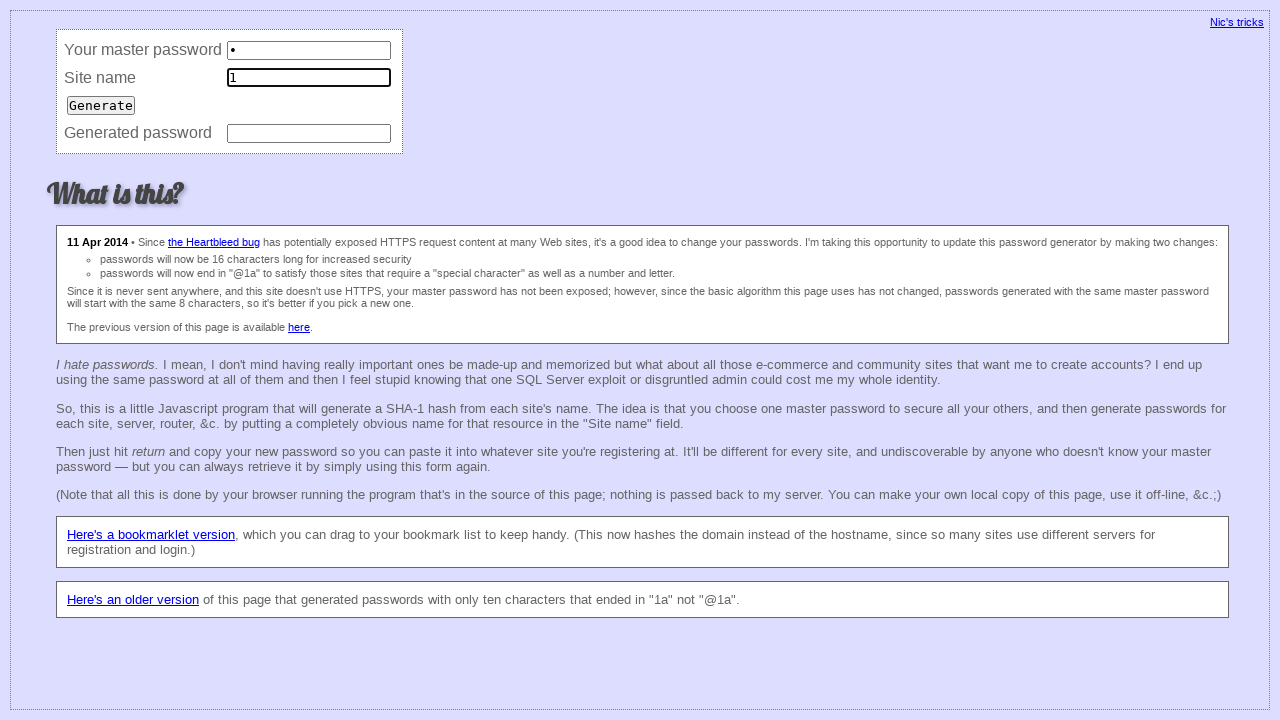

Filled master password field with '1' (iteration 3/200) on input[name='master']
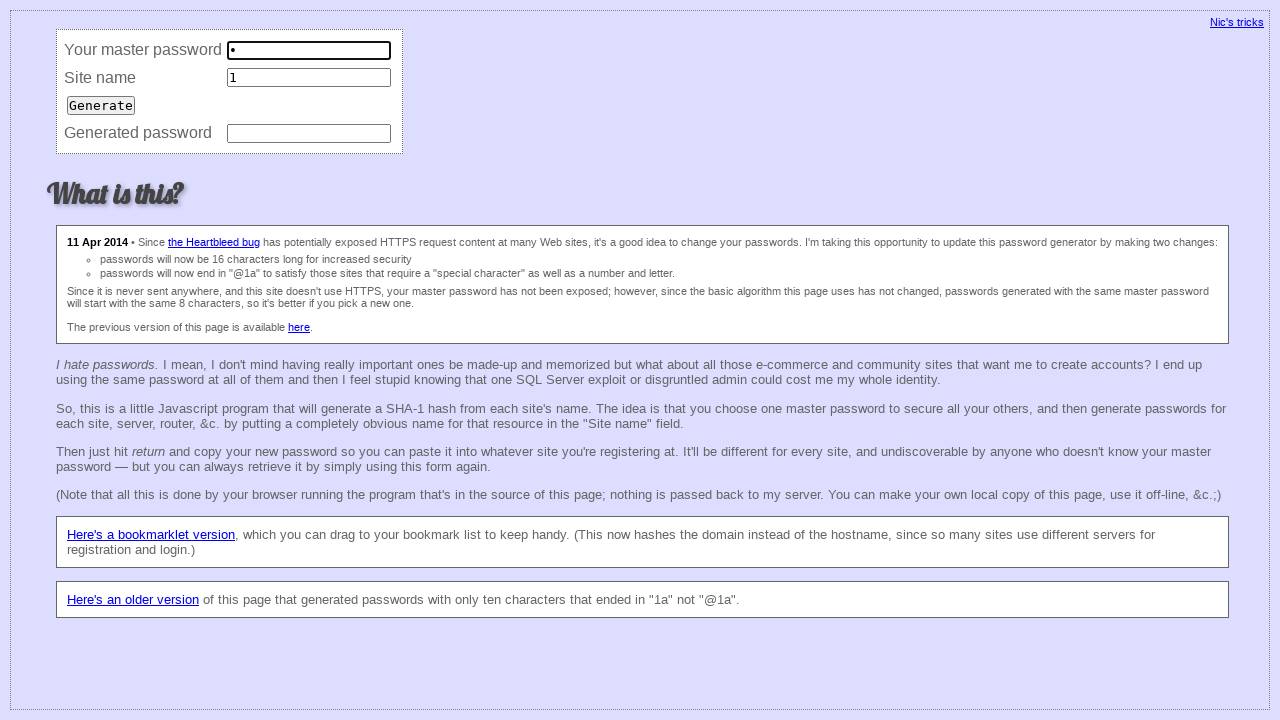

Filled site field with '1' (iteration 3/200) on input[name='site']
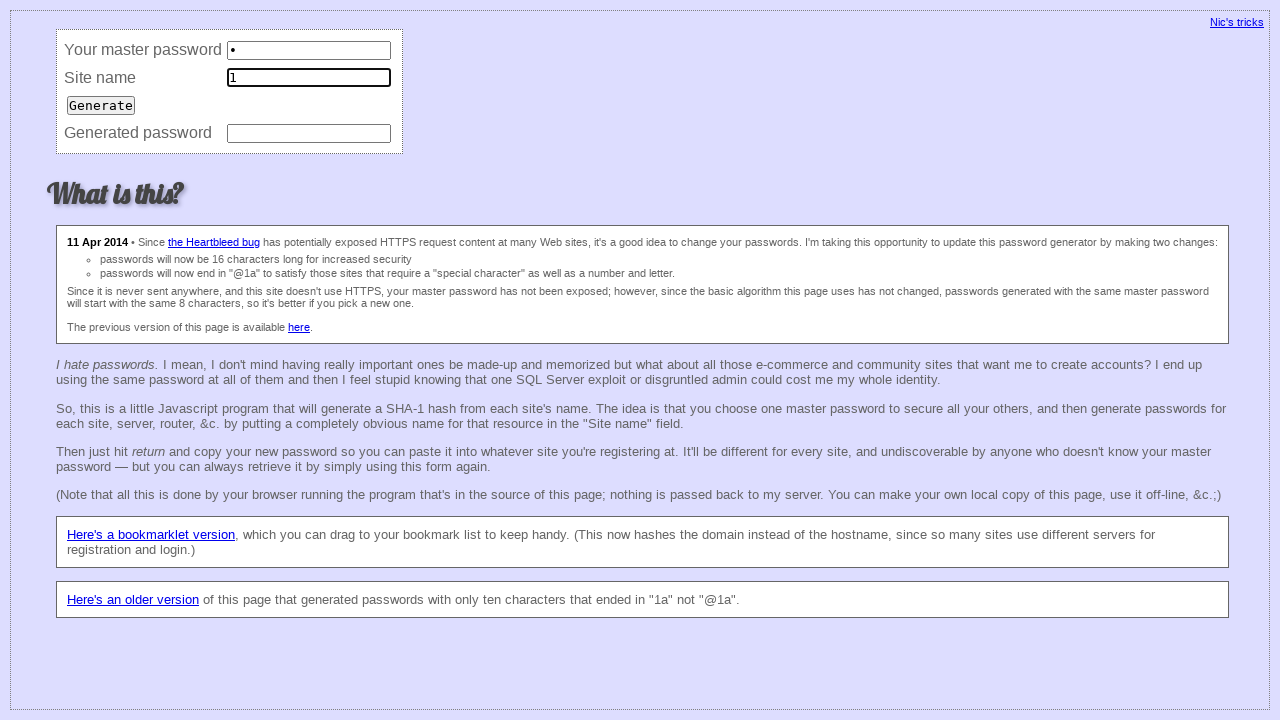

Filled master password field with '1' (iteration 4/200) on input[name='master']
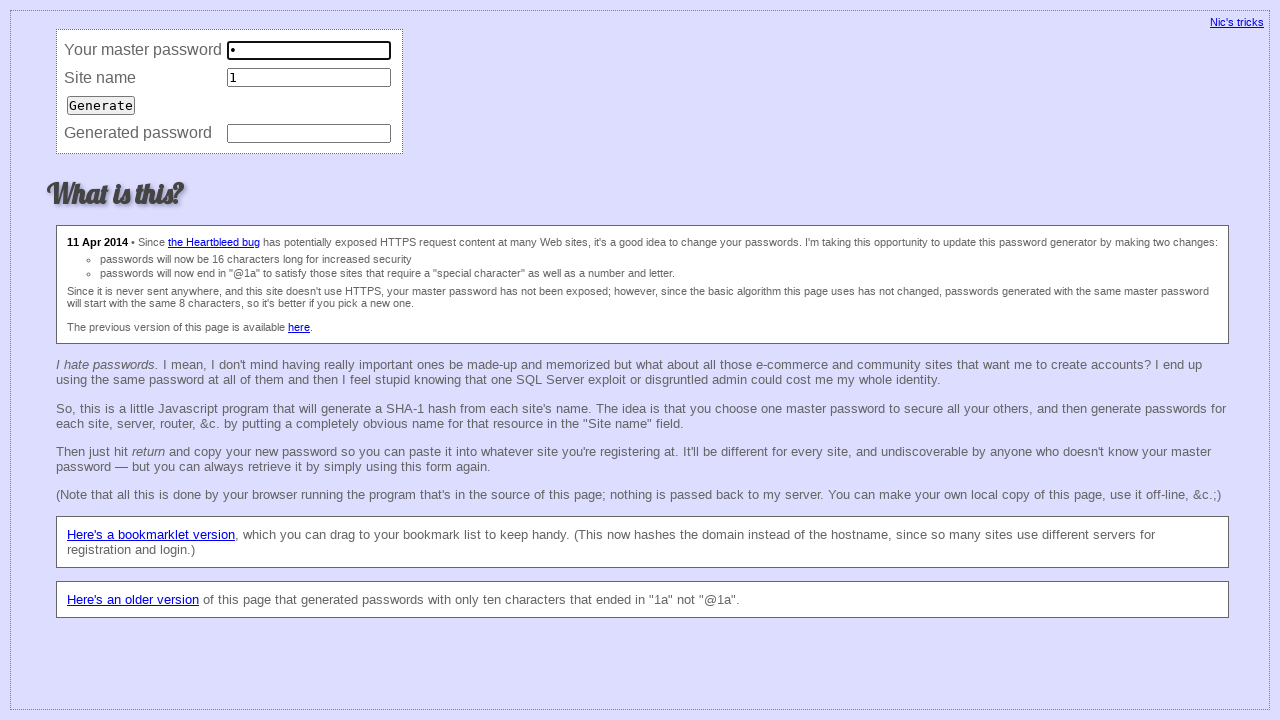

Filled site field with '1' (iteration 4/200) on input[name='site']
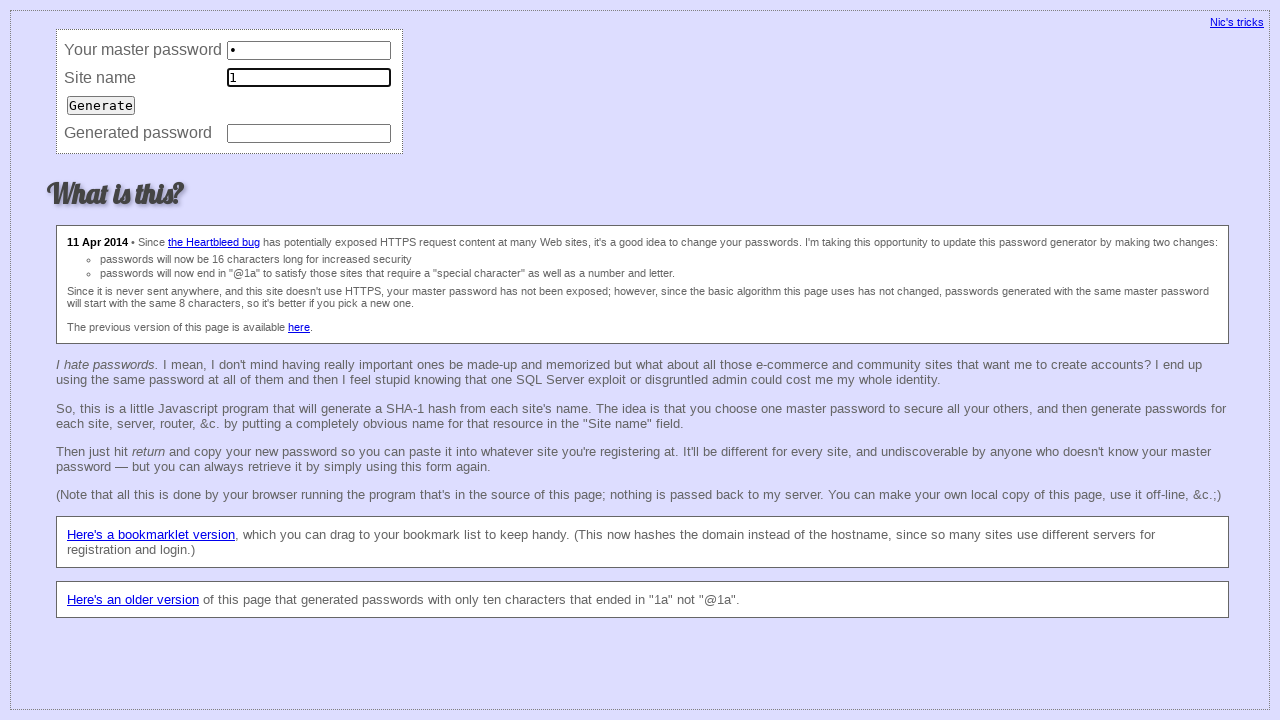

Filled master password field with '1' (iteration 5/200) on input[name='master']
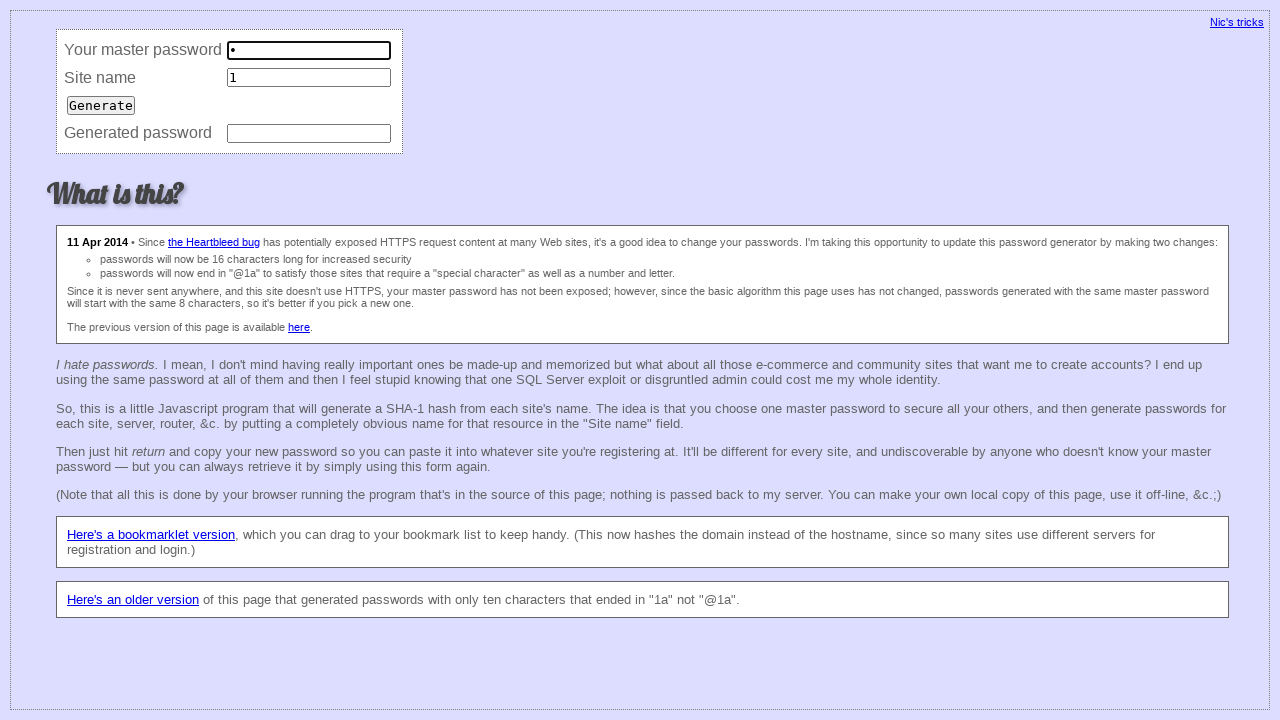

Filled site field with '1' (iteration 5/200) on input[name='site']
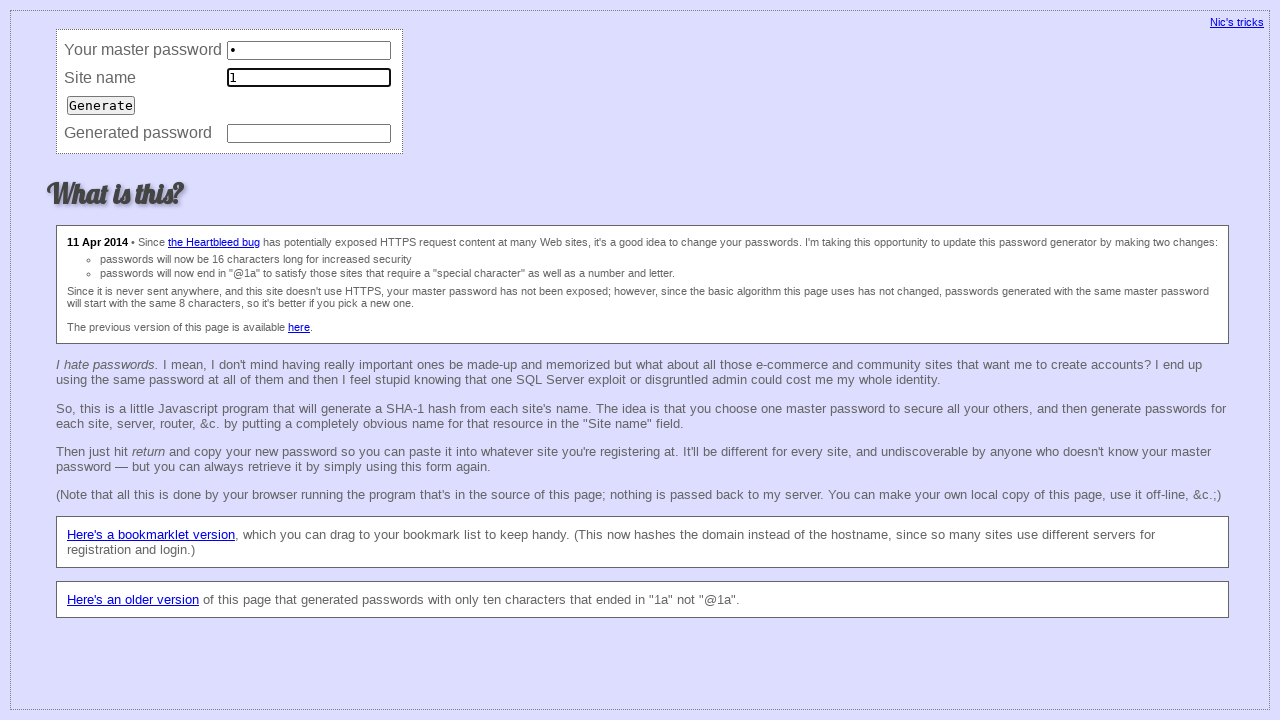

Filled master password field with '1' (iteration 6/200) on input[name='master']
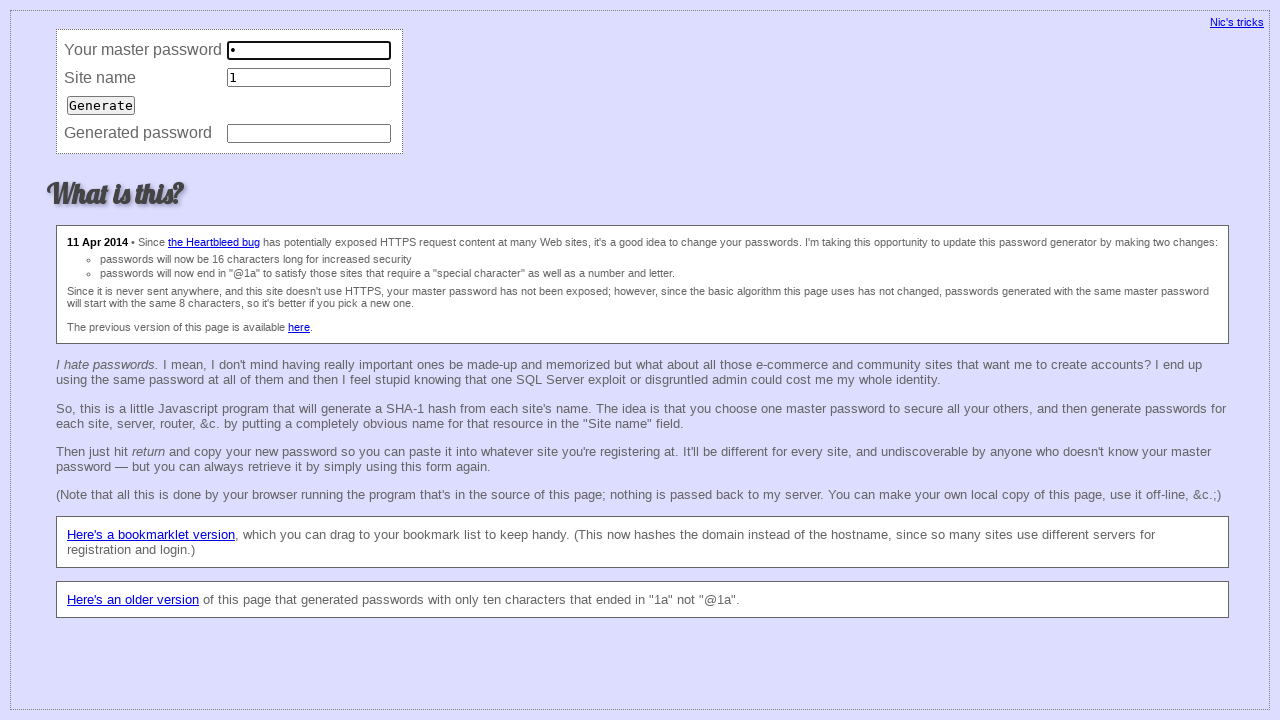

Filled site field with '1' (iteration 6/200) on input[name='site']
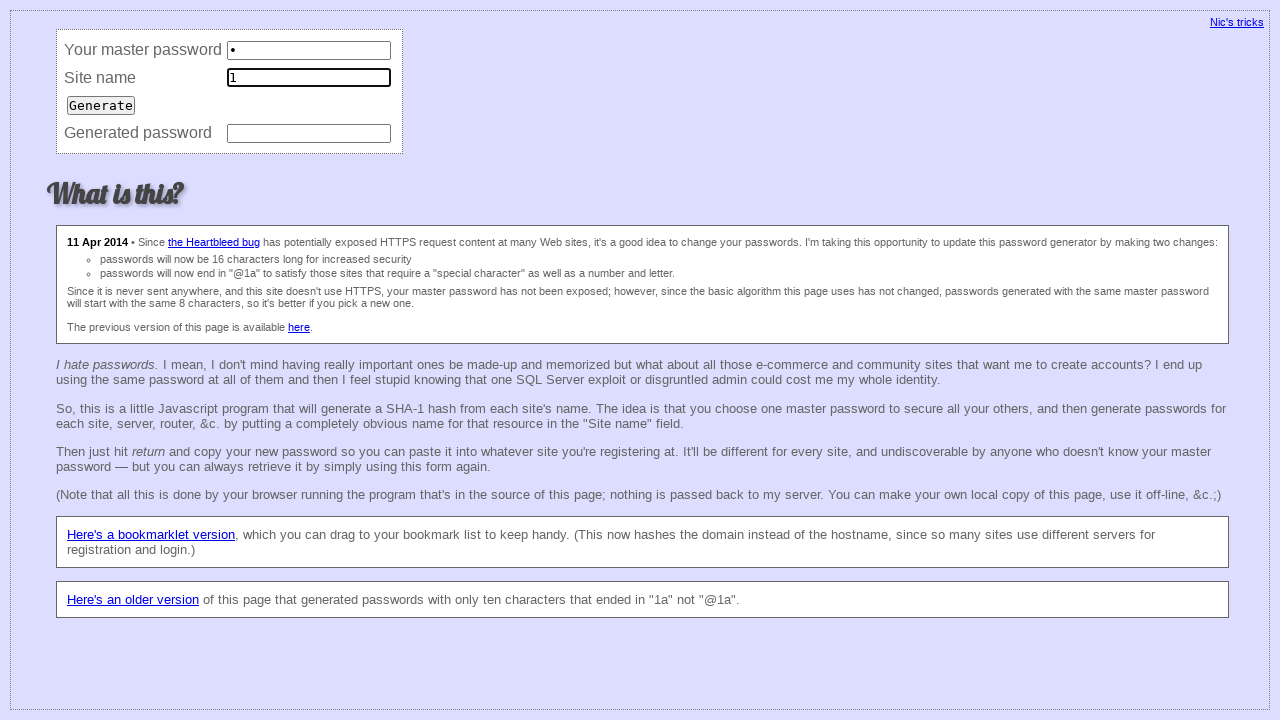

Filled master password field with '1' (iteration 7/200) on input[name='master']
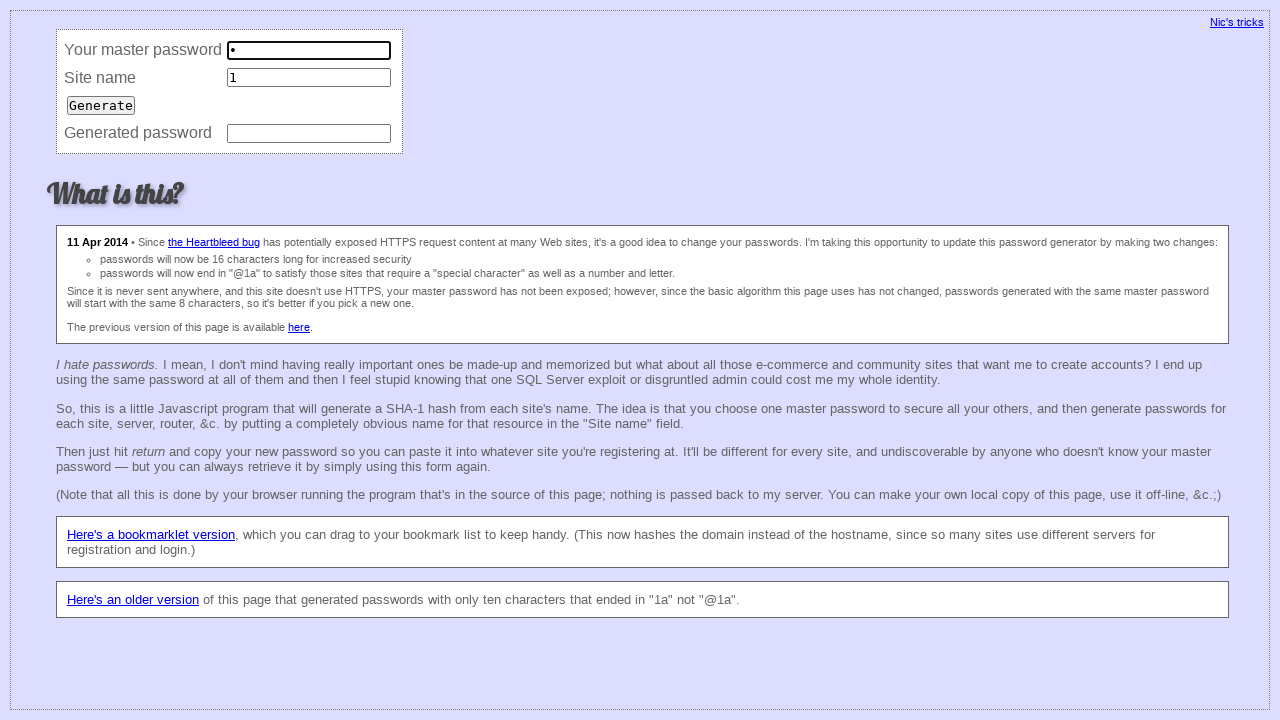

Filled site field with '1' (iteration 7/200) on input[name='site']
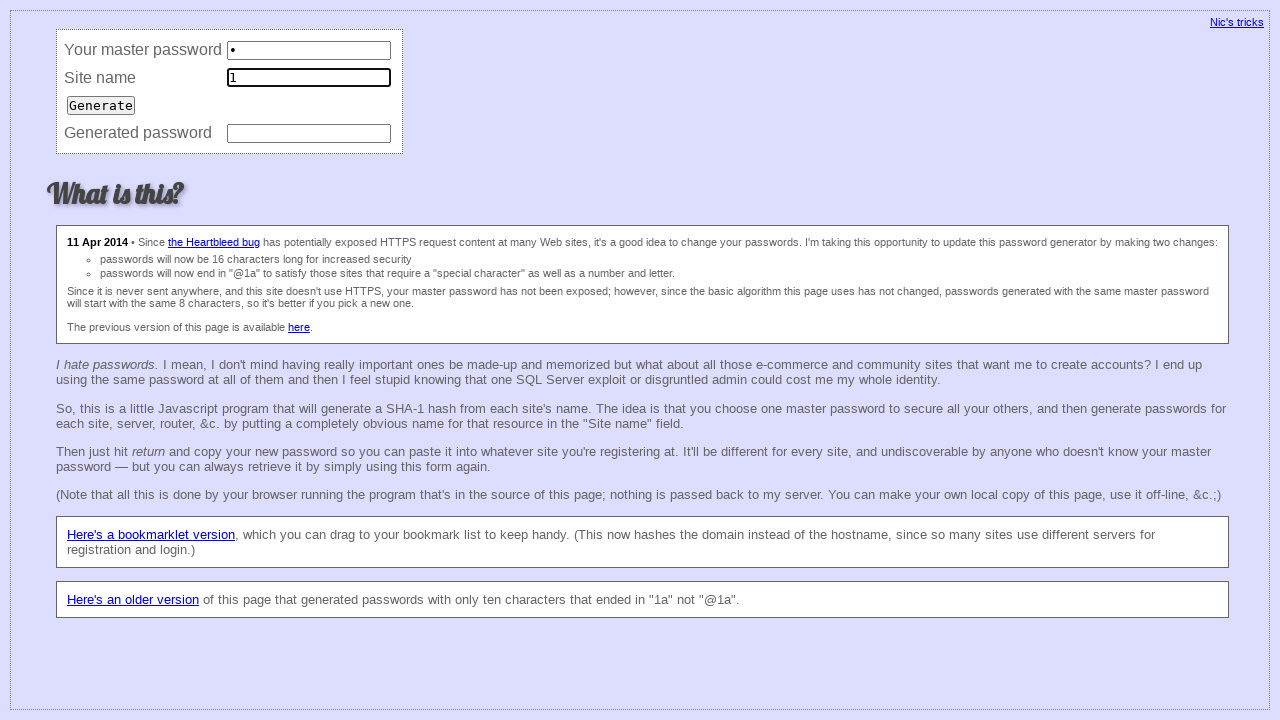

Filled master password field with '1' (iteration 8/200) on input[name='master']
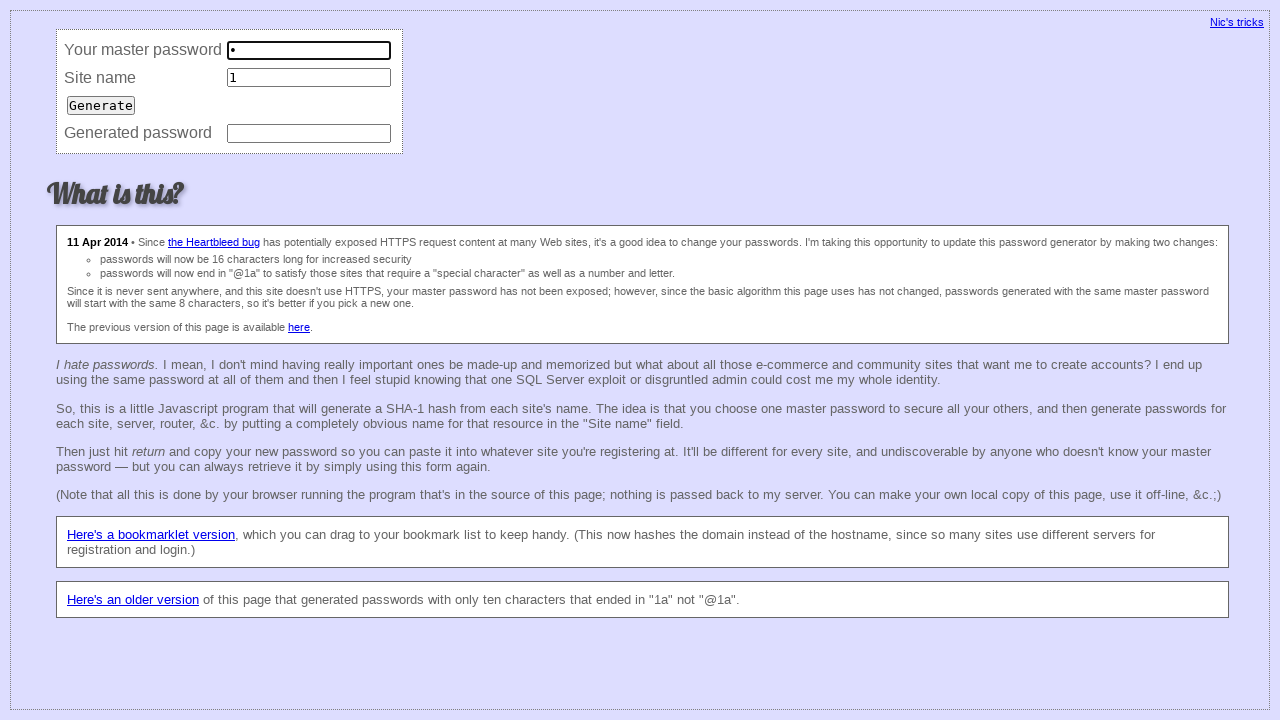

Filled site field with '1' (iteration 8/200) on input[name='site']
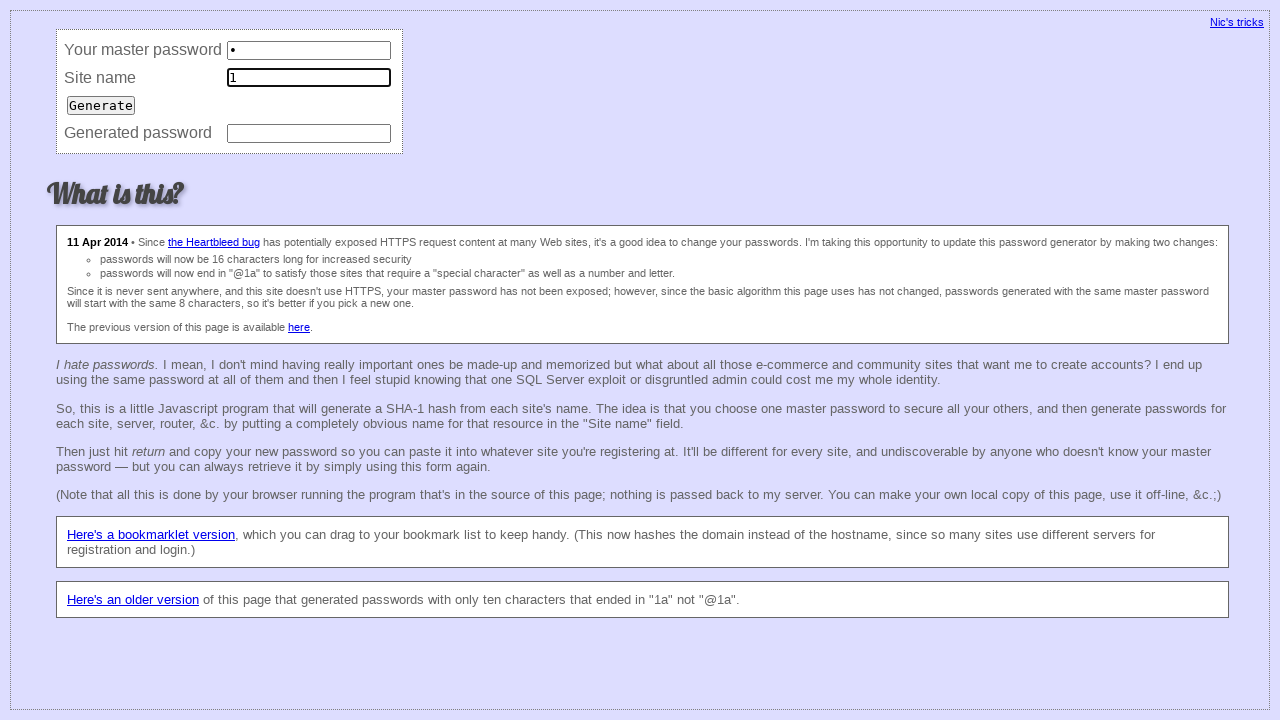

Filled master password field with '1' (iteration 9/200) on input[name='master']
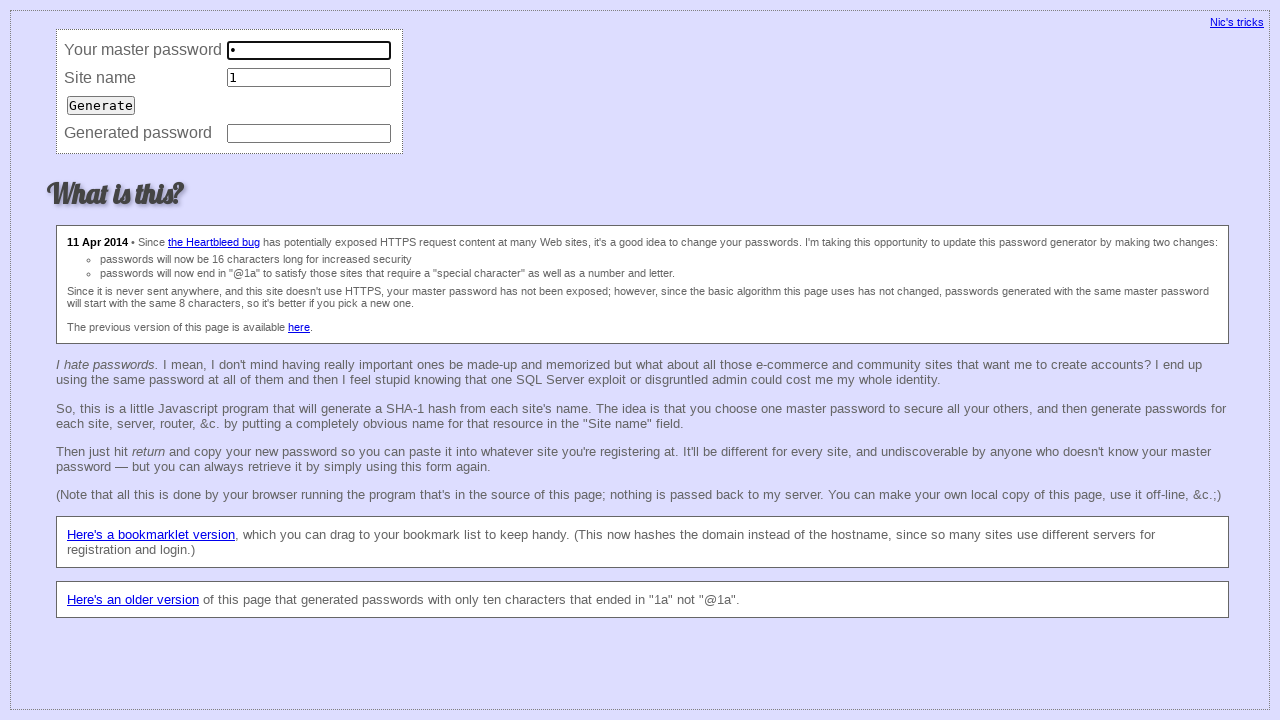

Filled site field with '1' (iteration 9/200) on input[name='site']
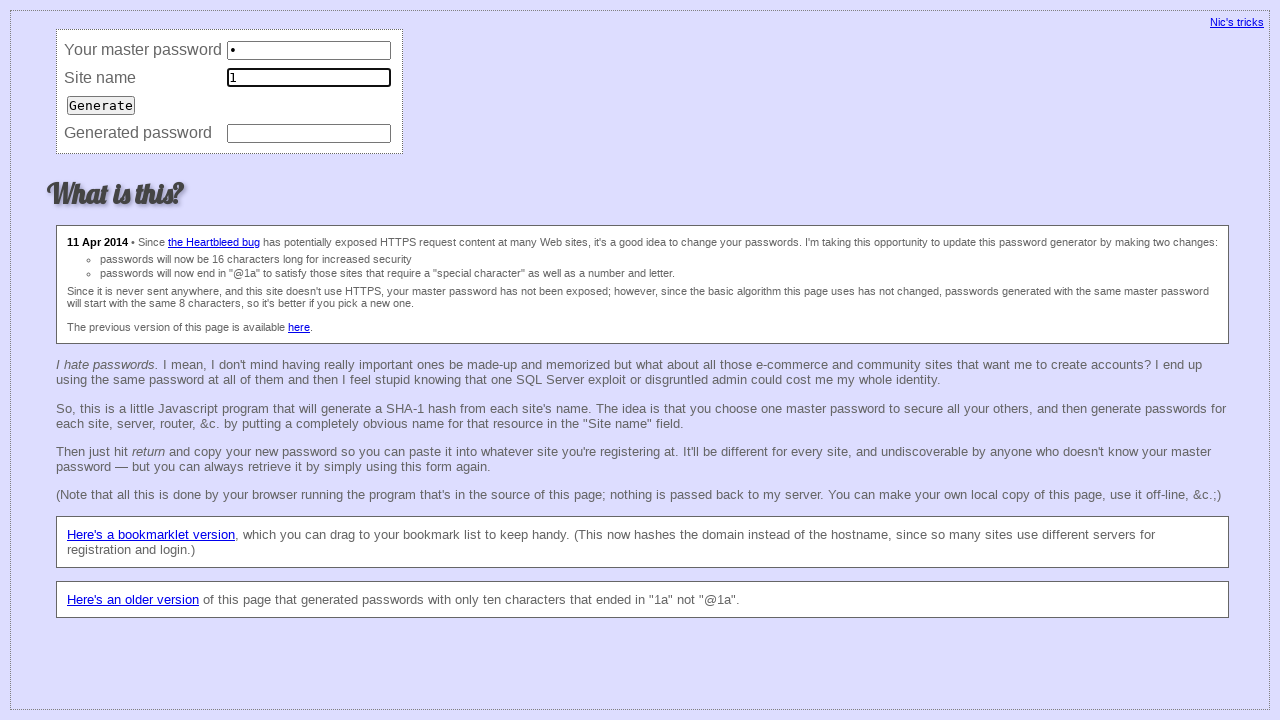

Filled master password field with '1' (iteration 10/200) on input[name='master']
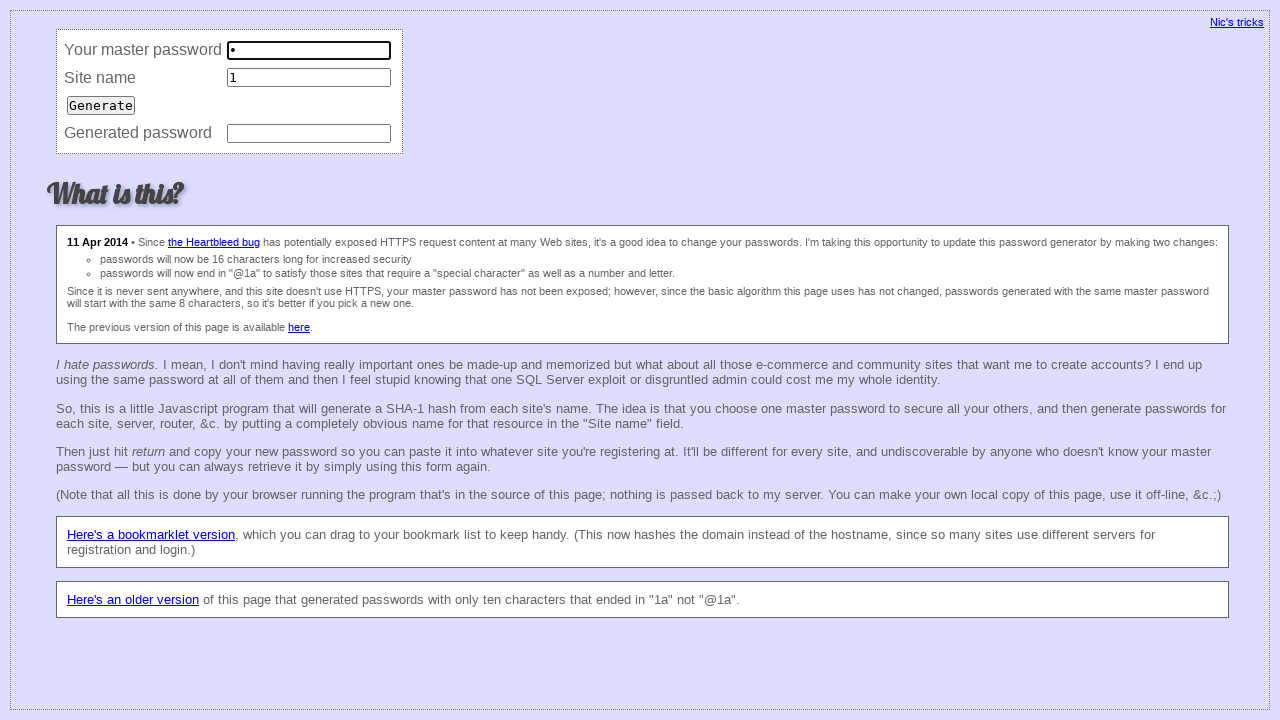

Filled site field with '1' (iteration 10/200) on input[name='site']
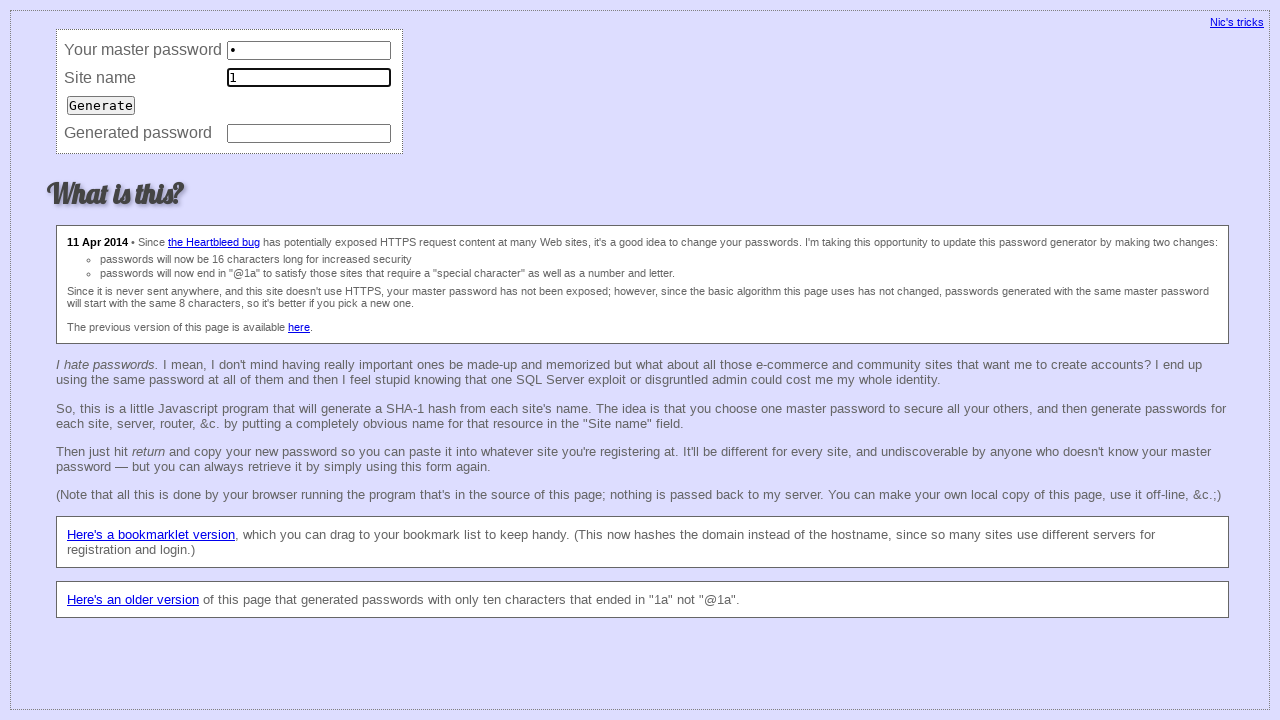

Filled master password field with '1' (iteration 11/200) on input[name='master']
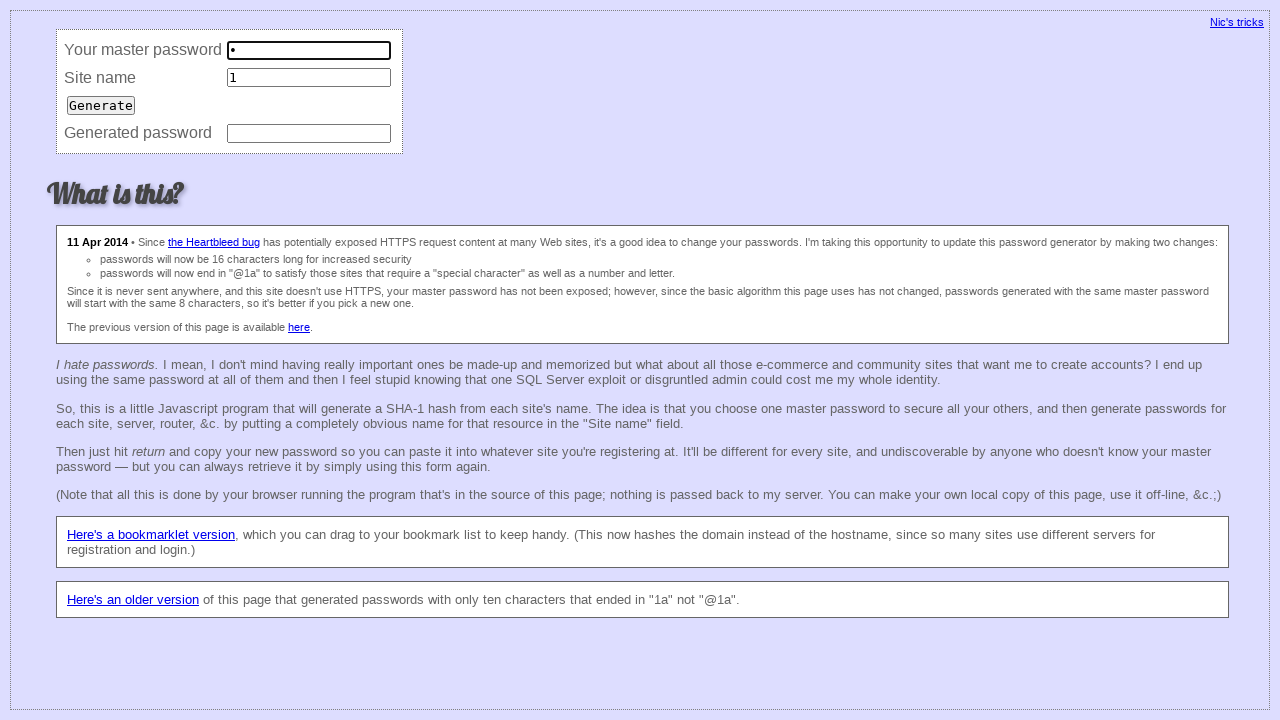

Filled site field with '1' (iteration 11/200) on input[name='site']
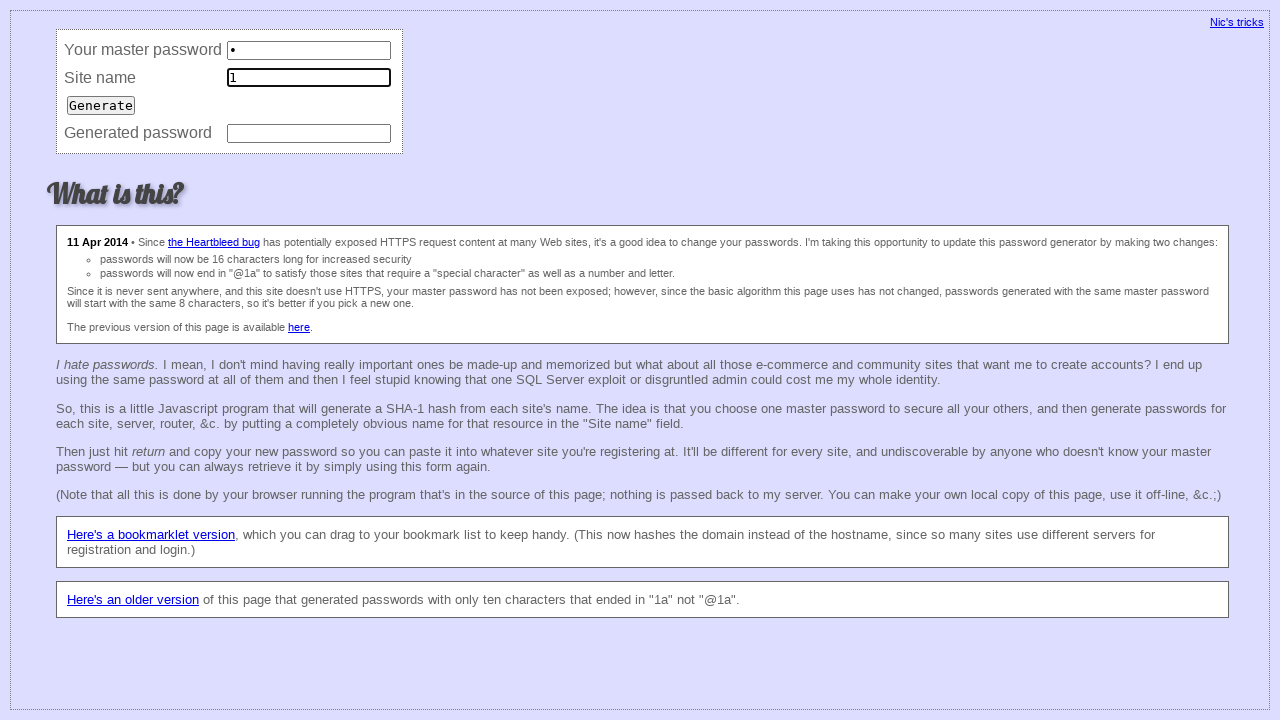

Filled master password field with '1' (iteration 12/200) on input[name='master']
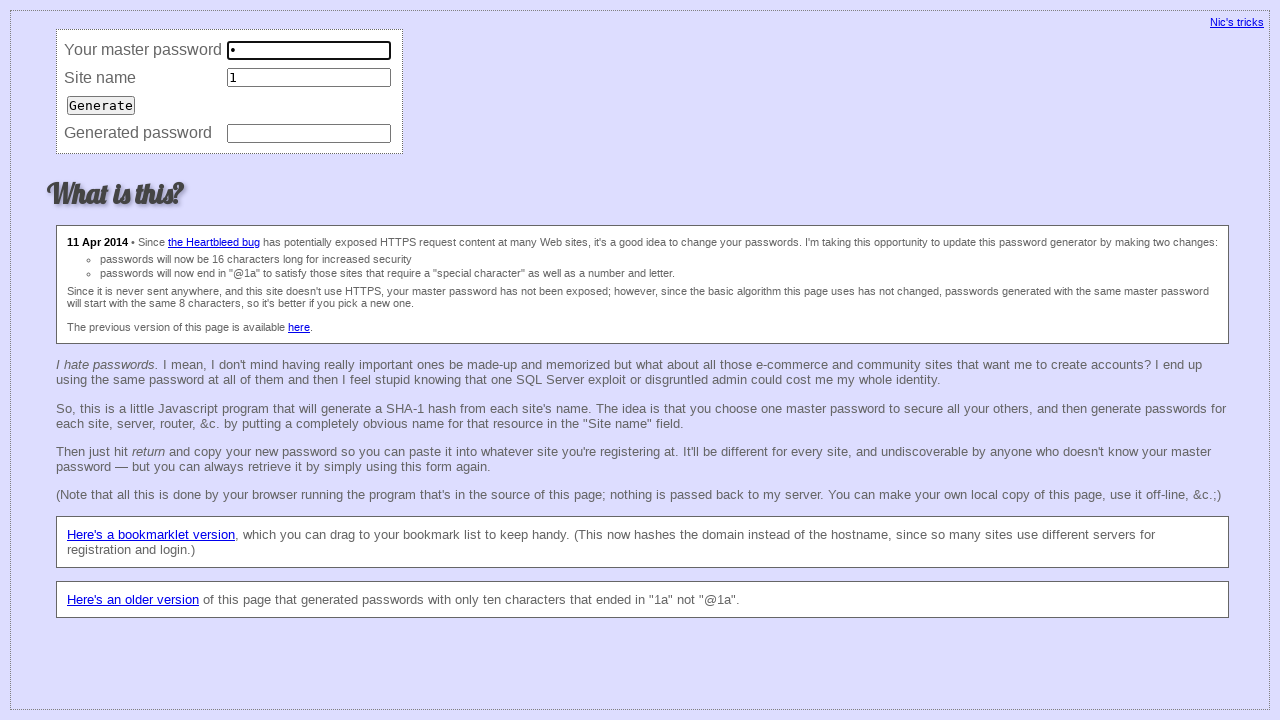

Filled site field with '1' (iteration 12/200) on input[name='site']
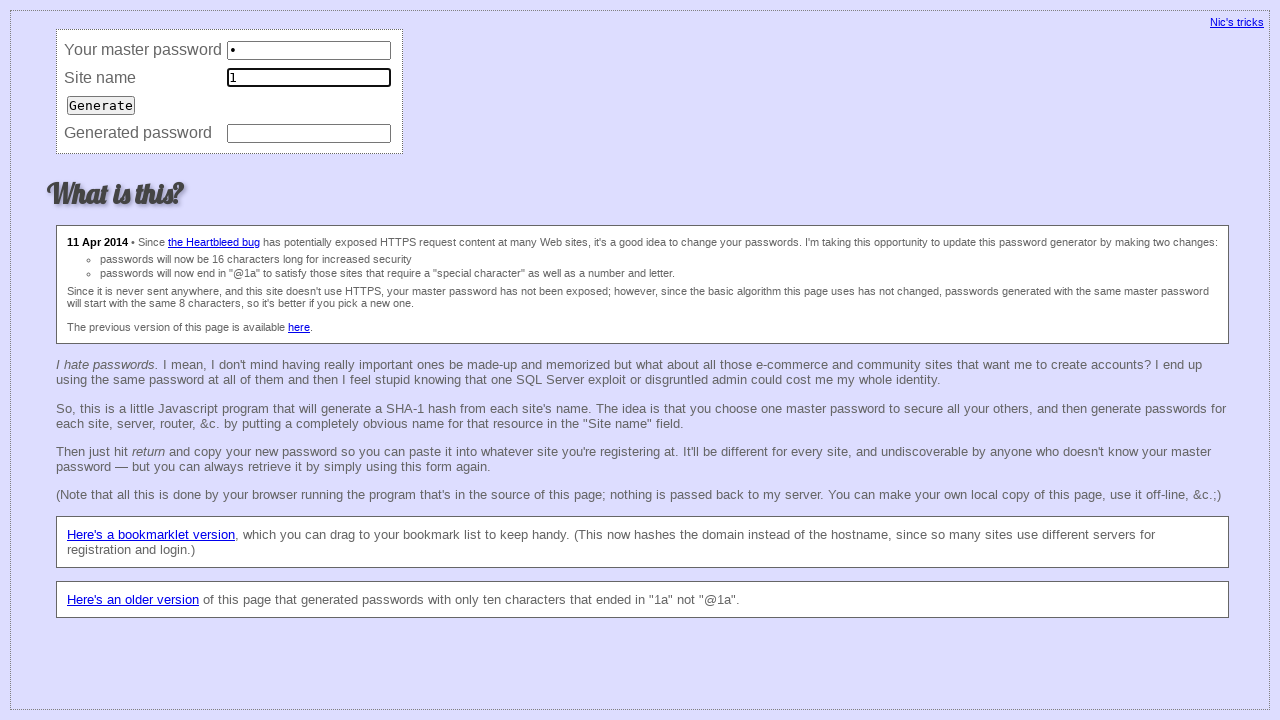

Filled master password field with '1' (iteration 13/200) on input[name='master']
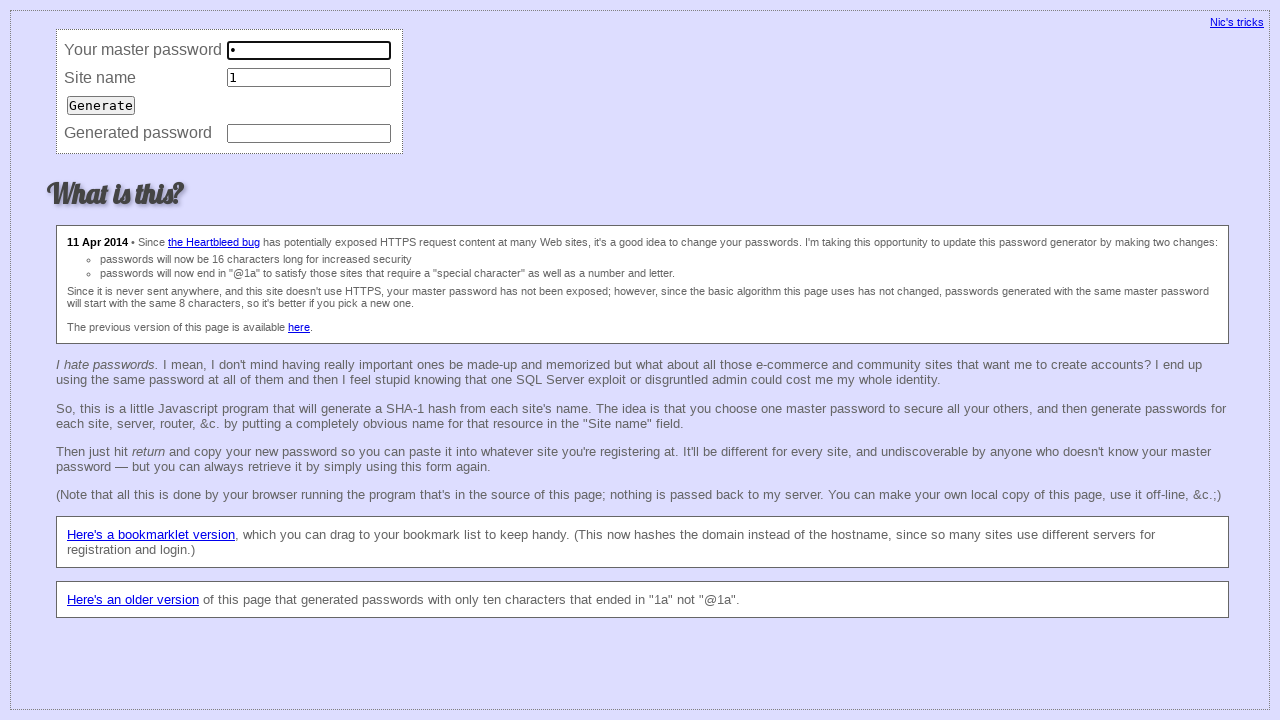

Filled site field with '1' (iteration 13/200) on input[name='site']
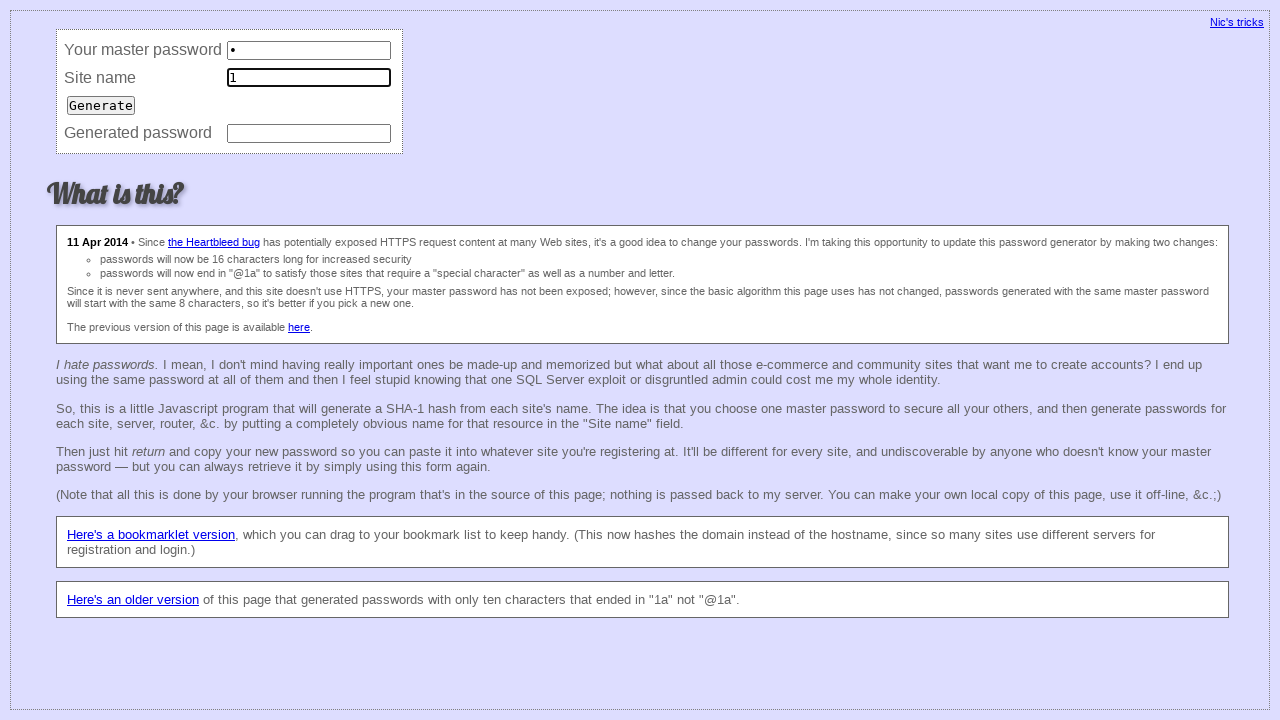

Filled master password field with '1' (iteration 14/200) on input[name='master']
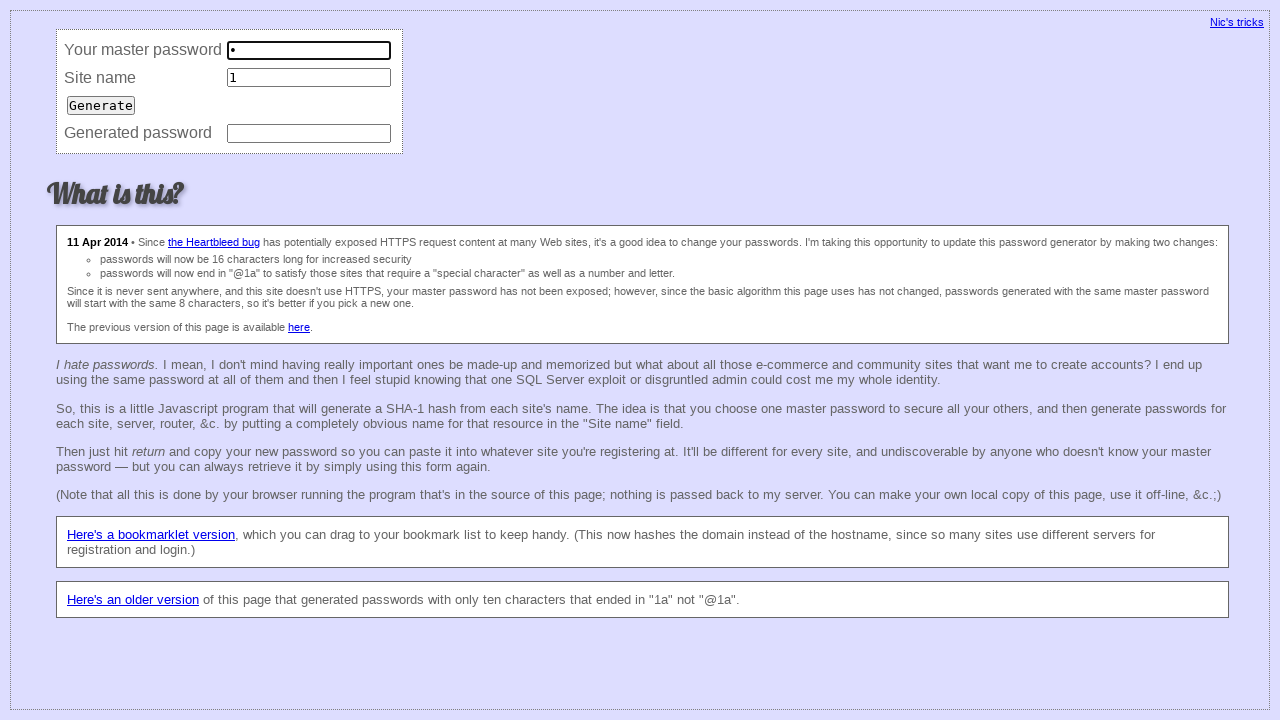

Filled site field with '1' (iteration 14/200) on input[name='site']
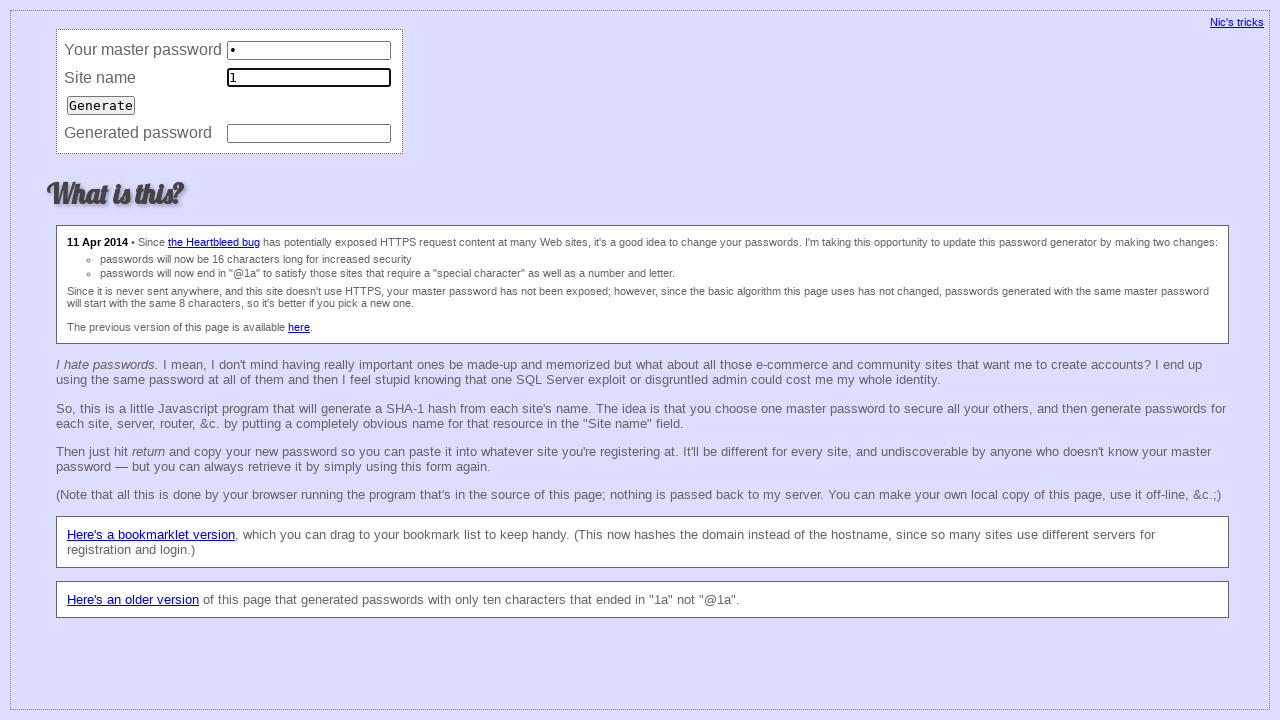

Filled master password field with '1' (iteration 15/200) on input[name='master']
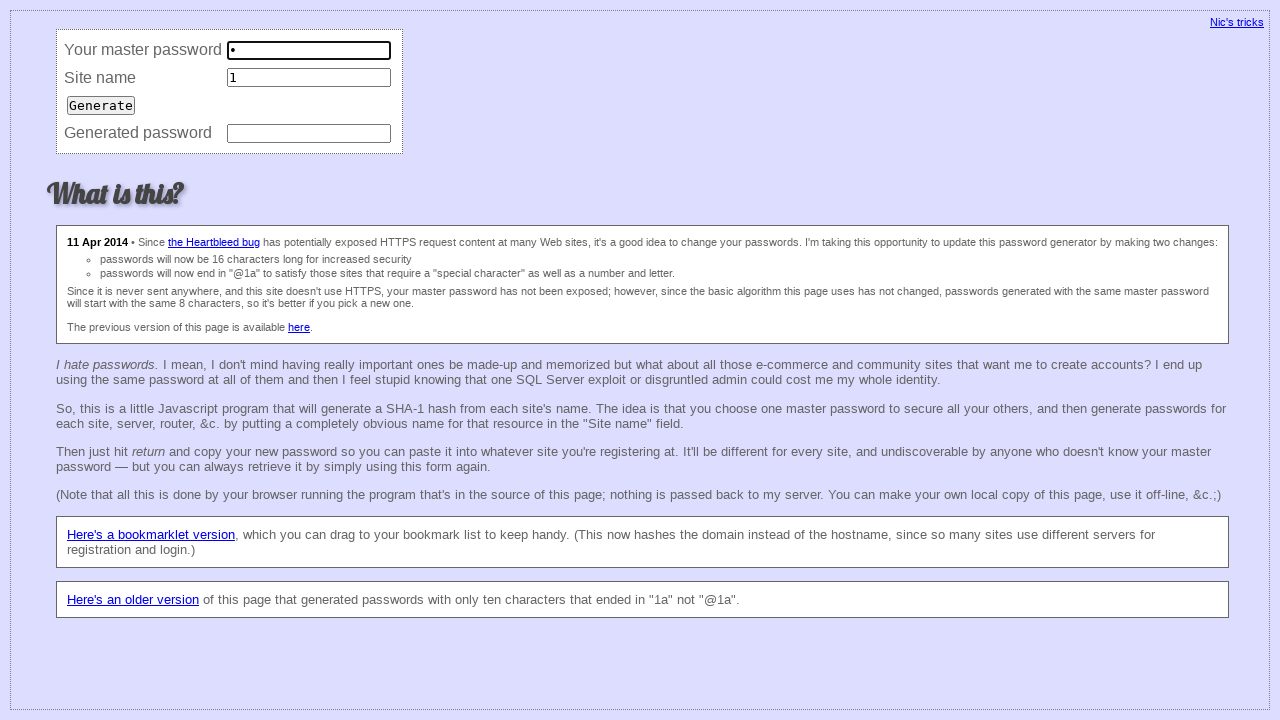

Filled site field with '1' (iteration 15/200) on input[name='site']
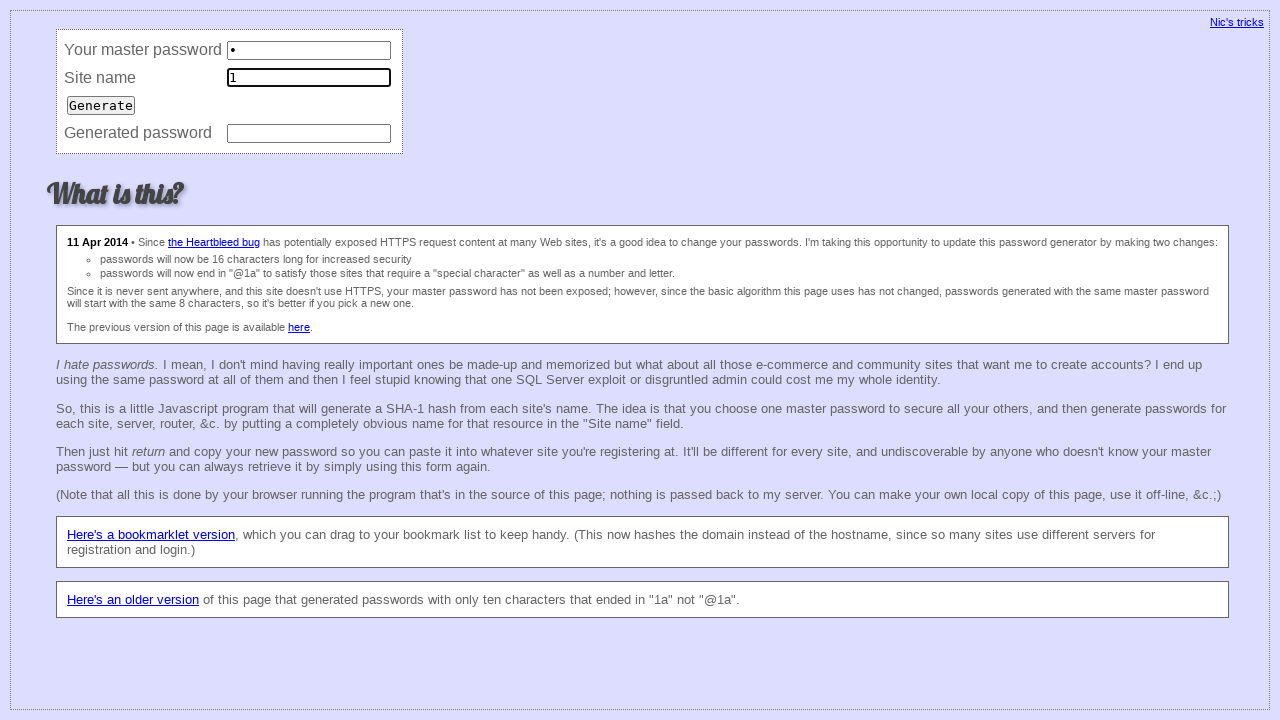

Filled master password field with '1' (iteration 16/200) on input[name='master']
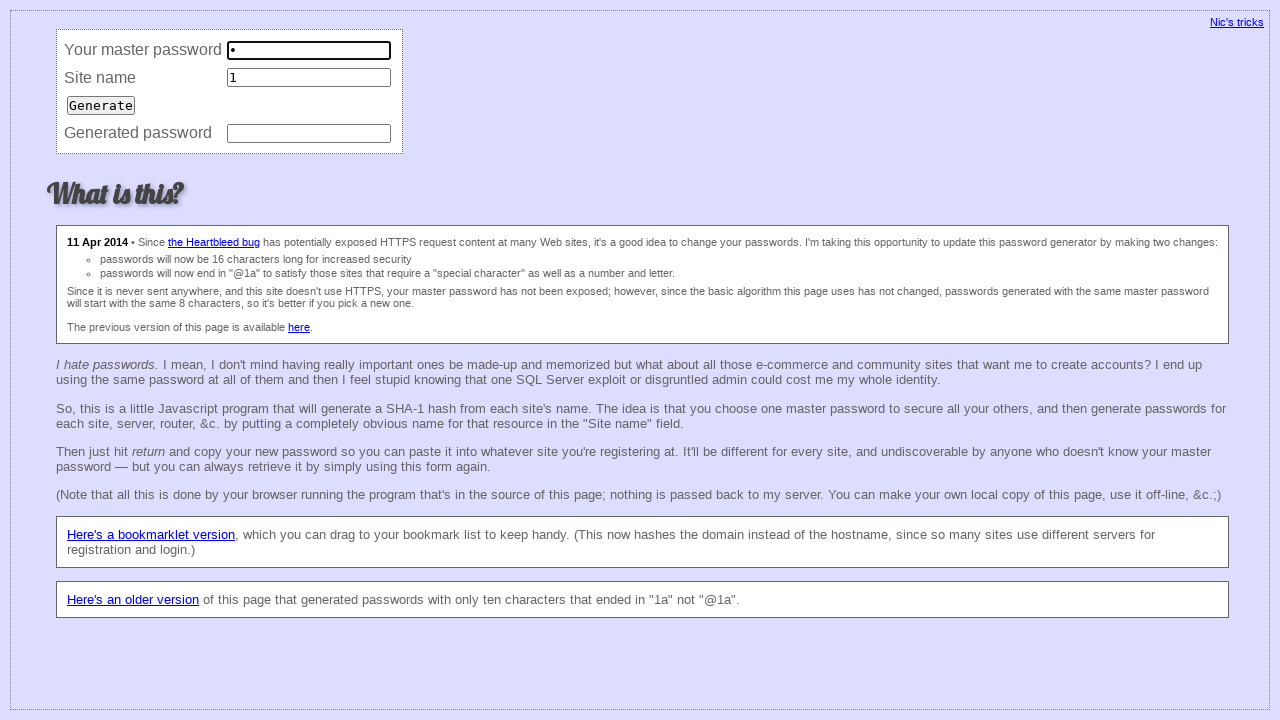

Filled site field with '1' (iteration 16/200) on input[name='site']
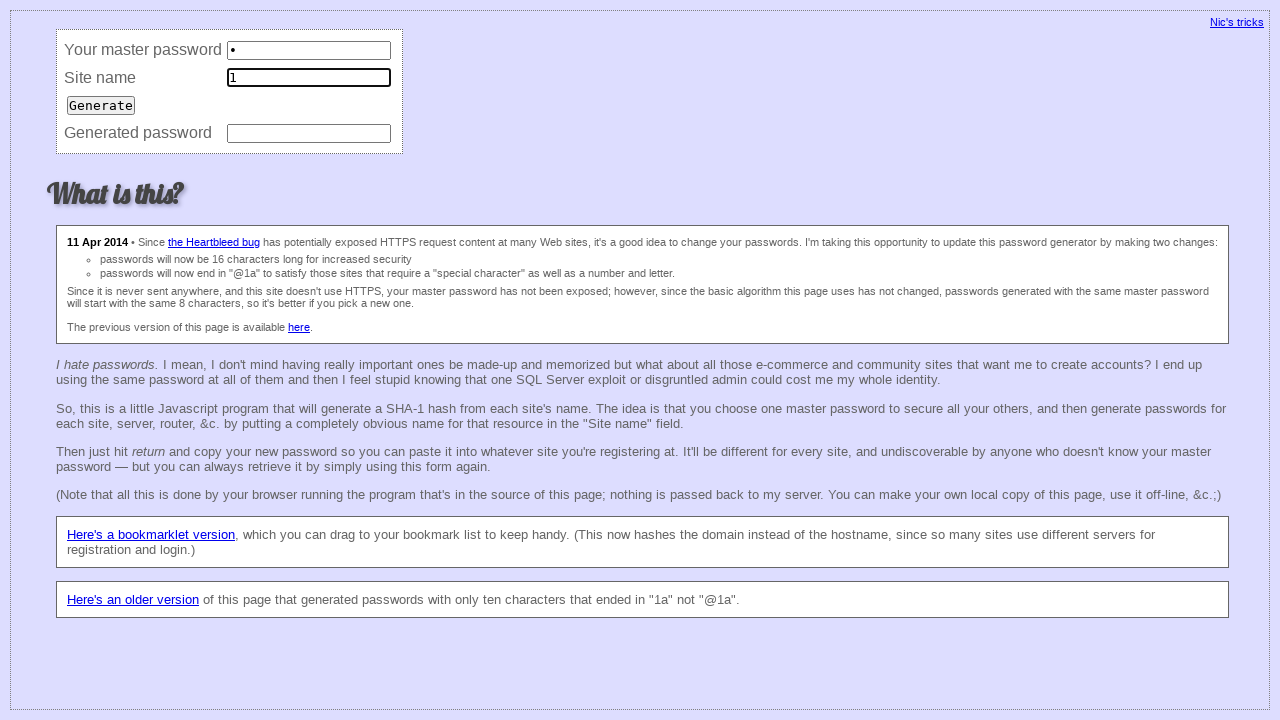

Filled master password field with '1' (iteration 17/200) on input[name='master']
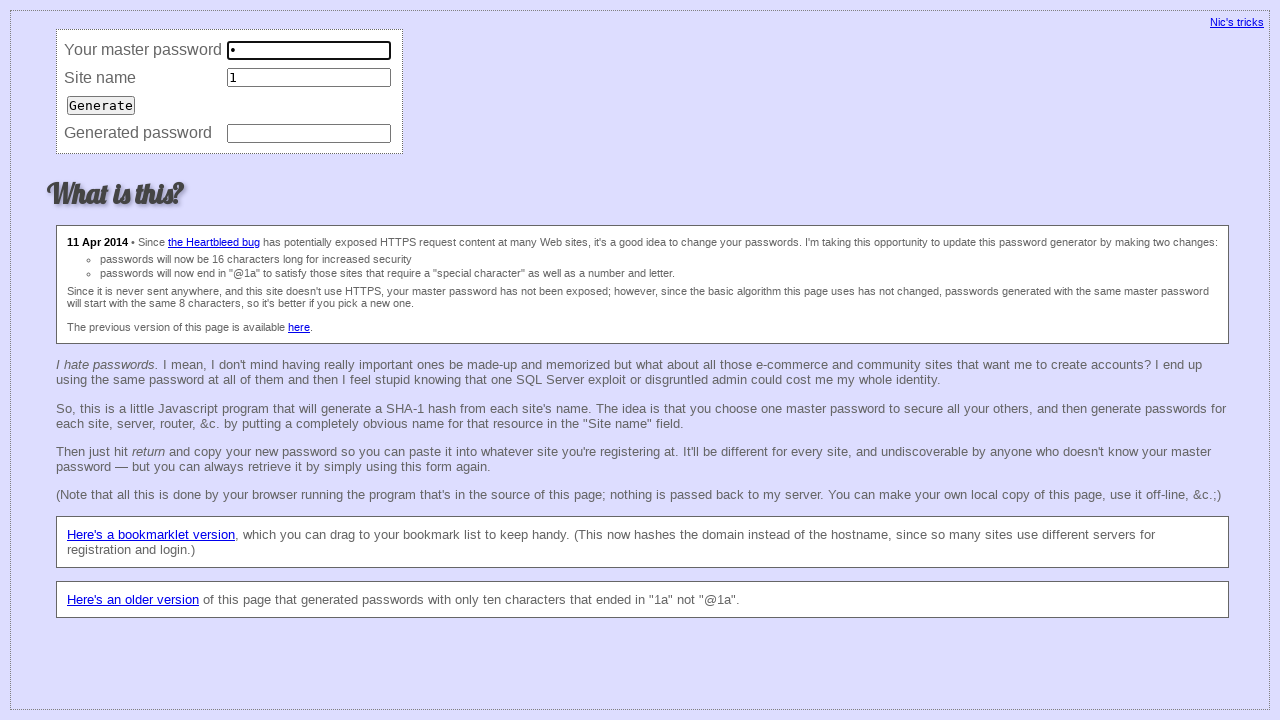

Filled site field with '1' (iteration 17/200) on input[name='site']
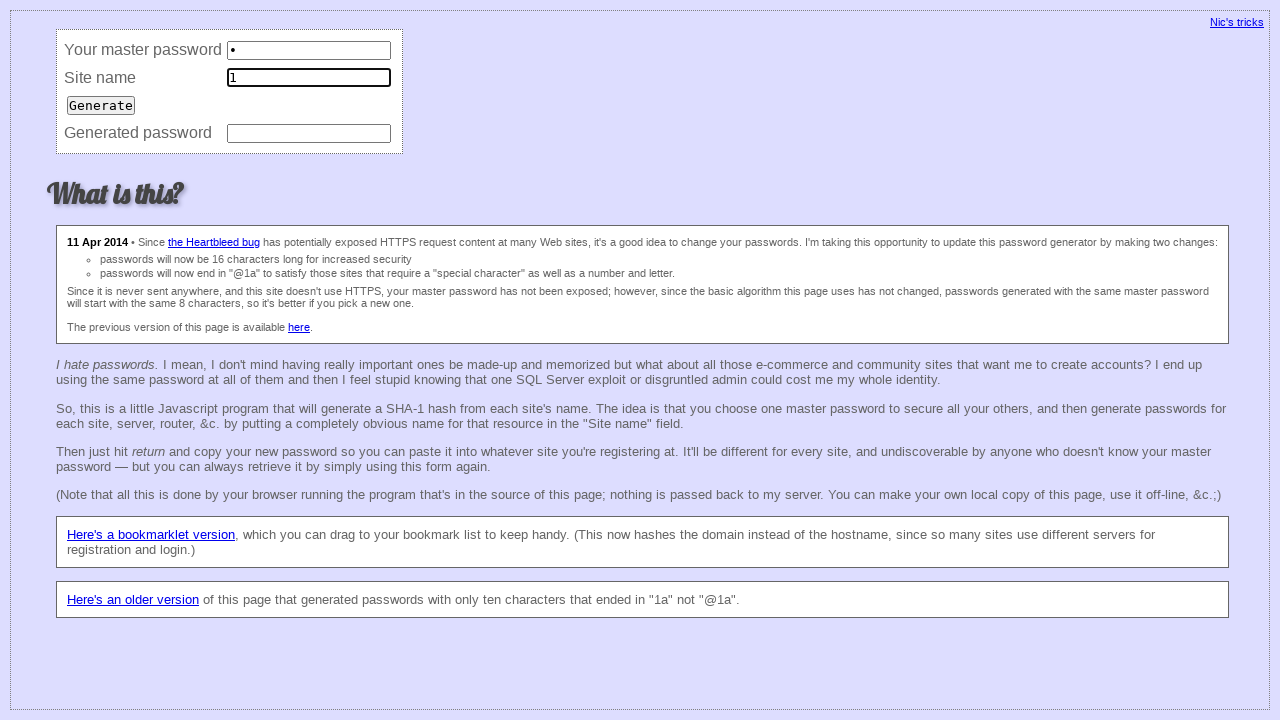

Filled master password field with '1' (iteration 18/200) on input[name='master']
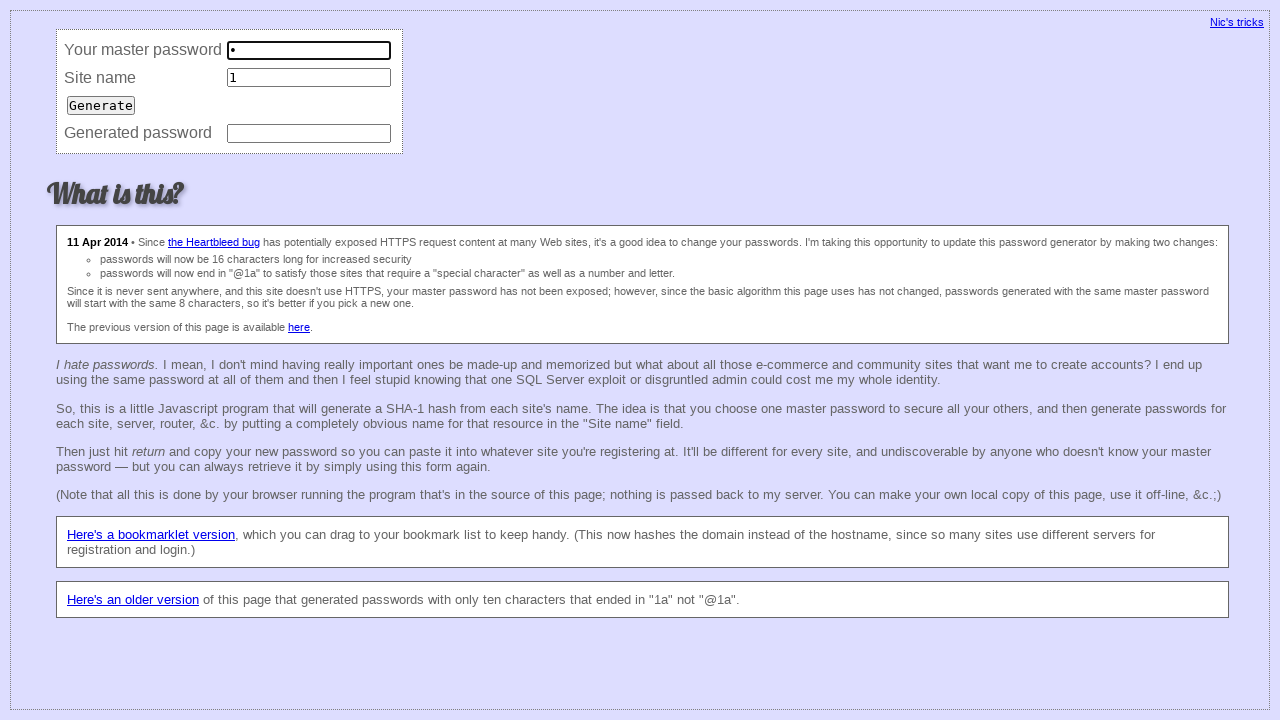

Filled site field with '1' (iteration 18/200) on input[name='site']
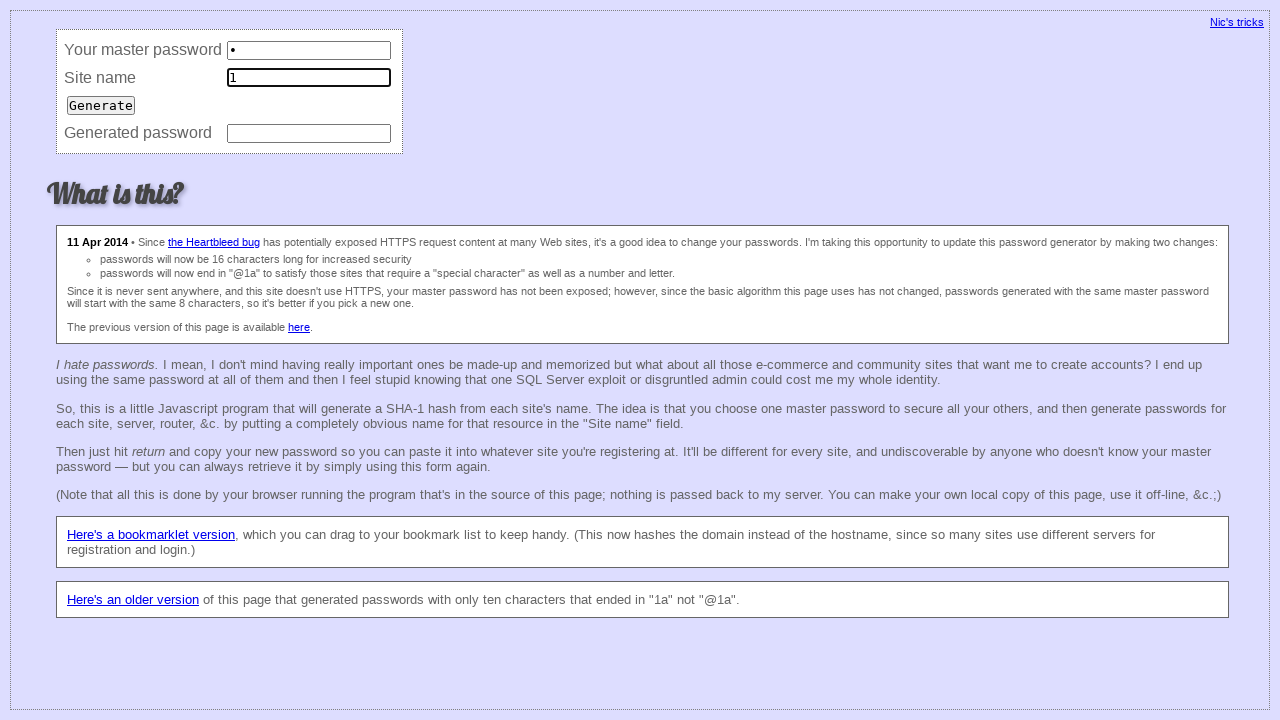

Filled master password field with '1' (iteration 19/200) on input[name='master']
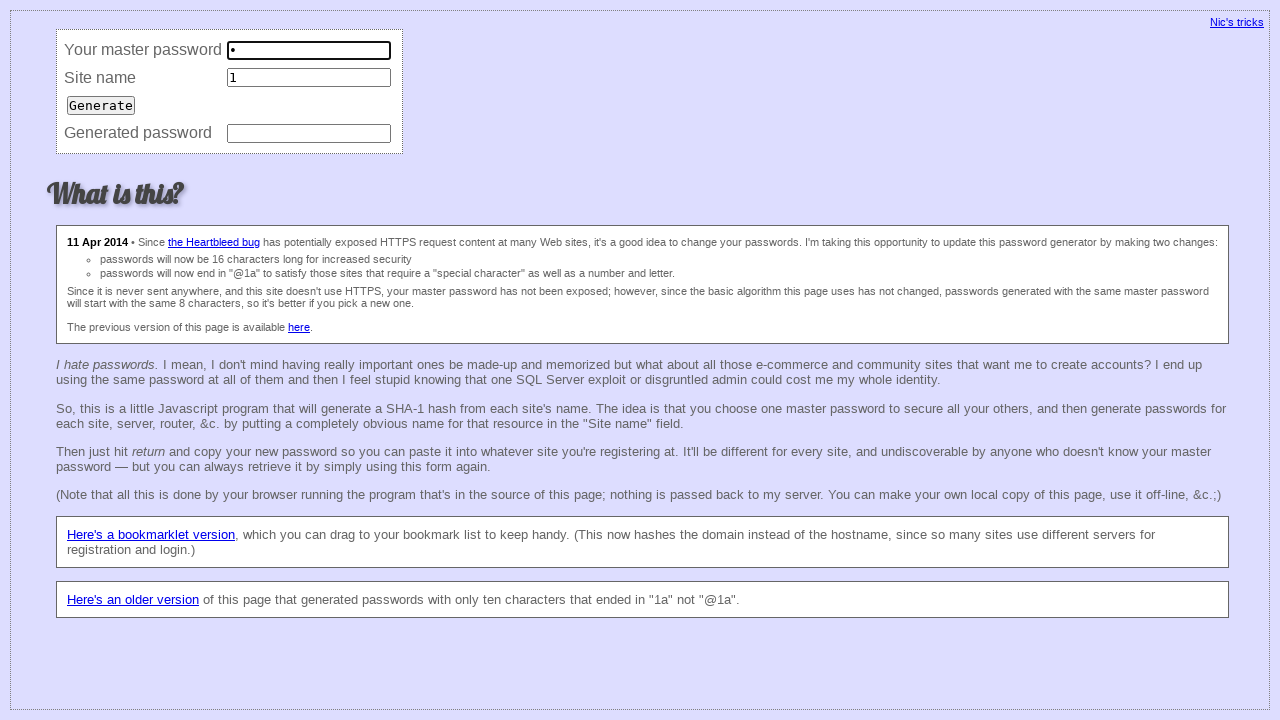

Filled site field with '1' (iteration 19/200) on input[name='site']
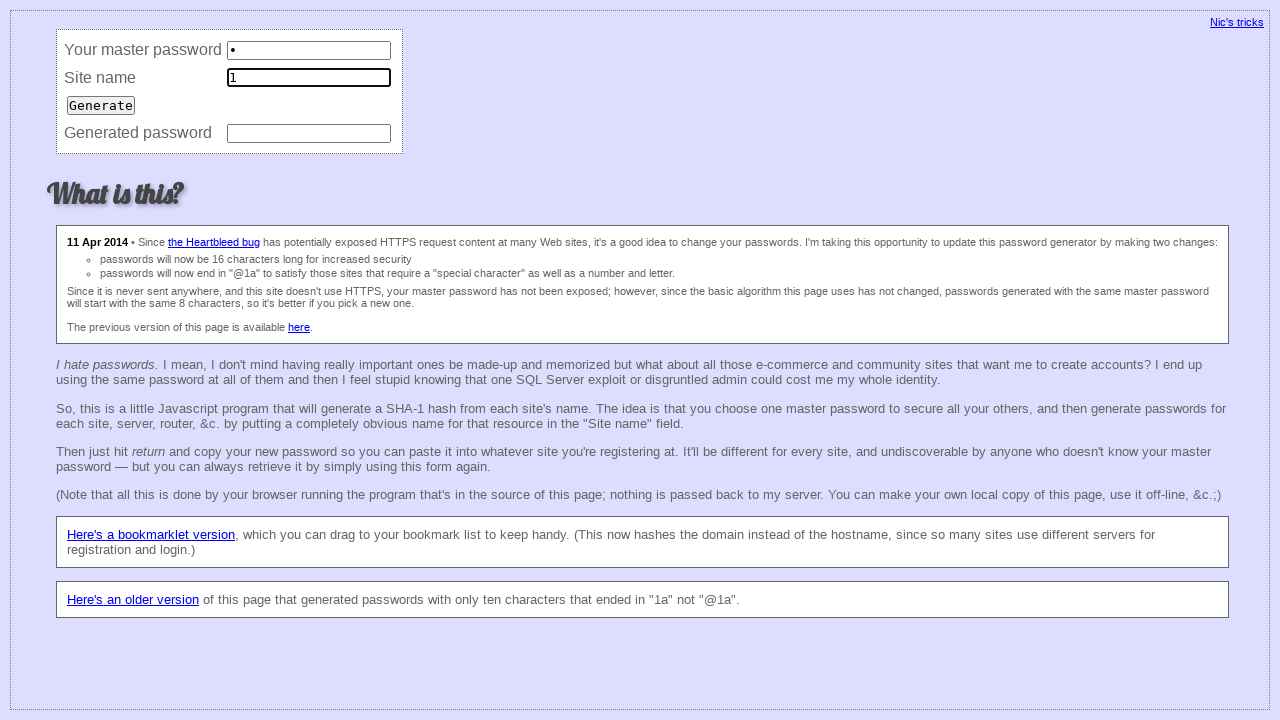

Filled master password field with '1' (iteration 20/200) on input[name='master']
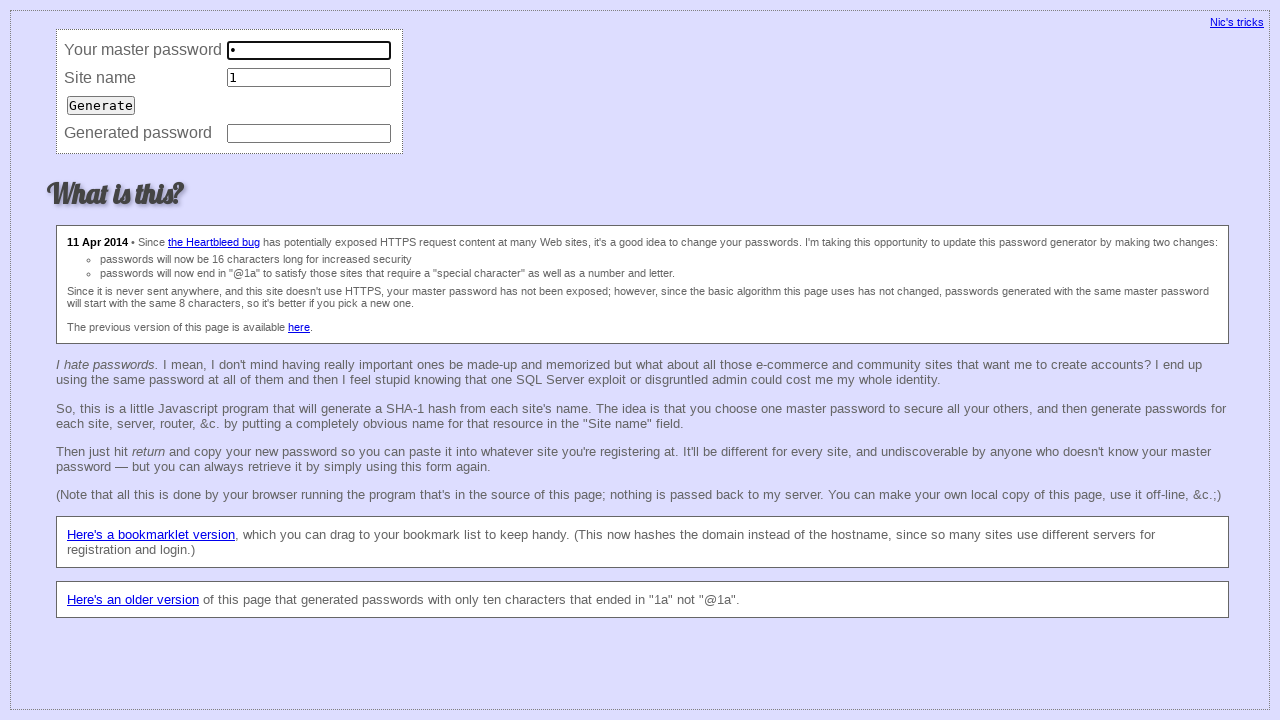

Filled site field with '1' (iteration 20/200) on input[name='site']
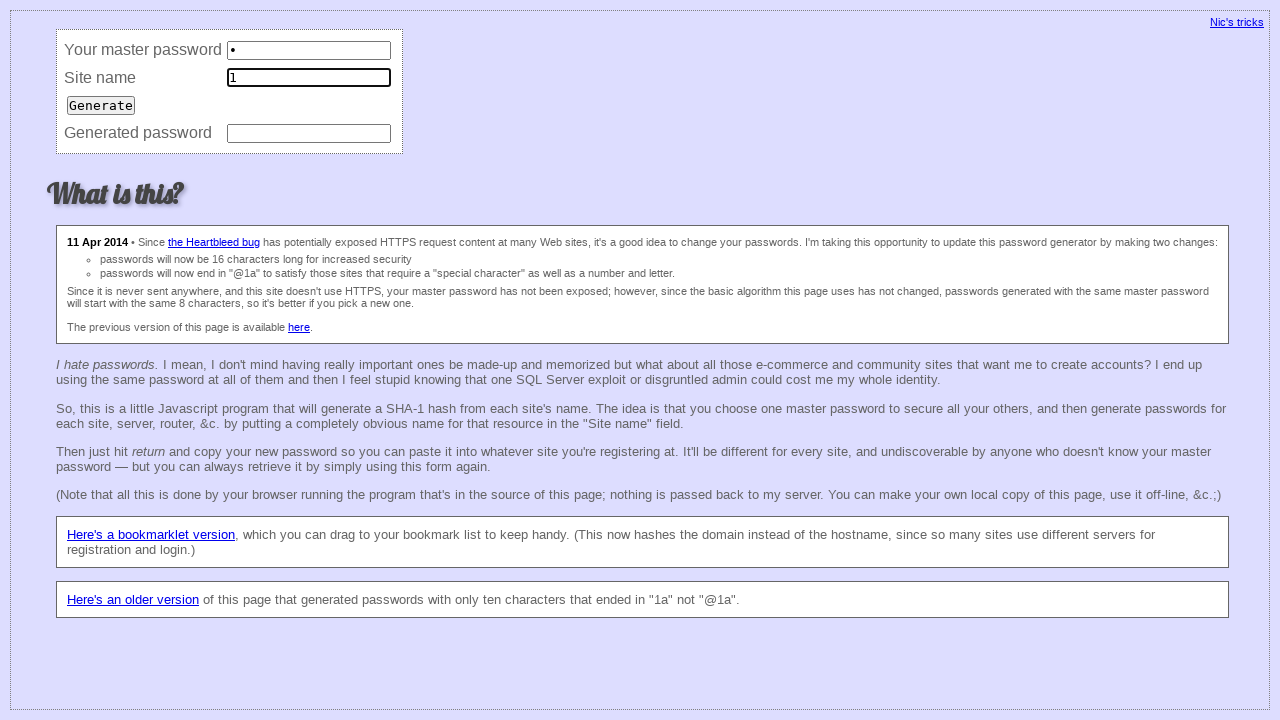

Filled master password field with '1' (iteration 21/200) on input[name='master']
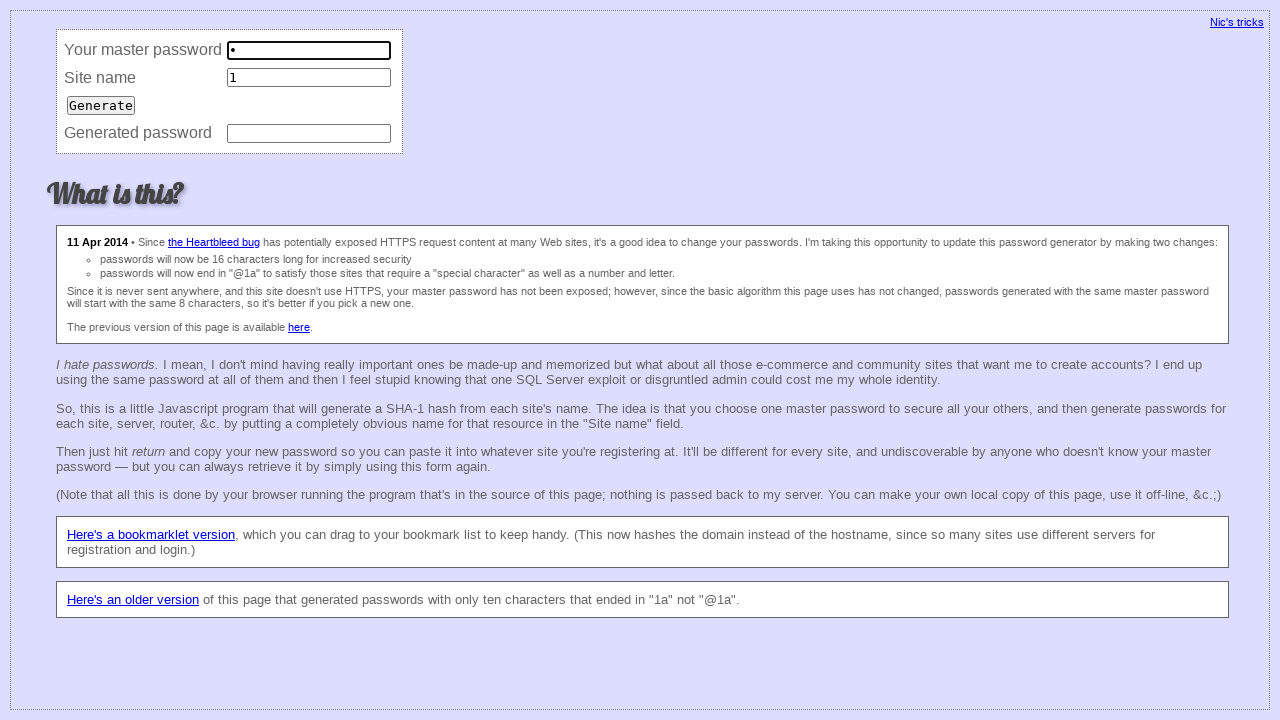

Filled site field with '1' (iteration 21/200) on input[name='site']
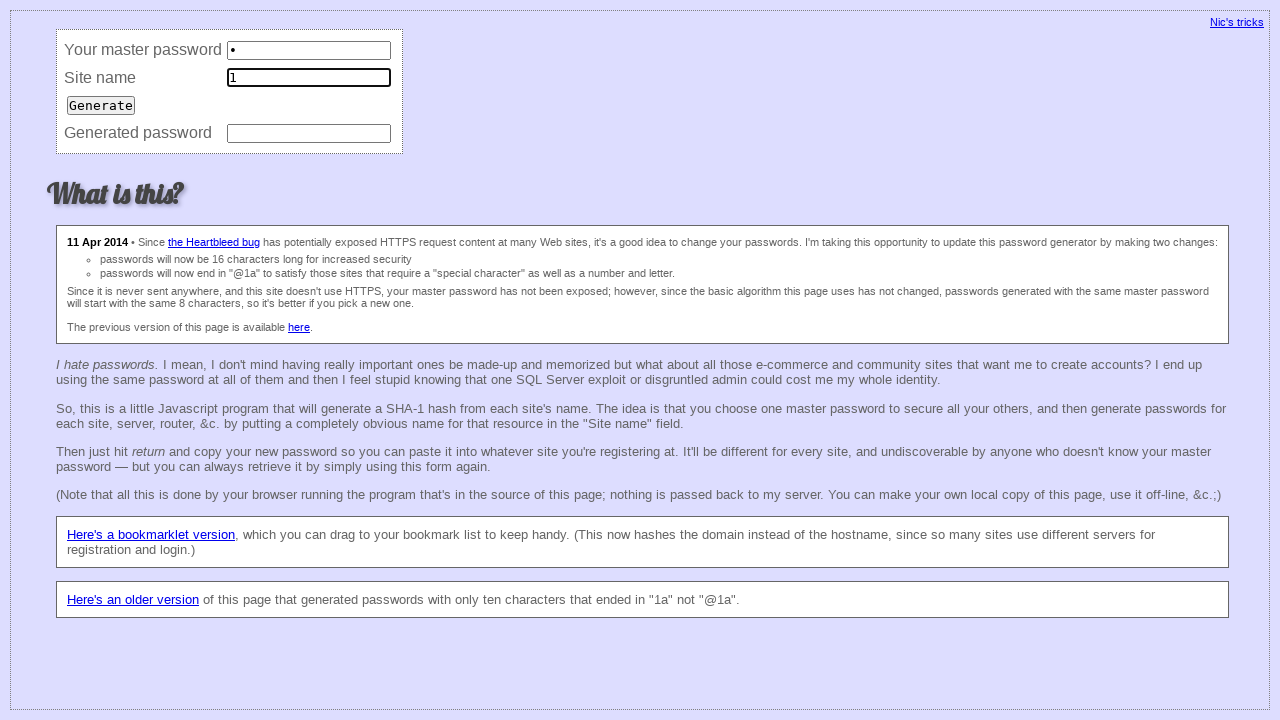

Filled master password field with '1' (iteration 22/200) on input[name='master']
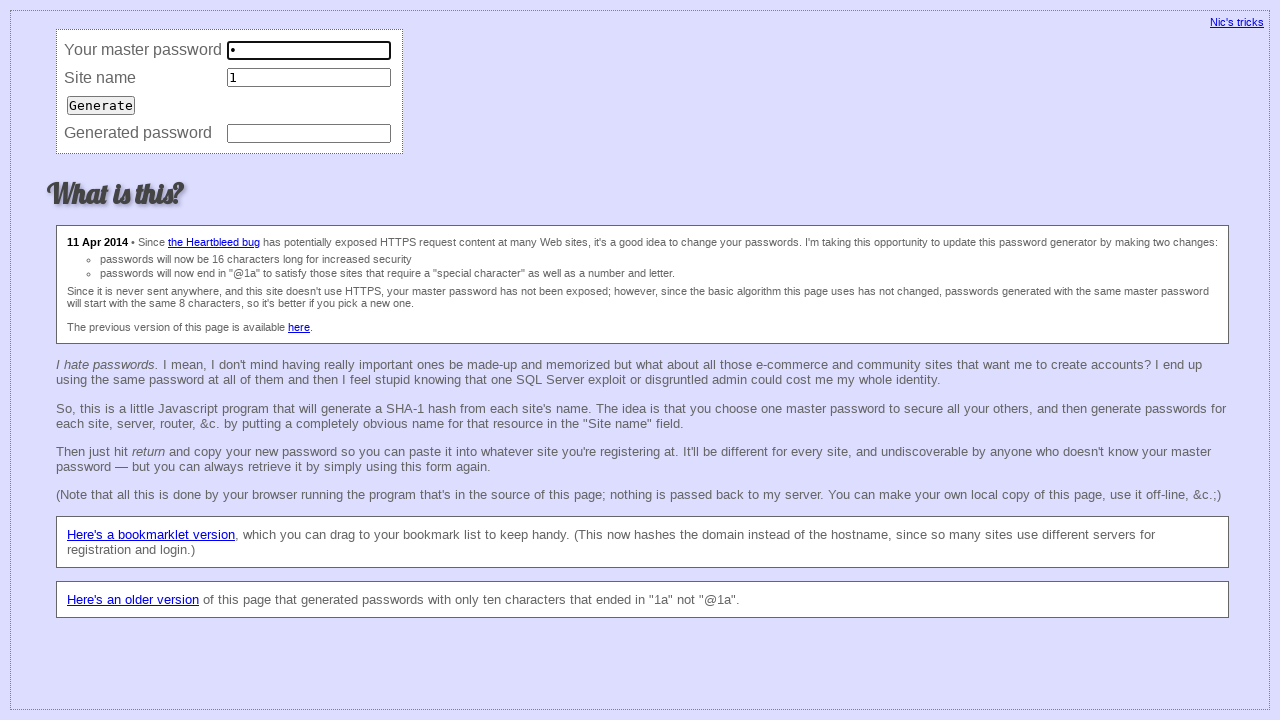

Filled site field with '1' (iteration 22/200) on input[name='site']
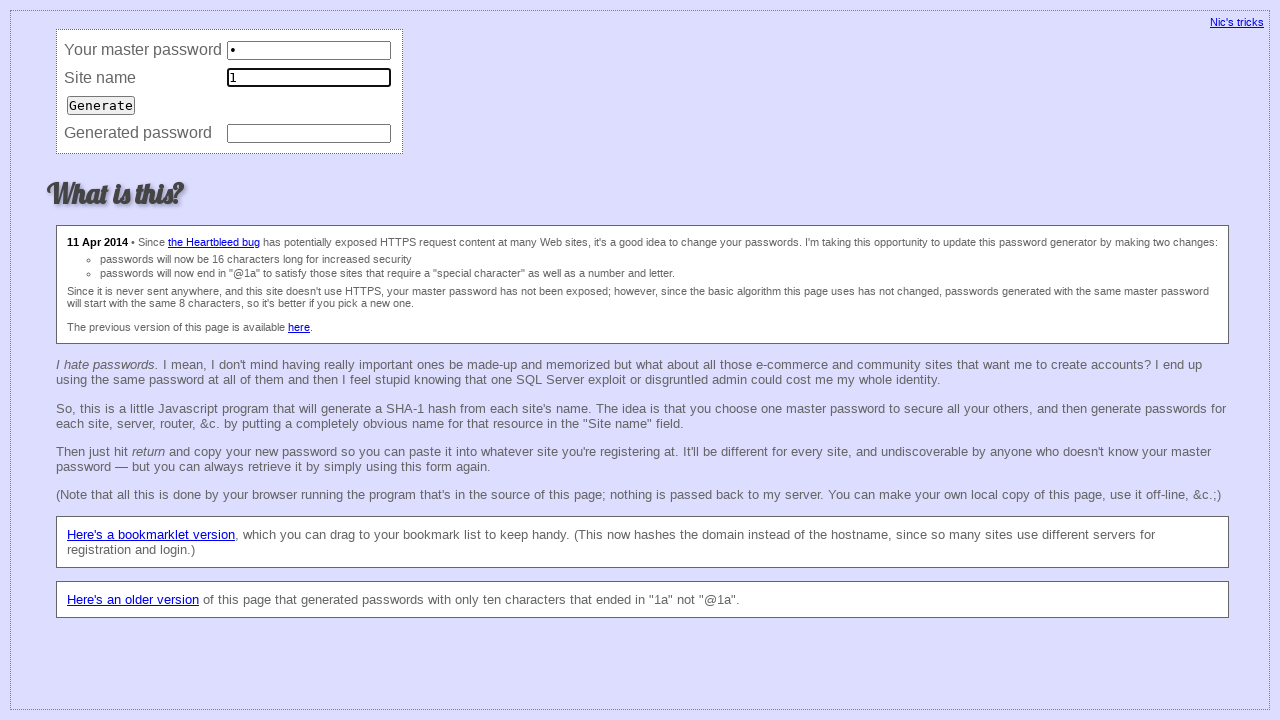

Filled master password field with '1' (iteration 23/200) on input[name='master']
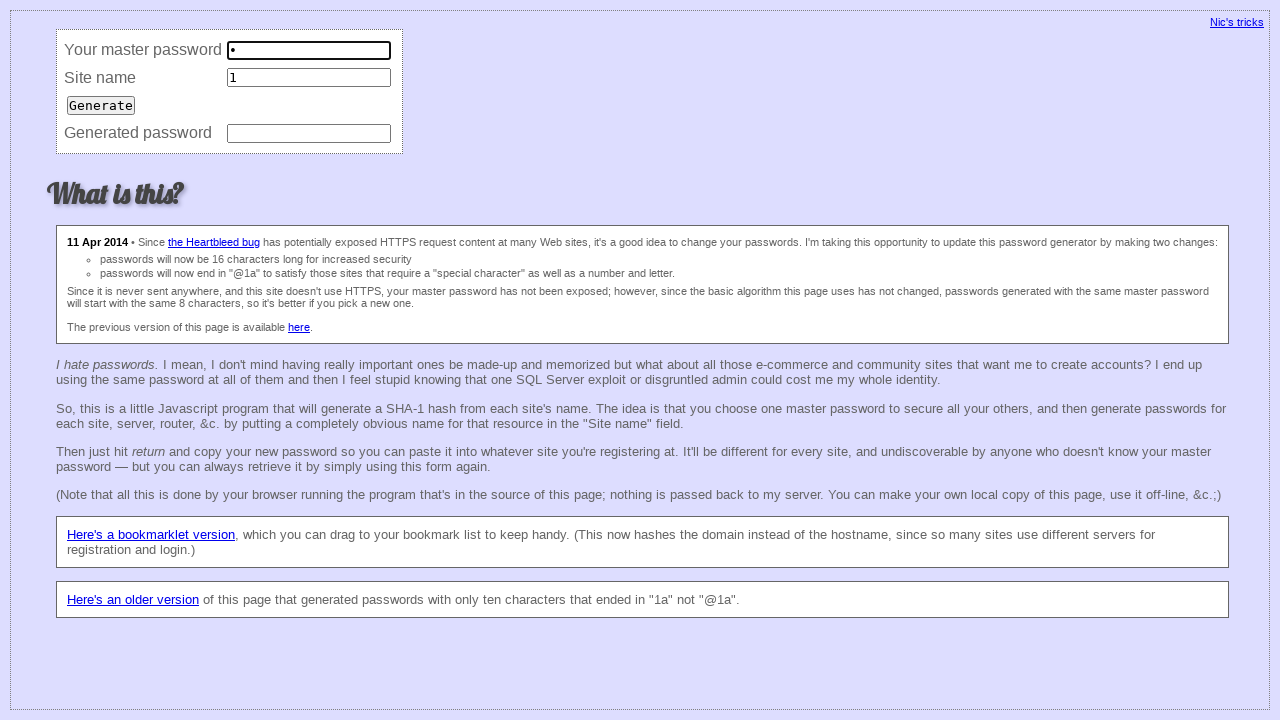

Filled site field with '1' (iteration 23/200) on input[name='site']
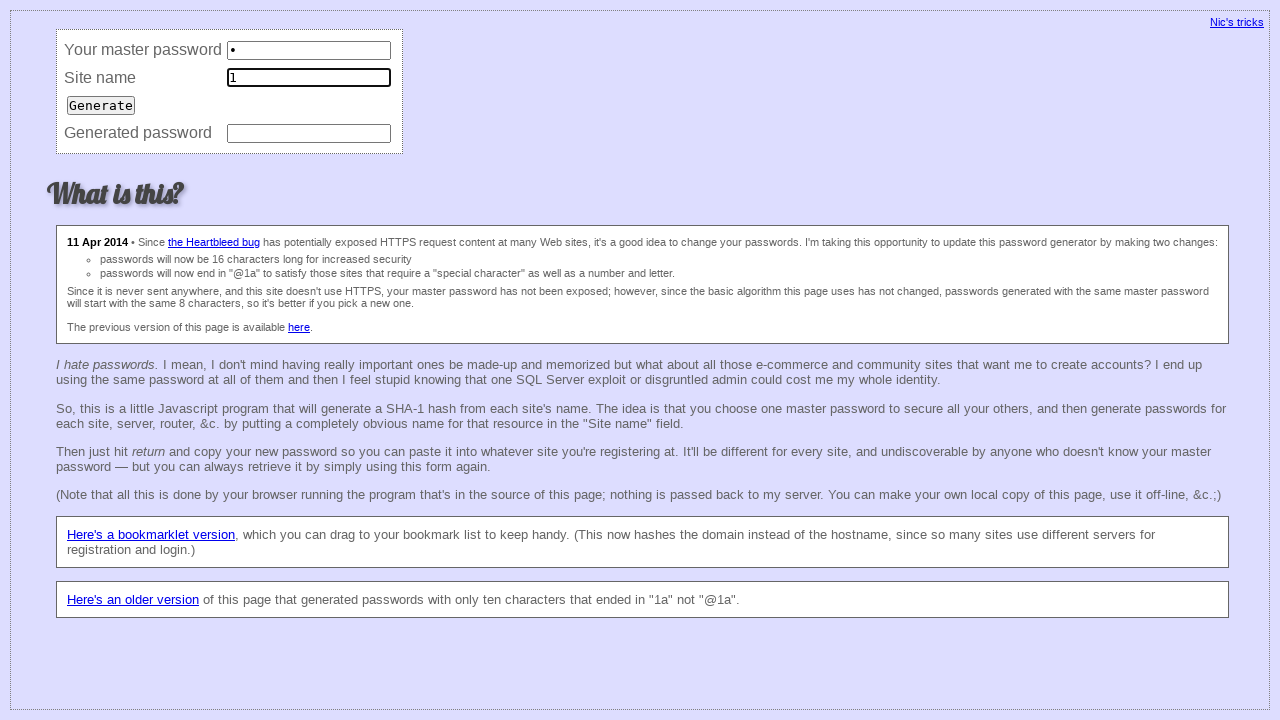

Filled master password field with '1' (iteration 24/200) on input[name='master']
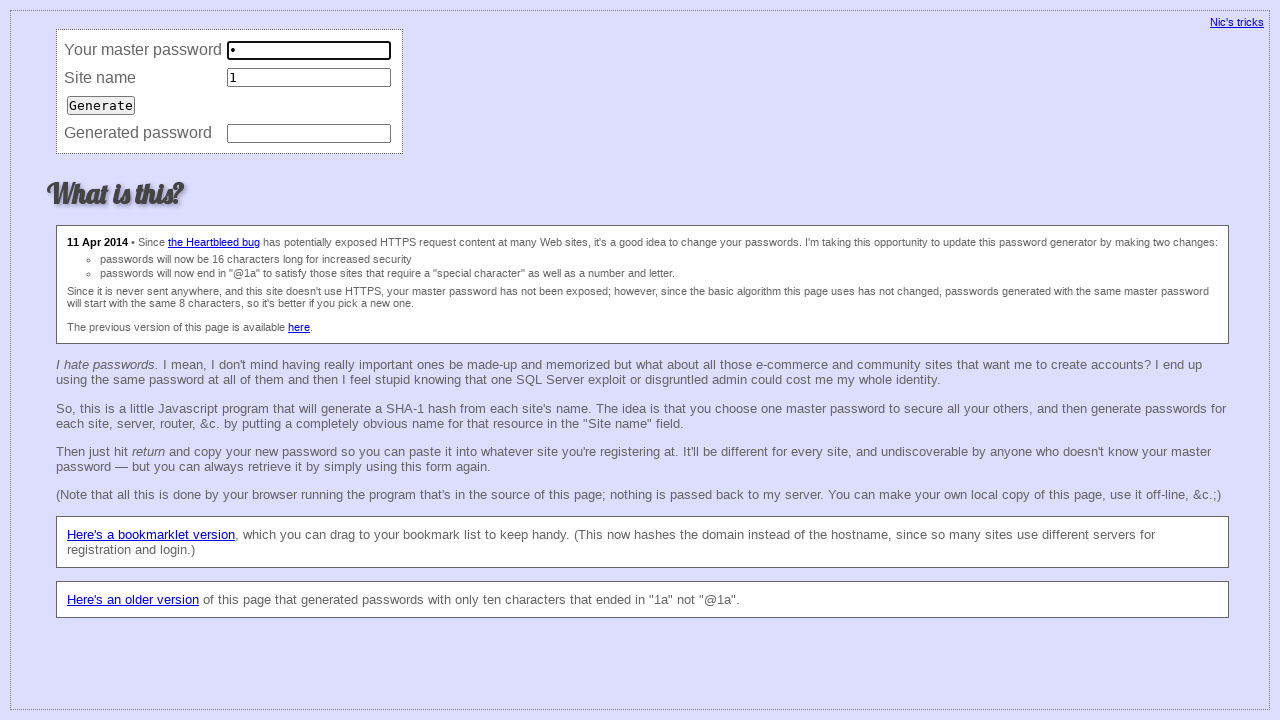

Filled site field with '1' (iteration 24/200) on input[name='site']
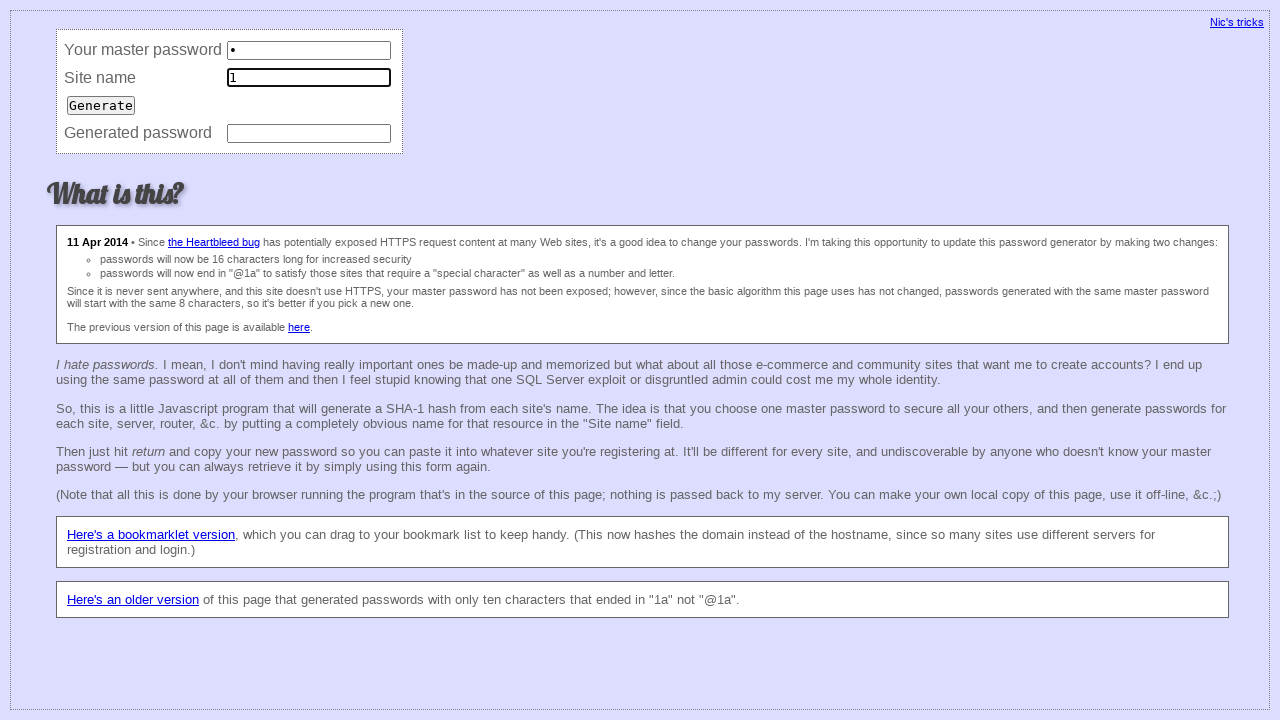

Filled master password field with '1' (iteration 25/200) on input[name='master']
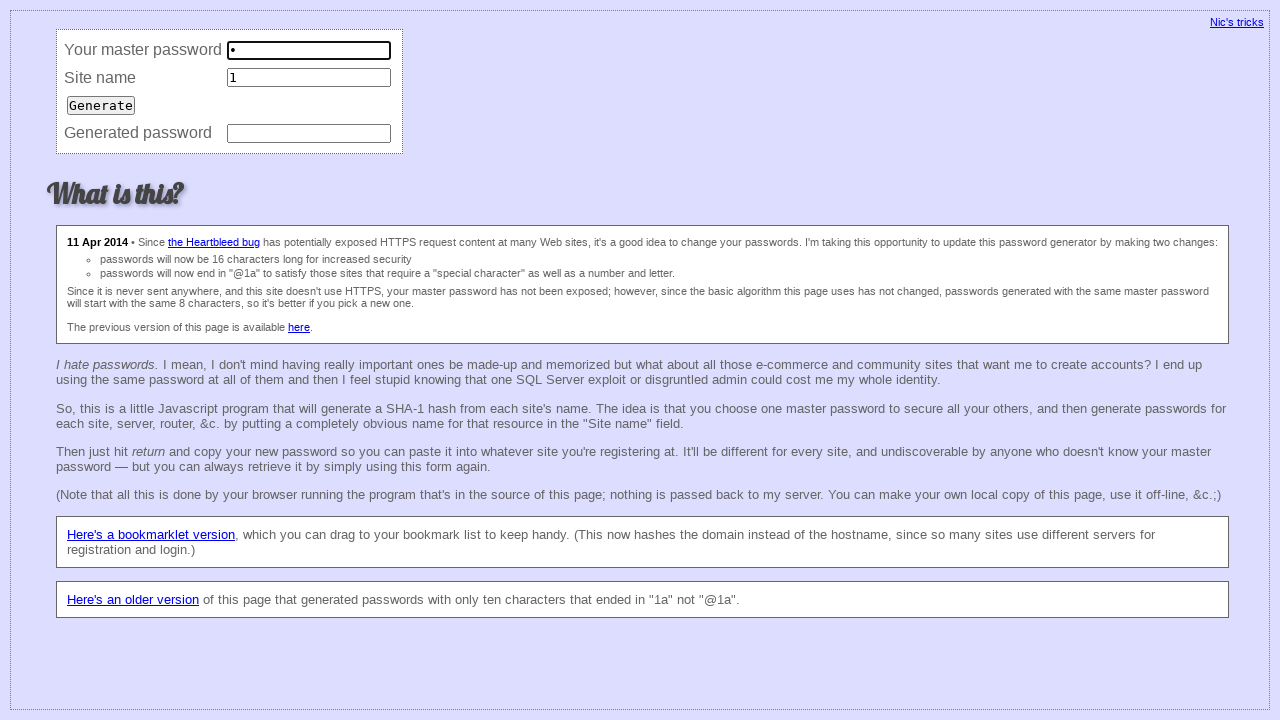

Filled site field with '1' (iteration 25/200) on input[name='site']
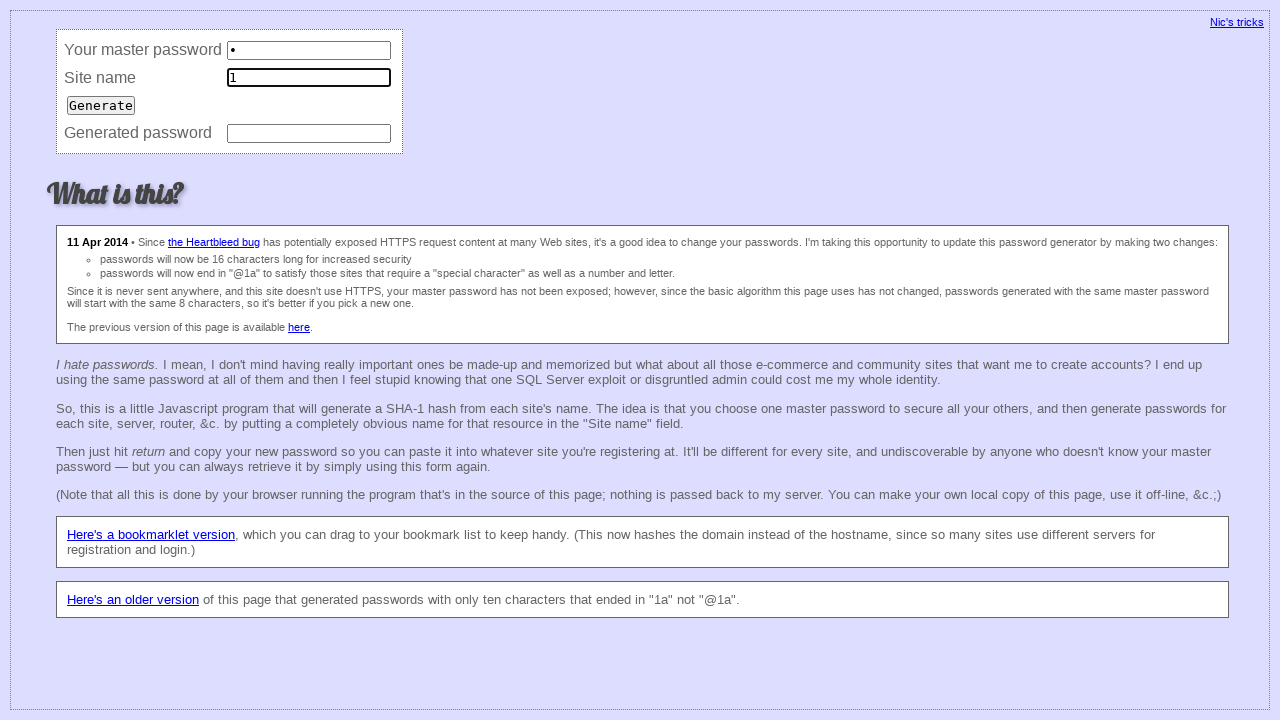

Filled master password field with '1' (iteration 26/200) on input[name='master']
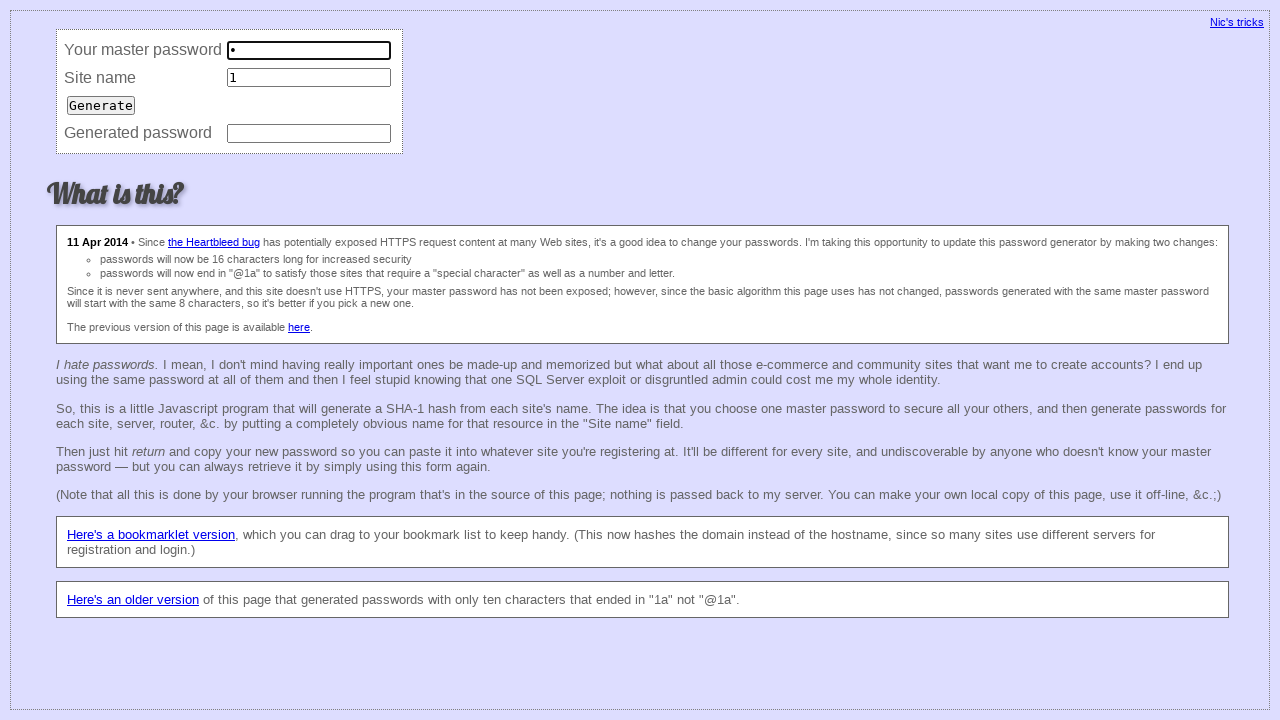

Filled site field with '1' (iteration 26/200) on input[name='site']
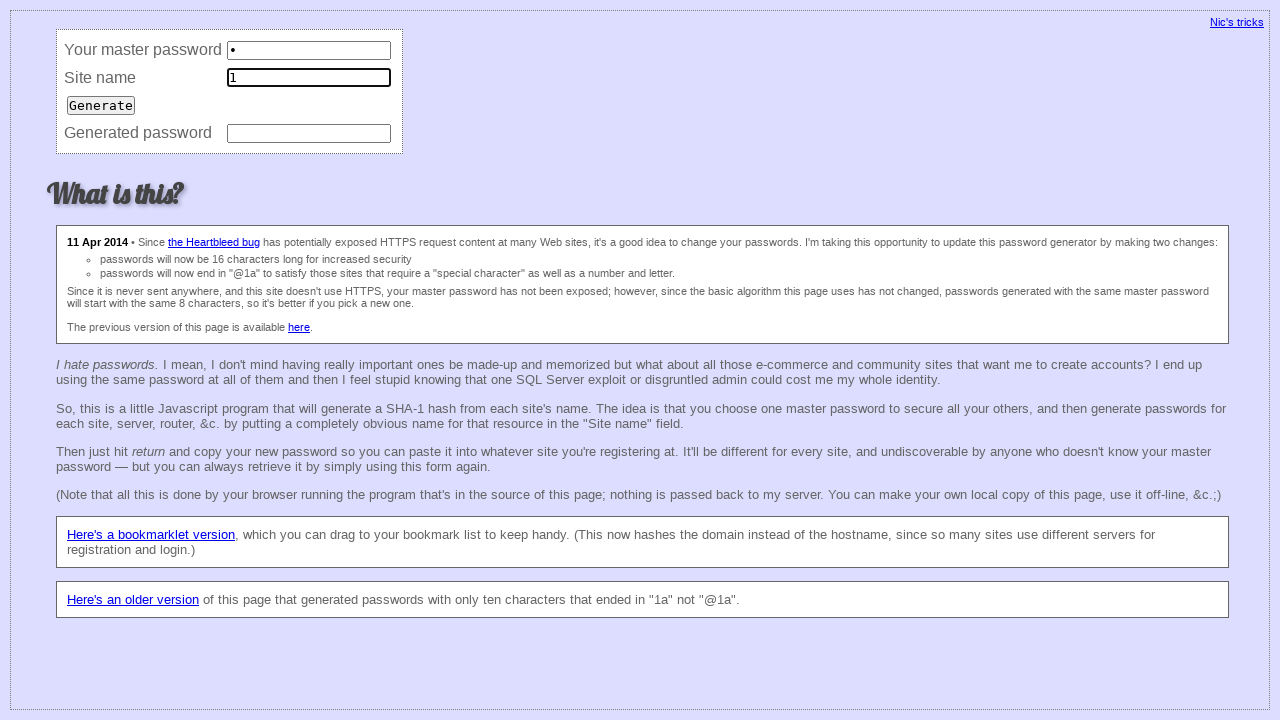

Filled master password field with '1' (iteration 27/200) on input[name='master']
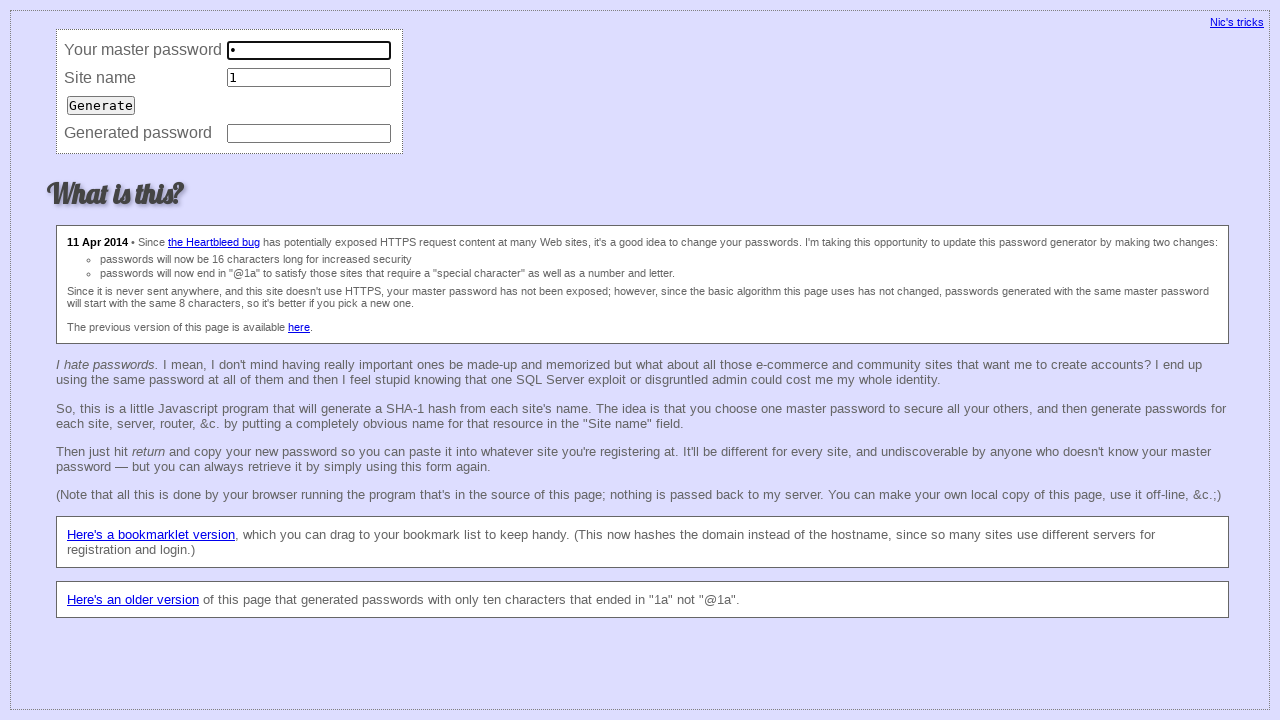

Filled site field with '1' (iteration 27/200) on input[name='site']
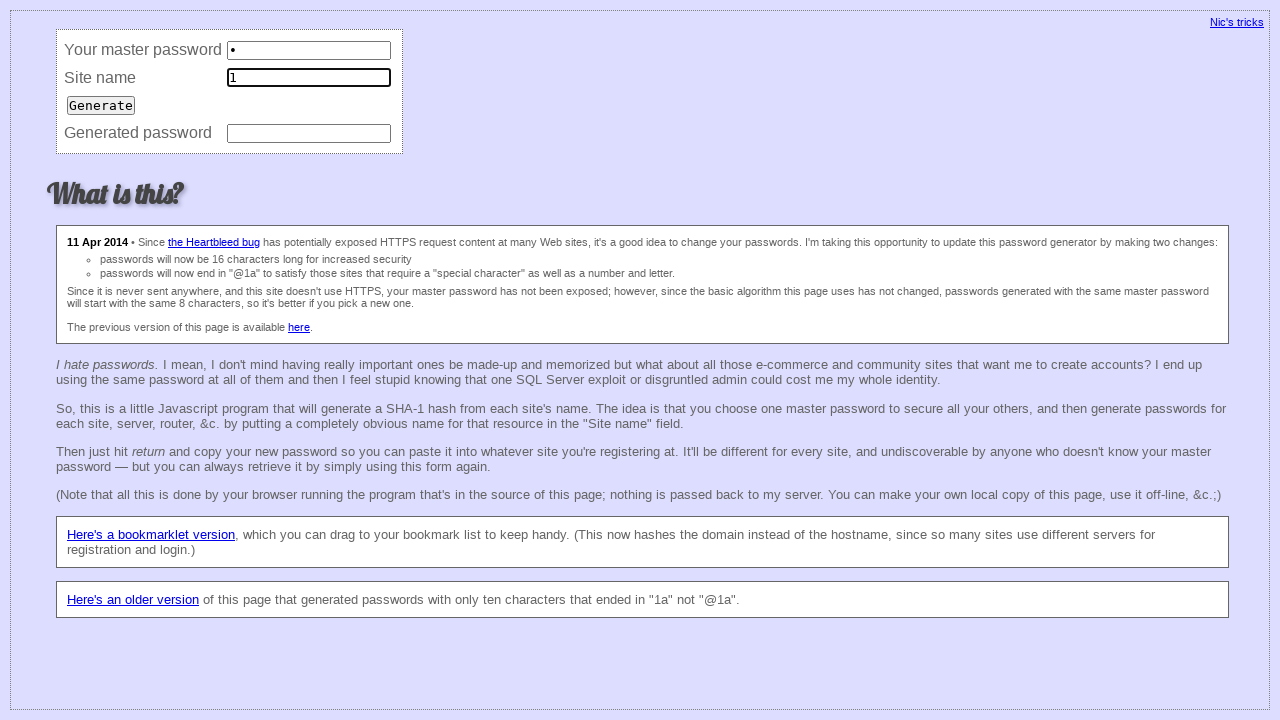

Filled master password field with '1' (iteration 28/200) on input[name='master']
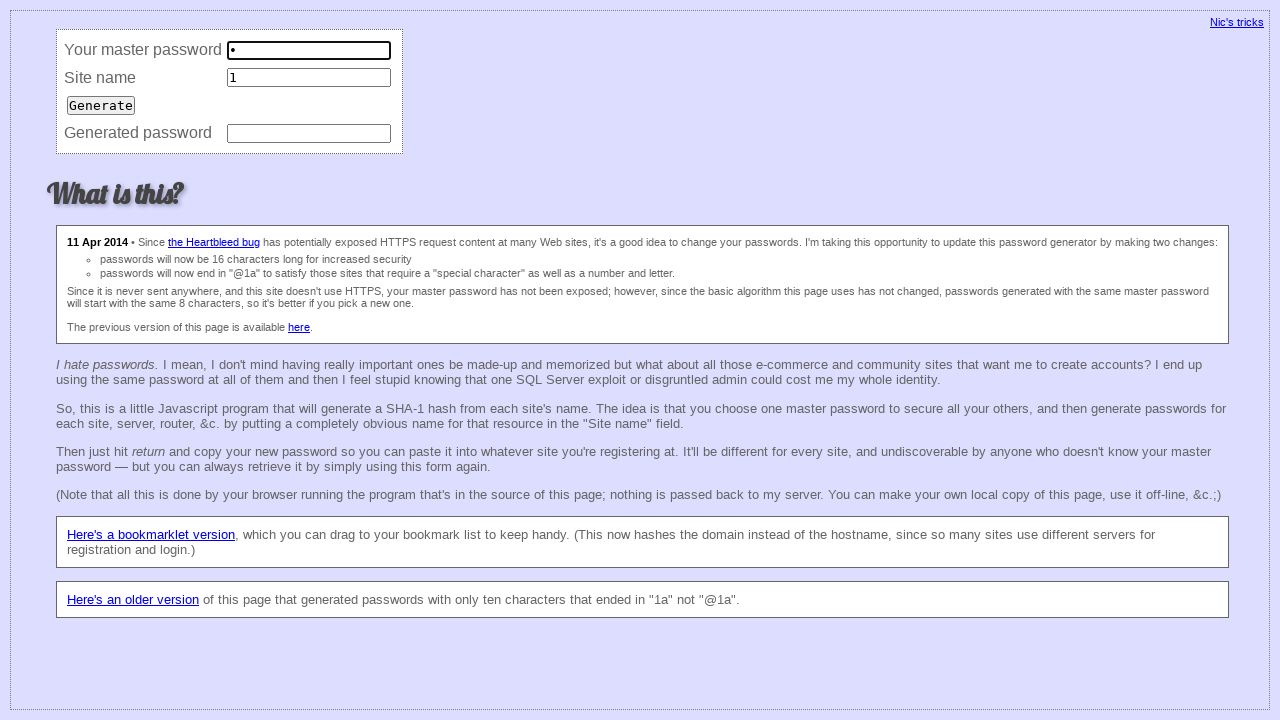

Filled site field with '1' (iteration 28/200) on input[name='site']
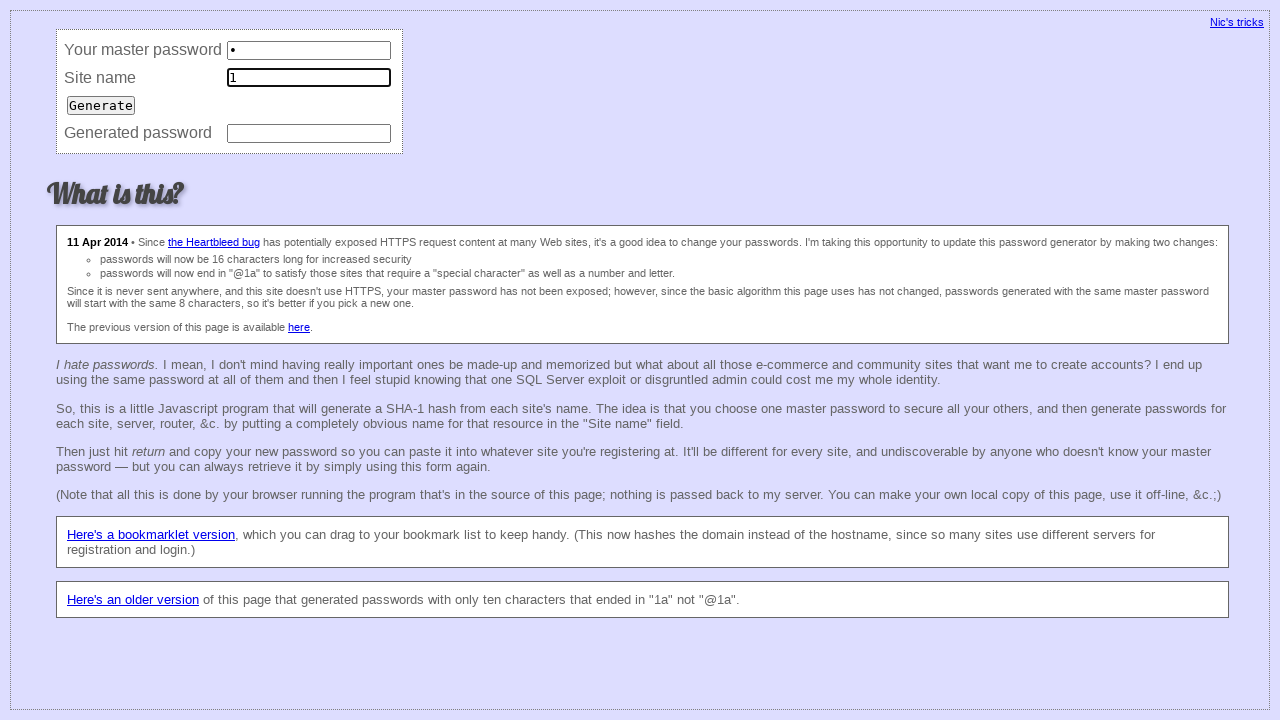

Filled master password field with '1' (iteration 29/200) on input[name='master']
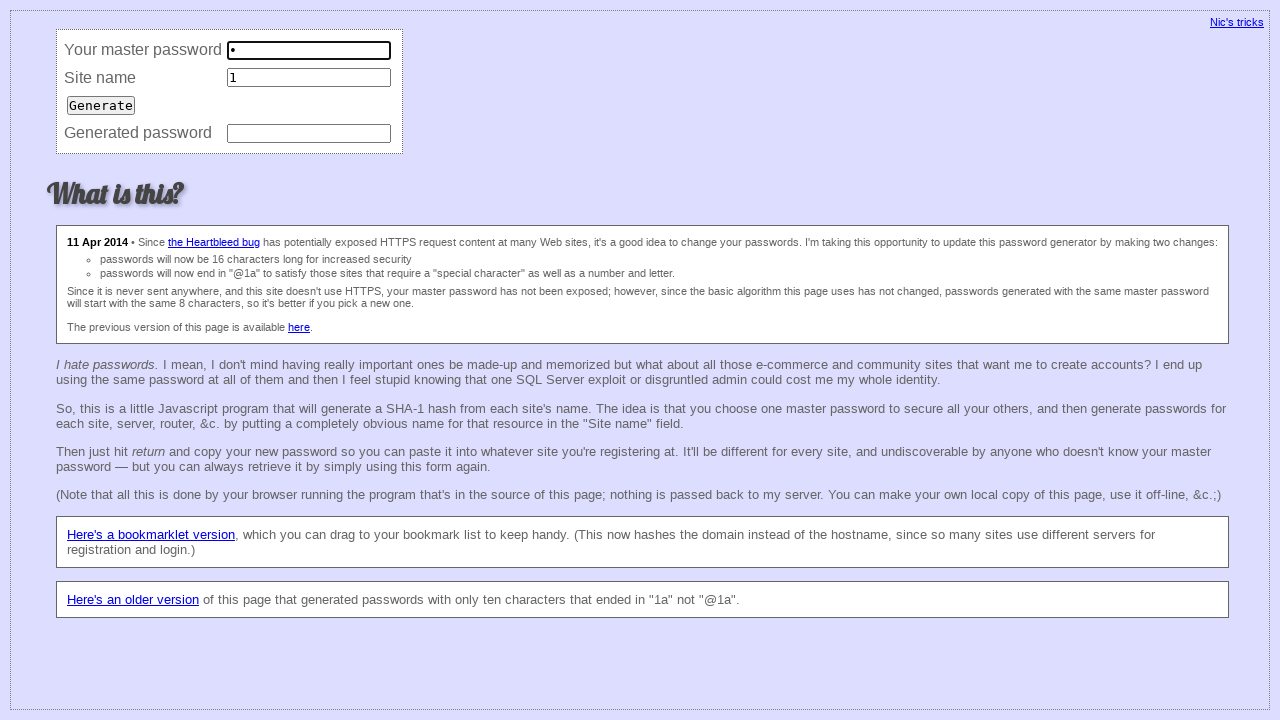

Filled site field with '1' (iteration 29/200) on input[name='site']
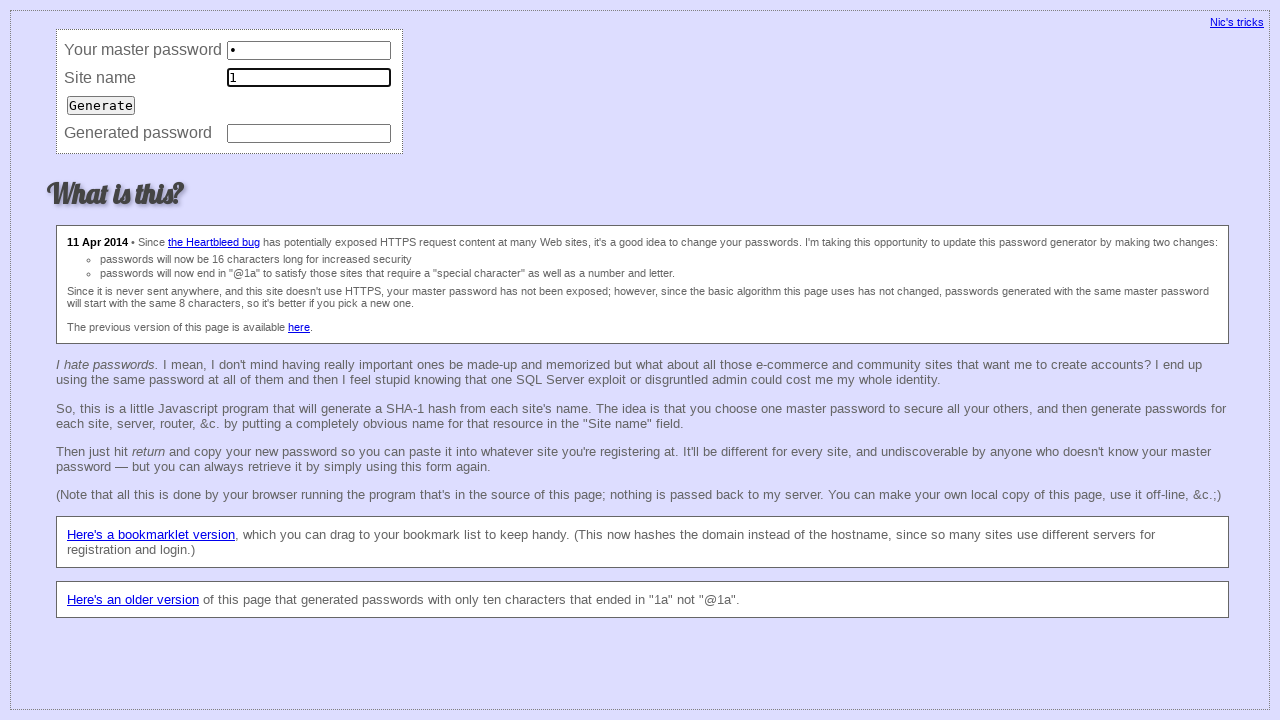

Filled master password field with '1' (iteration 30/200) on input[name='master']
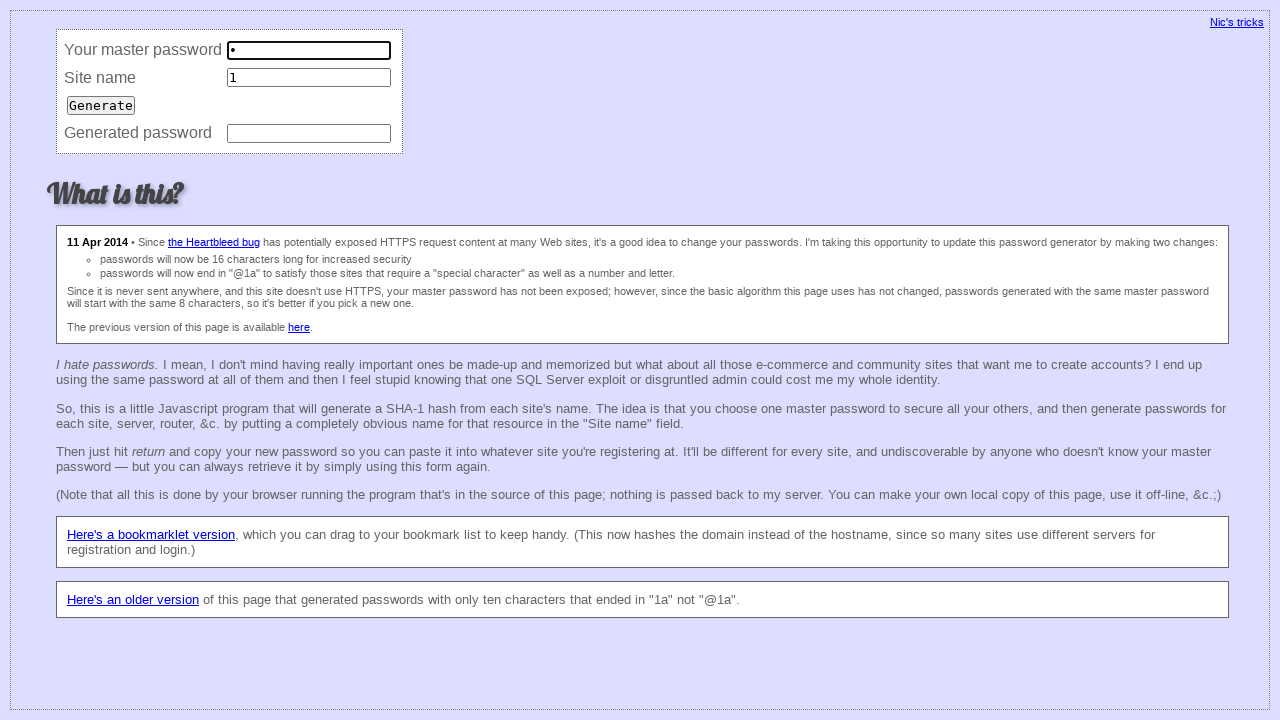

Filled site field with '1' (iteration 30/200) on input[name='site']
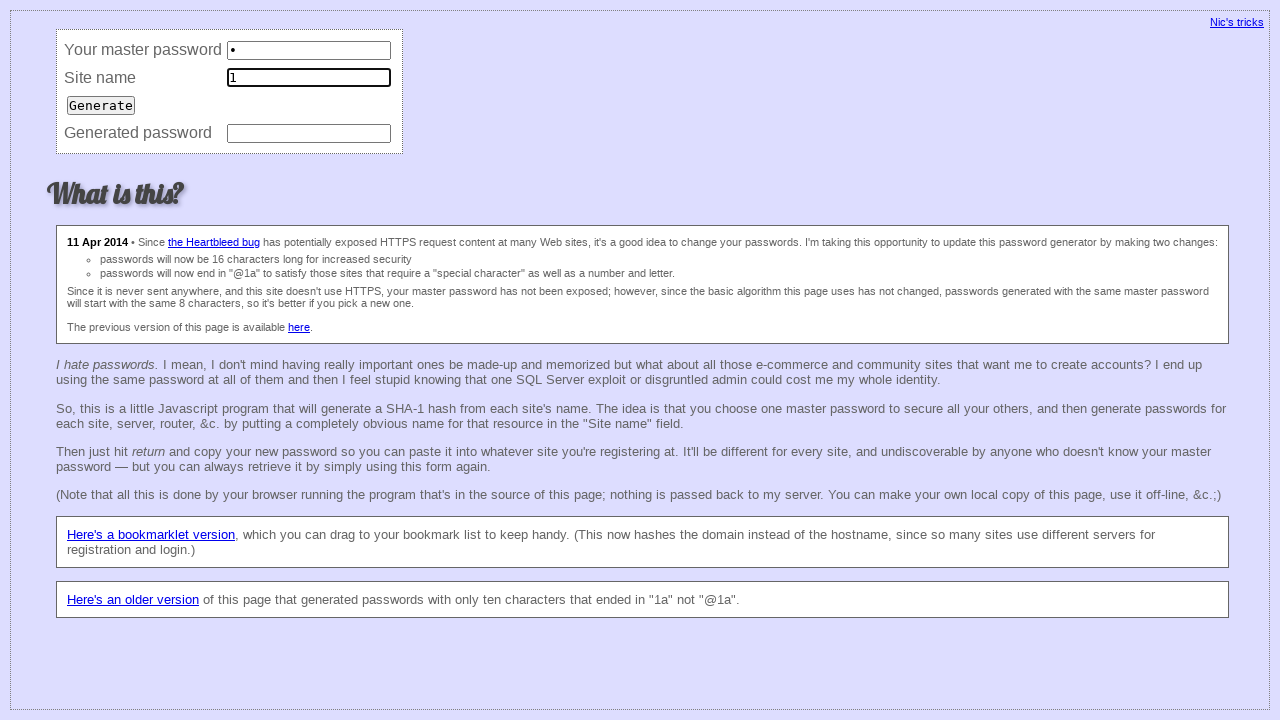

Filled master password field with '1' (iteration 31/200) on input[name='master']
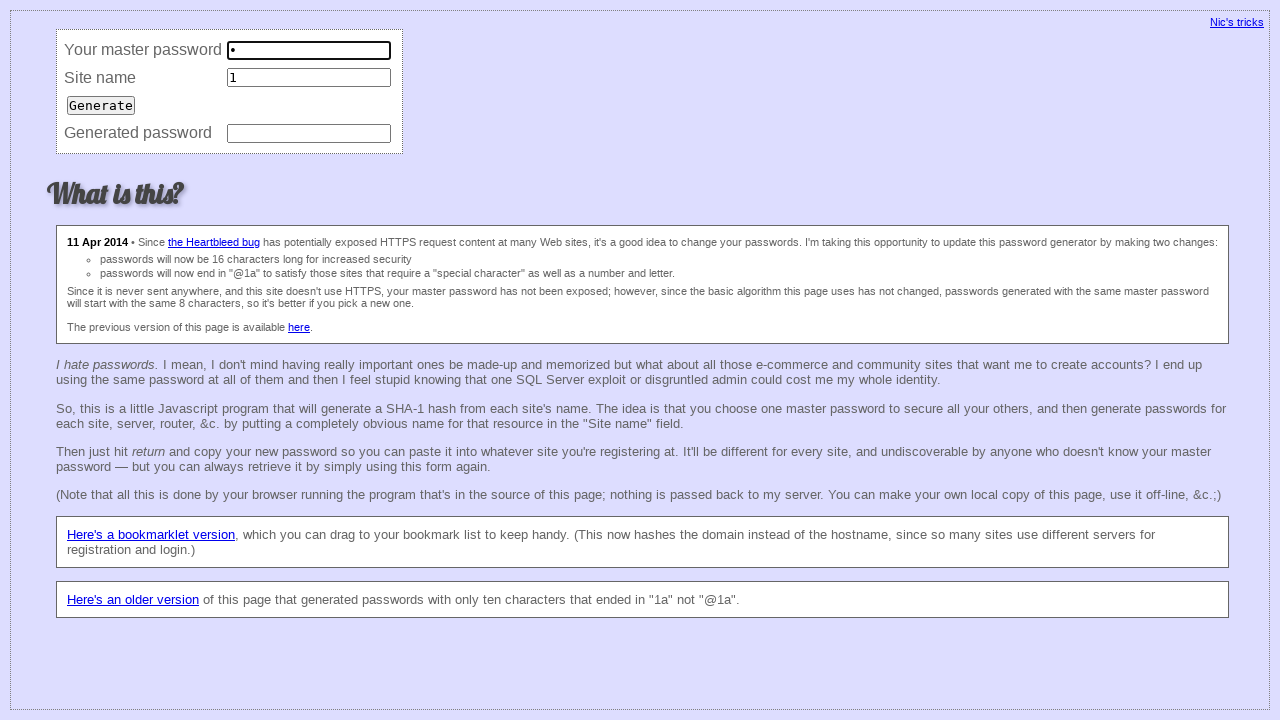

Filled site field with '1' (iteration 31/200) on input[name='site']
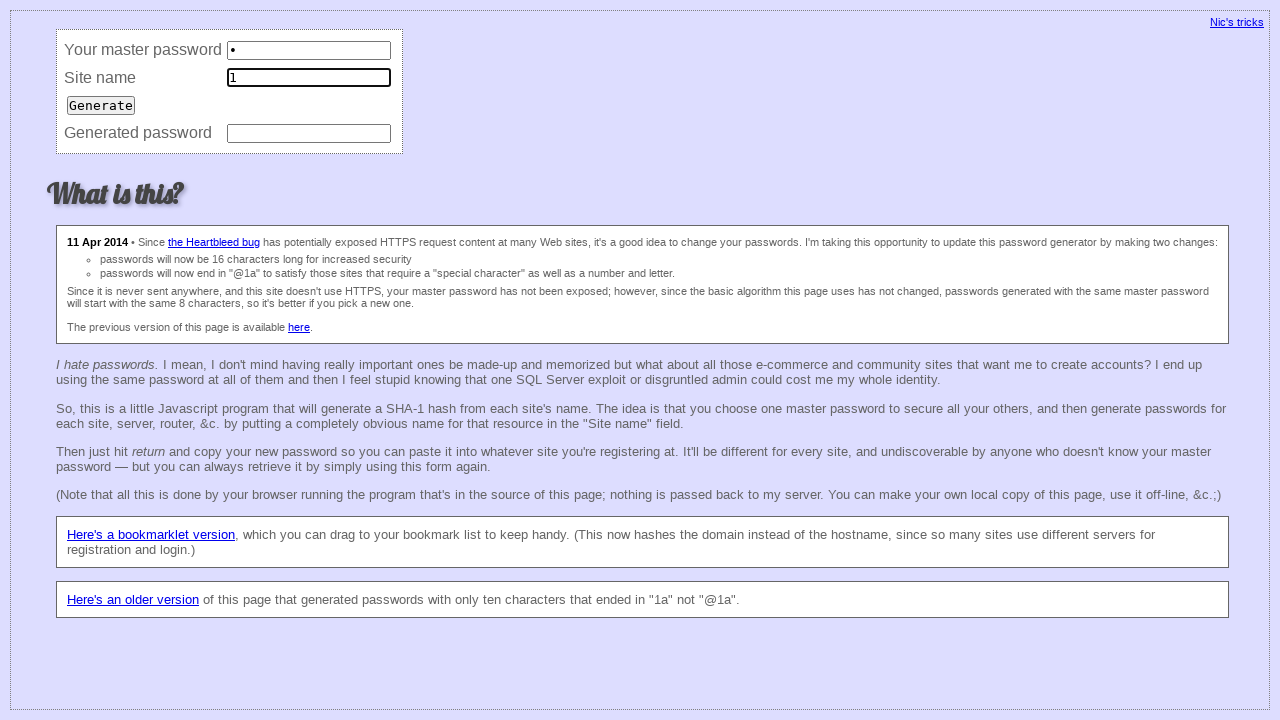

Filled master password field with '1' (iteration 32/200) on input[name='master']
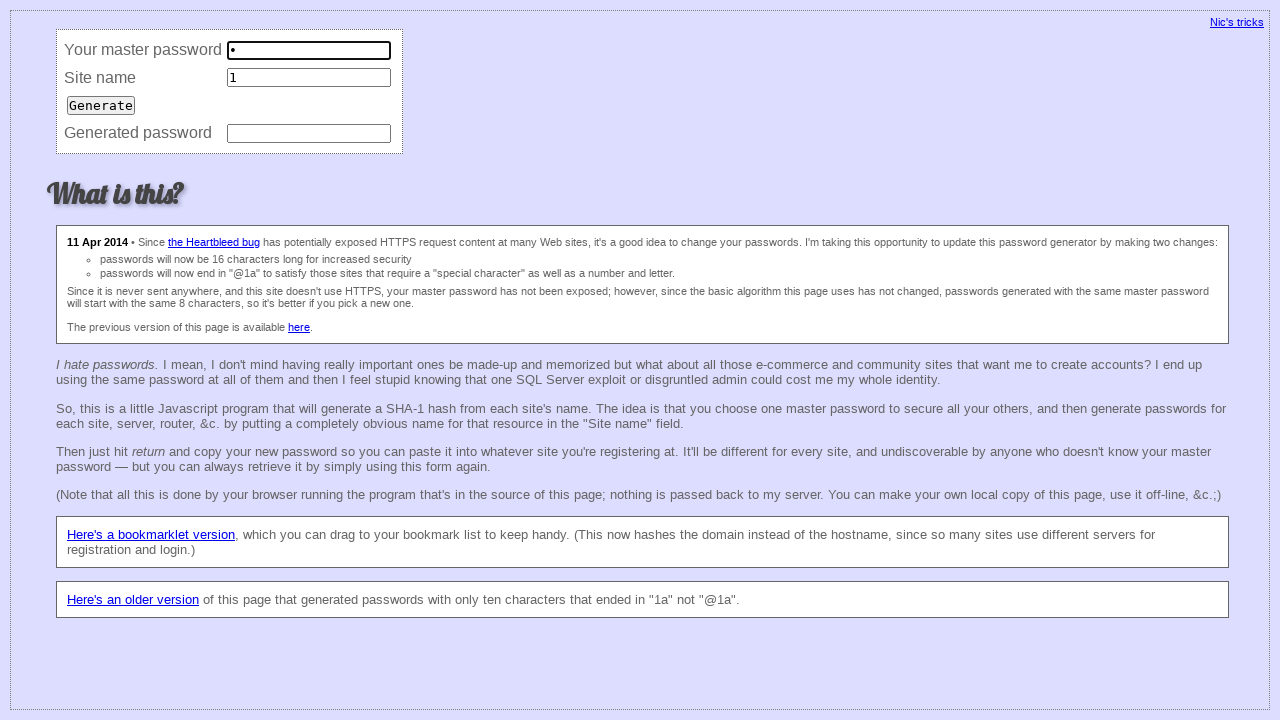

Filled site field with '1' (iteration 32/200) on input[name='site']
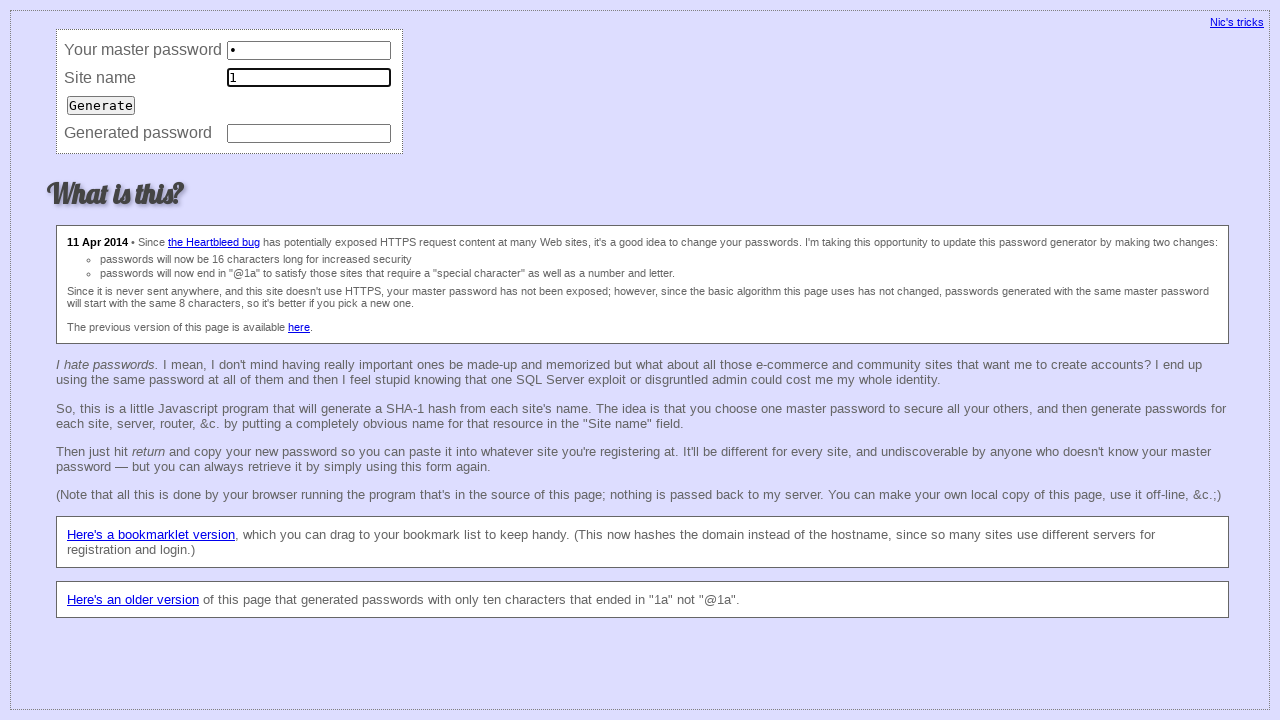

Filled master password field with '1' (iteration 33/200) on input[name='master']
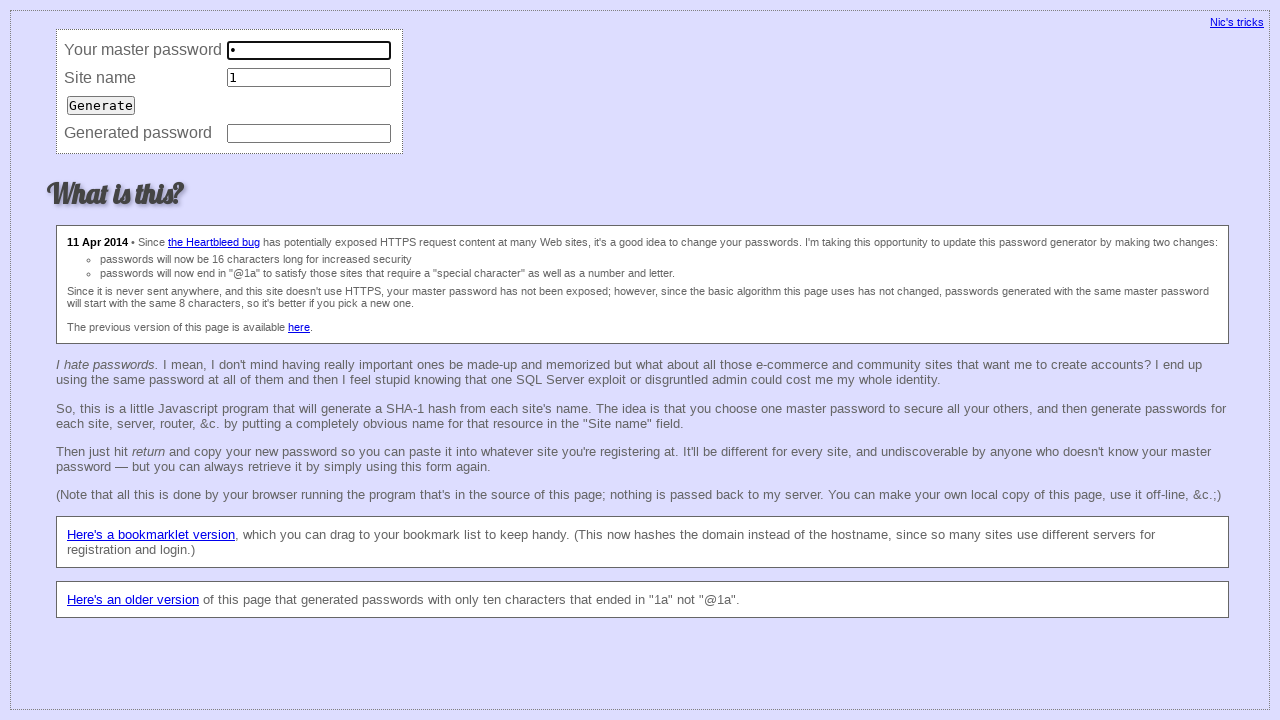

Filled site field with '1' (iteration 33/200) on input[name='site']
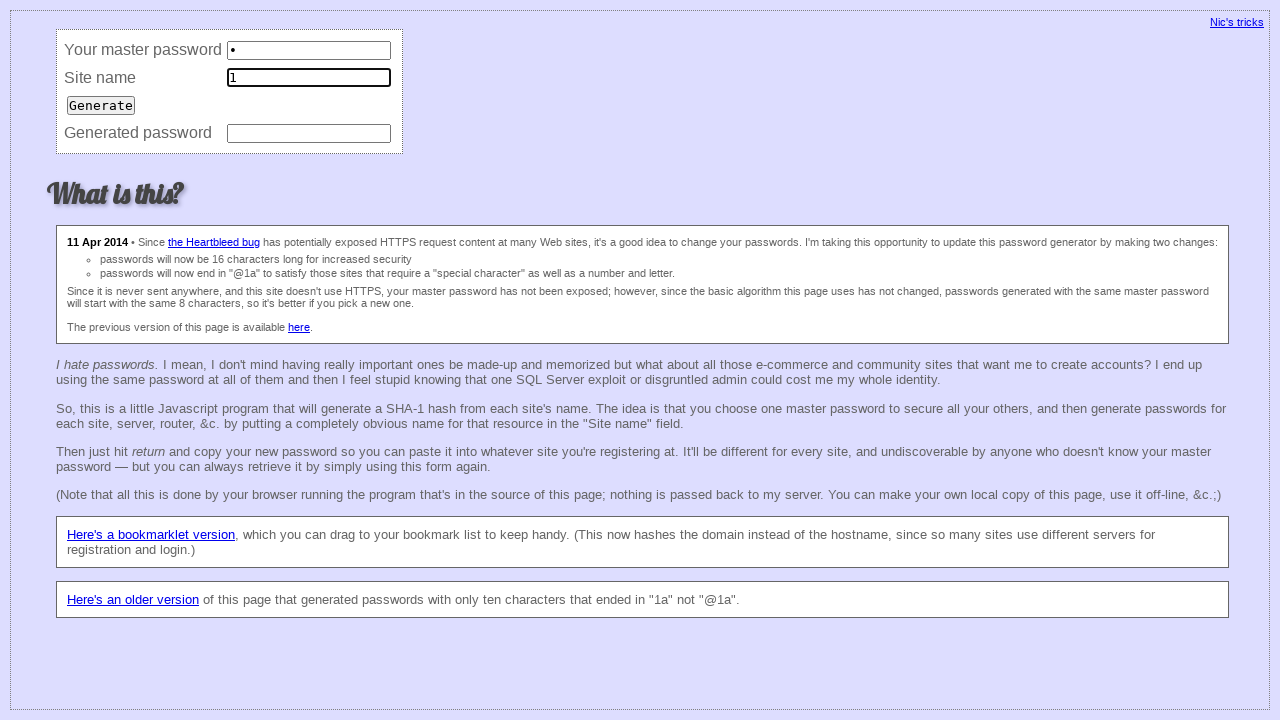

Filled master password field with '1' (iteration 34/200) on input[name='master']
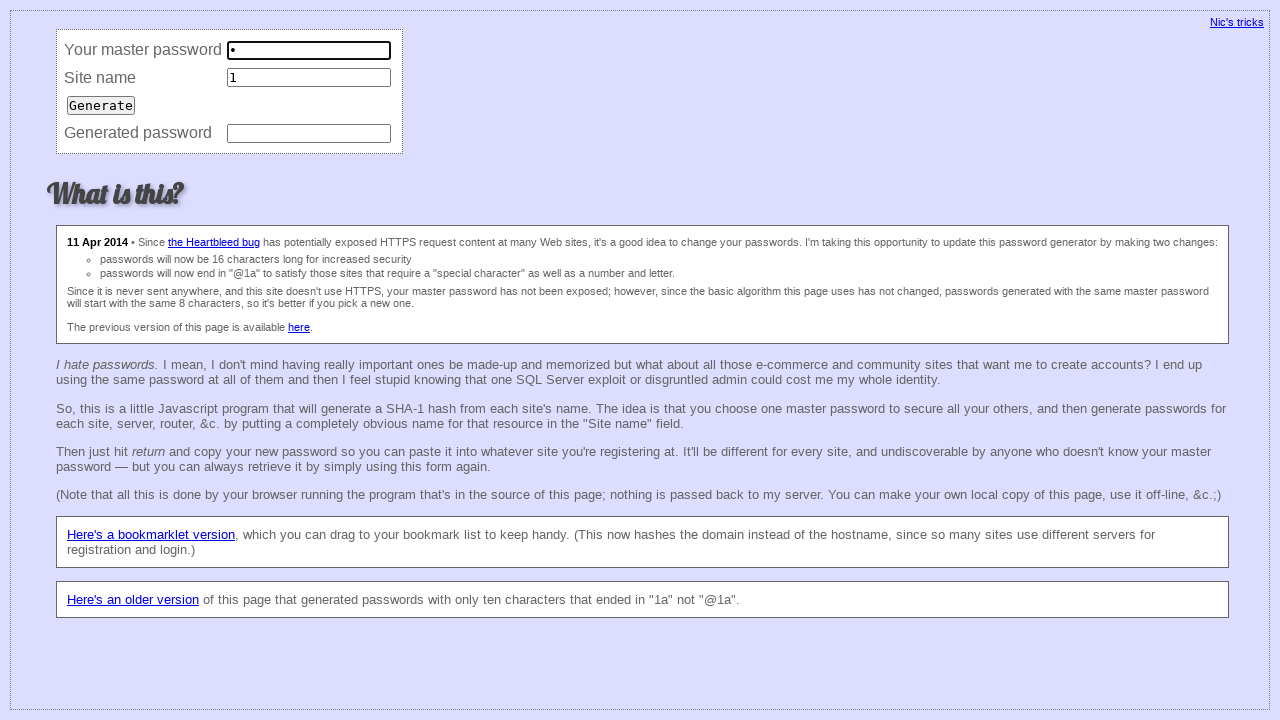

Filled site field with '1' (iteration 34/200) on input[name='site']
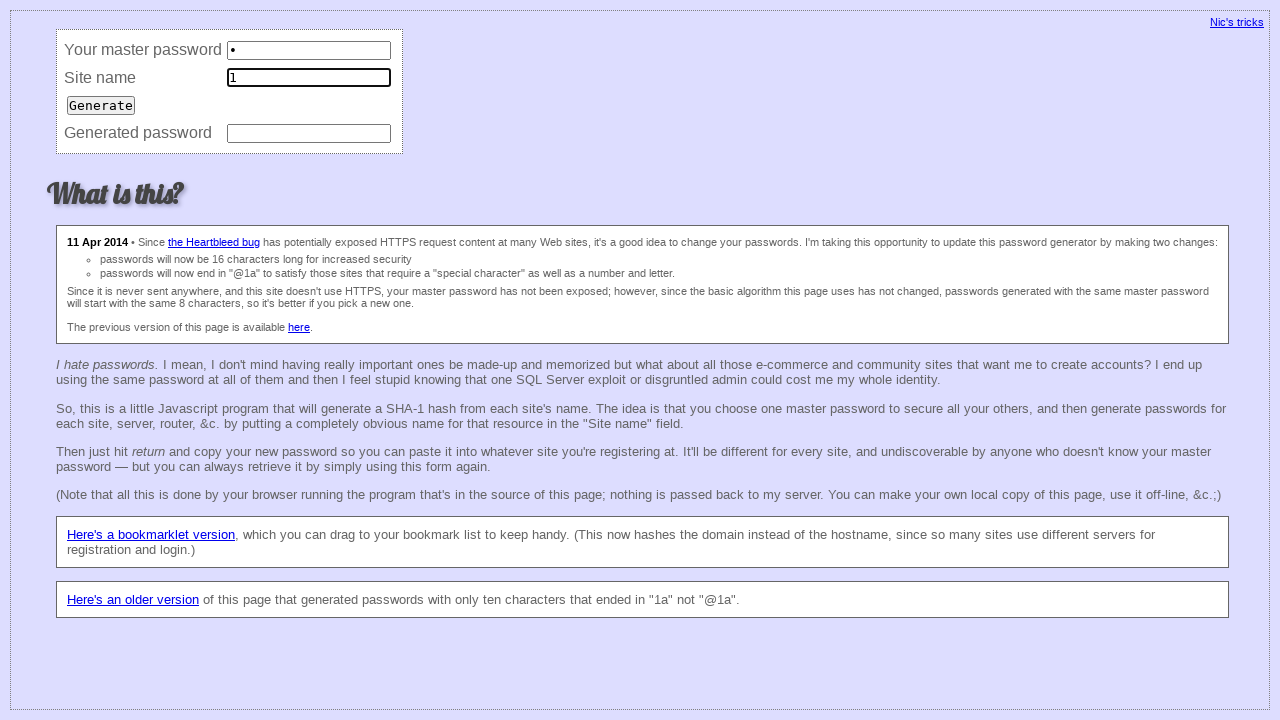

Filled master password field with '1' (iteration 35/200) on input[name='master']
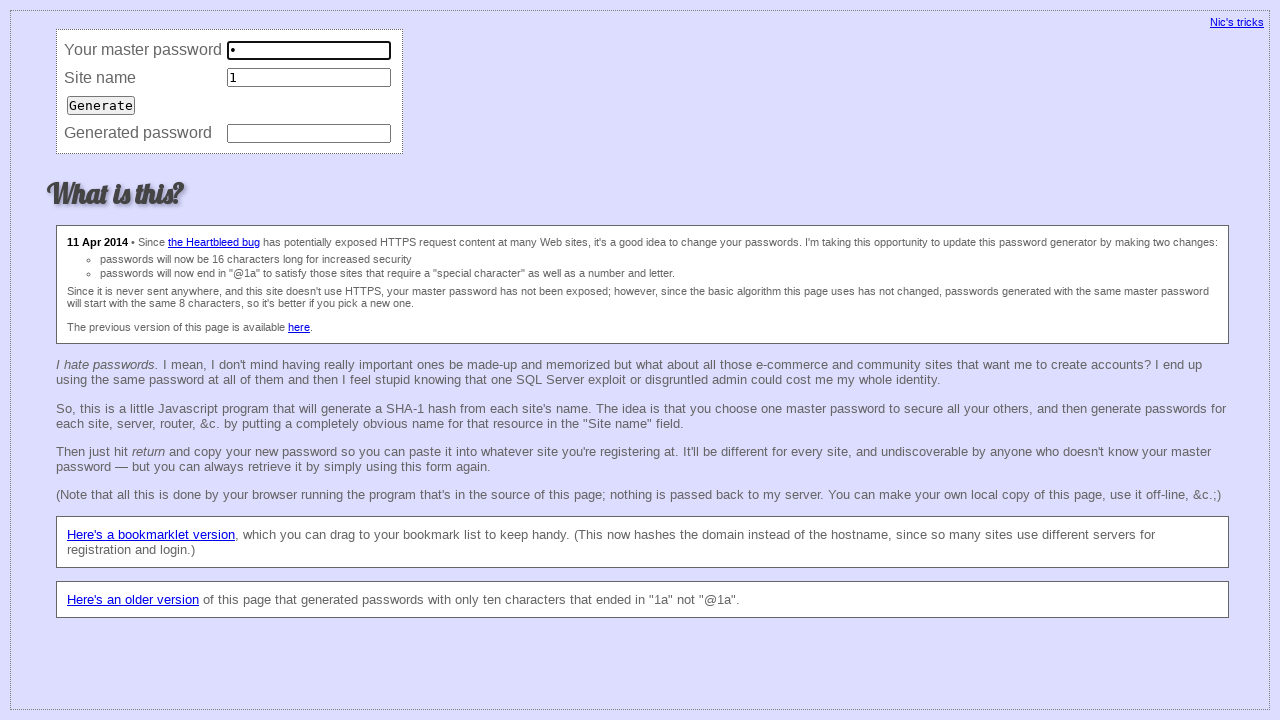

Filled site field with '1' (iteration 35/200) on input[name='site']
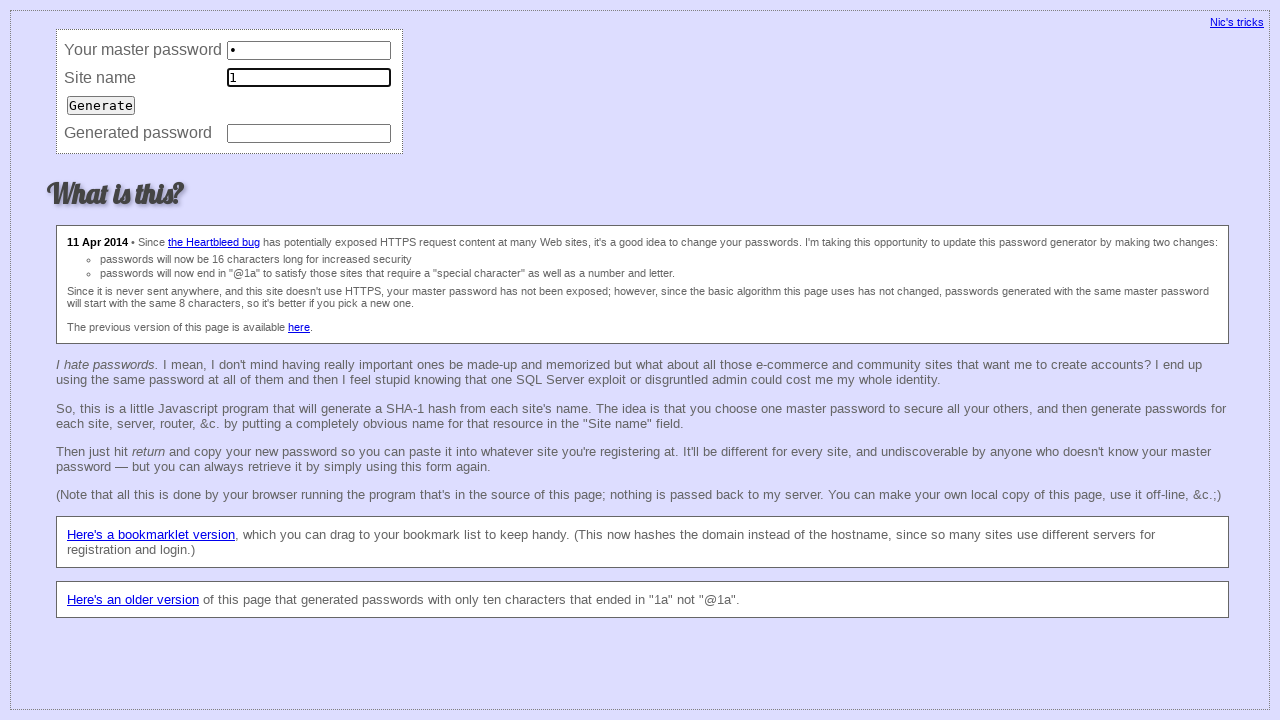

Filled master password field with '1' (iteration 36/200) on input[name='master']
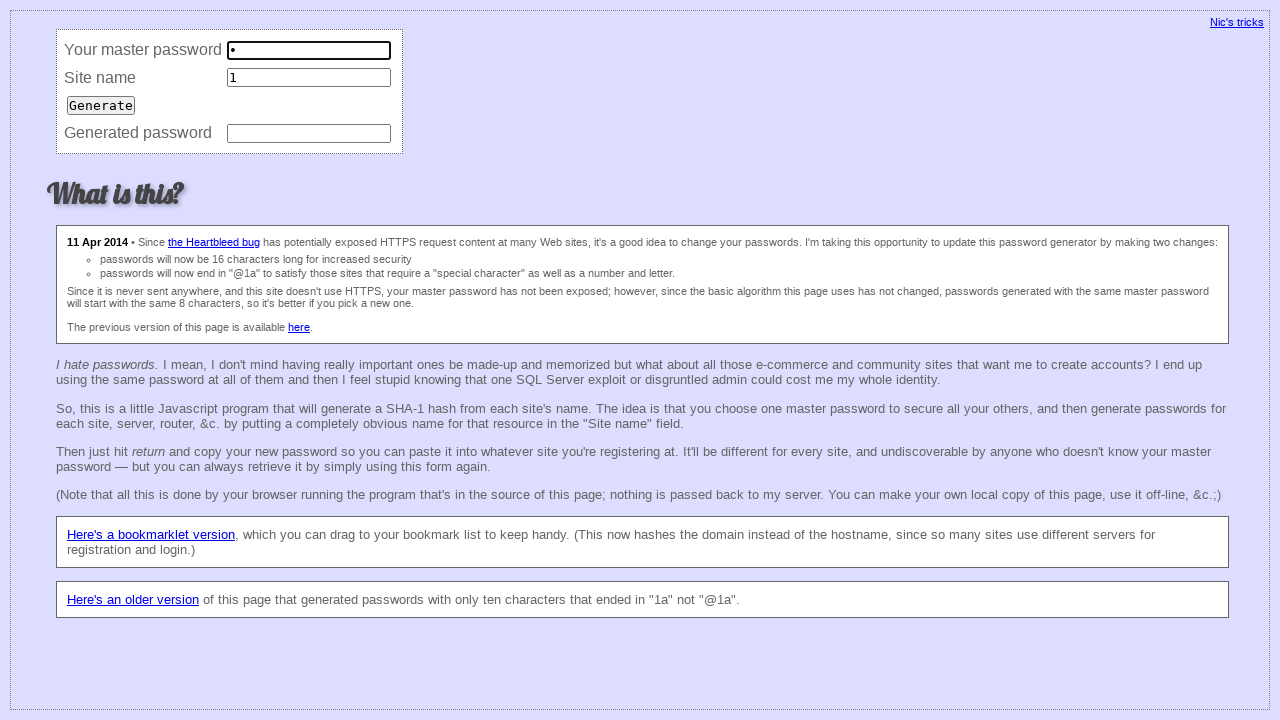

Filled site field with '1' (iteration 36/200) on input[name='site']
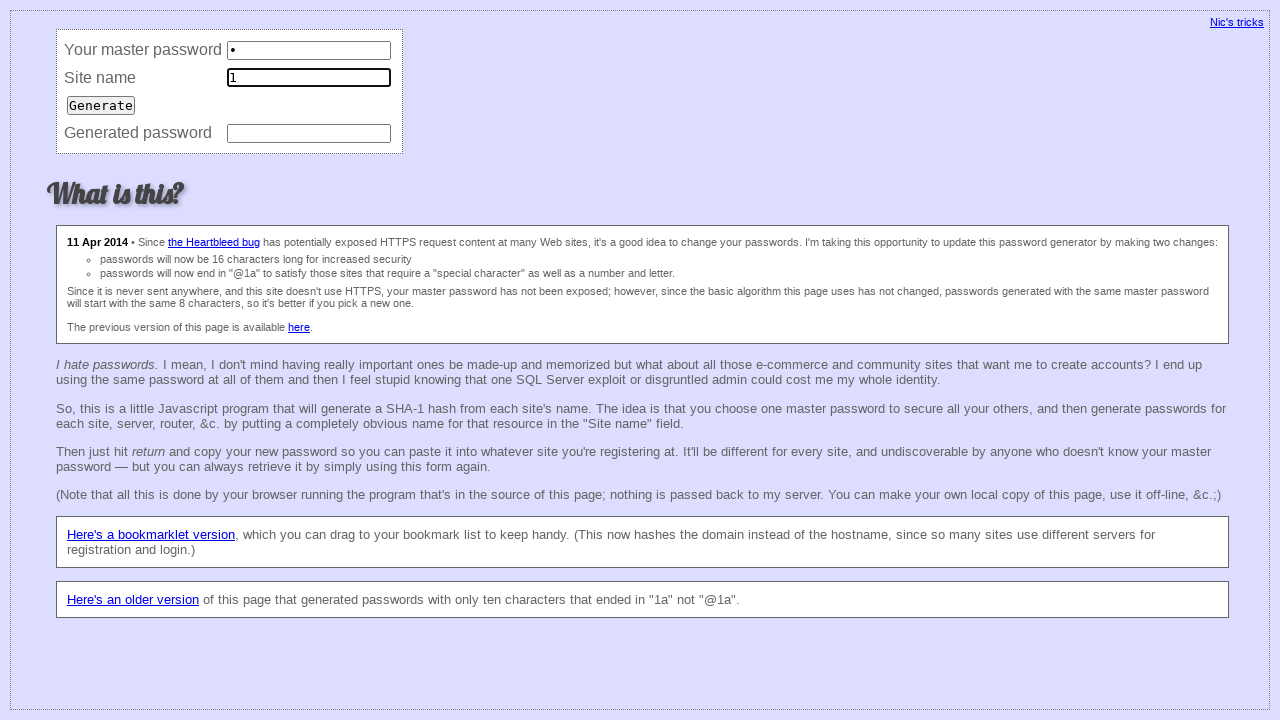

Filled master password field with '1' (iteration 37/200) on input[name='master']
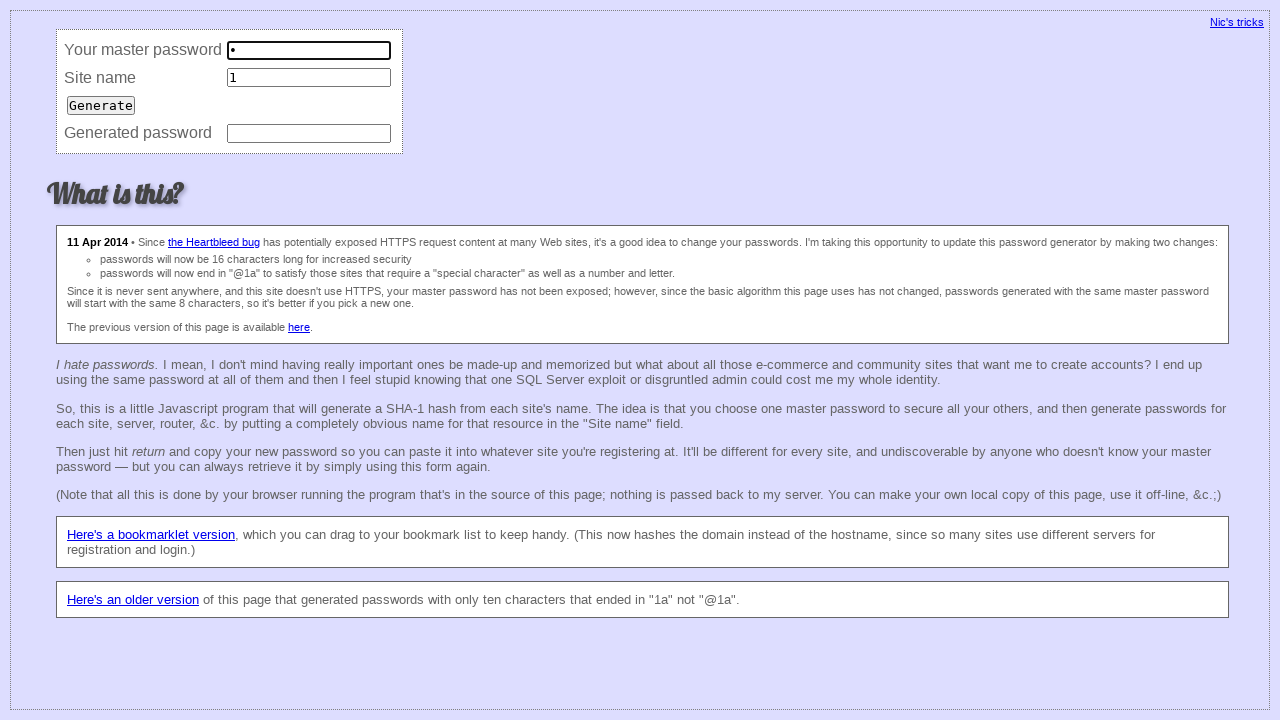

Filled site field with '1' (iteration 37/200) on input[name='site']
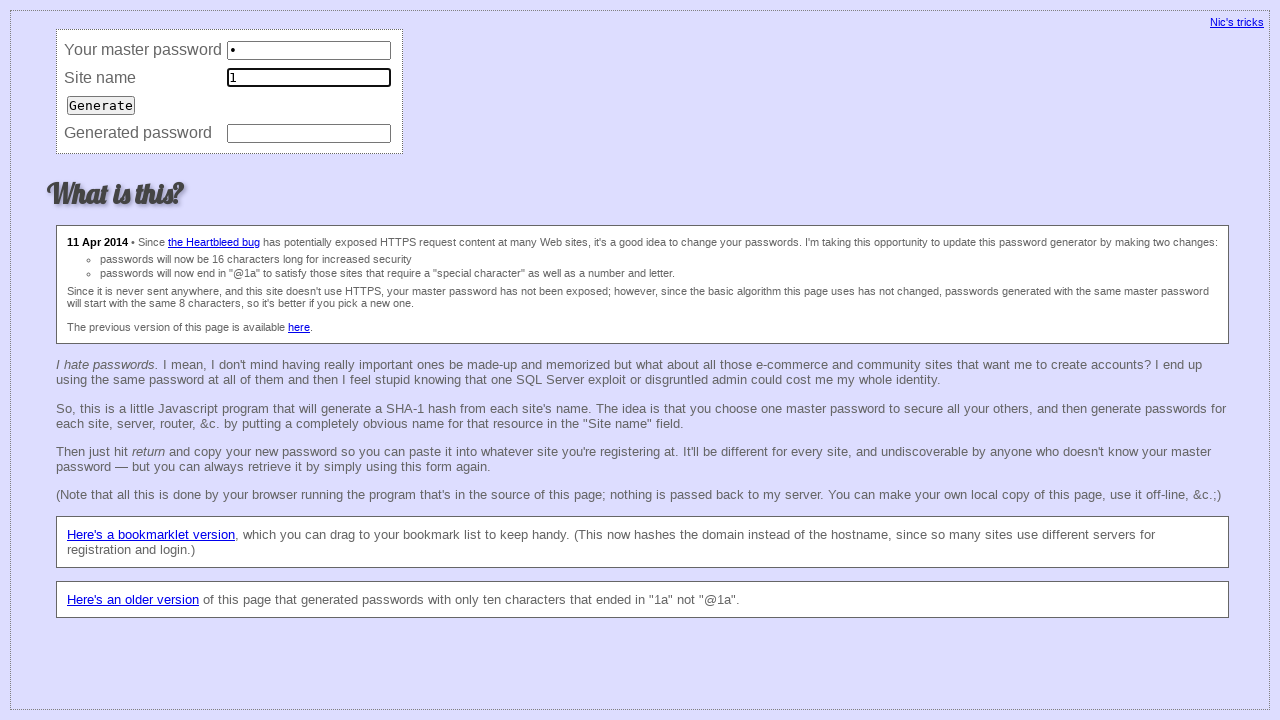

Filled master password field with '1' (iteration 38/200) on input[name='master']
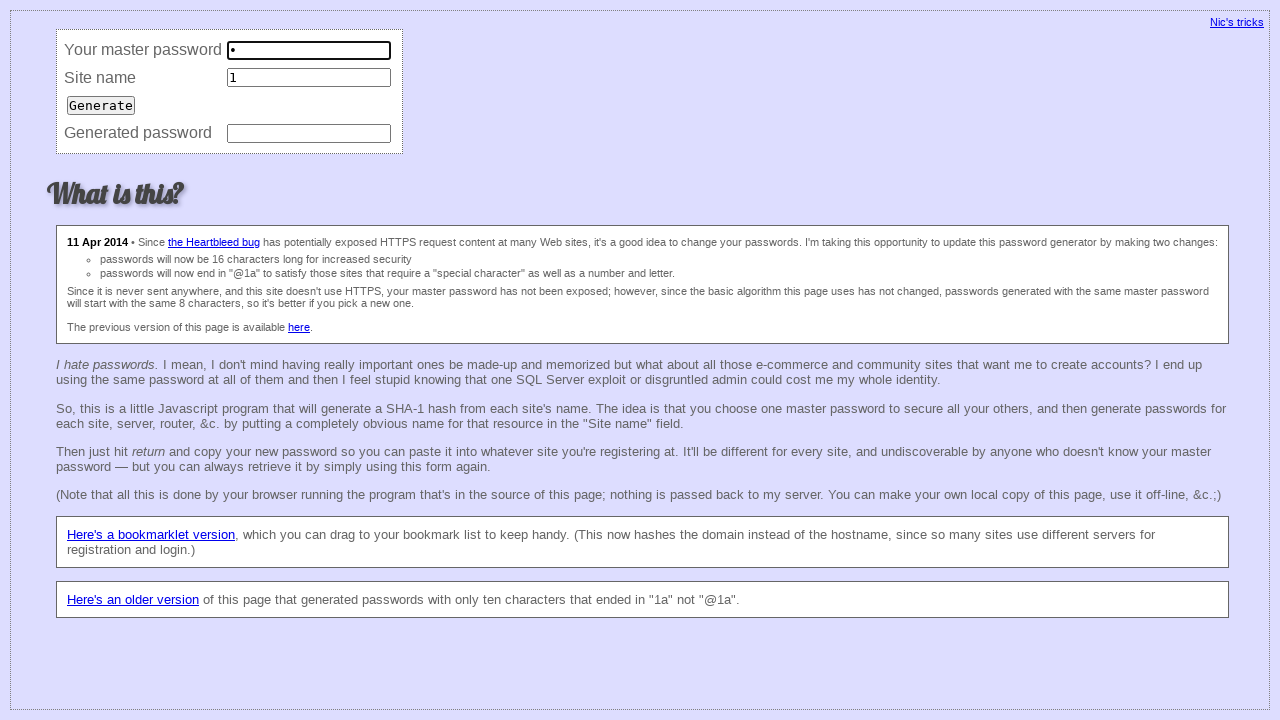

Filled site field with '1' (iteration 38/200) on input[name='site']
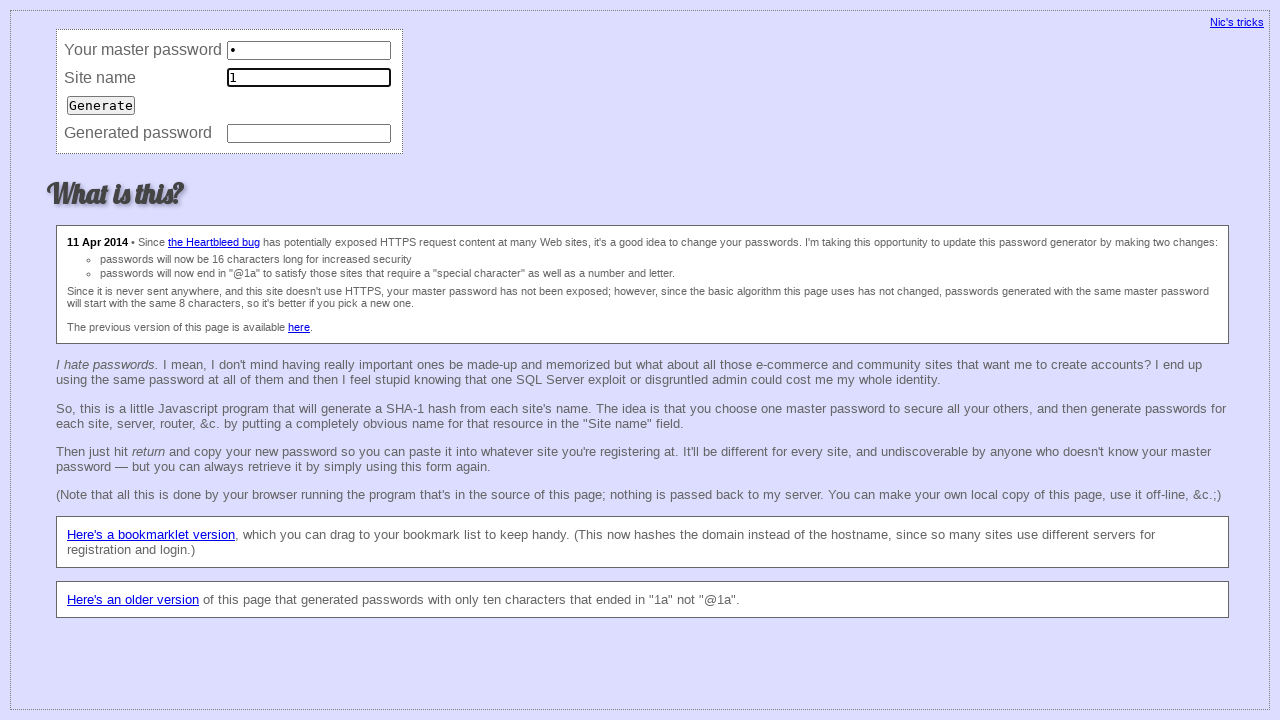

Filled master password field with '1' (iteration 39/200) on input[name='master']
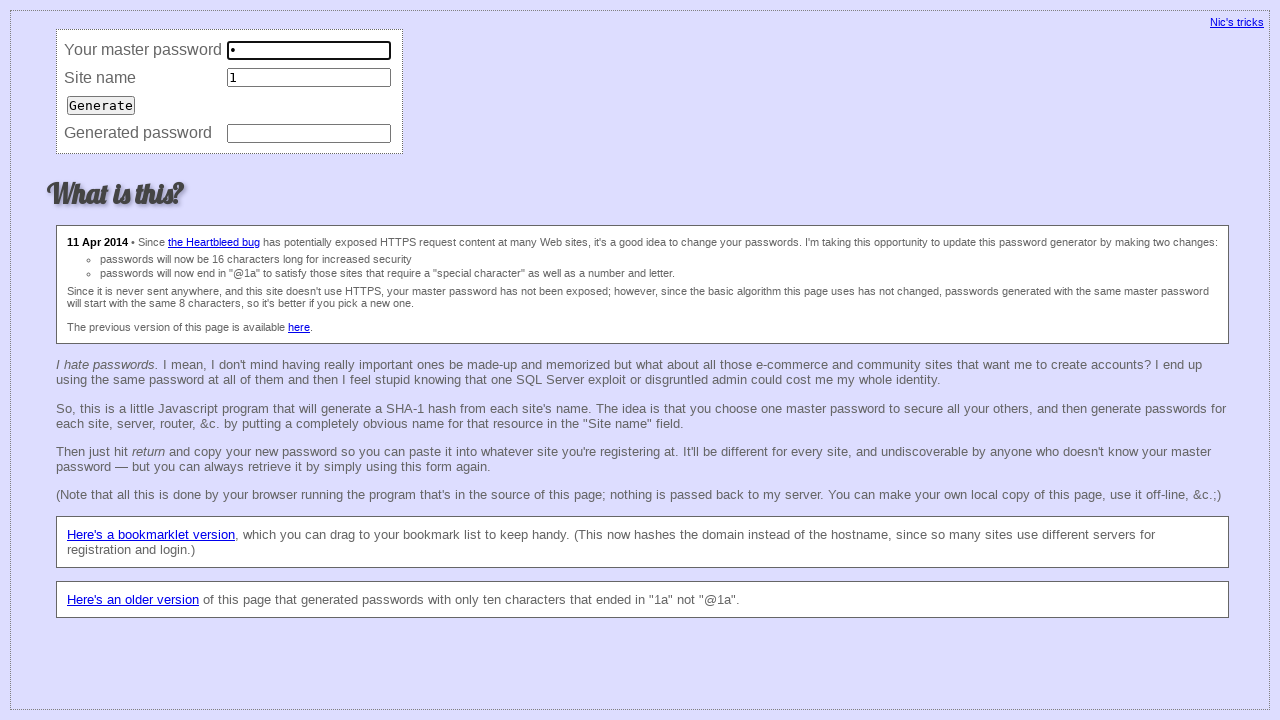

Filled site field with '1' (iteration 39/200) on input[name='site']
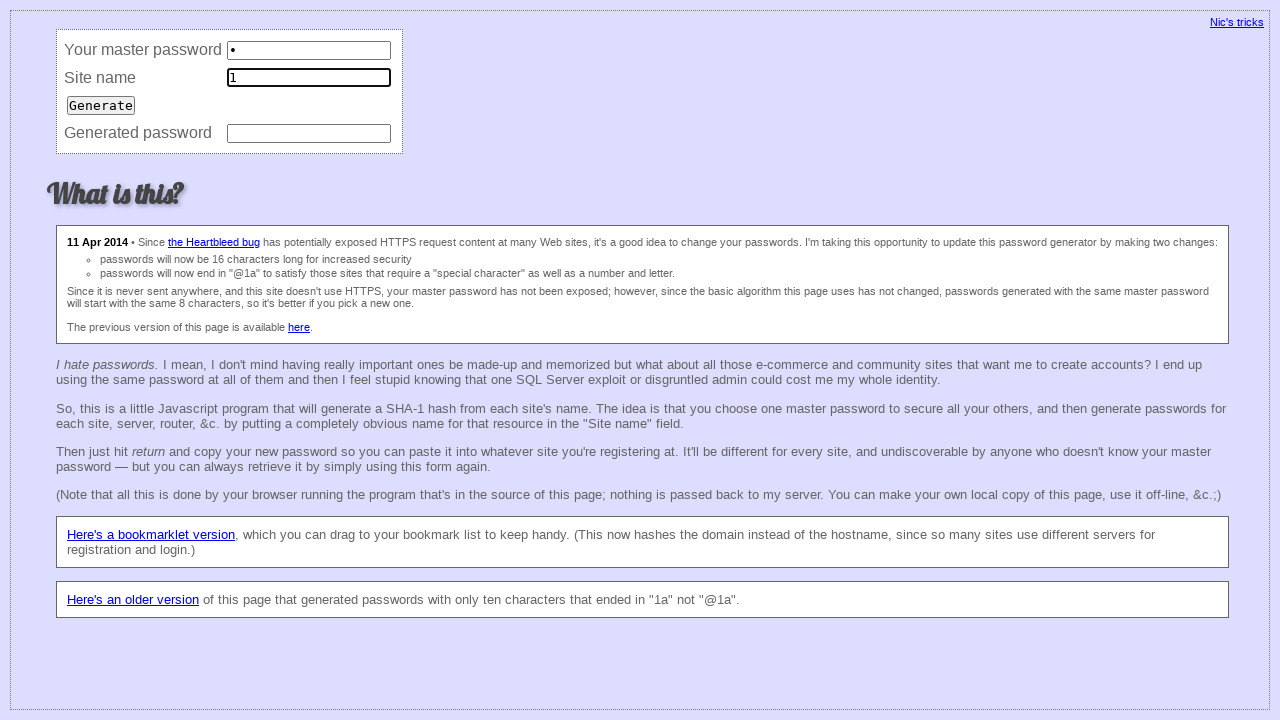

Filled master password field with '1' (iteration 40/200) on input[name='master']
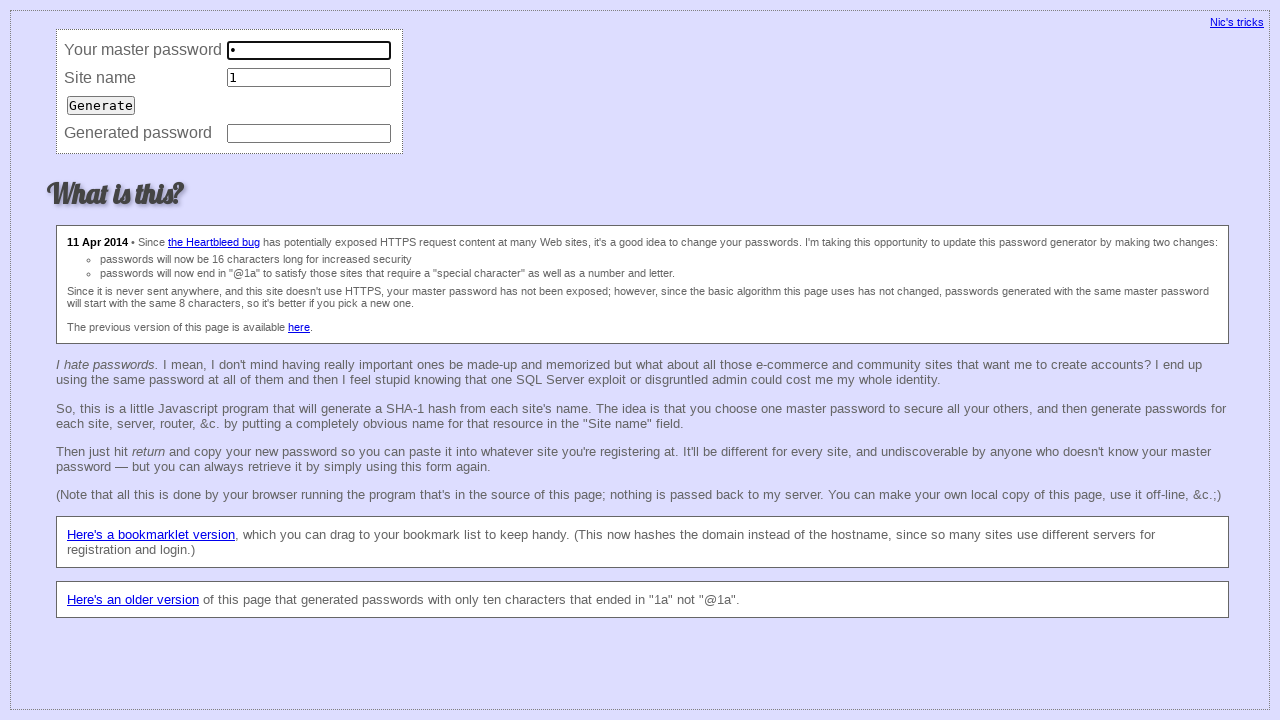

Filled site field with '1' (iteration 40/200) on input[name='site']
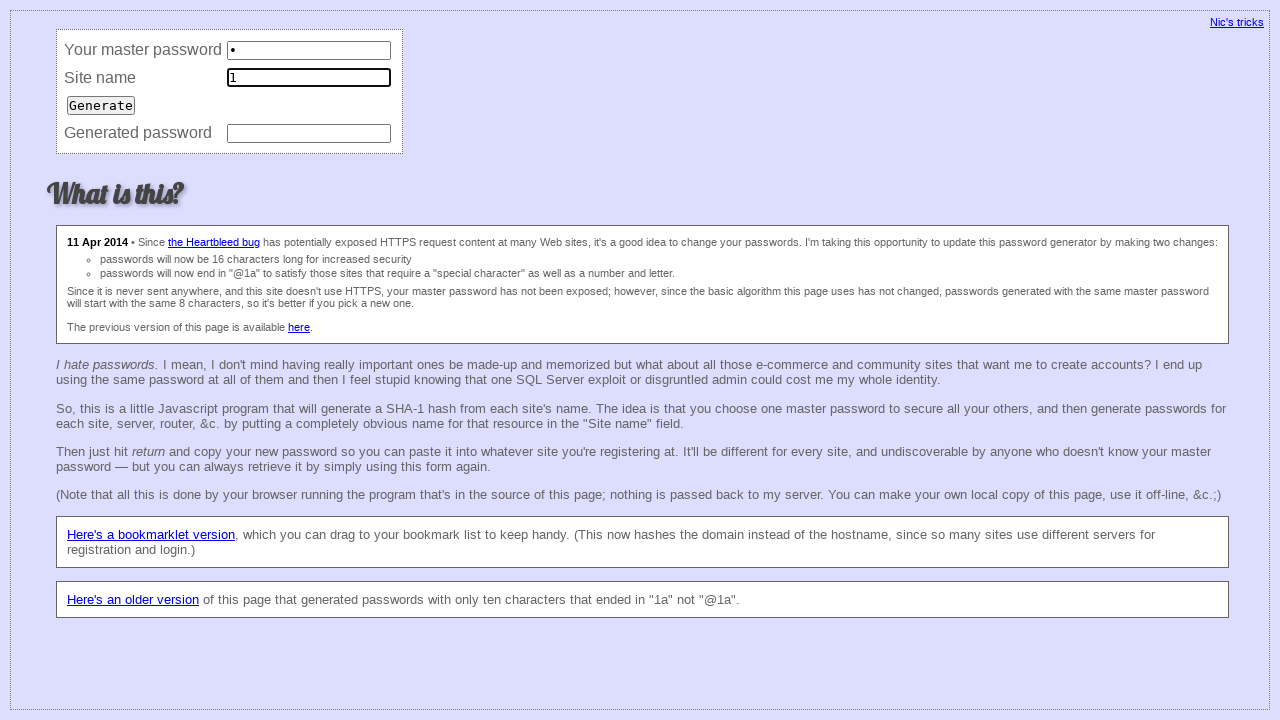

Filled master password field with '1' (iteration 41/200) on input[name='master']
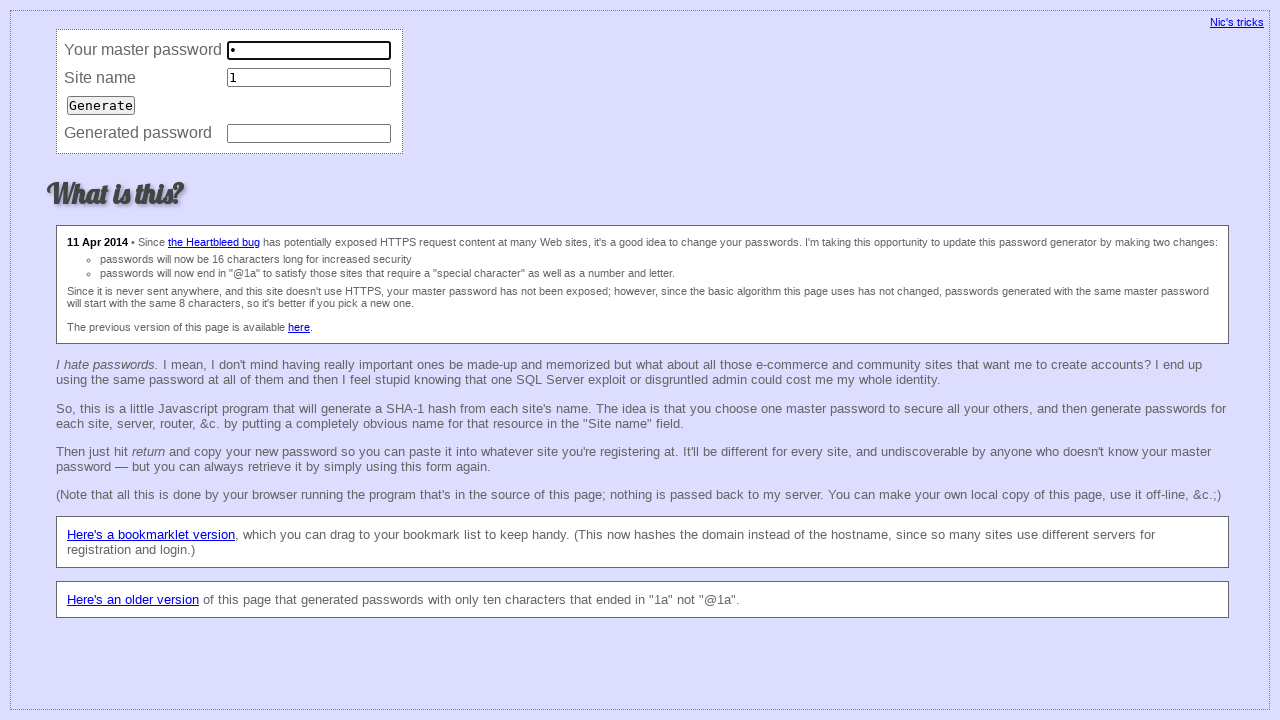

Filled site field with '1' (iteration 41/200) on input[name='site']
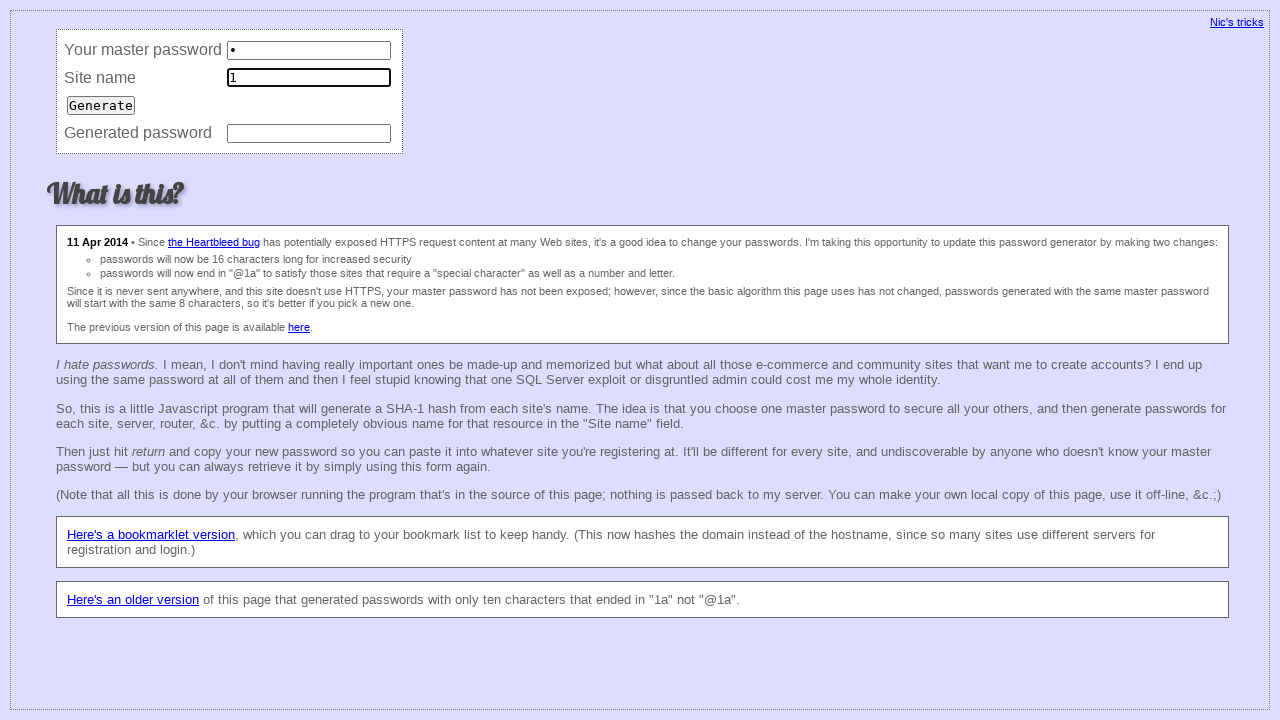

Filled master password field with '1' (iteration 42/200) on input[name='master']
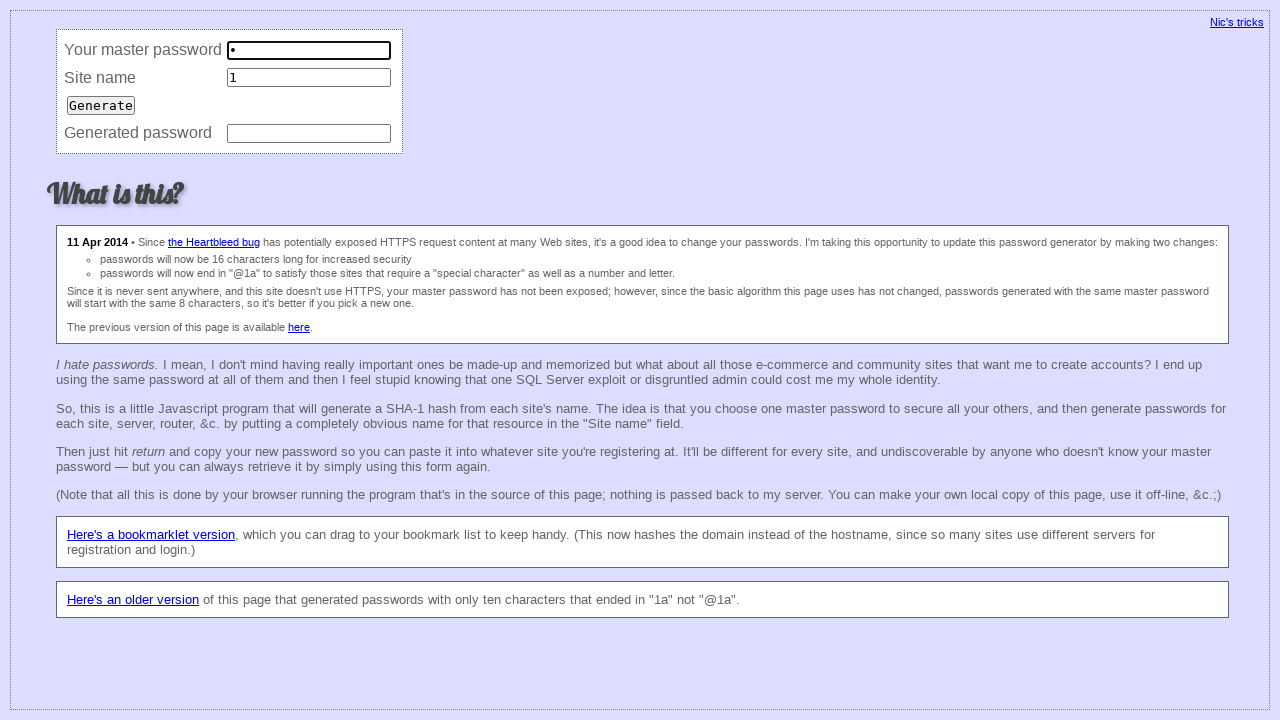

Filled site field with '1' (iteration 42/200) on input[name='site']
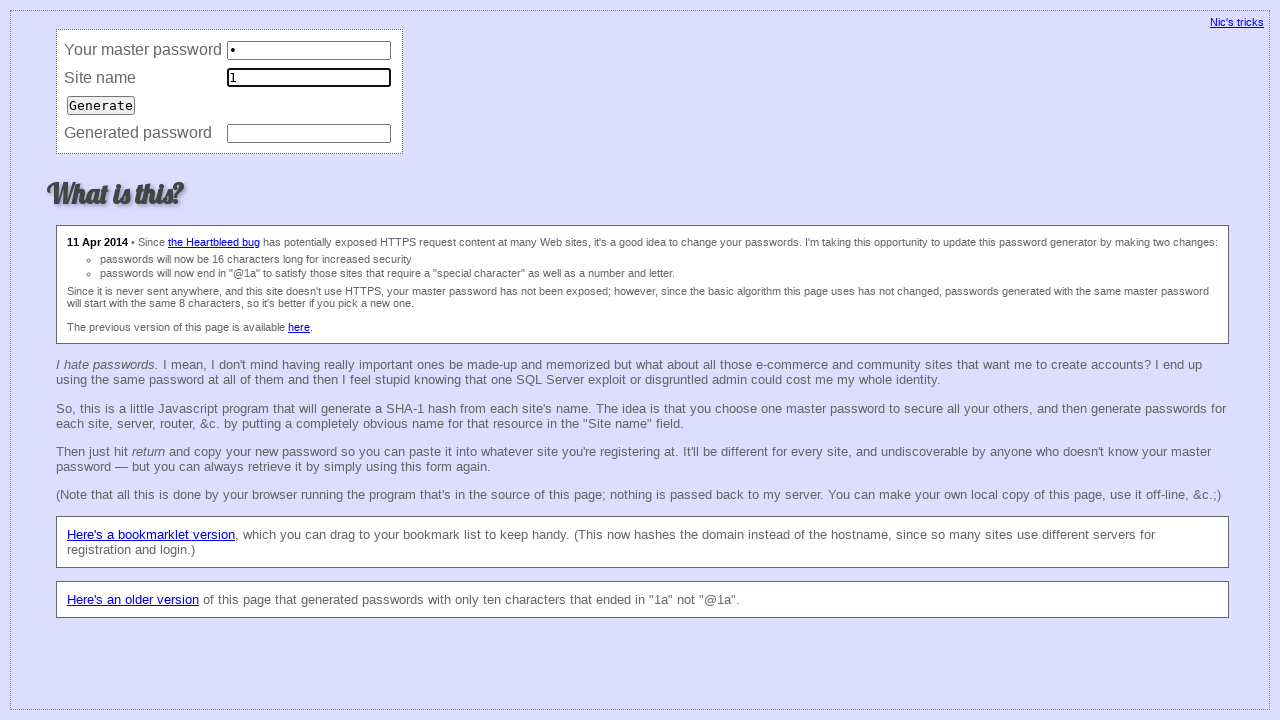

Filled master password field with '1' (iteration 43/200) on input[name='master']
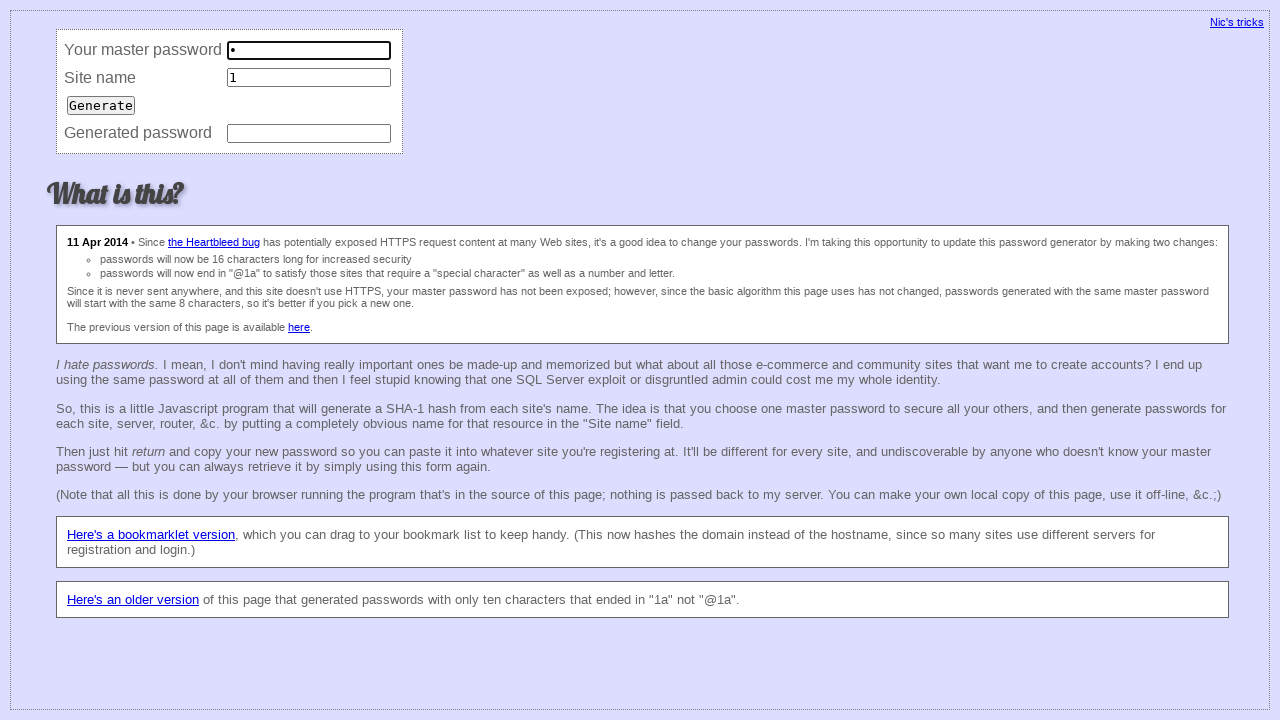

Filled site field with '1' (iteration 43/200) on input[name='site']
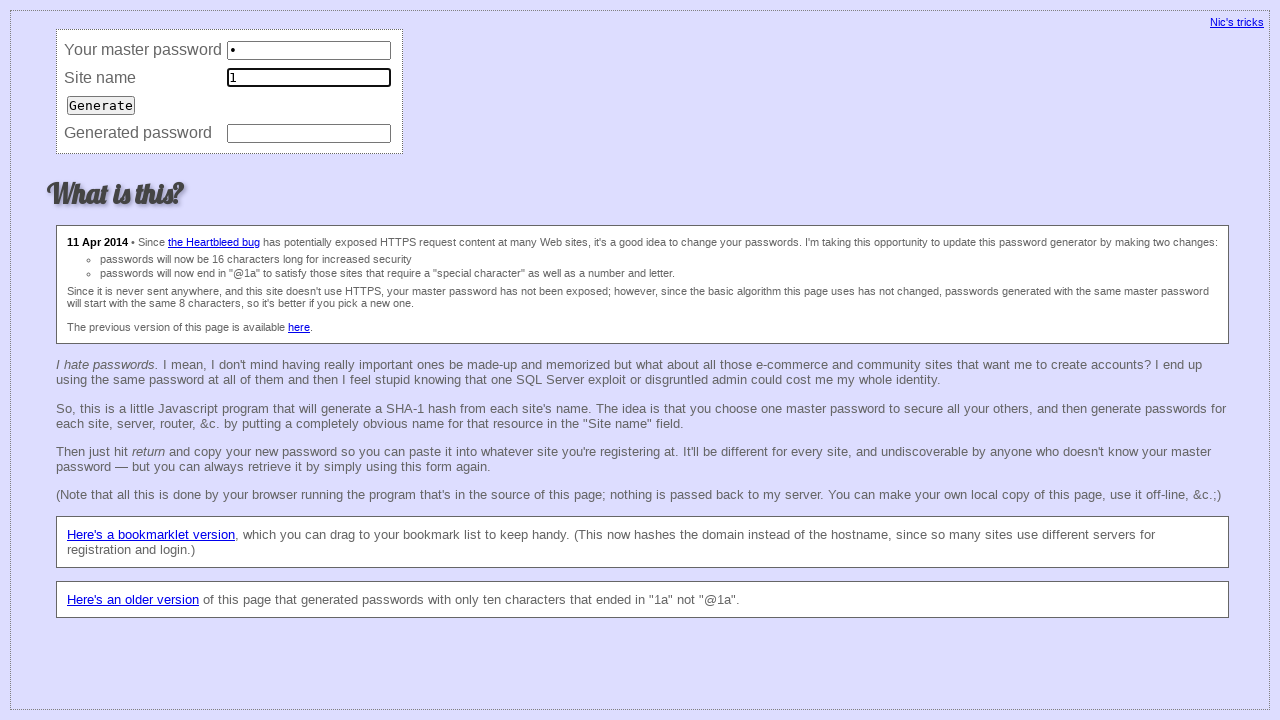

Filled master password field with '1' (iteration 44/200) on input[name='master']
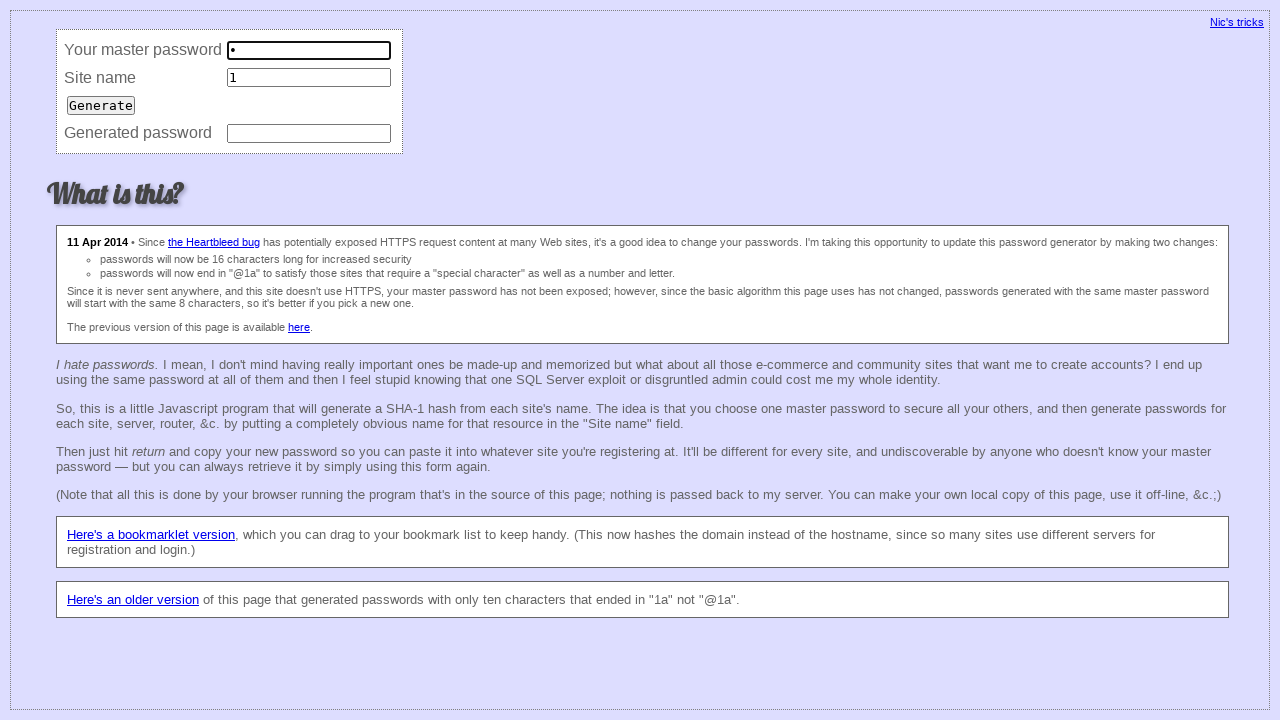

Filled site field with '1' (iteration 44/200) on input[name='site']
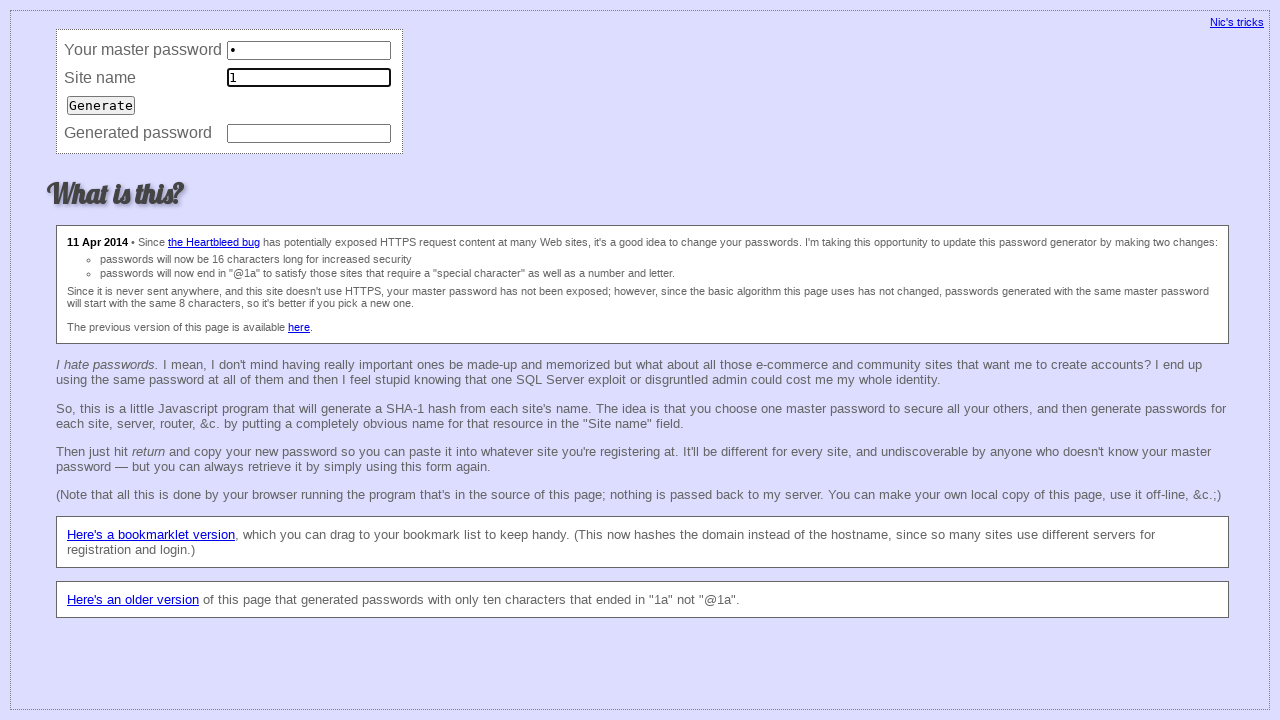

Filled master password field with '1' (iteration 45/200) on input[name='master']
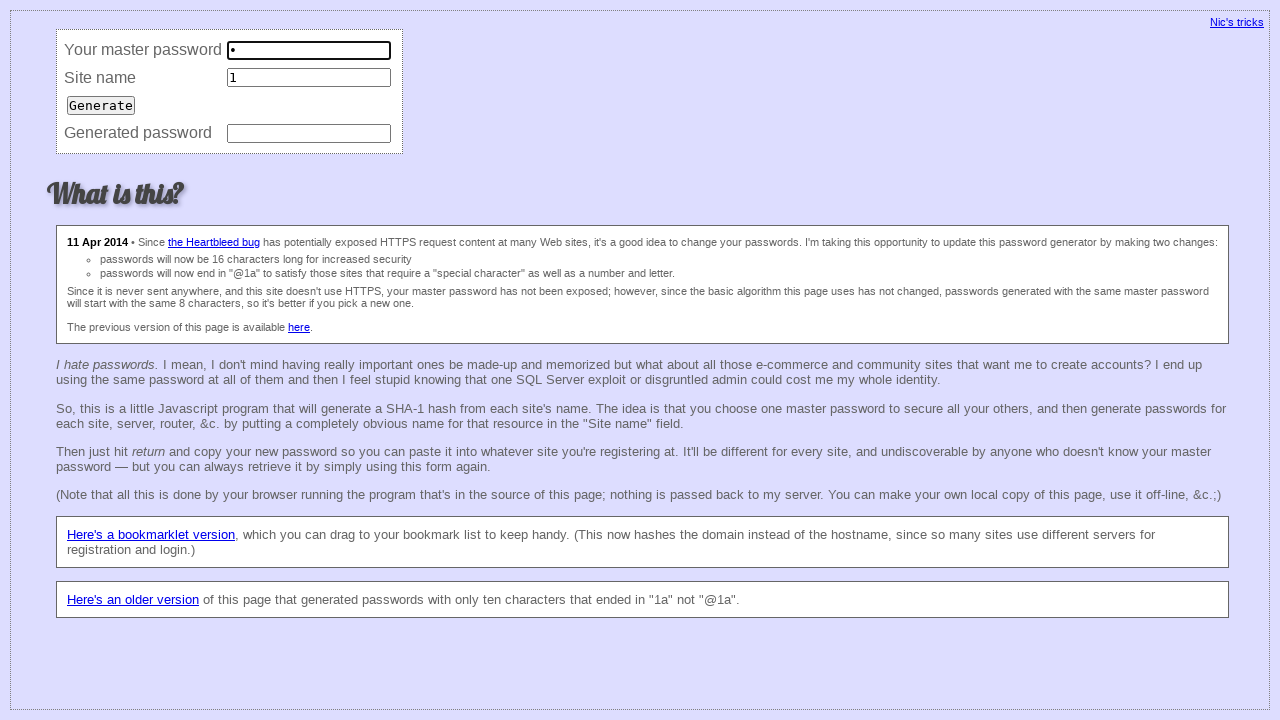

Filled site field with '1' (iteration 45/200) on input[name='site']
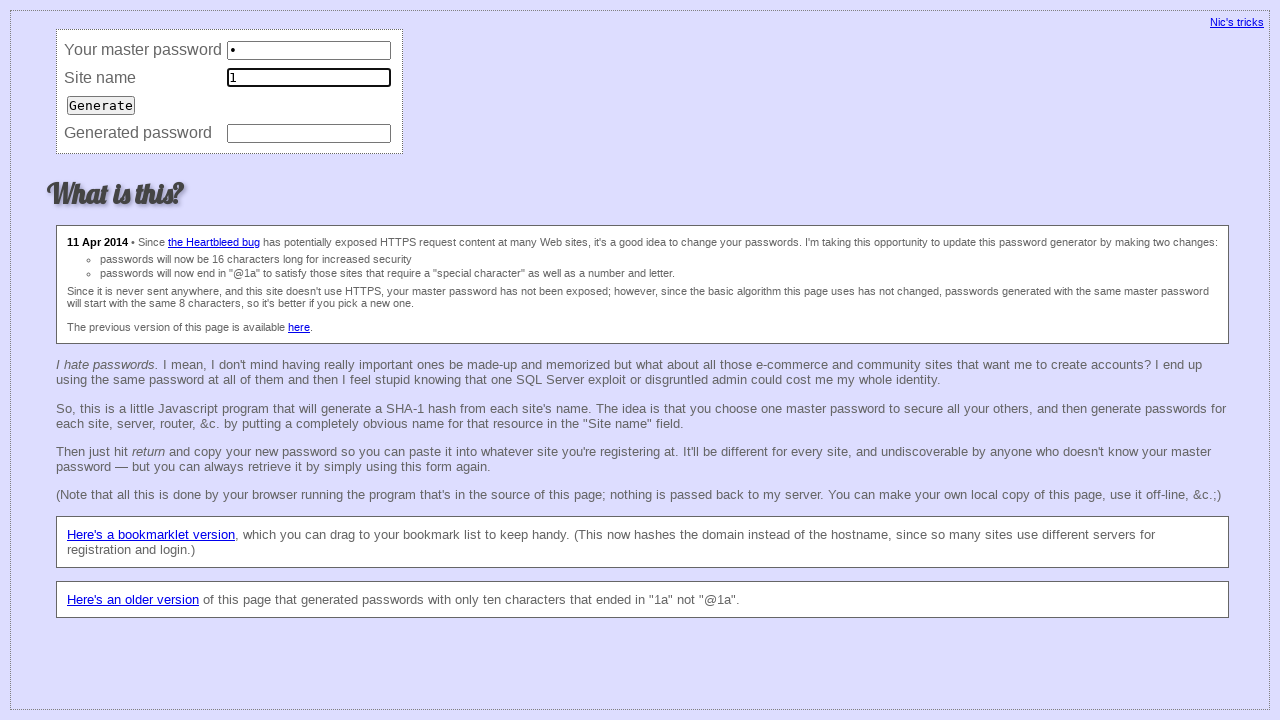

Filled master password field with '1' (iteration 46/200) on input[name='master']
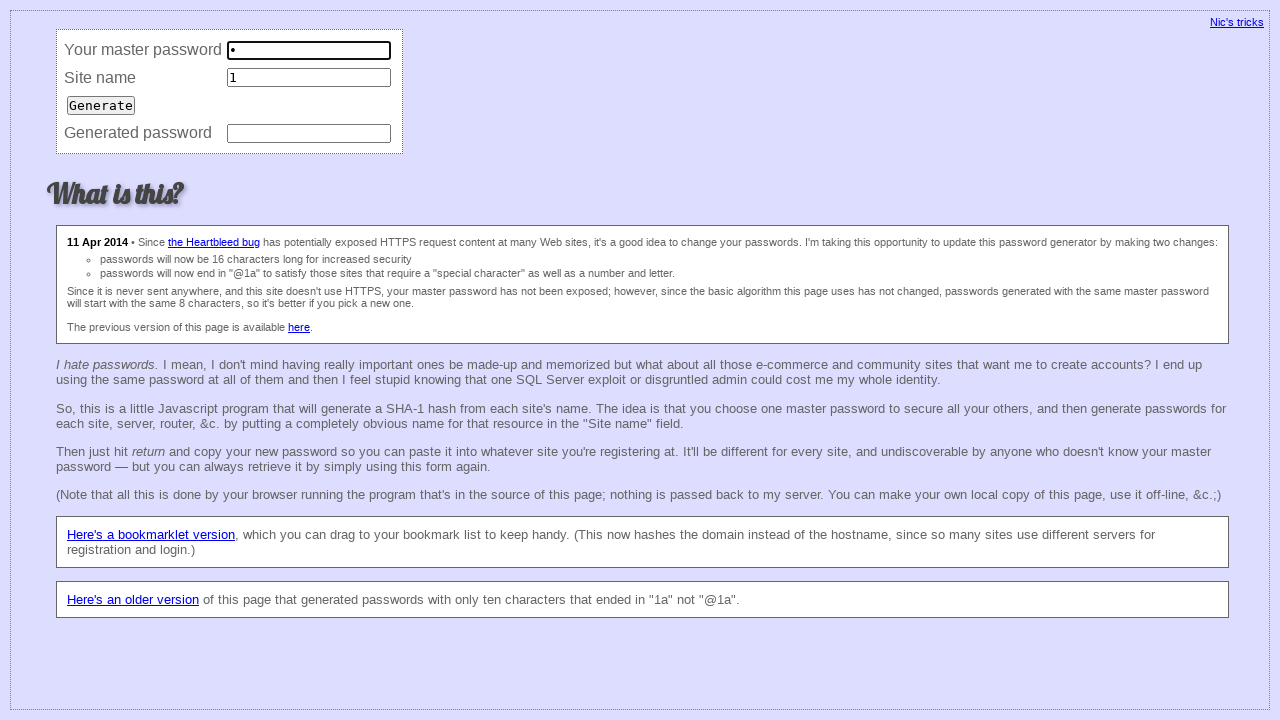

Filled site field with '1' (iteration 46/200) on input[name='site']
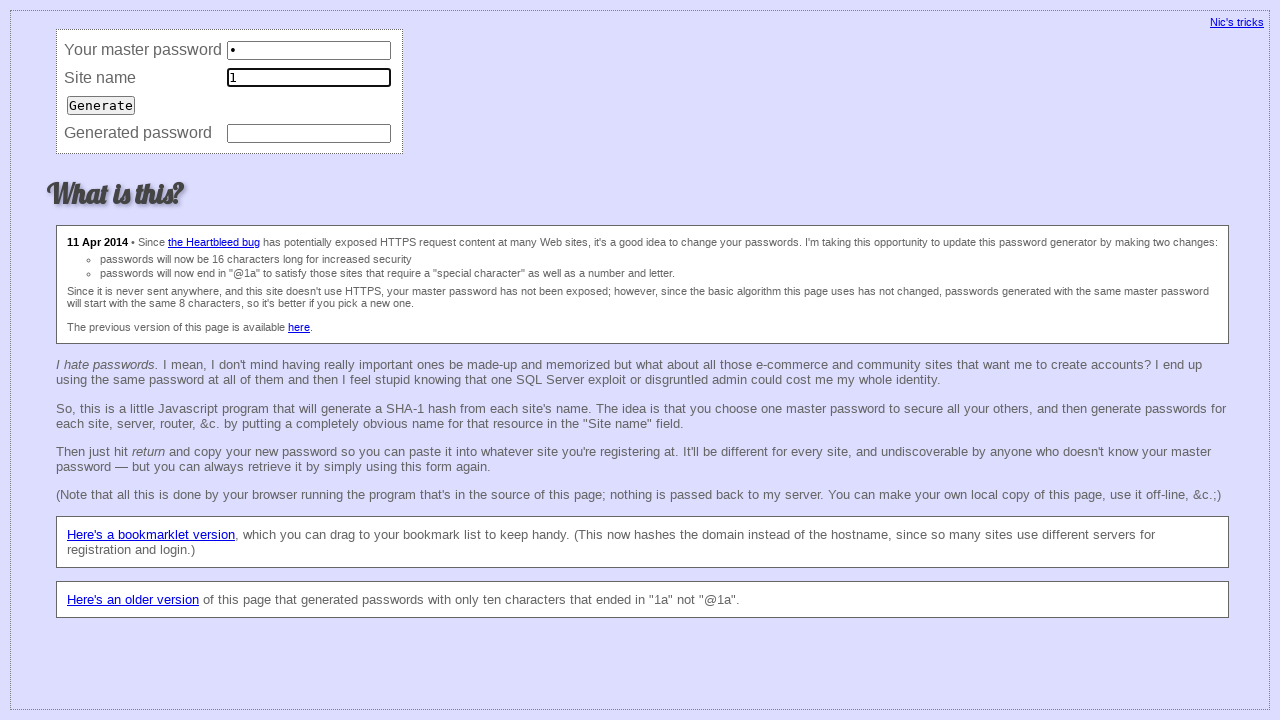

Filled master password field with '1' (iteration 47/200) on input[name='master']
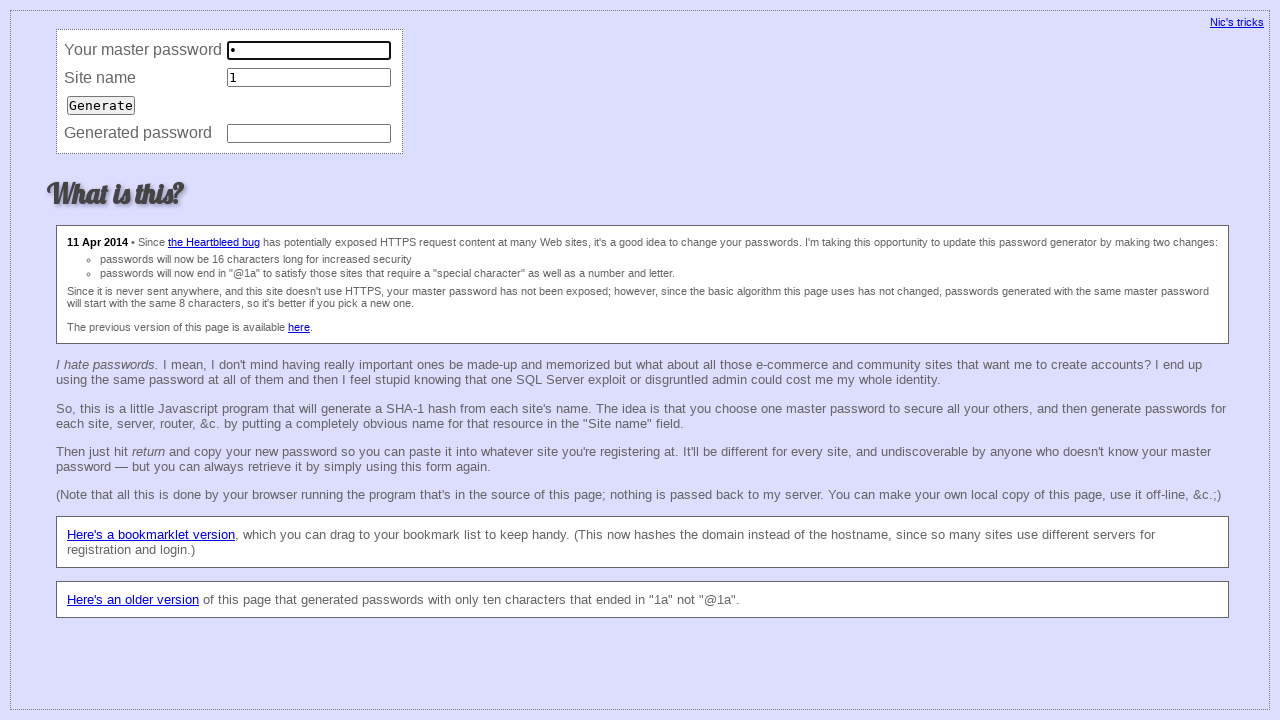

Filled site field with '1' (iteration 47/200) on input[name='site']
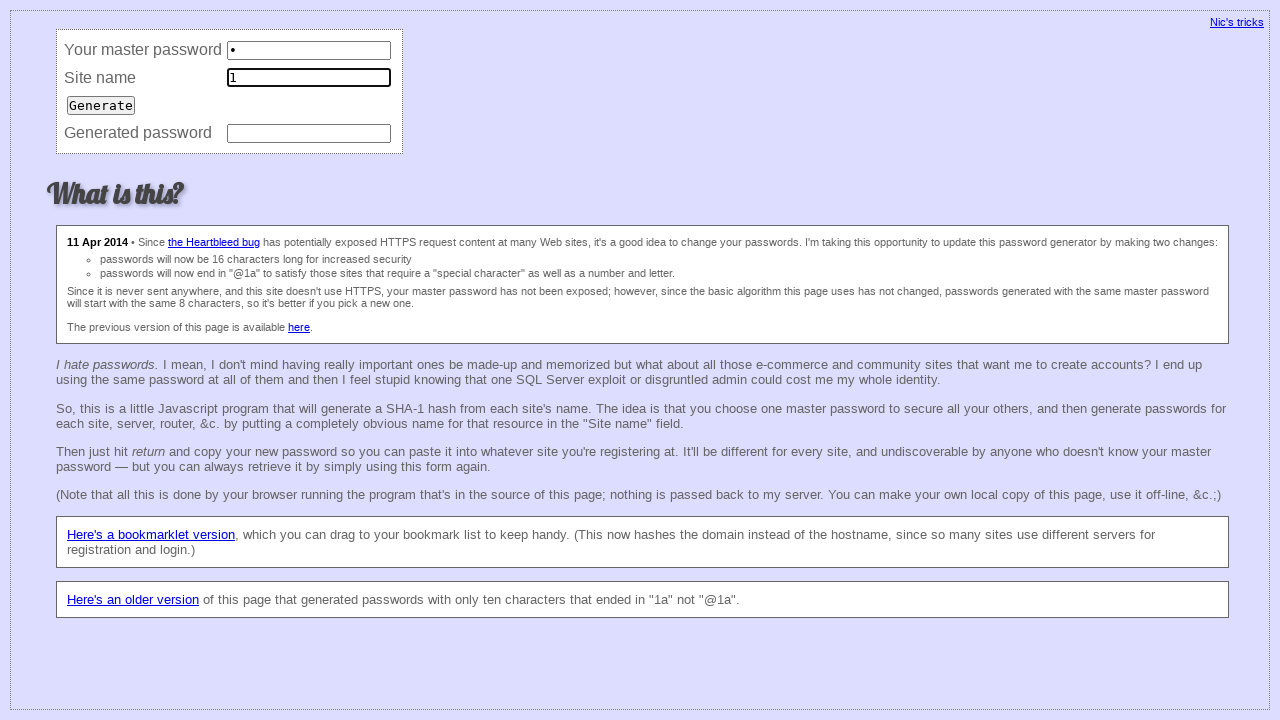

Filled master password field with '1' (iteration 48/200) on input[name='master']
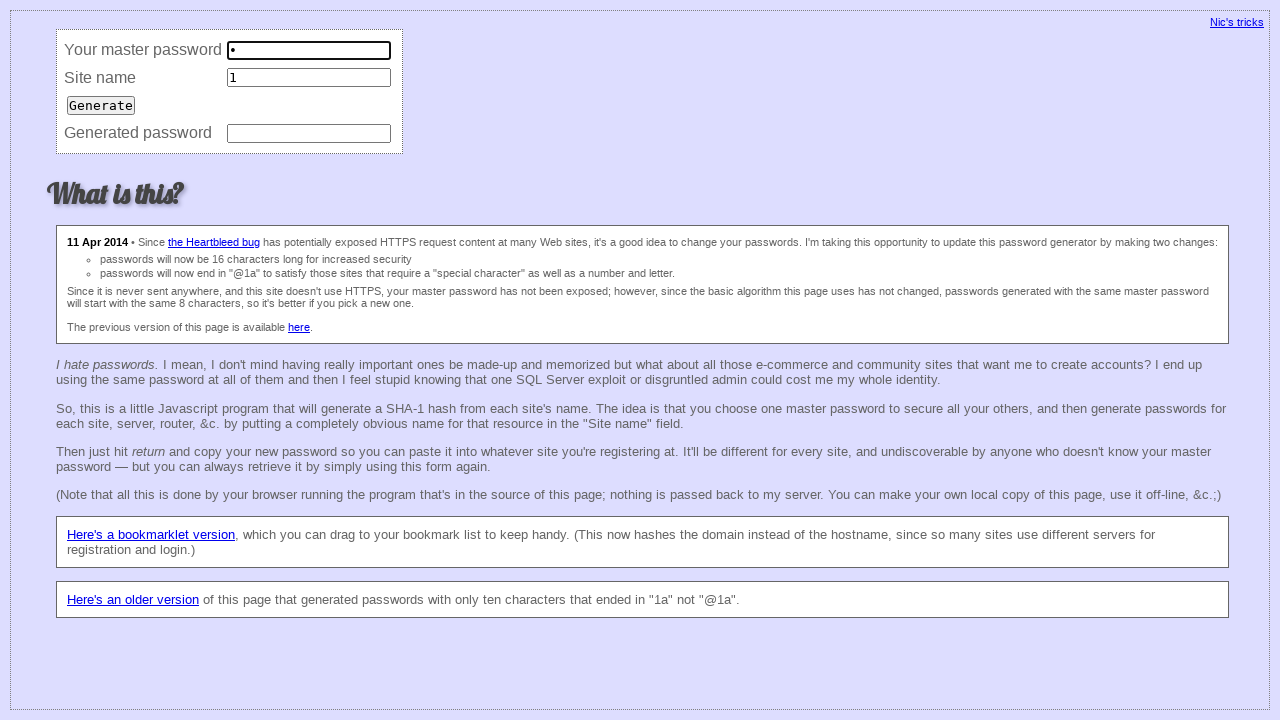

Filled site field with '1' (iteration 48/200) on input[name='site']
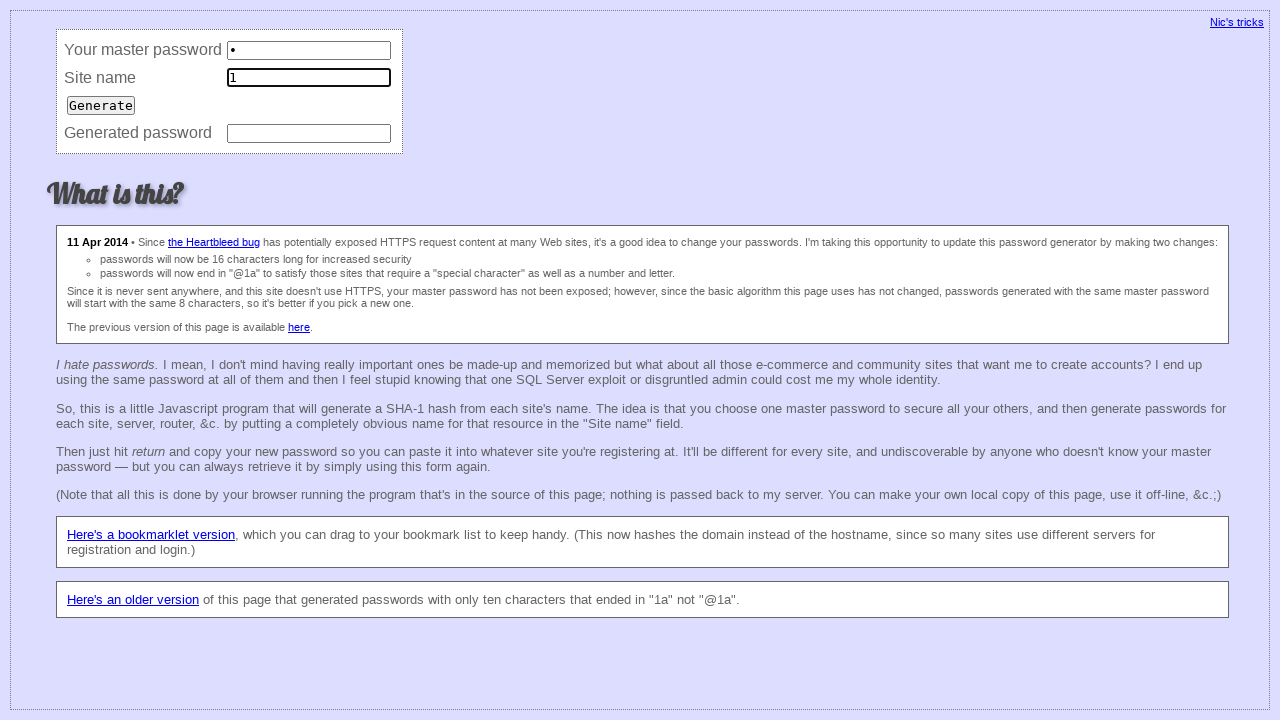

Filled master password field with '1' (iteration 49/200) on input[name='master']
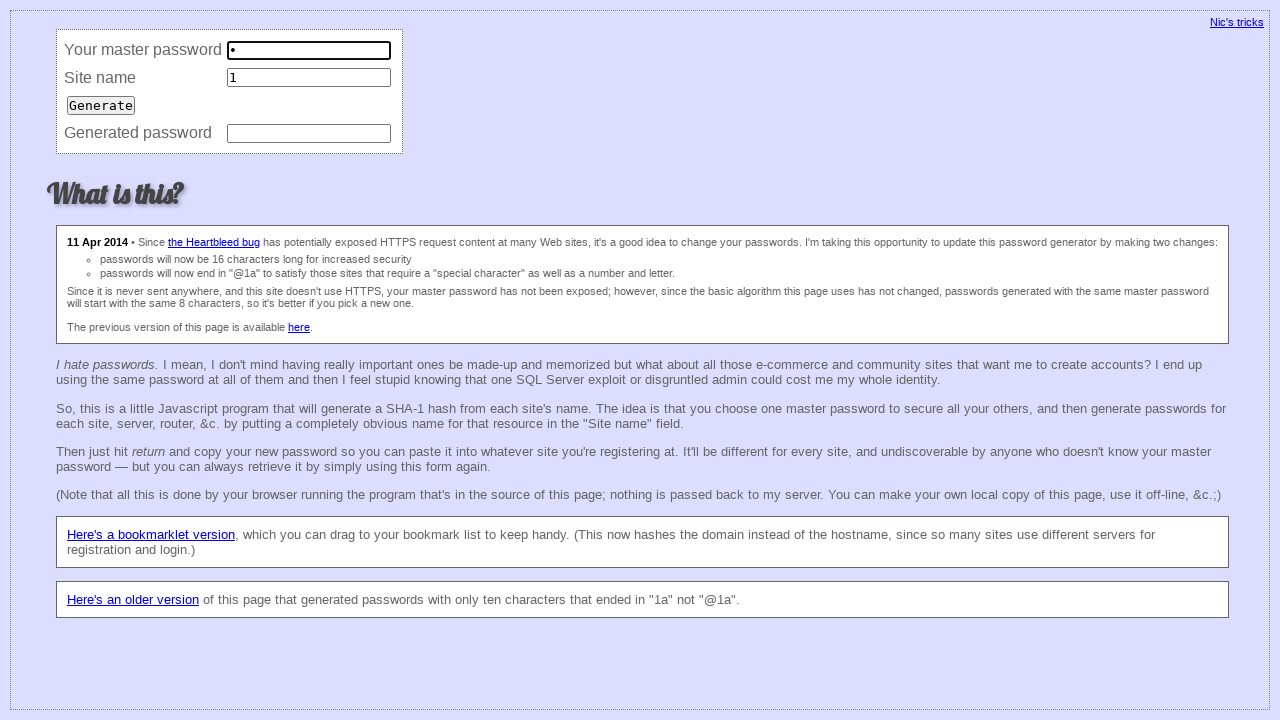

Filled site field with '1' (iteration 49/200) on input[name='site']
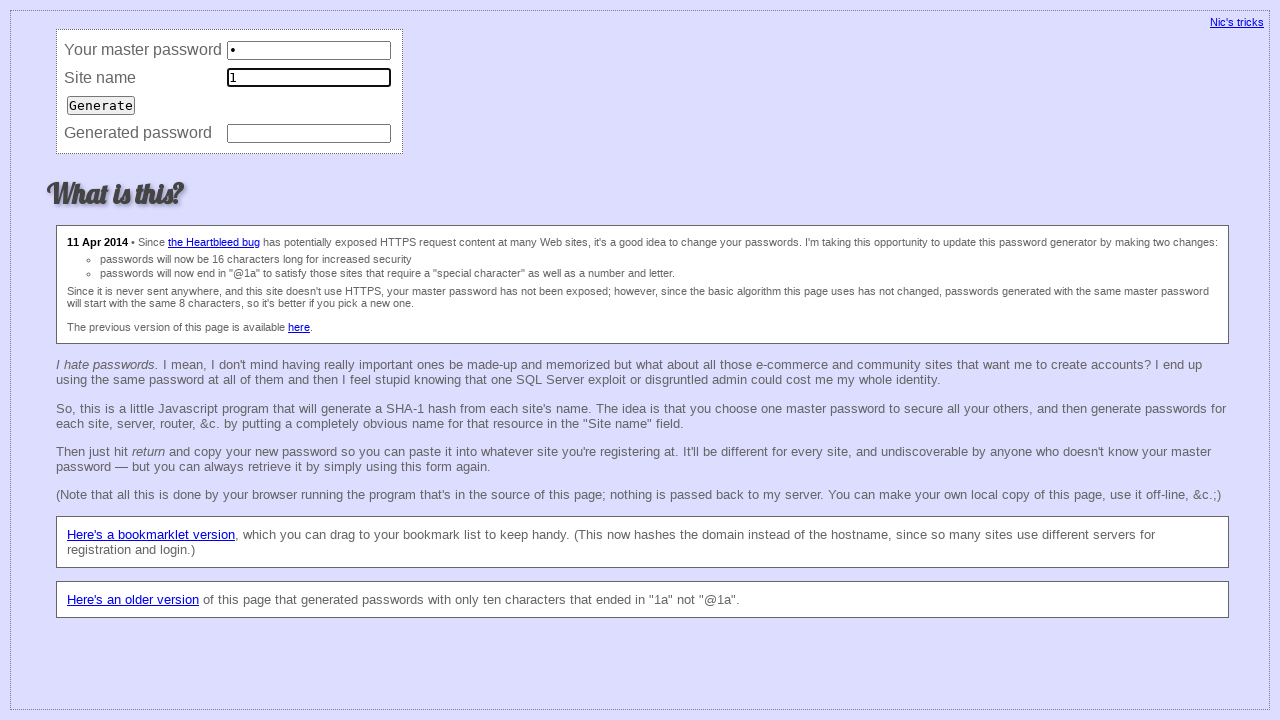

Filled master password field with '1' (iteration 50/200) on input[name='master']
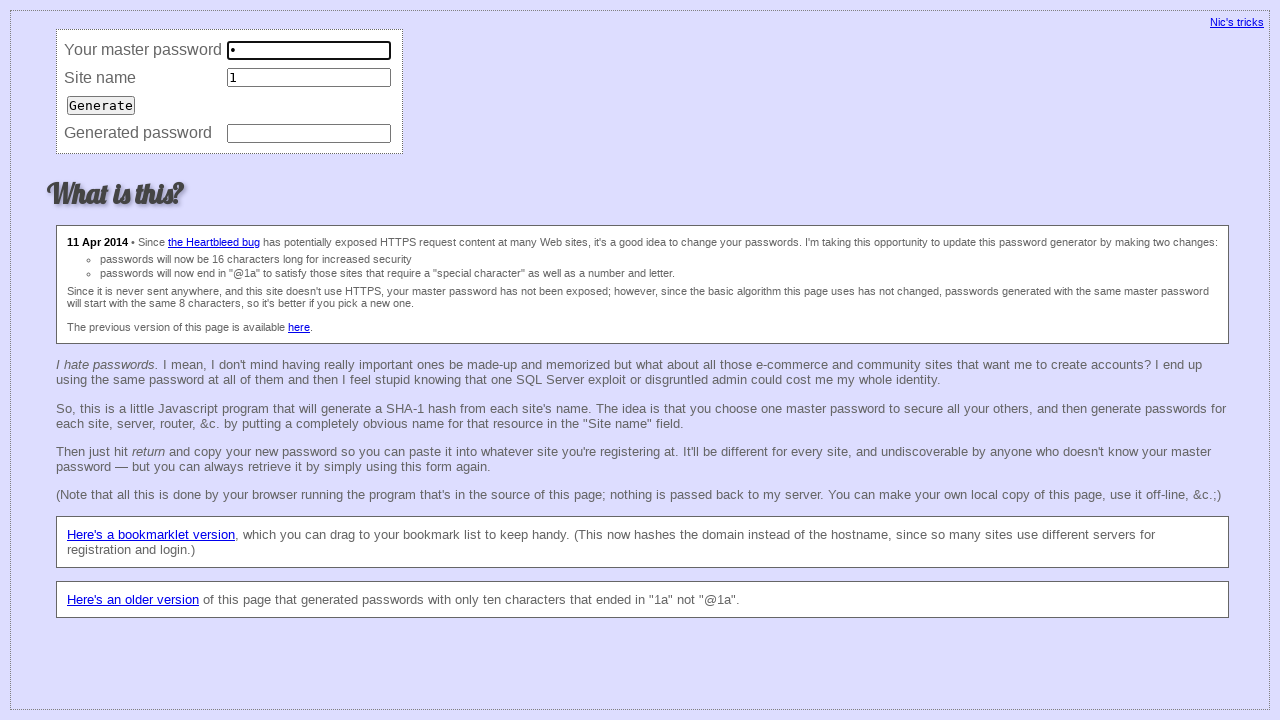

Filled site field with '1' (iteration 50/200) on input[name='site']
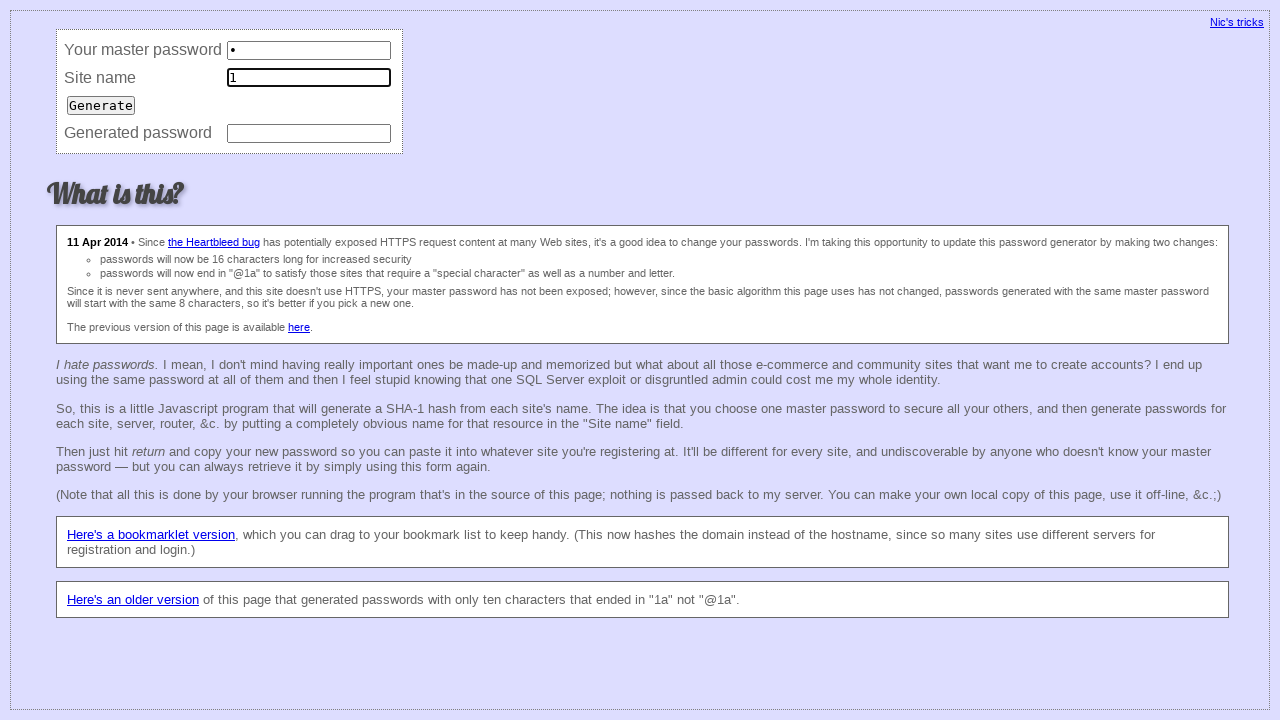

Filled master password field with '1' (iteration 51/200) on input[name='master']
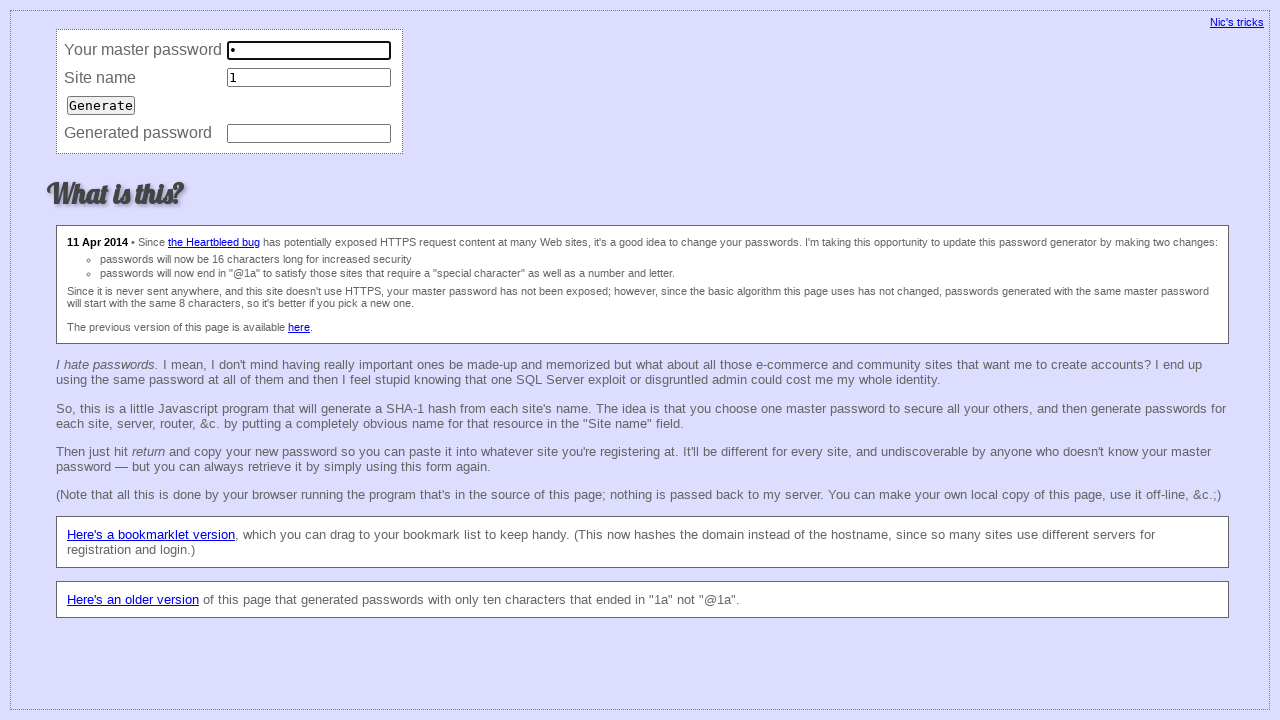

Filled site field with '1' (iteration 51/200) on input[name='site']
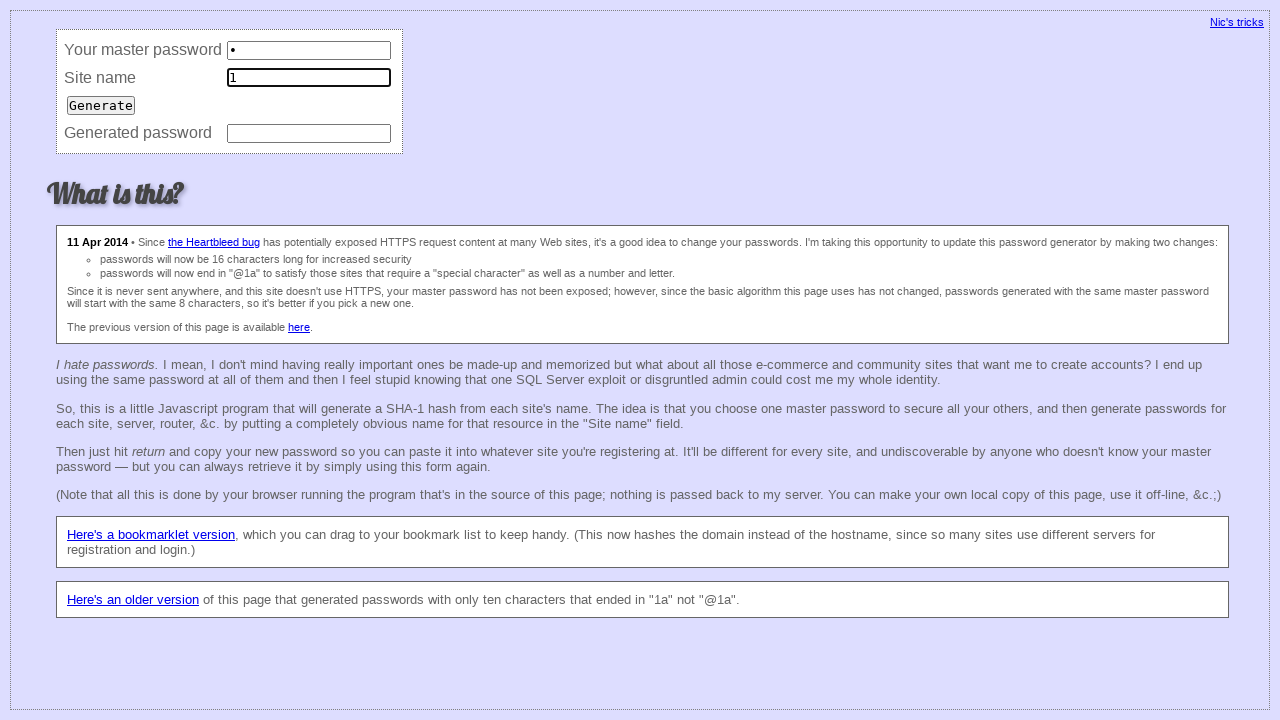

Filled master password field with '1' (iteration 52/200) on input[name='master']
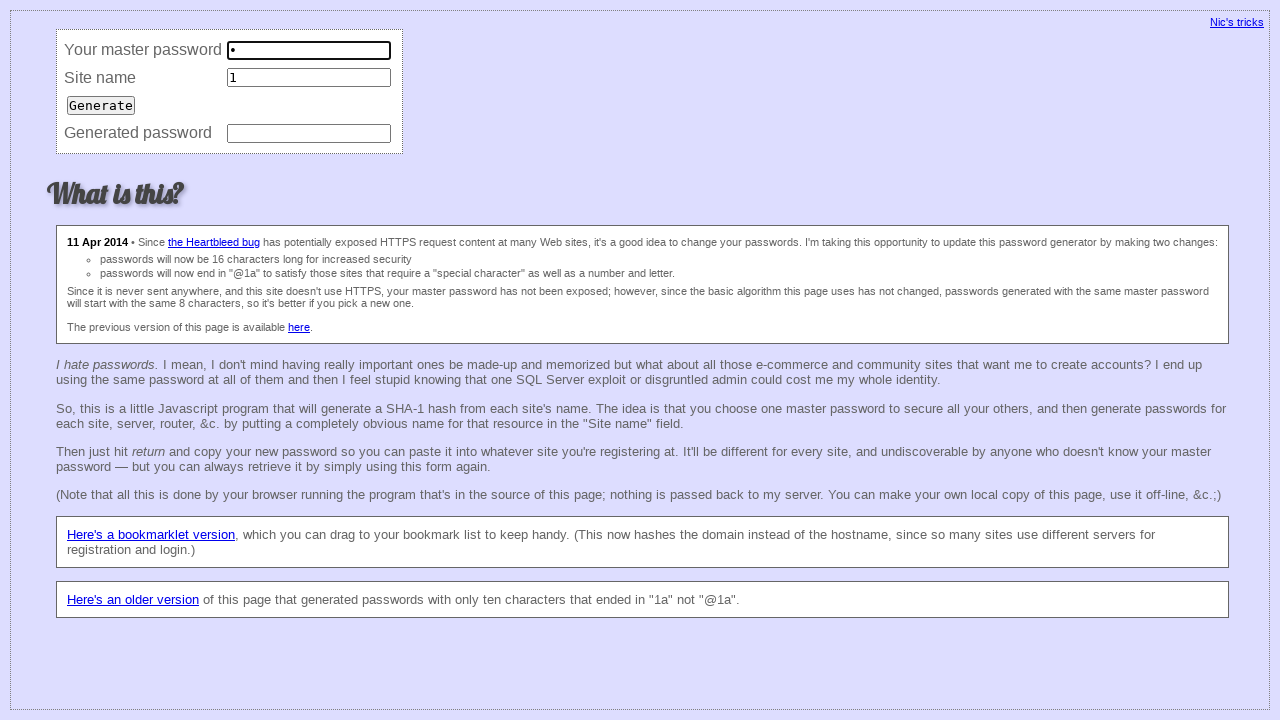

Filled site field with '1' (iteration 52/200) on input[name='site']
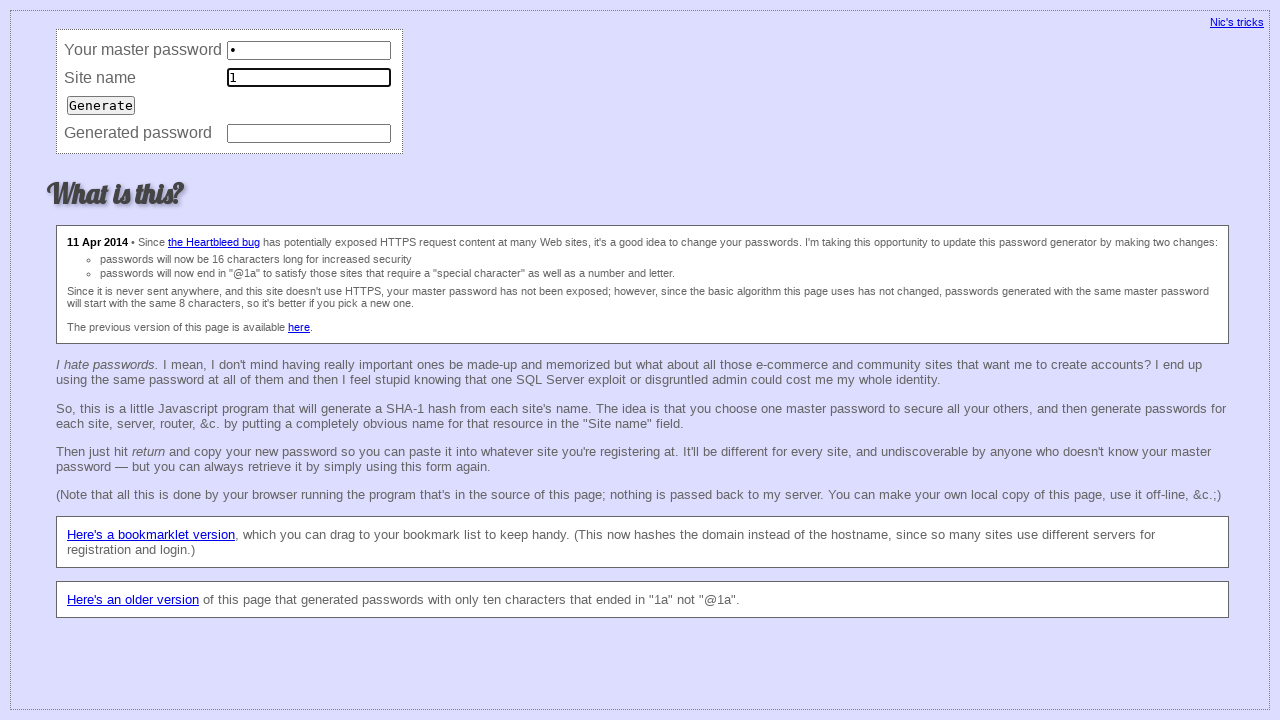

Filled master password field with '1' (iteration 53/200) on input[name='master']
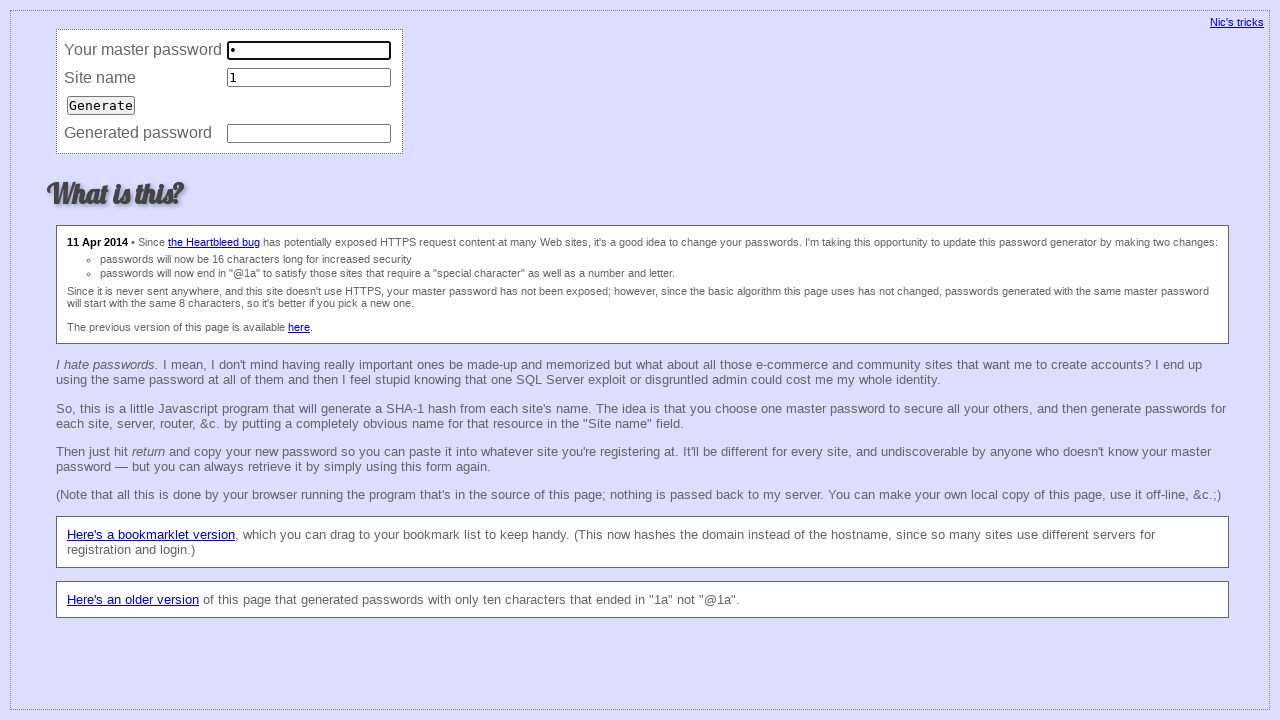

Filled site field with '1' (iteration 53/200) on input[name='site']
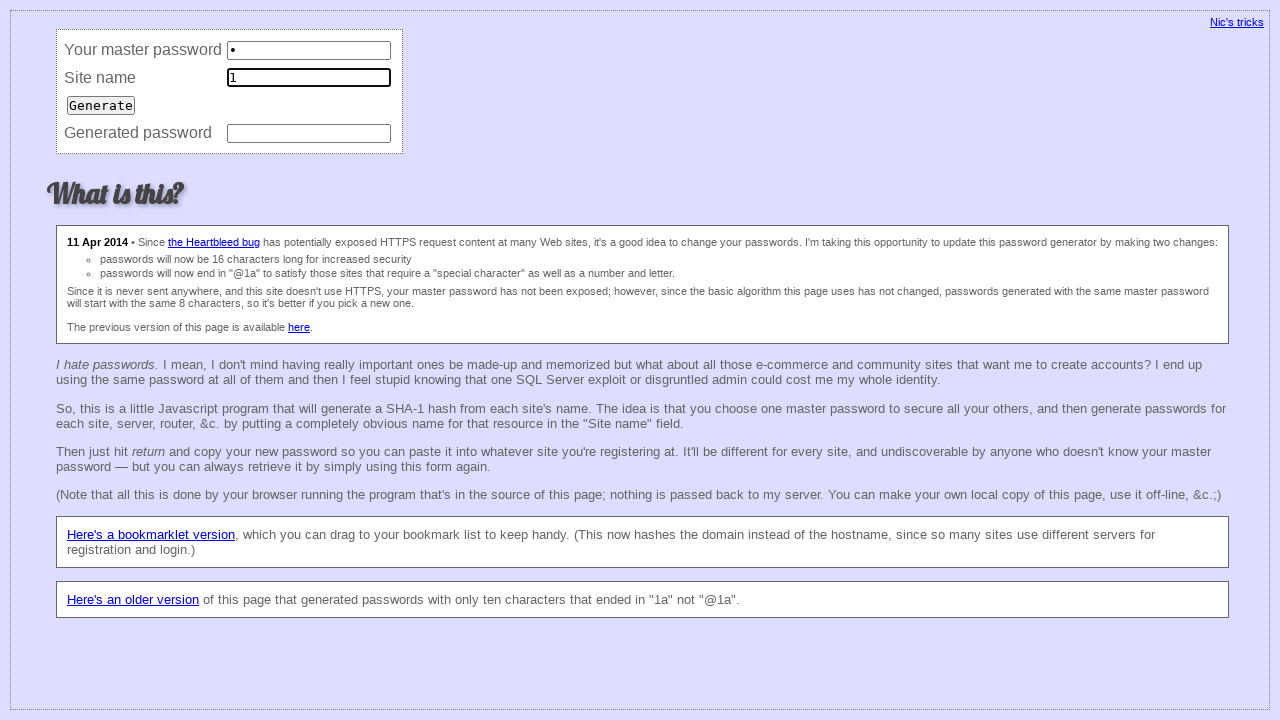

Filled master password field with '1' (iteration 54/200) on input[name='master']
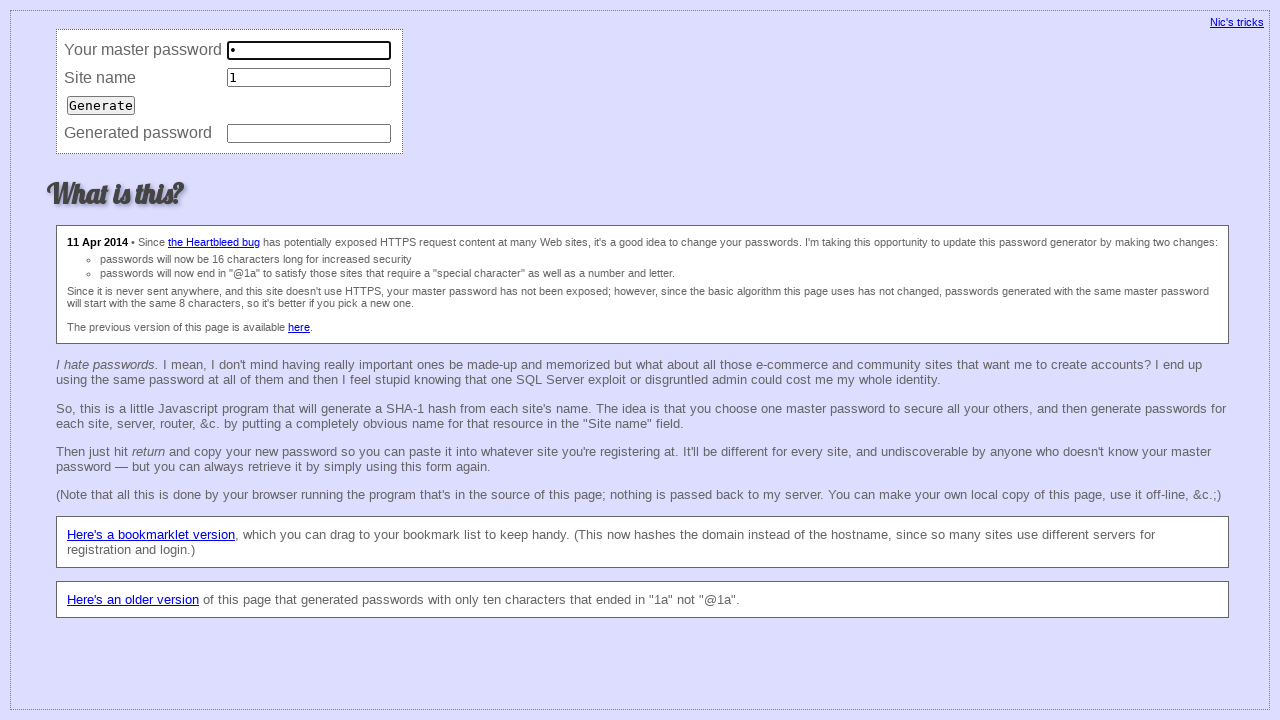

Filled site field with '1' (iteration 54/200) on input[name='site']
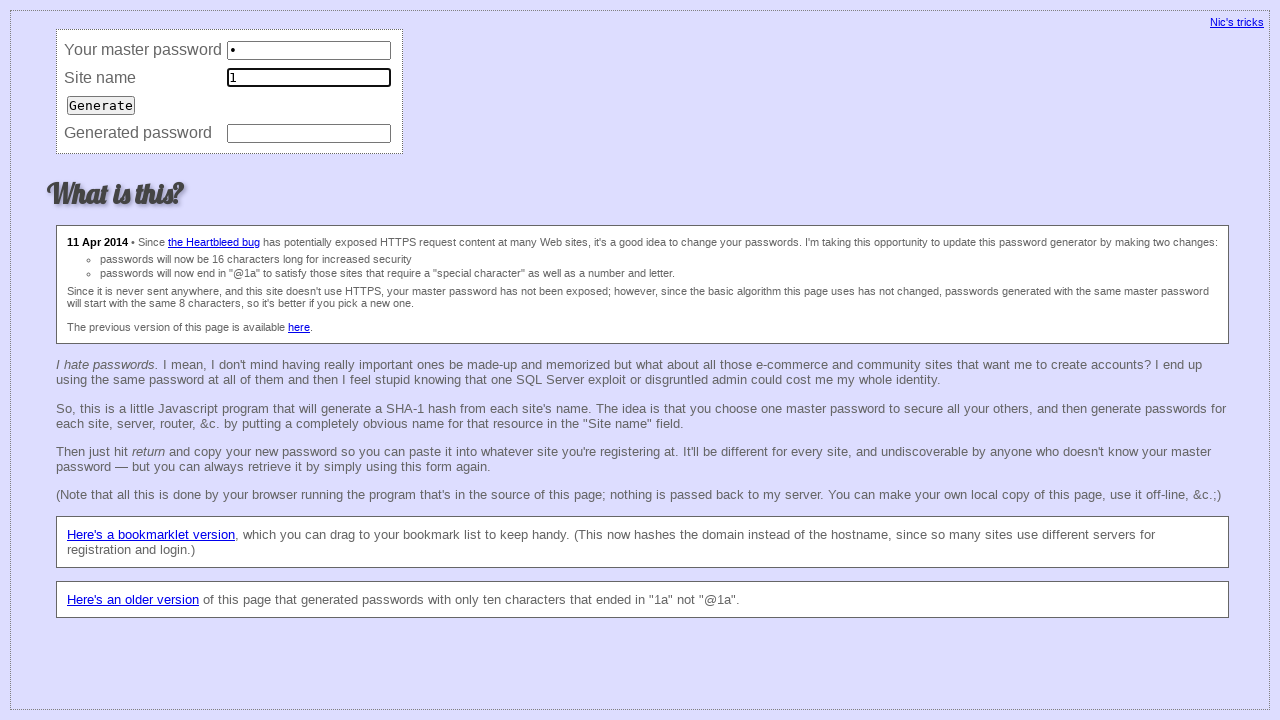

Filled master password field with '1' (iteration 55/200) on input[name='master']
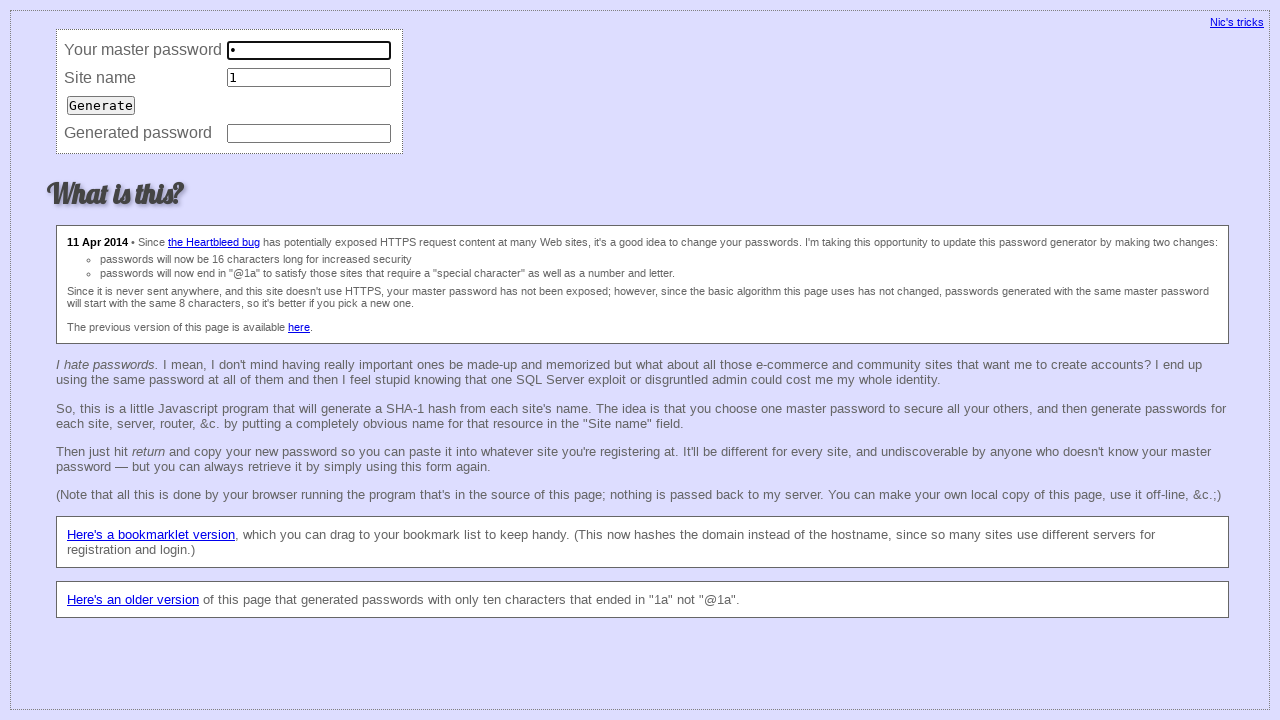

Filled site field with '1' (iteration 55/200) on input[name='site']
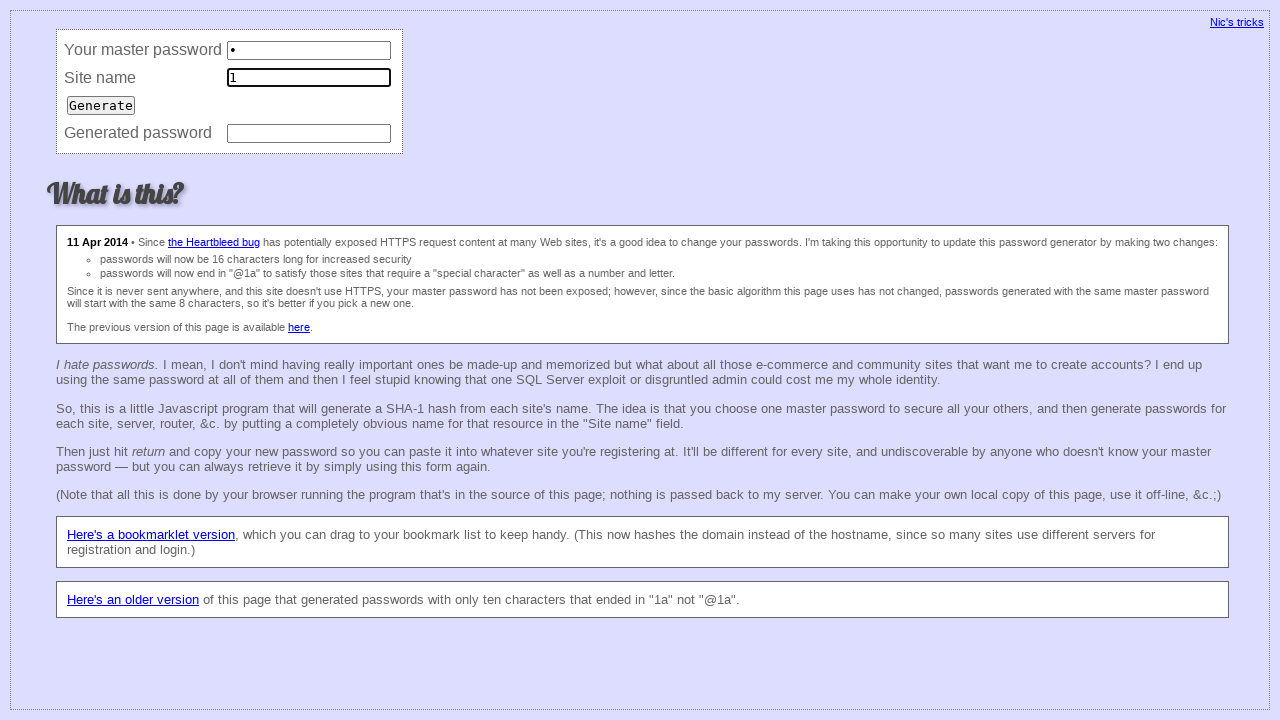

Filled master password field with '1' (iteration 56/200) on input[name='master']
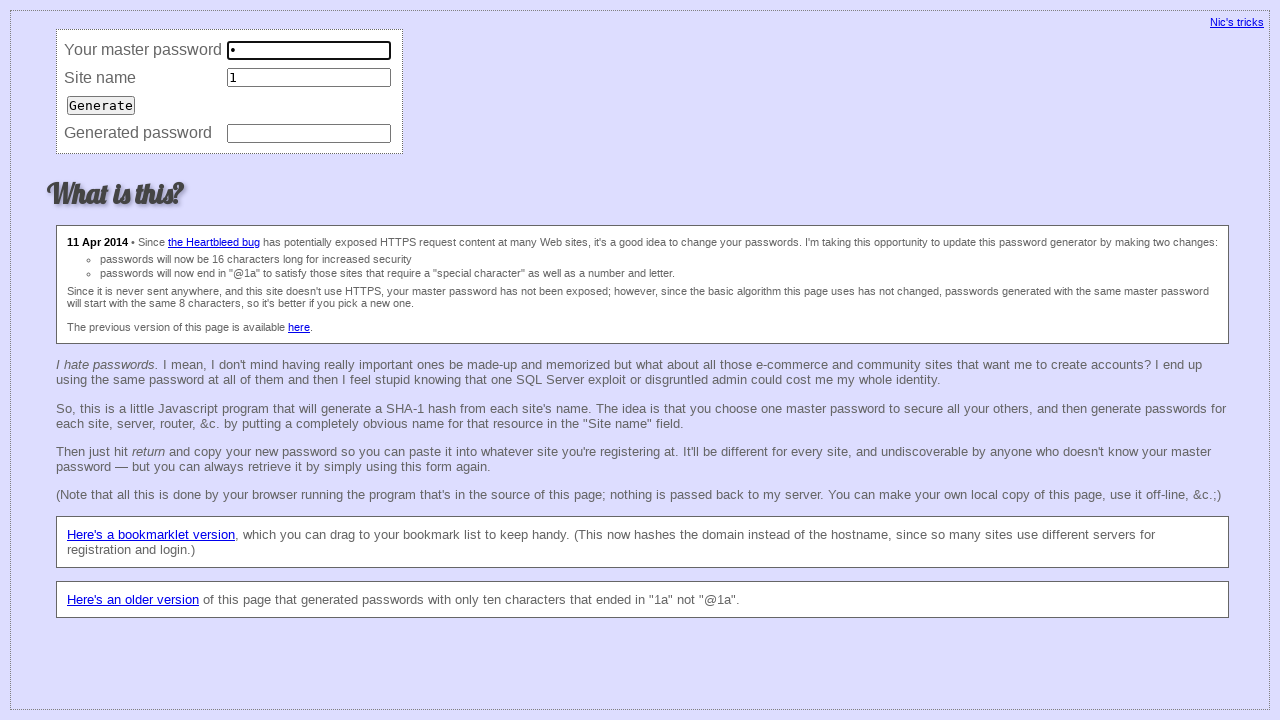

Filled site field with '1' (iteration 56/200) on input[name='site']
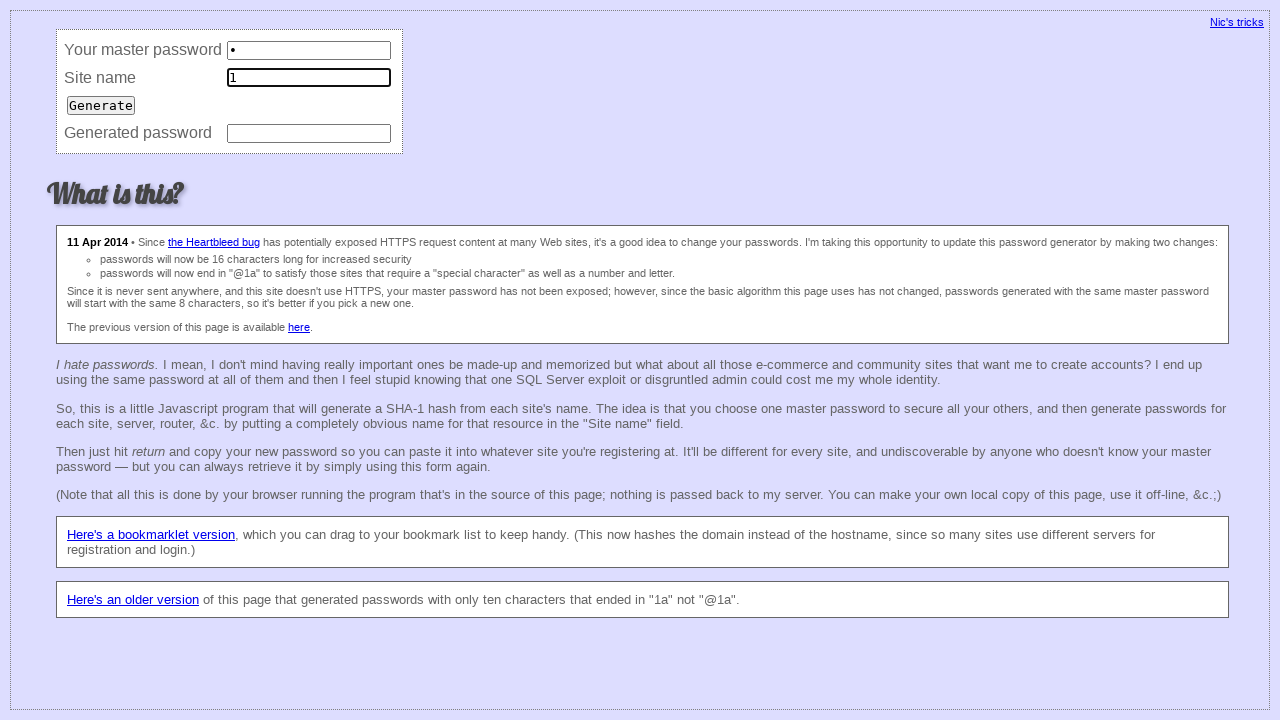

Filled master password field with '1' (iteration 57/200) on input[name='master']
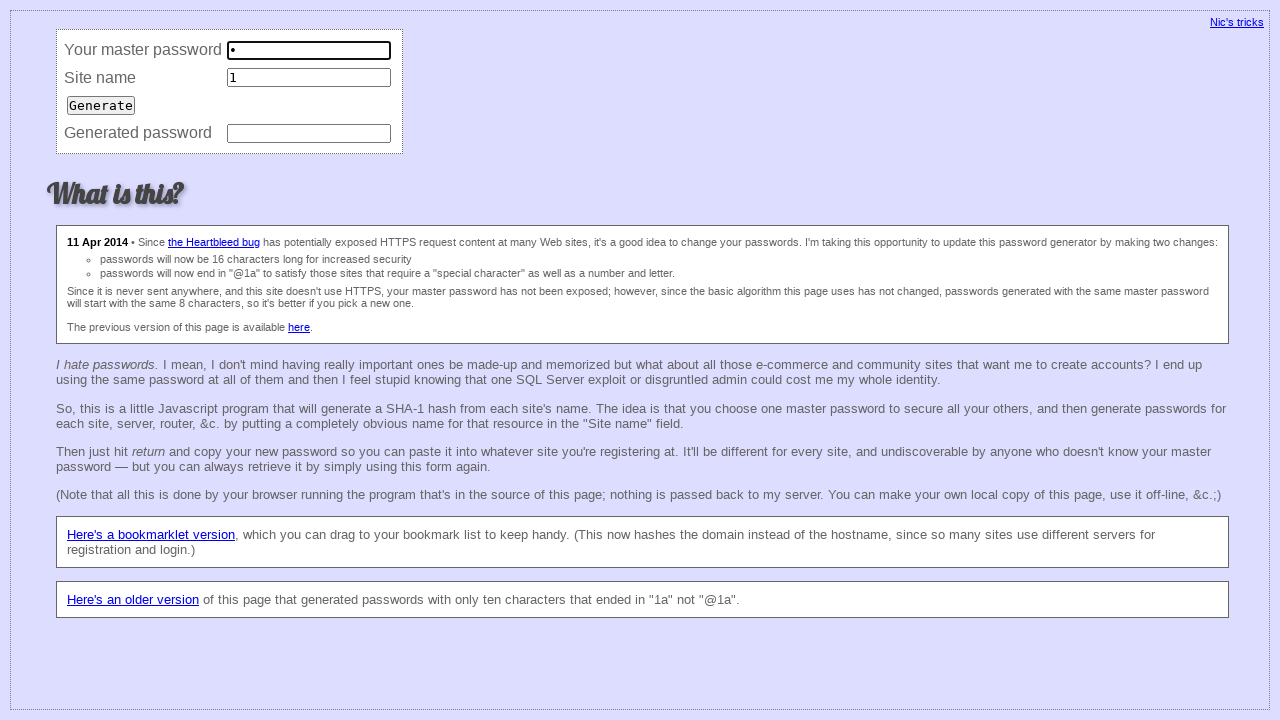

Filled site field with '1' (iteration 57/200) on input[name='site']
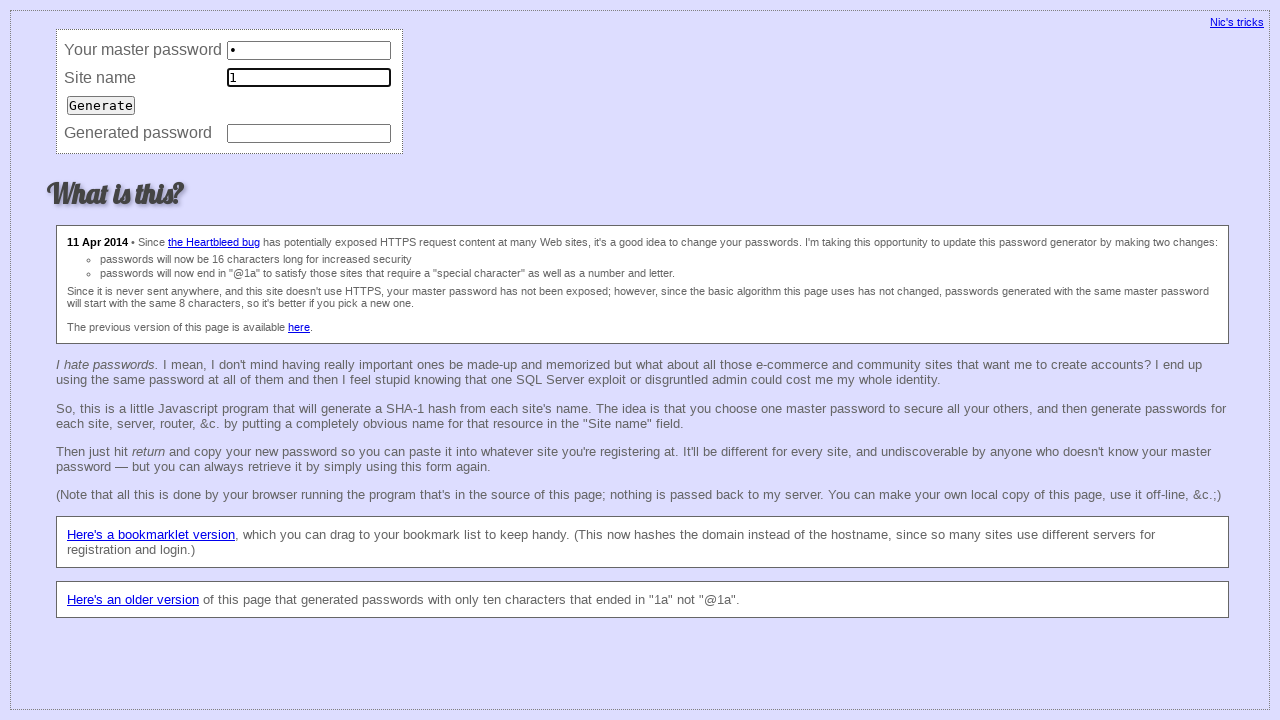

Filled master password field with '1' (iteration 58/200) on input[name='master']
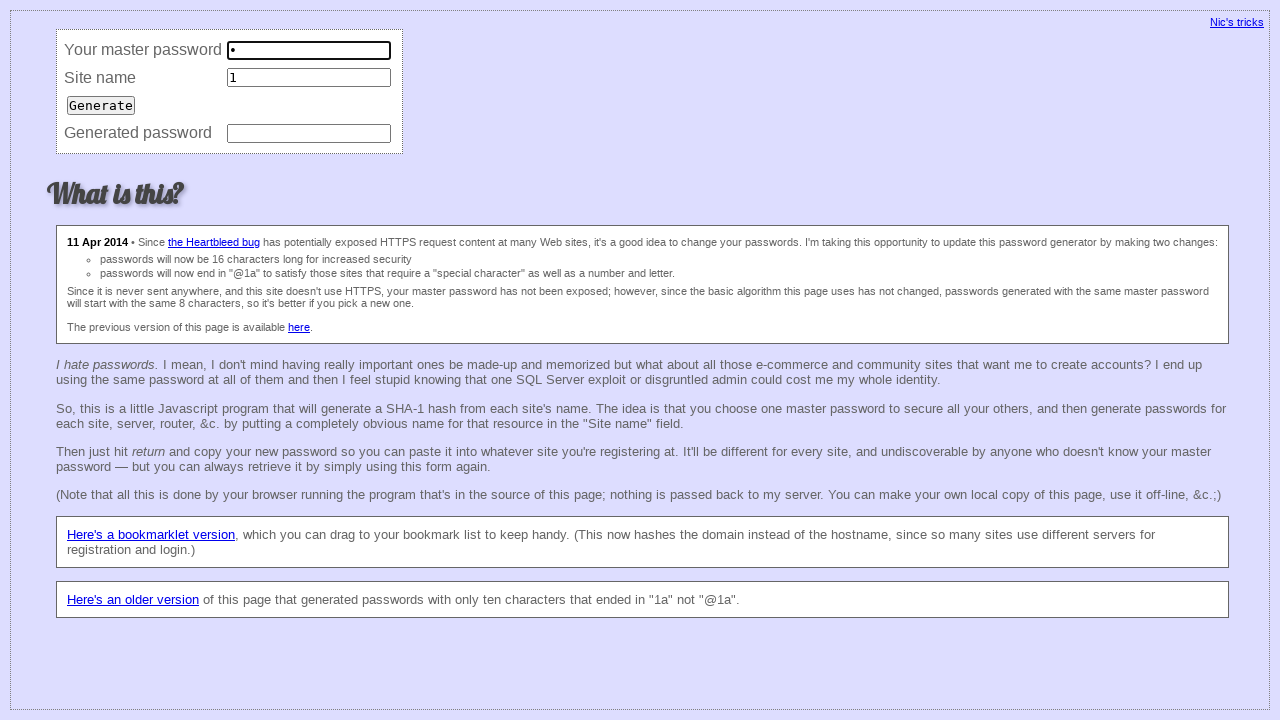

Filled site field with '1' (iteration 58/200) on input[name='site']
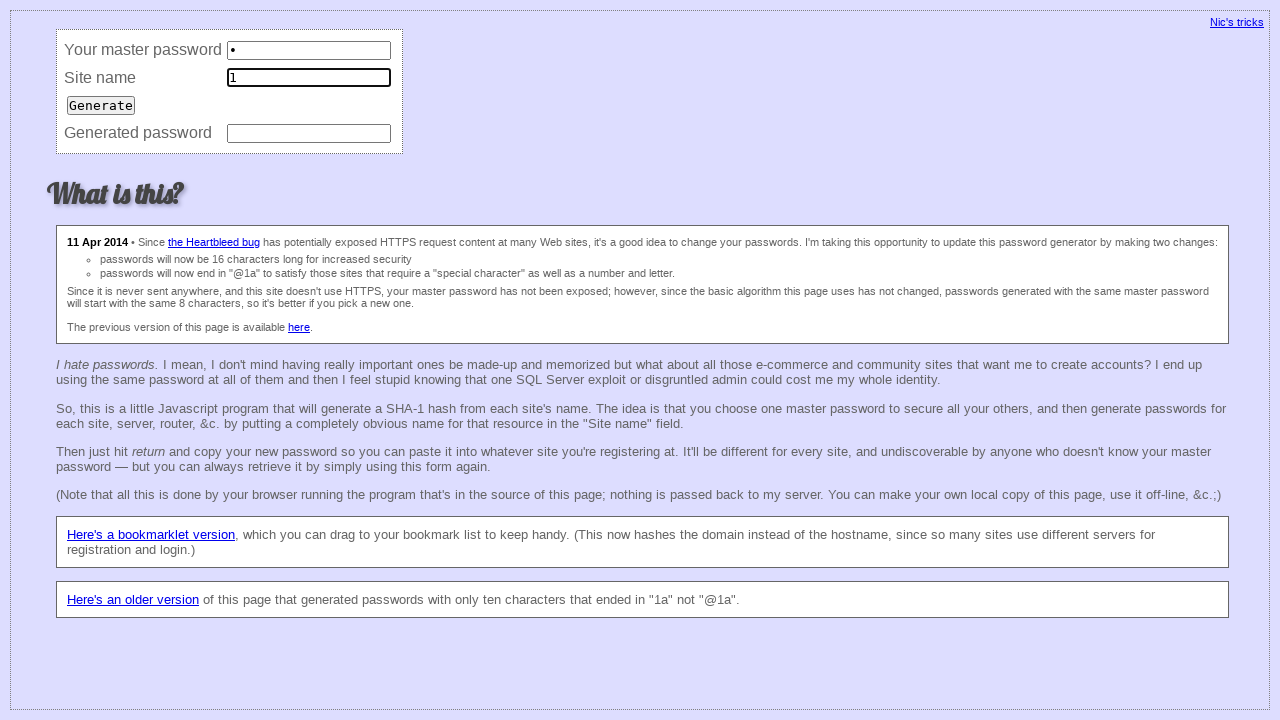

Filled master password field with '1' (iteration 59/200) on input[name='master']
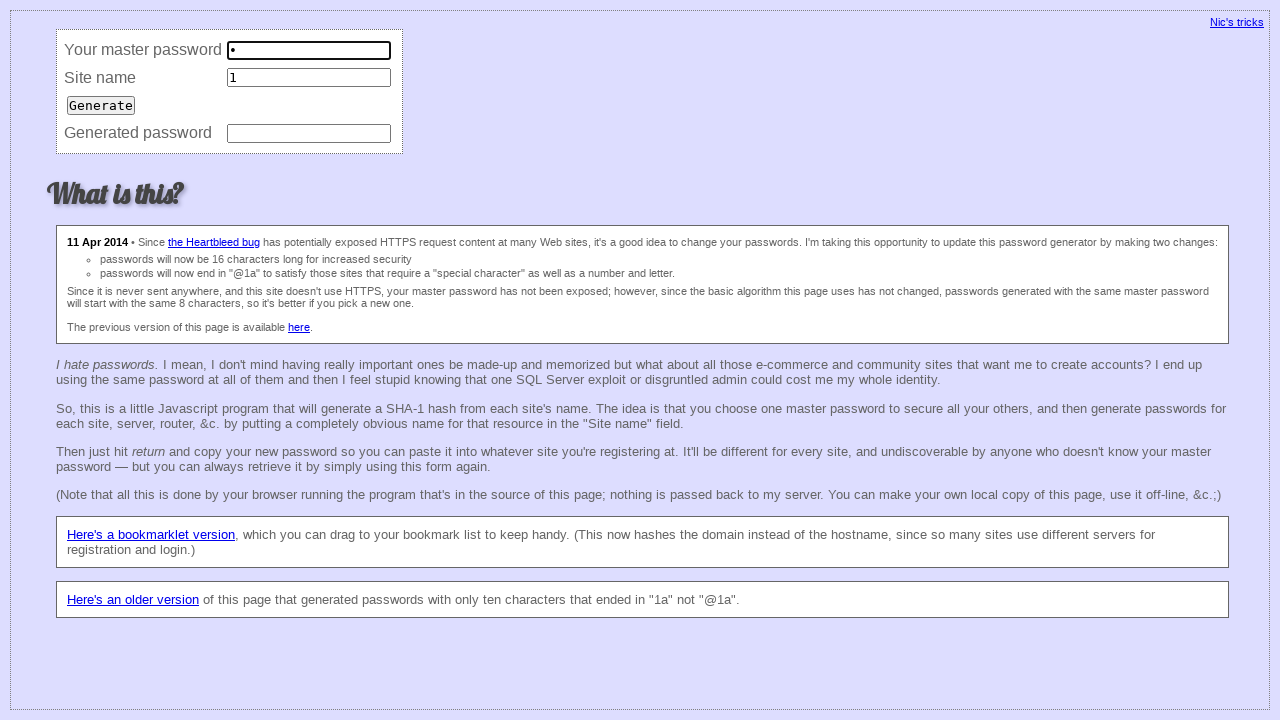

Filled site field with '1' (iteration 59/200) on input[name='site']
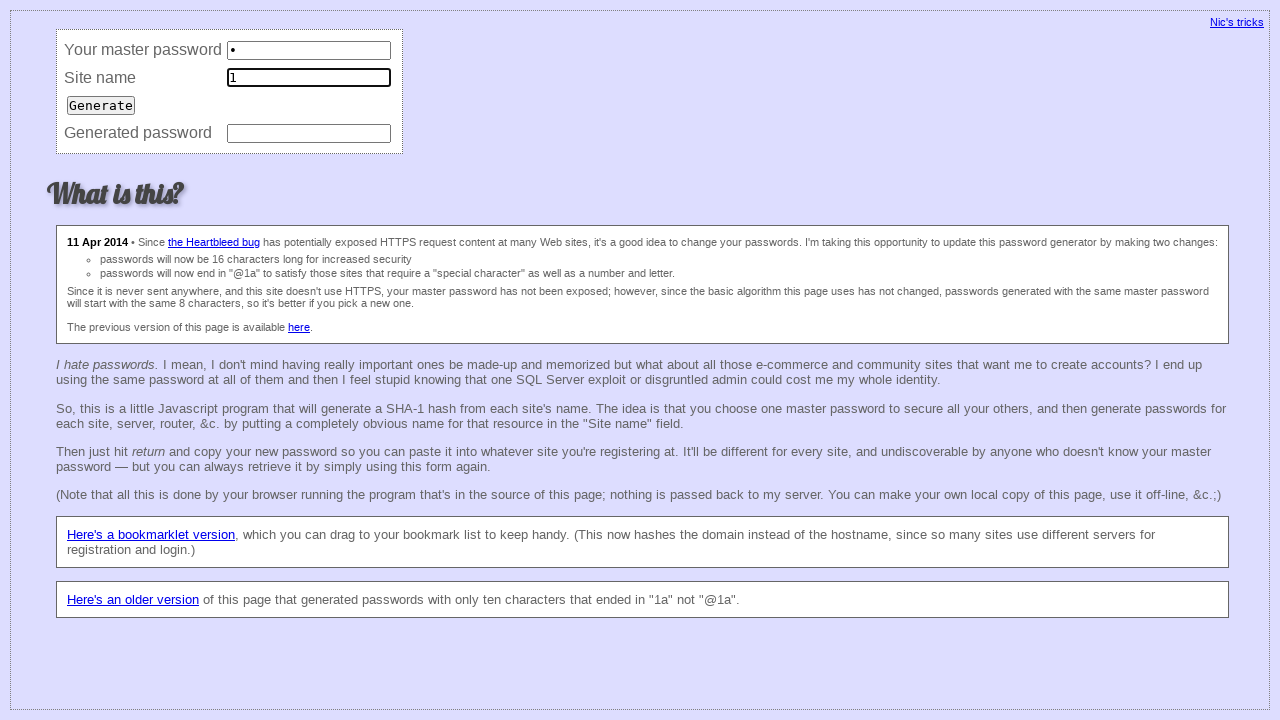

Filled master password field with '1' (iteration 60/200) on input[name='master']
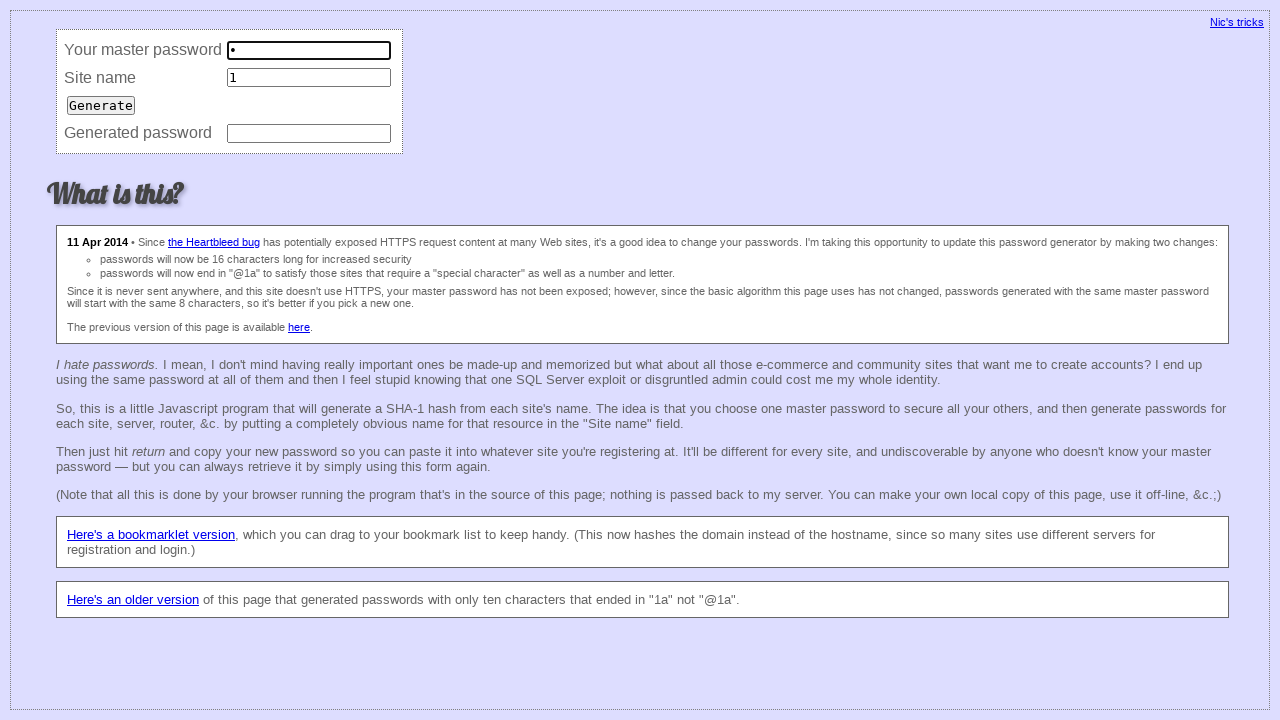

Filled site field with '1' (iteration 60/200) on input[name='site']
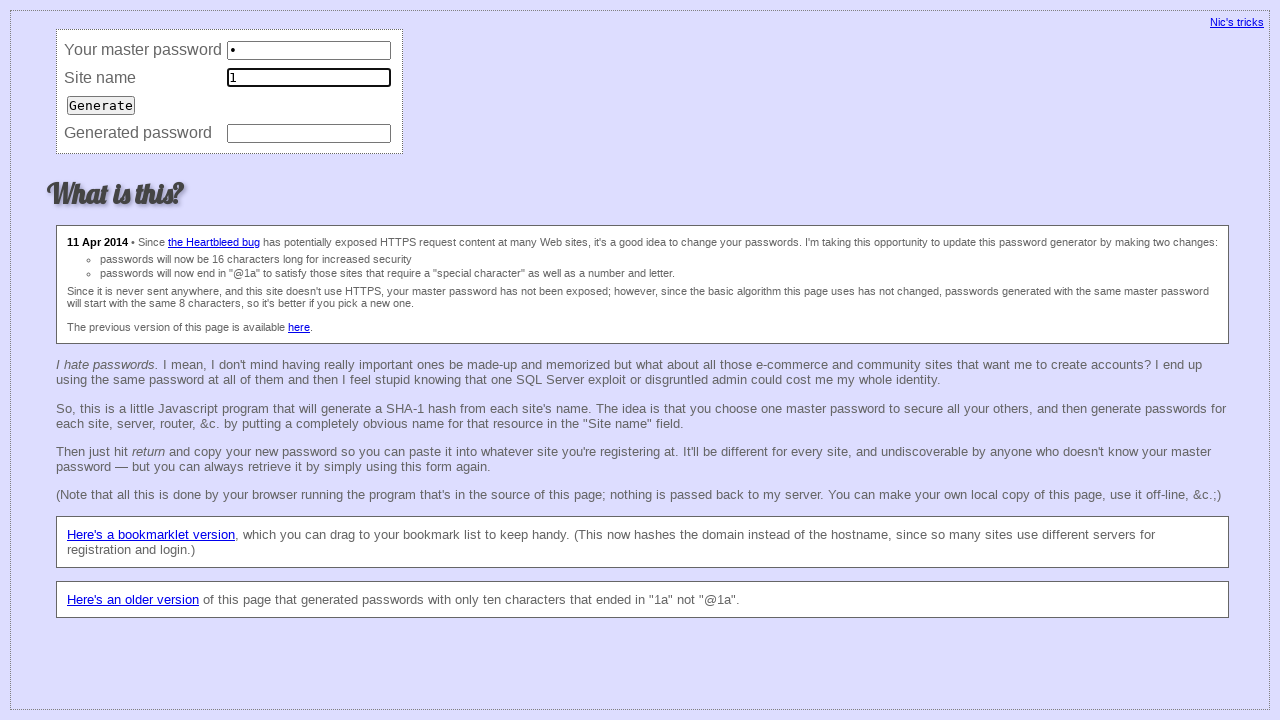

Filled master password field with '1' (iteration 61/200) on input[name='master']
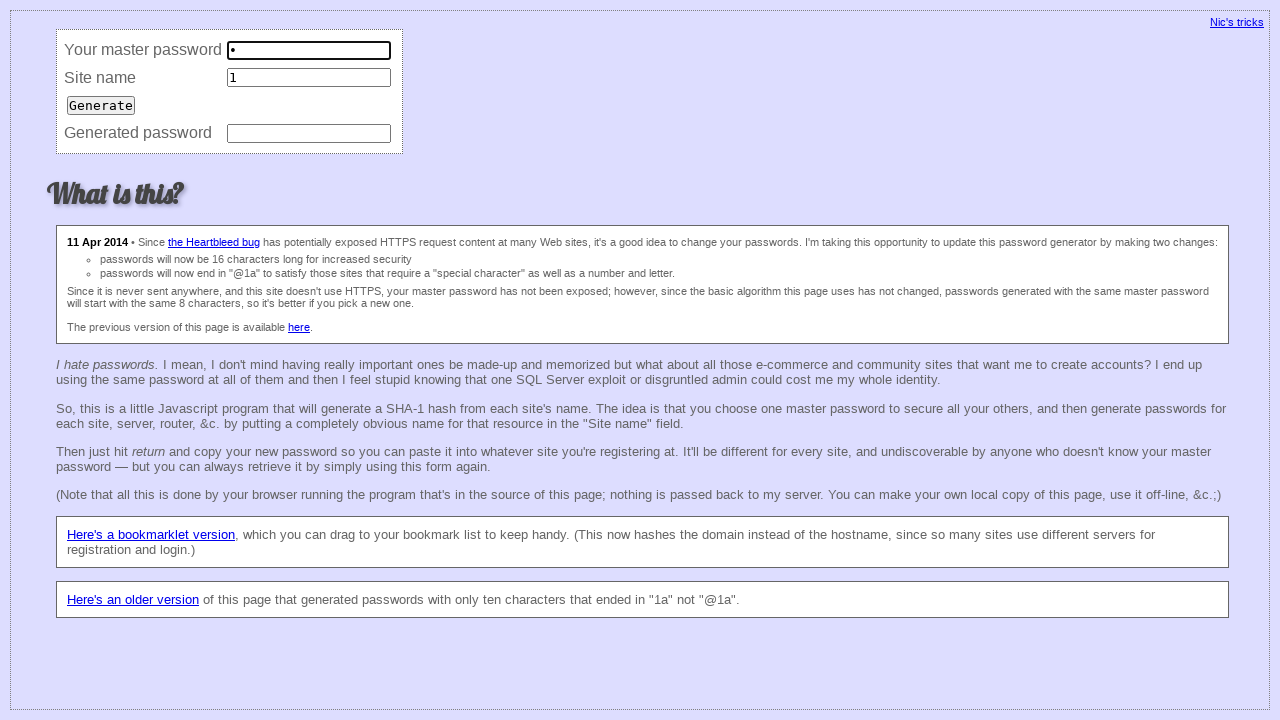

Filled site field with '1' (iteration 61/200) on input[name='site']
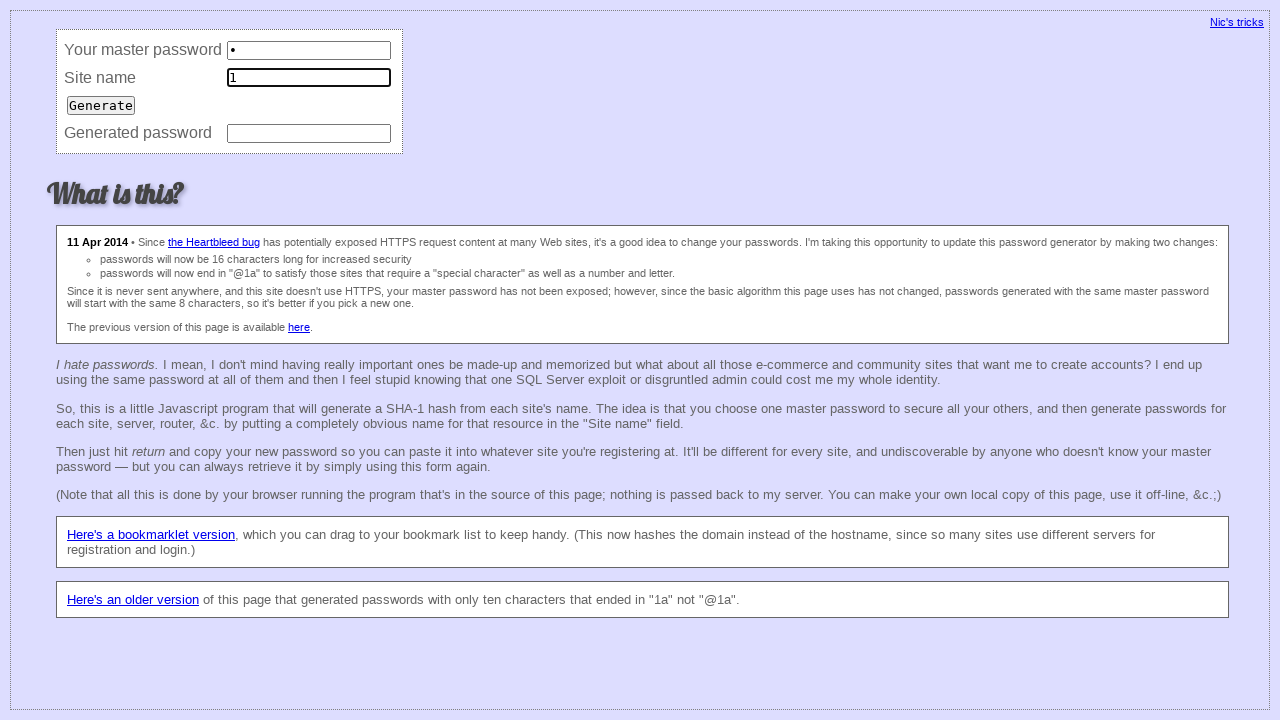

Filled master password field with '1' (iteration 62/200) on input[name='master']
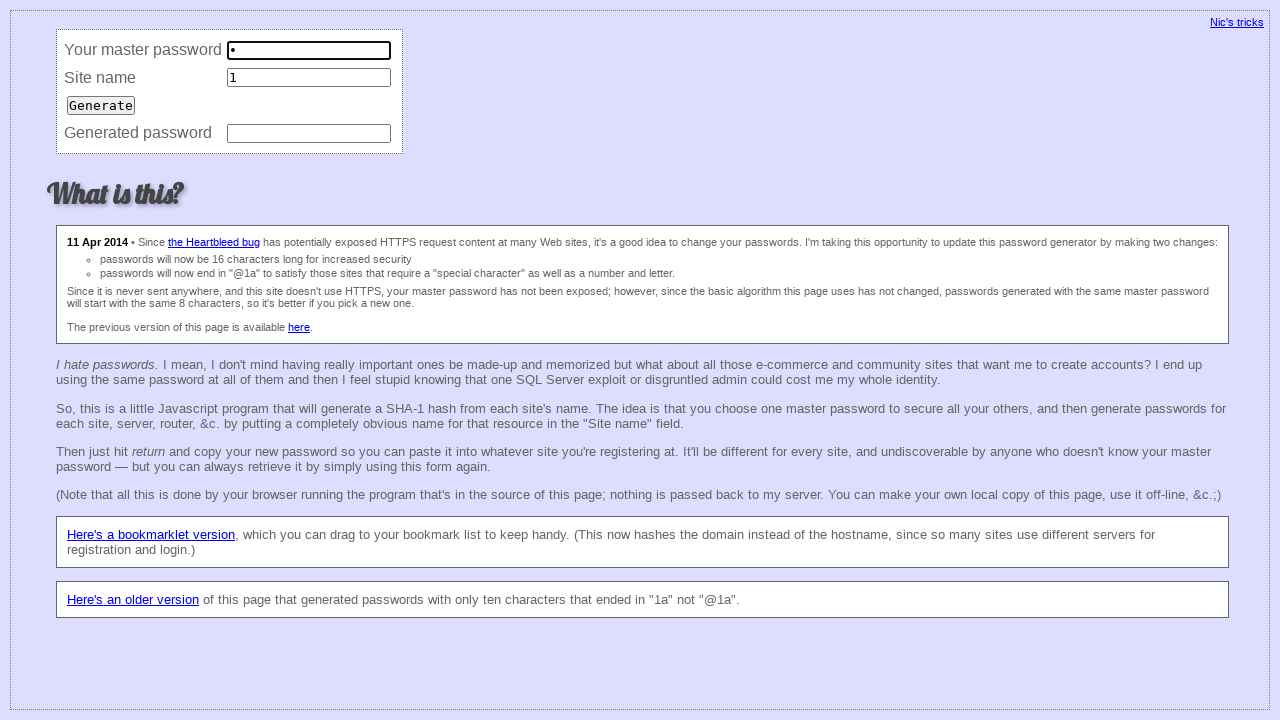

Filled site field with '1' (iteration 62/200) on input[name='site']
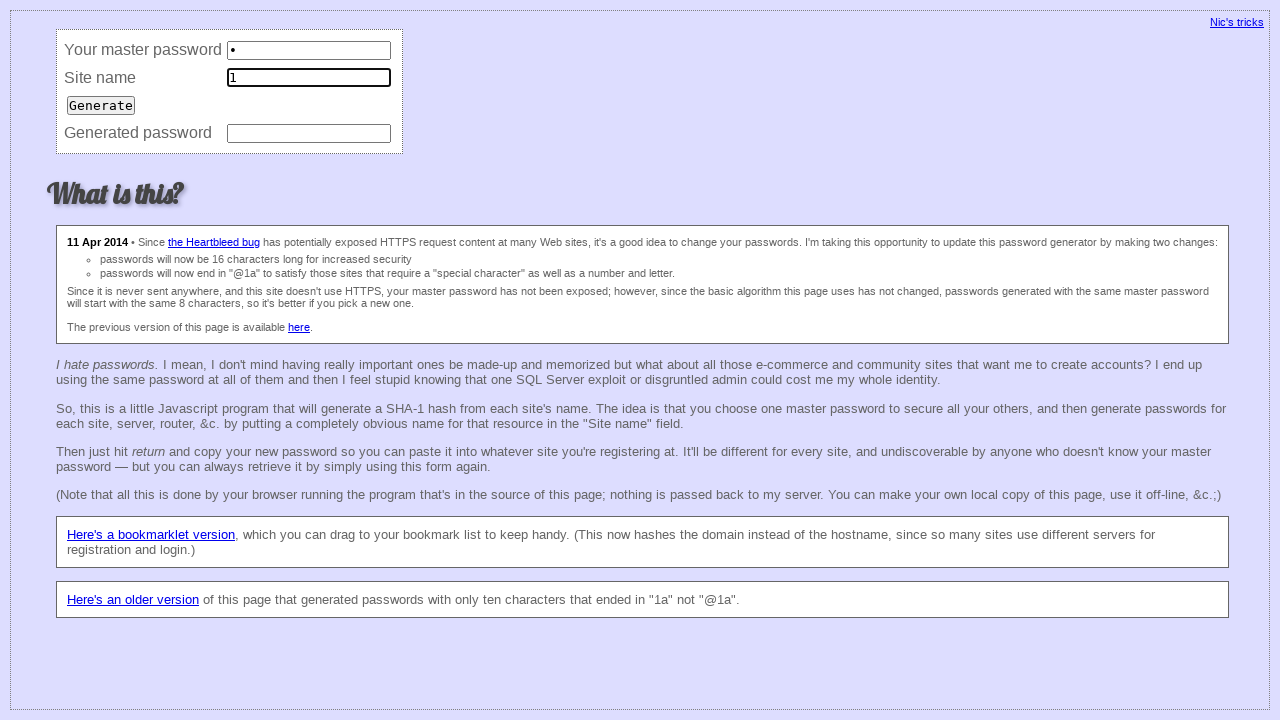

Filled master password field with '1' (iteration 63/200) on input[name='master']
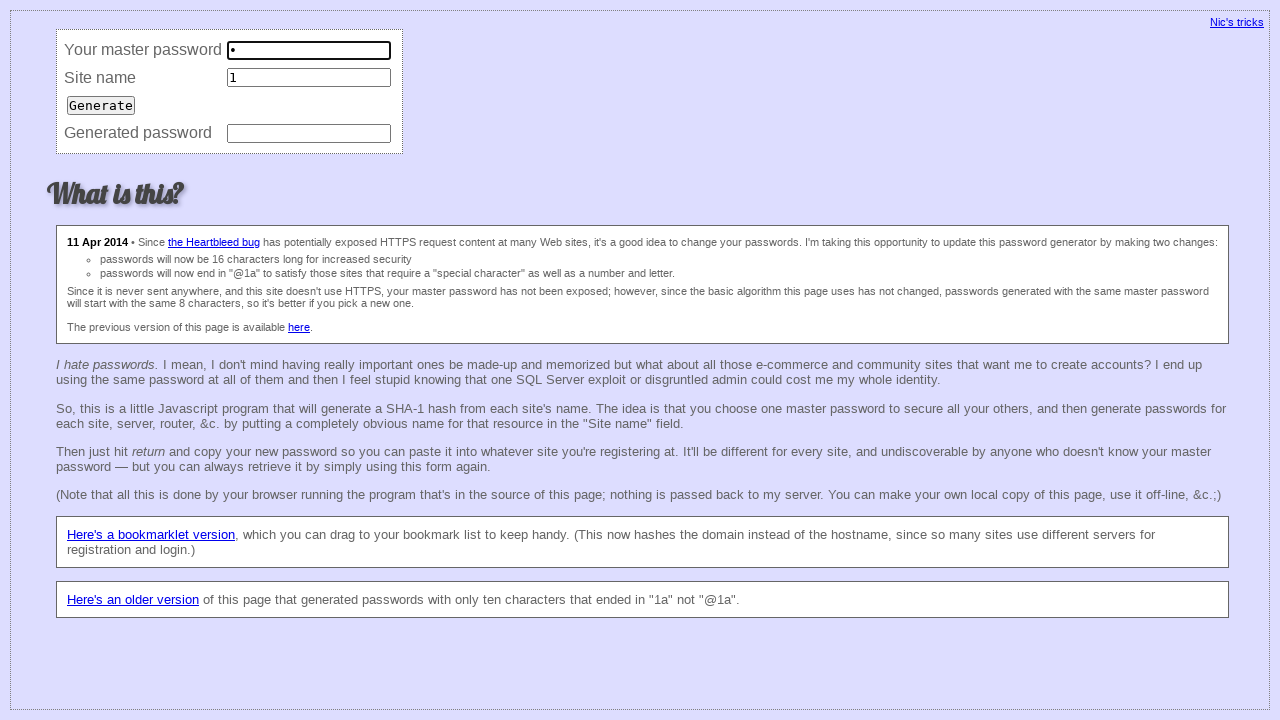

Filled site field with '1' (iteration 63/200) on input[name='site']
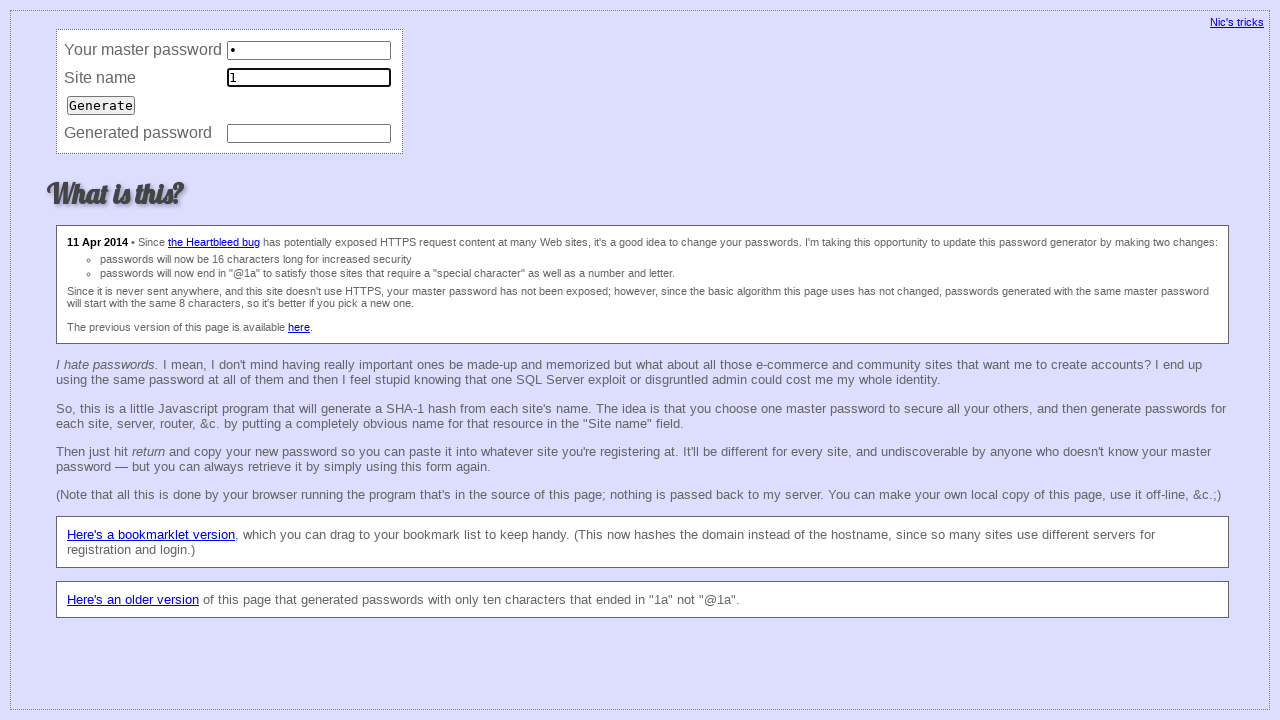

Filled master password field with '1' (iteration 64/200) on input[name='master']
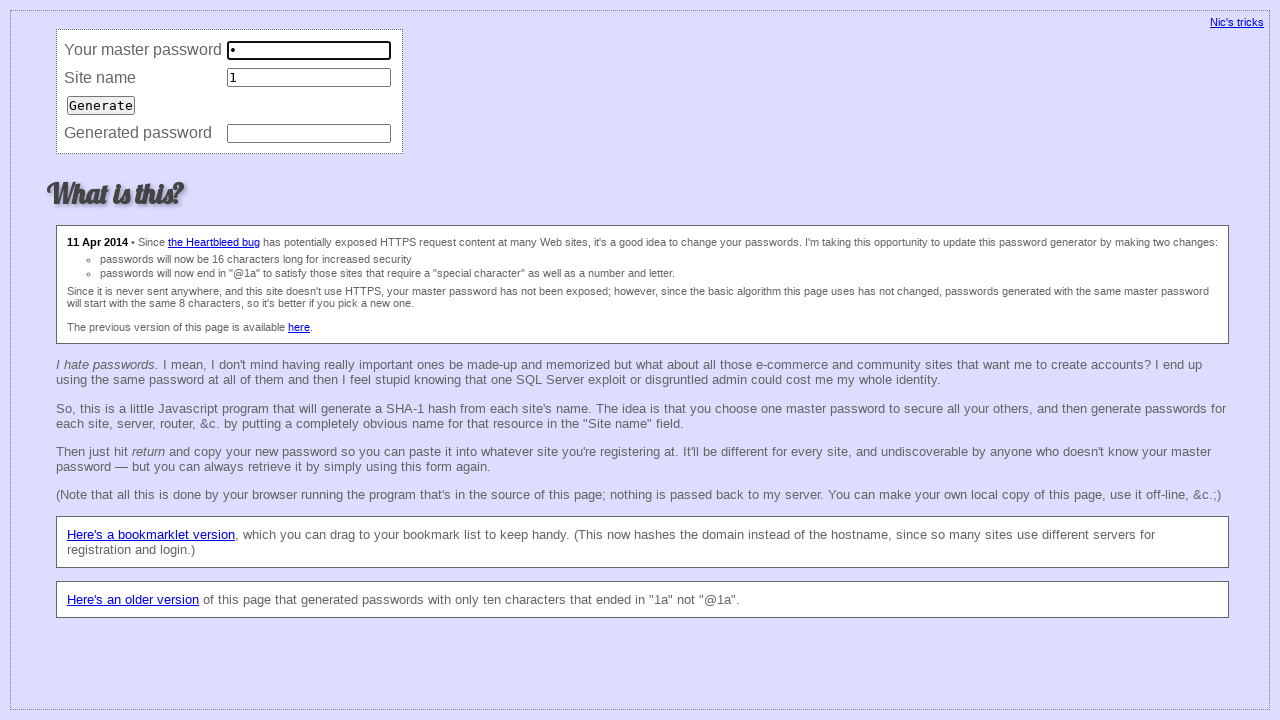

Filled site field with '1' (iteration 64/200) on input[name='site']
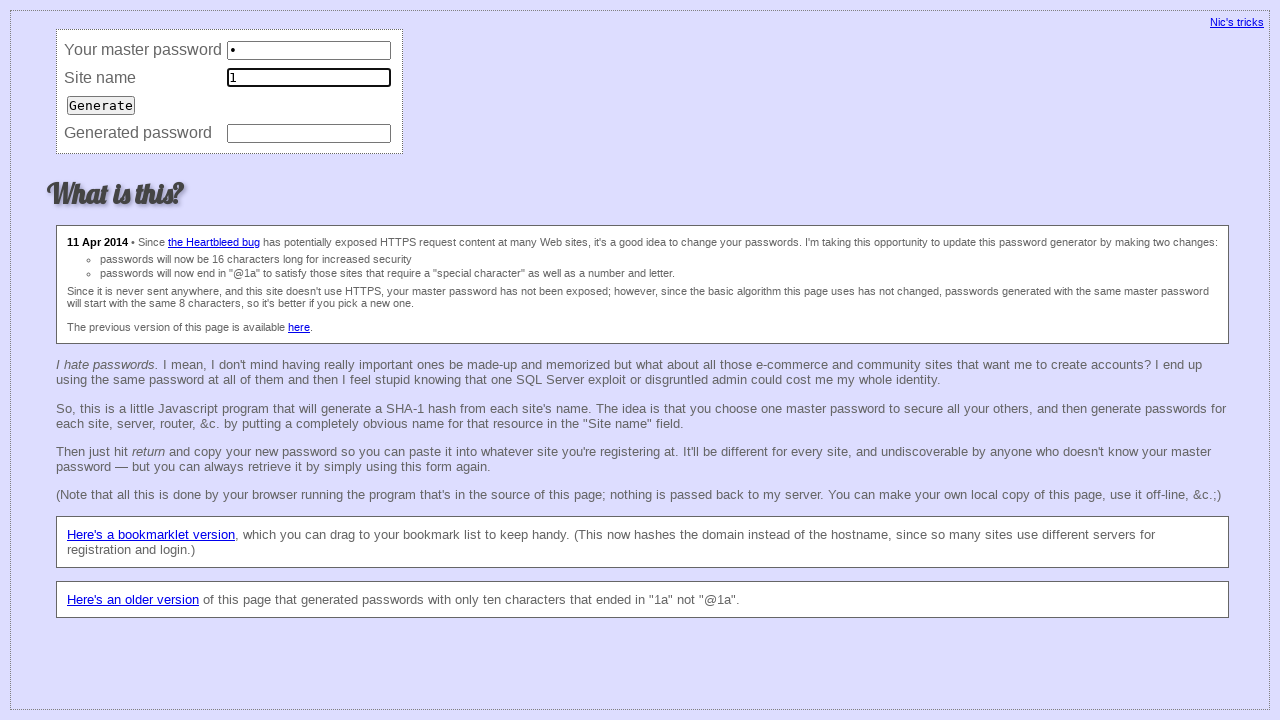

Filled master password field with '1' (iteration 65/200) on input[name='master']
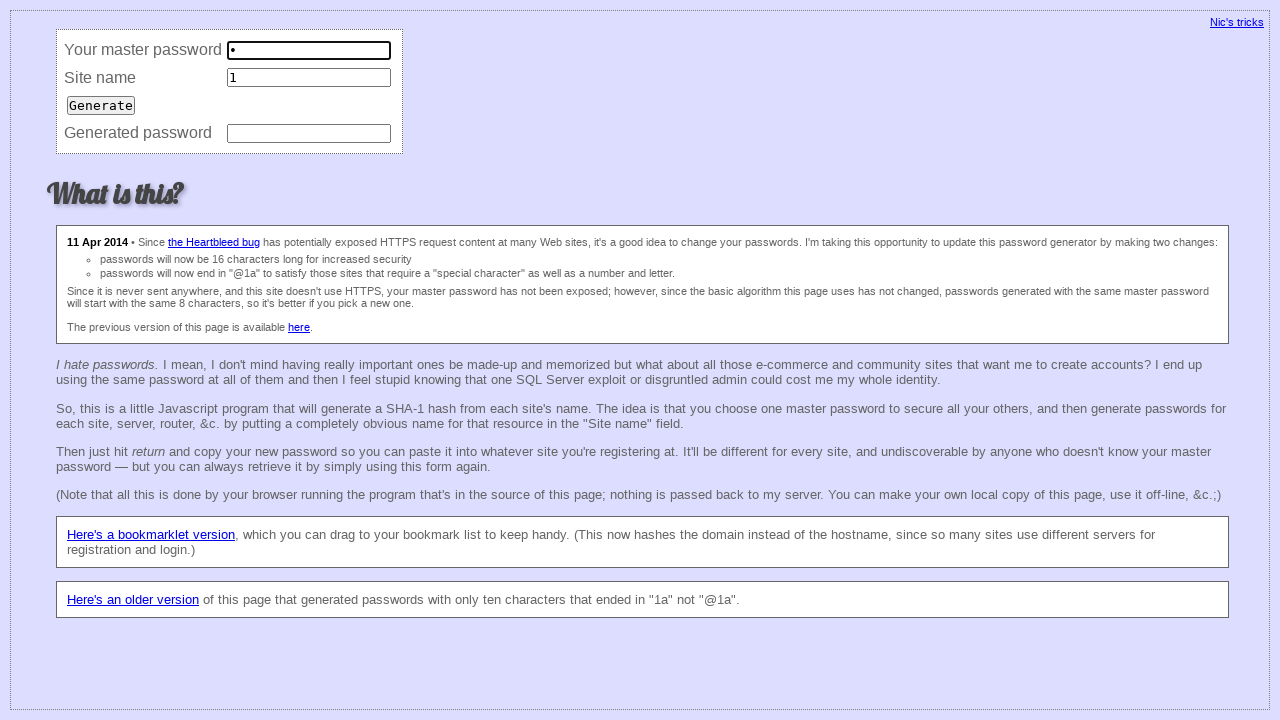

Filled site field with '1' (iteration 65/200) on input[name='site']
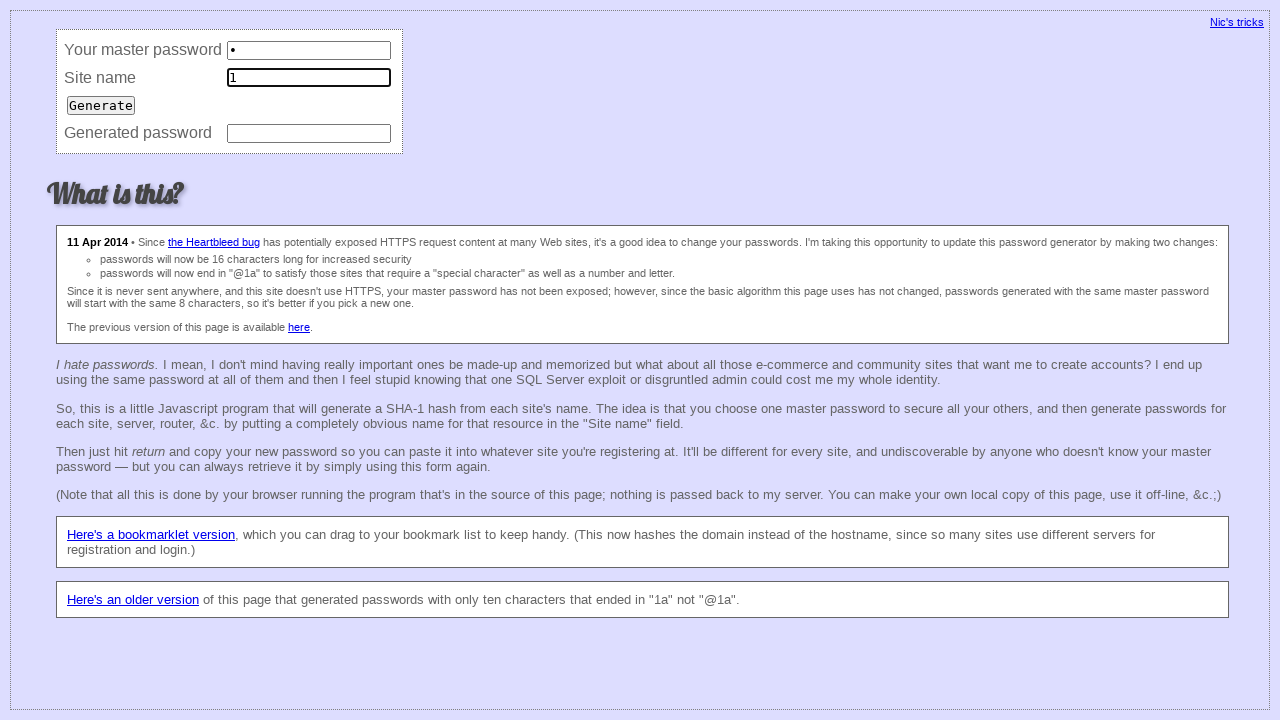

Filled master password field with '1' (iteration 66/200) on input[name='master']
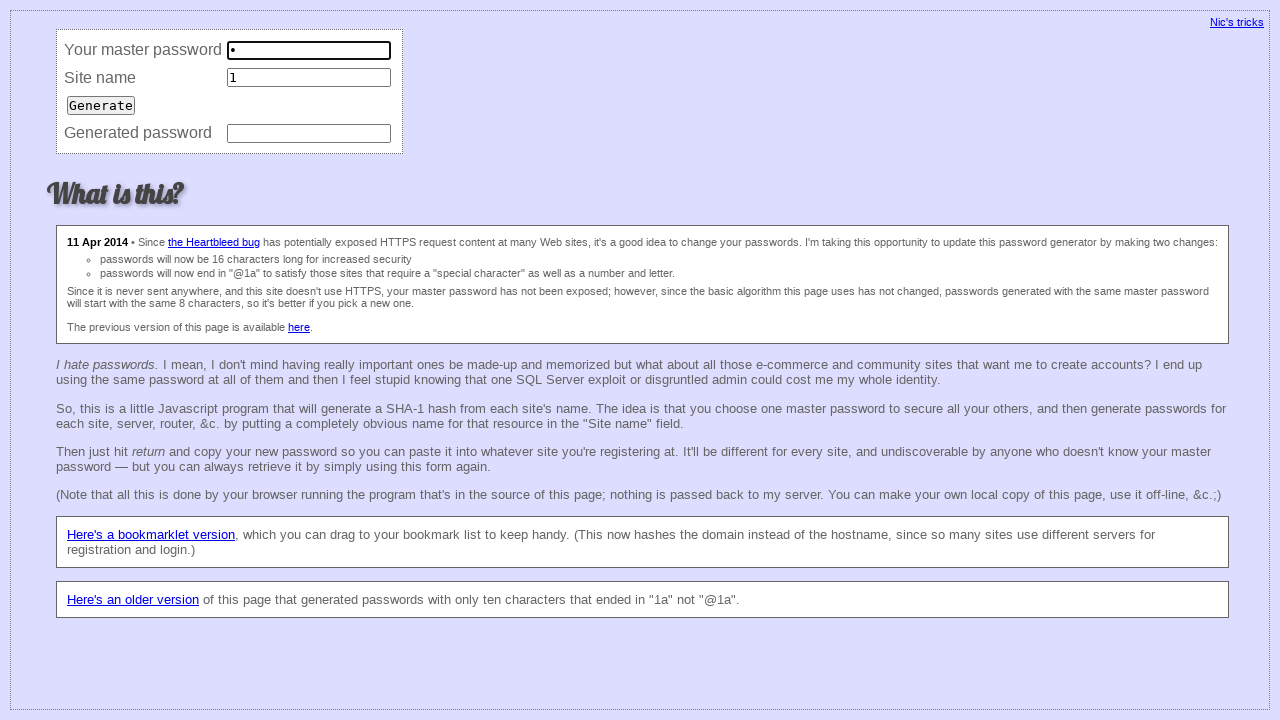

Filled site field with '1' (iteration 66/200) on input[name='site']
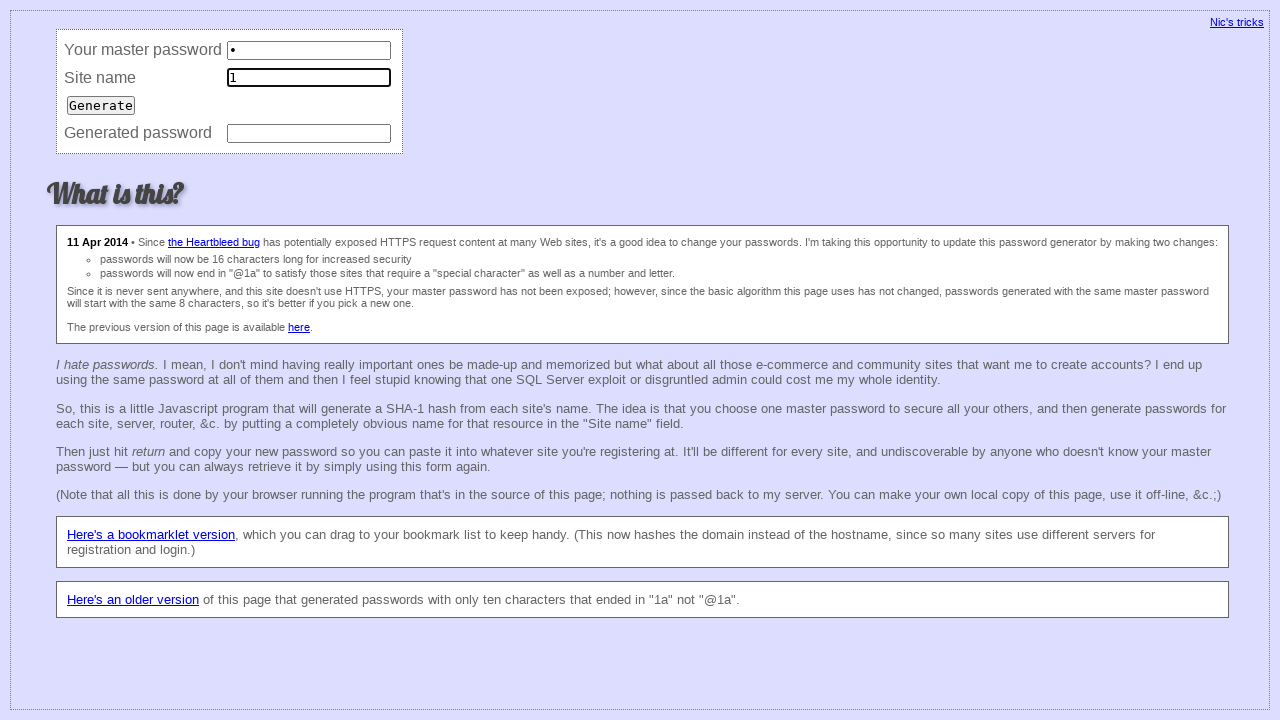

Filled master password field with '1' (iteration 67/200) on input[name='master']
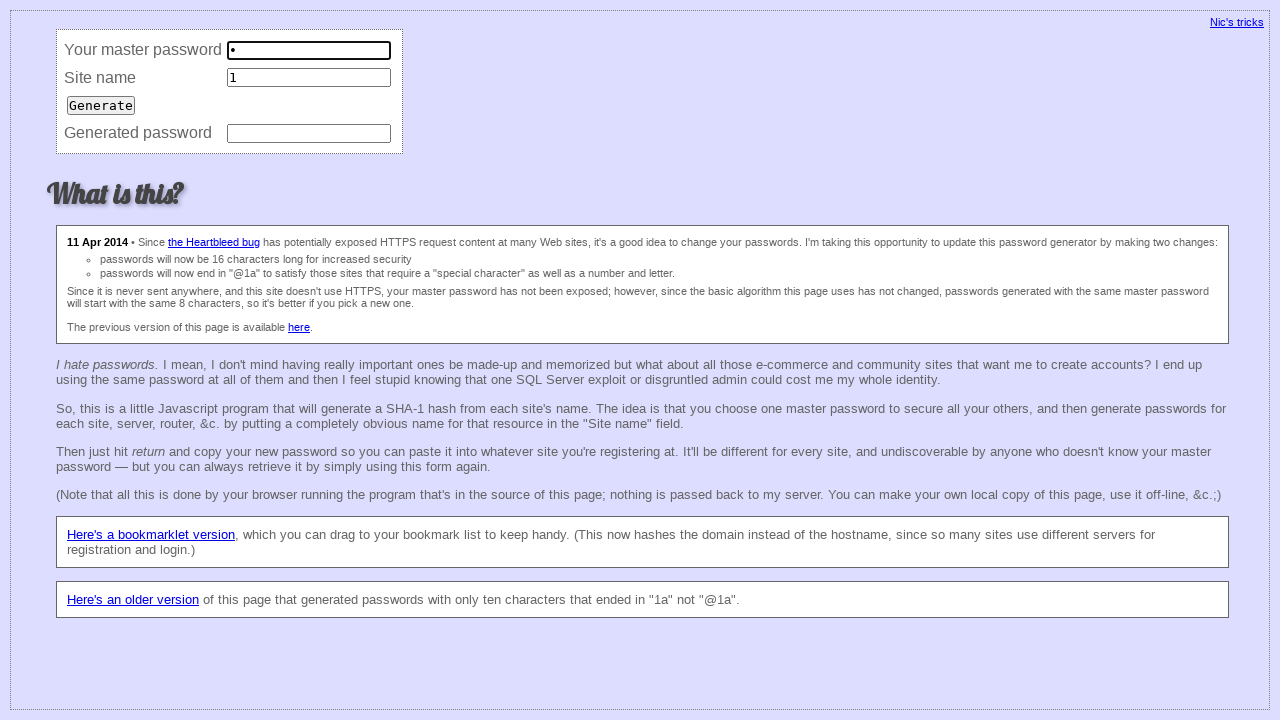

Filled site field with '1' (iteration 67/200) on input[name='site']
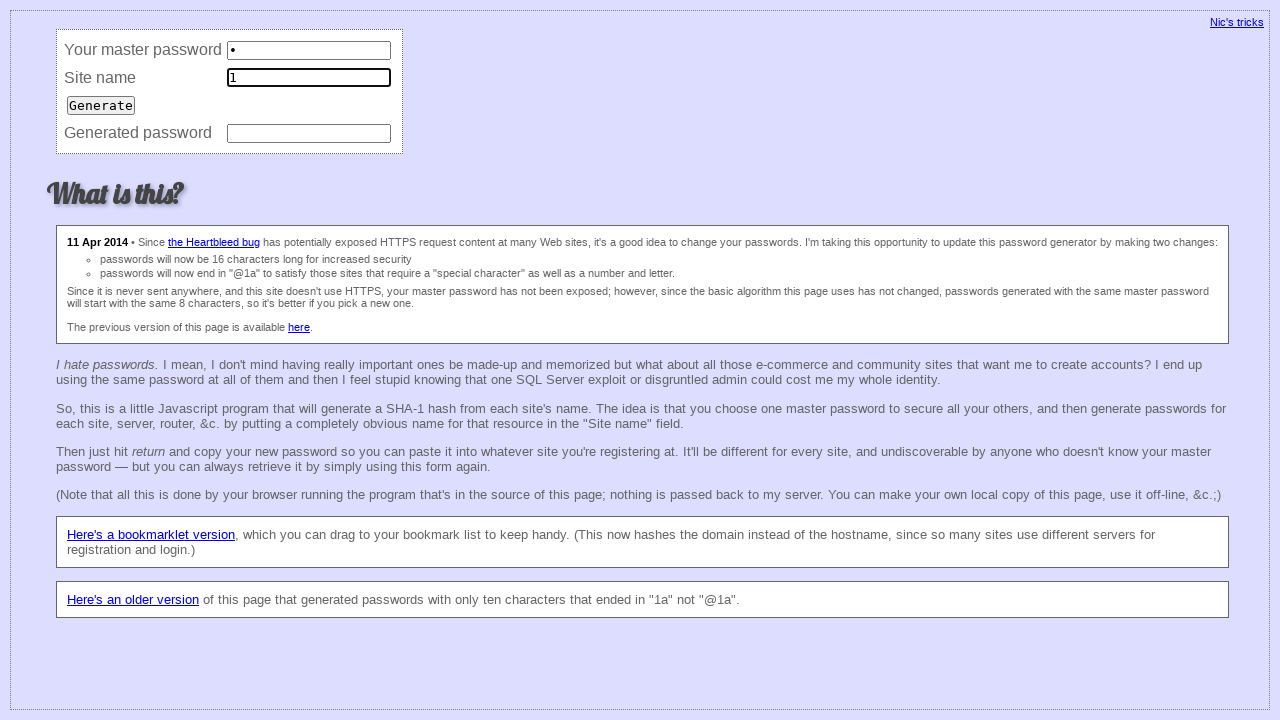

Filled master password field with '1' (iteration 68/200) on input[name='master']
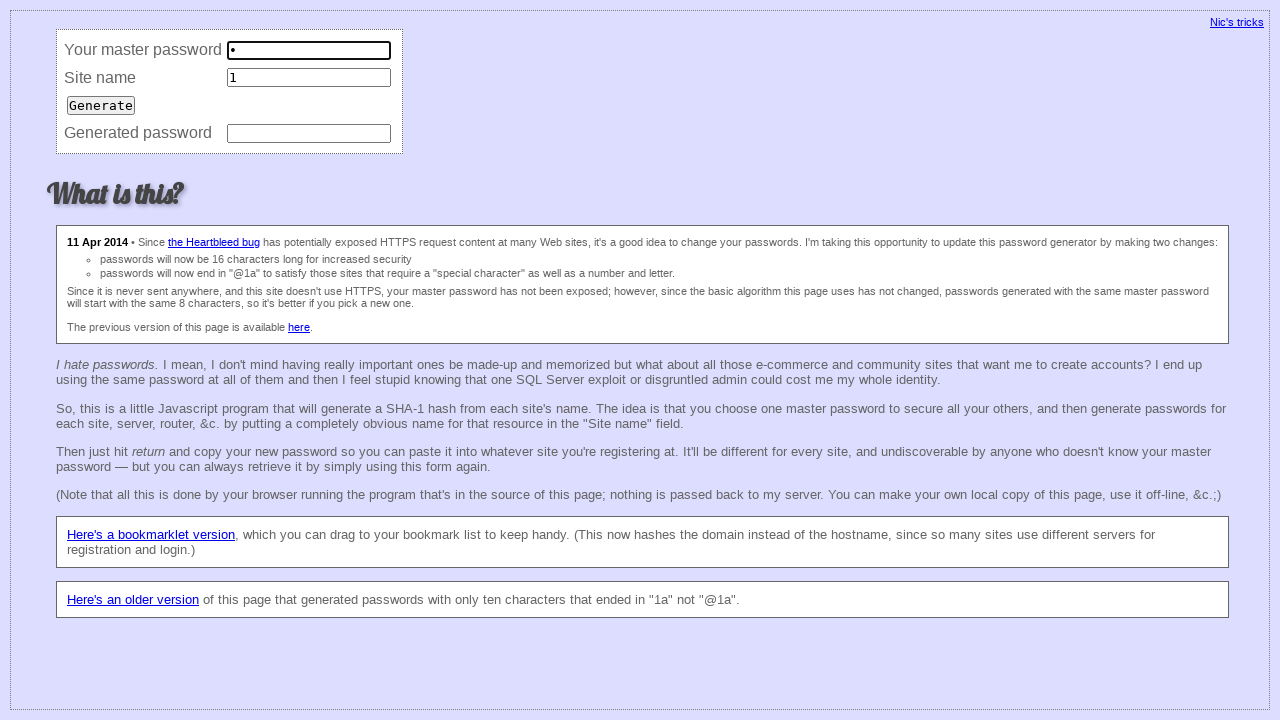

Filled site field with '1' (iteration 68/200) on input[name='site']
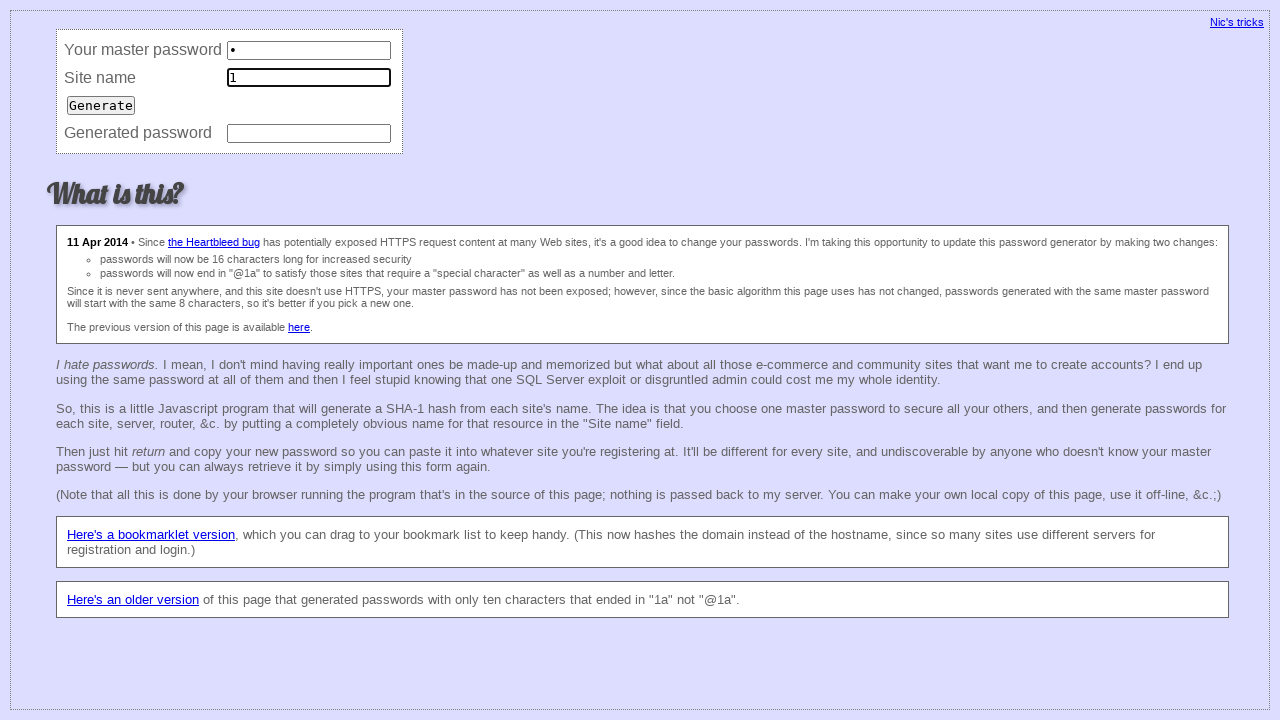

Filled master password field with '1' (iteration 69/200) on input[name='master']
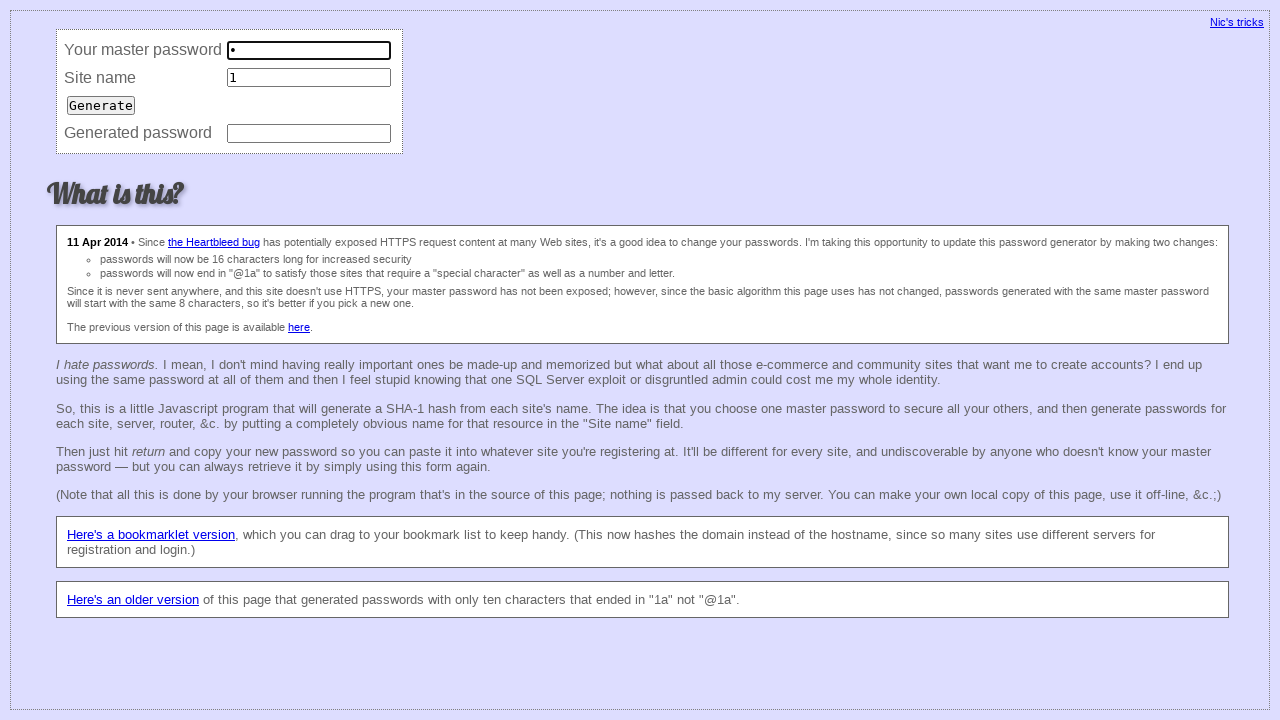

Filled site field with '1' (iteration 69/200) on input[name='site']
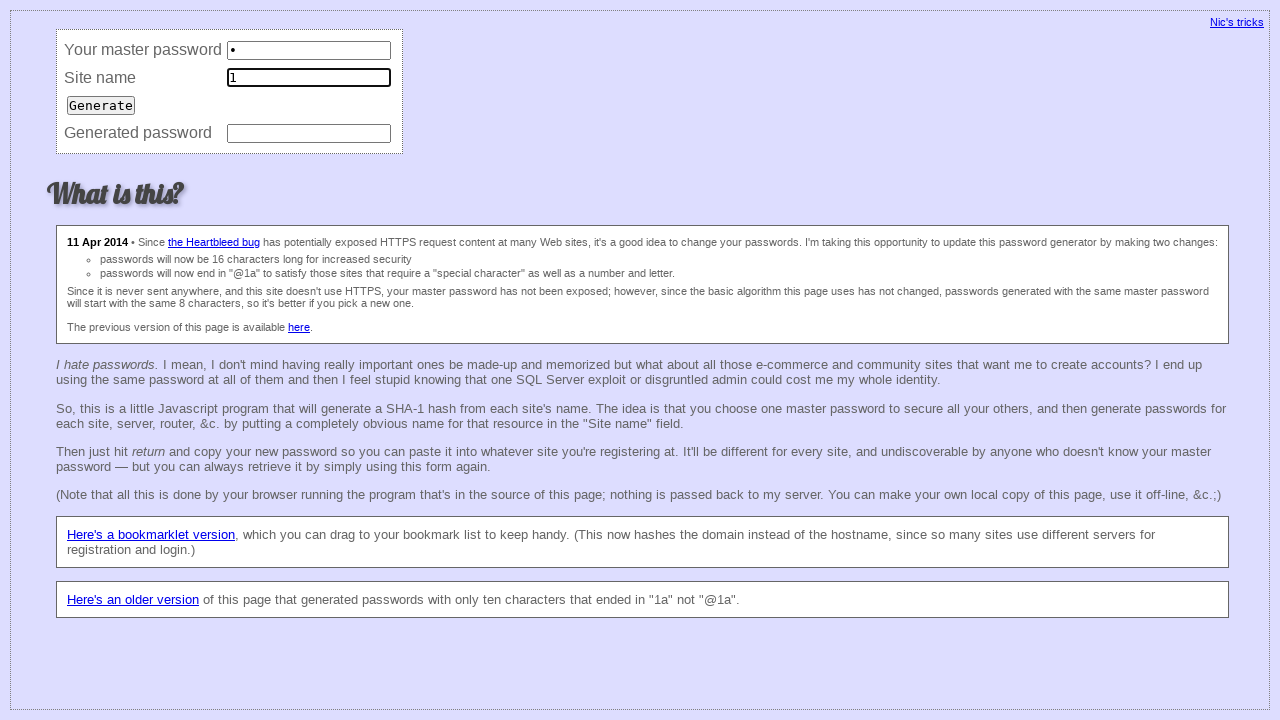

Filled master password field with '1' (iteration 70/200) on input[name='master']
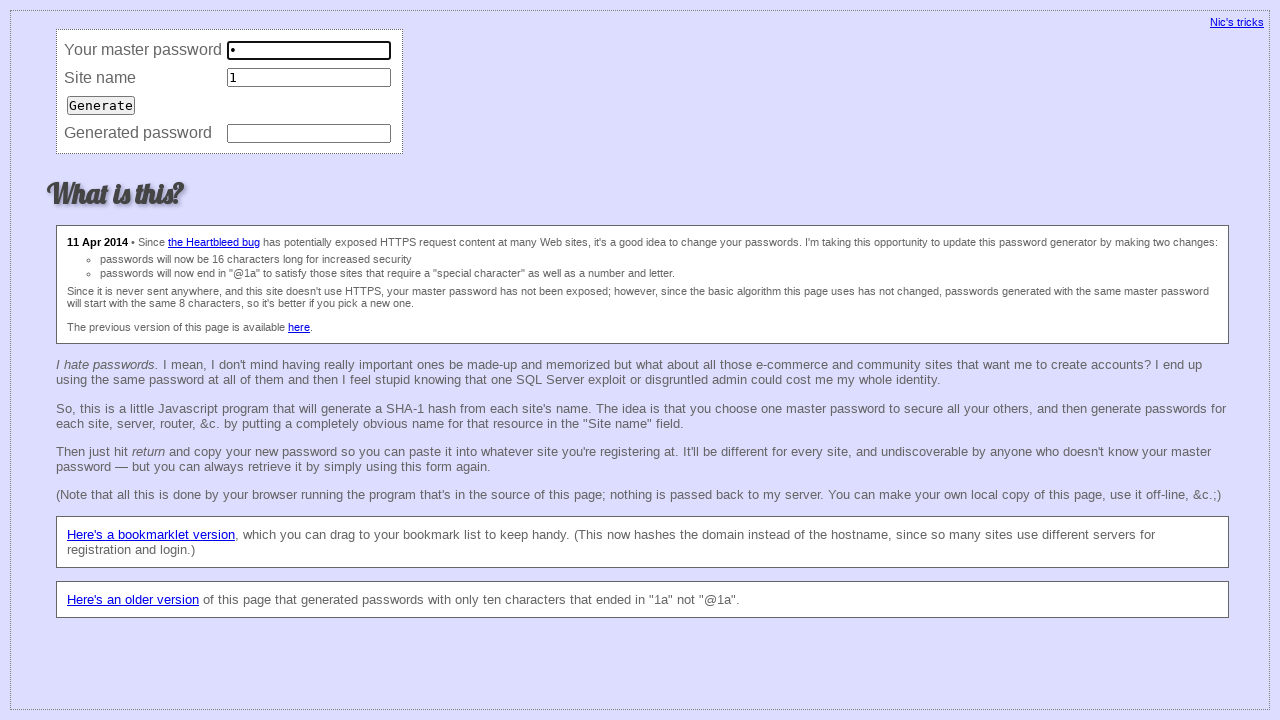

Filled site field with '1' (iteration 70/200) on input[name='site']
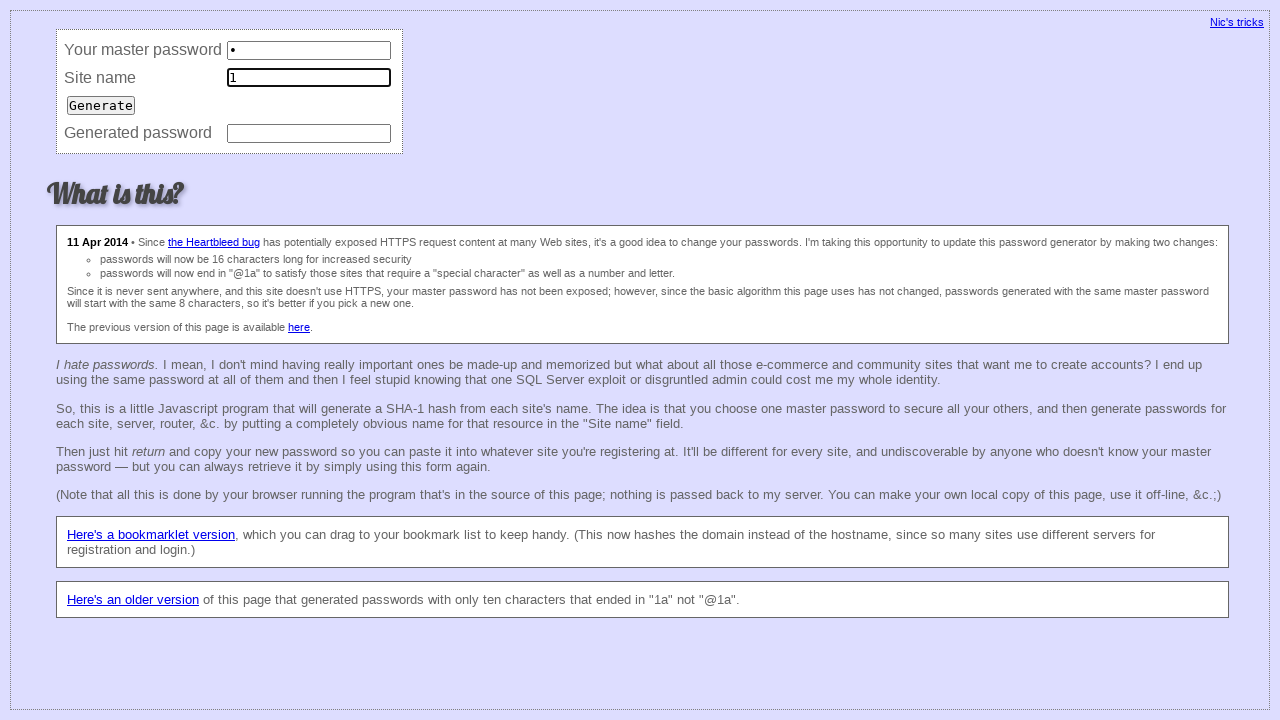

Filled master password field with '1' (iteration 71/200) on input[name='master']
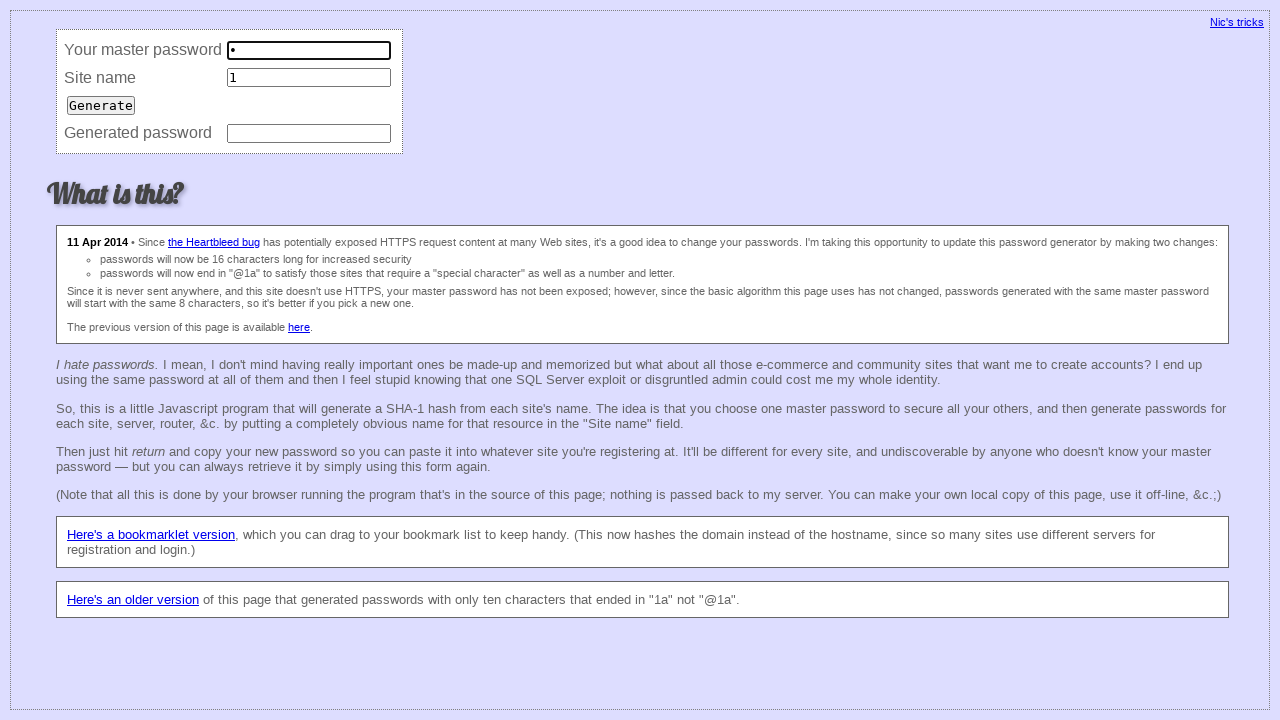

Filled site field with '1' (iteration 71/200) on input[name='site']
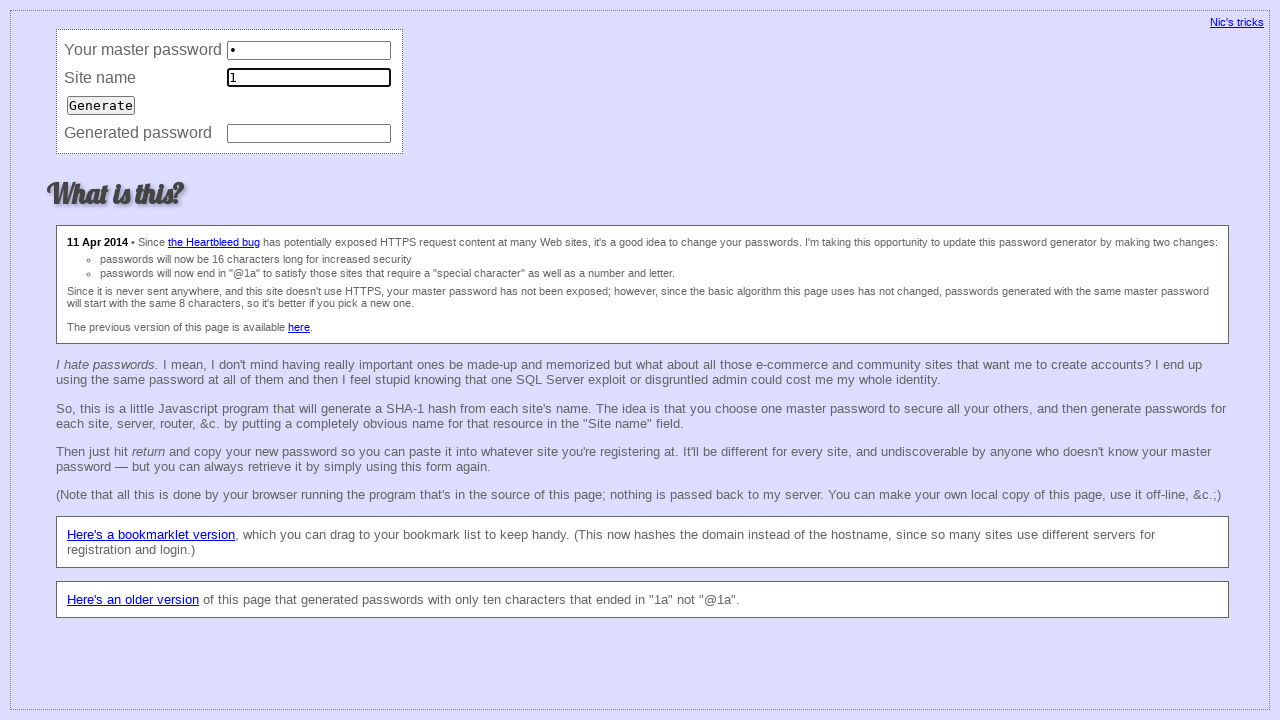

Filled master password field with '1' (iteration 72/200) on input[name='master']
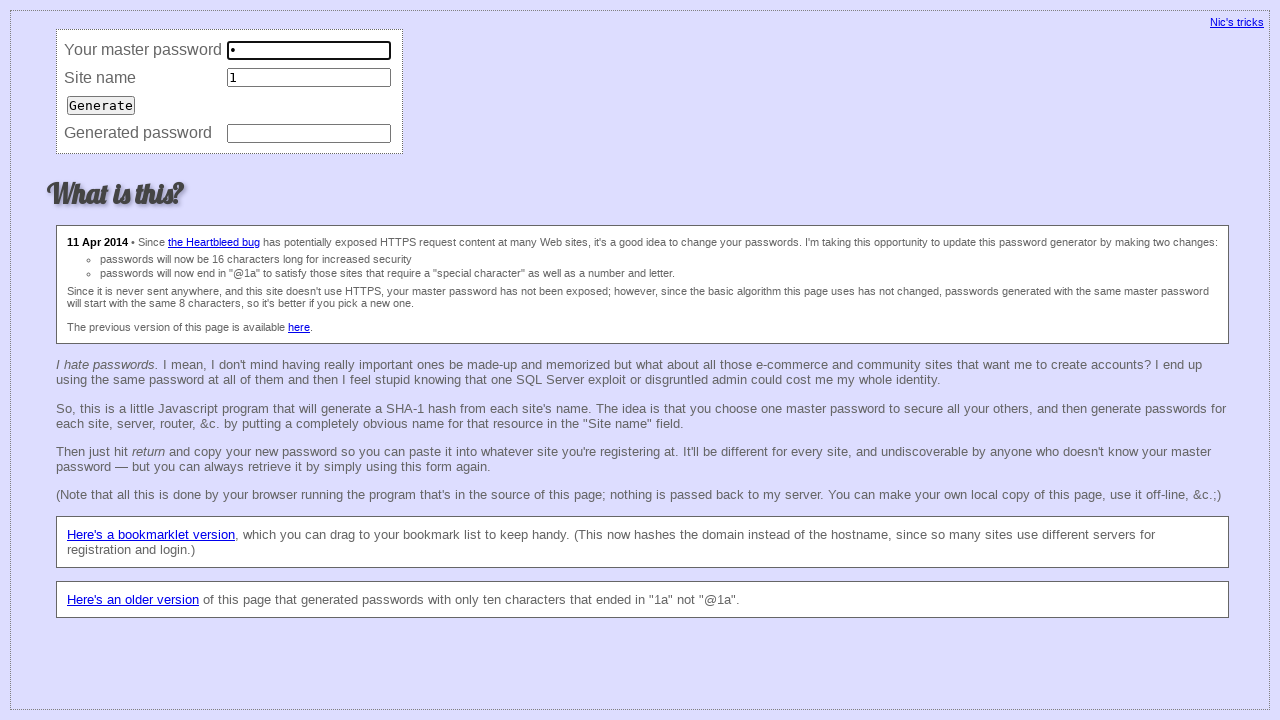

Filled site field with '1' (iteration 72/200) on input[name='site']
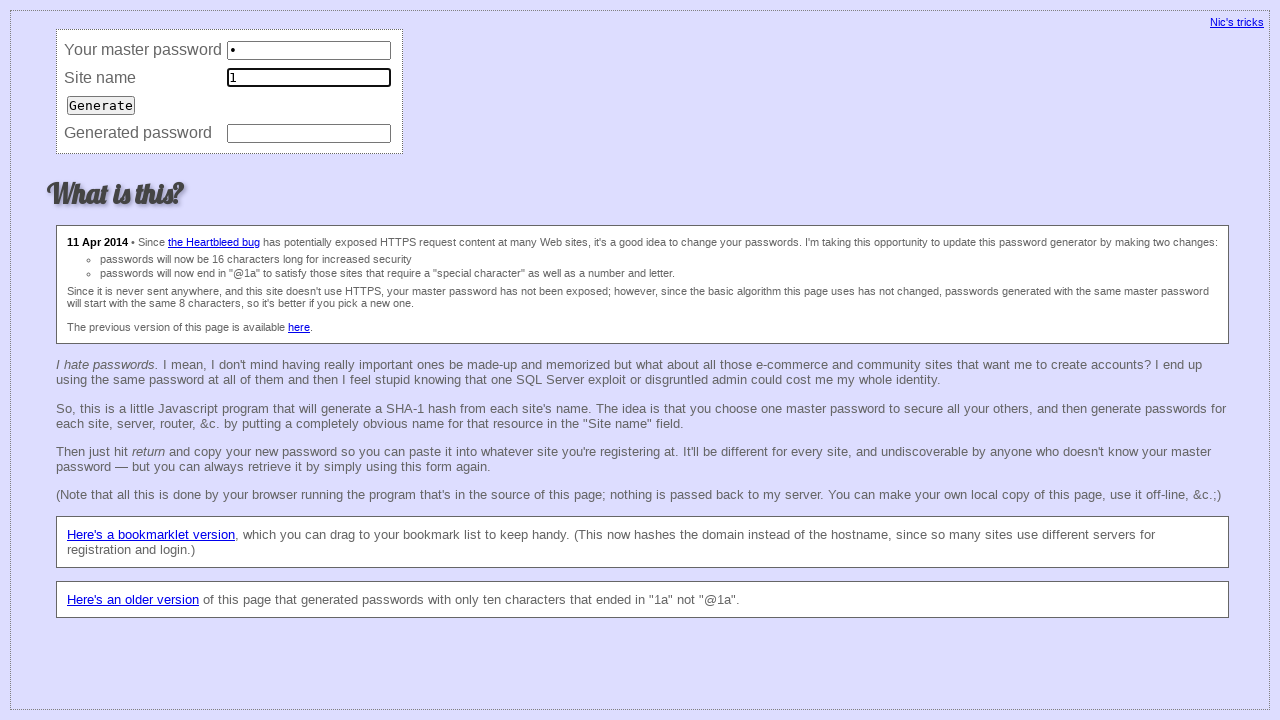

Filled master password field with '1' (iteration 73/200) on input[name='master']
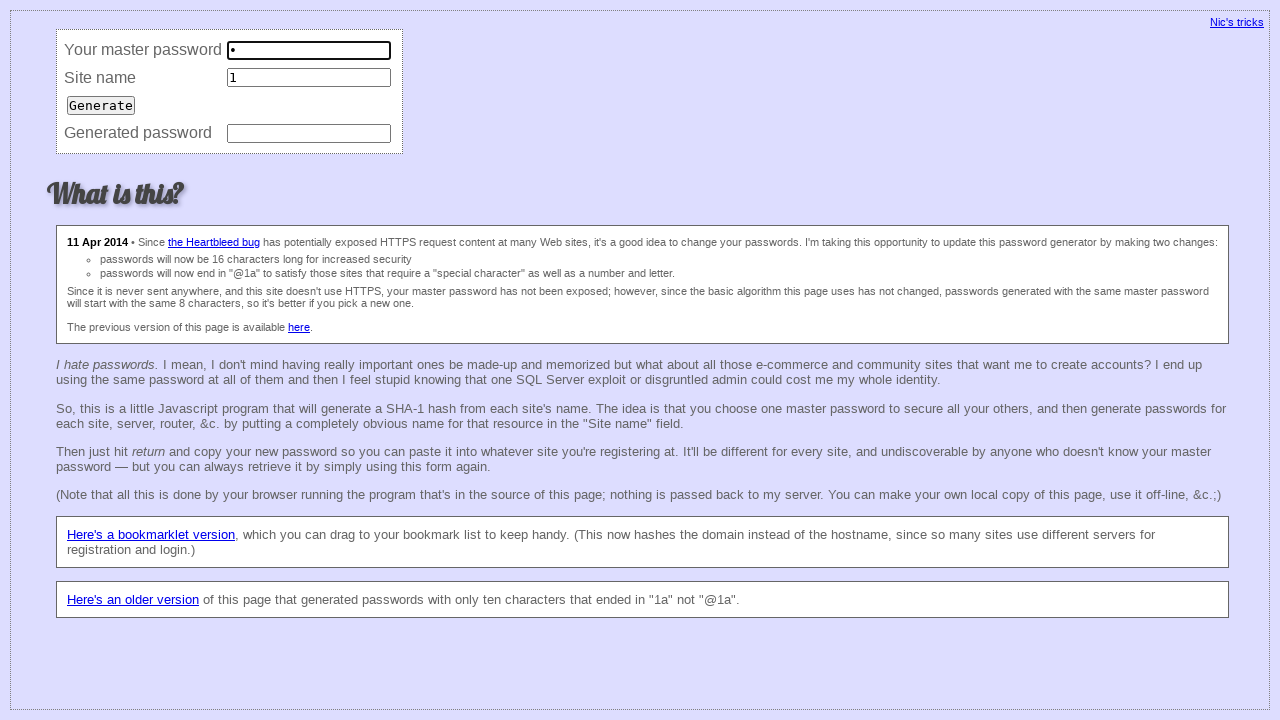

Filled site field with '1' (iteration 73/200) on input[name='site']
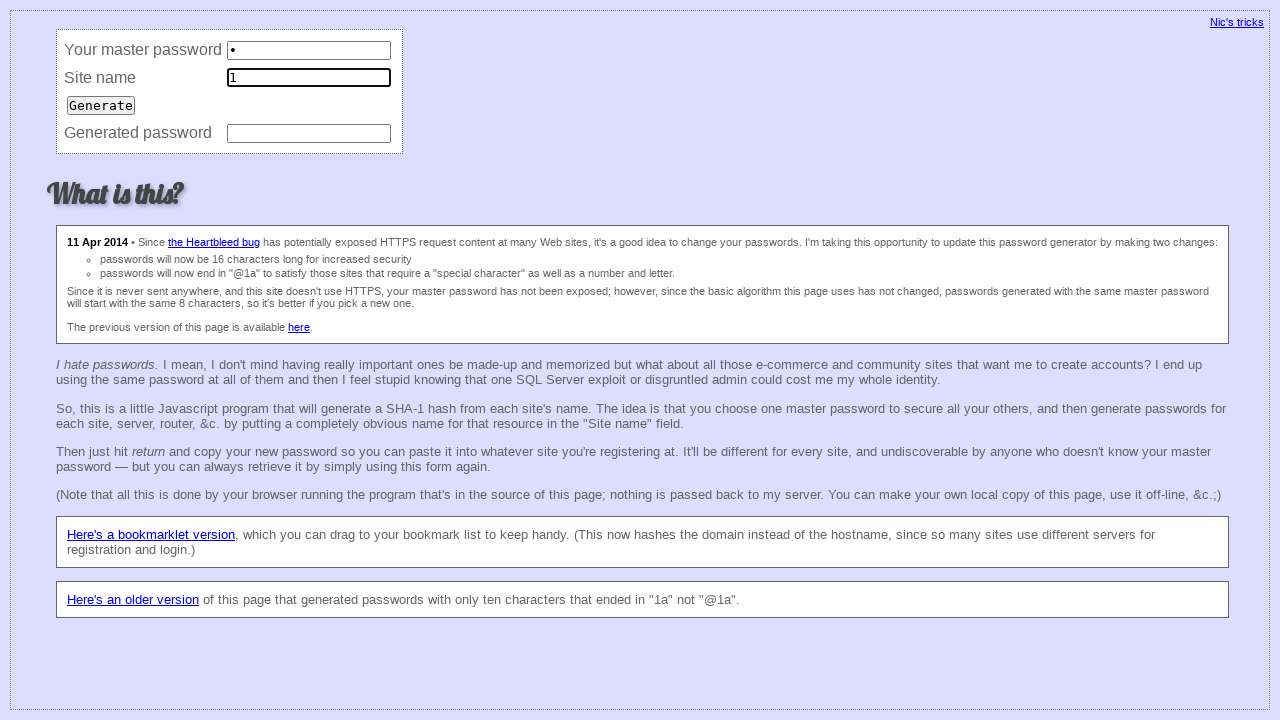

Filled master password field with '1' (iteration 74/200) on input[name='master']
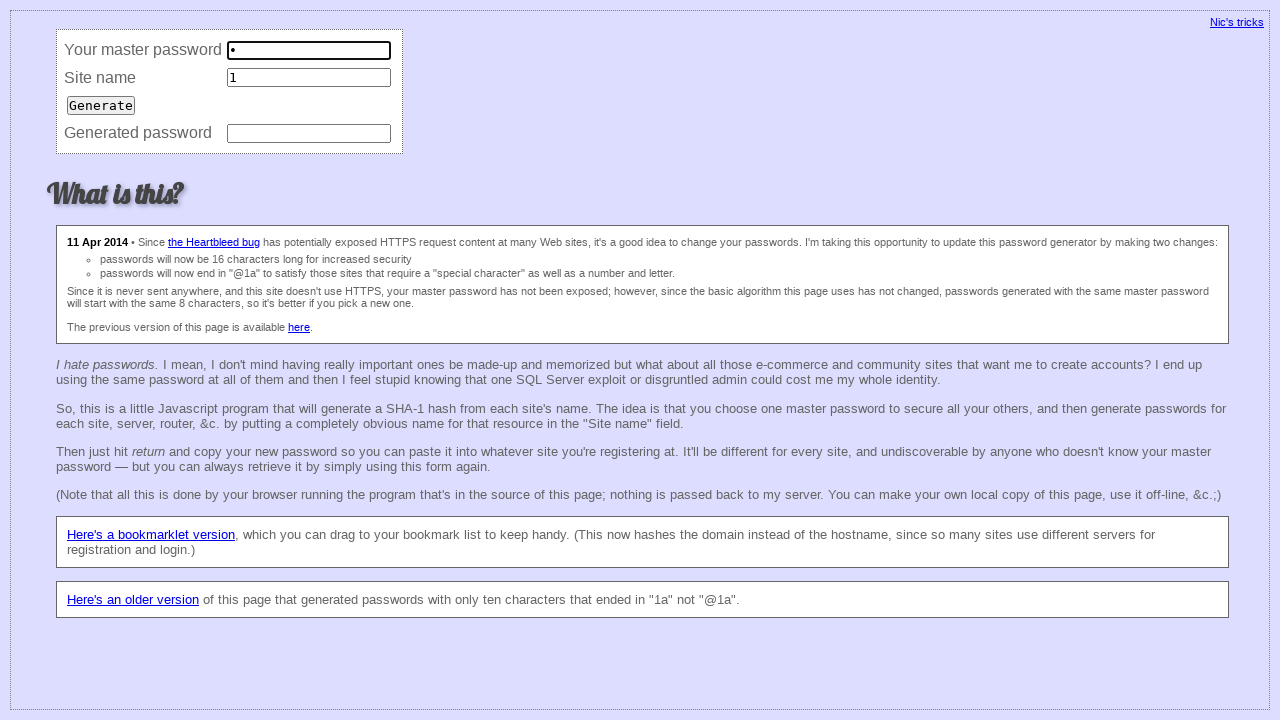

Filled site field with '1' (iteration 74/200) on input[name='site']
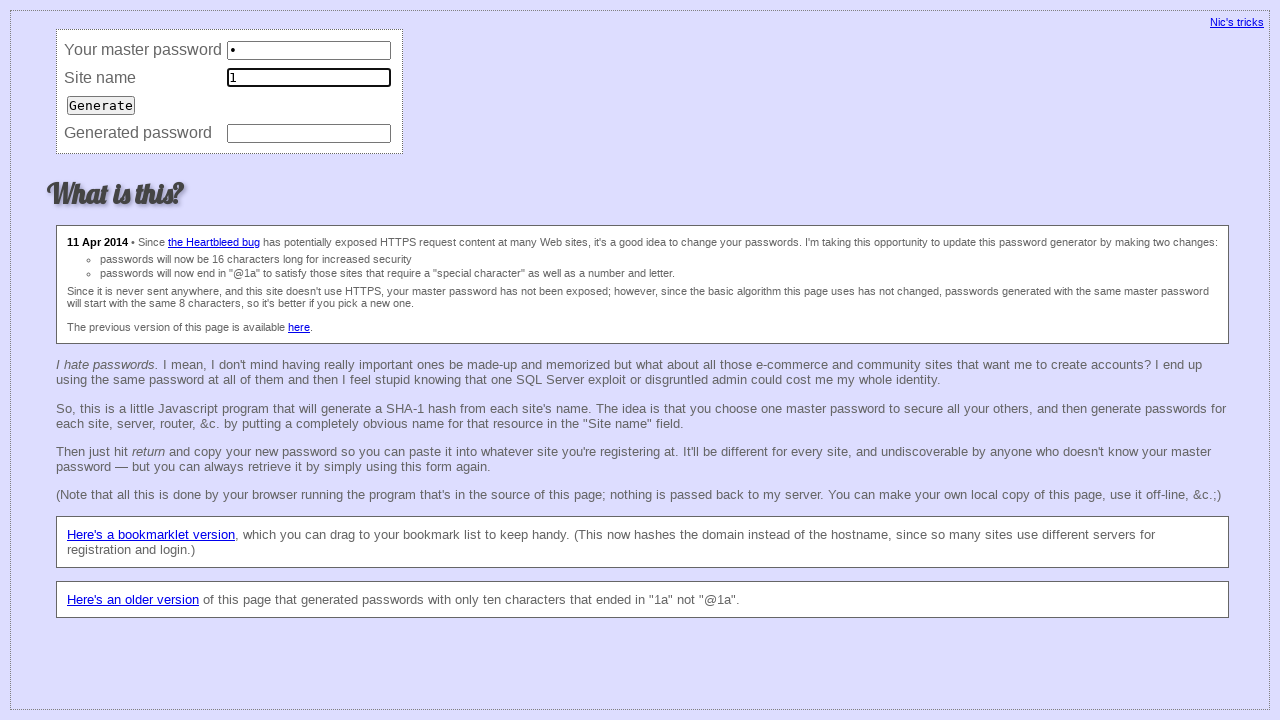

Filled master password field with '1' (iteration 75/200) on input[name='master']
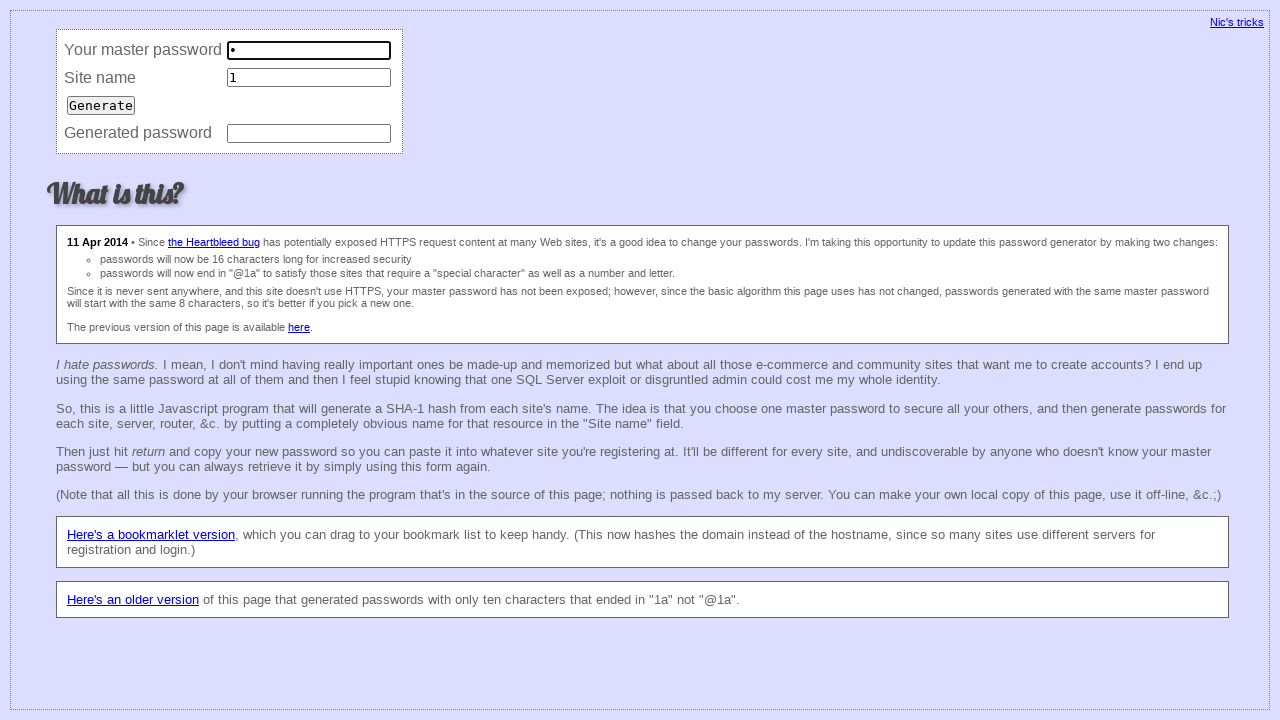

Filled site field with '1' (iteration 75/200) on input[name='site']
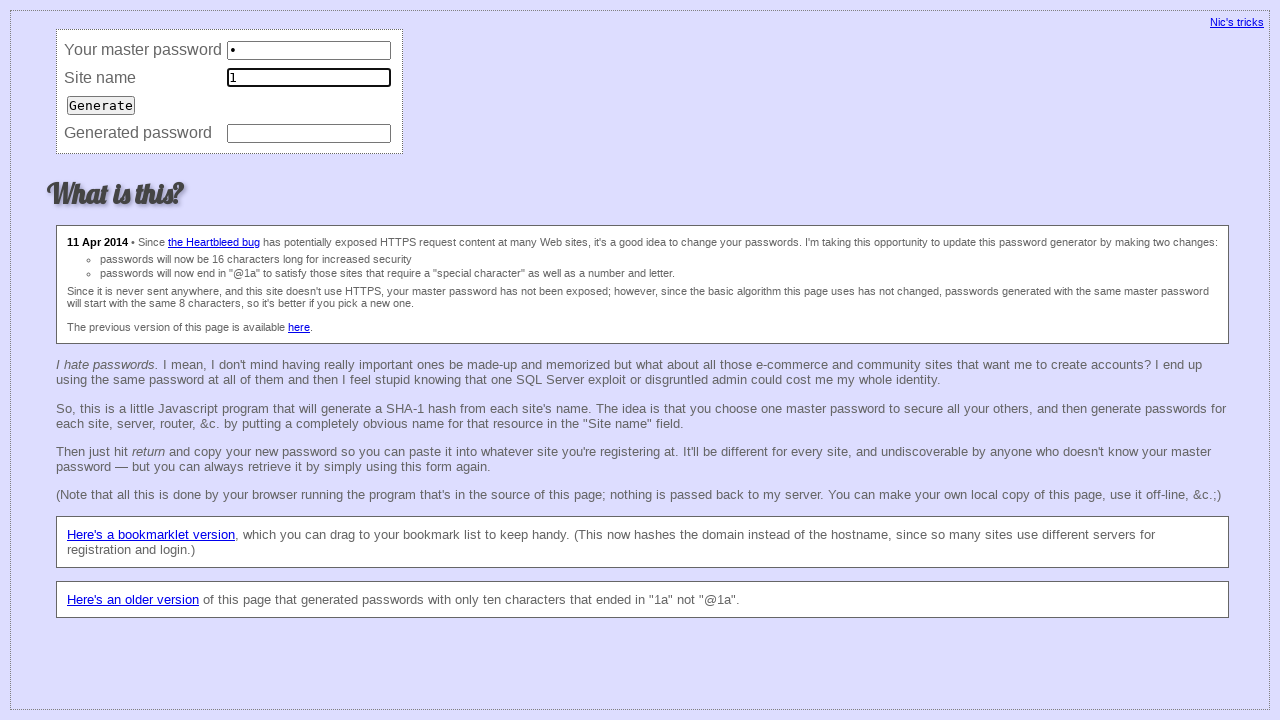

Filled master password field with '1' (iteration 76/200) on input[name='master']
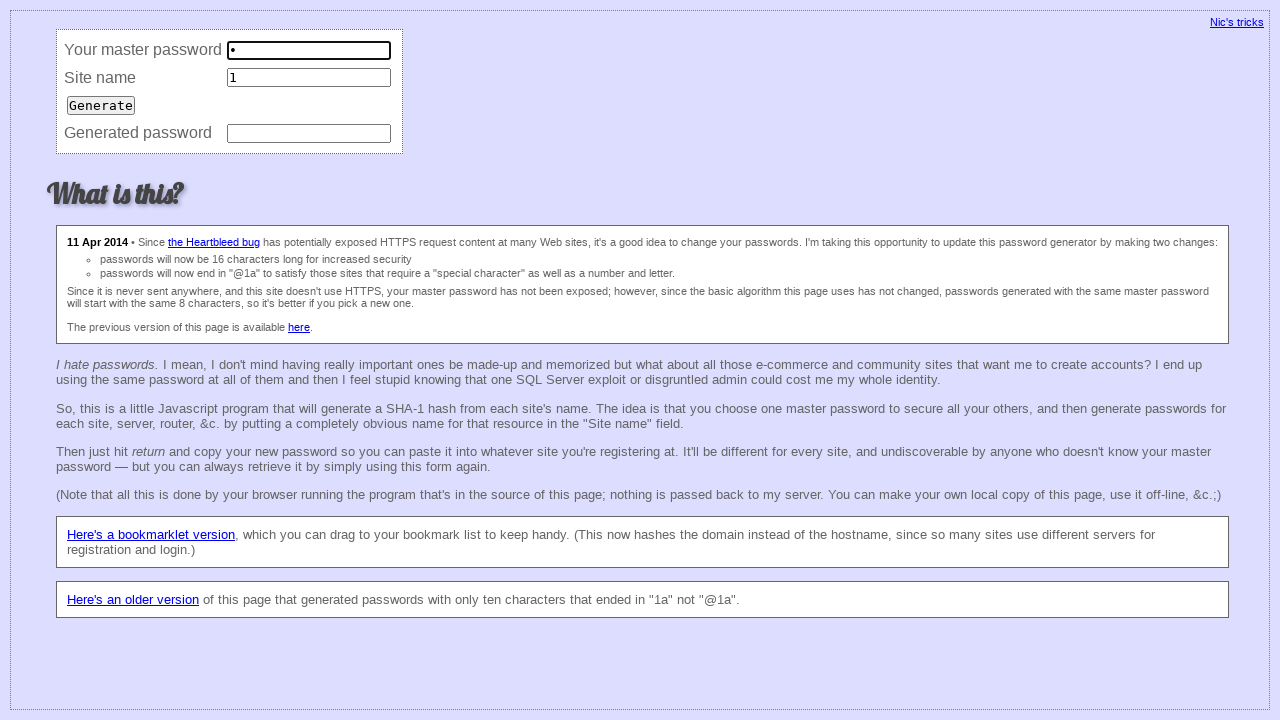

Filled site field with '1' (iteration 76/200) on input[name='site']
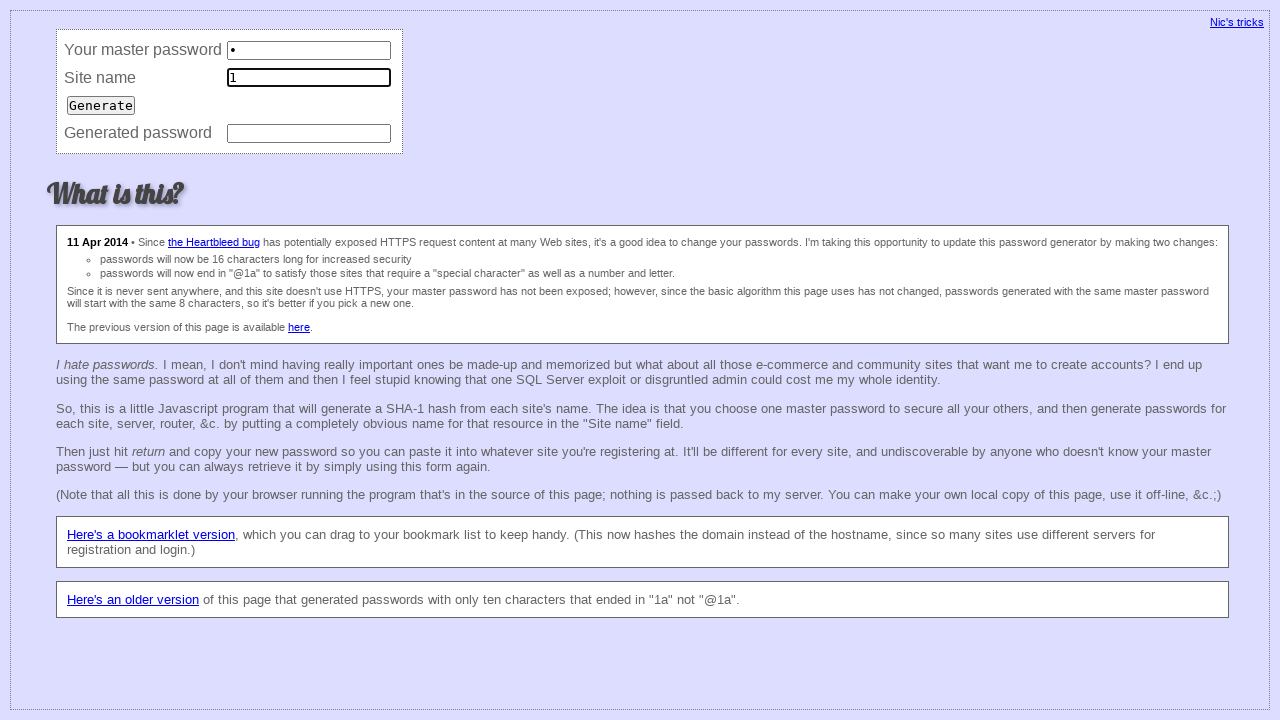

Filled master password field with '1' (iteration 77/200) on input[name='master']
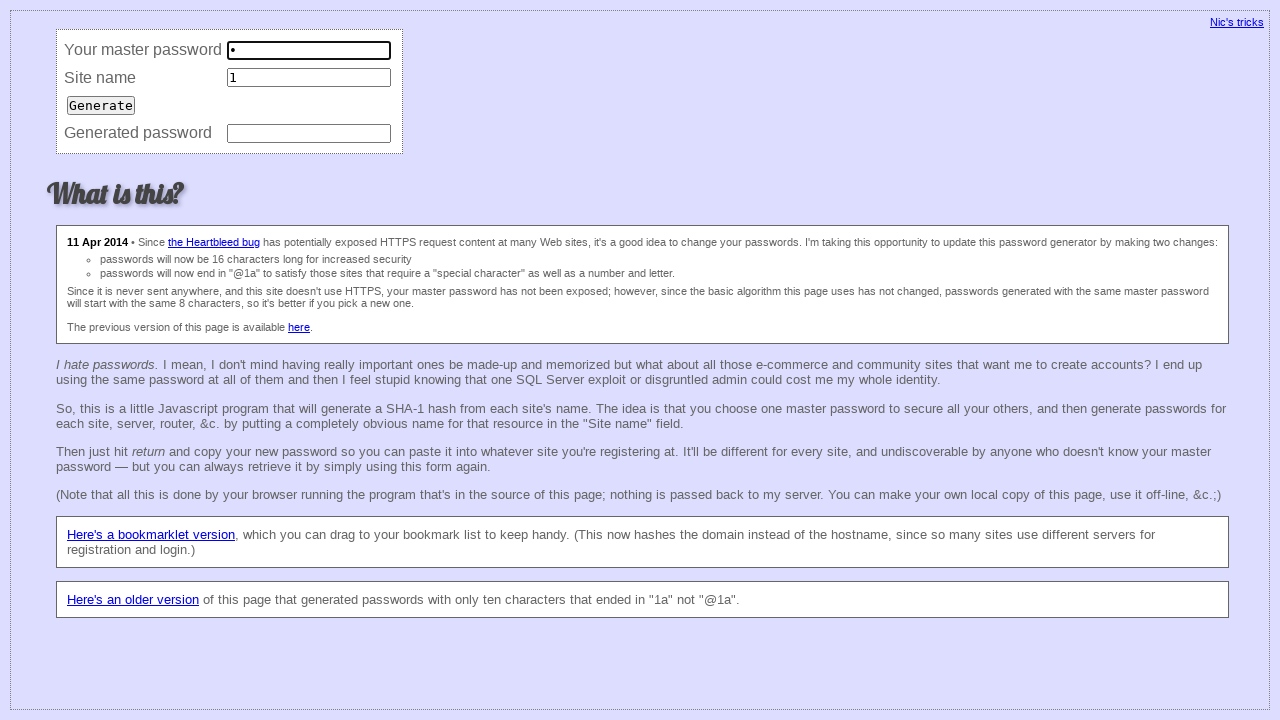

Filled site field with '1' (iteration 77/200) on input[name='site']
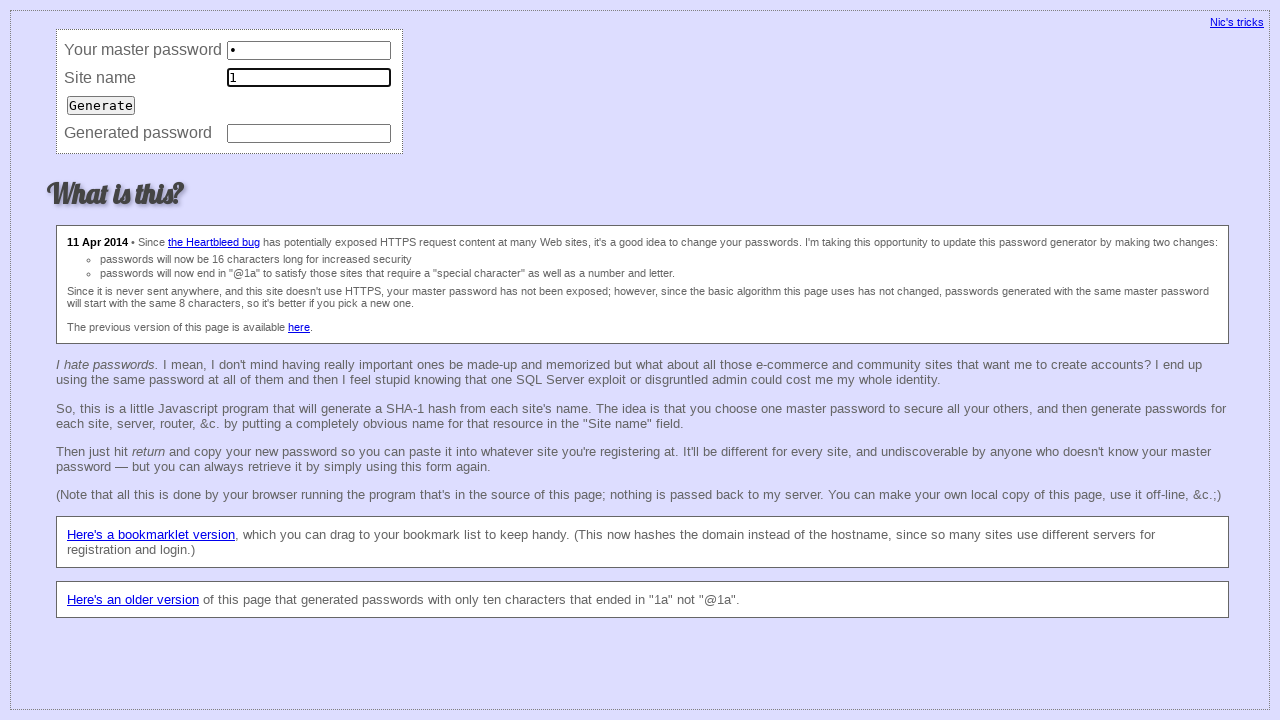

Filled master password field with '1' (iteration 78/200) on input[name='master']
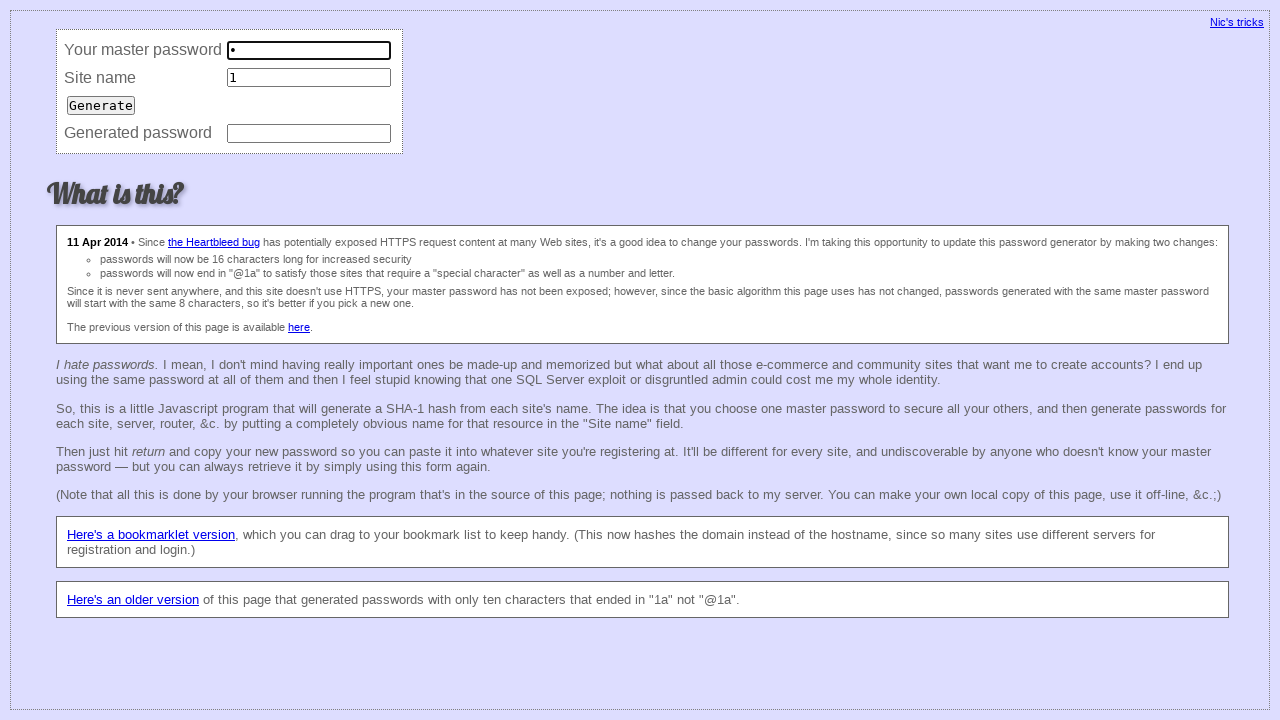

Filled site field with '1' (iteration 78/200) on input[name='site']
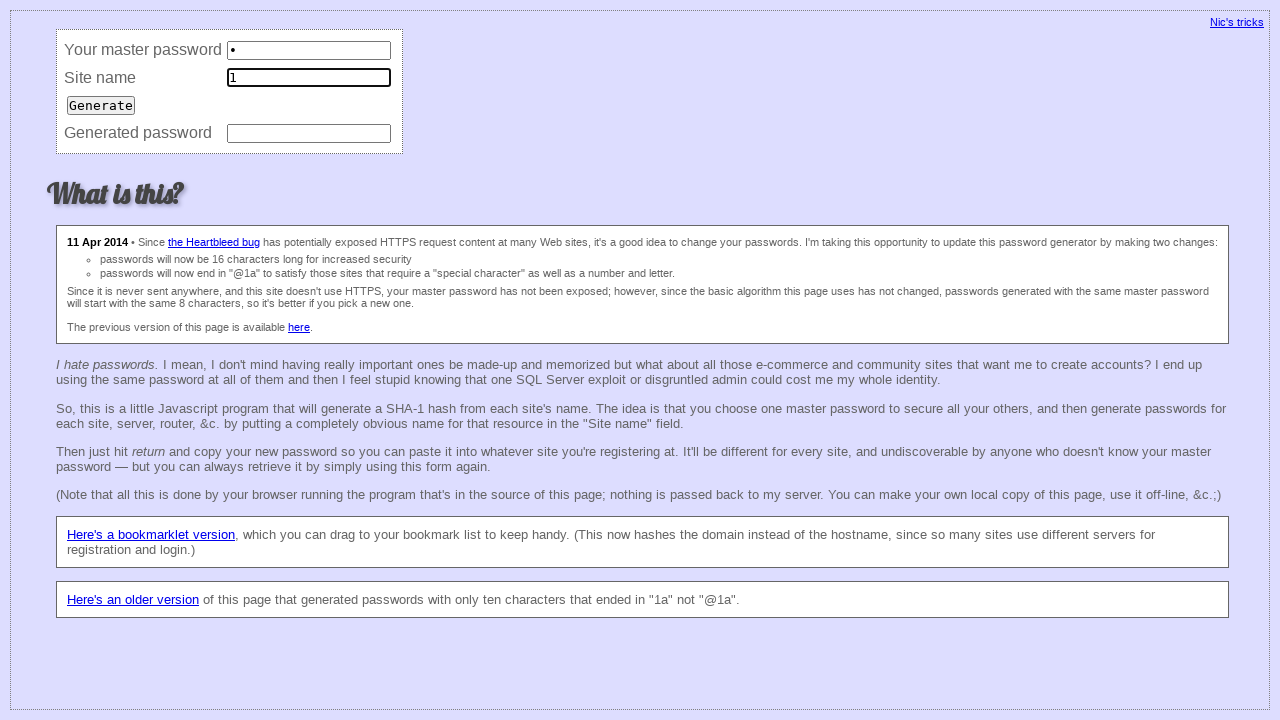

Filled master password field with '1' (iteration 79/200) on input[name='master']
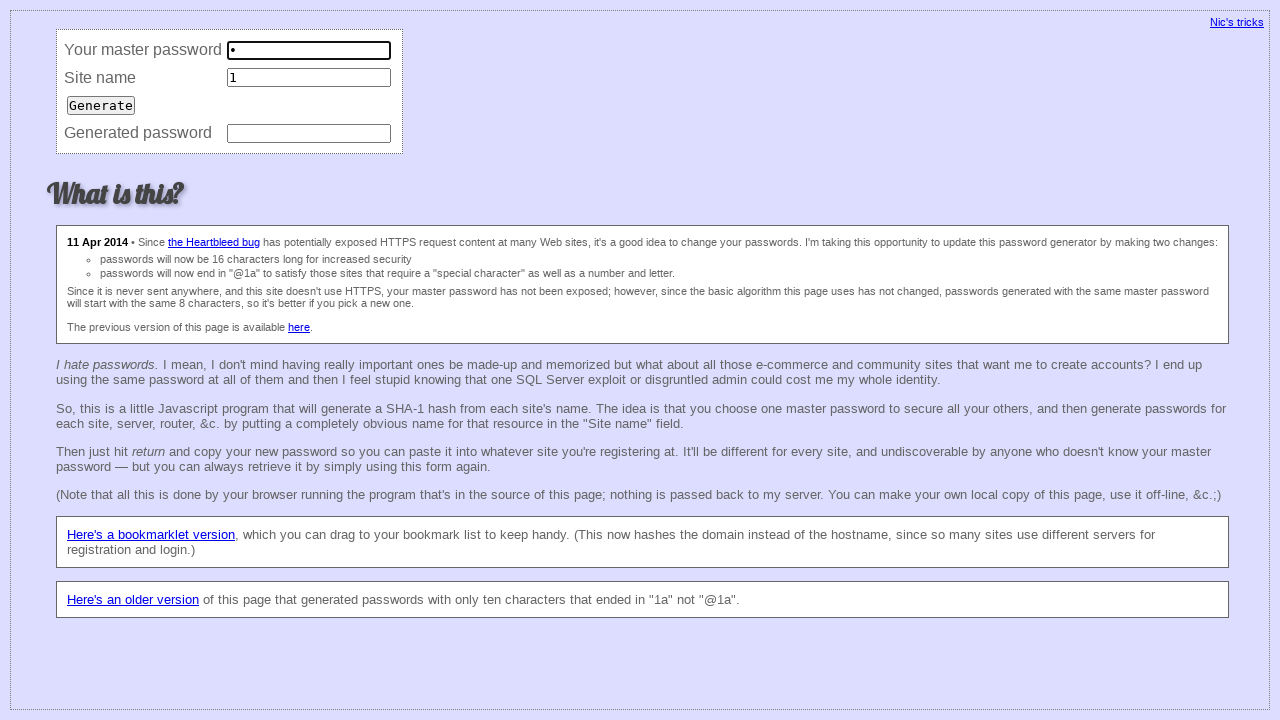

Filled site field with '1' (iteration 79/200) on input[name='site']
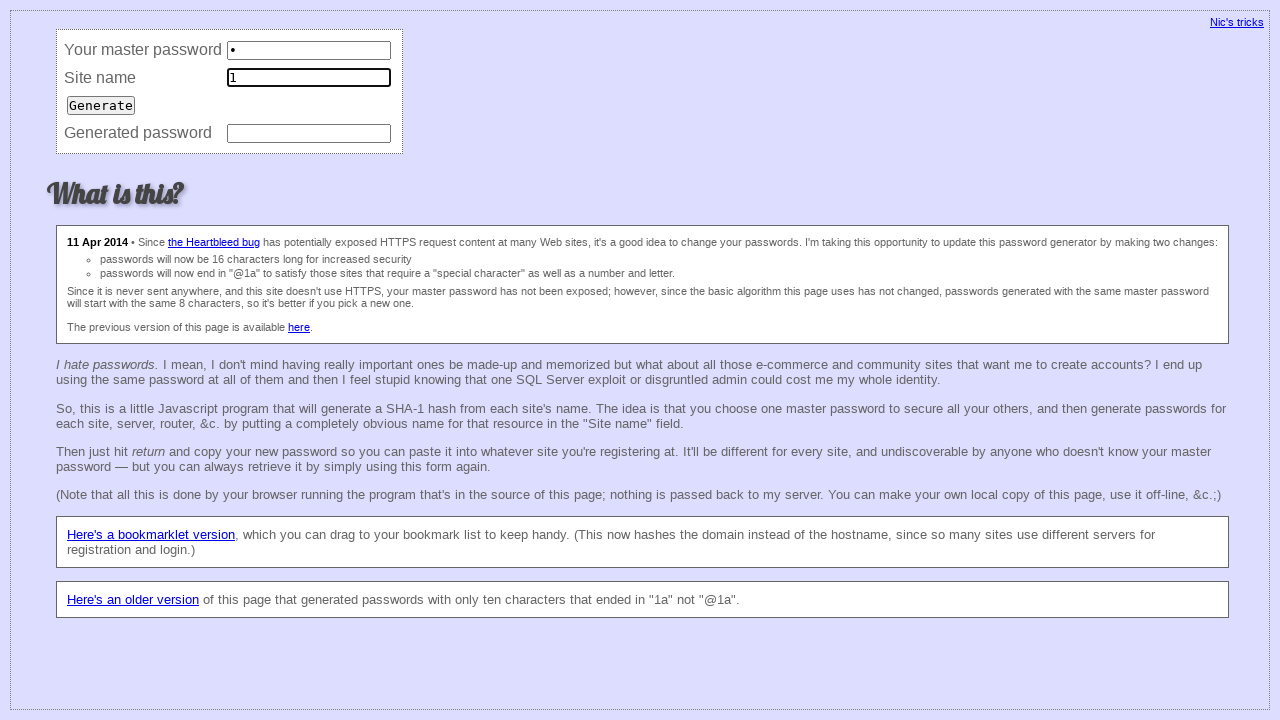

Filled master password field with '1' (iteration 80/200) on input[name='master']
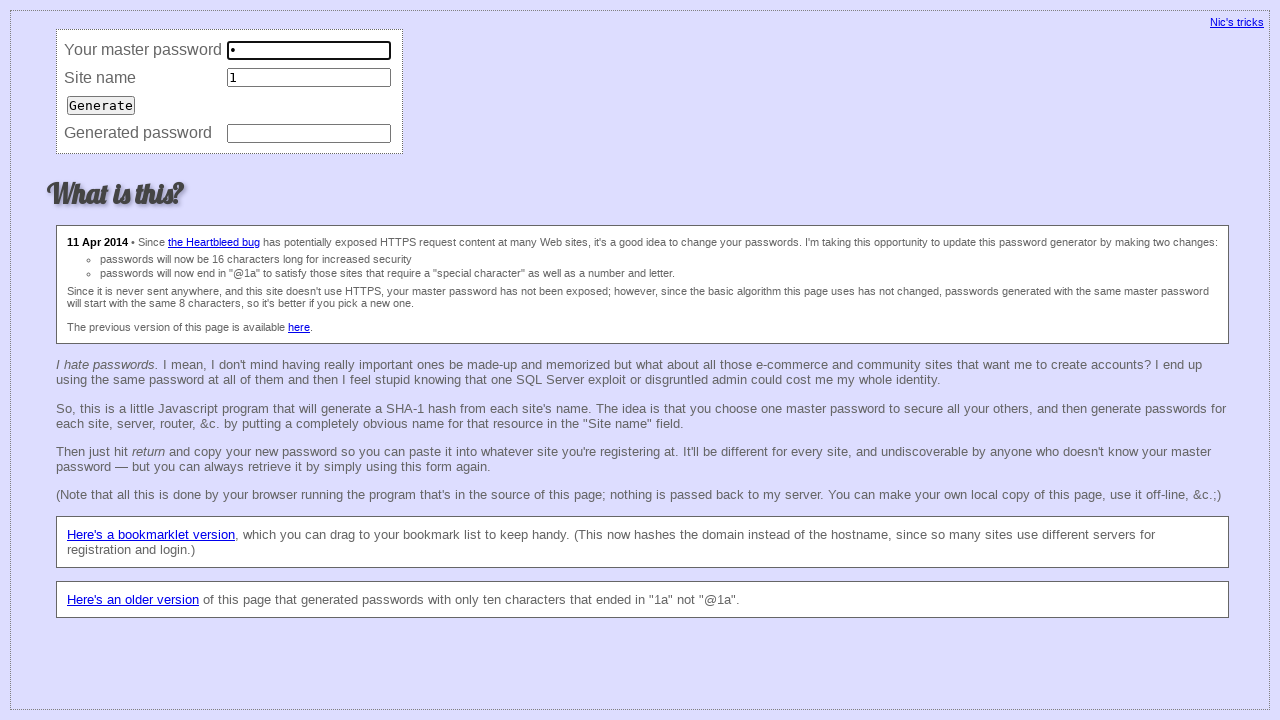

Filled site field with '1' (iteration 80/200) on input[name='site']
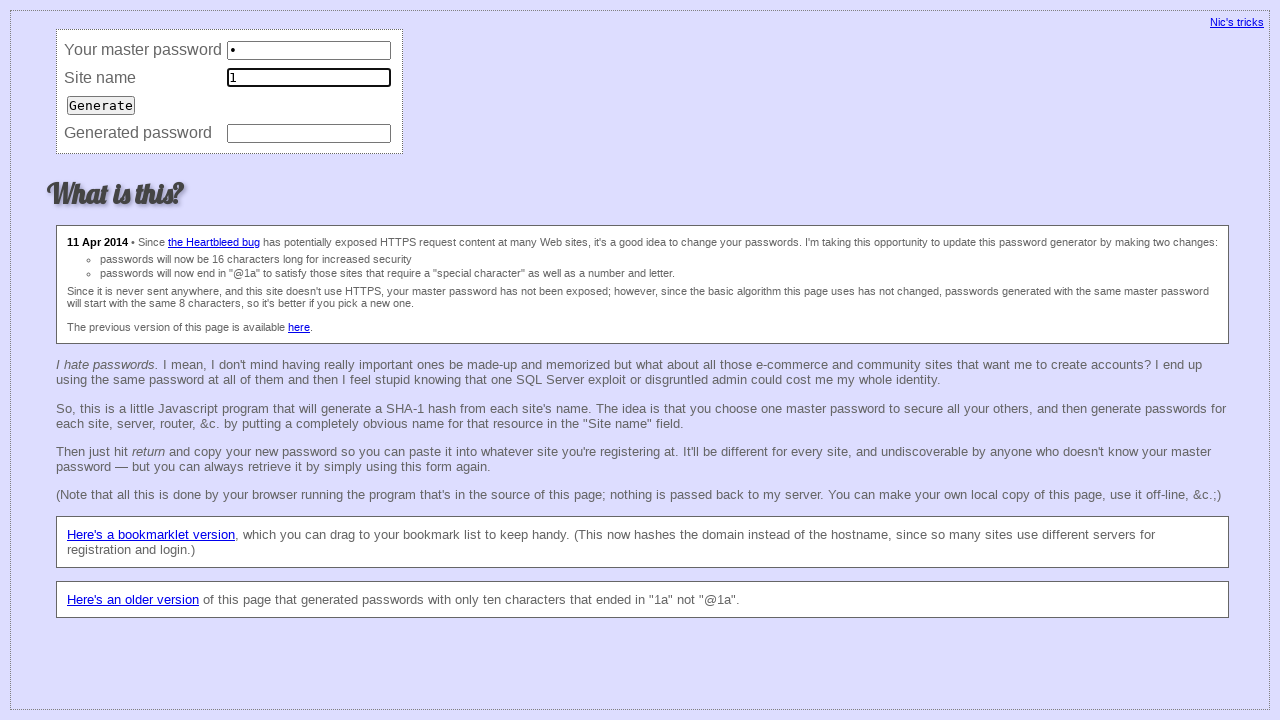

Filled master password field with '1' (iteration 81/200) on input[name='master']
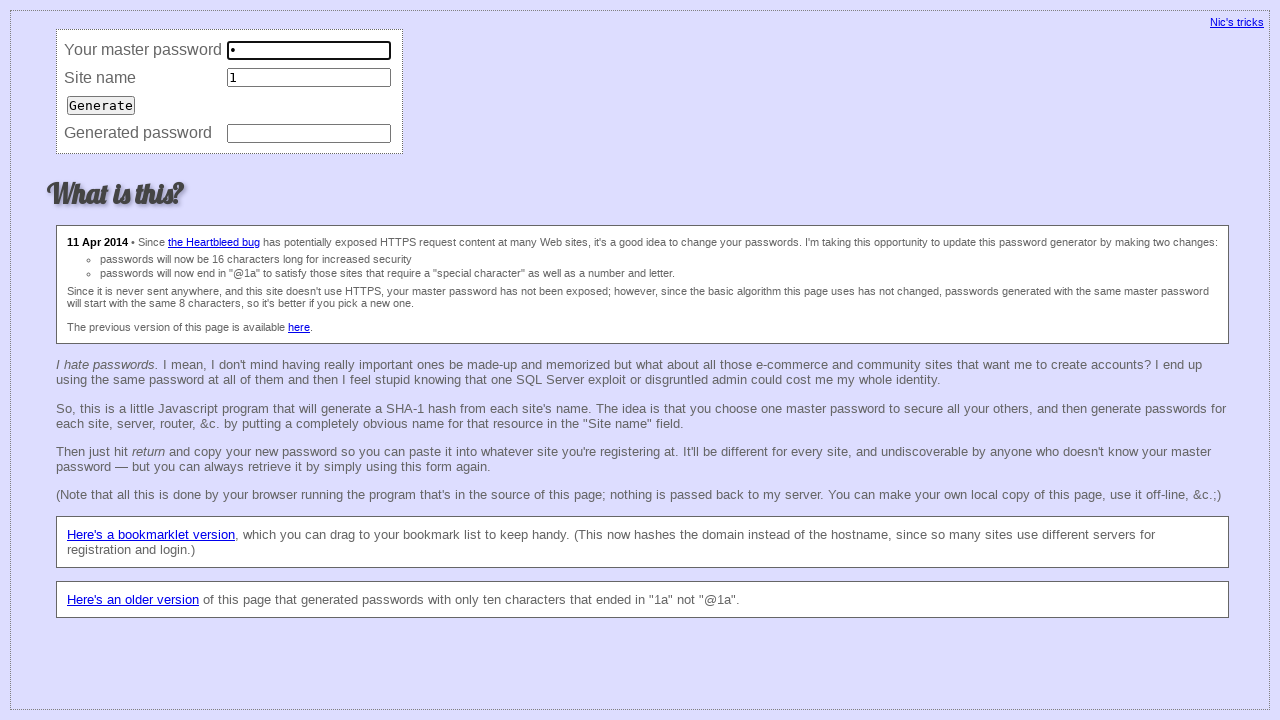

Filled site field with '1' (iteration 81/200) on input[name='site']
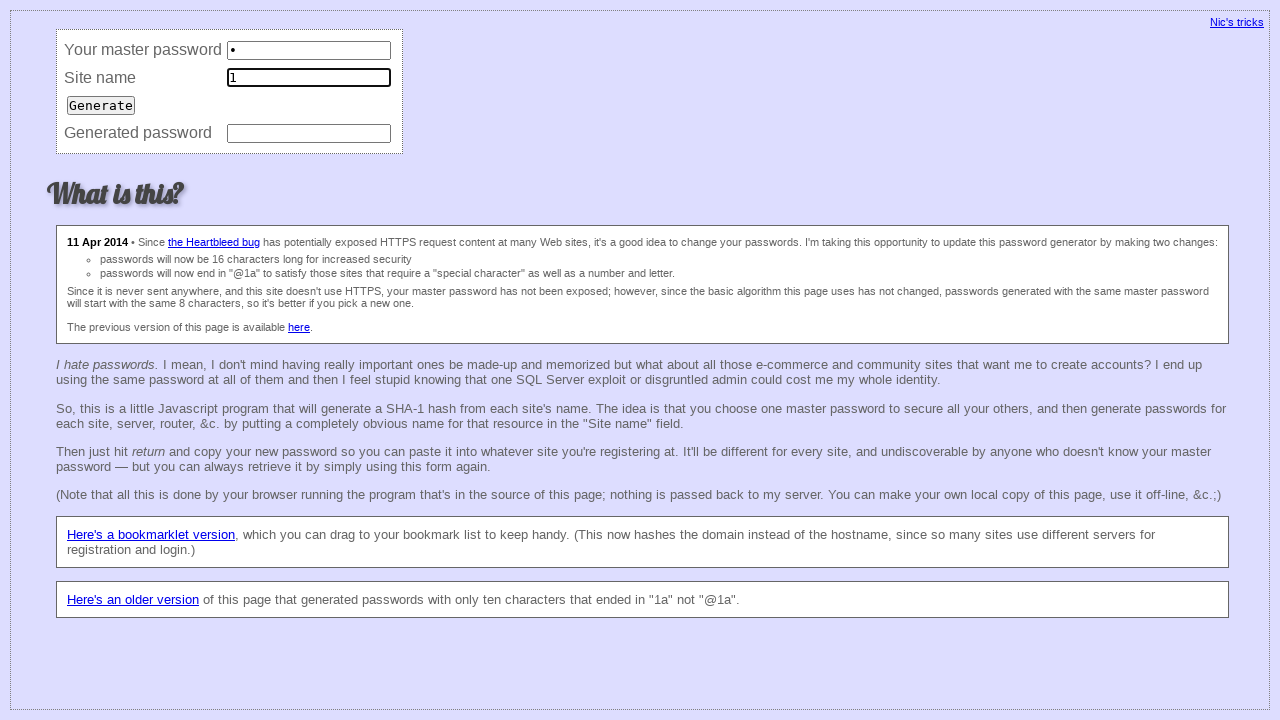

Filled master password field with '1' (iteration 82/200) on input[name='master']
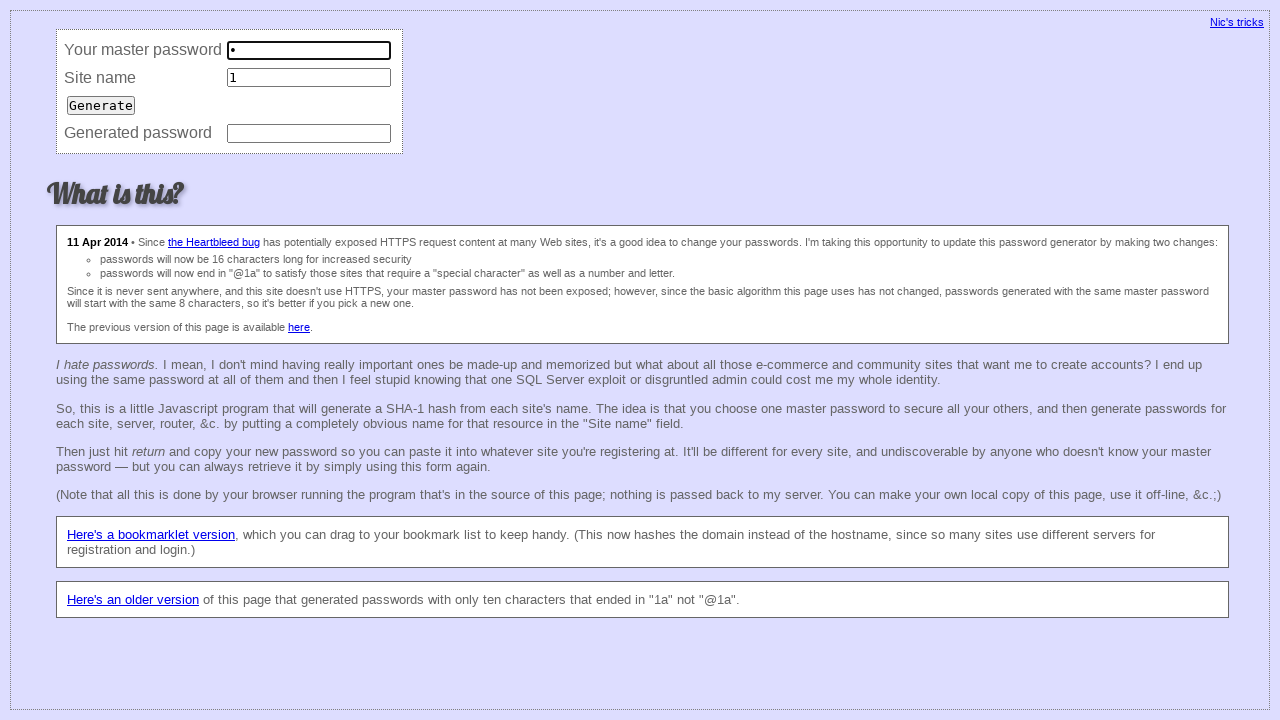

Filled site field with '1' (iteration 82/200) on input[name='site']
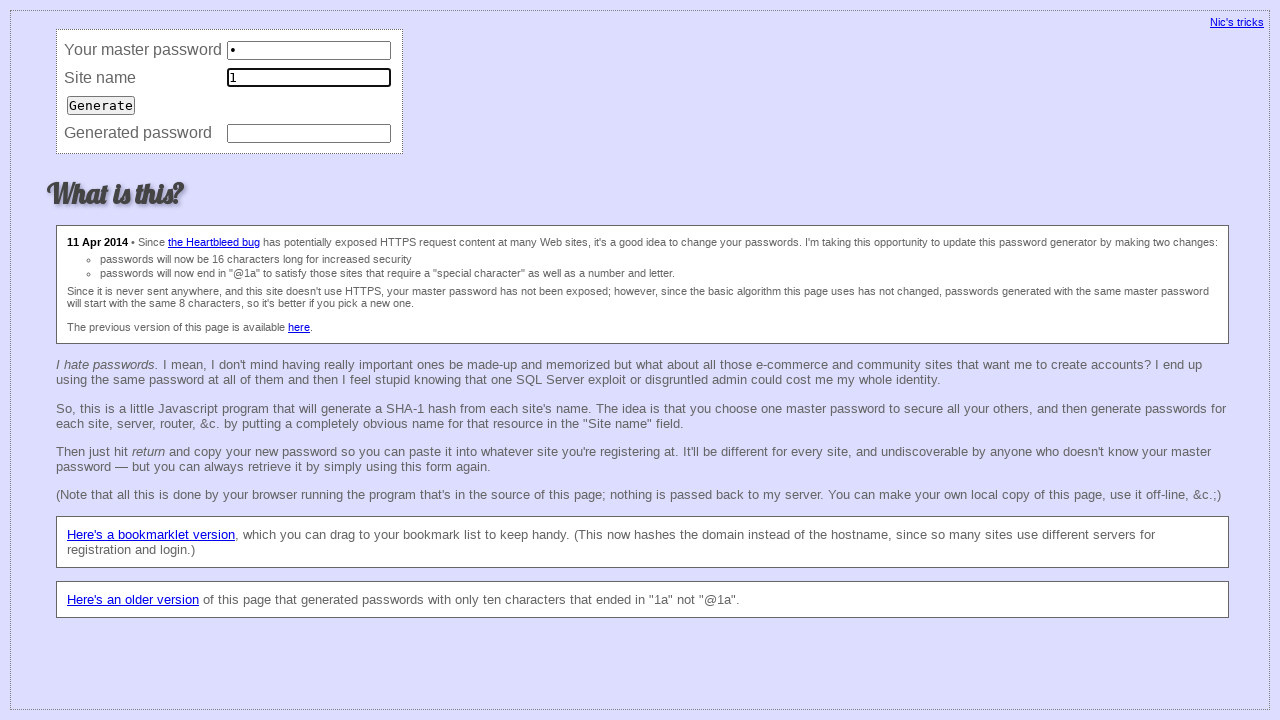

Filled master password field with '1' (iteration 83/200) on input[name='master']
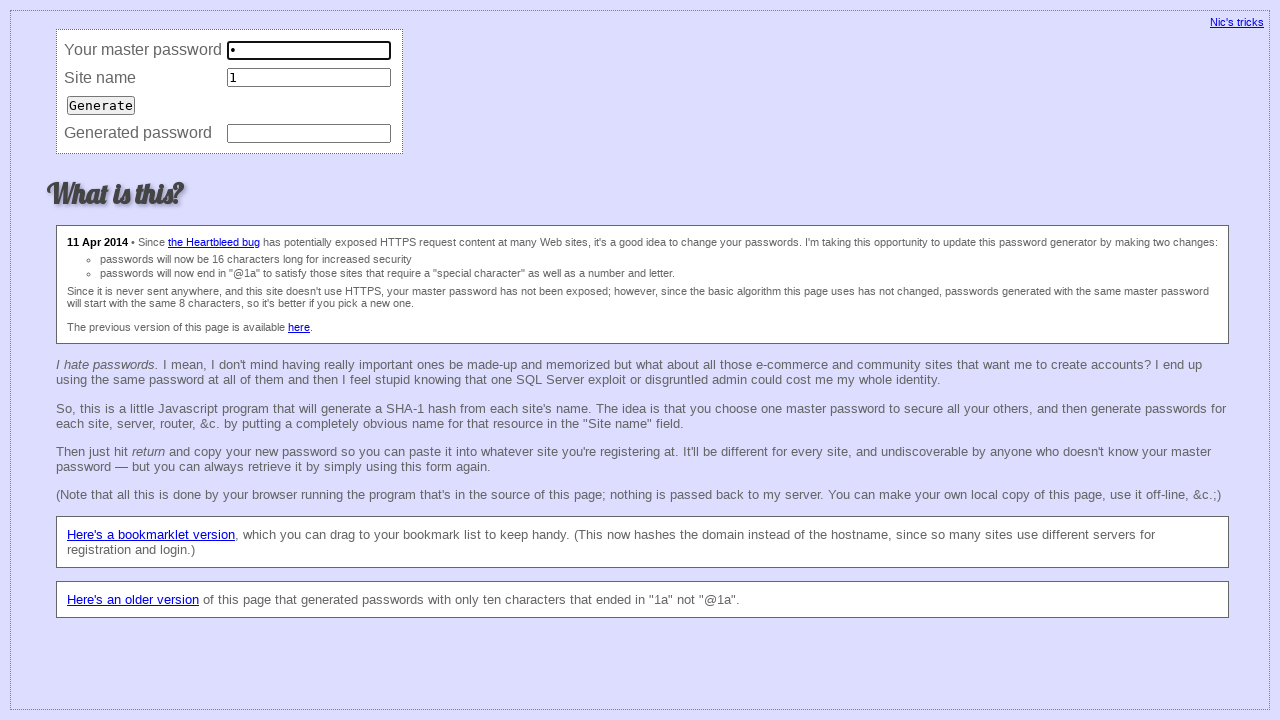

Filled site field with '1' (iteration 83/200) on input[name='site']
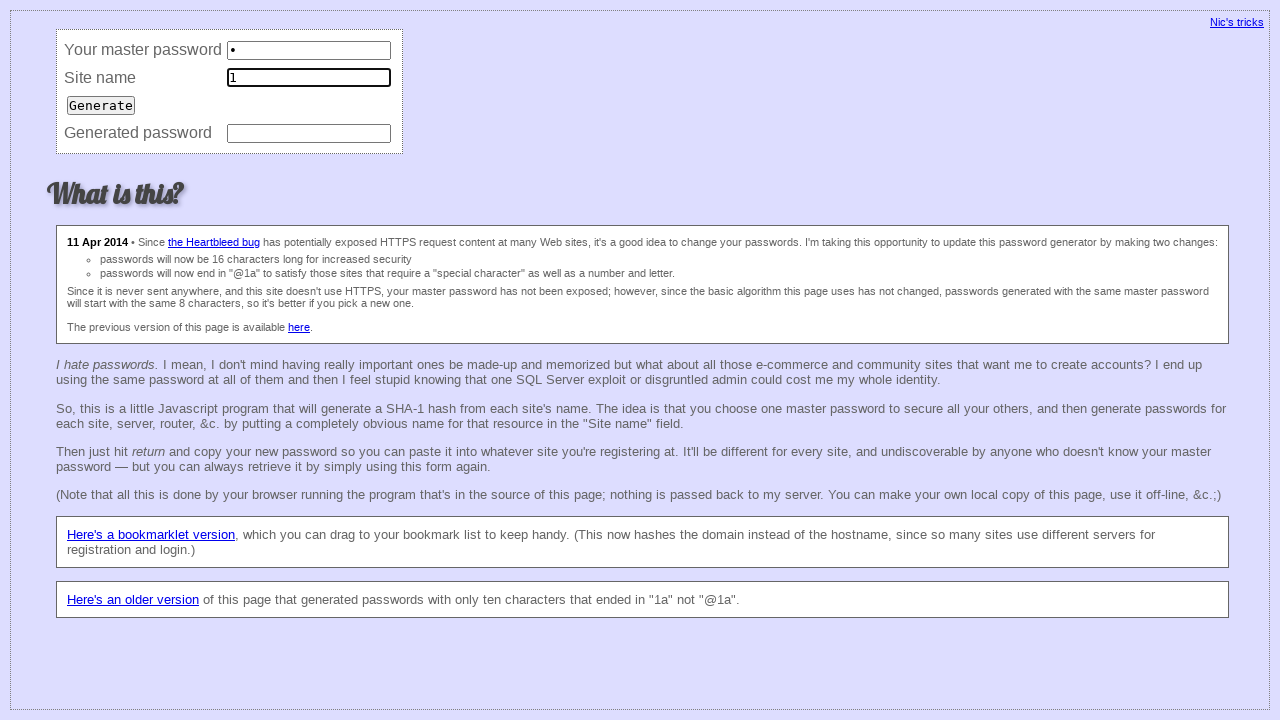

Filled master password field with '1' (iteration 84/200) on input[name='master']
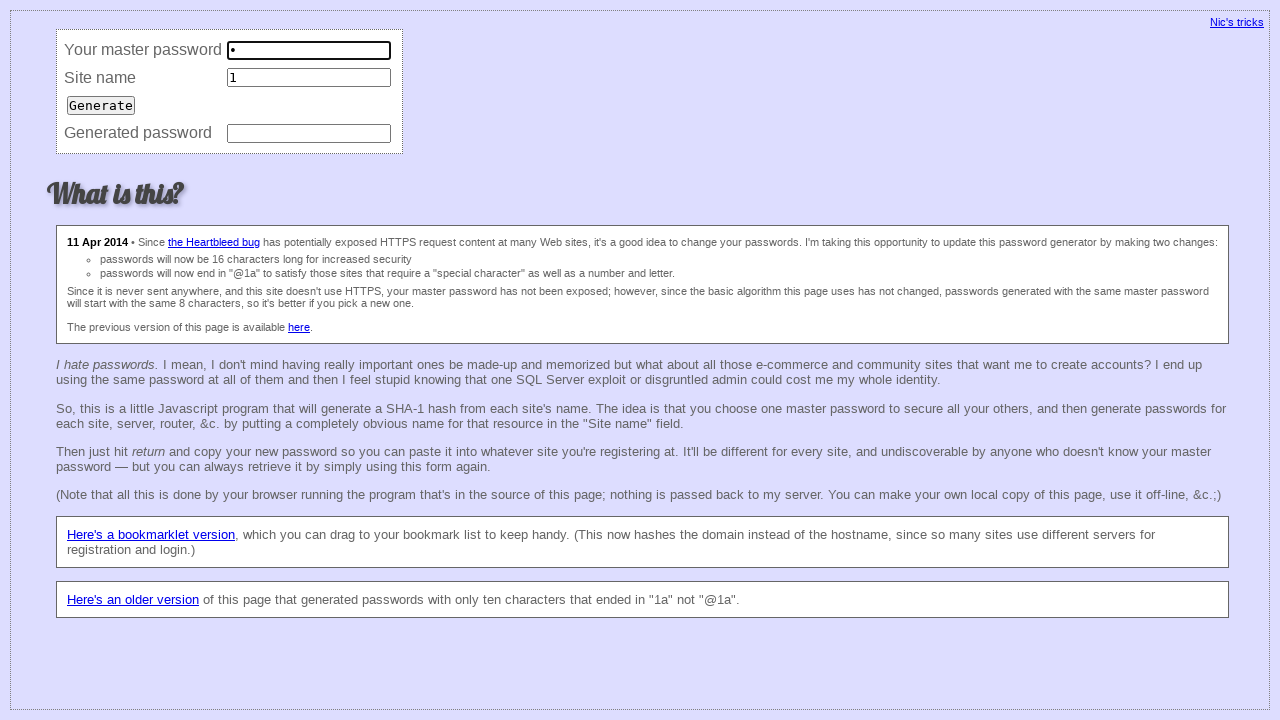

Filled site field with '1' (iteration 84/200) on input[name='site']
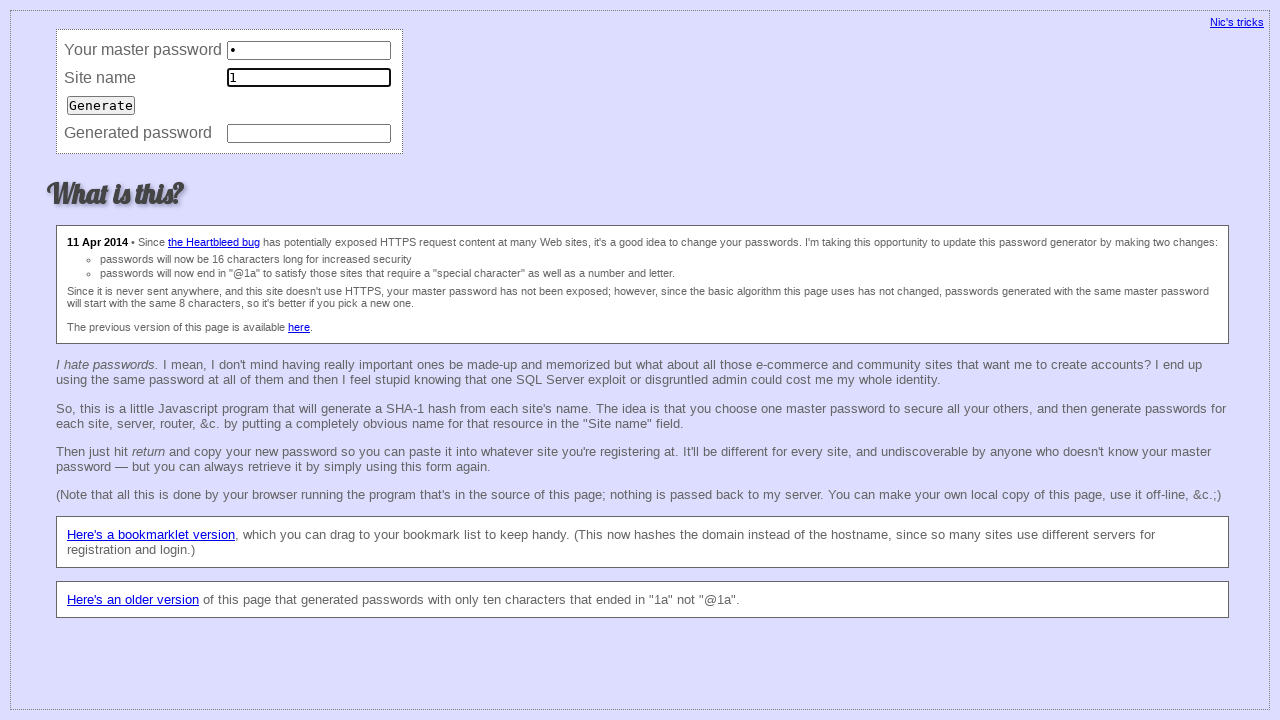

Filled master password field with '1' (iteration 85/200) on input[name='master']
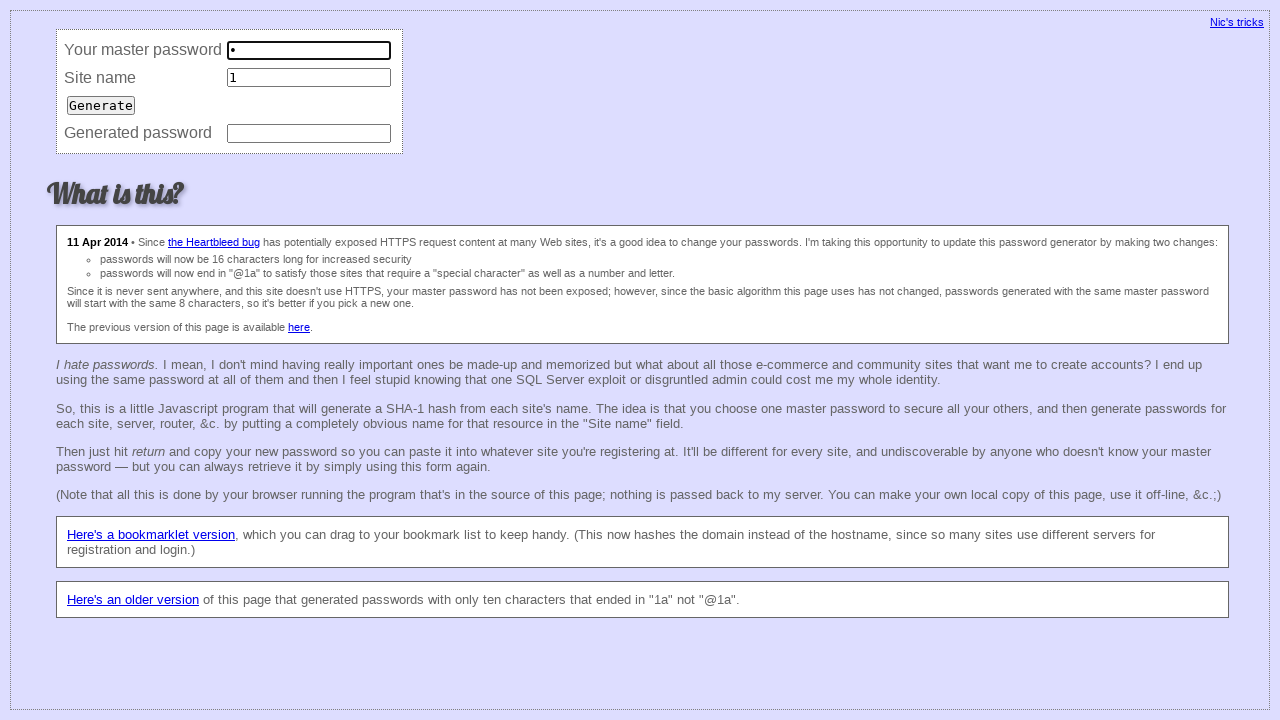

Filled site field with '1' (iteration 85/200) on input[name='site']
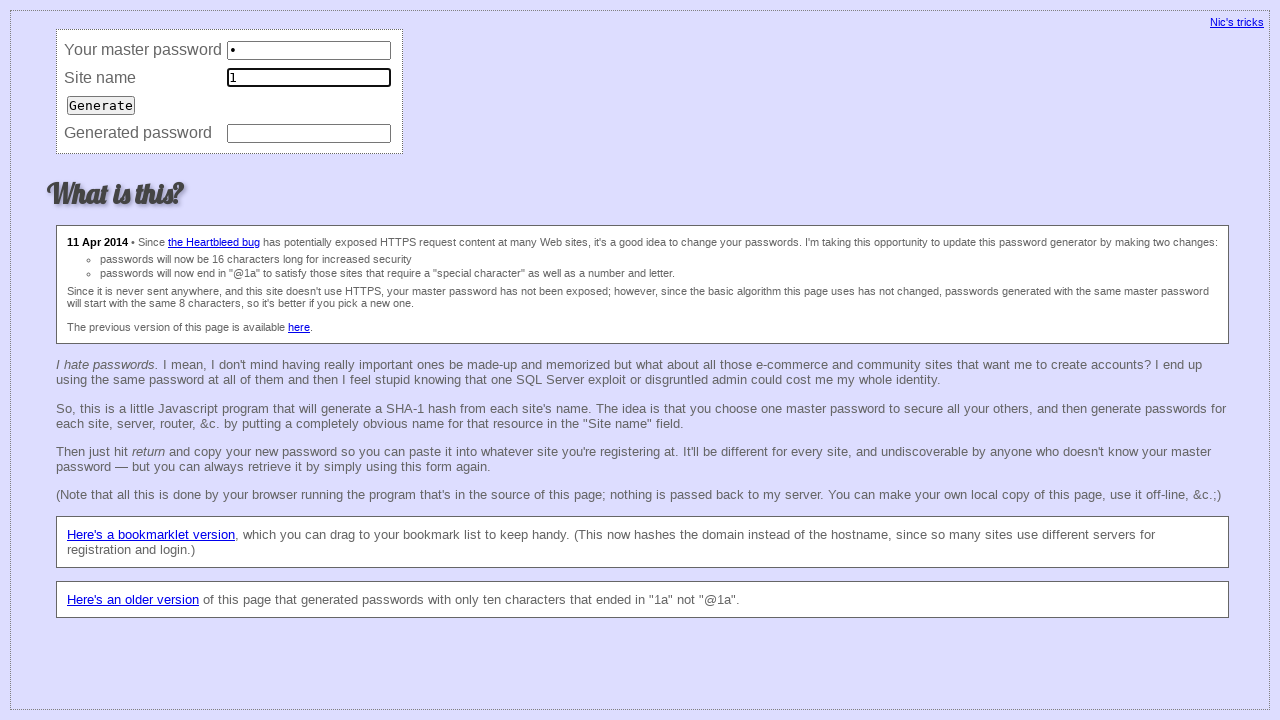

Filled master password field with '1' (iteration 86/200) on input[name='master']
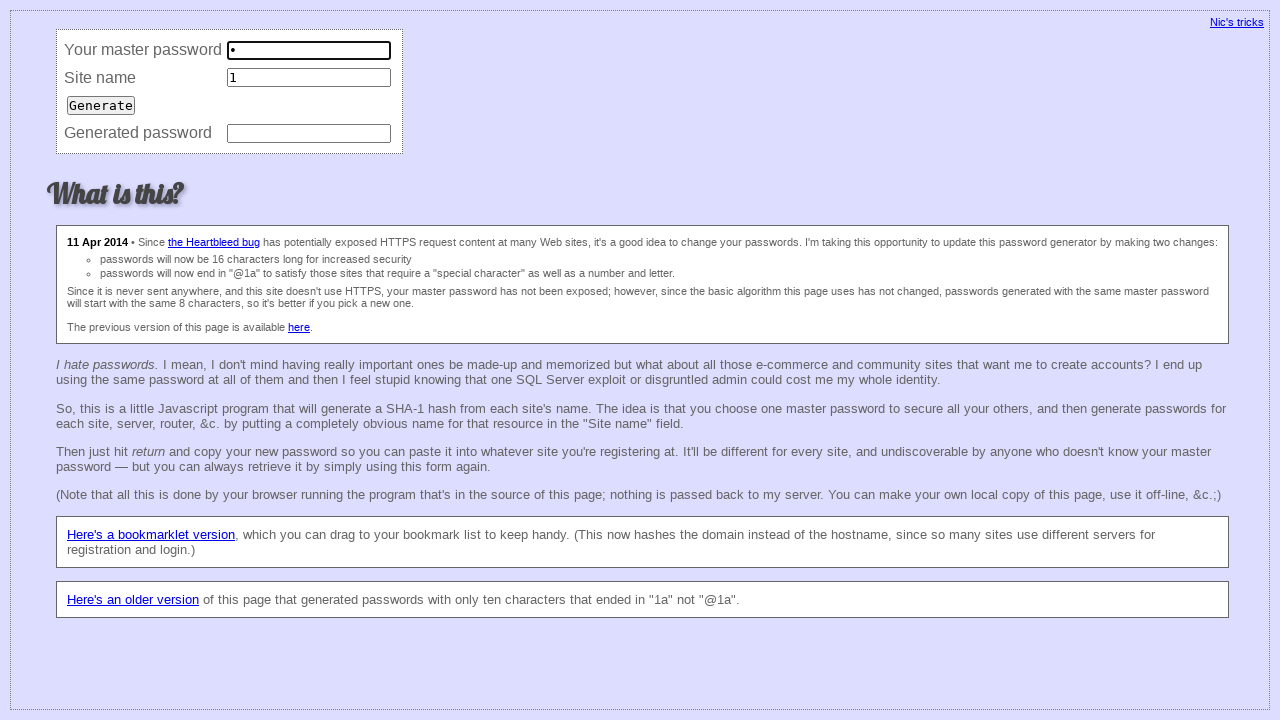

Filled site field with '1' (iteration 86/200) on input[name='site']
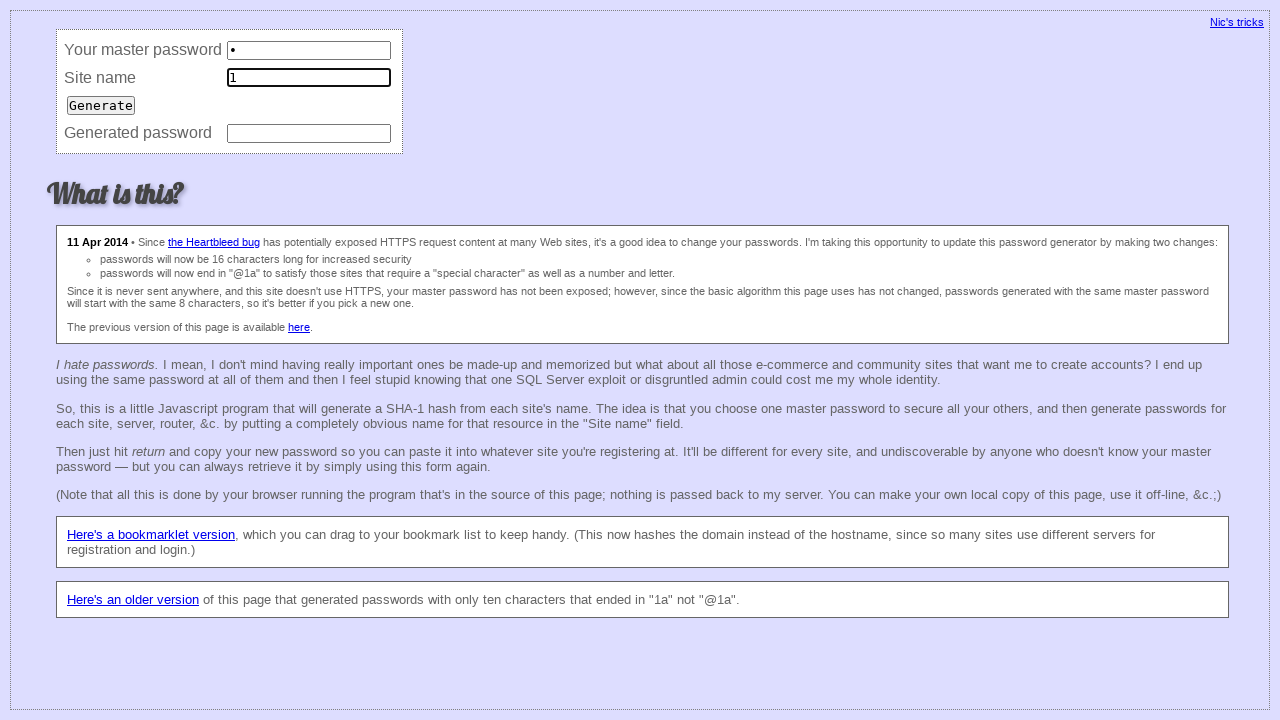

Filled master password field with '1' (iteration 87/200) on input[name='master']
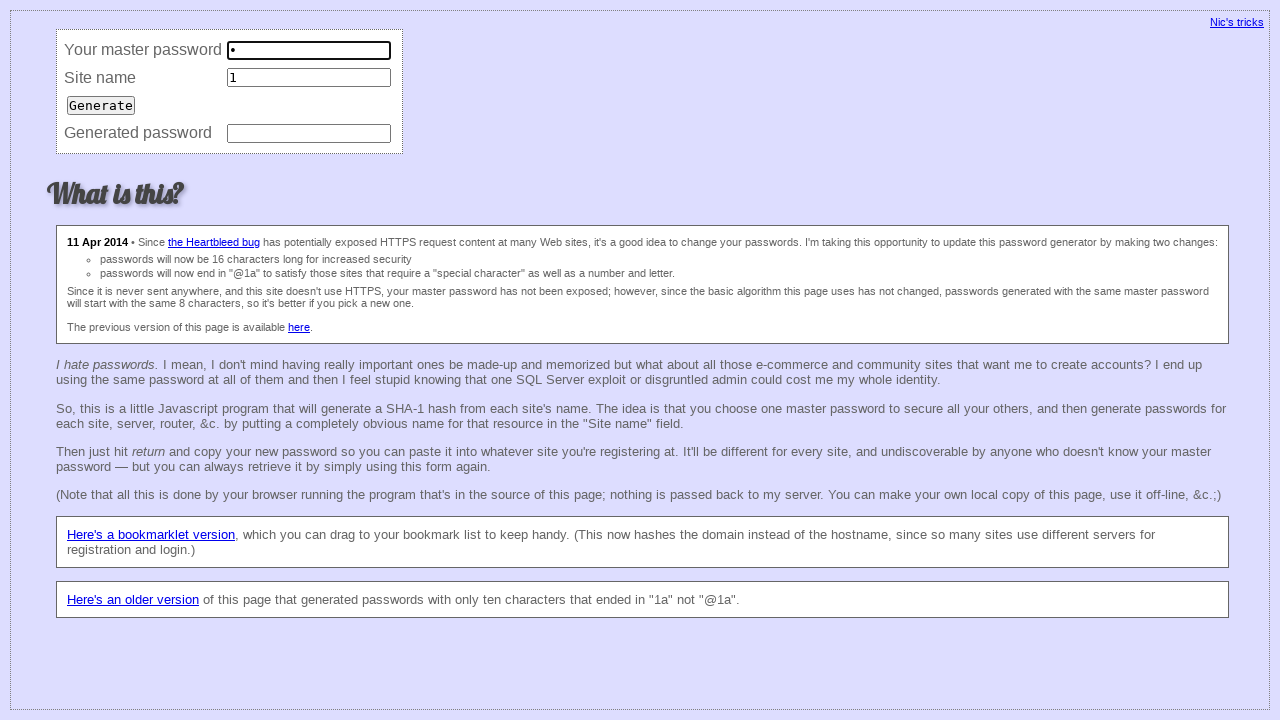

Filled site field with '1' (iteration 87/200) on input[name='site']
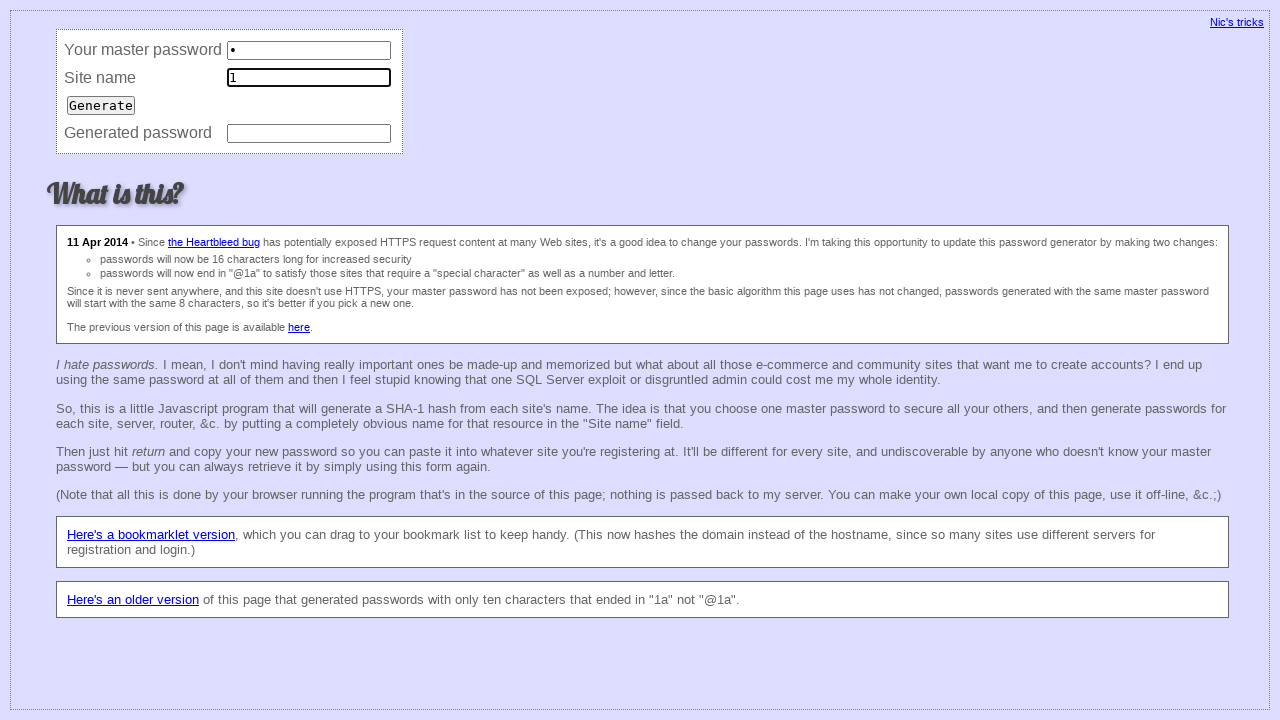

Filled master password field with '1' (iteration 88/200) on input[name='master']
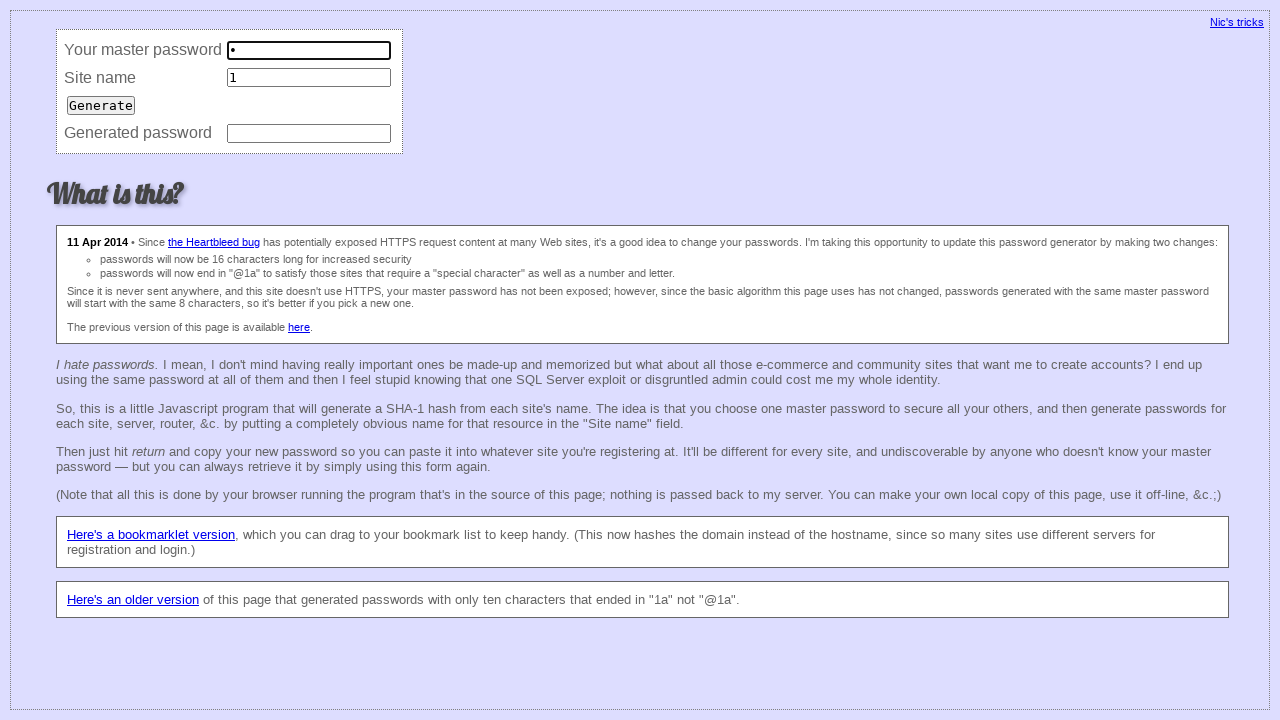

Filled site field with '1' (iteration 88/200) on input[name='site']
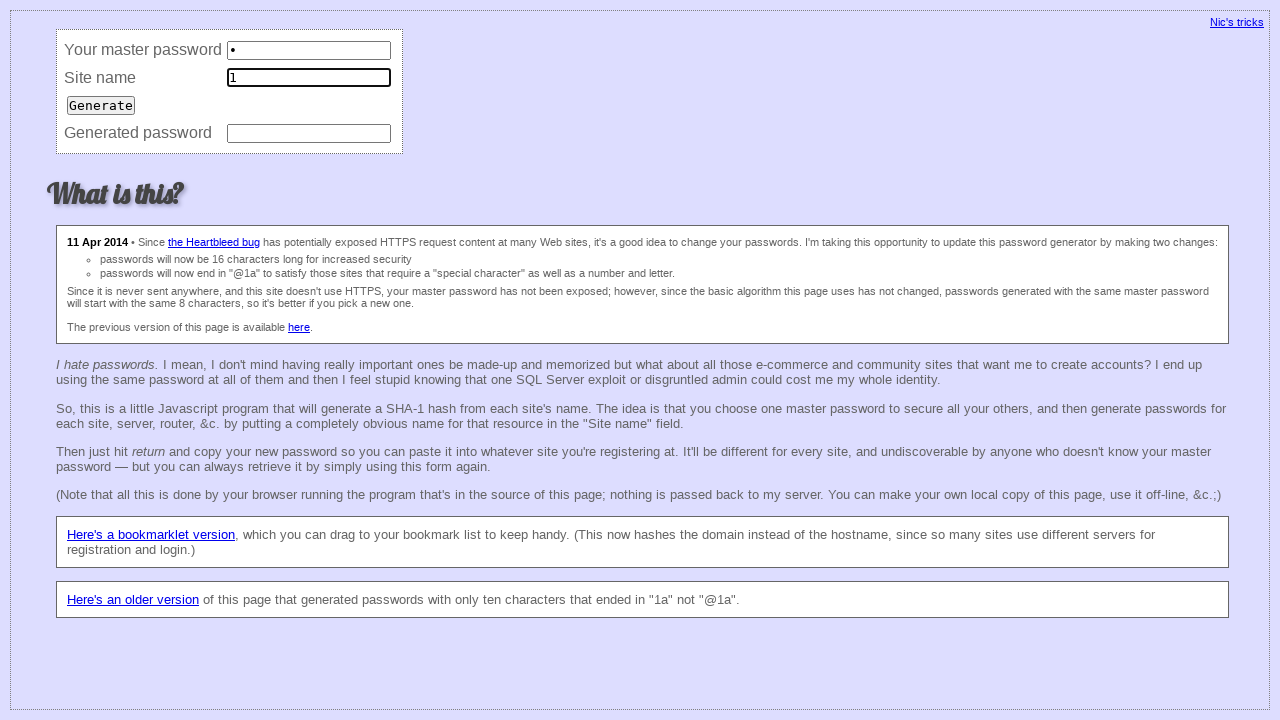

Filled master password field with '1' (iteration 89/200) on input[name='master']
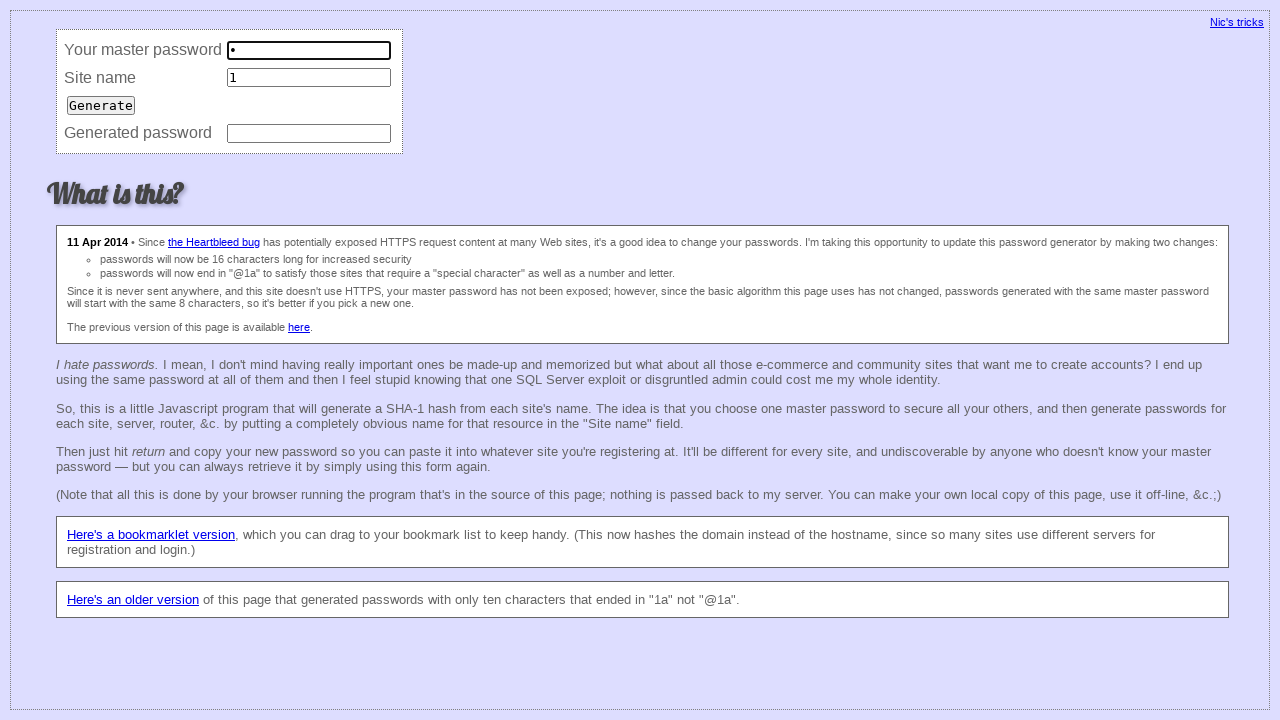

Filled site field with '1' (iteration 89/200) on input[name='site']
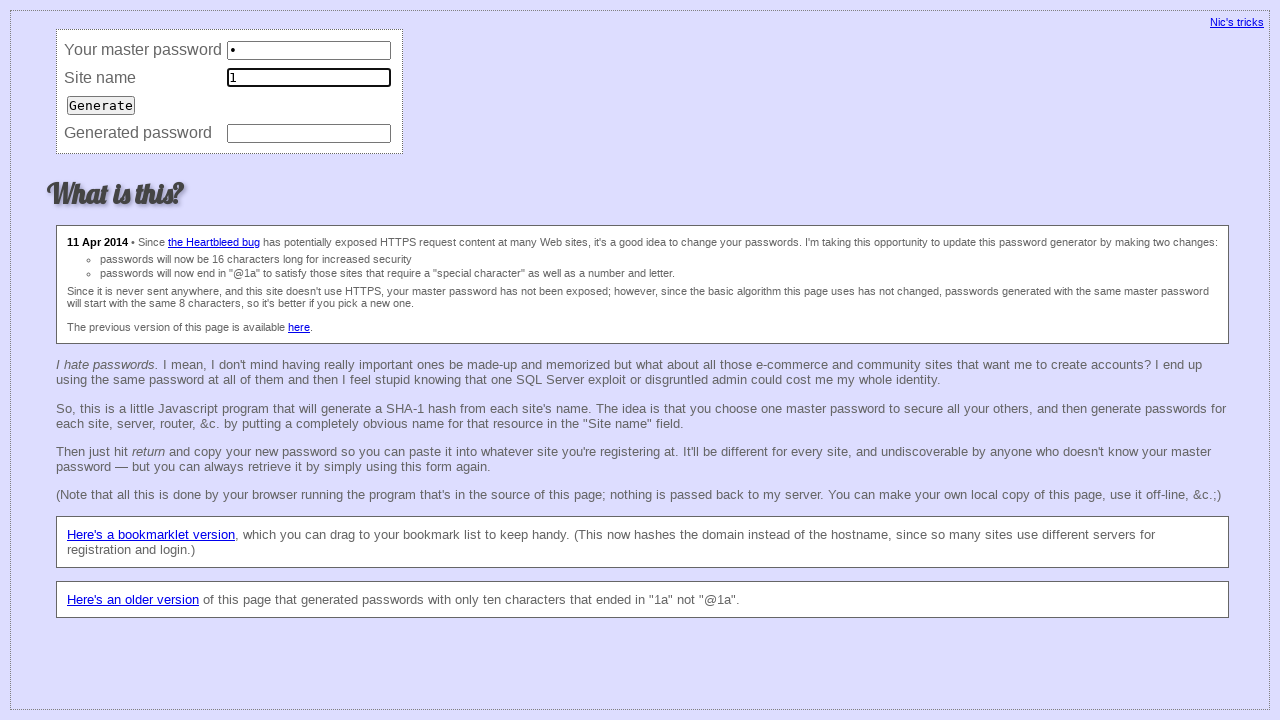

Filled master password field with '1' (iteration 90/200) on input[name='master']
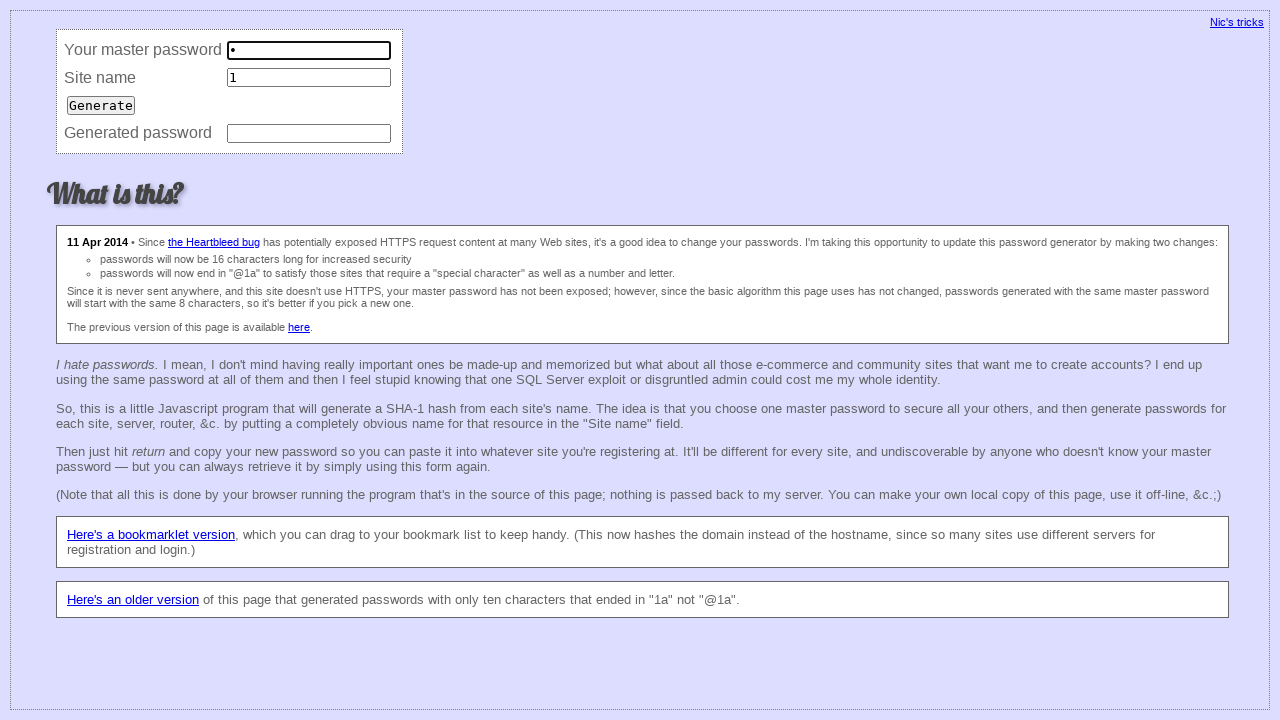

Filled site field with '1' (iteration 90/200) on input[name='site']
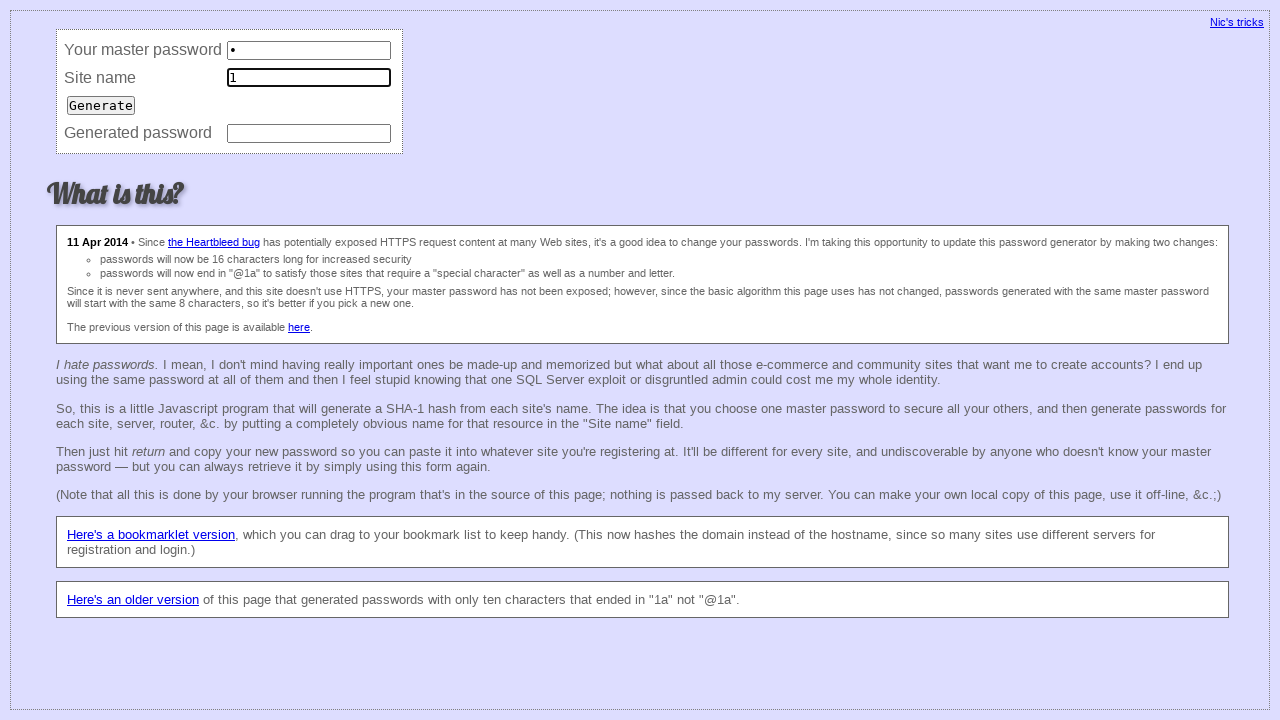

Filled master password field with '1' (iteration 91/200) on input[name='master']
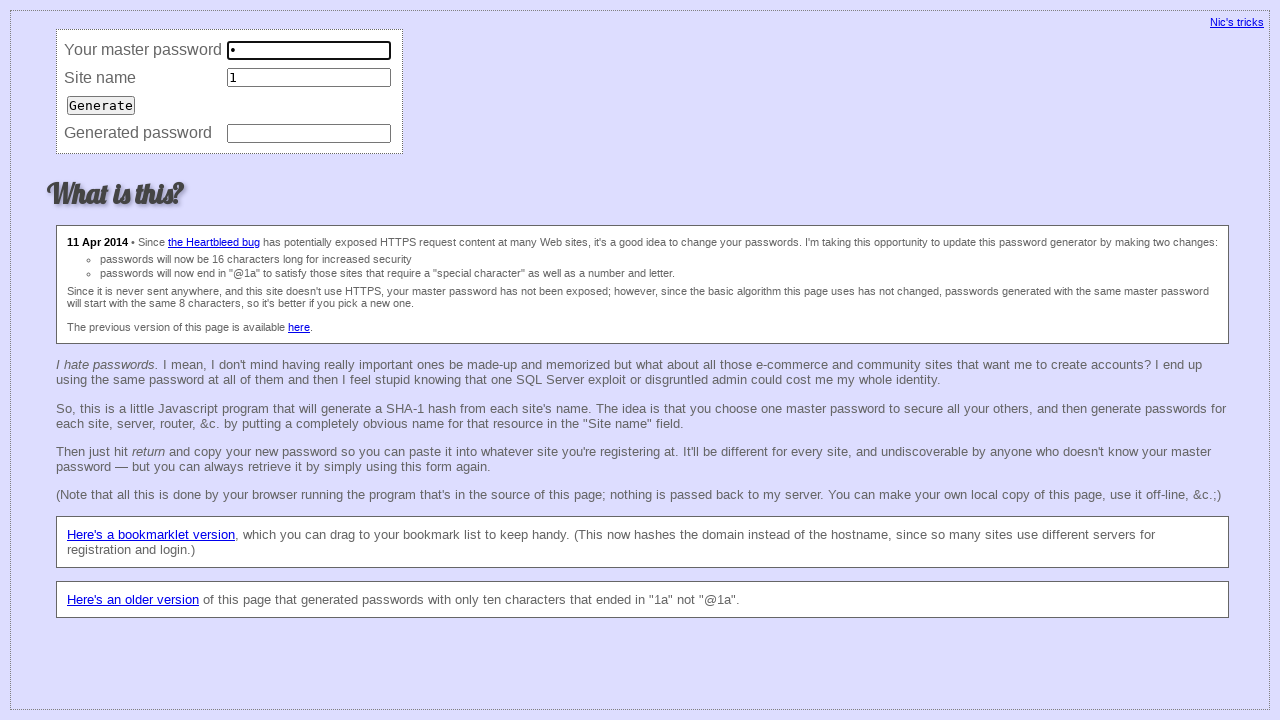

Filled site field with '1' (iteration 91/200) on input[name='site']
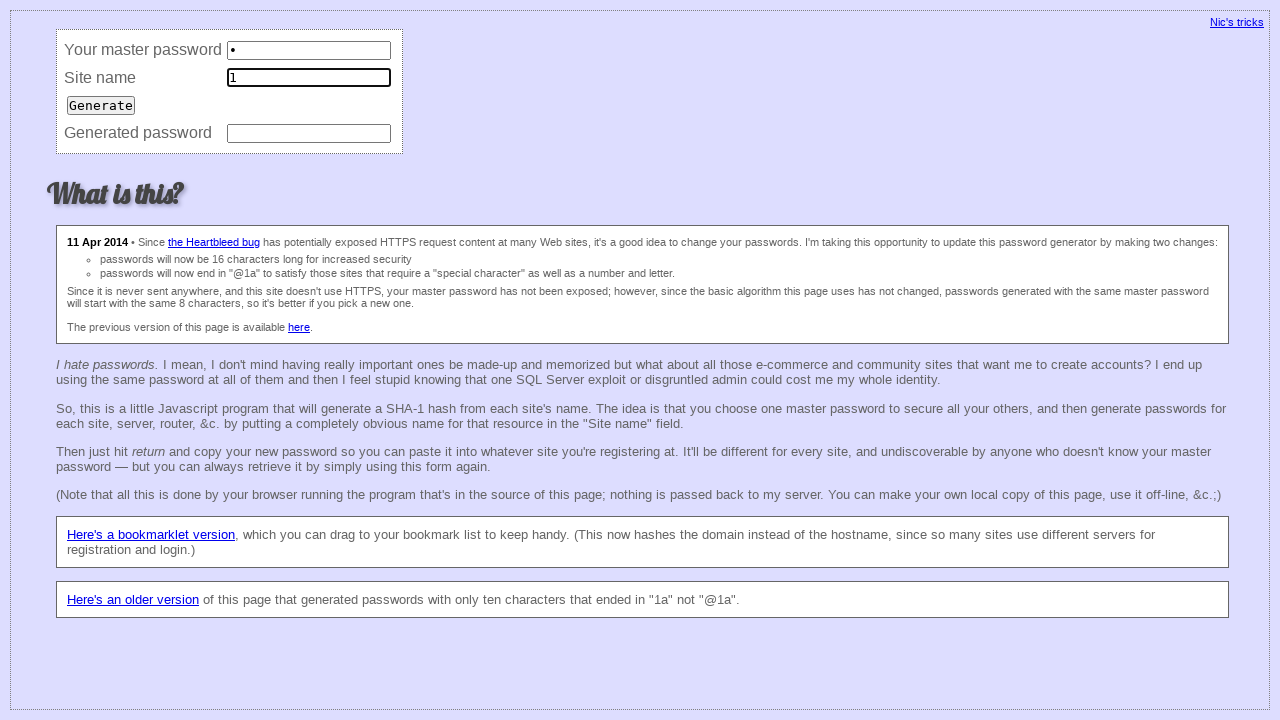

Filled master password field with '1' (iteration 92/200) on input[name='master']
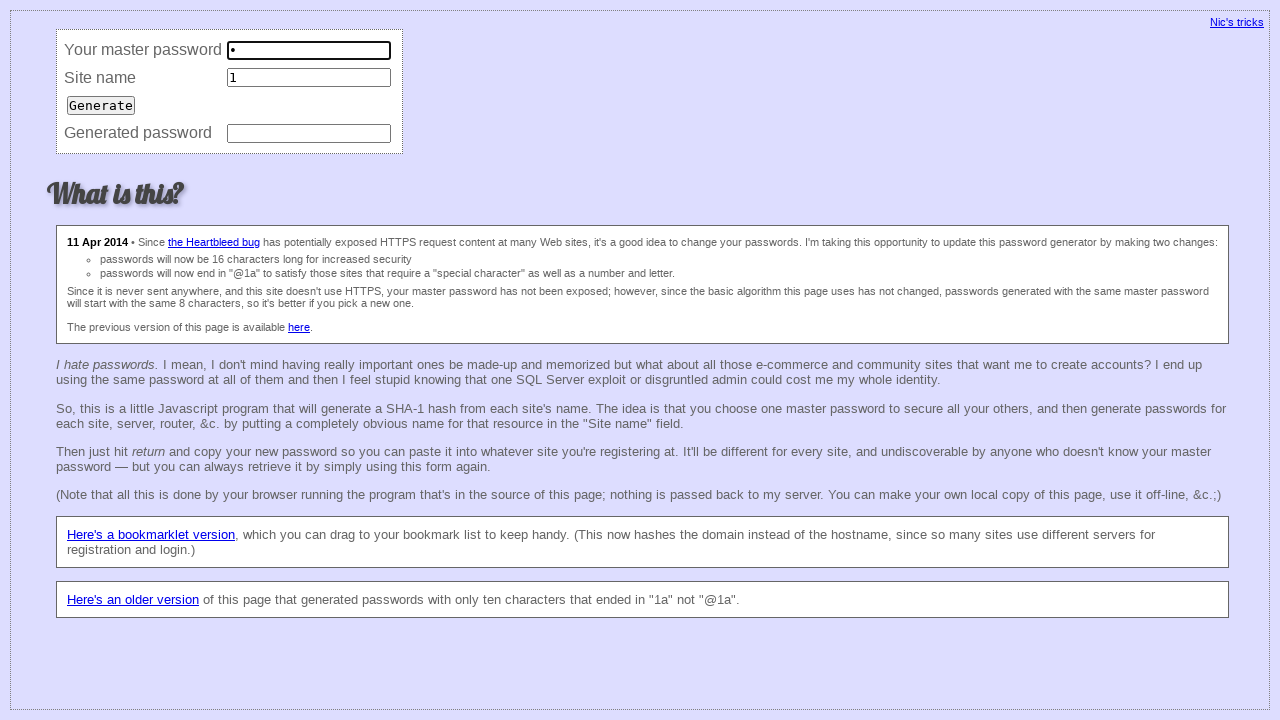

Filled site field with '1' (iteration 92/200) on input[name='site']
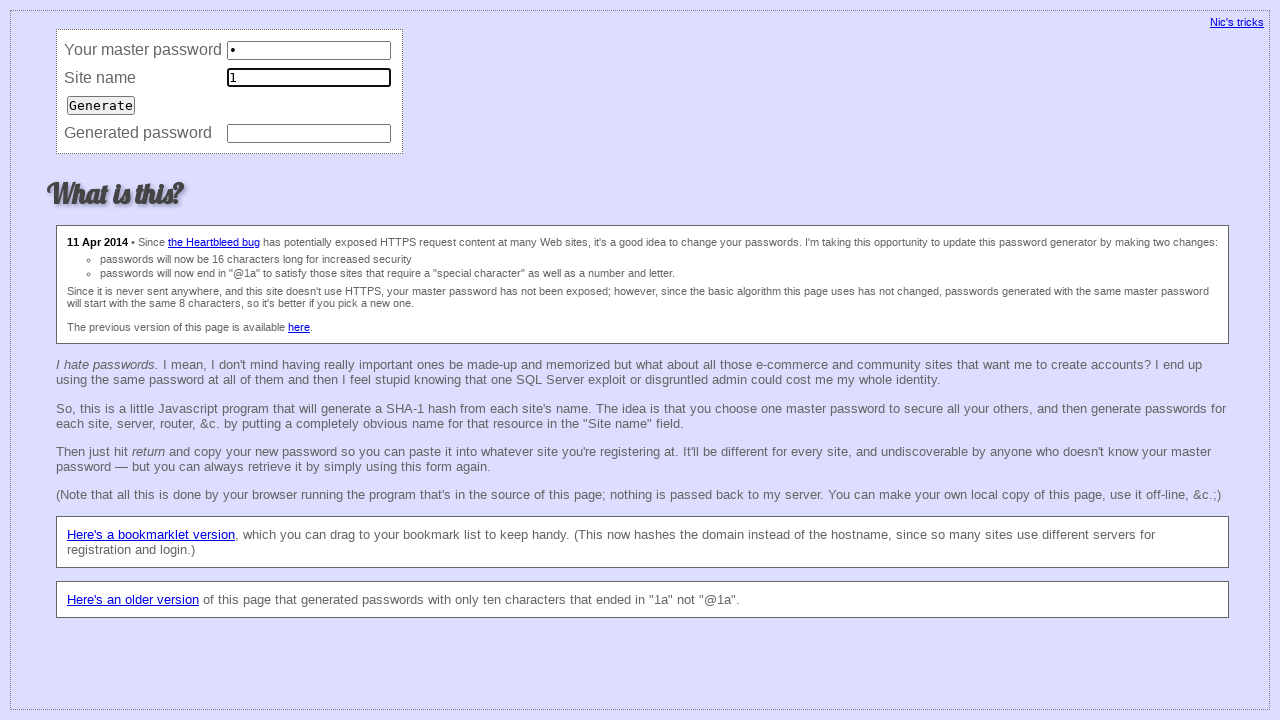

Filled master password field with '1' (iteration 93/200) on input[name='master']
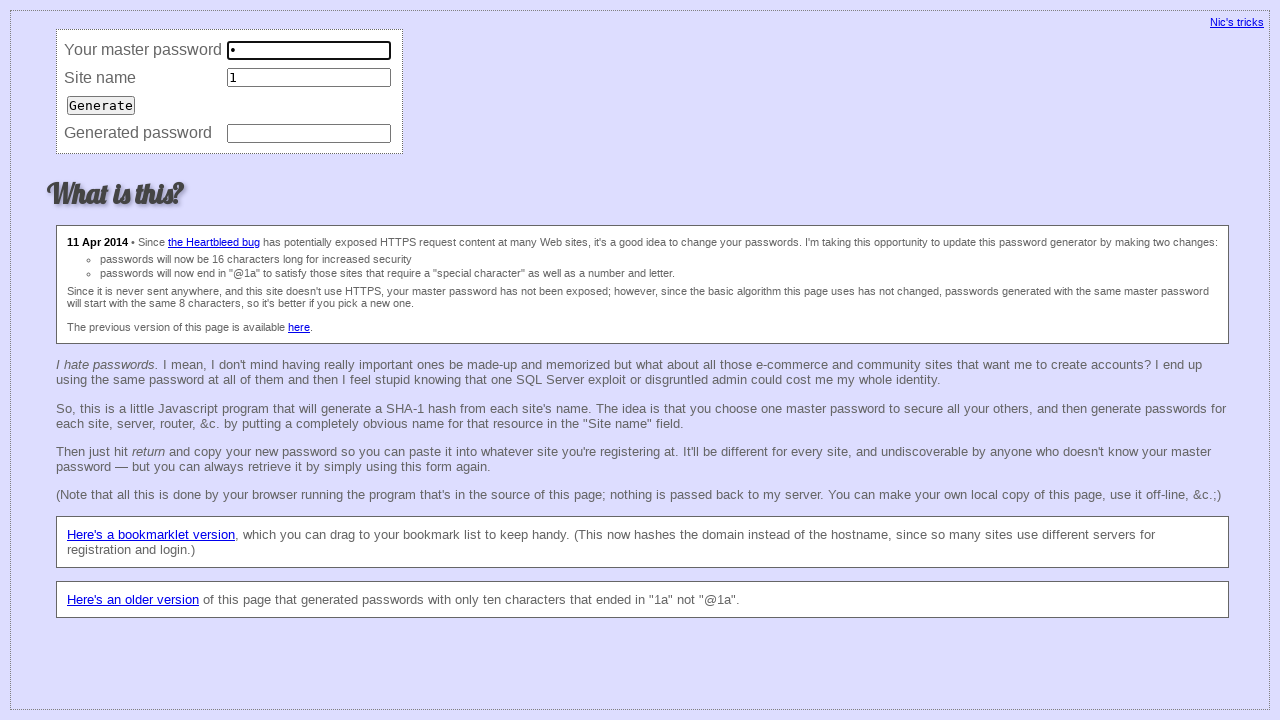

Filled site field with '1' (iteration 93/200) on input[name='site']
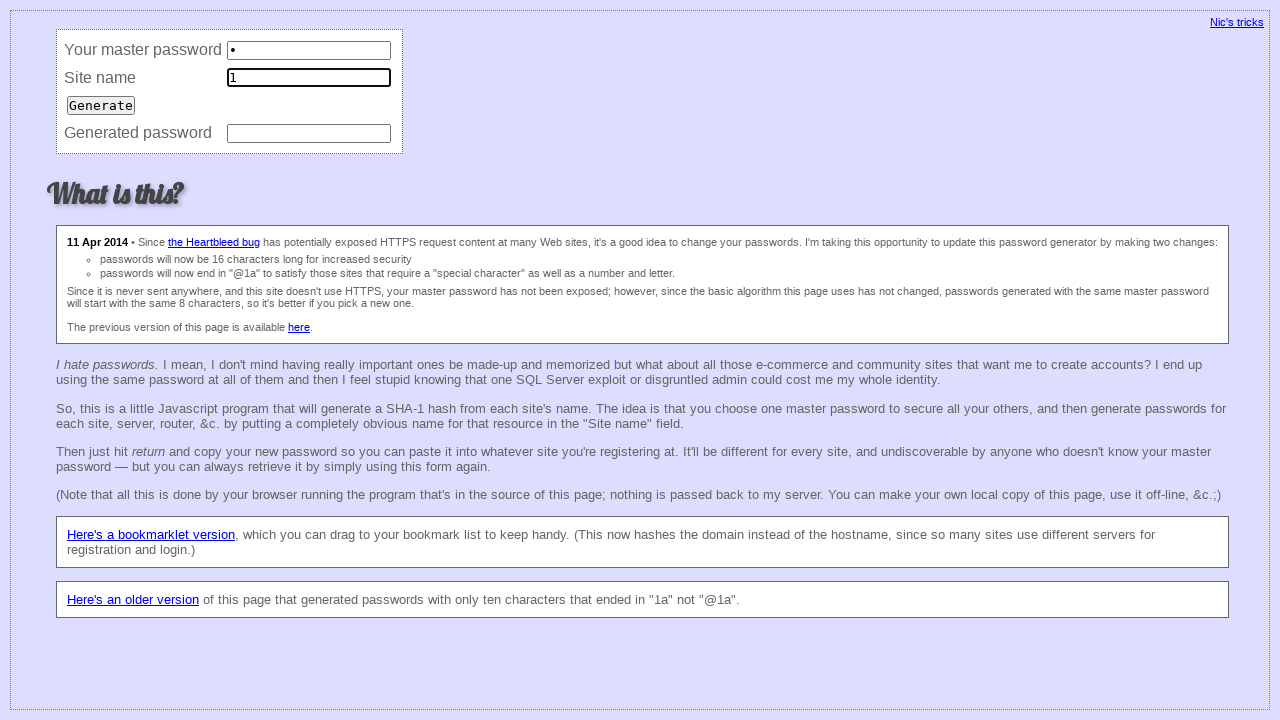

Filled master password field with '1' (iteration 94/200) on input[name='master']
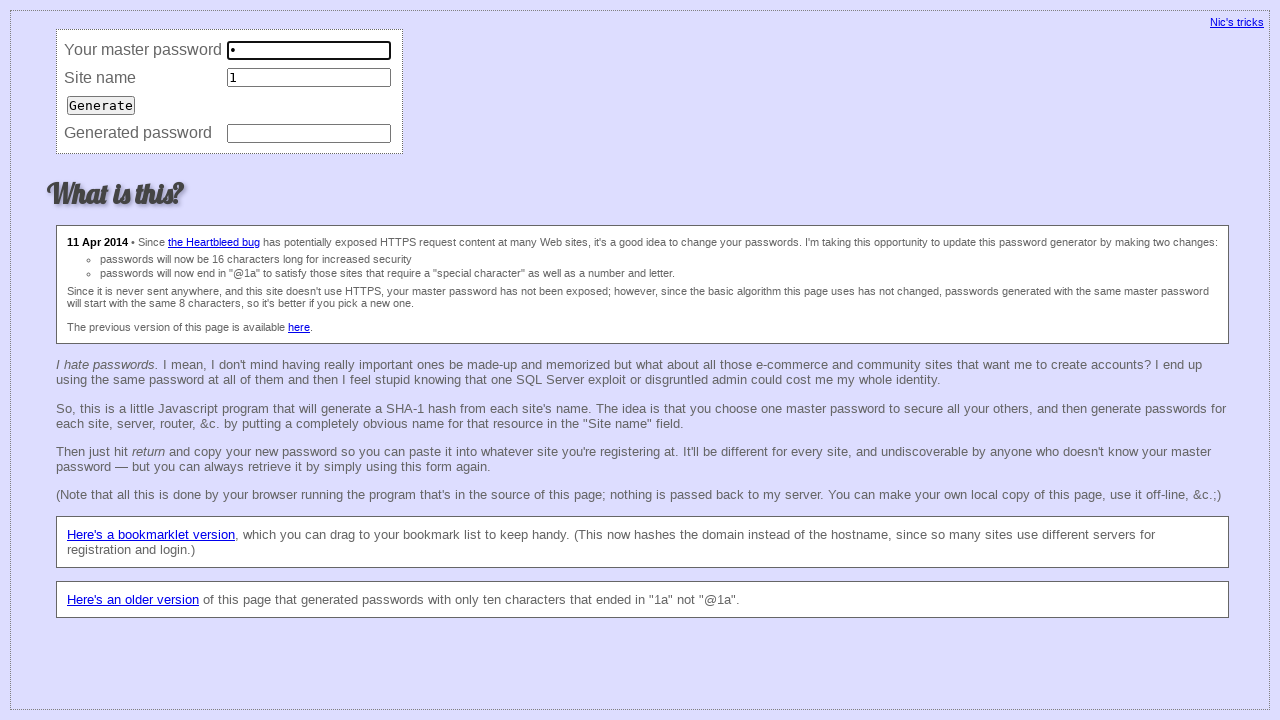

Filled site field with '1' (iteration 94/200) on input[name='site']
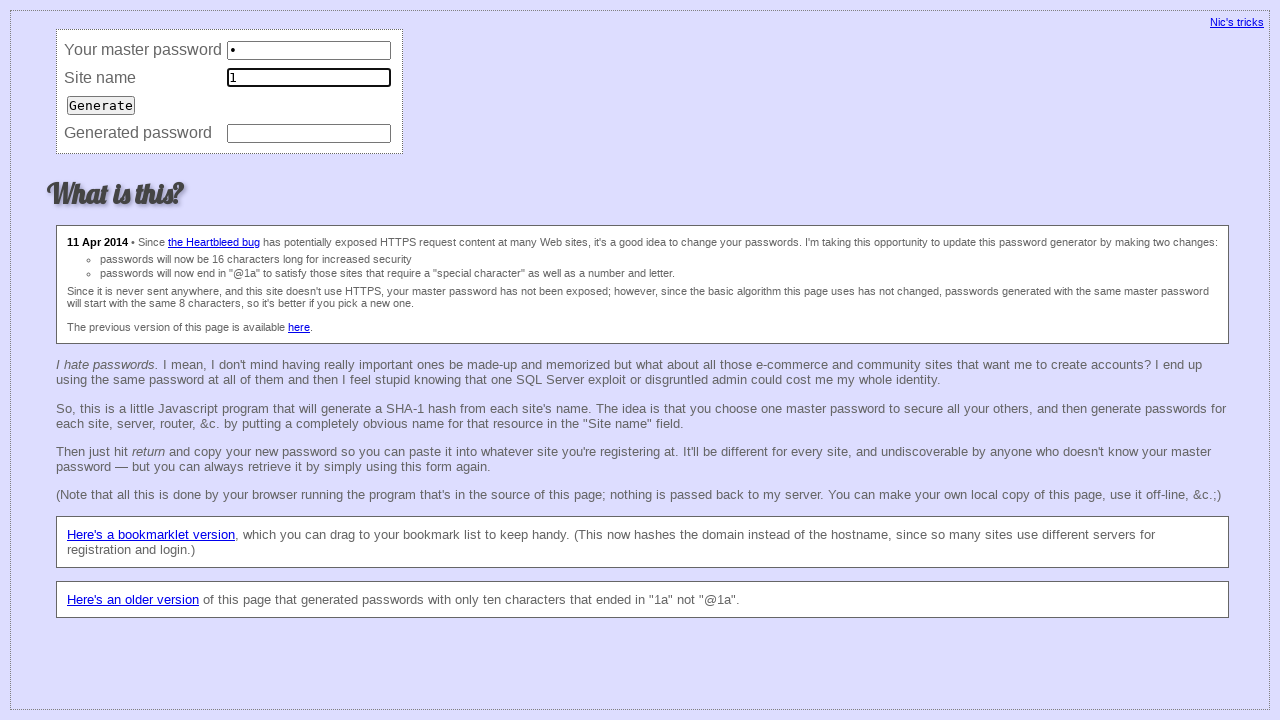

Filled master password field with '1' (iteration 95/200) on input[name='master']
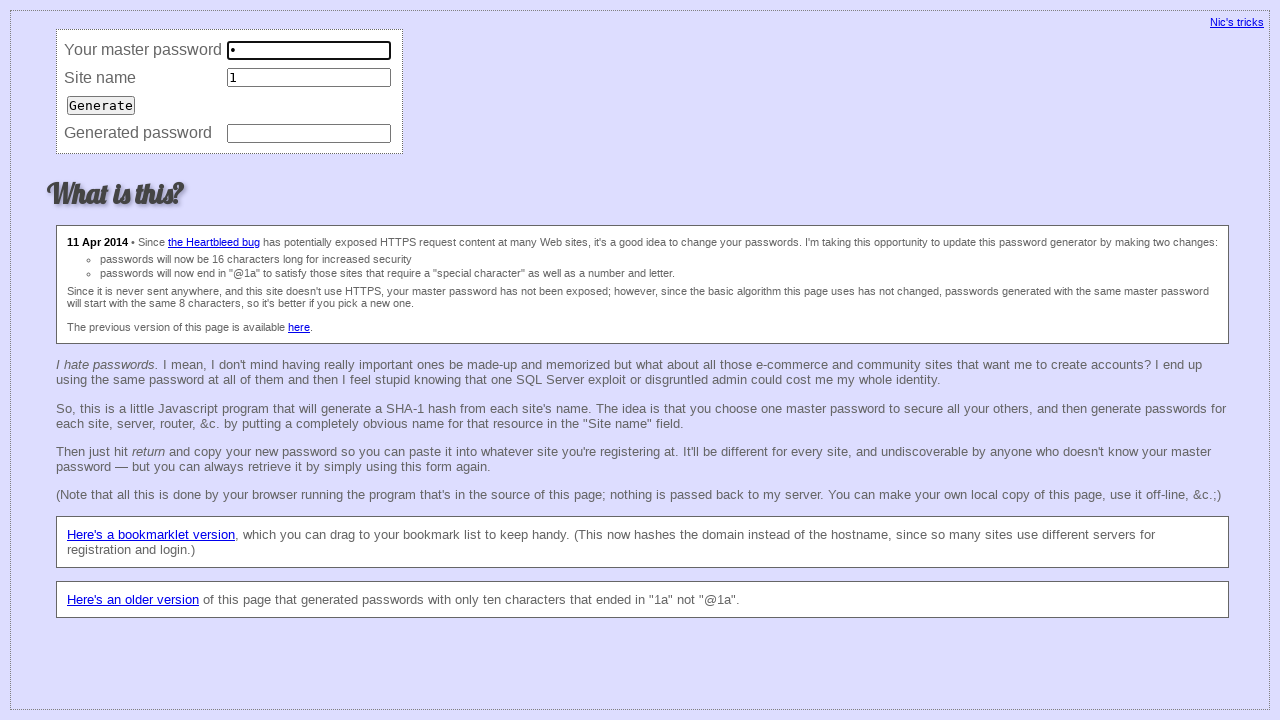

Filled site field with '1' (iteration 95/200) on input[name='site']
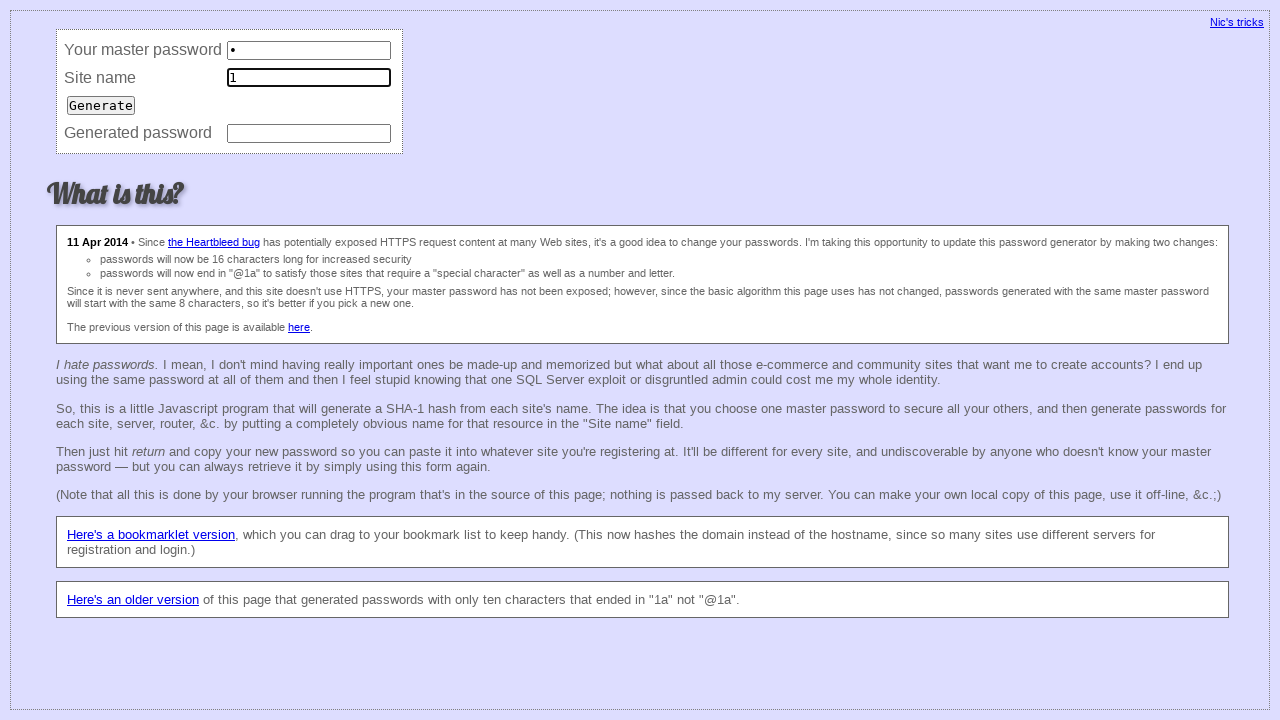

Filled master password field with '1' (iteration 96/200) on input[name='master']
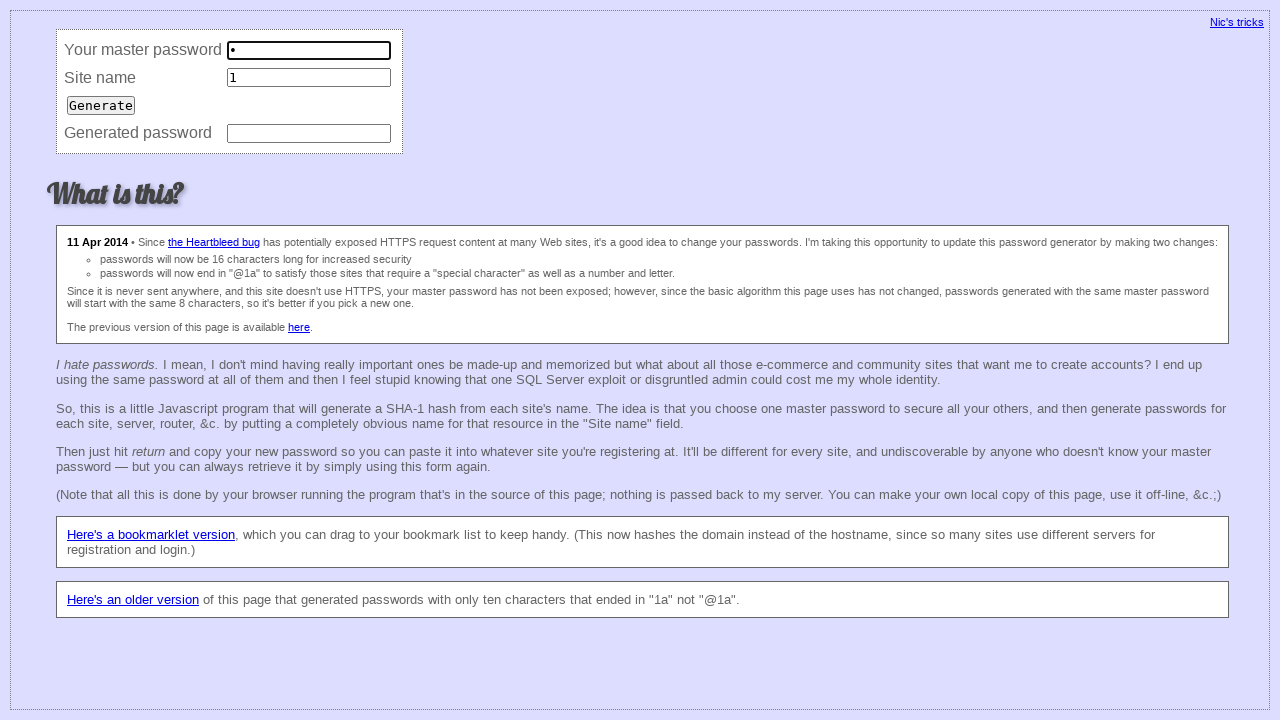

Filled site field with '1' (iteration 96/200) on input[name='site']
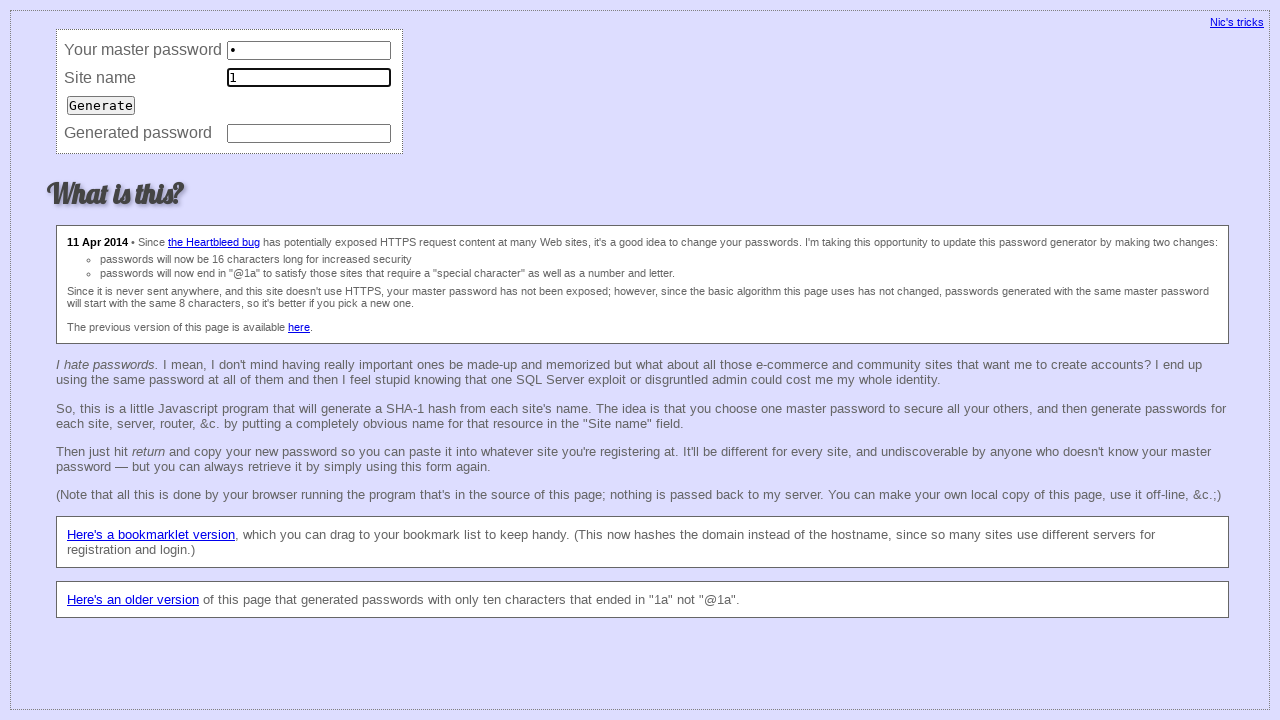

Filled master password field with '1' (iteration 97/200) on input[name='master']
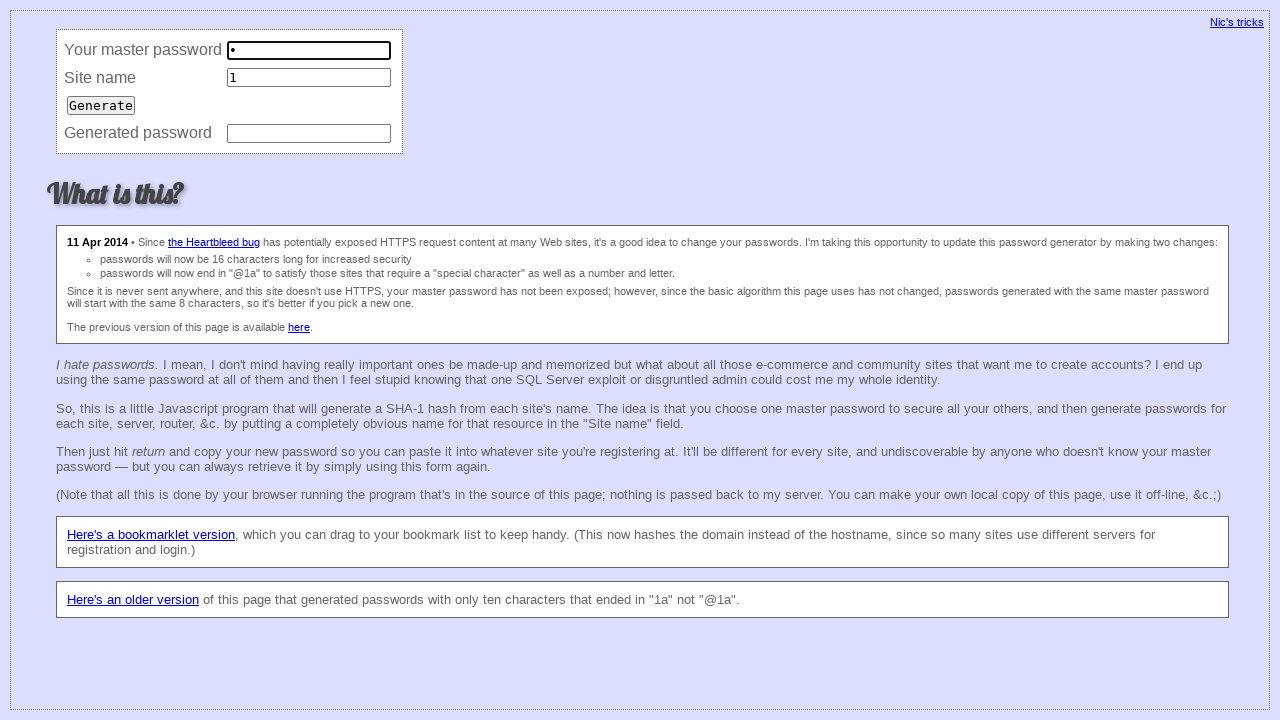

Filled site field with '1' (iteration 97/200) on input[name='site']
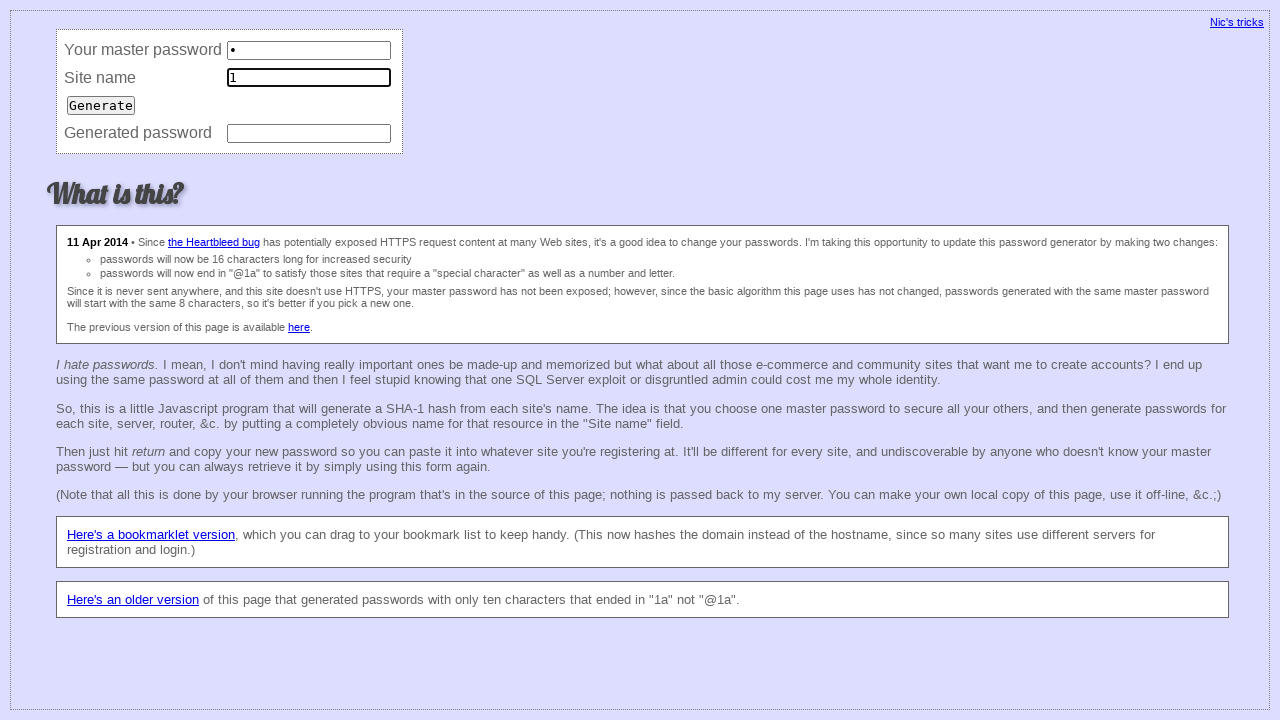

Filled master password field with '1' (iteration 98/200) on input[name='master']
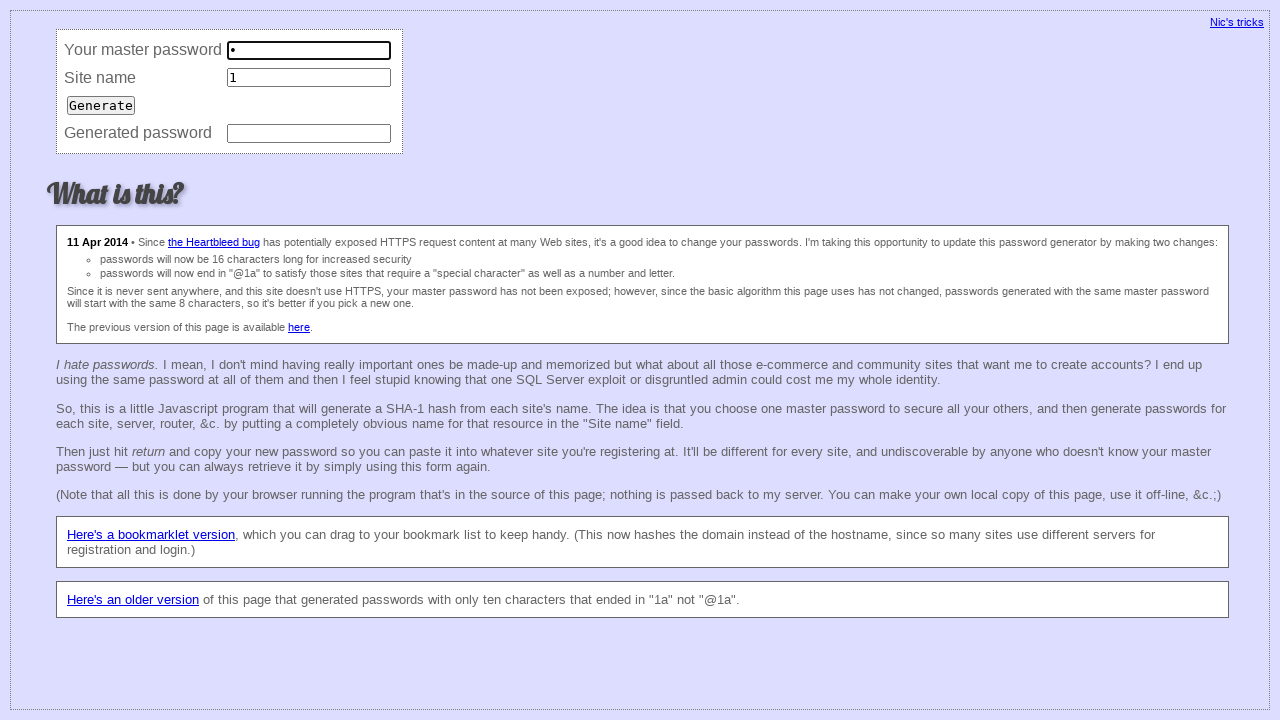

Filled site field with '1' (iteration 98/200) on input[name='site']
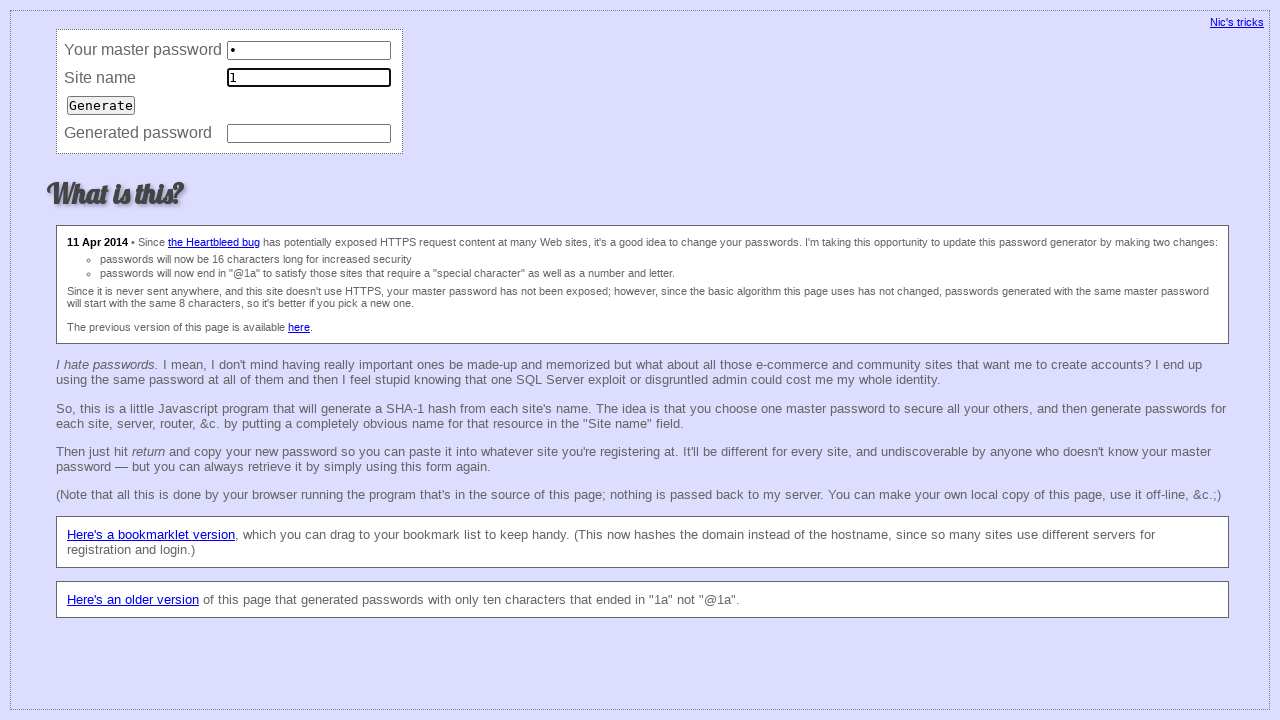

Filled master password field with '1' (iteration 99/200) on input[name='master']
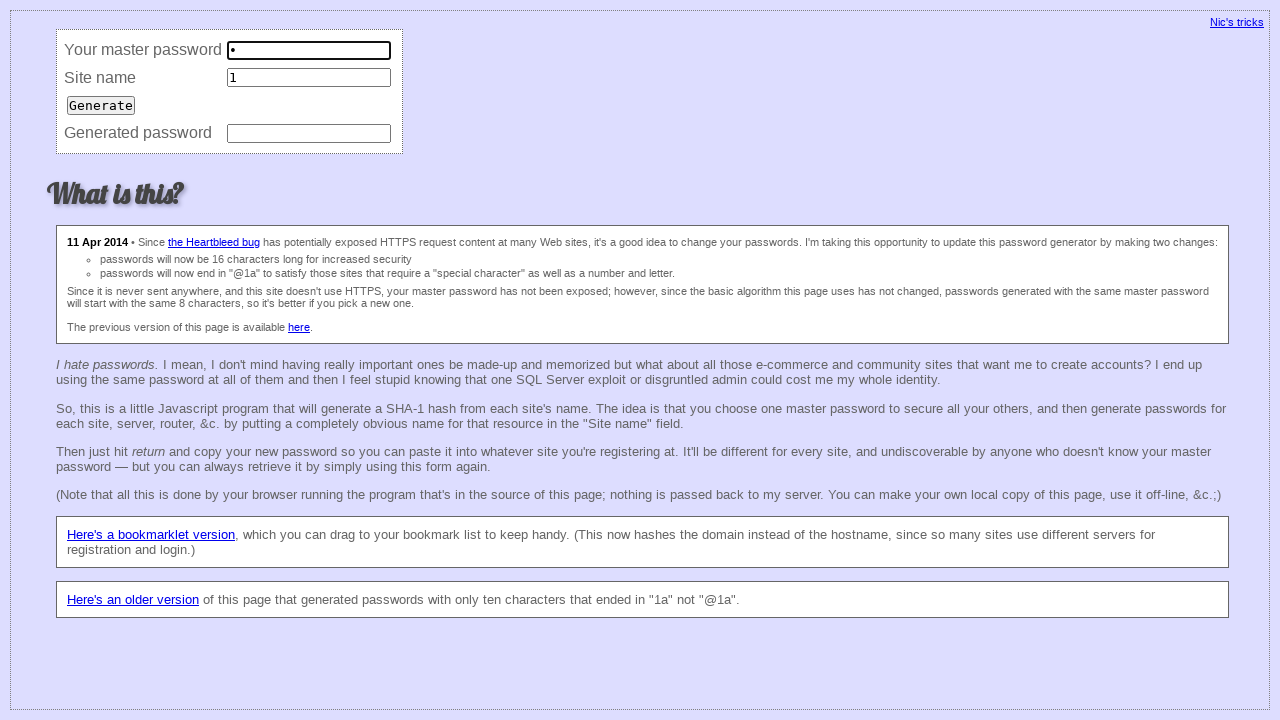

Filled site field with '1' (iteration 99/200) on input[name='site']
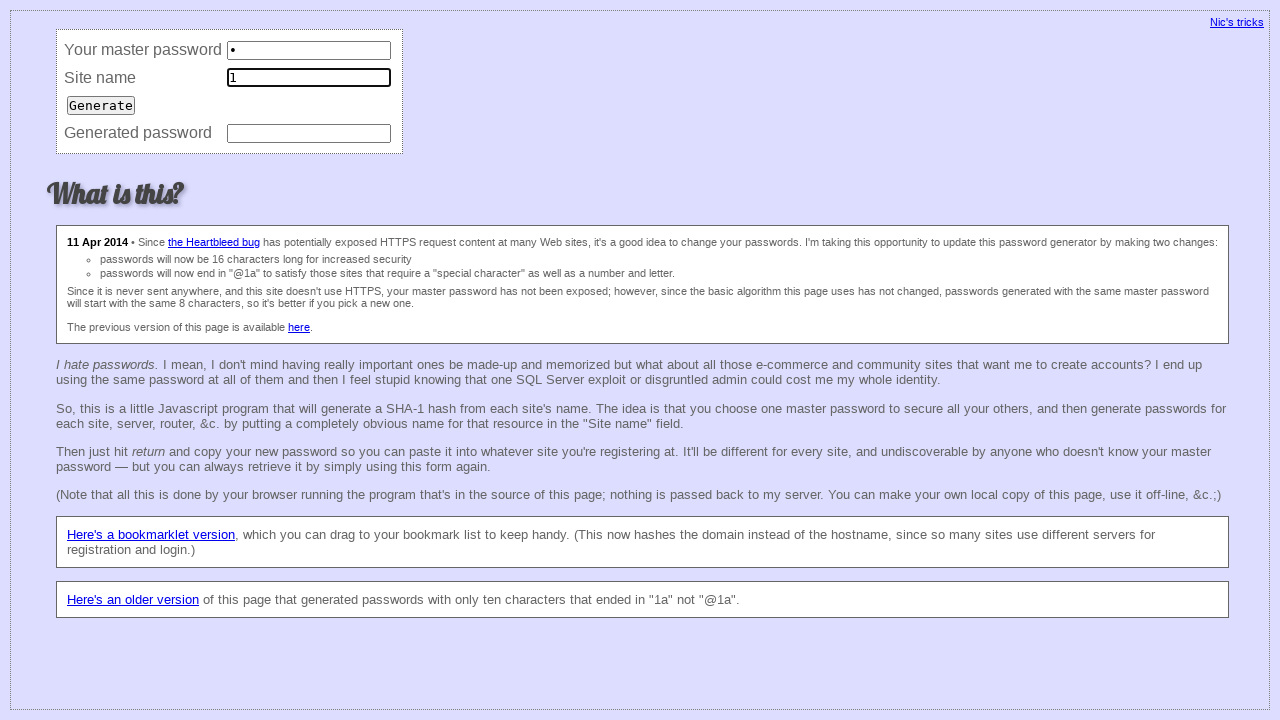

Filled master password field with '1' (iteration 100/200) on input[name='master']
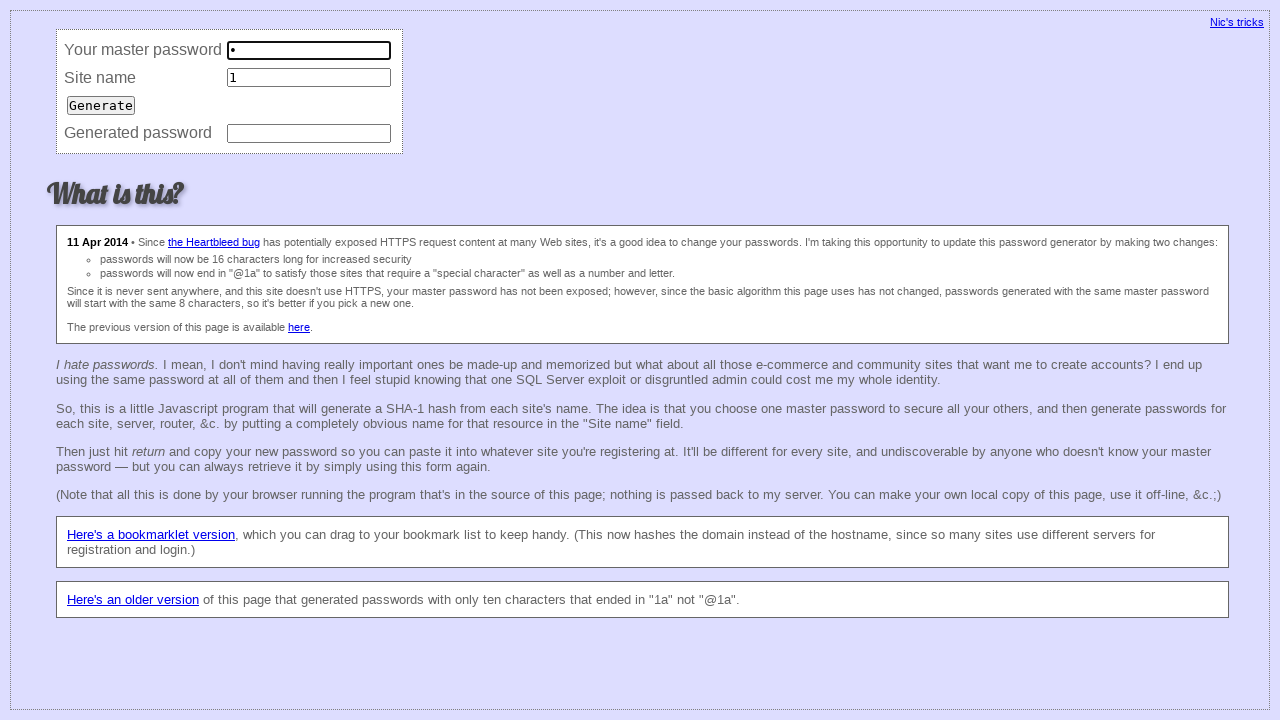

Filled site field with '1' (iteration 100/200) on input[name='site']
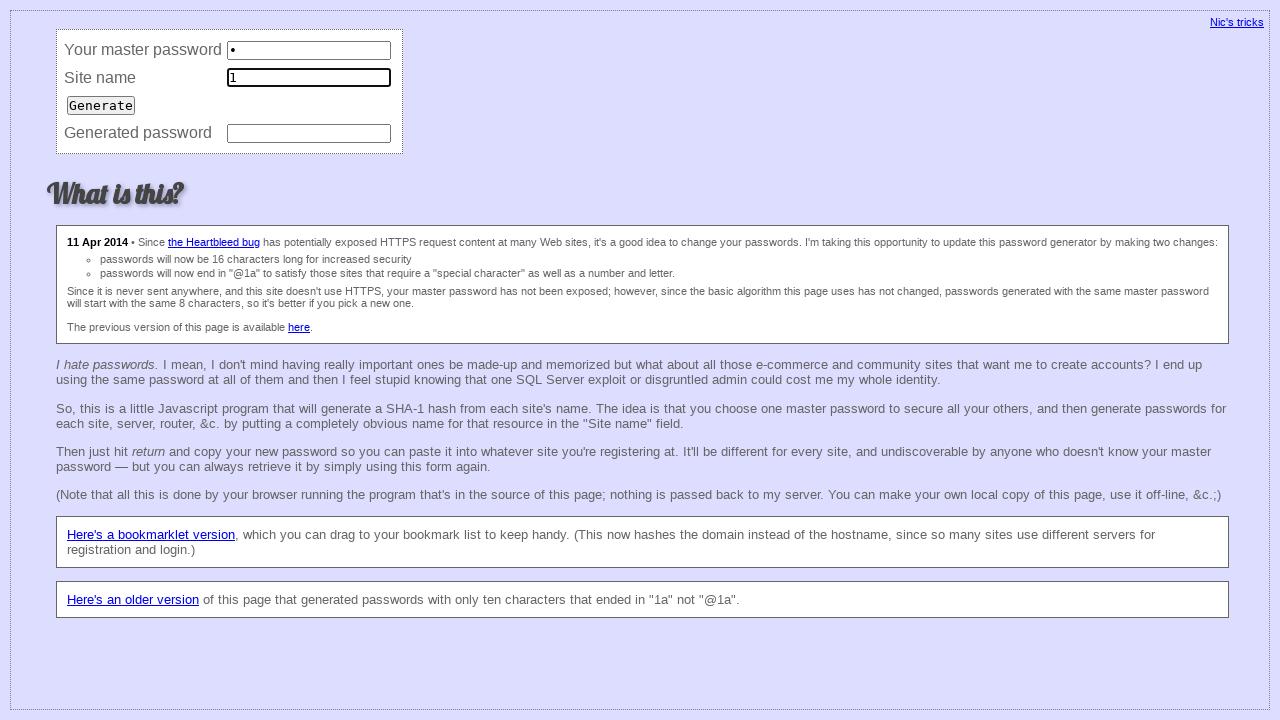

Filled master password field with '1' (iteration 101/200) on input[name='master']
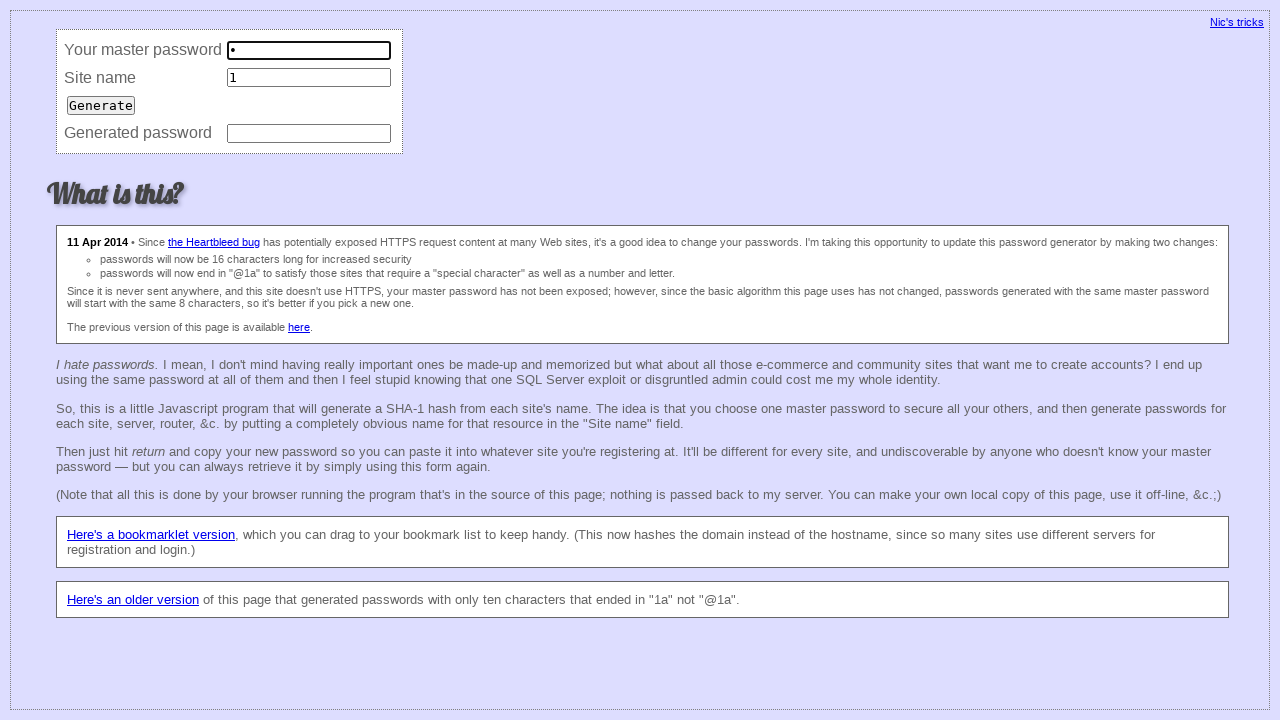

Filled site field with '1' (iteration 101/200) on input[name='site']
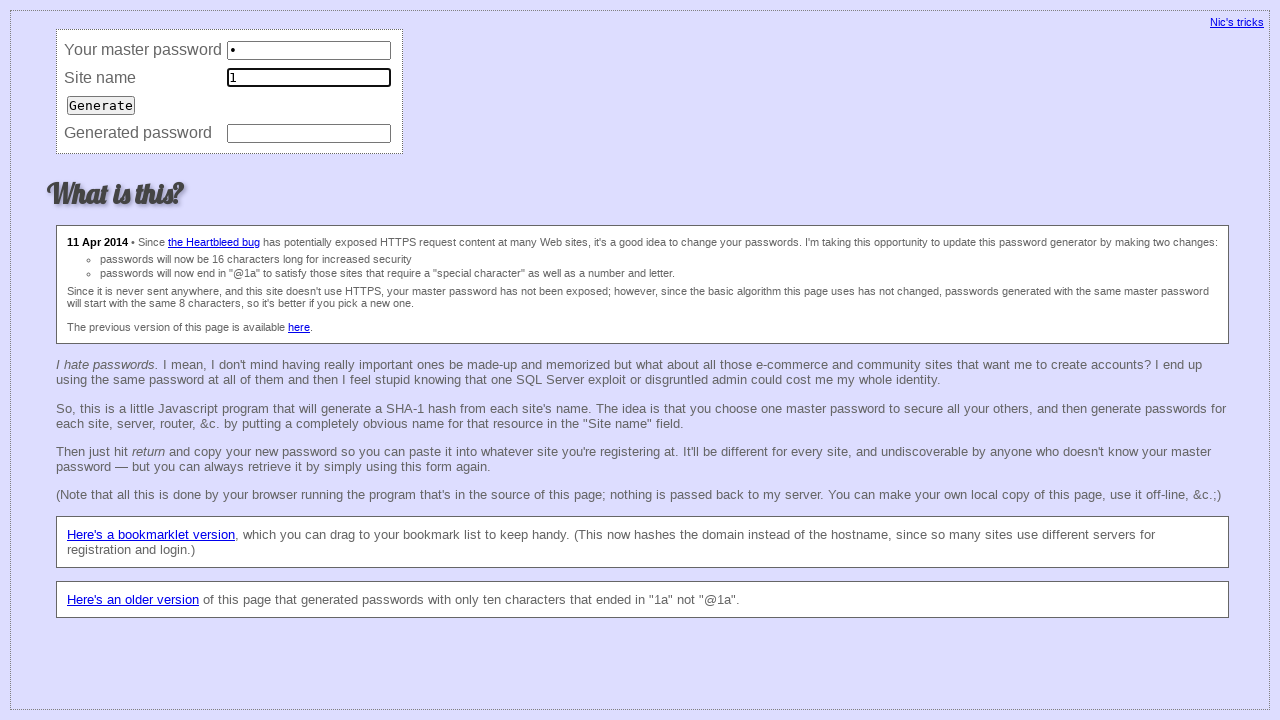

Filled master password field with '1' (iteration 102/200) on input[name='master']
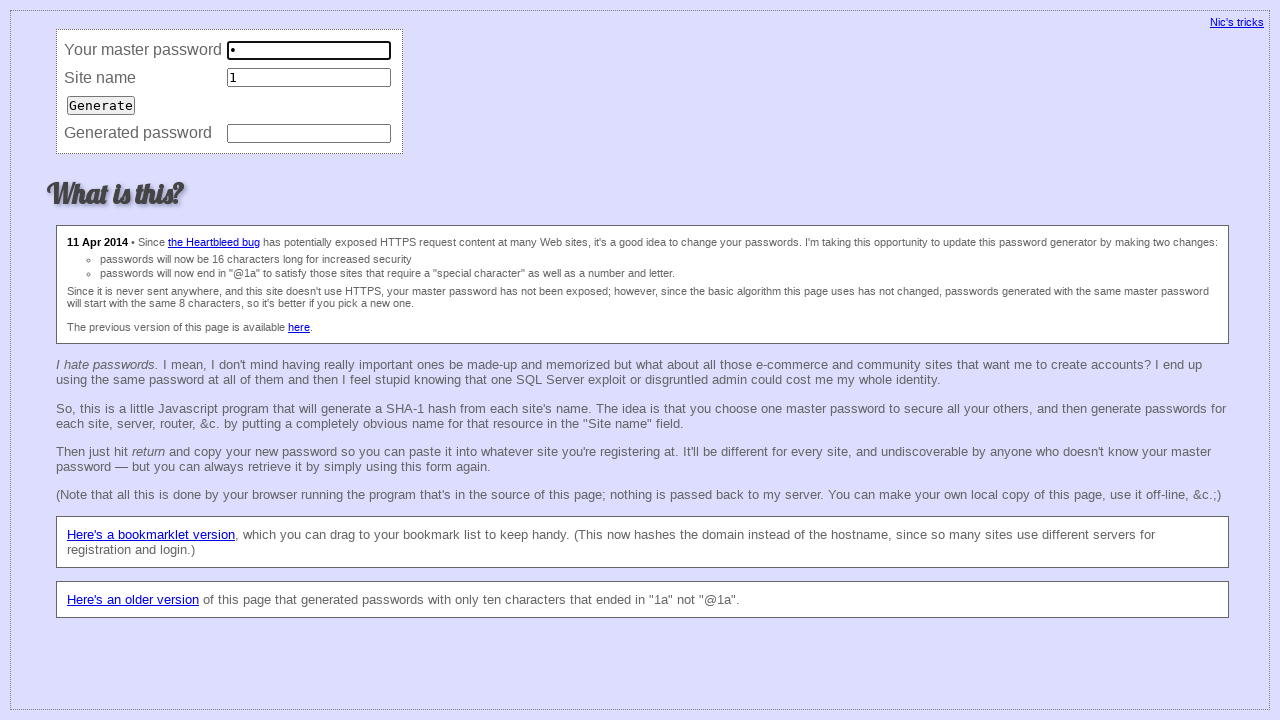

Filled site field with '1' (iteration 102/200) on input[name='site']
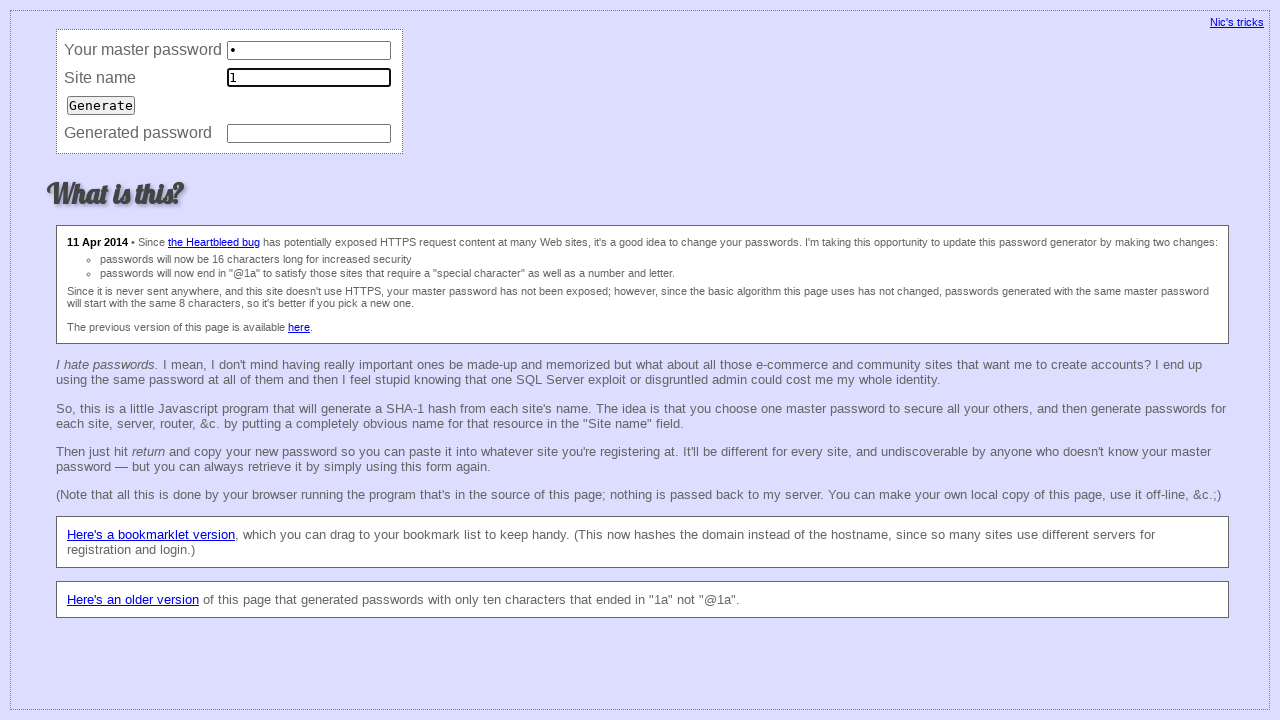

Filled master password field with '1' (iteration 103/200) on input[name='master']
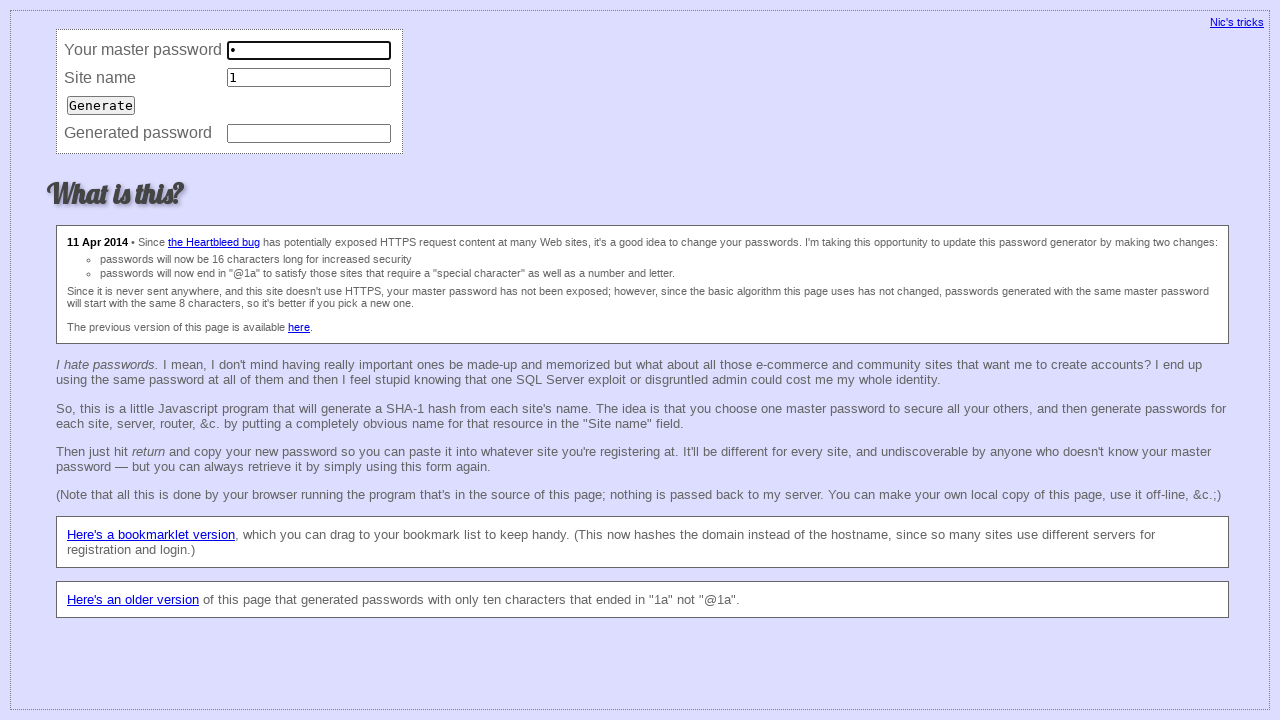

Filled site field with '1' (iteration 103/200) on input[name='site']
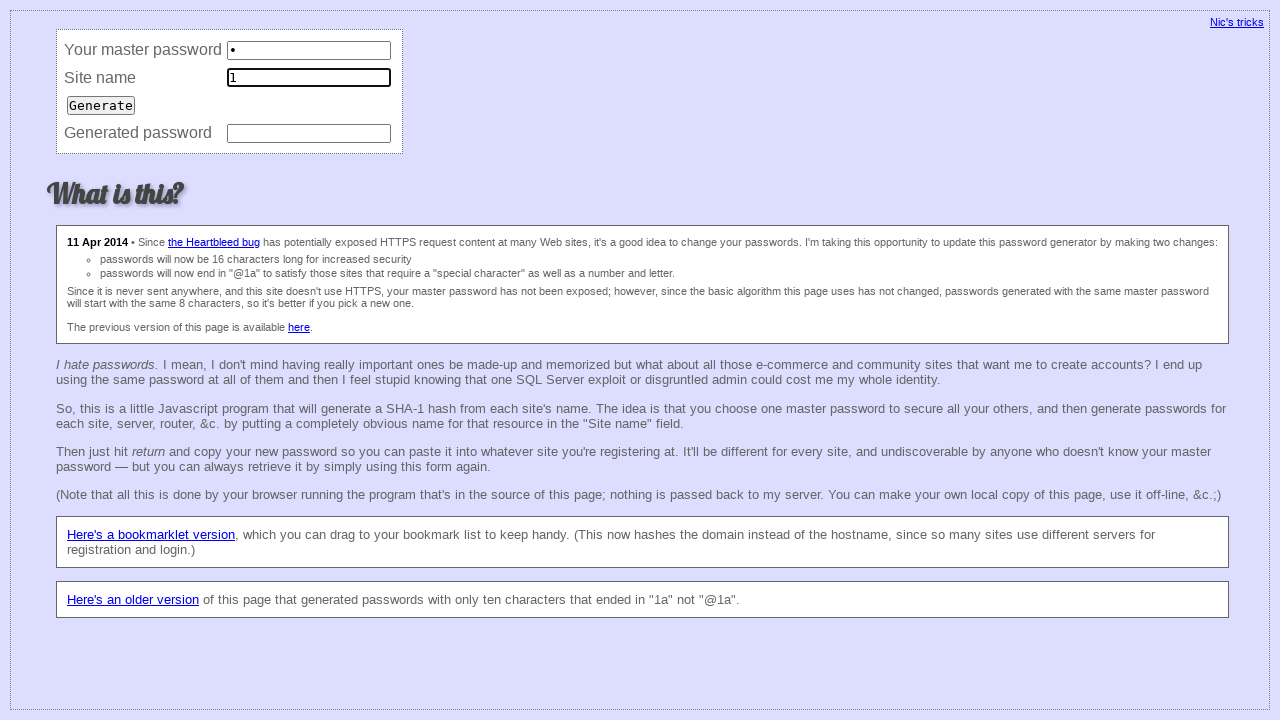

Filled master password field with '1' (iteration 104/200) on input[name='master']
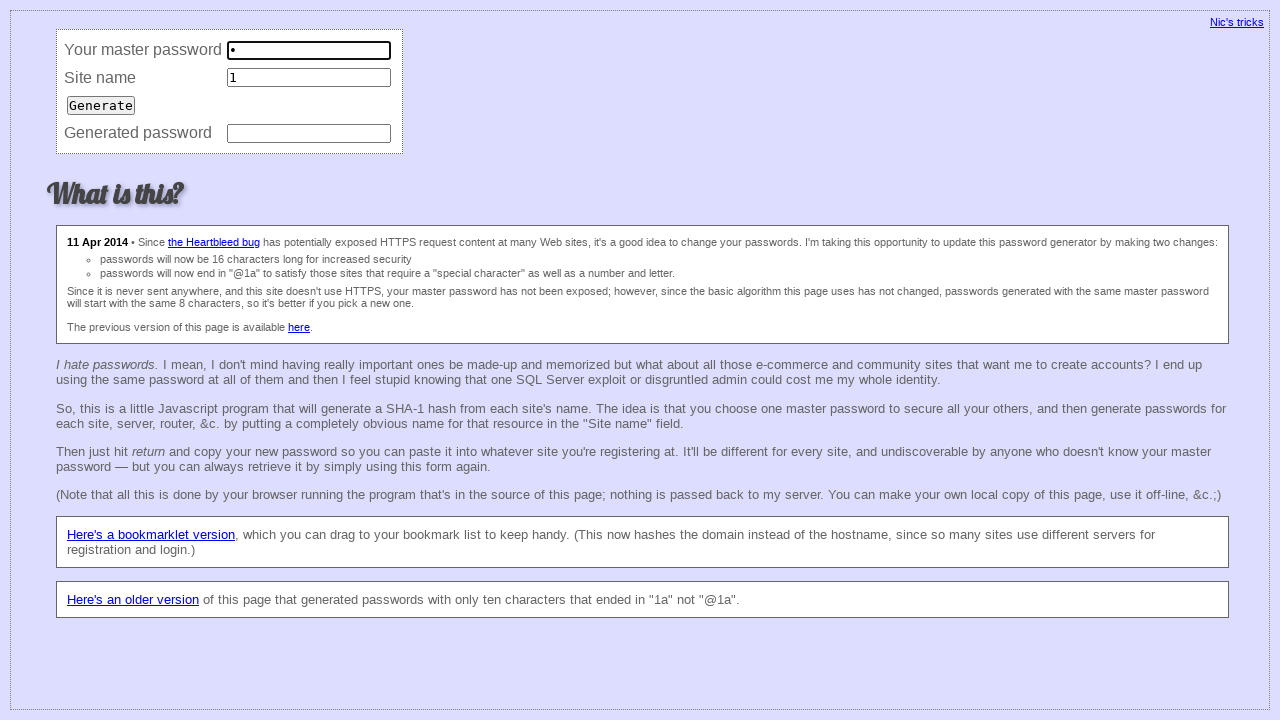

Filled site field with '1' (iteration 104/200) on input[name='site']
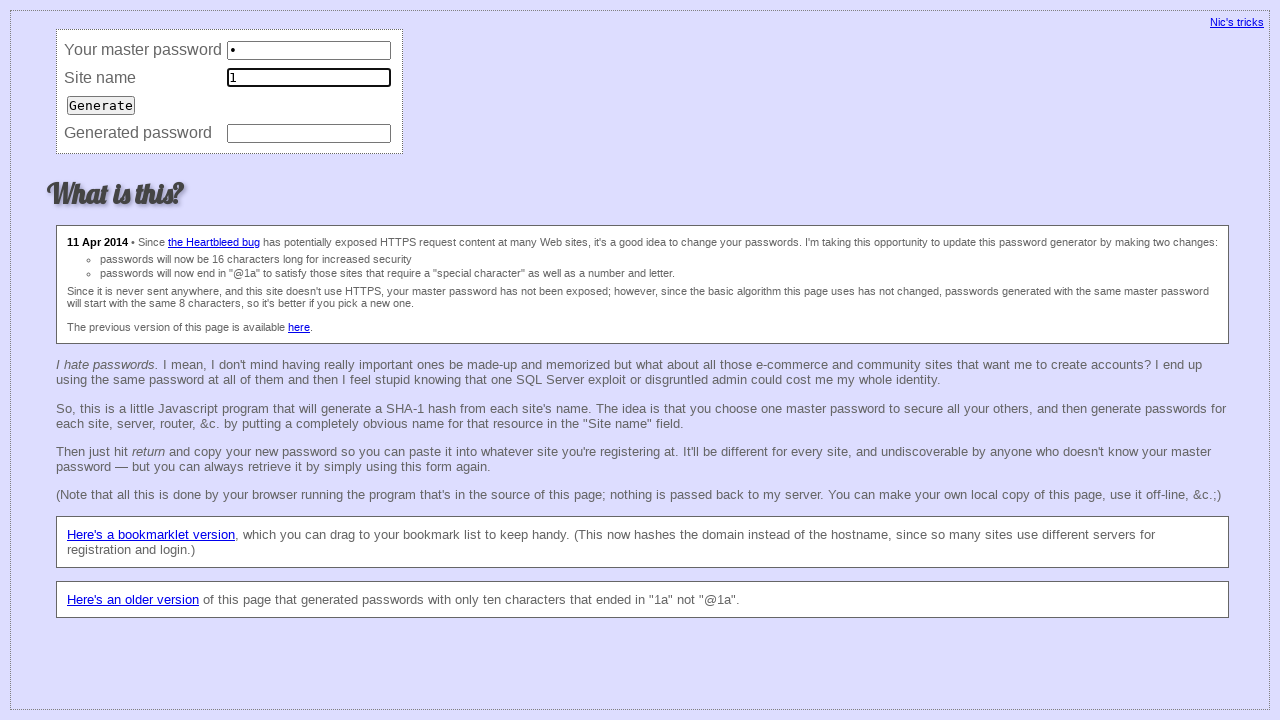

Filled master password field with '1' (iteration 105/200) on input[name='master']
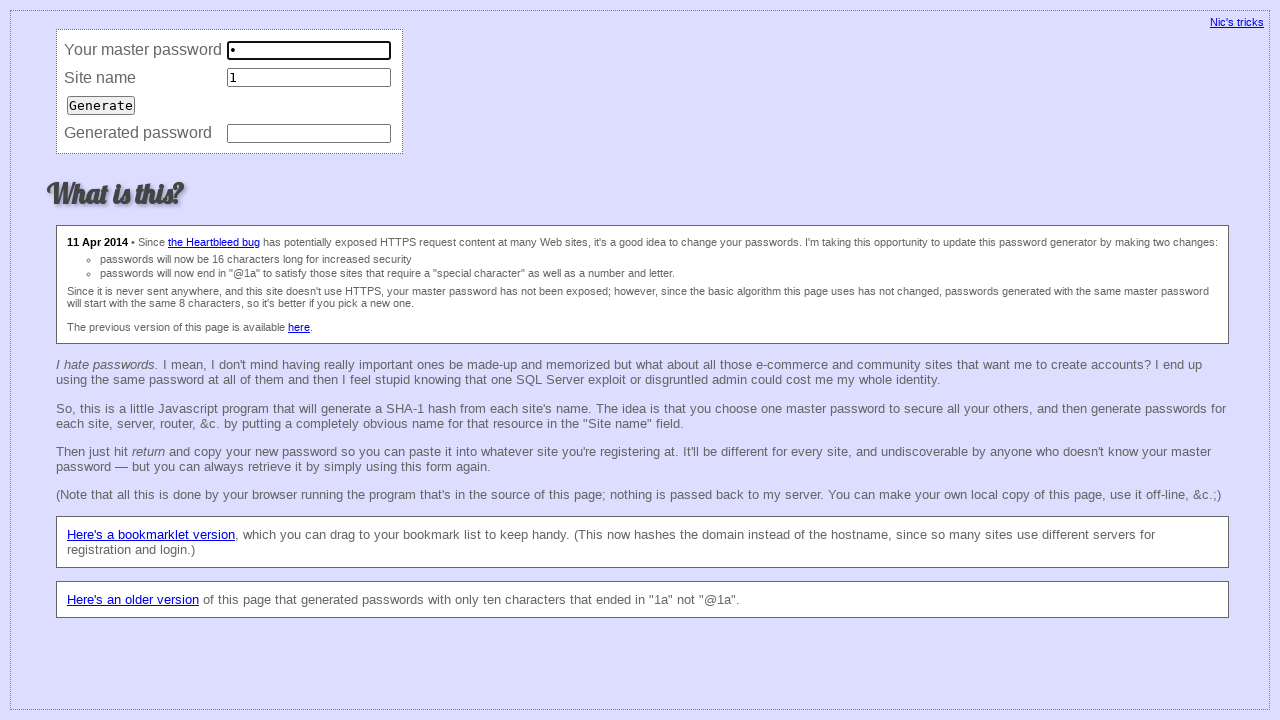

Filled site field with '1' (iteration 105/200) on input[name='site']
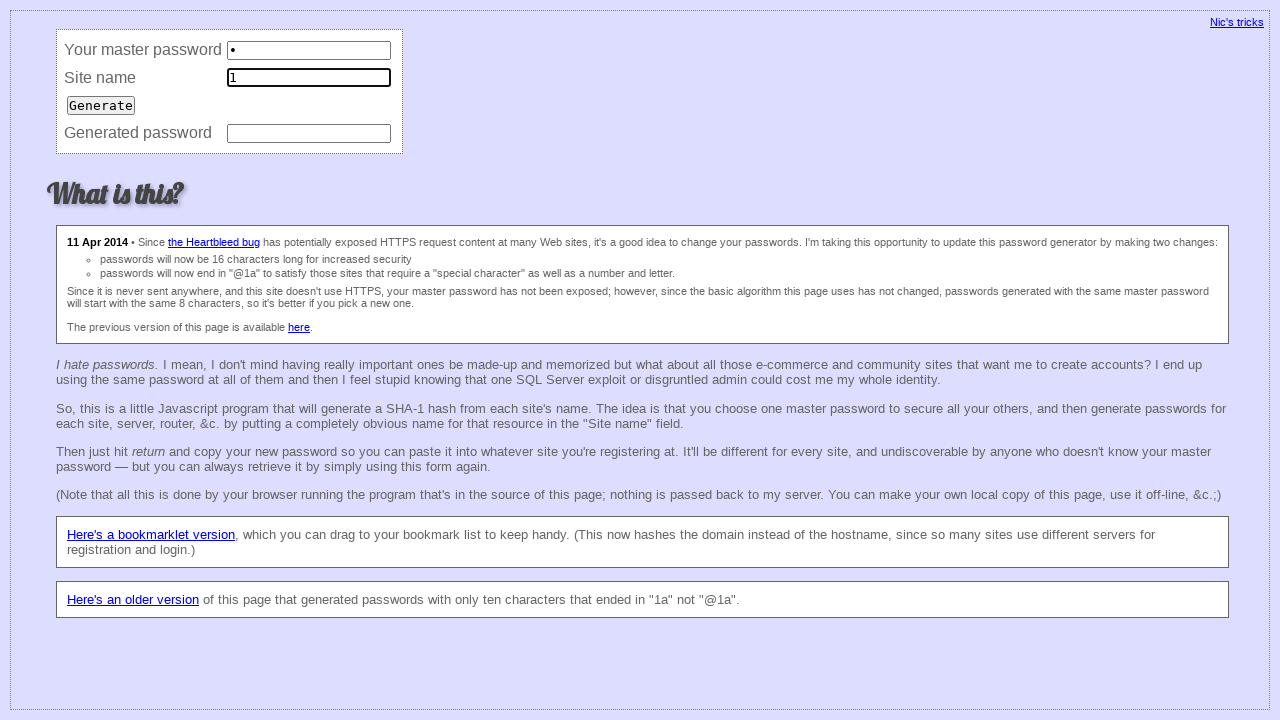

Filled master password field with '1' (iteration 106/200) on input[name='master']
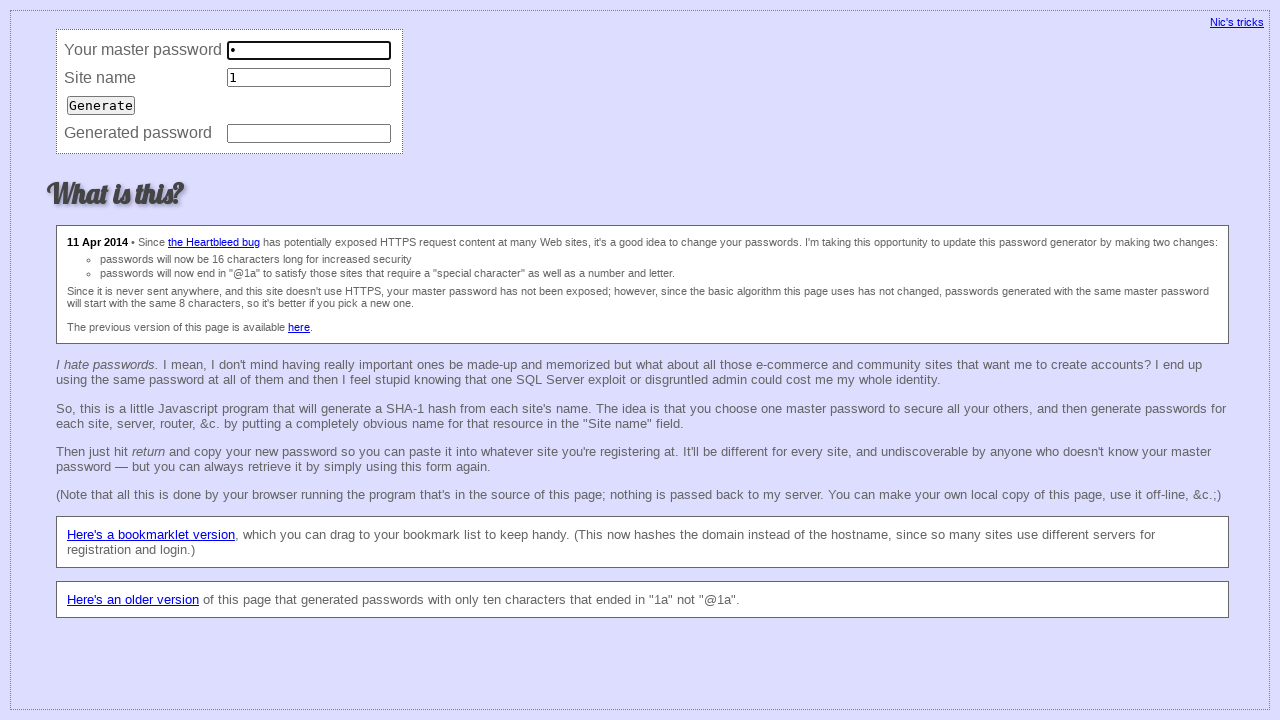

Filled site field with '1' (iteration 106/200) on input[name='site']
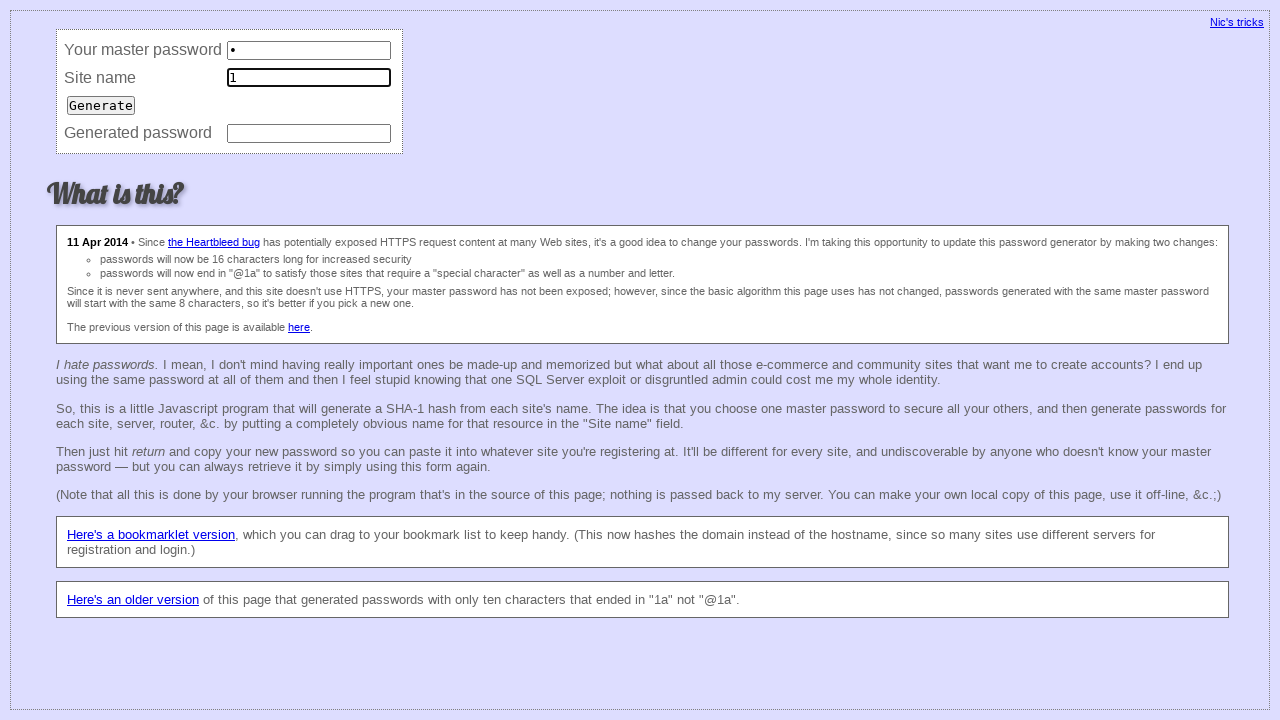

Filled master password field with '1' (iteration 107/200) on input[name='master']
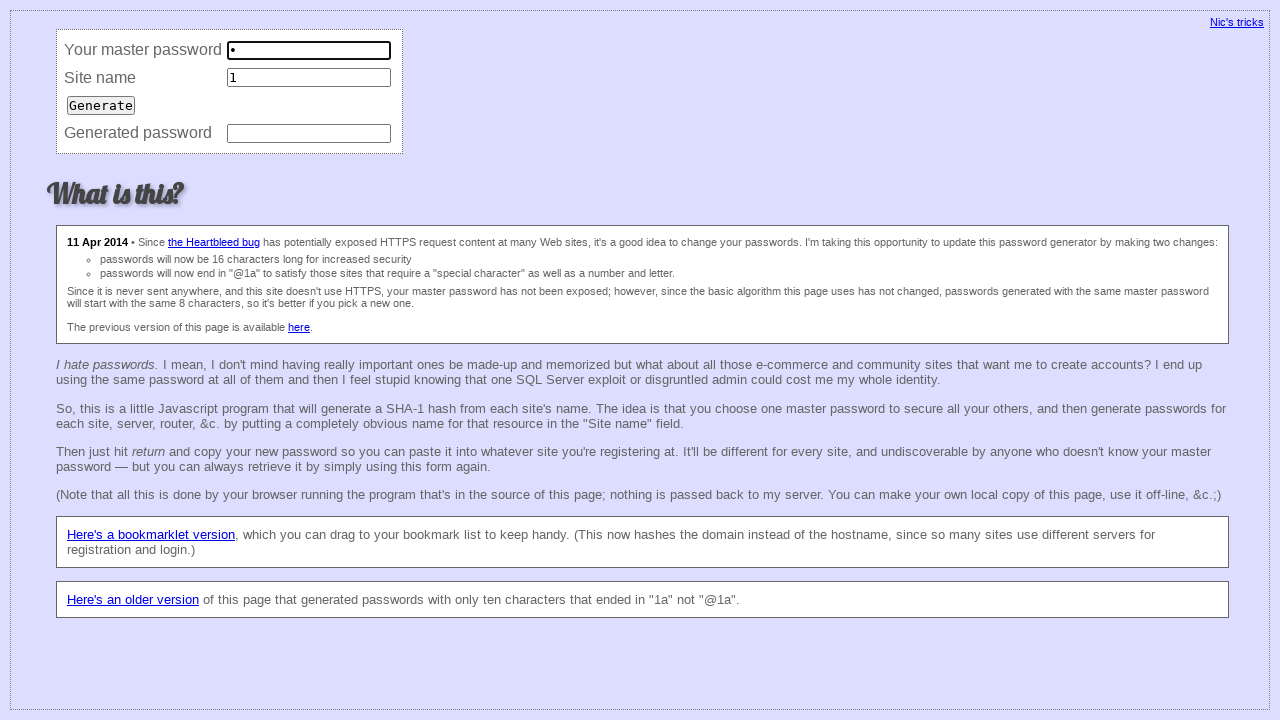

Filled site field with '1' (iteration 107/200) on input[name='site']
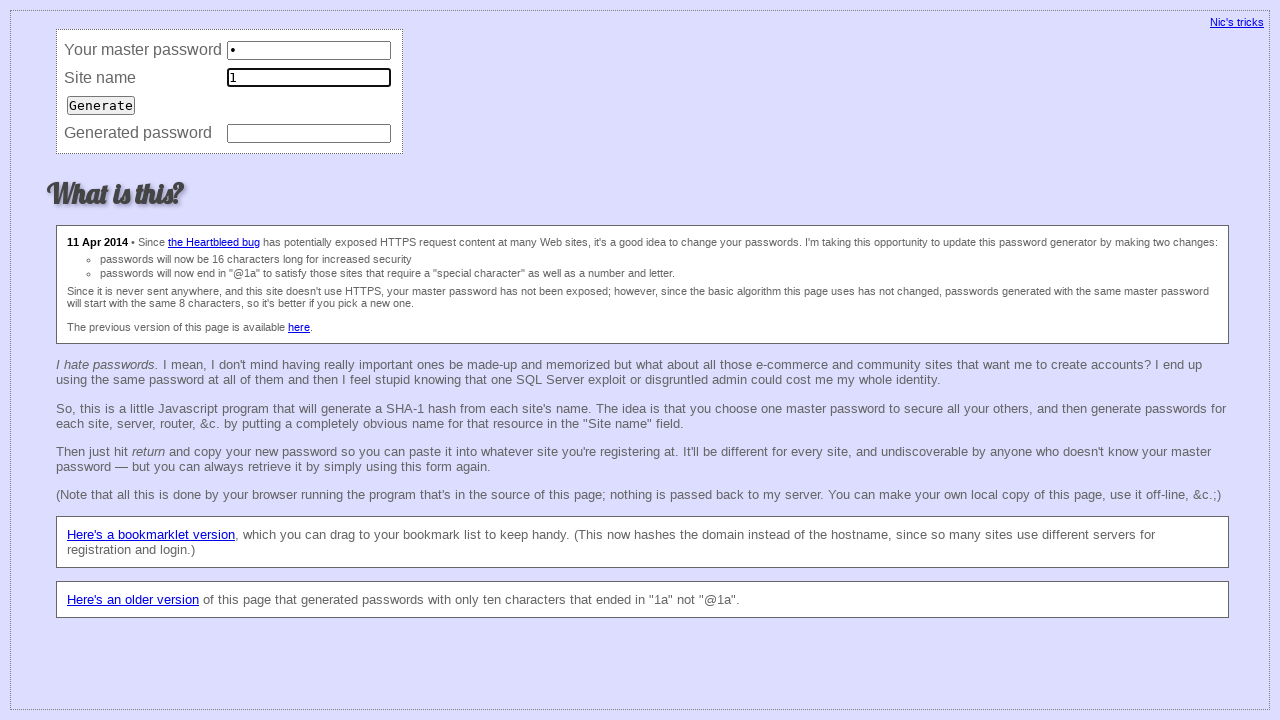

Filled master password field with '1' (iteration 108/200) on input[name='master']
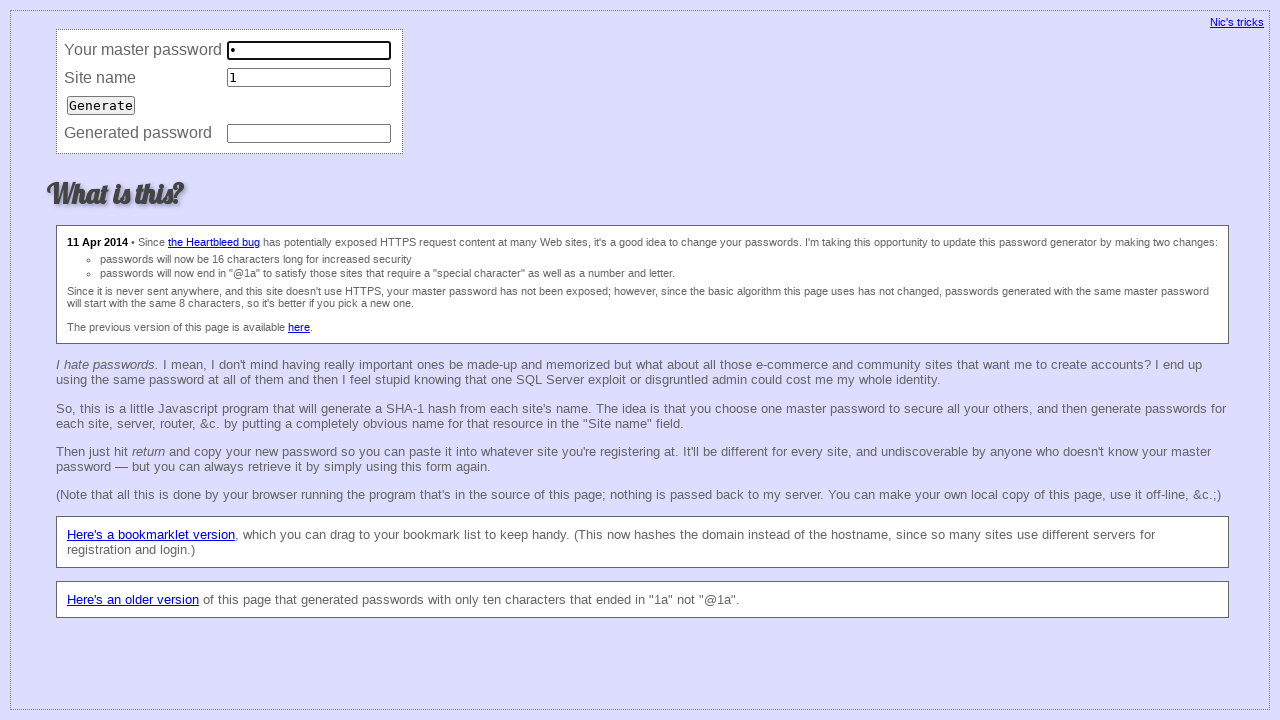

Filled site field with '1' (iteration 108/200) on input[name='site']
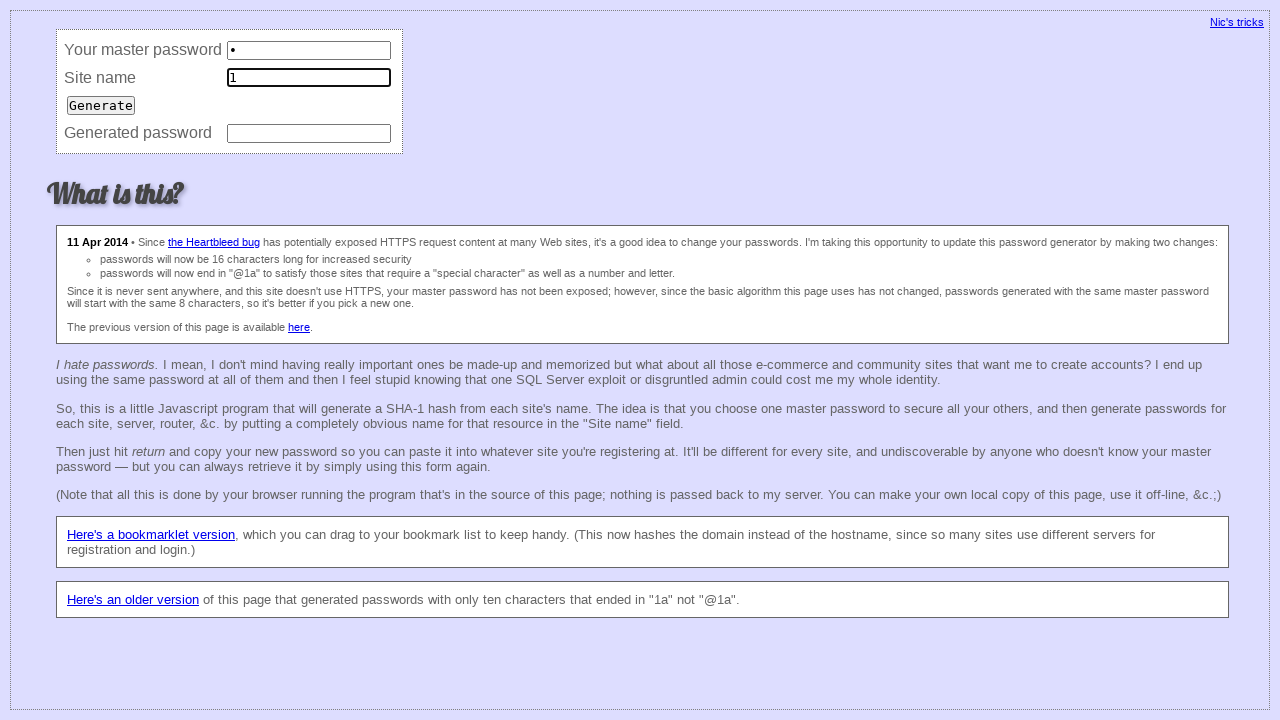

Filled master password field with '1' (iteration 109/200) on input[name='master']
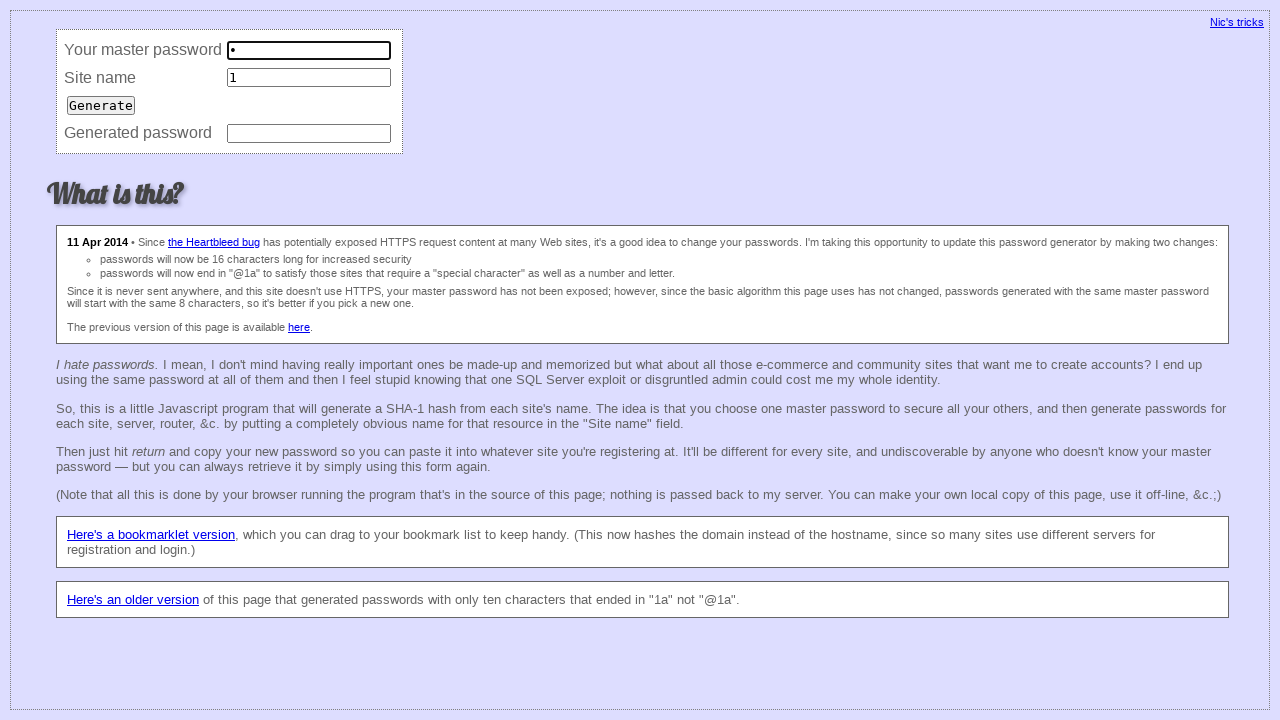

Filled site field with '1' (iteration 109/200) on input[name='site']
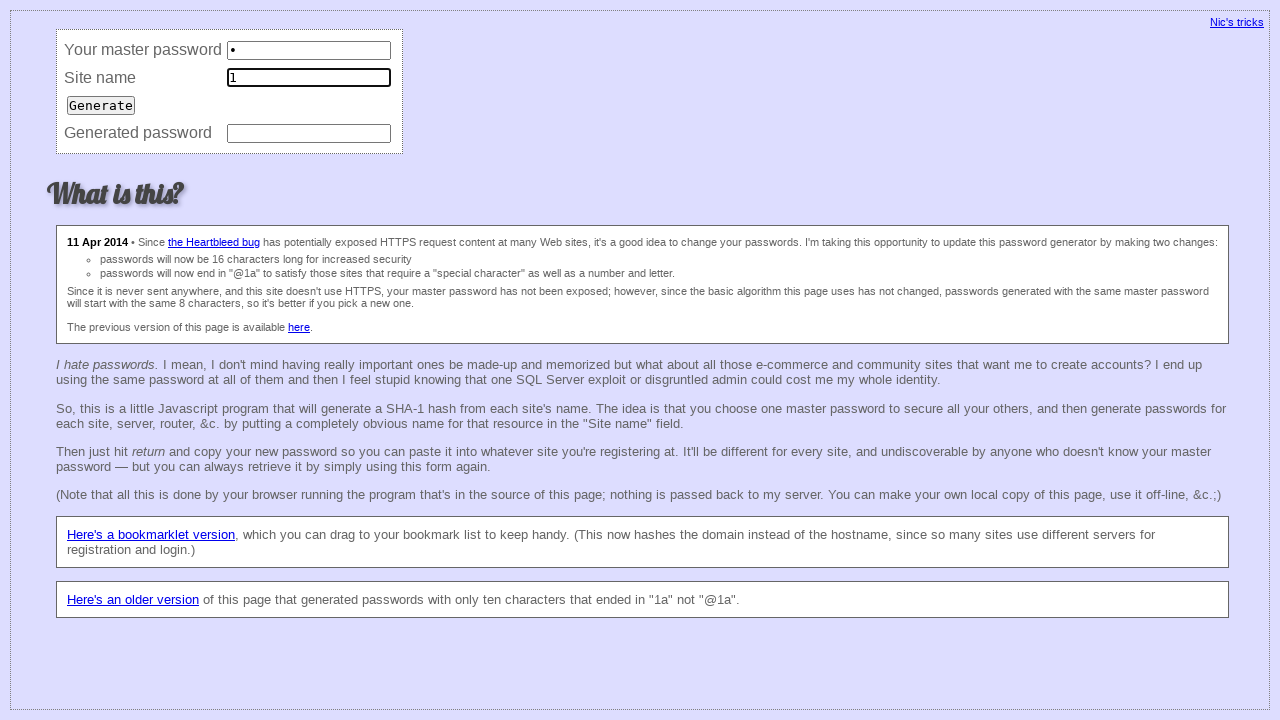

Filled master password field with '1' (iteration 110/200) on input[name='master']
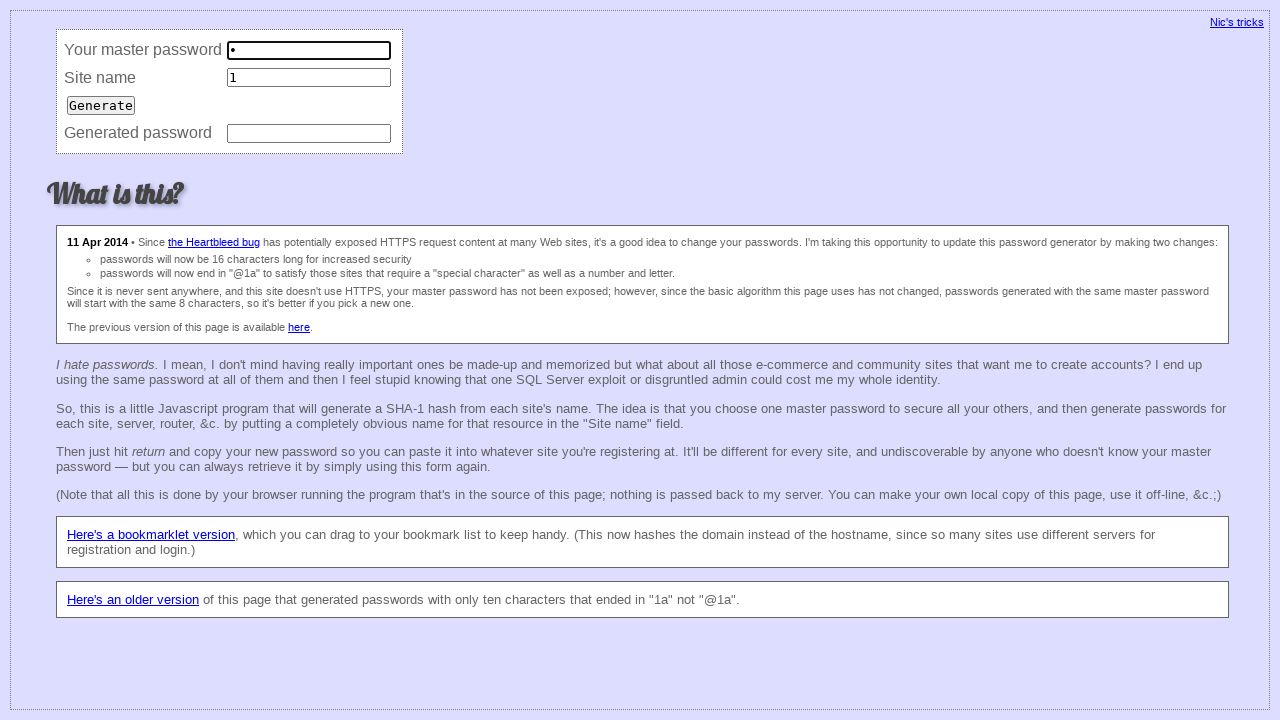

Filled site field with '1' (iteration 110/200) on input[name='site']
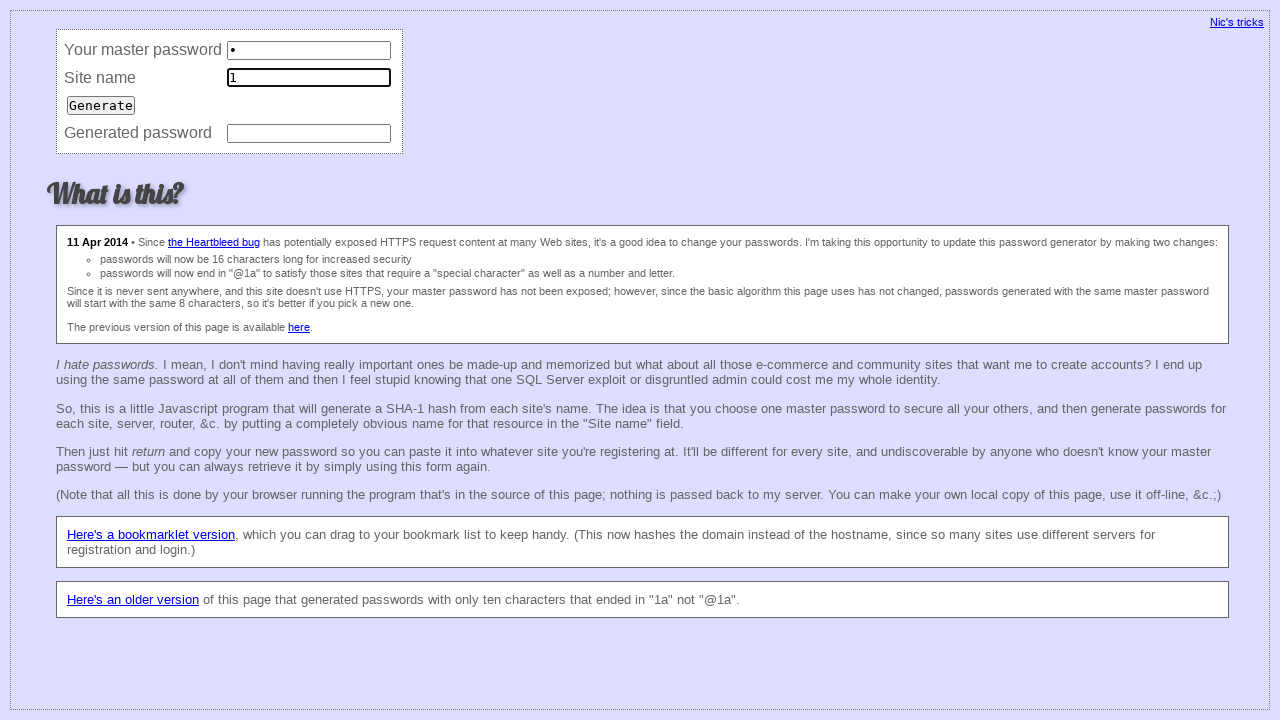

Filled master password field with '1' (iteration 111/200) on input[name='master']
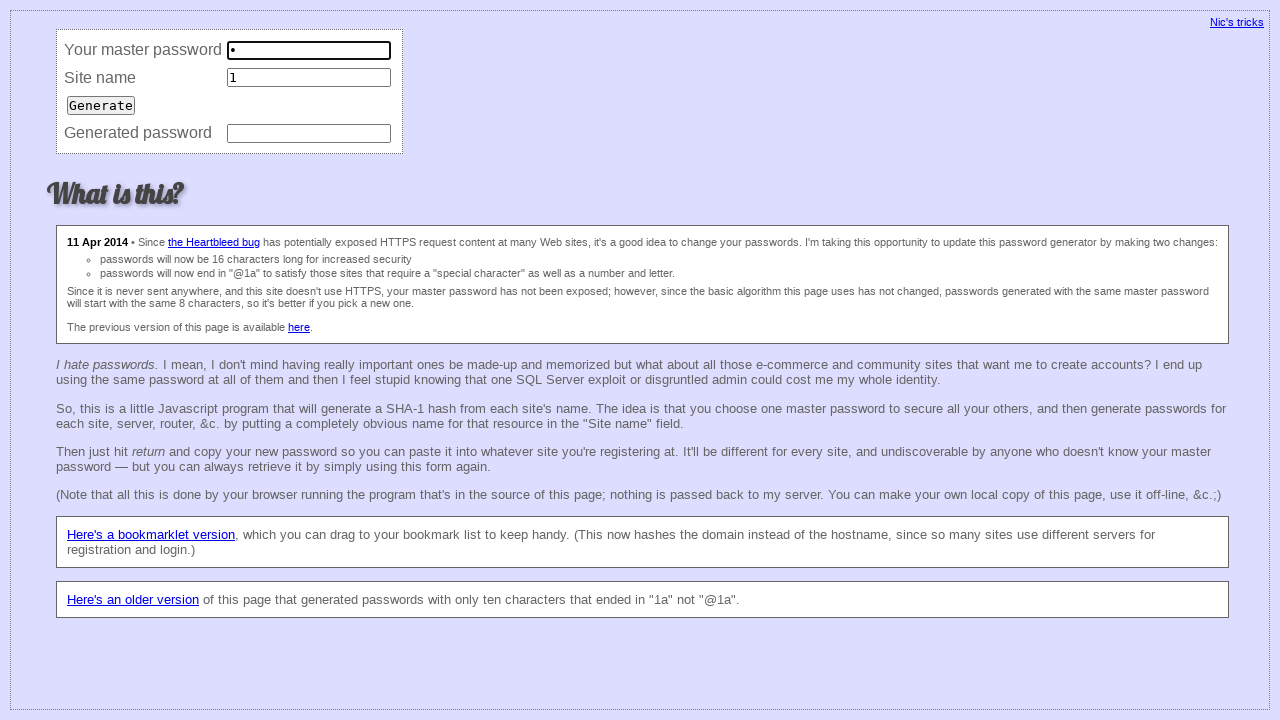

Filled site field with '1' (iteration 111/200) on input[name='site']
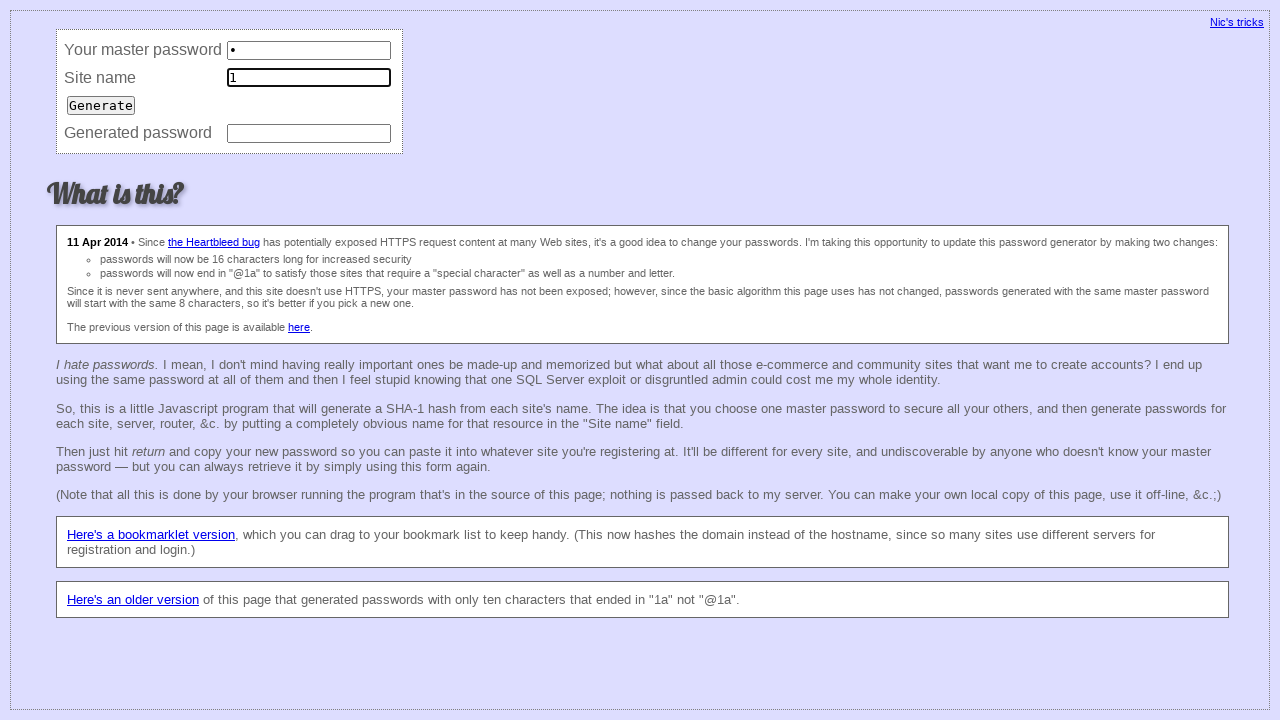

Filled master password field with '1' (iteration 112/200) on input[name='master']
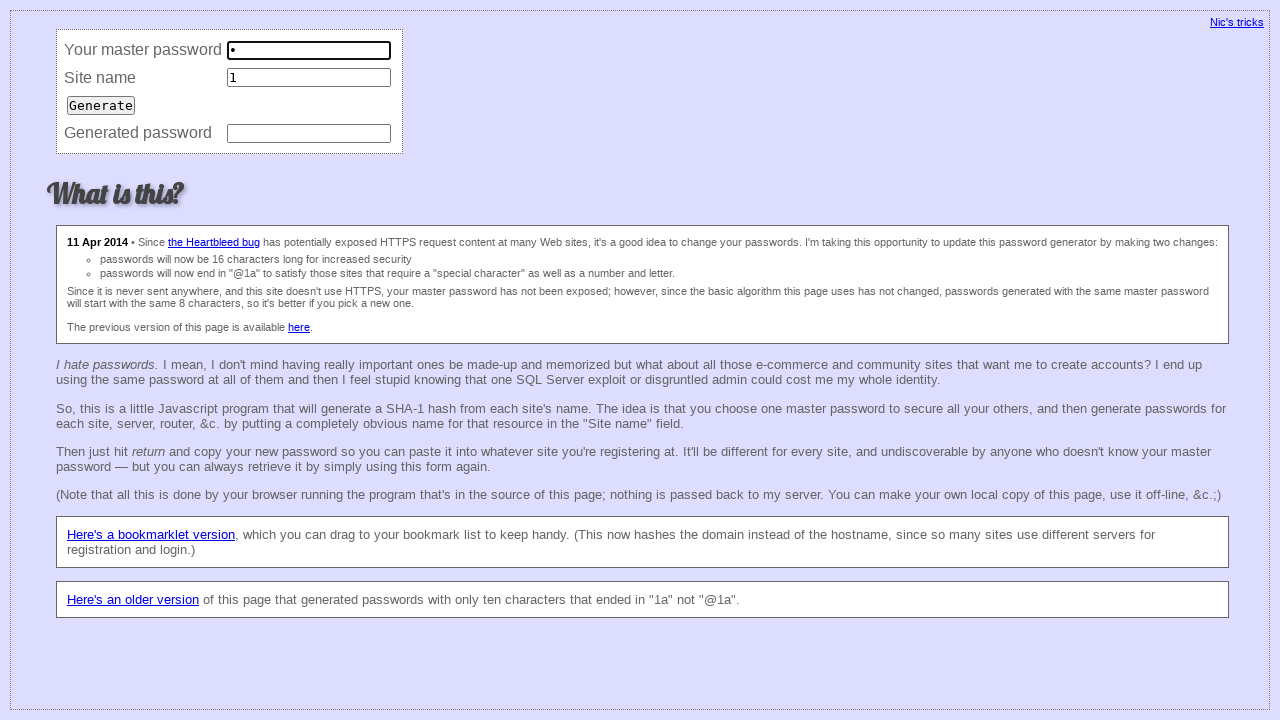

Filled site field with '1' (iteration 112/200) on input[name='site']
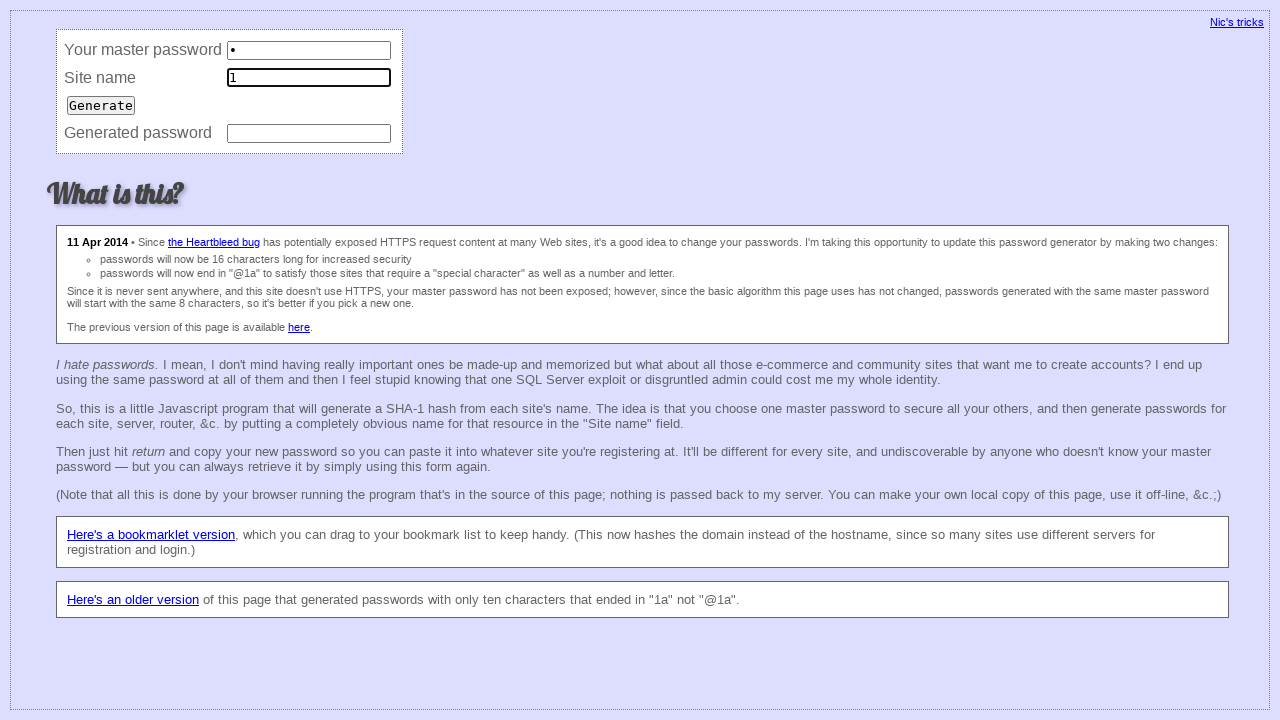

Filled master password field with '1' (iteration 113/200) on input[name='master']
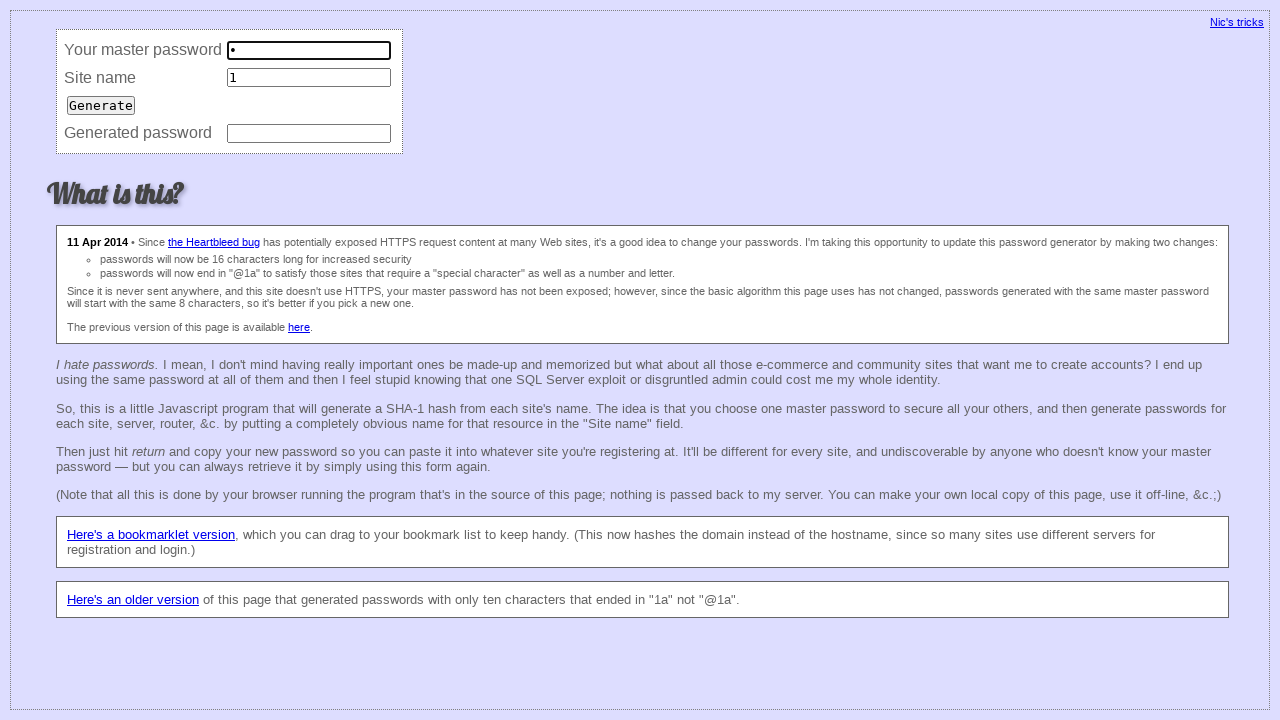

Filled site field with '1' (iteration 113/200) on input[name='site']
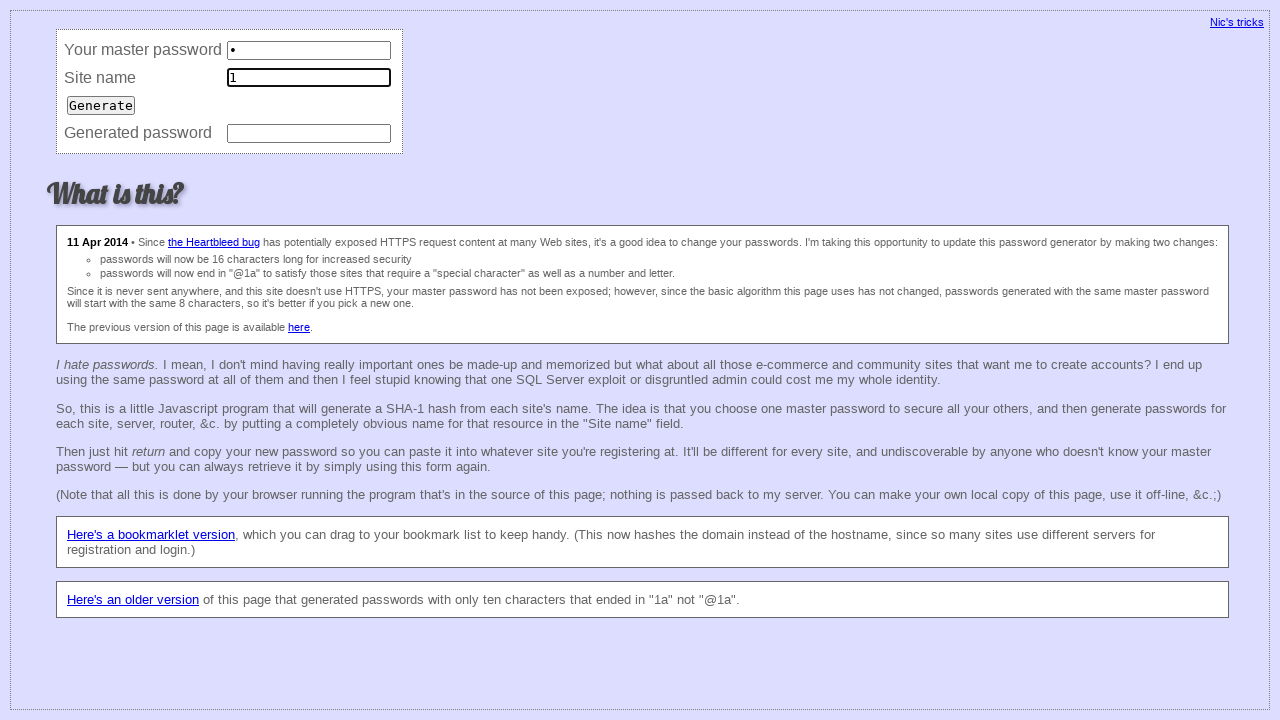

Filled master password field with '1' (iteration 114/200) on input[name='master']
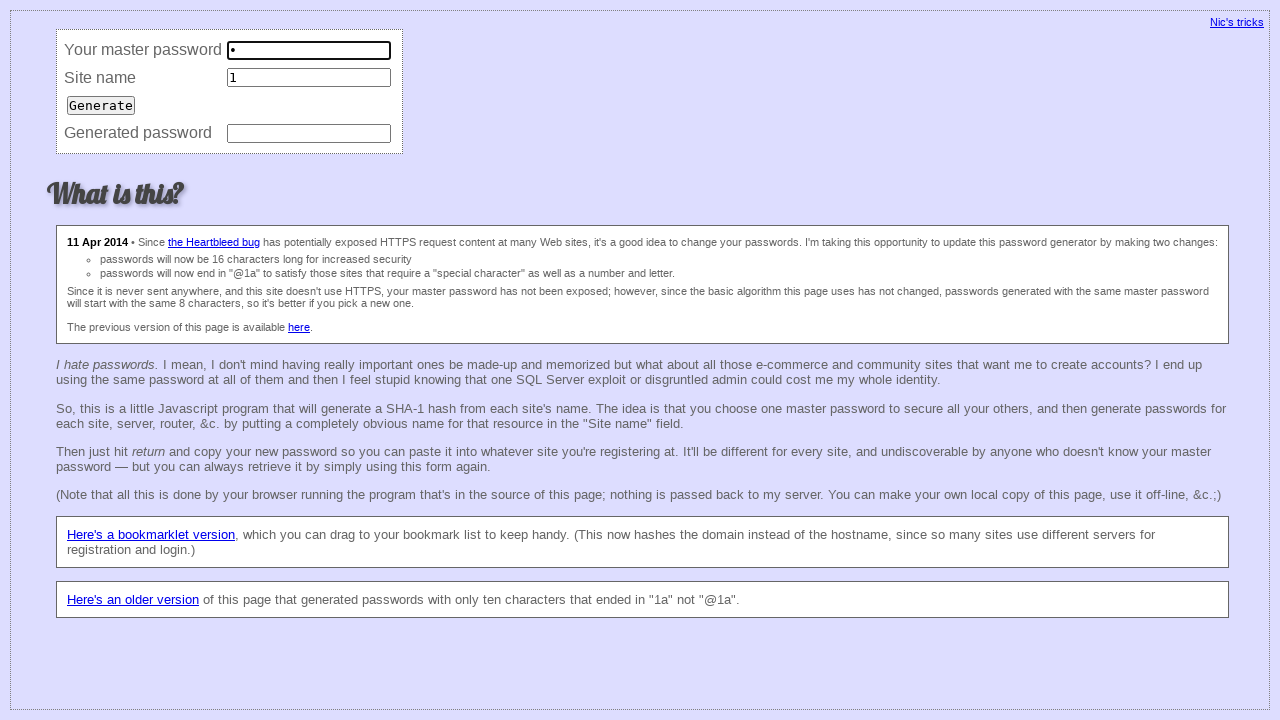

Filled site field with '1' (iteration 114/200) on input[name='site']
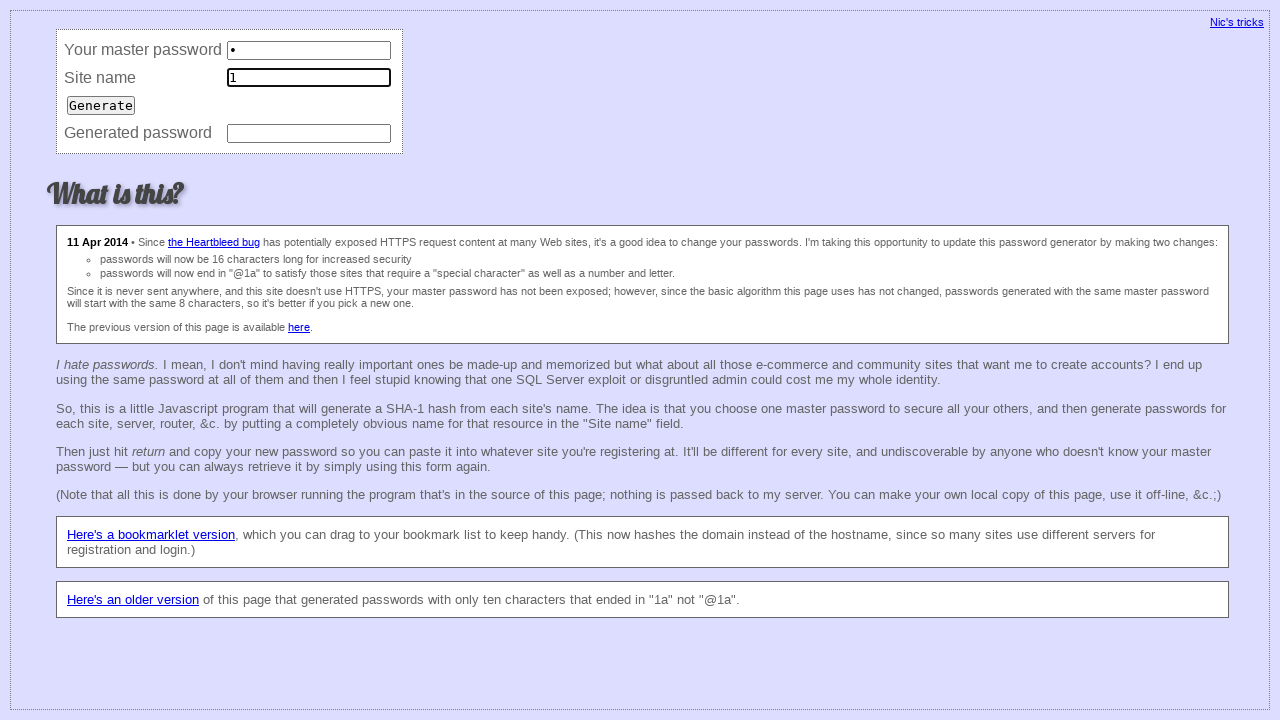

Filled master password field with '1' (iteration 115/200) on input[name='master']
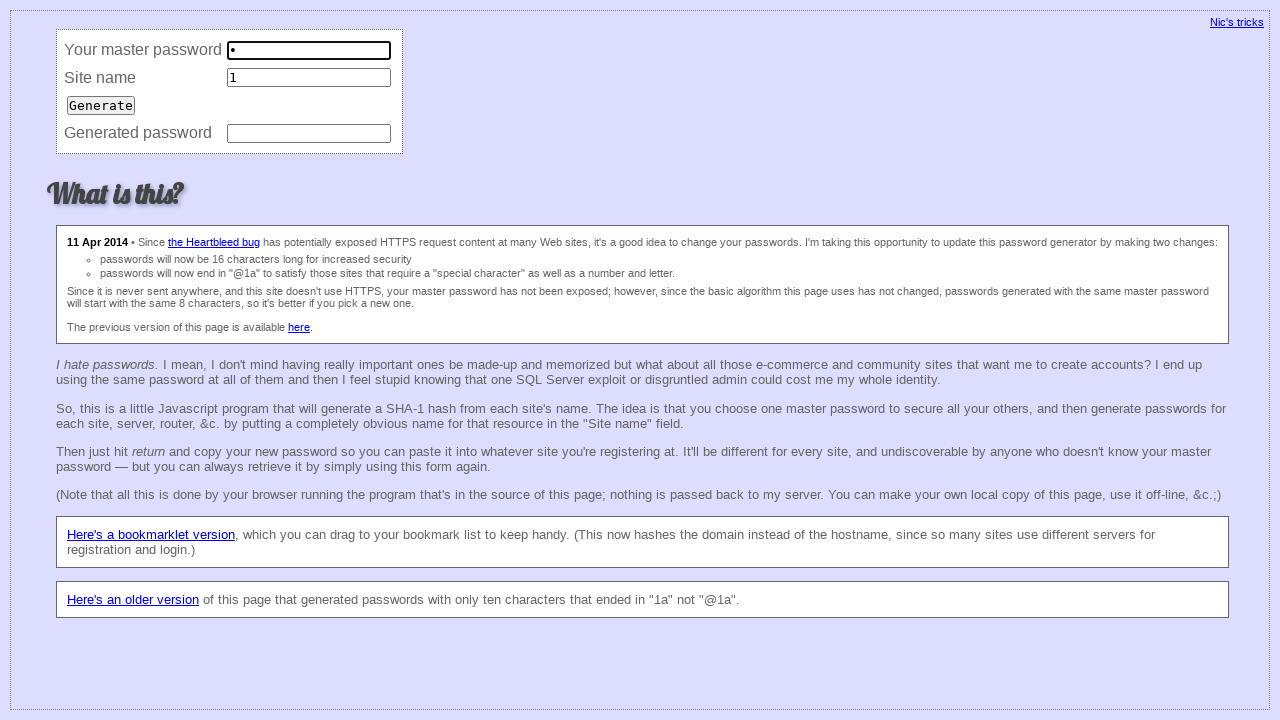

Filled site field with '1' (iteration 115/200) on input[name='site']
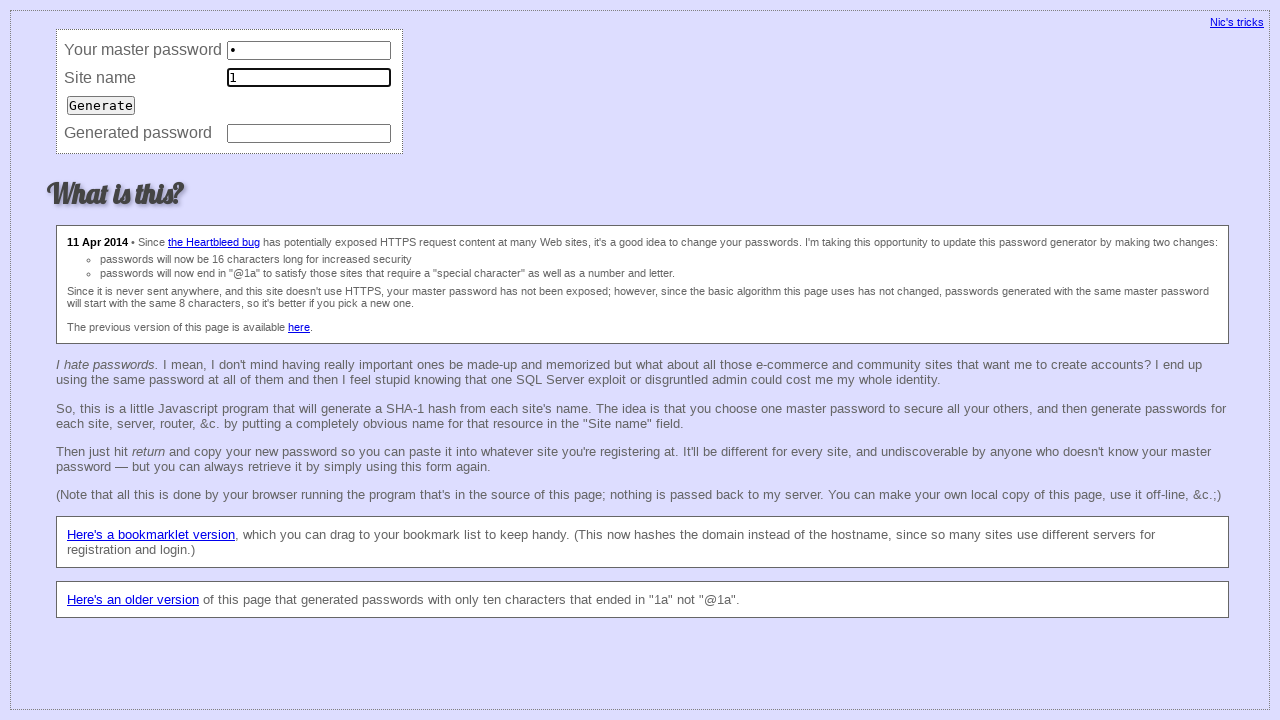

Filled master password field with '1' (iteration 116/200) on input[name='master']
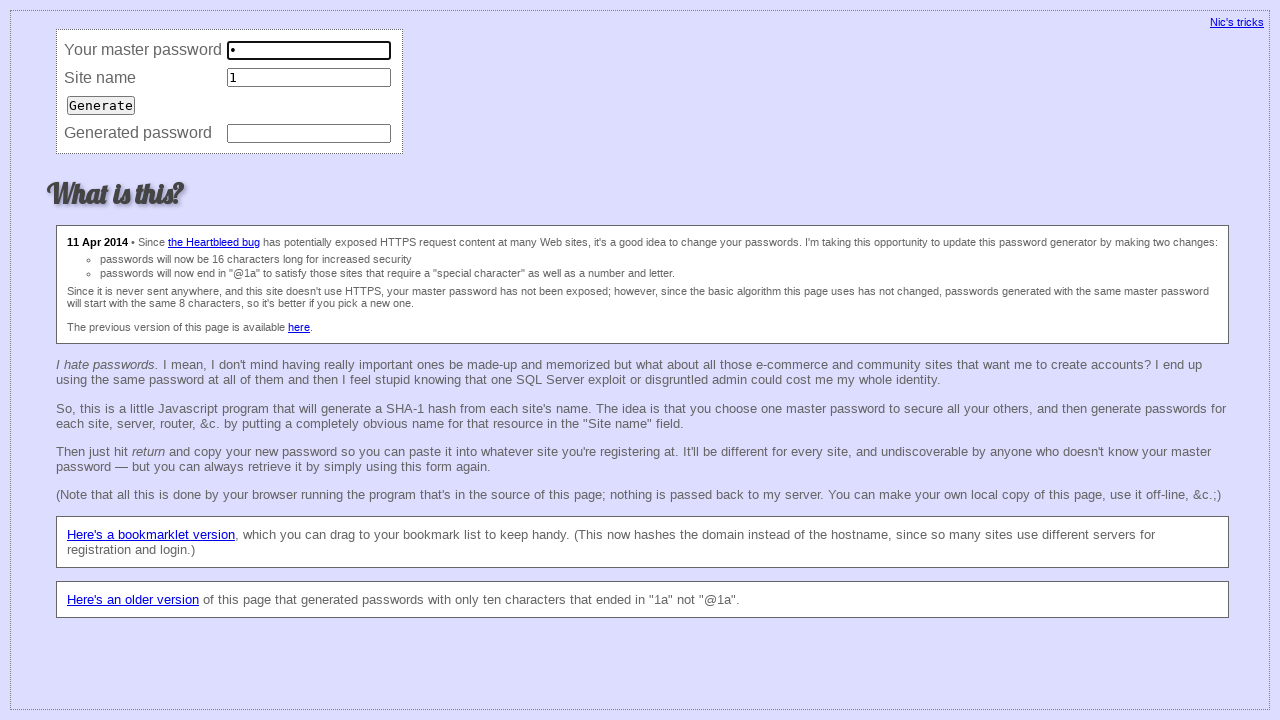

Filled site field with '1' (iteration 116/200) on input[name='site']
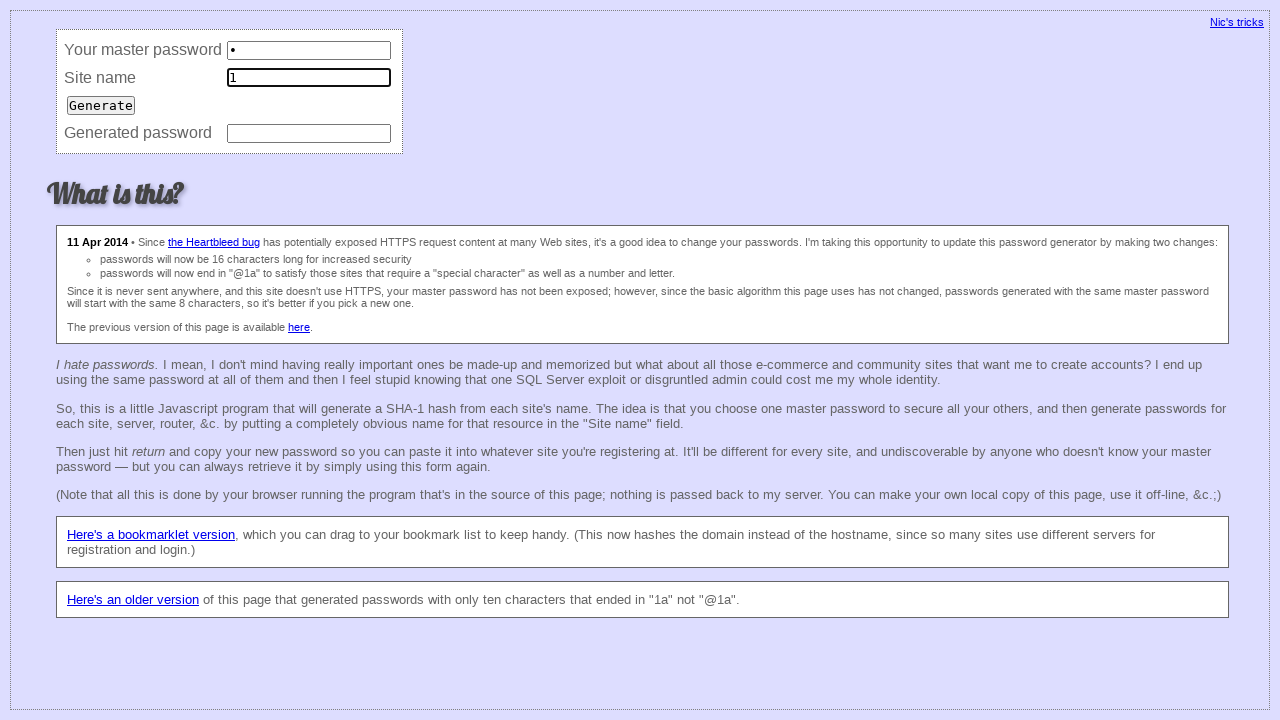

Filled master password field with '1' (iteration 117/200) on input[name='master']
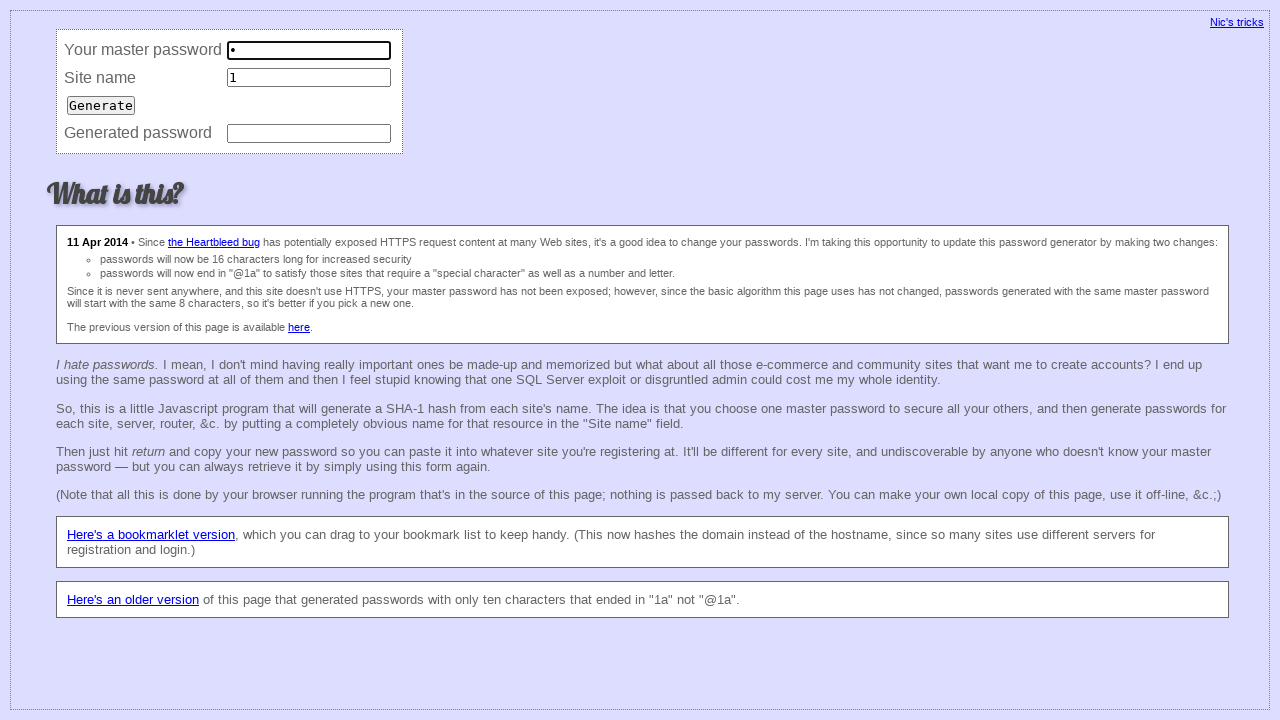

Filled site field with '1' (iteration 117/200) on input[name='site']
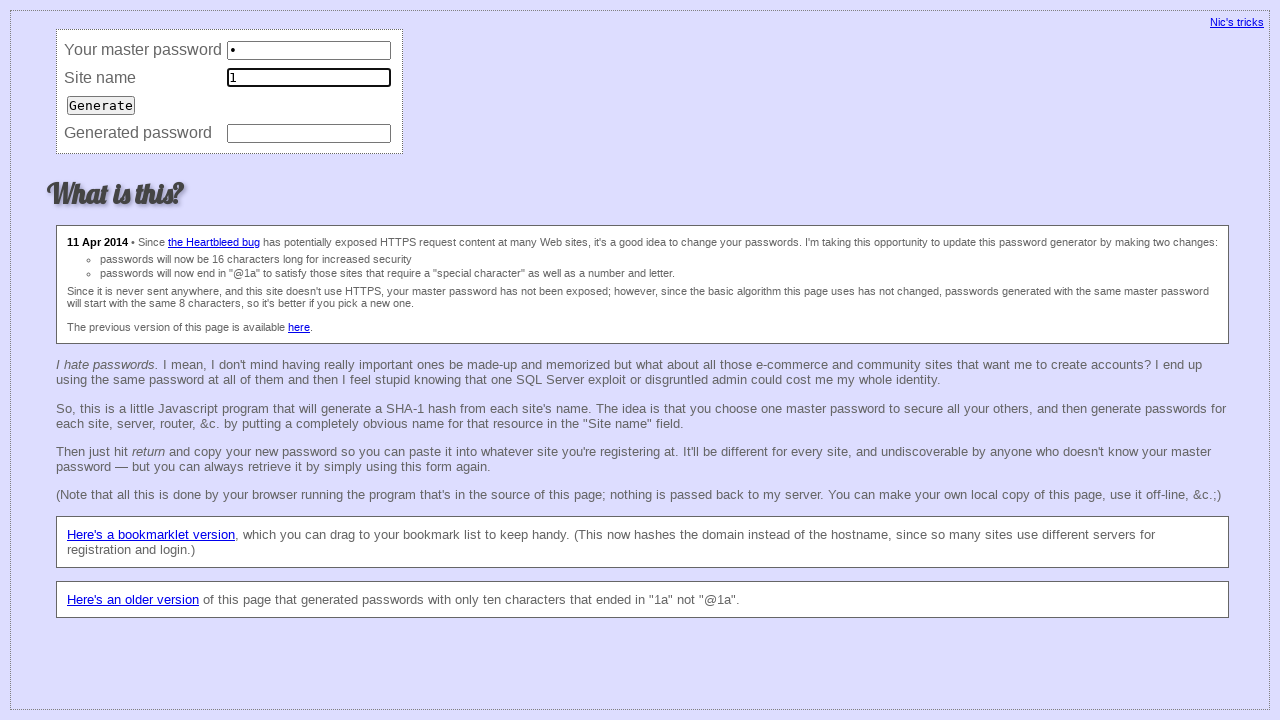

Filled master password field with '1' (iteration 118/200) on input[name='master']
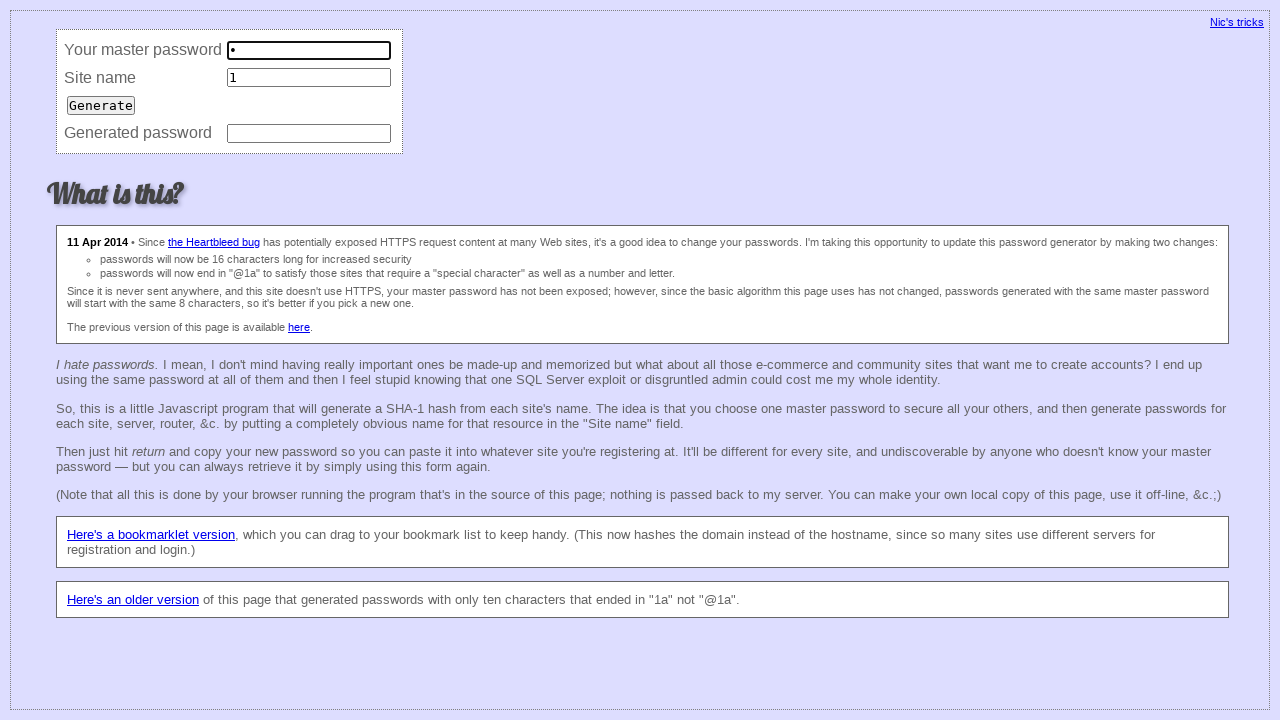

Filled site field with '1' (iteration 118/200) on input[name='site']
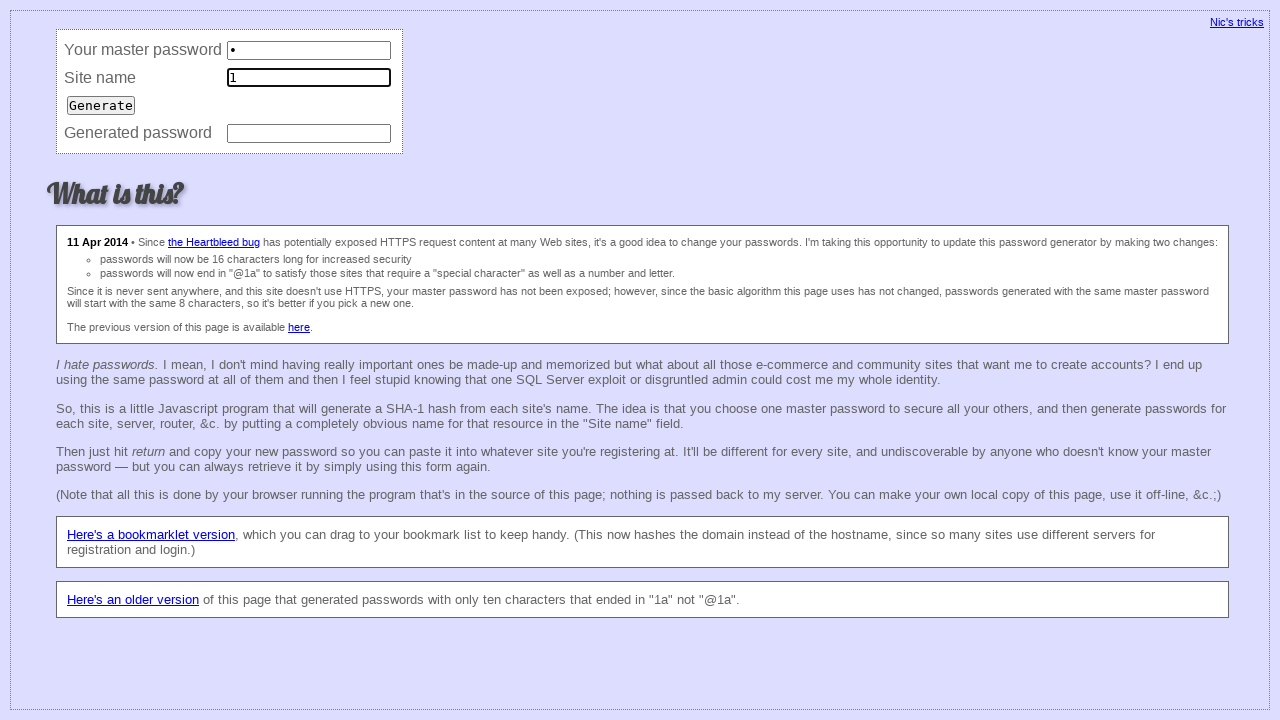

Filled master password field with '1' (iteration 119/200) on input[name='master']
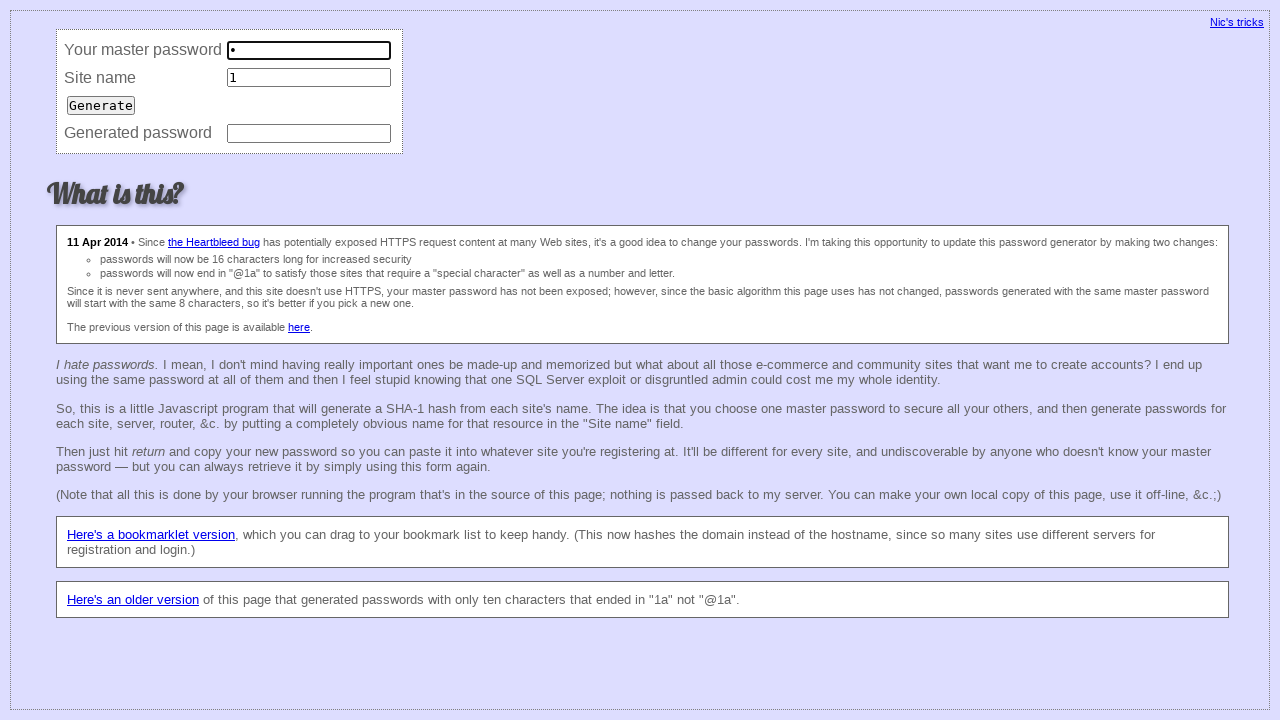

Filled site field with '1' (iteration 119/200) on input[name='site']
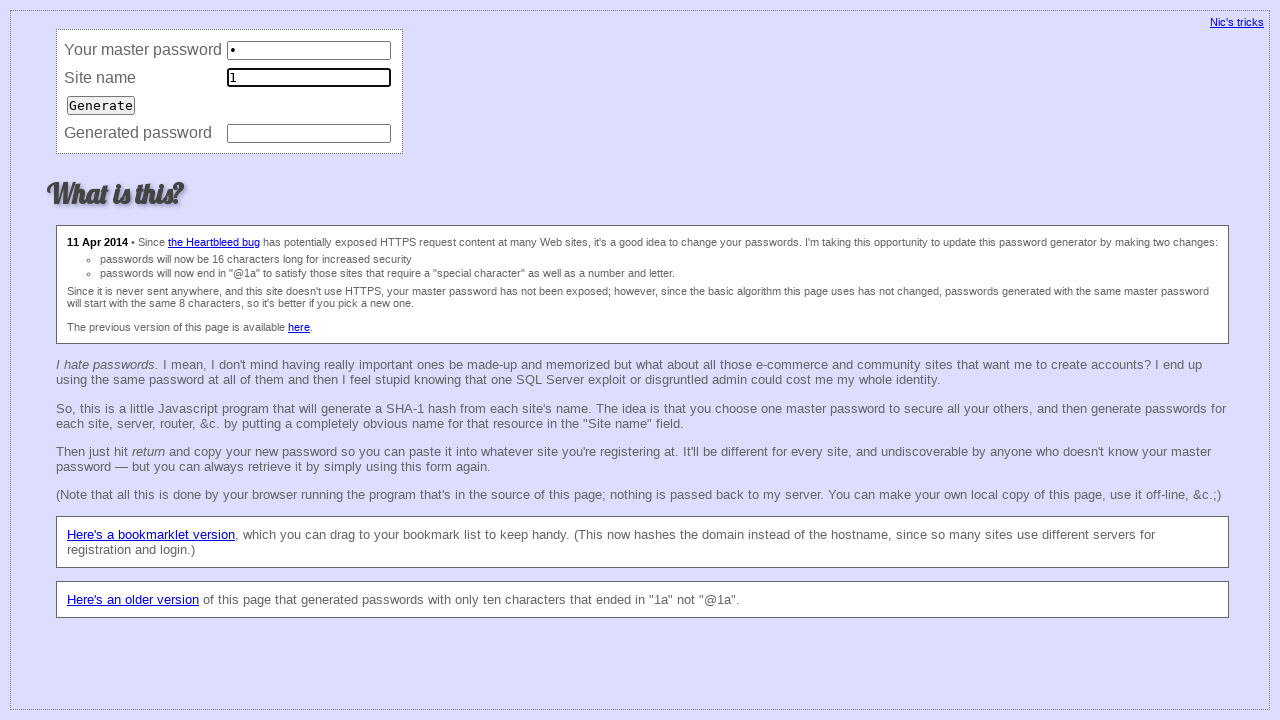

Filled master password field with '1' (iteration 120/200) on input[name='master']
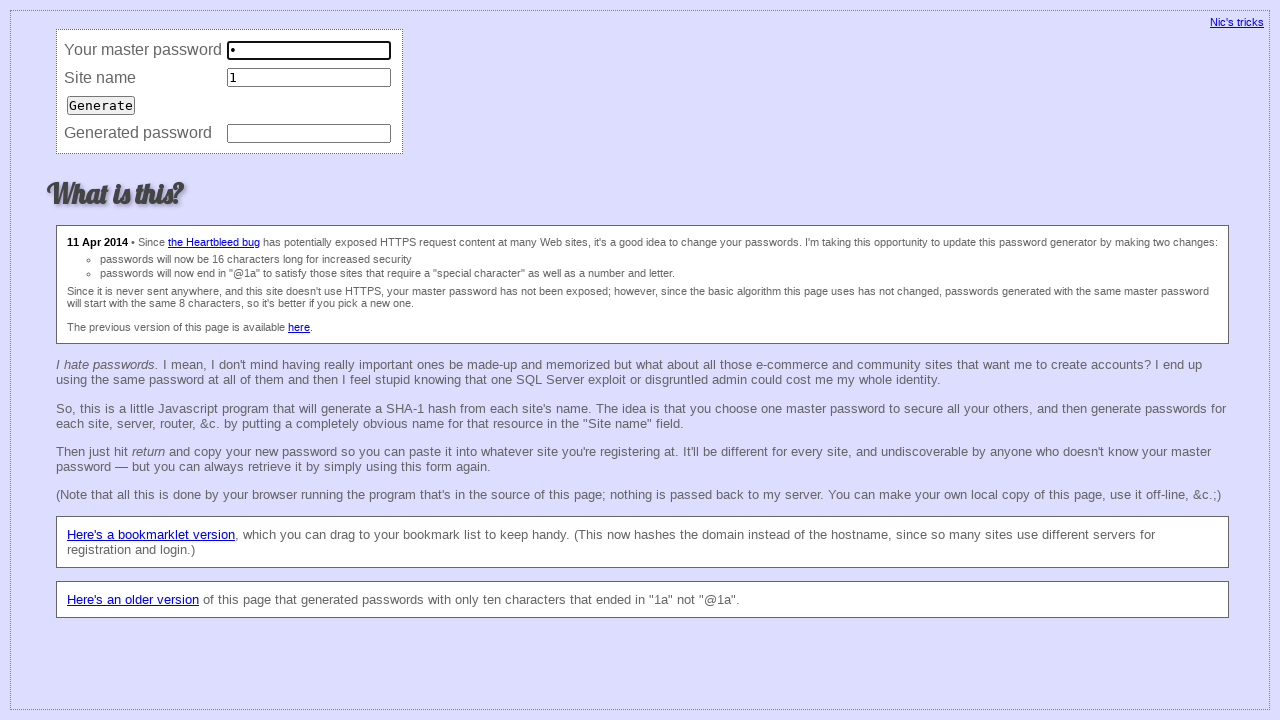

Filled site field with '1' (iteration 120/200) on input[name='site']
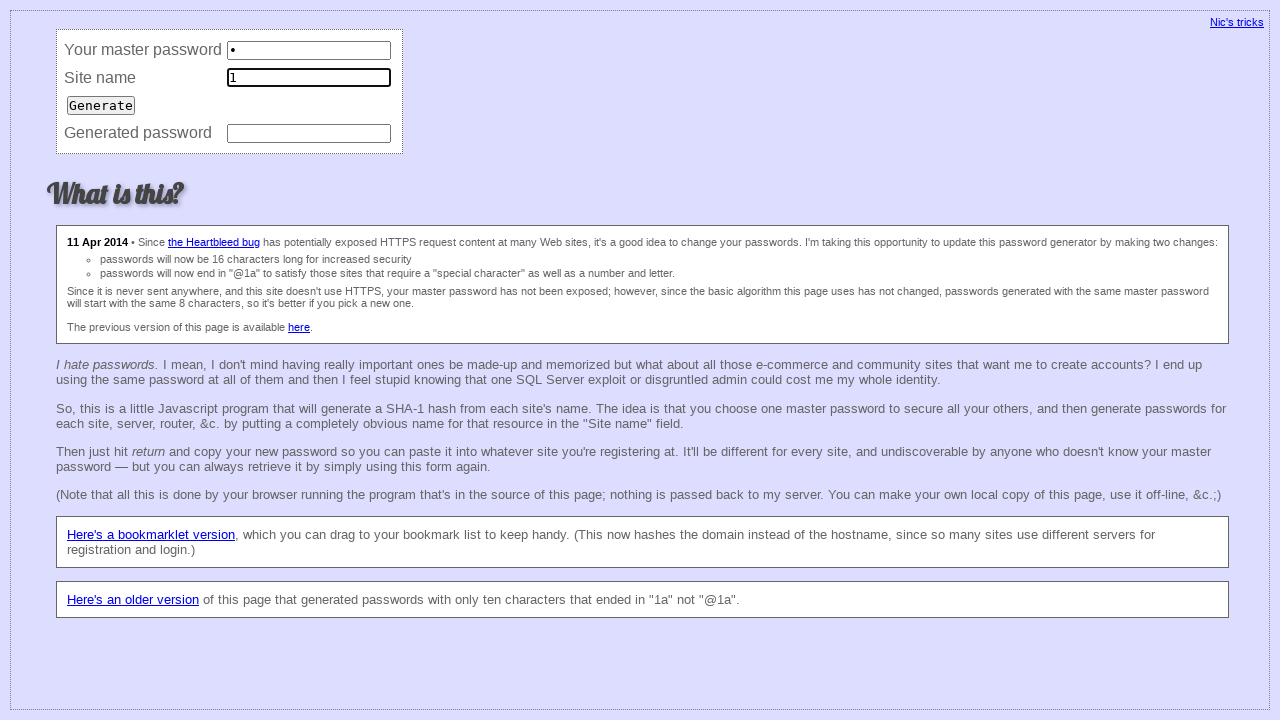

Filled master password field with '1' (iteration 121/200) on input[name='master']
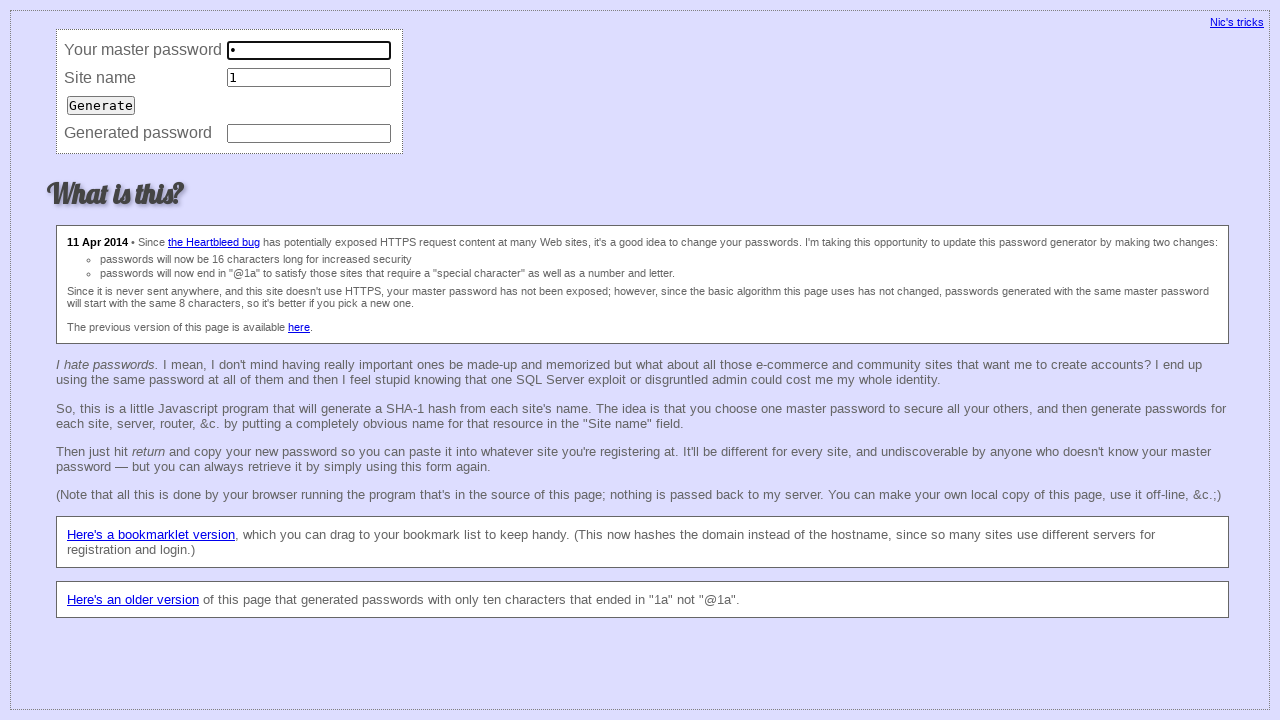

Filled site field with '1' (iteration 121/200) on input[name='site']
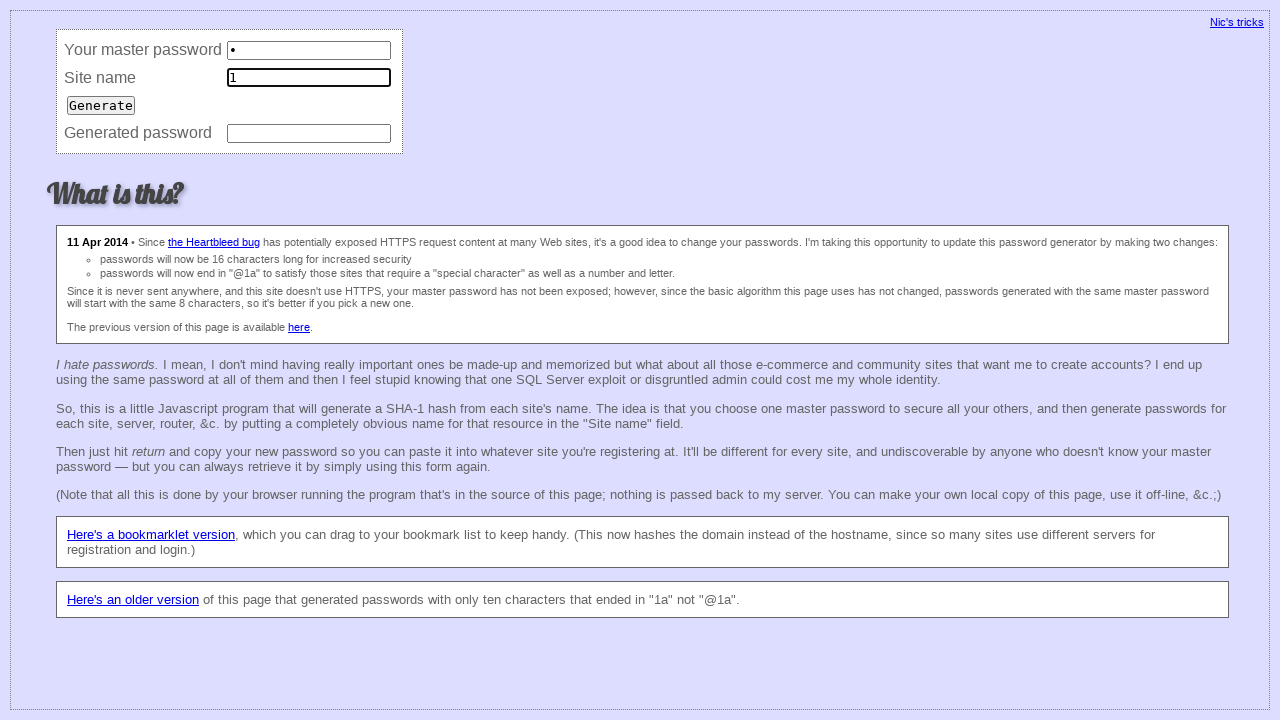

Filled master password field with '1' (iteration 122/200) on input[name='master']
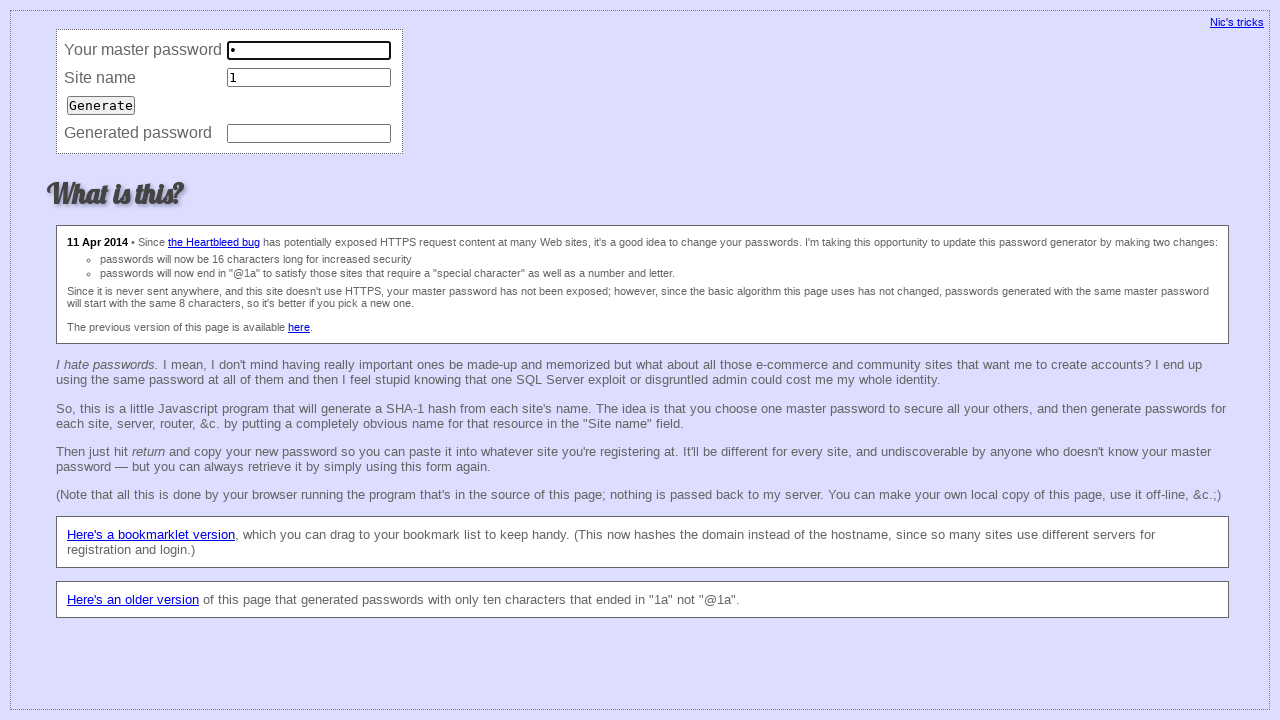

Filled site field with '1' (iteration 122/200) on input[name='site']
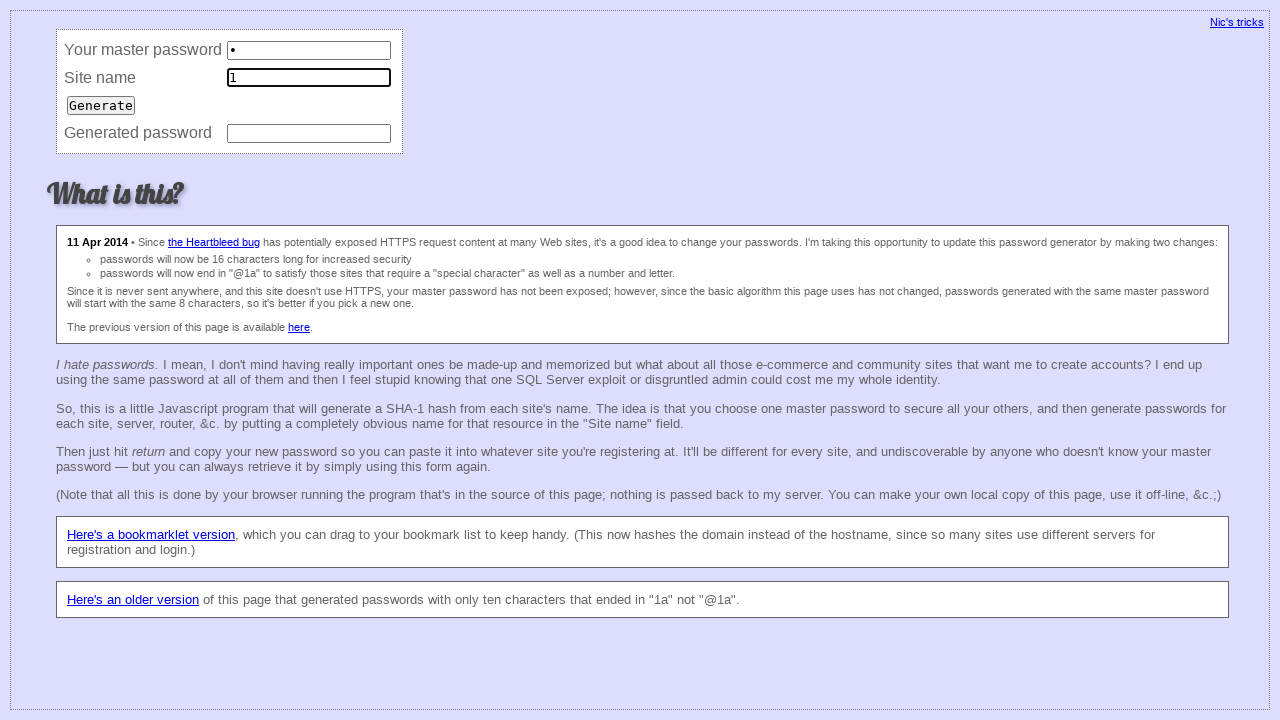

Filled master password field with '1' (iteration 123/200) on input[name='master']
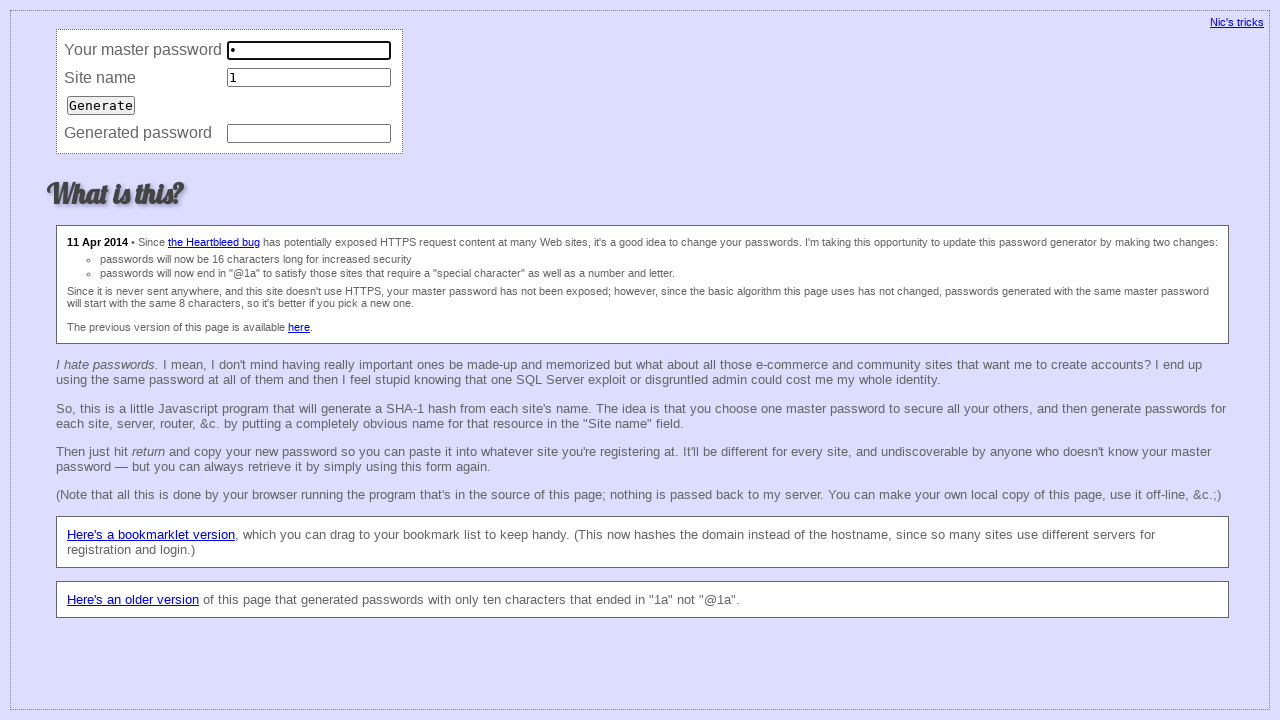

Filled site field with '1' (iteration 123/200) on input[name='site']
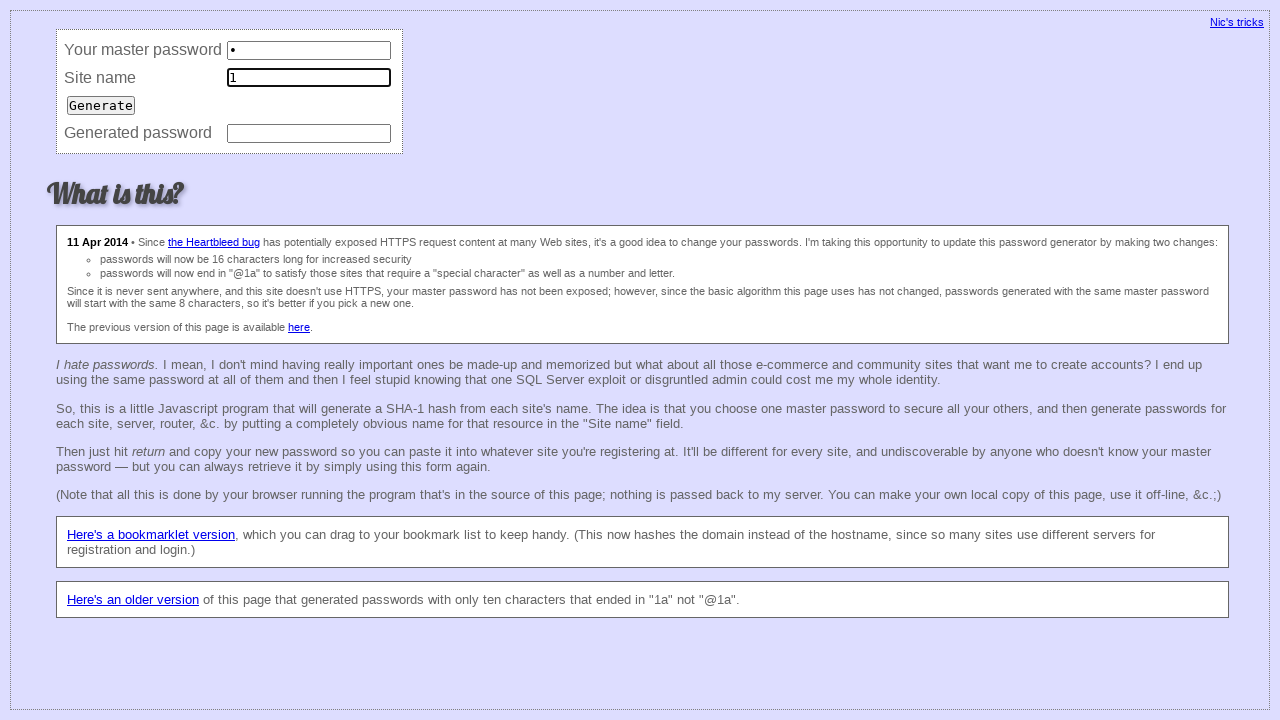

Filled master password field with '1' (iteration 124/200) on input[name='master']
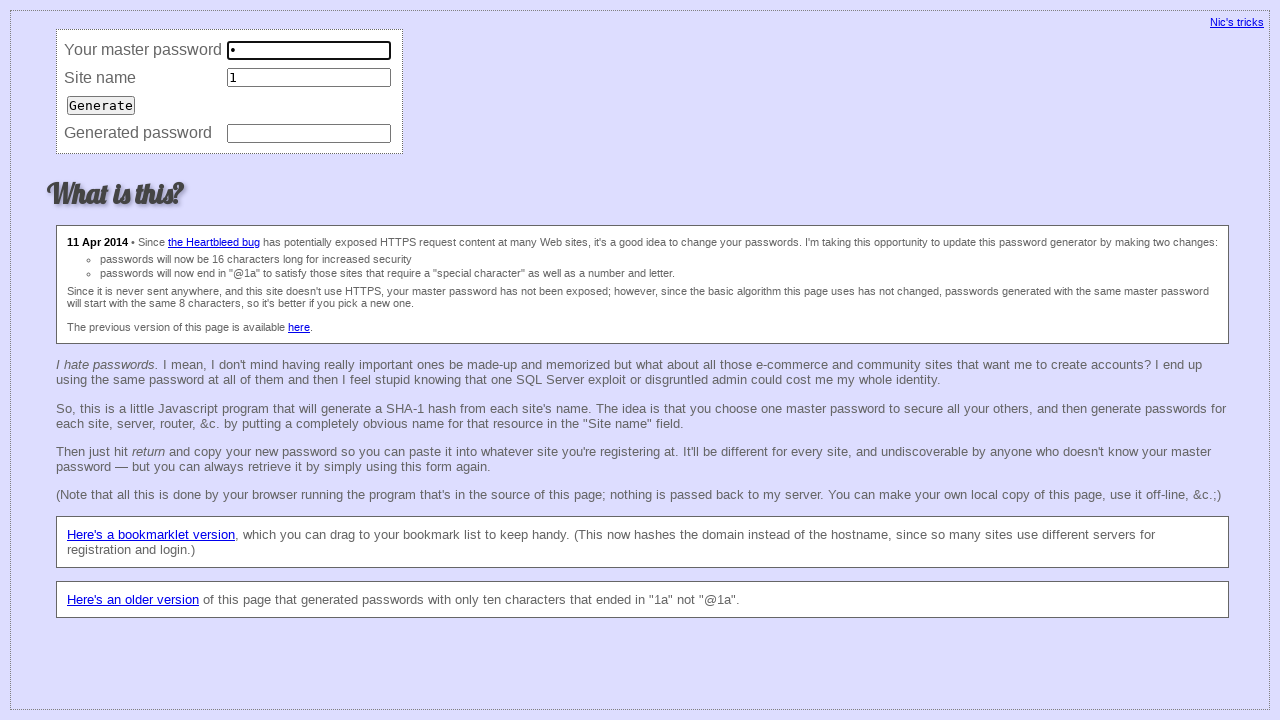

Filled site field with '1' (iteration 124/200) on input[name='site']
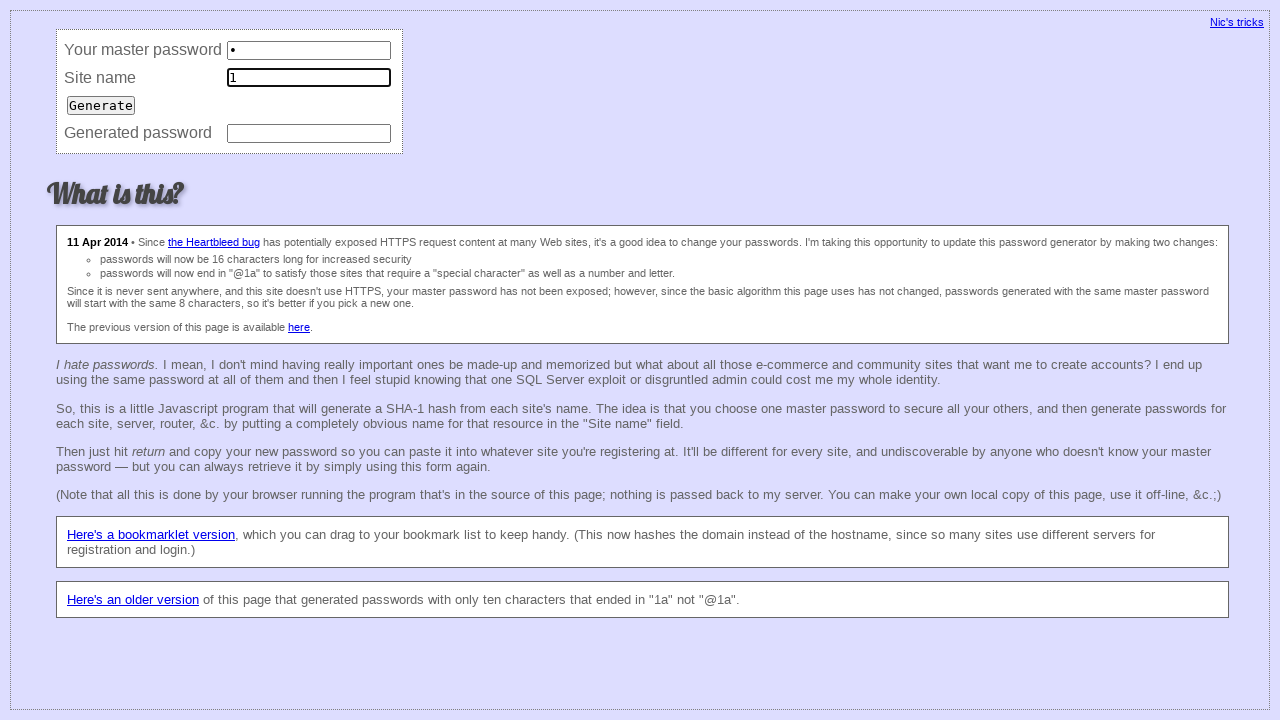

Filled master password field with '1' (iteration 125/200) on input[name='master']
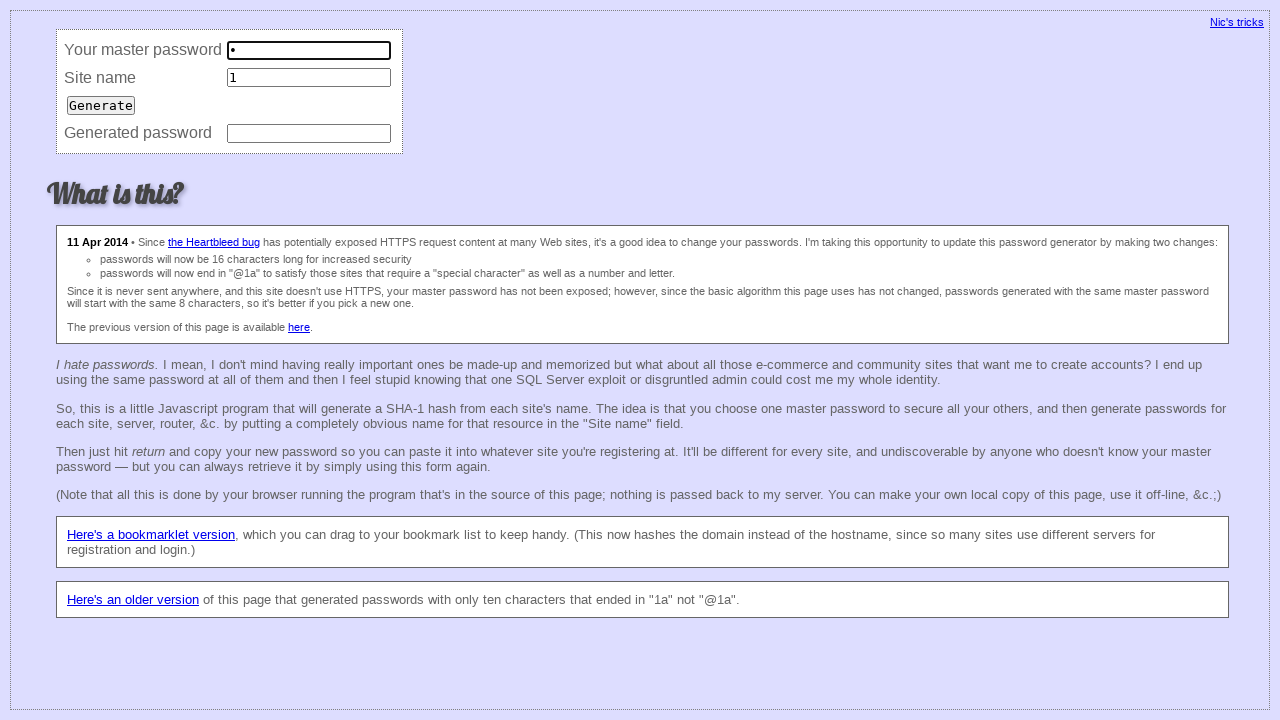

Filled site field with '1' (iteration 125/200) on input[name='site']
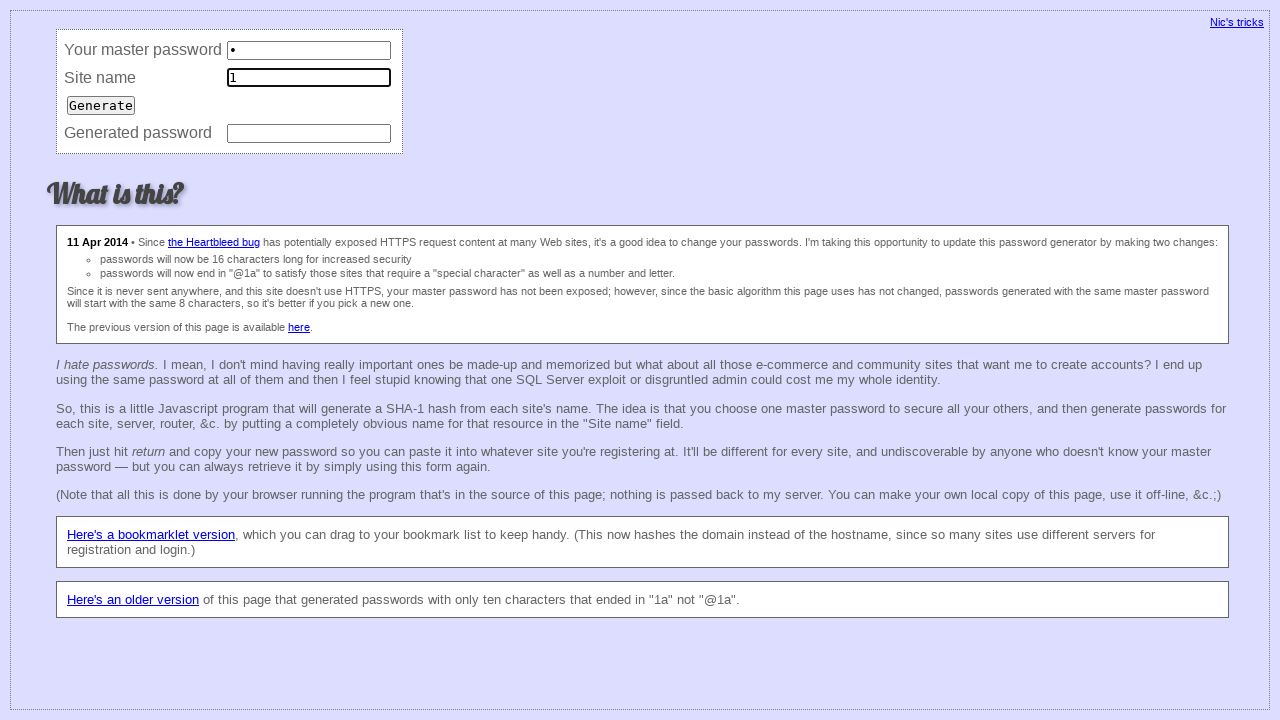

Filled master password field with '1' (iteration 126/200) on input[name='master']
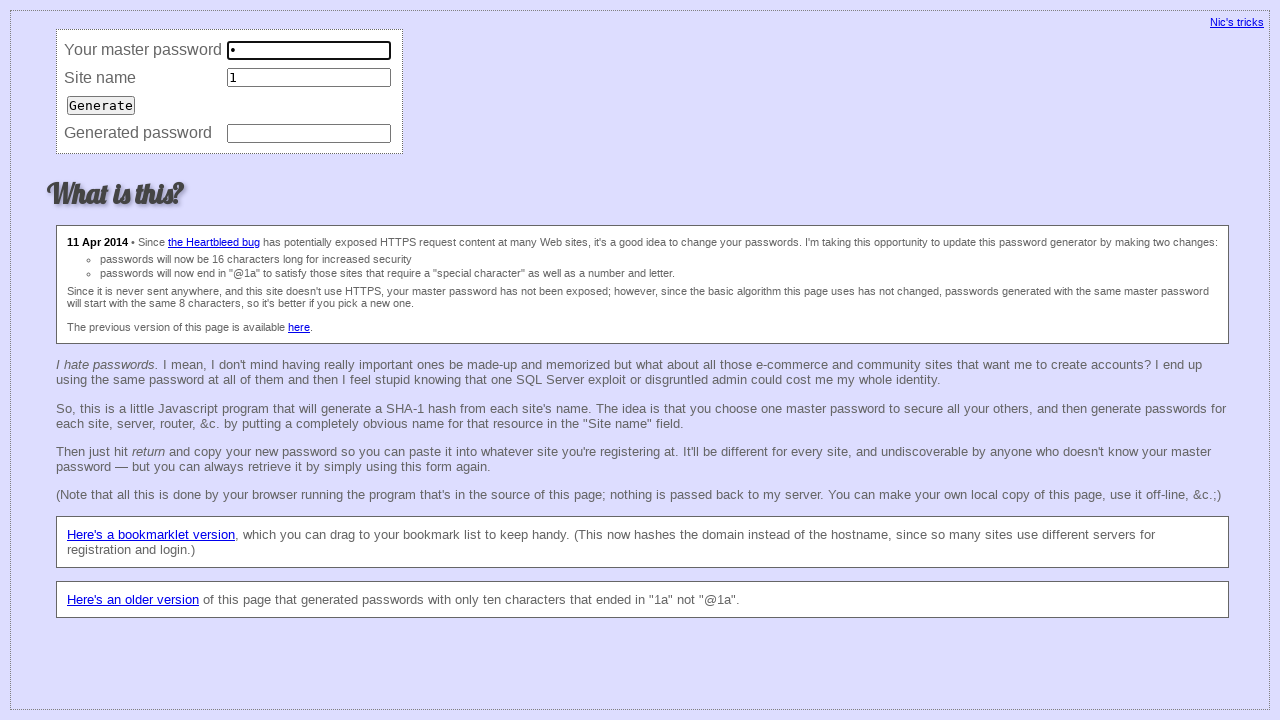

Filled site field with '1' (iteration 126/200) on input[name='site']
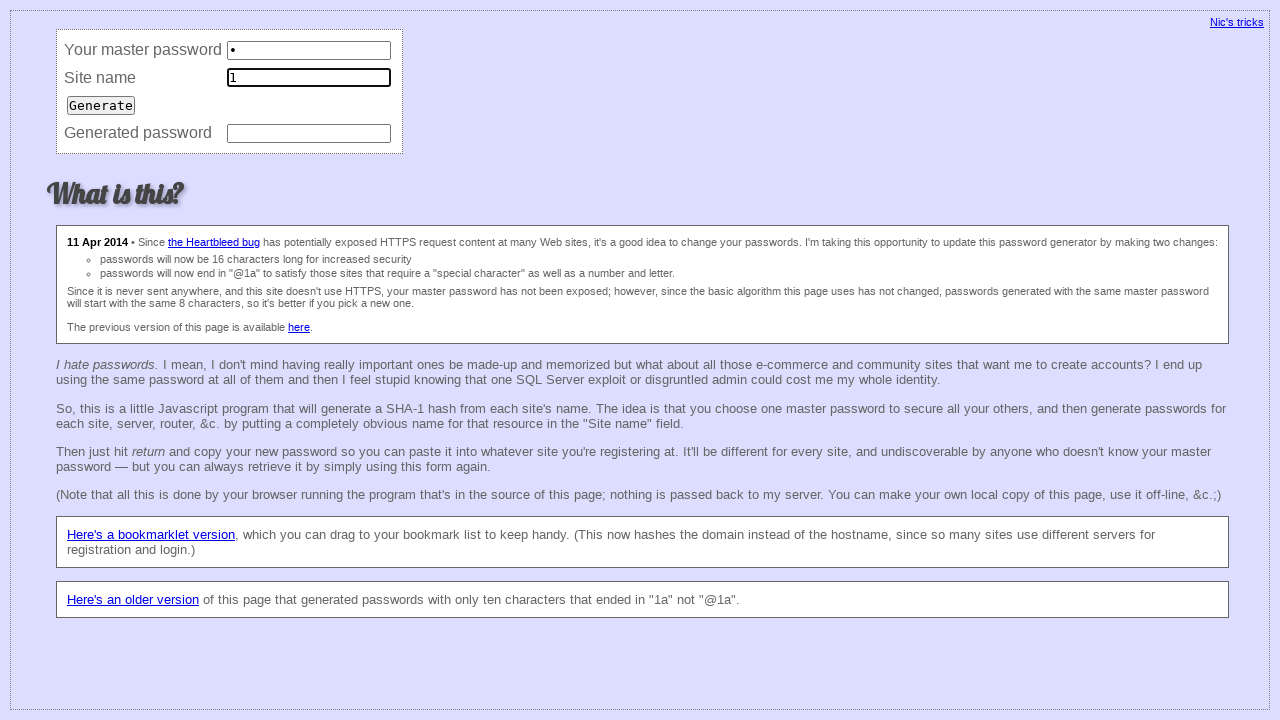

Filled master password field with '1' (iteration 127/200) on input[name='master']
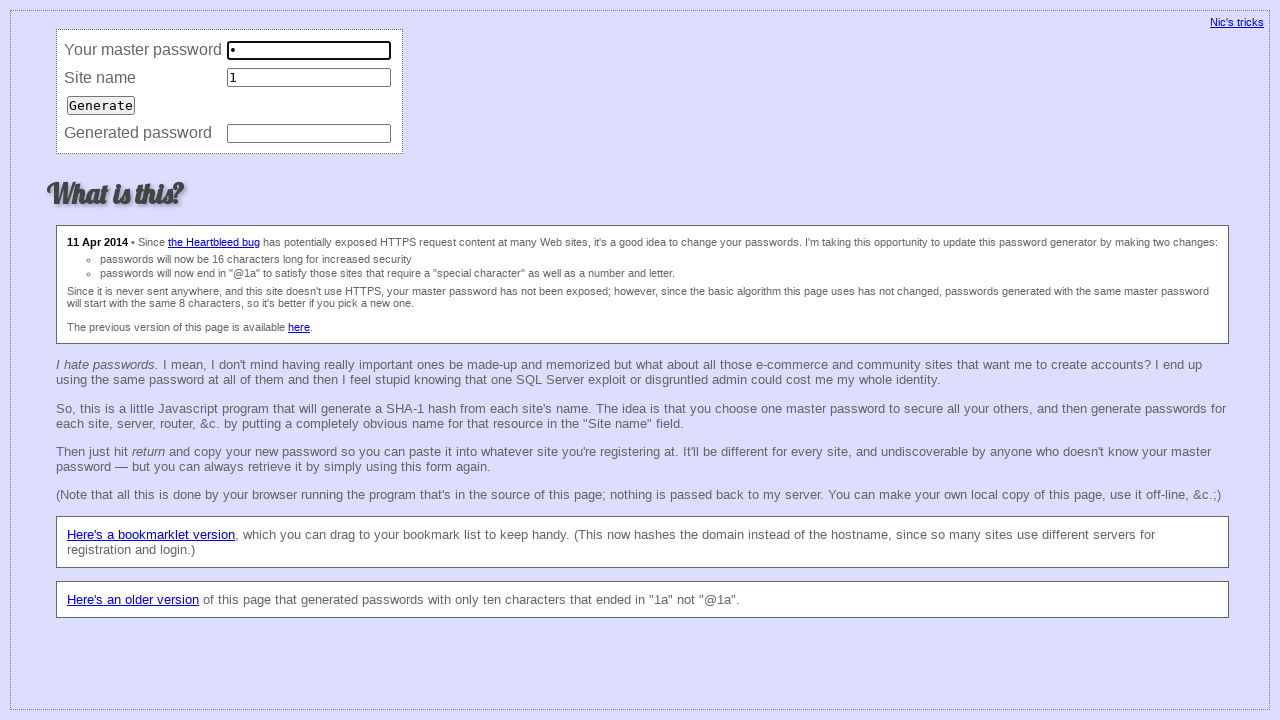

Filled site field with '1' (iteration 127/200) on input[name='site']
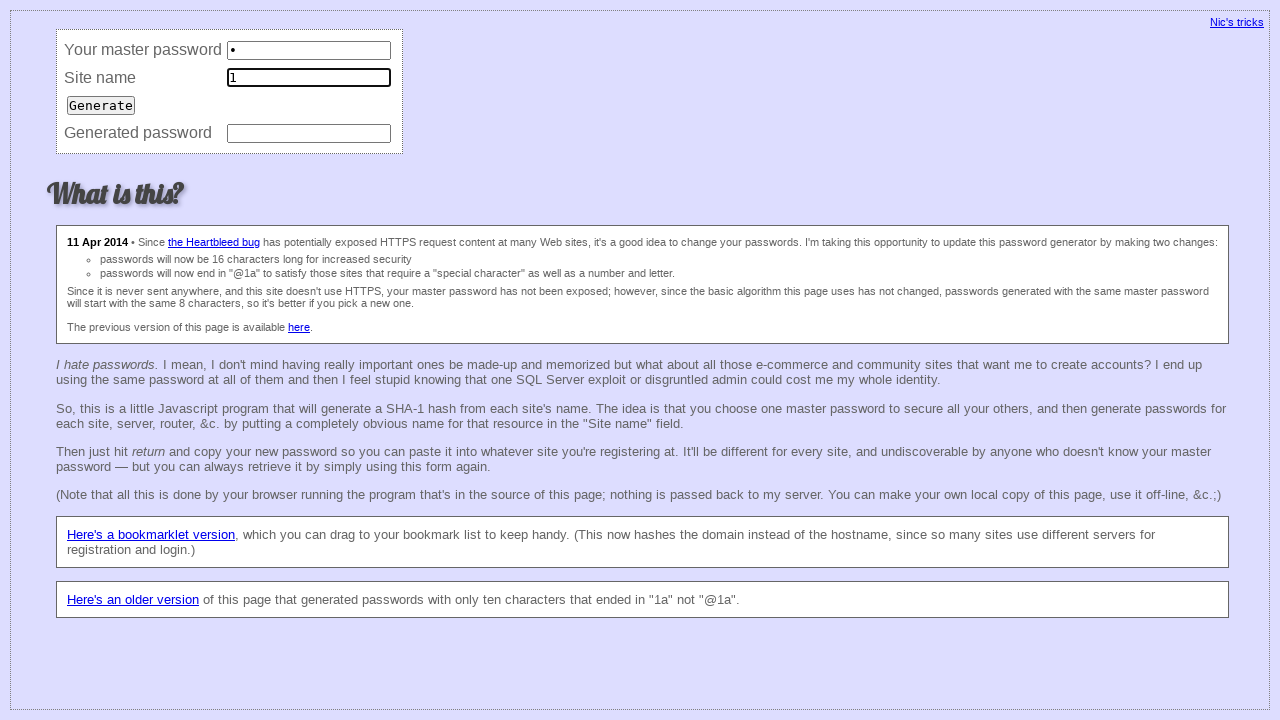

Filled master password field with '1' (iteration 128/200) on input[name='master']
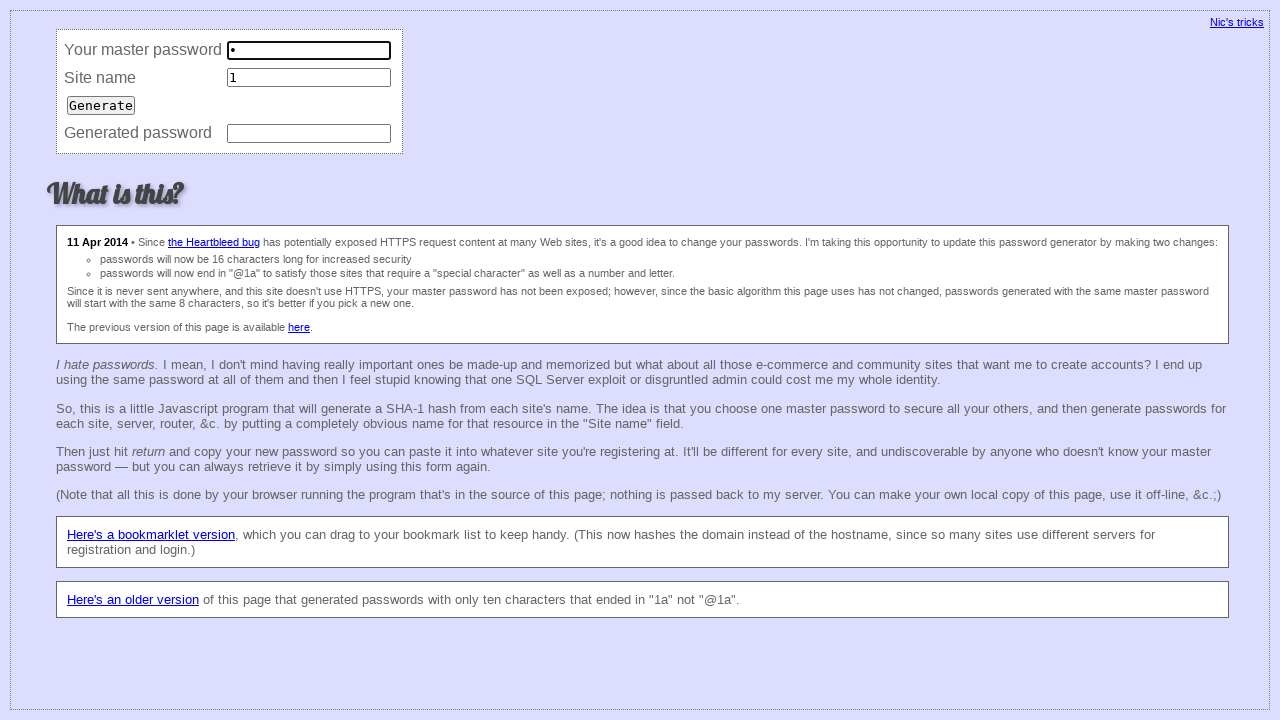

Filled site field with '1' (iteration 128/200) on input[name='site']
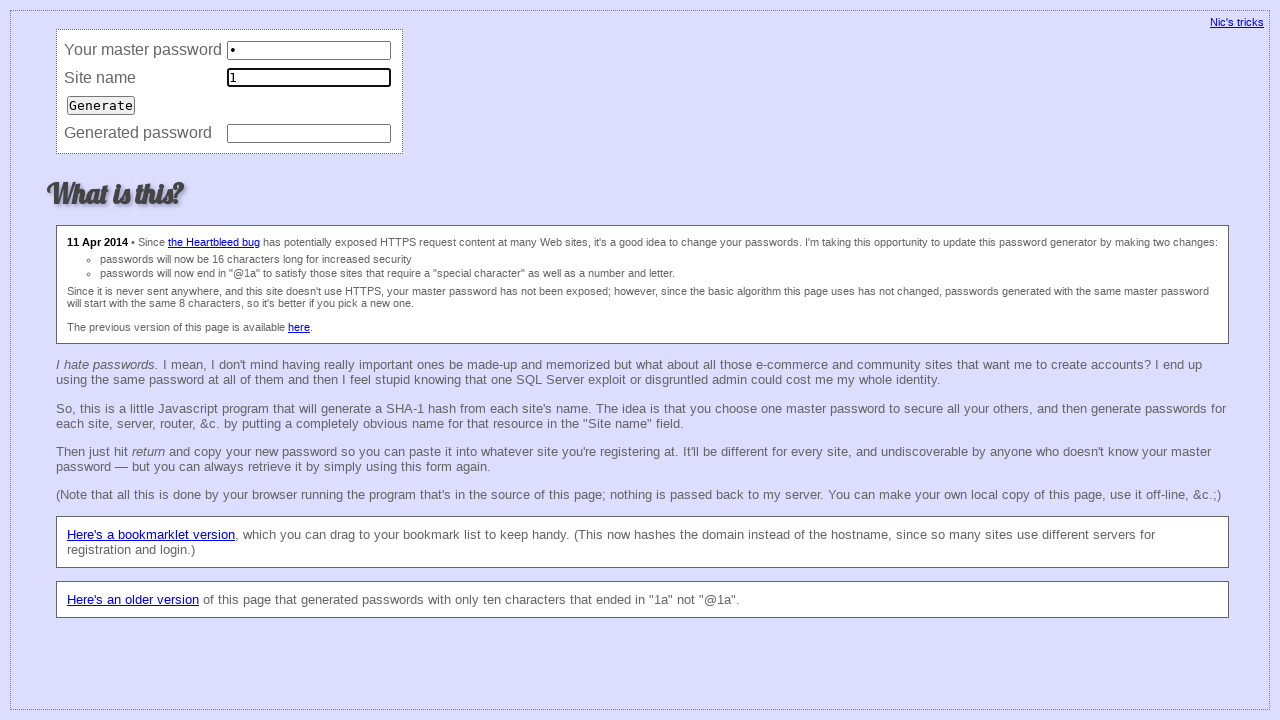

Filled master password field with '1' (iteration 129/200) on input[name='master']
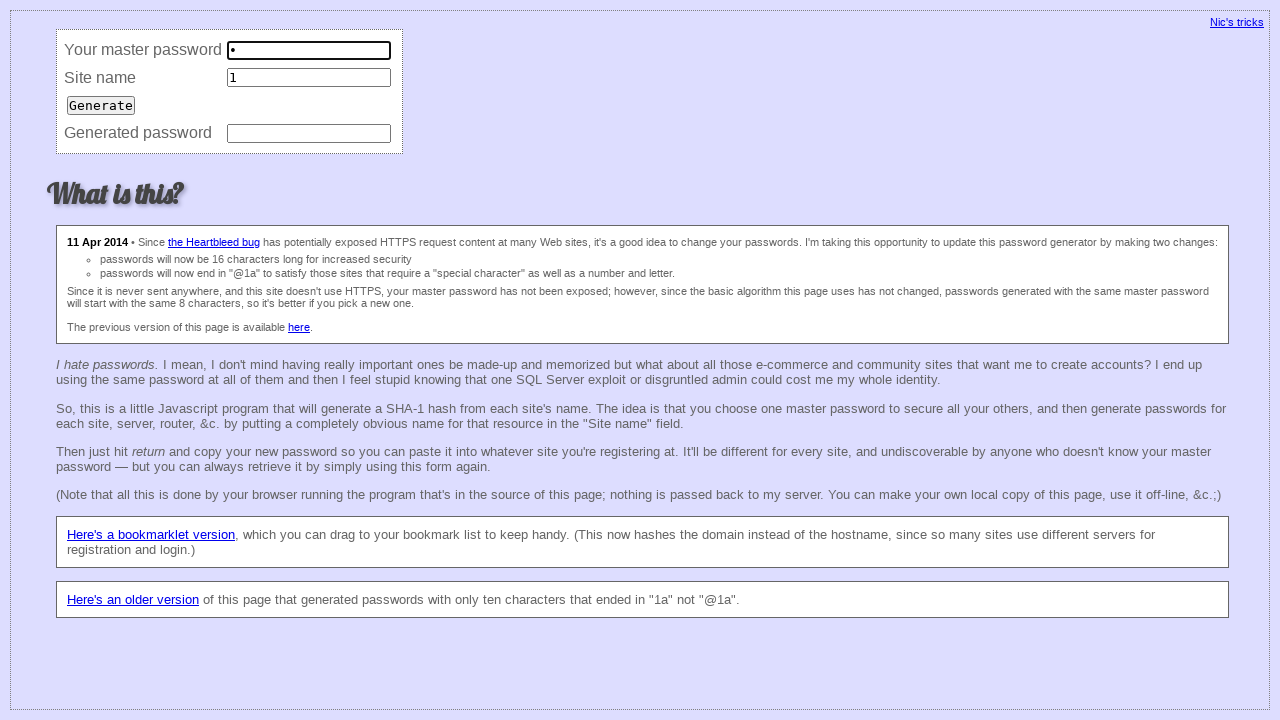

Filled site field with '1' (iteration 129/200) on input[name='site']
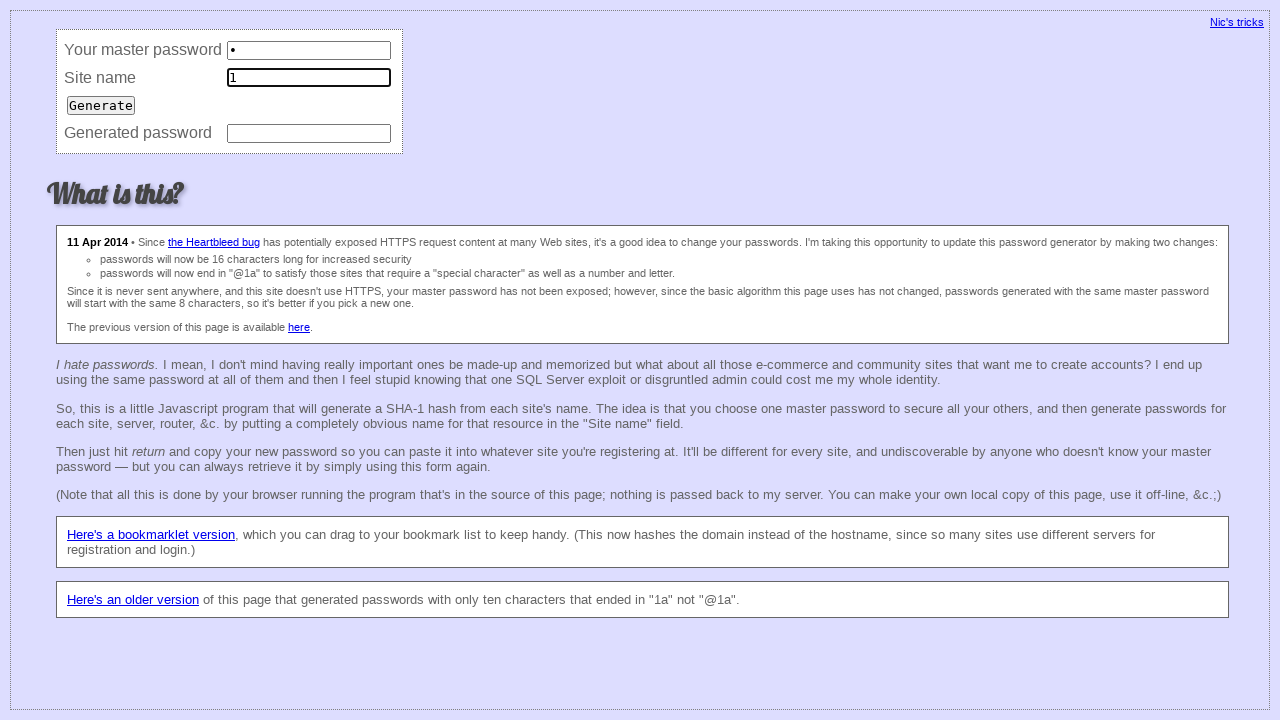

Filled master password field with '1' (iteration 130/200) on input[name='master']
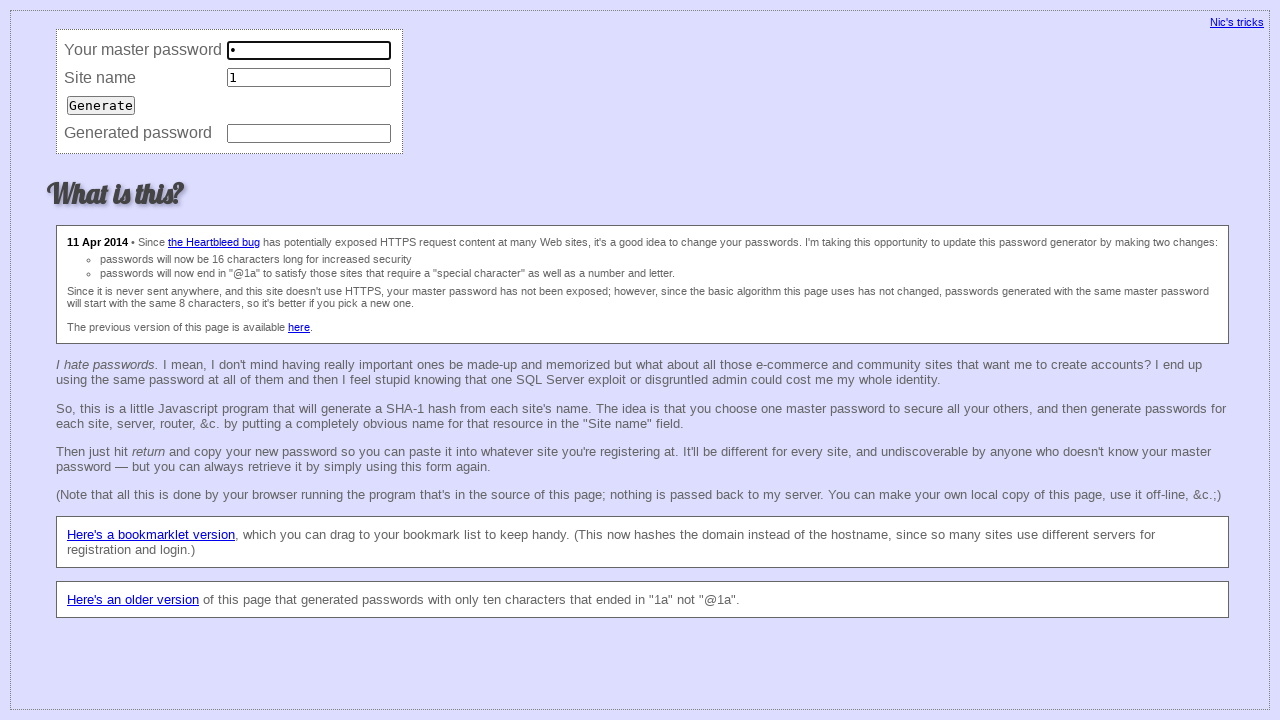

Filled site field with '1' (iteration 130/200) on input[name='site']
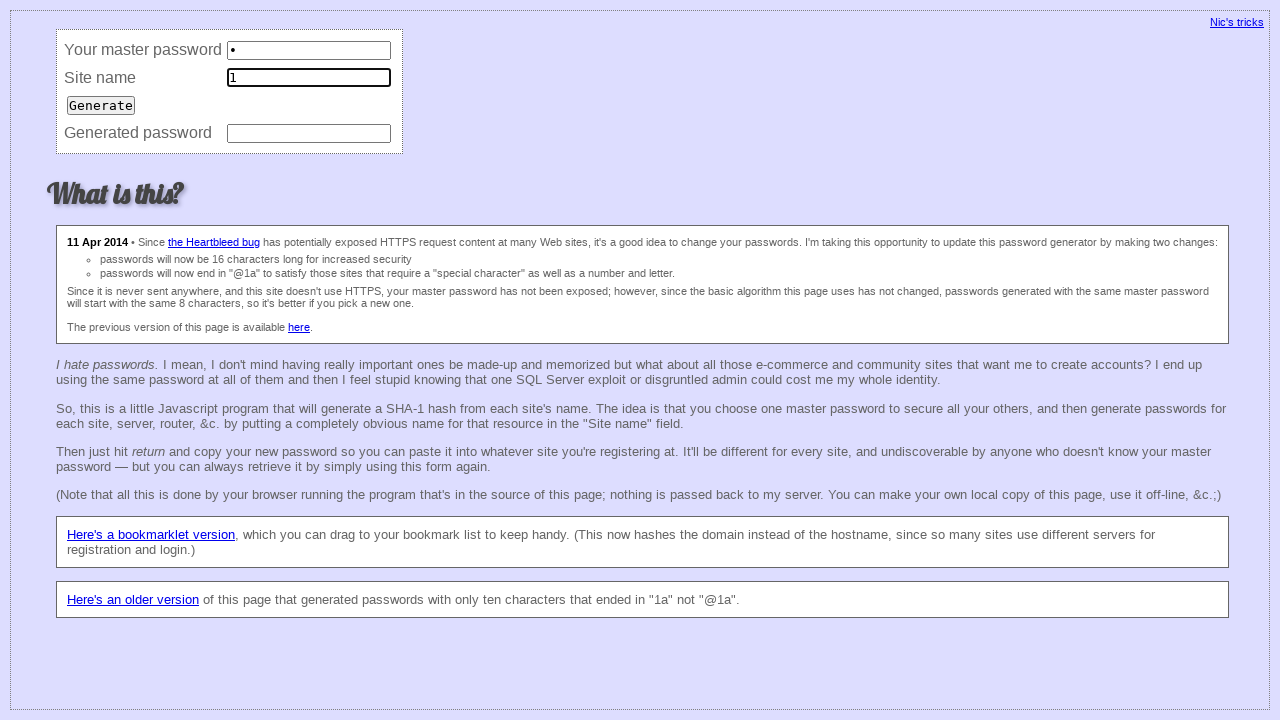

Filled master password field with '1' (iteration 131/200) on input[name='master']
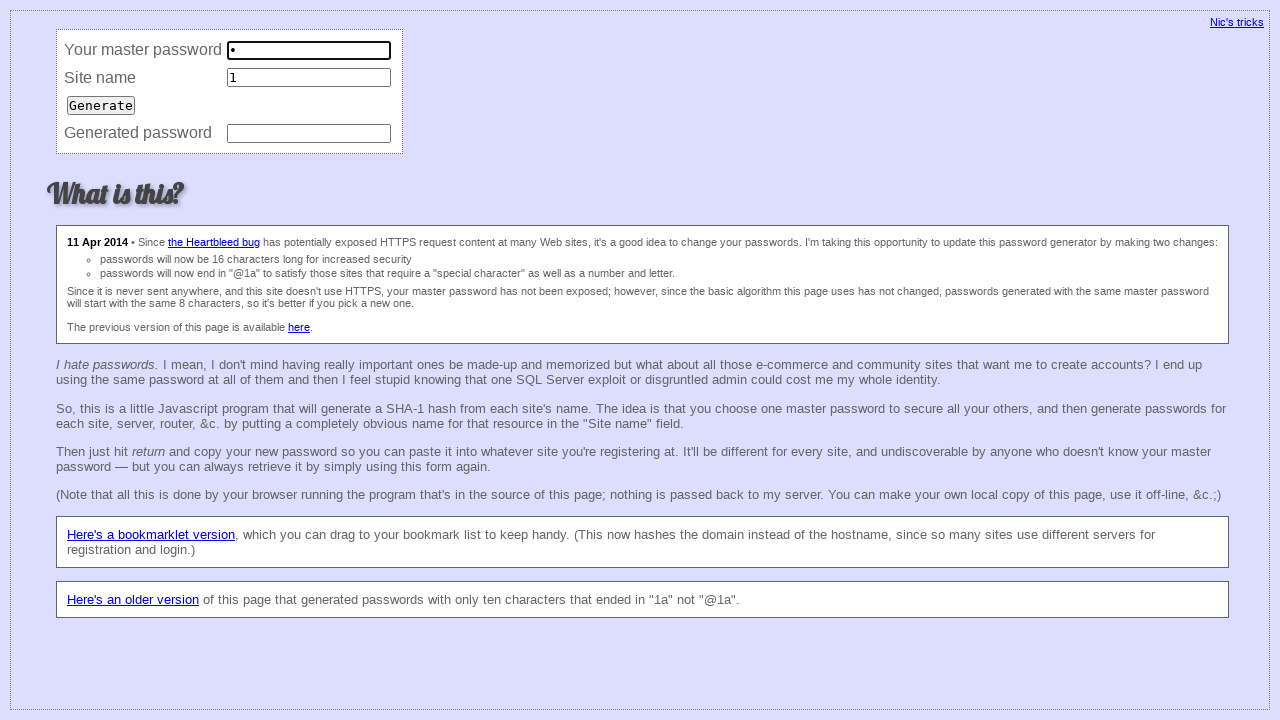

Filled site field with '1' (iteration 131/200) on input[name='site']
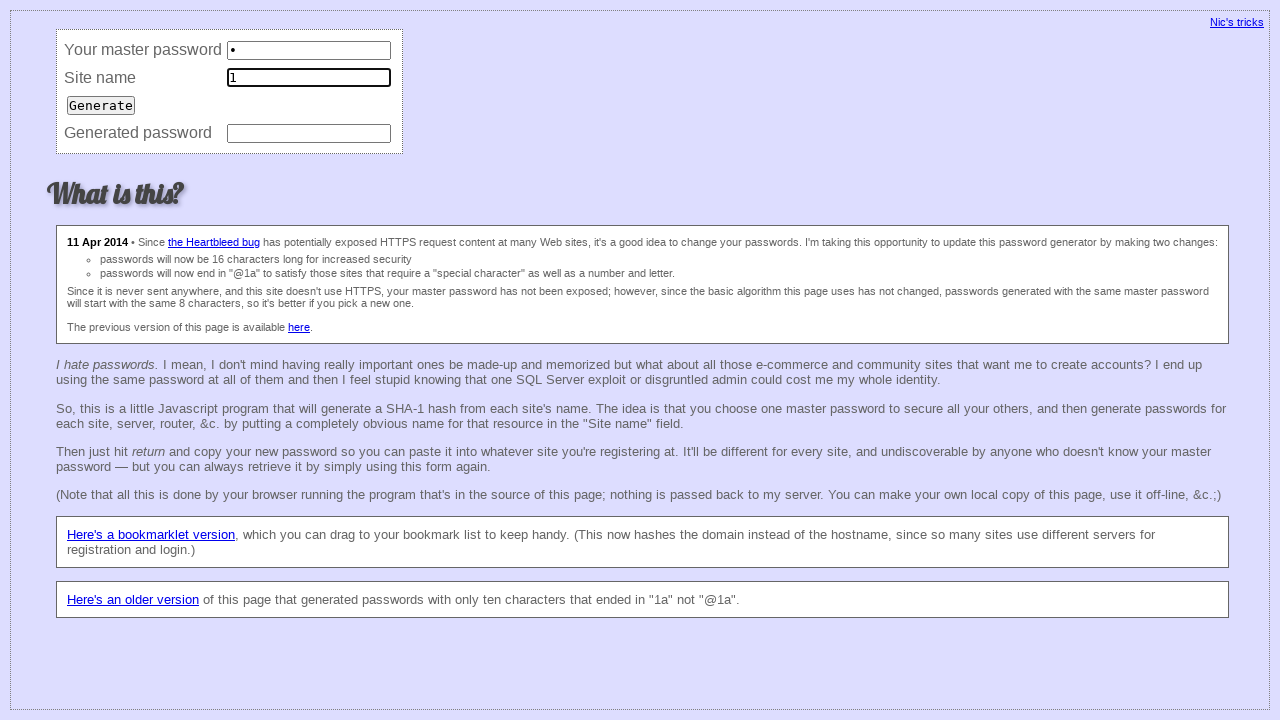

Filled master password field with '1' (iteration 132/200) on input[name='master']
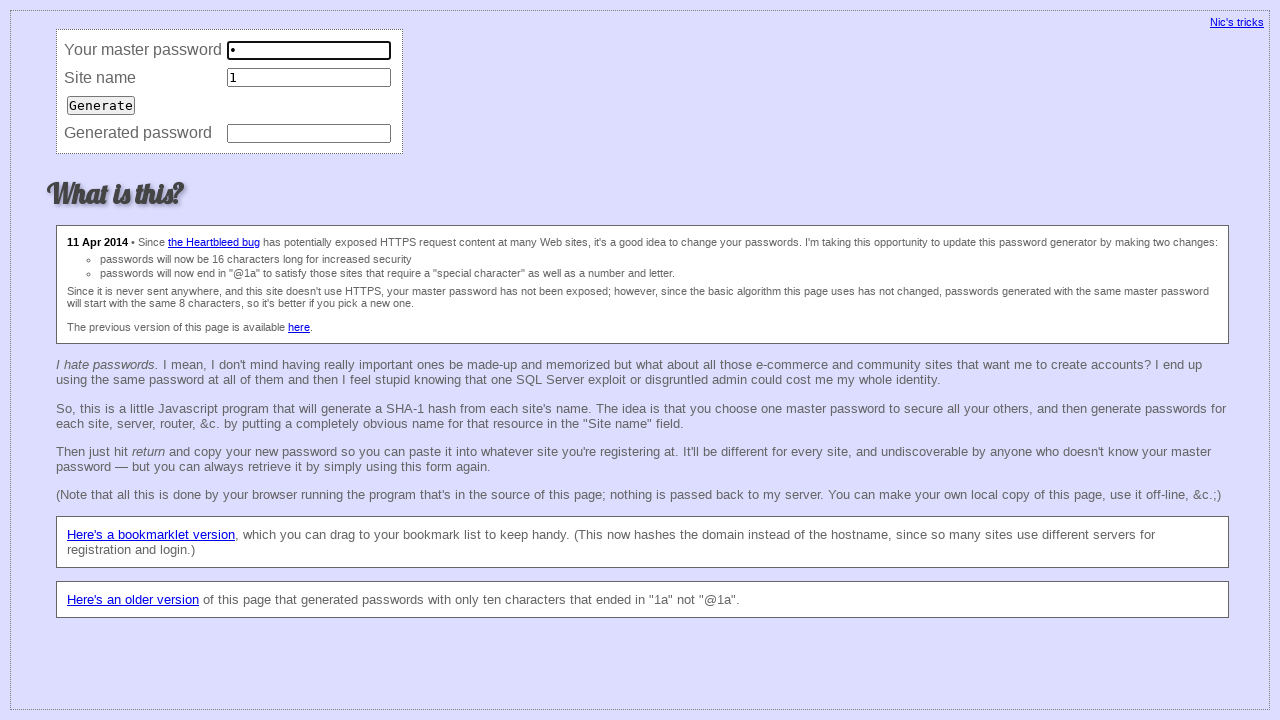

Filled site field with '1' (iteration 132/200) on input[name='site']
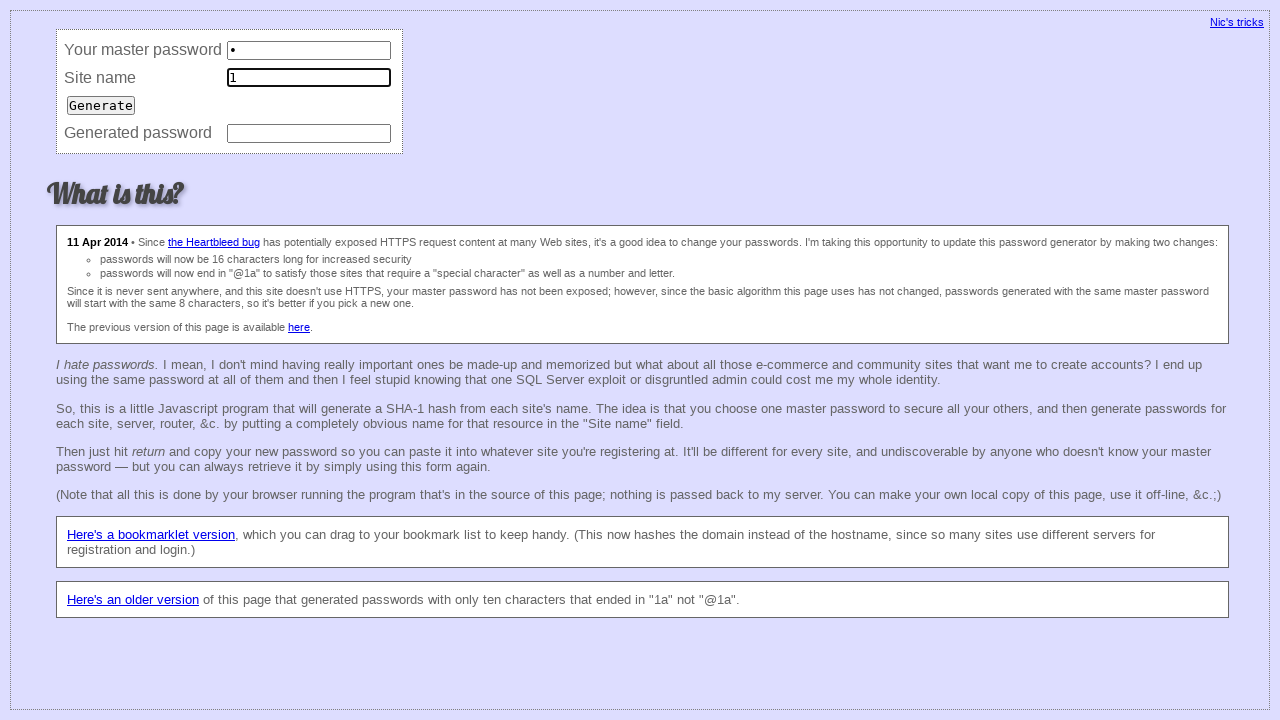

Filled master password field with '1' (iteration 133/200) on input[name='master']
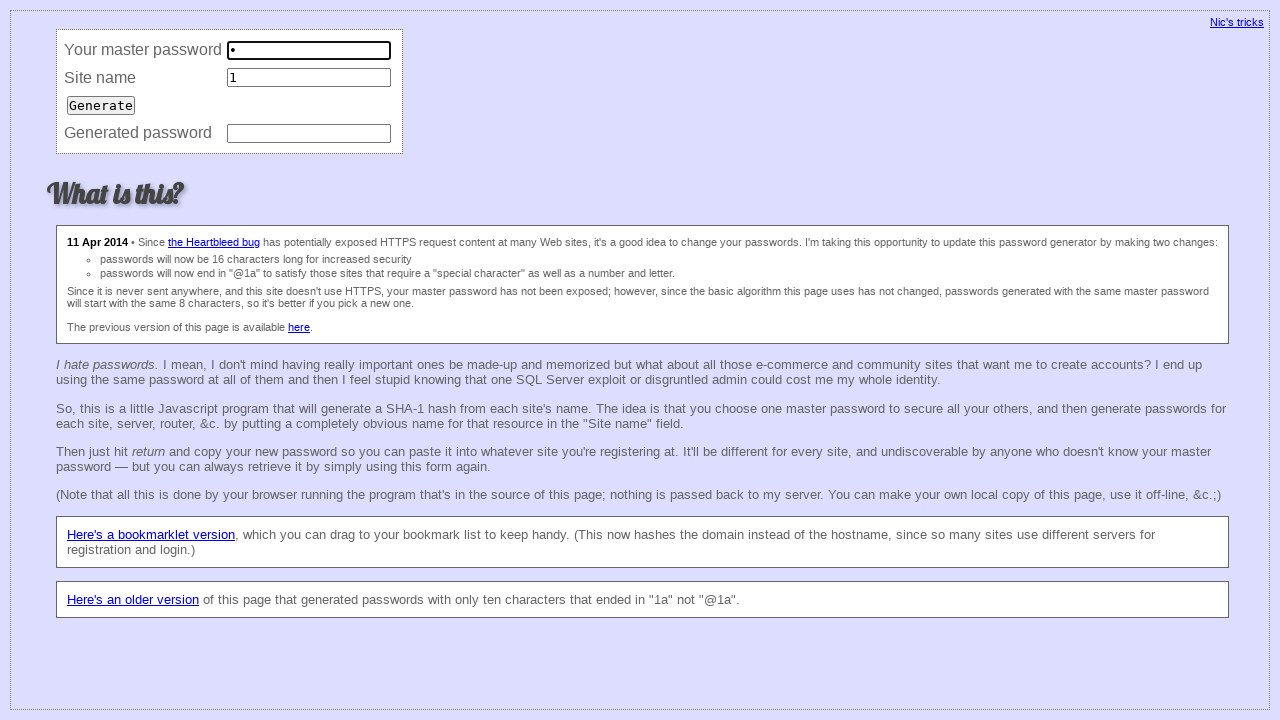

Filled site field with '1' (iteration 133/200) on input[name='site']
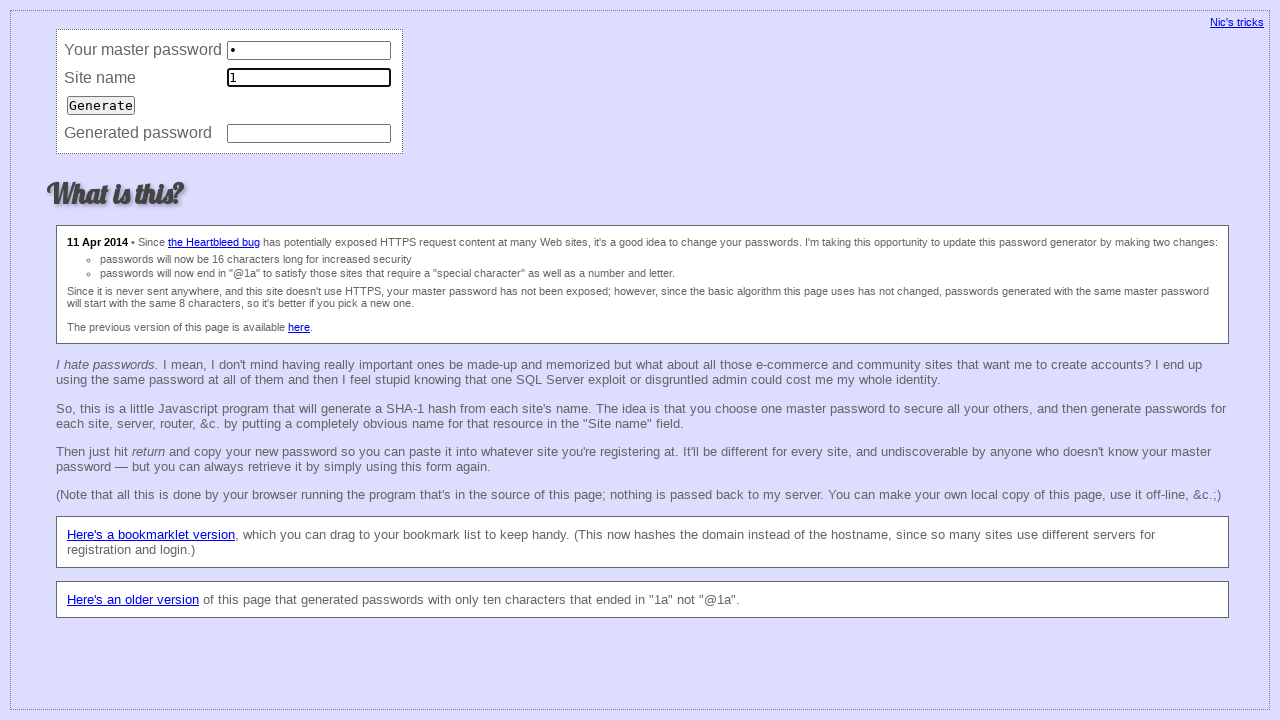

Filled master password field with '1' (iteration 134/200) on input[name='master']
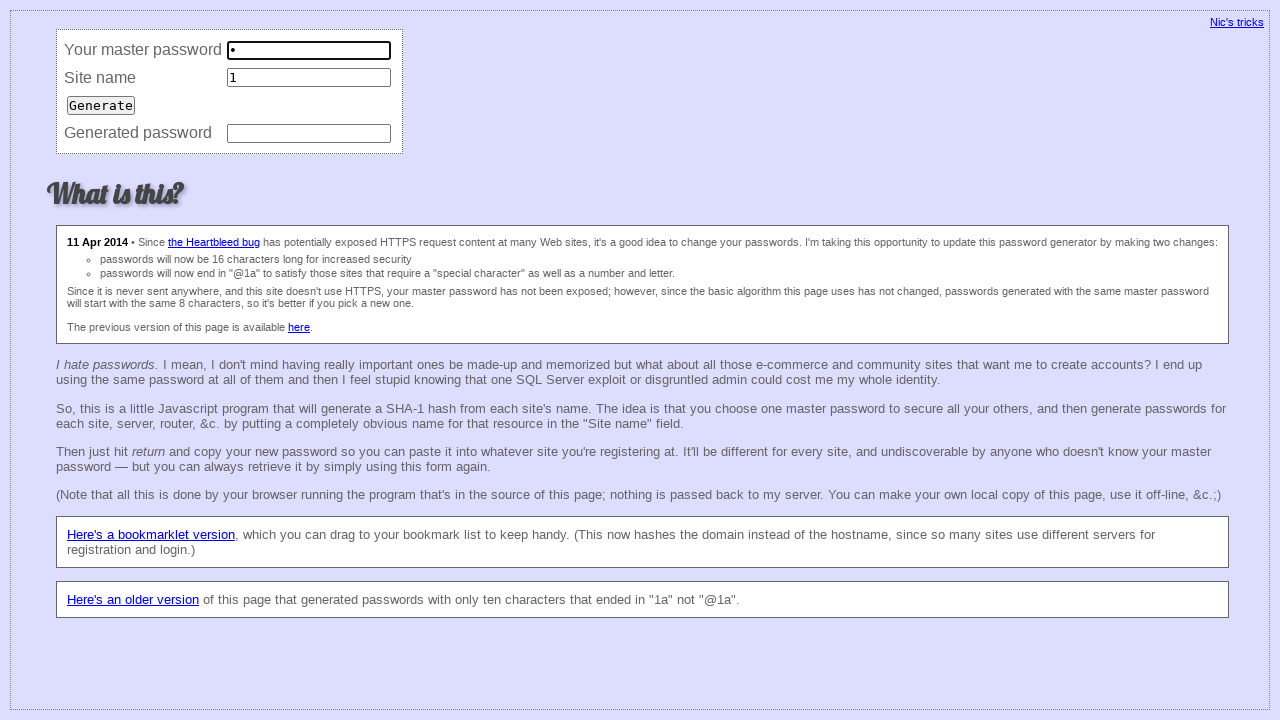

Filled site field with '1' (iteration 134/200) on input[name='site']
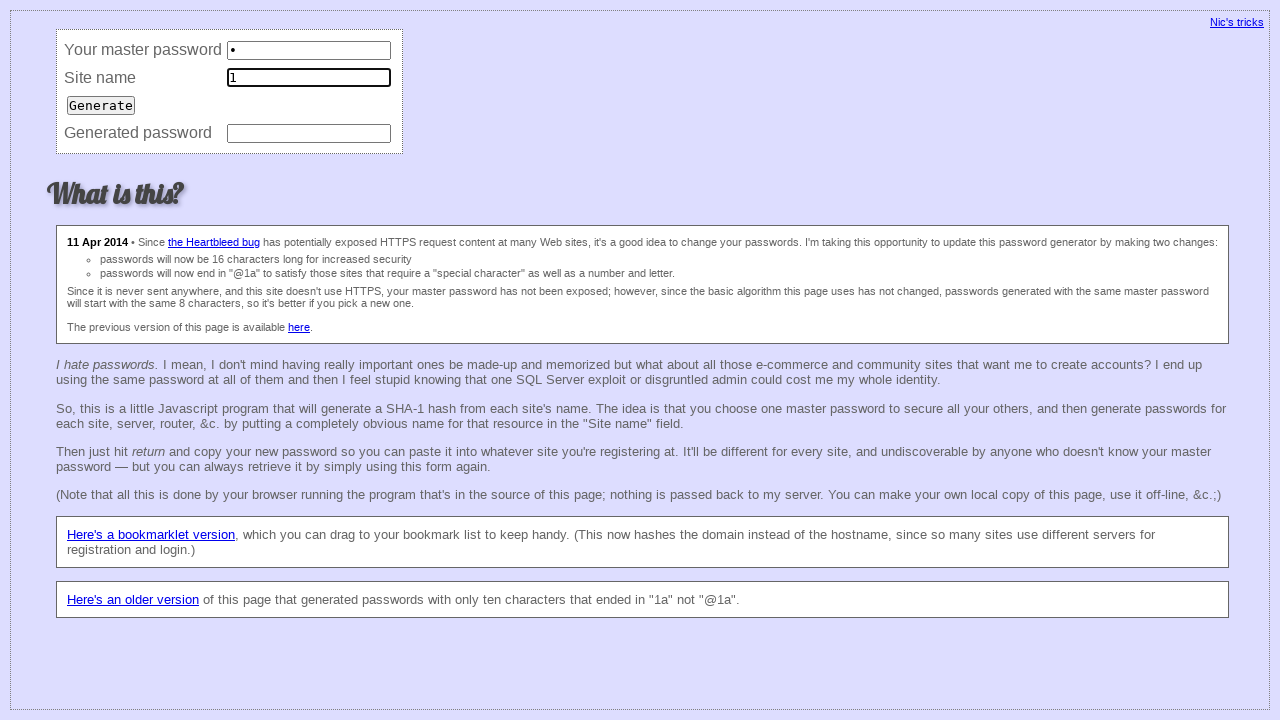

Filled master password field with '1' (iteration 135/200) on input[name='master']
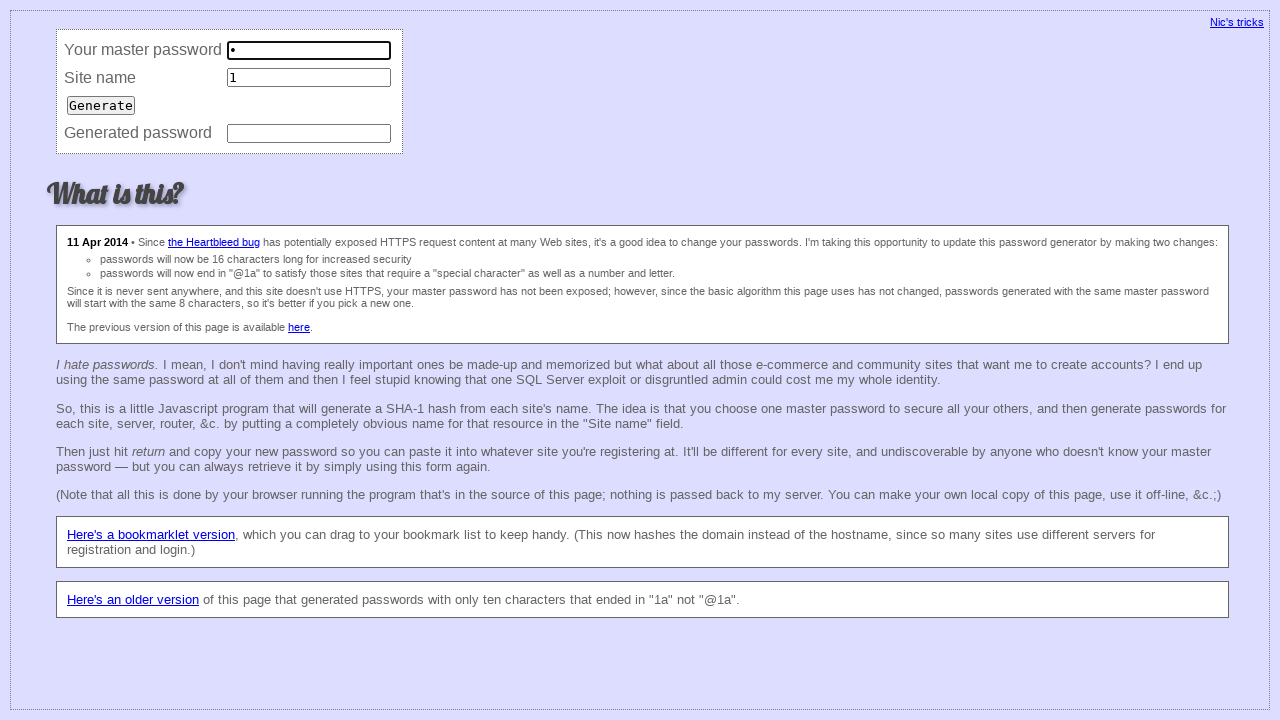

Filled site field with '1' (iteration 135/200) on input[name='site']
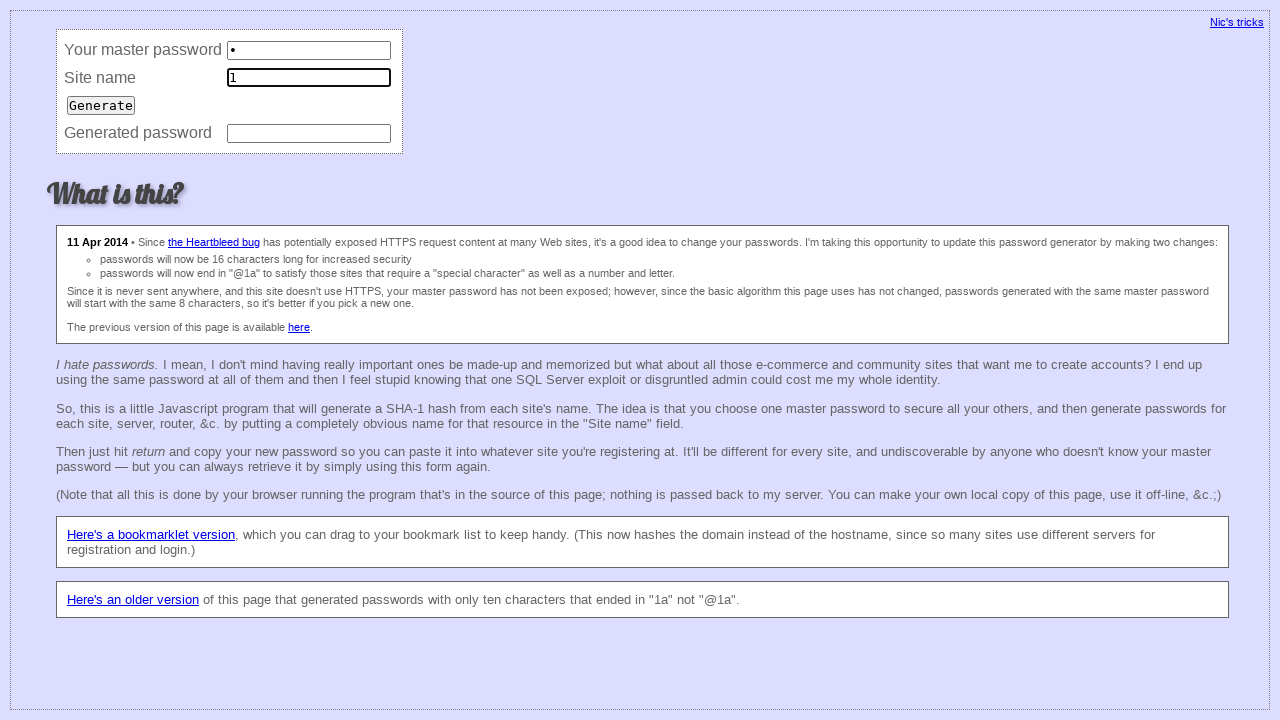

Filled master password field with '1' (iteration 136/200) on input[name='master']
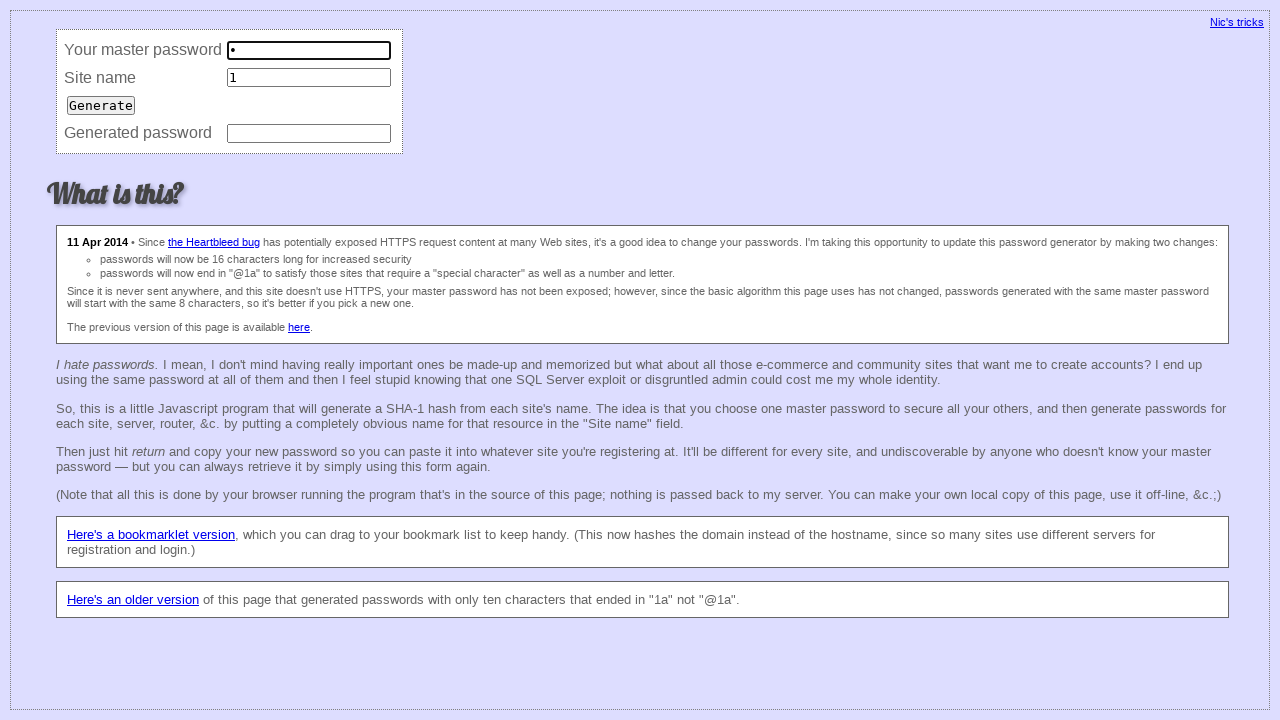

Filled site field with '1' (iteration 136/200) on input[name='site']
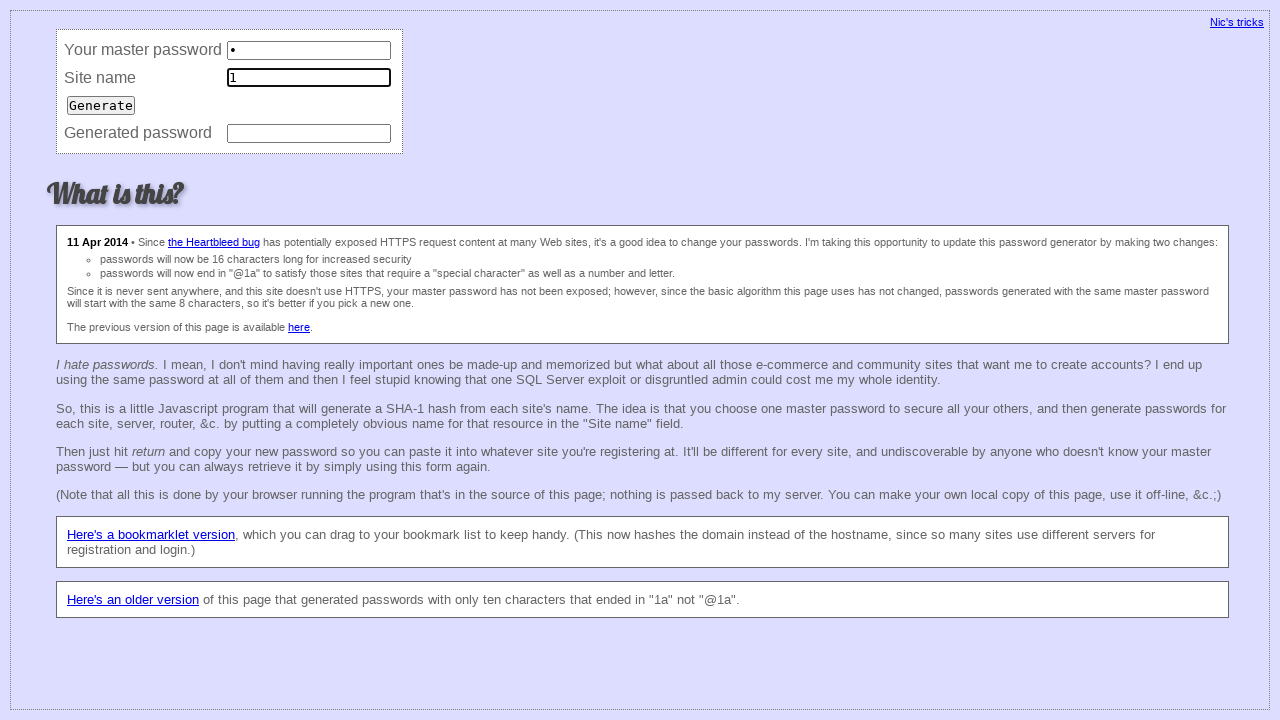

Filled master password field with '1' (iteration 137/200) on input[name='master']
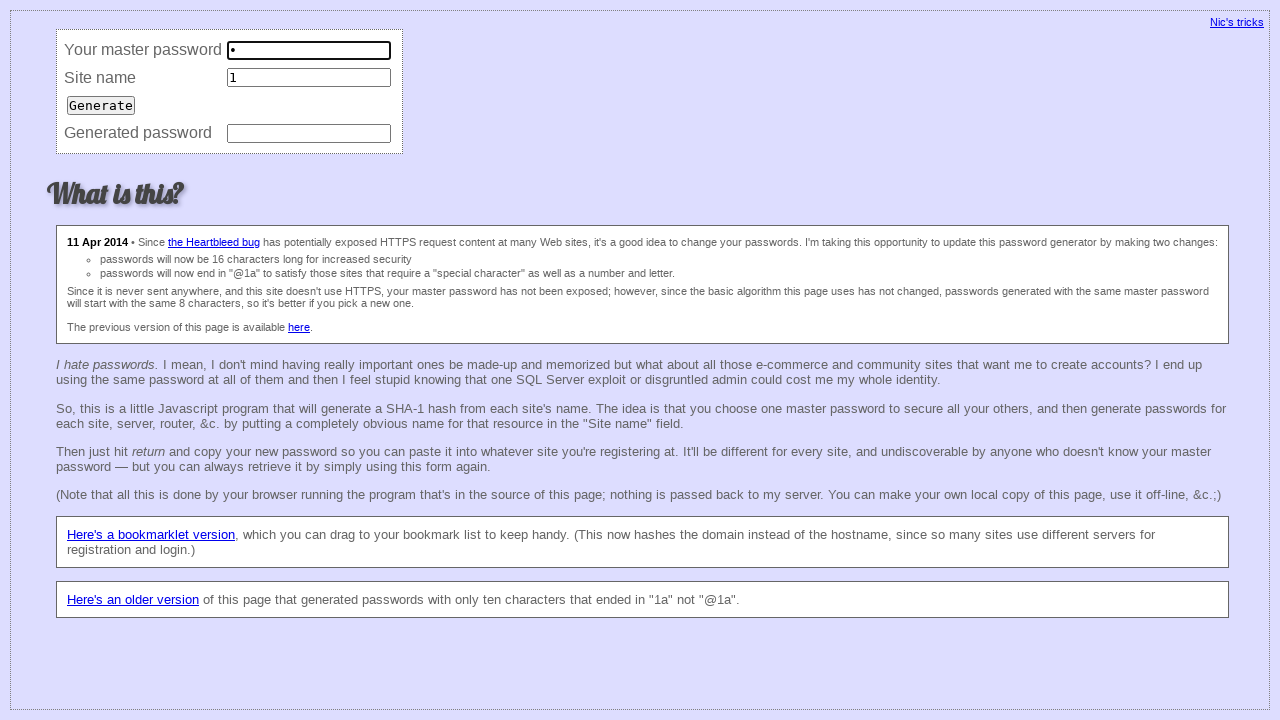

Filled site field with '1' (iteration 137/200) on input[name='site']
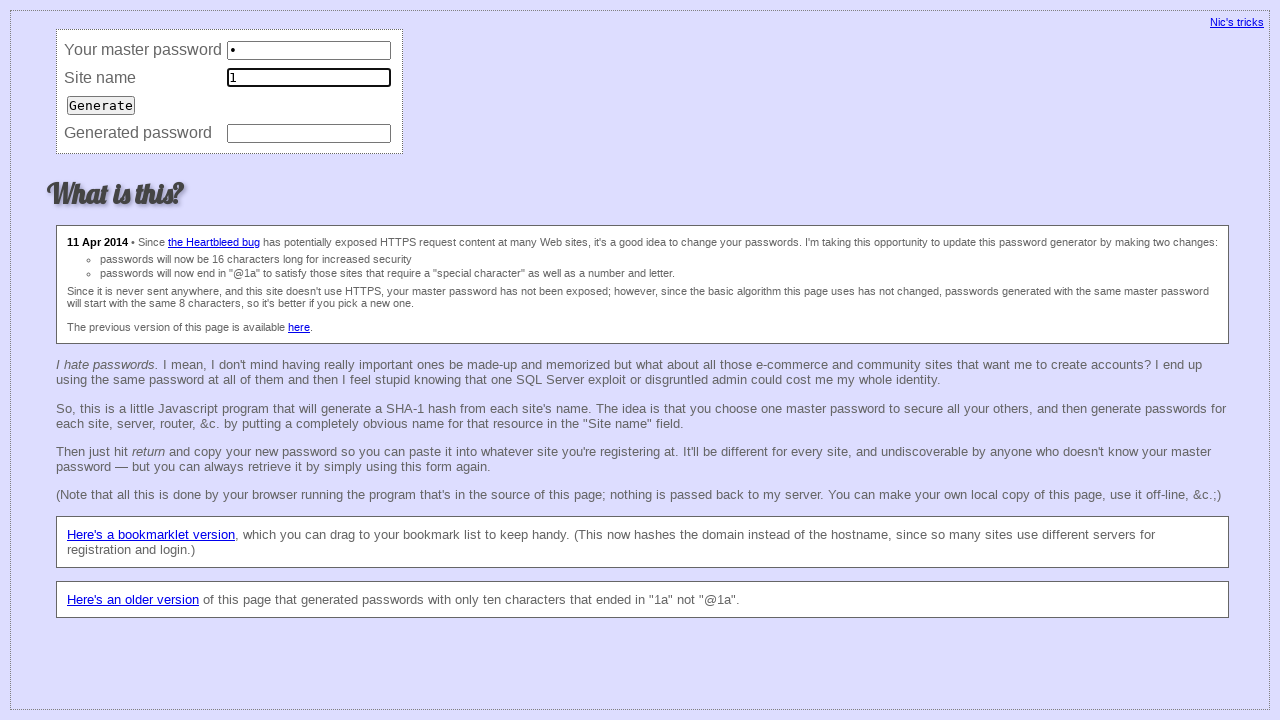

Filled master password field with '1' (iteration 138/200) on input[name='master']
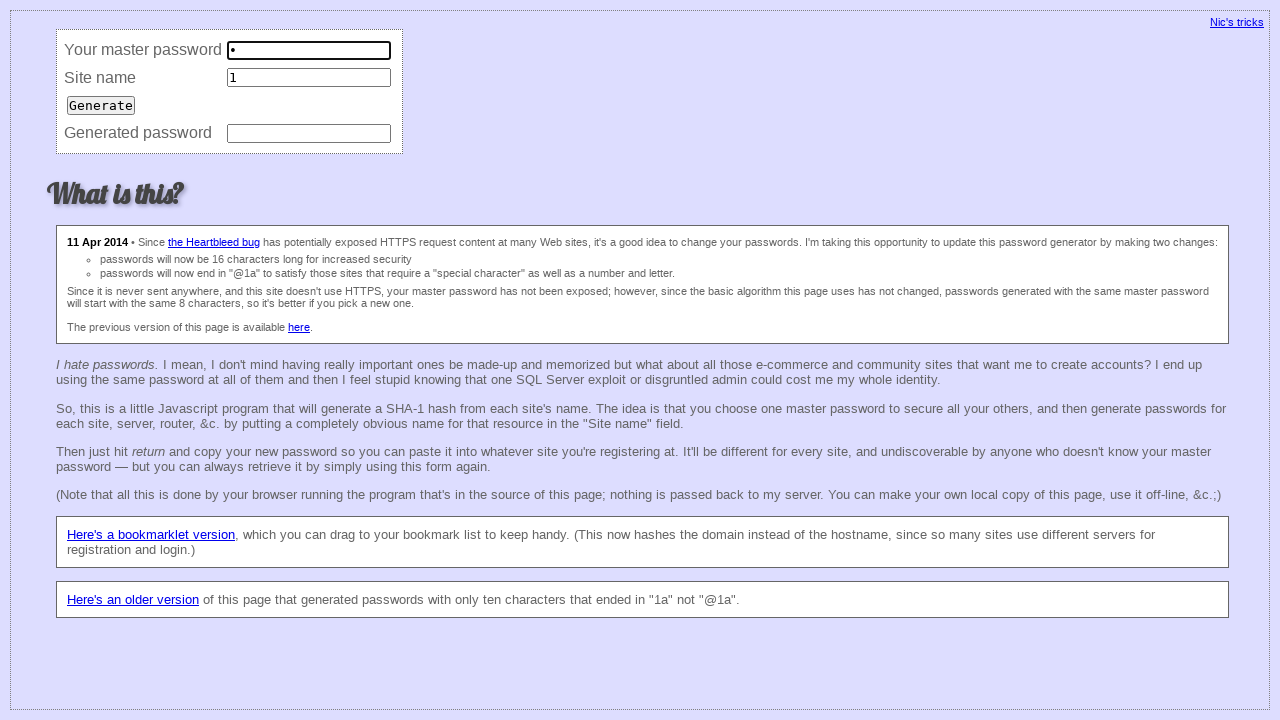

Filled site field with '1' (iteration 138/200) on input[name='site']
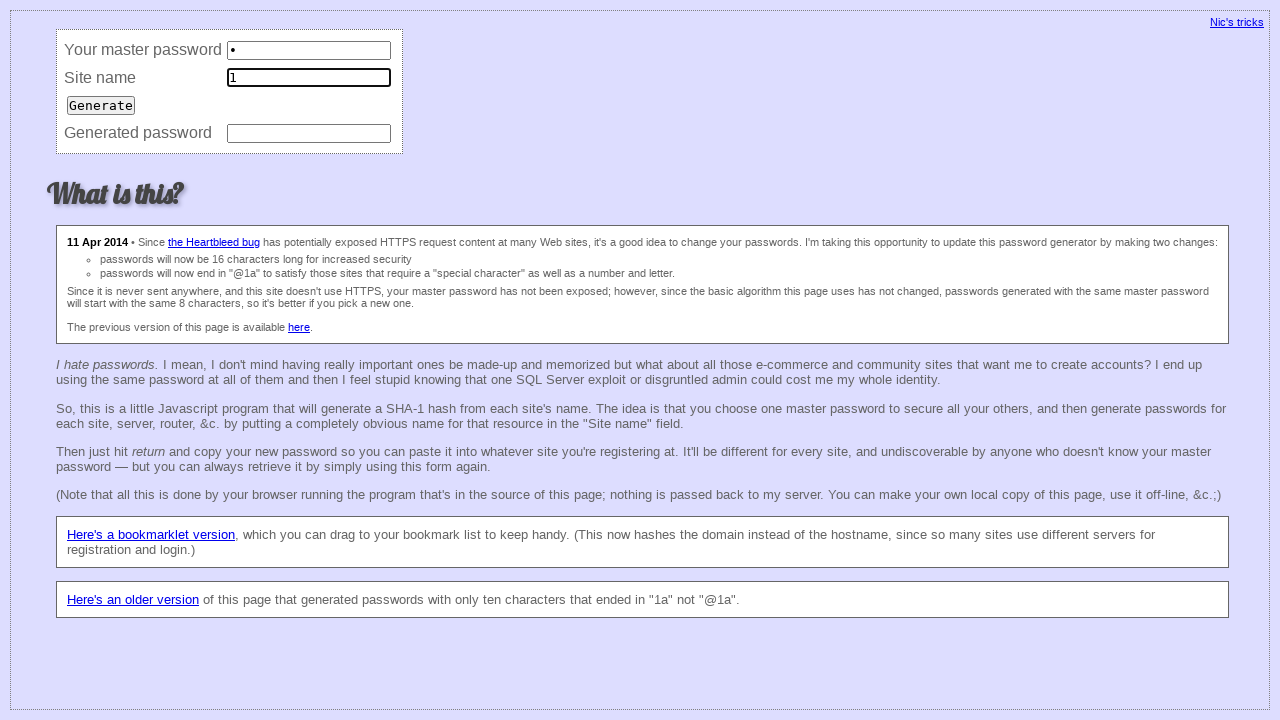

Filled master password field with '1' (iteration 139/200) on input[name='master']
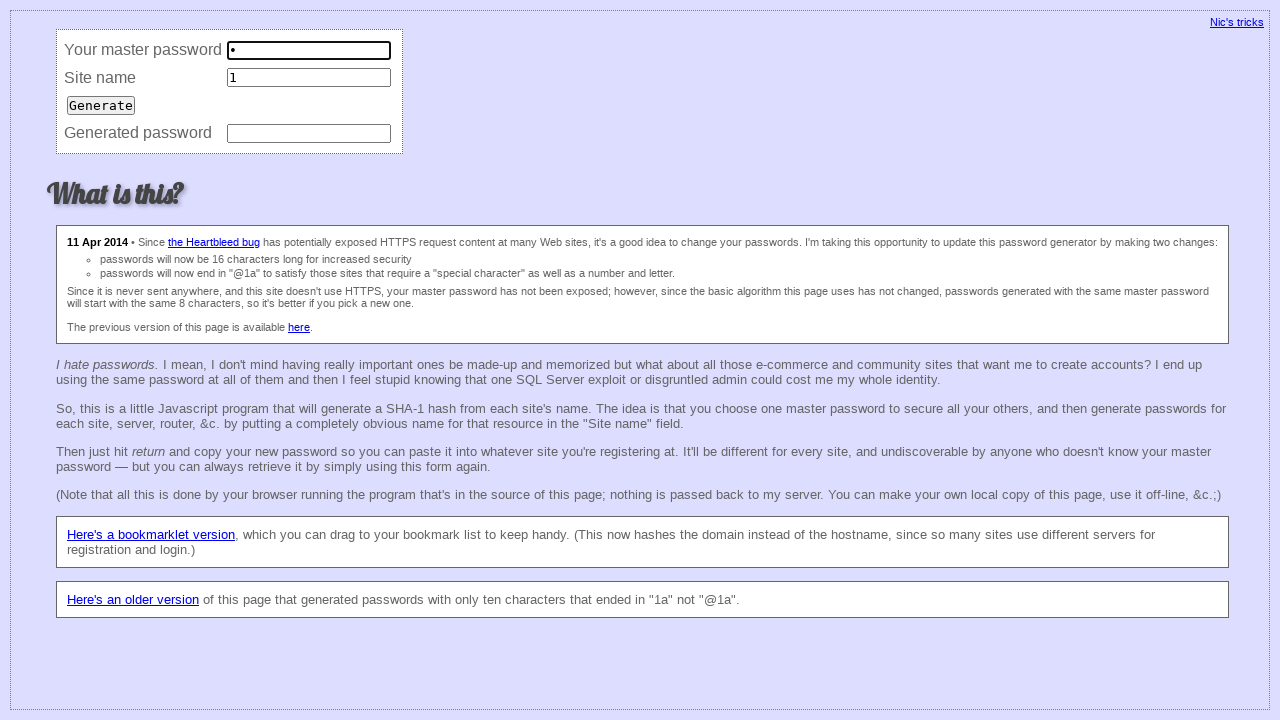

Filled site field with '1' (iteration 139/200) on input[name='site']
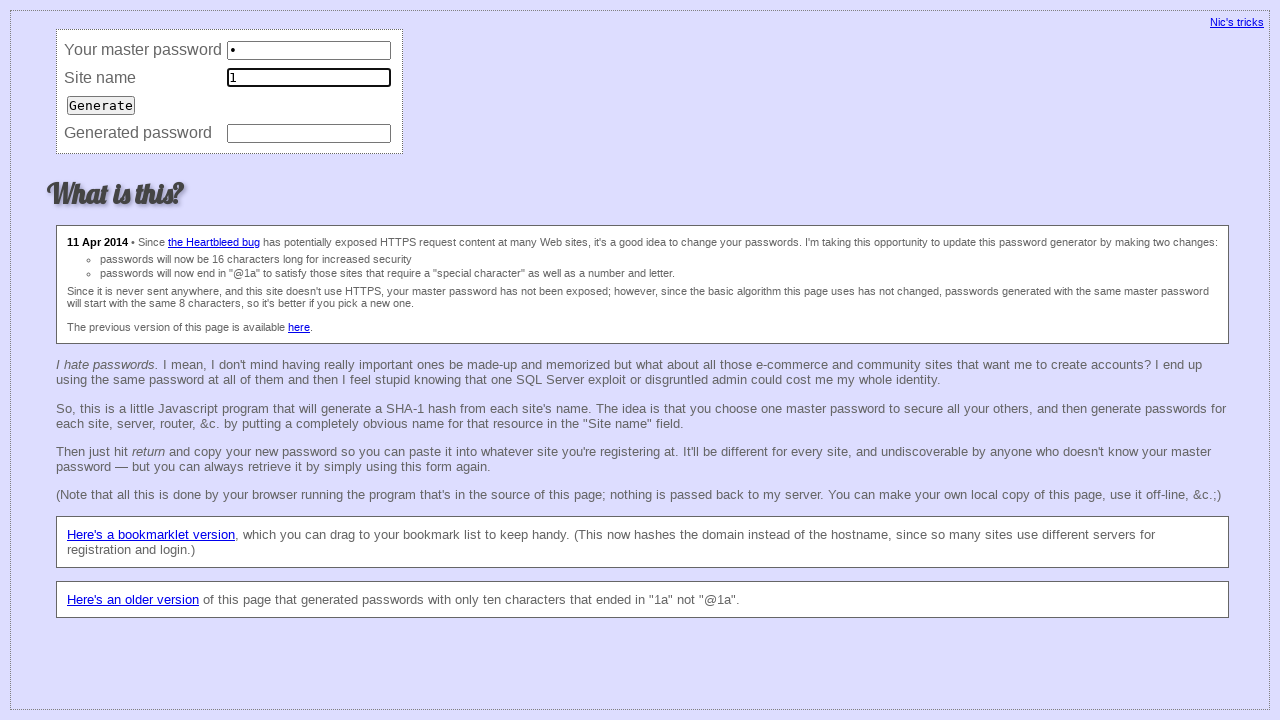

Filled master password field with '1' (iteration 140/200) on input[name='master']
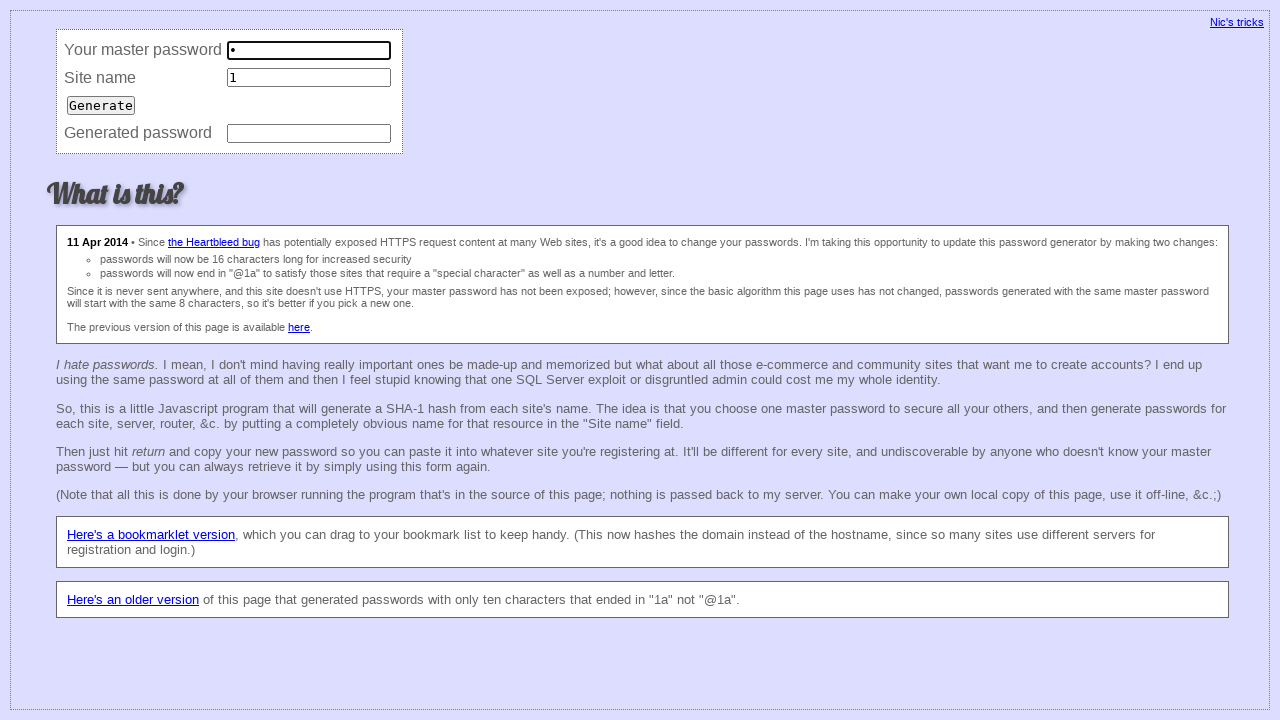

Filled site field with '1' (iteration 140/200) on input[name='site']
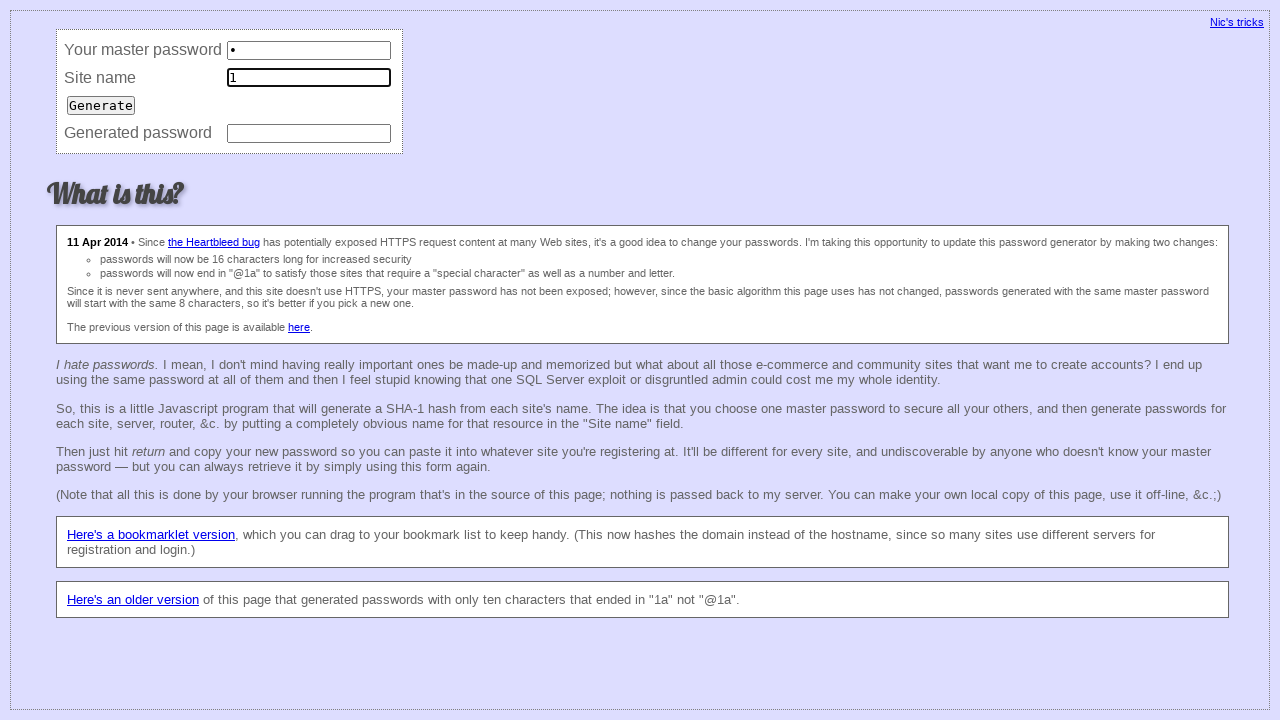

Filled master password field with '1' (iteration 141/200) on input[name='master']
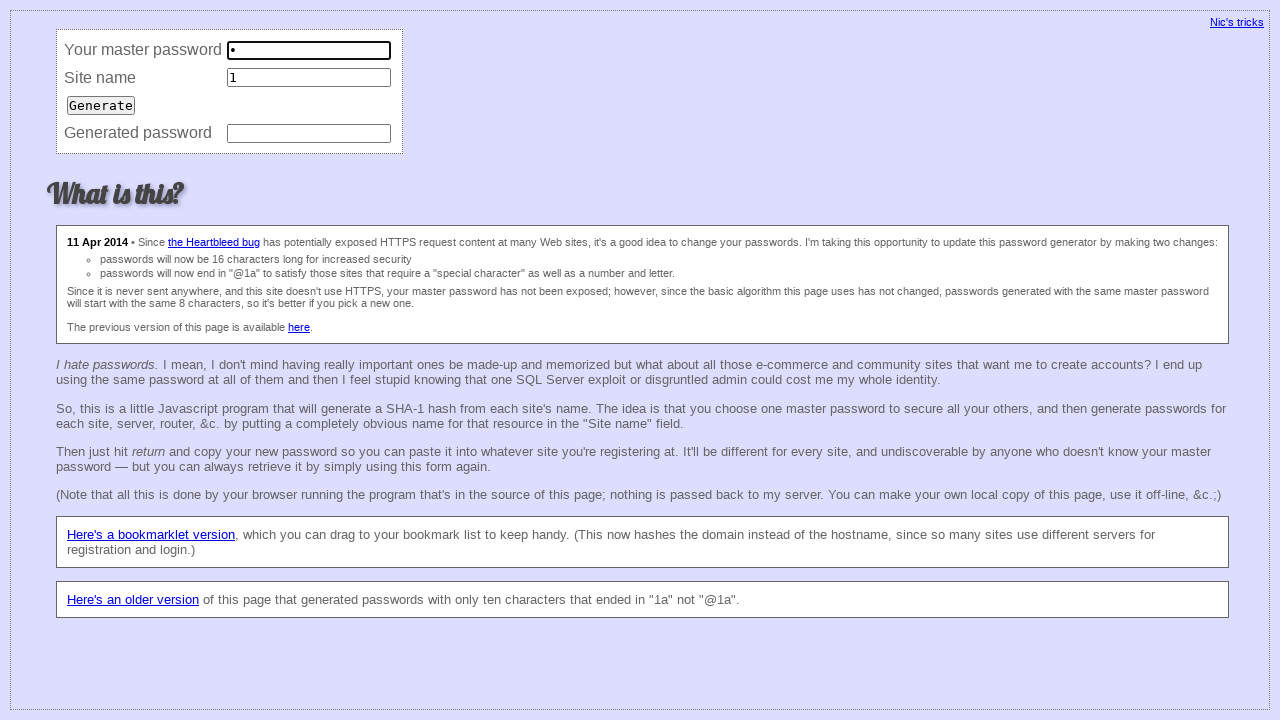

Filled site field with '1' (iteration 141/200) on input[name='site']
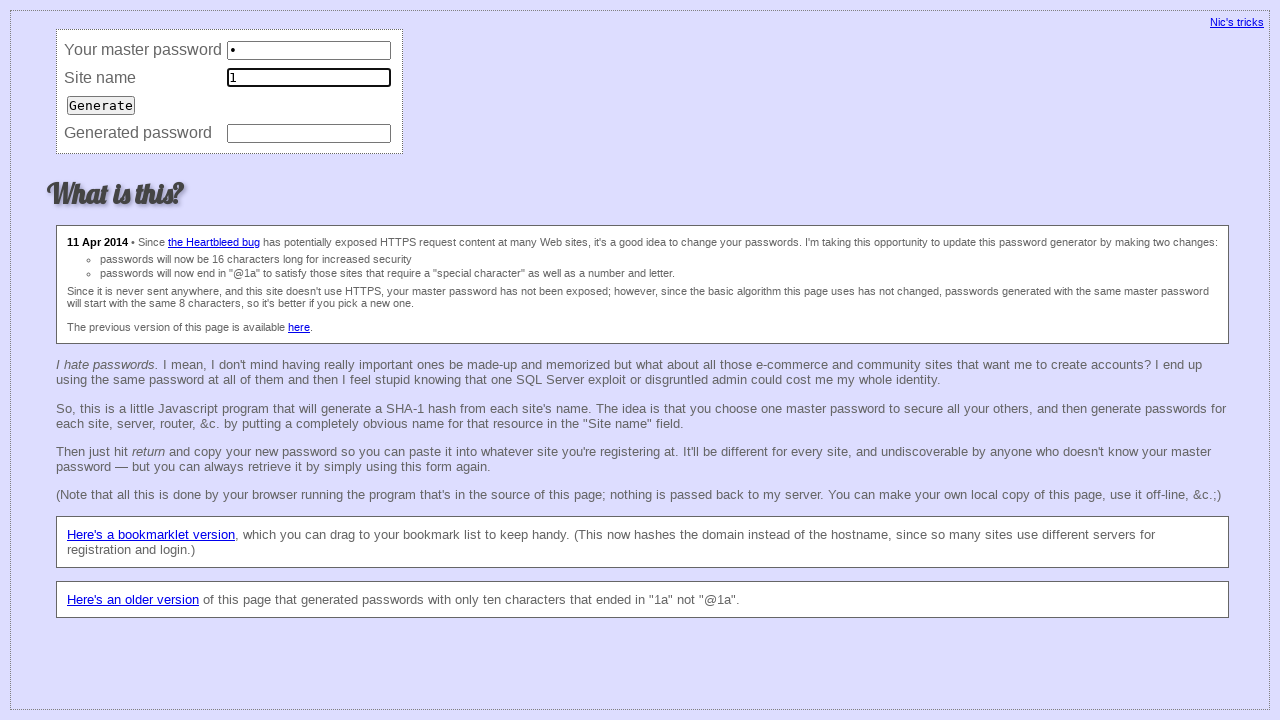

Filled master password field with '1' (iteration 142/200) on input[name='master']
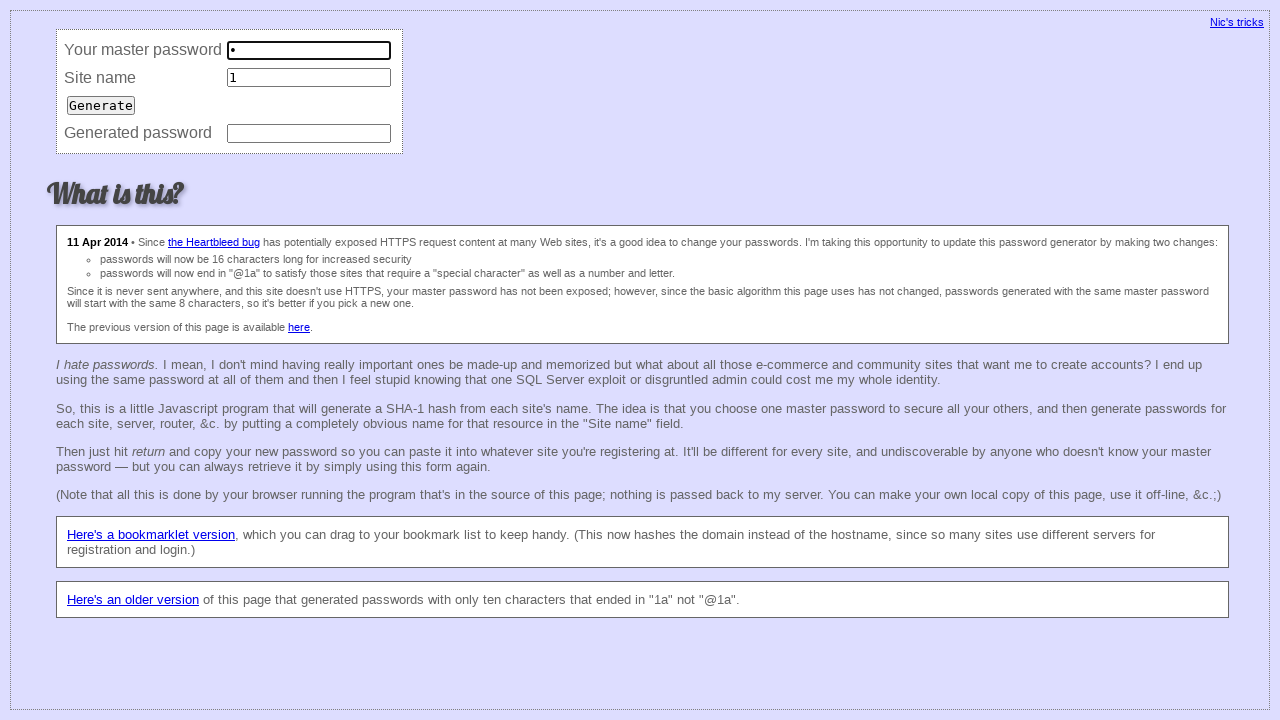

Filled site field with '1' (iteration 142/200) on input[name='site']
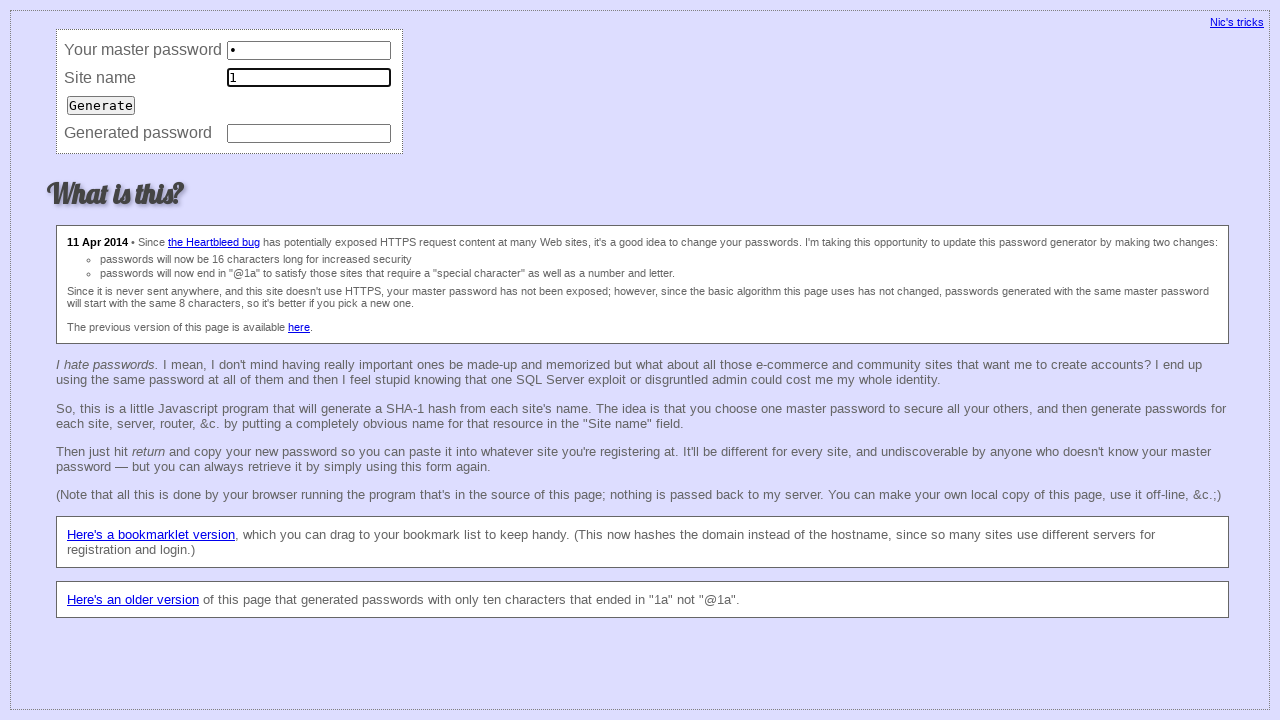

Filled master password field with '1' (iteration 143/200) on input[name='master']
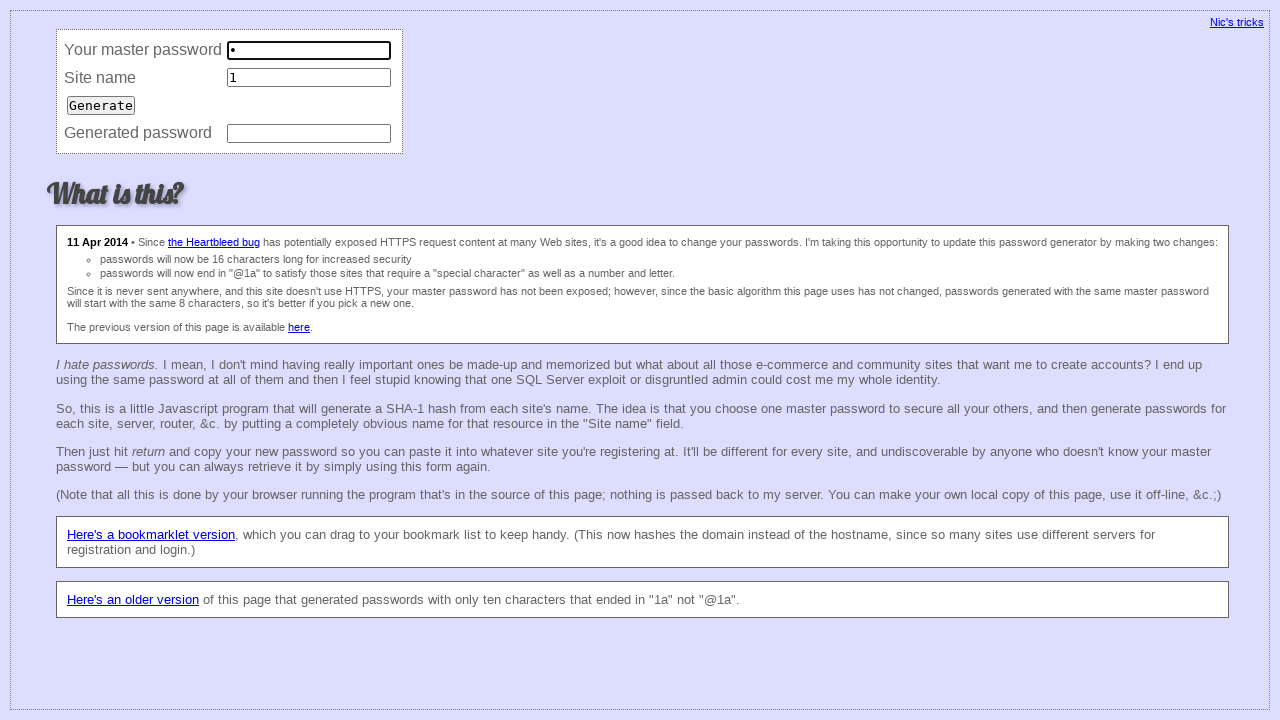

Filled site field with '1' (iteration 143/200) on input[name='site']
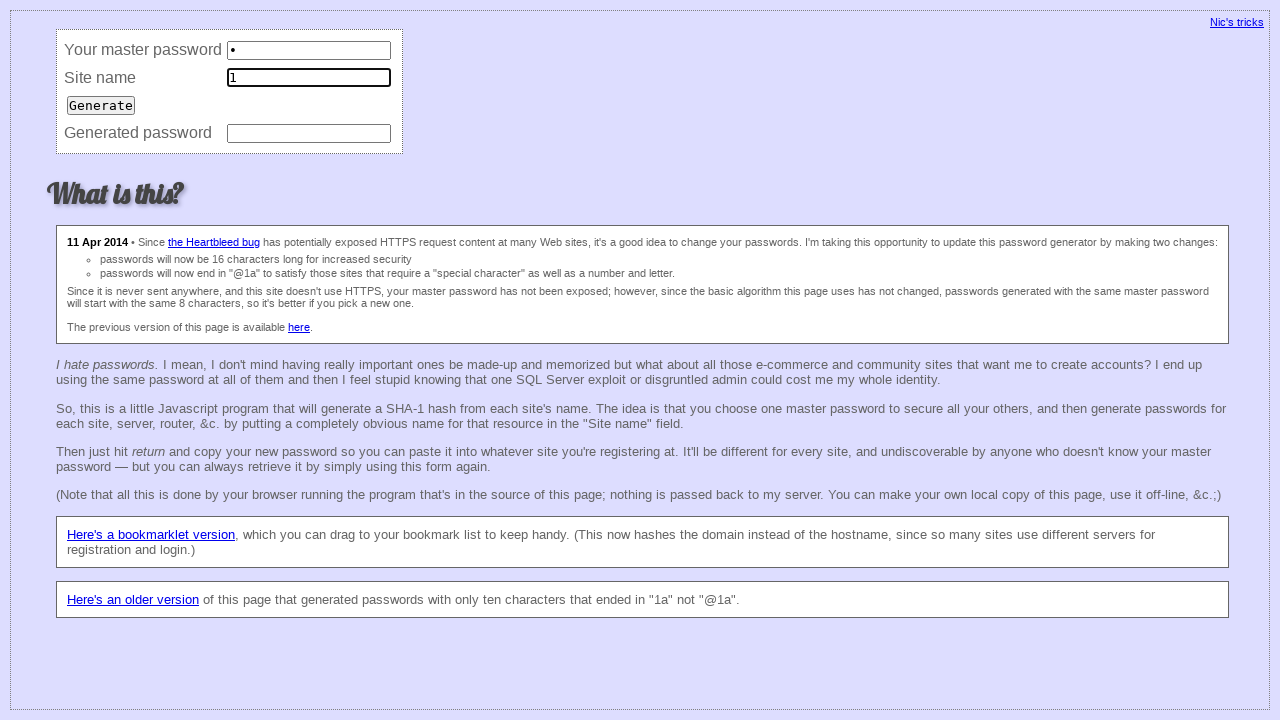

Filled master password field with '1' (iteration 144/200) on input[name='master']
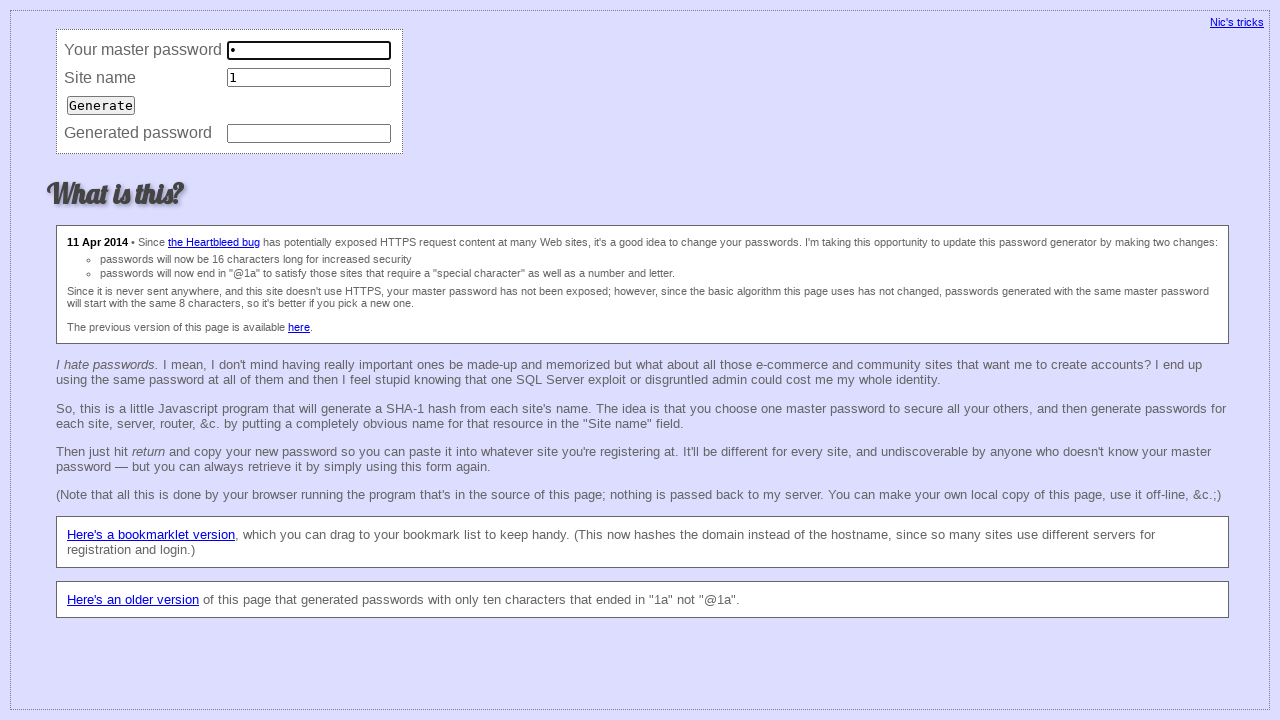

Filled site field with '1' (iteration 144/200) on input[name='site']
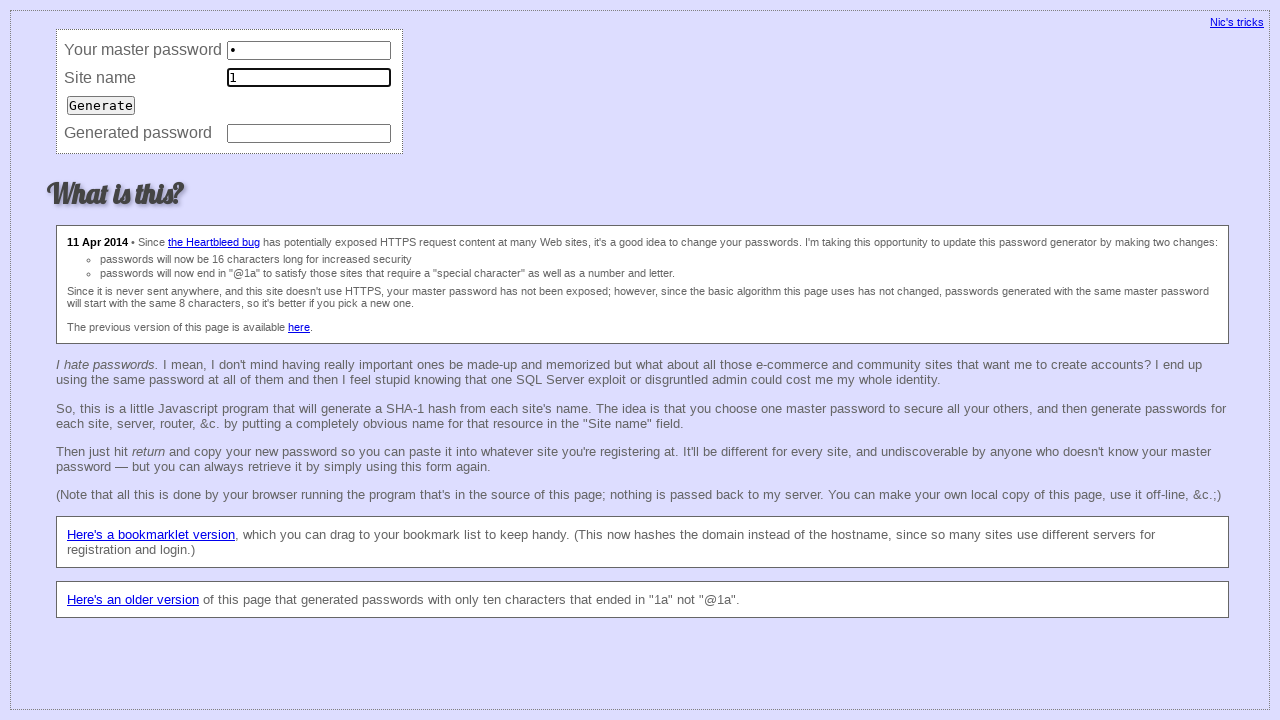

Filled master password field with '1' (iteration 145/200) on input[name='master']
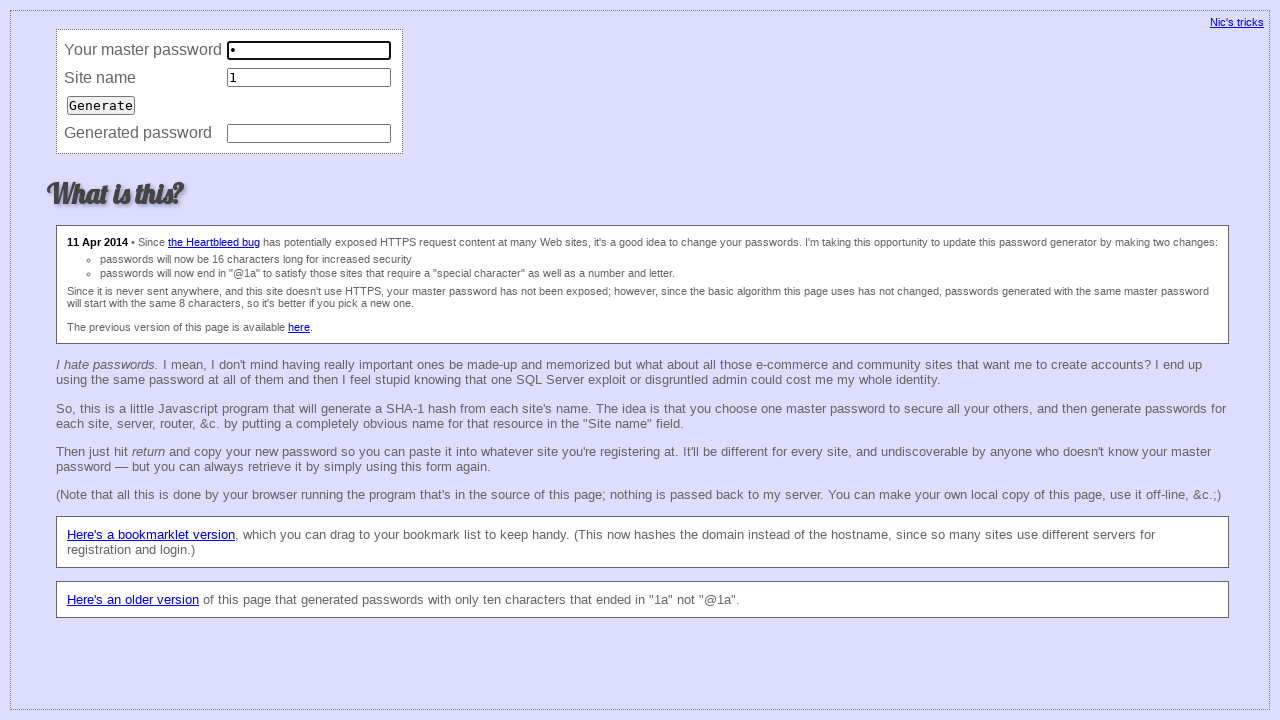

Filled site field with '1' (iteration 145/200) on input[name='site']
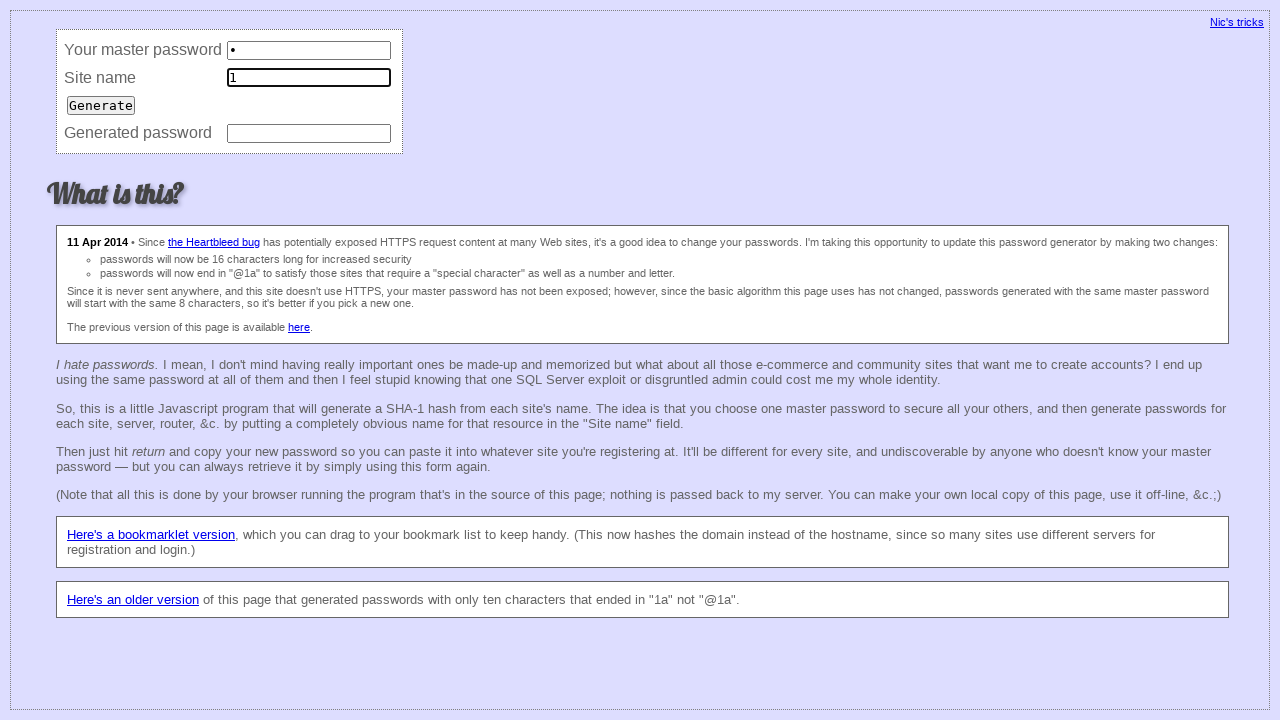

Filled master password field with '1' (iteration 146/200) on input[name='master']
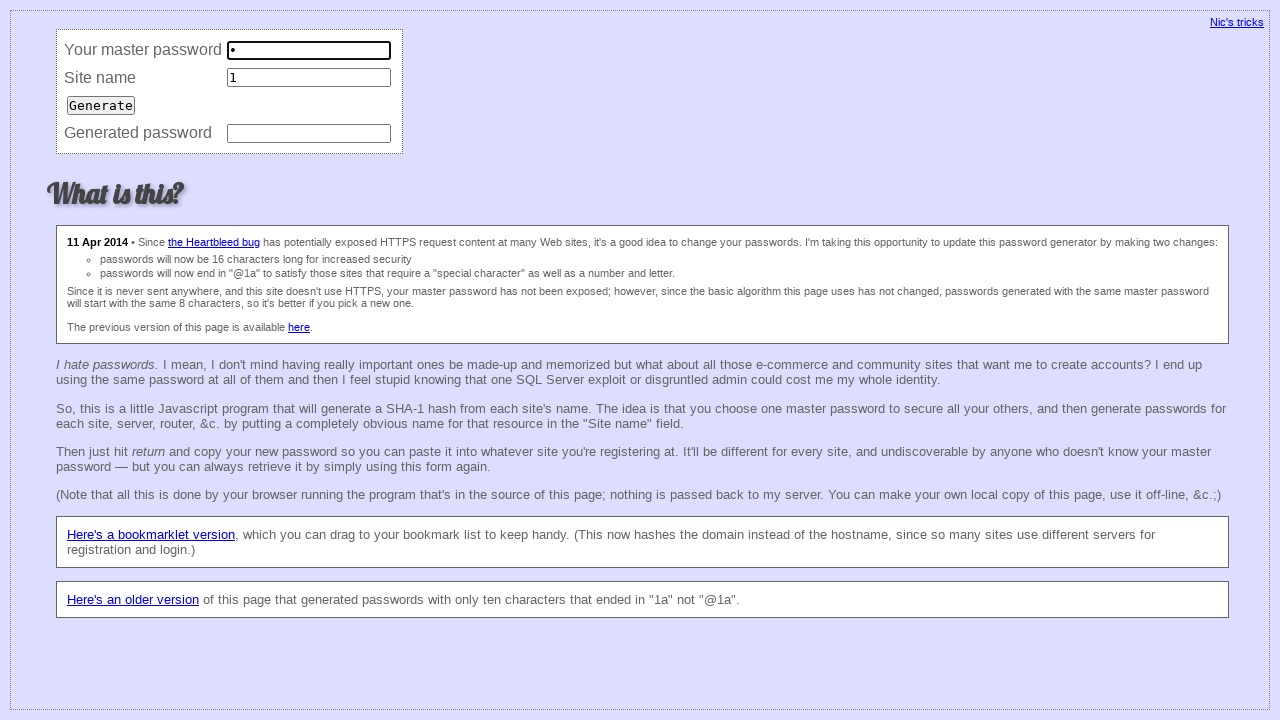

Filled site field with '1' (iteration 146/200) on input[name='site']
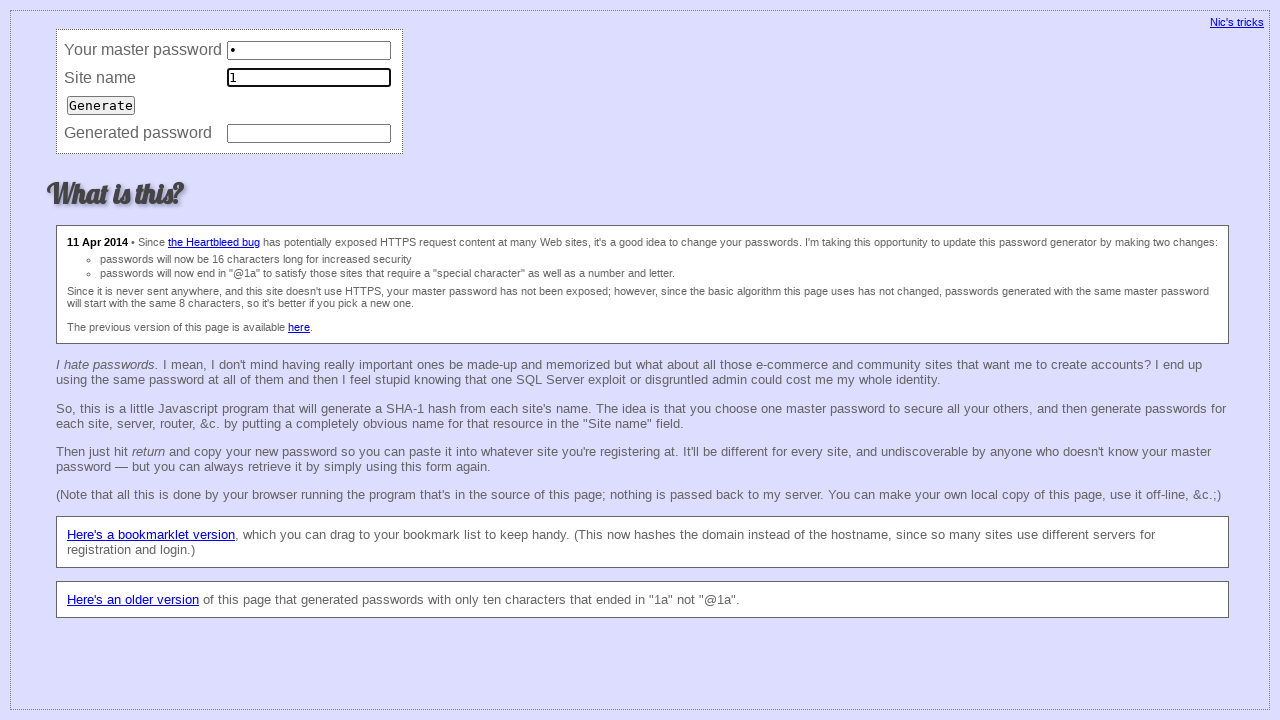

Filled master password field with '1' (iteration 147/200) on input[name='master']
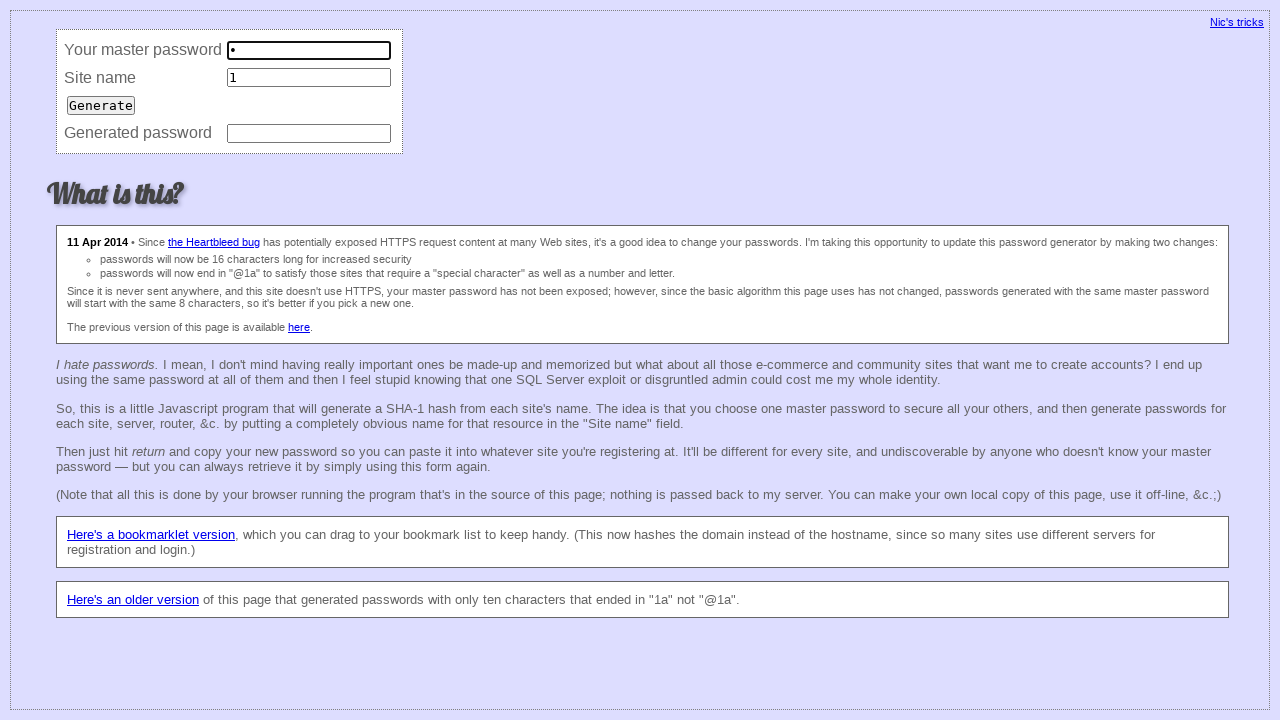

Filled site field with '1' (iteration 147/200) on input[name='site']
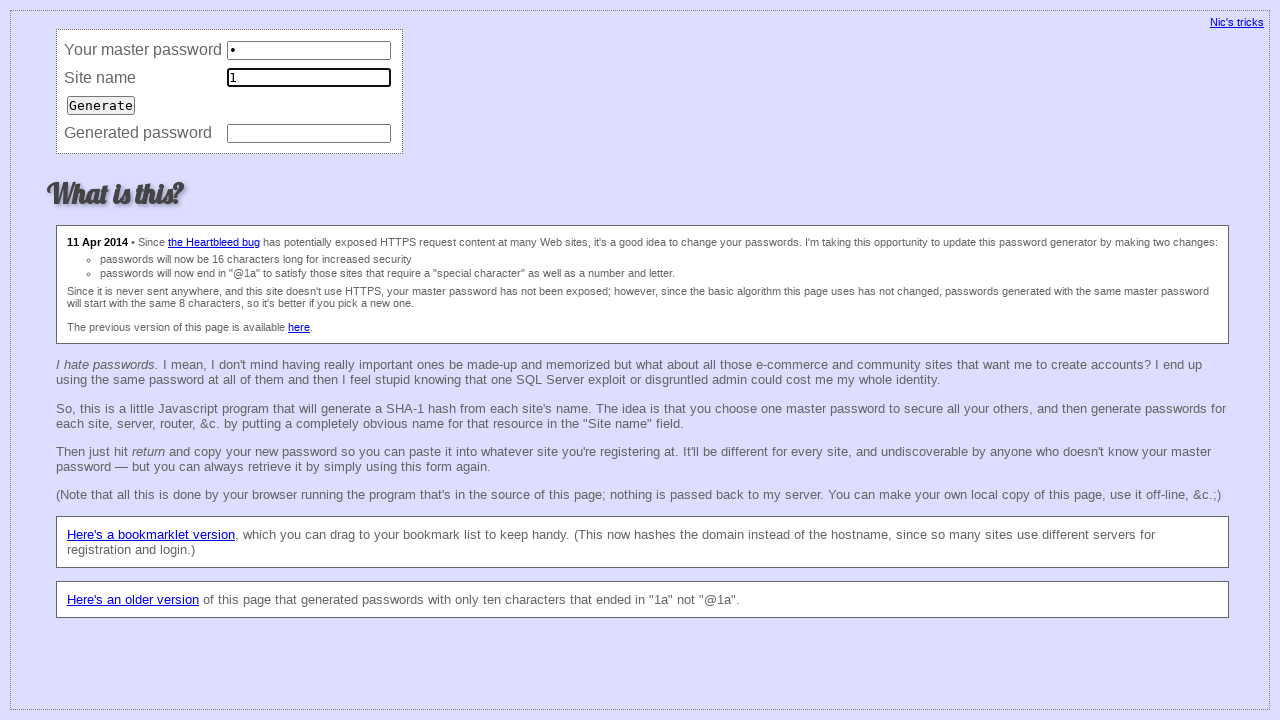

Filled master password field with '1' (iteration 148/200) on input[name='master']
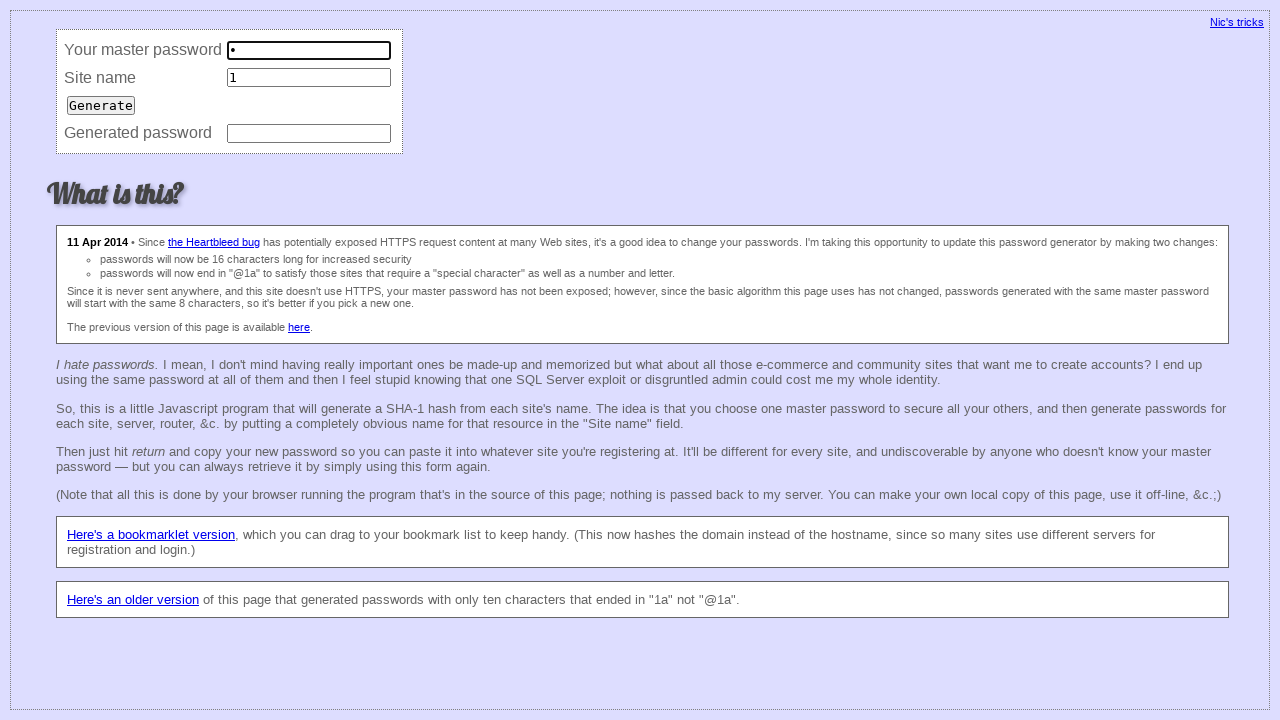

Filled site field with '1' (iteration 148/200) on input[name='site']
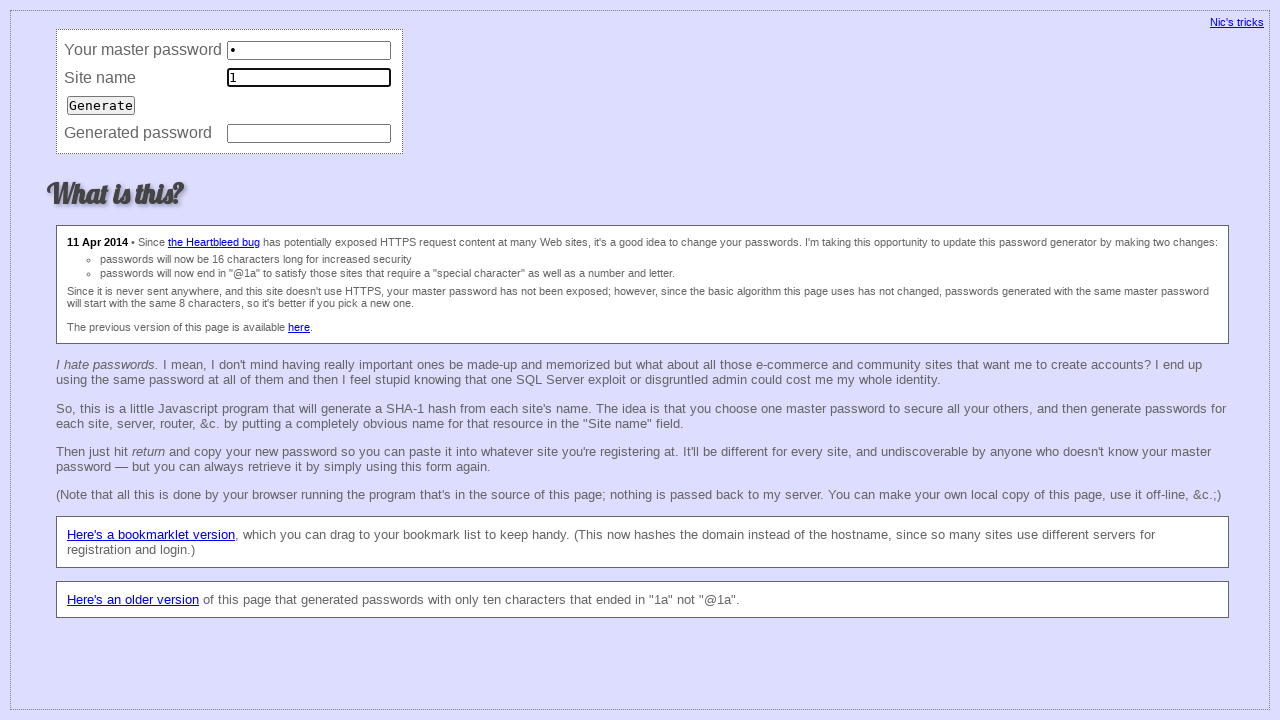

Filled master password field with '1' (iteration 149/200) on input[name='master']
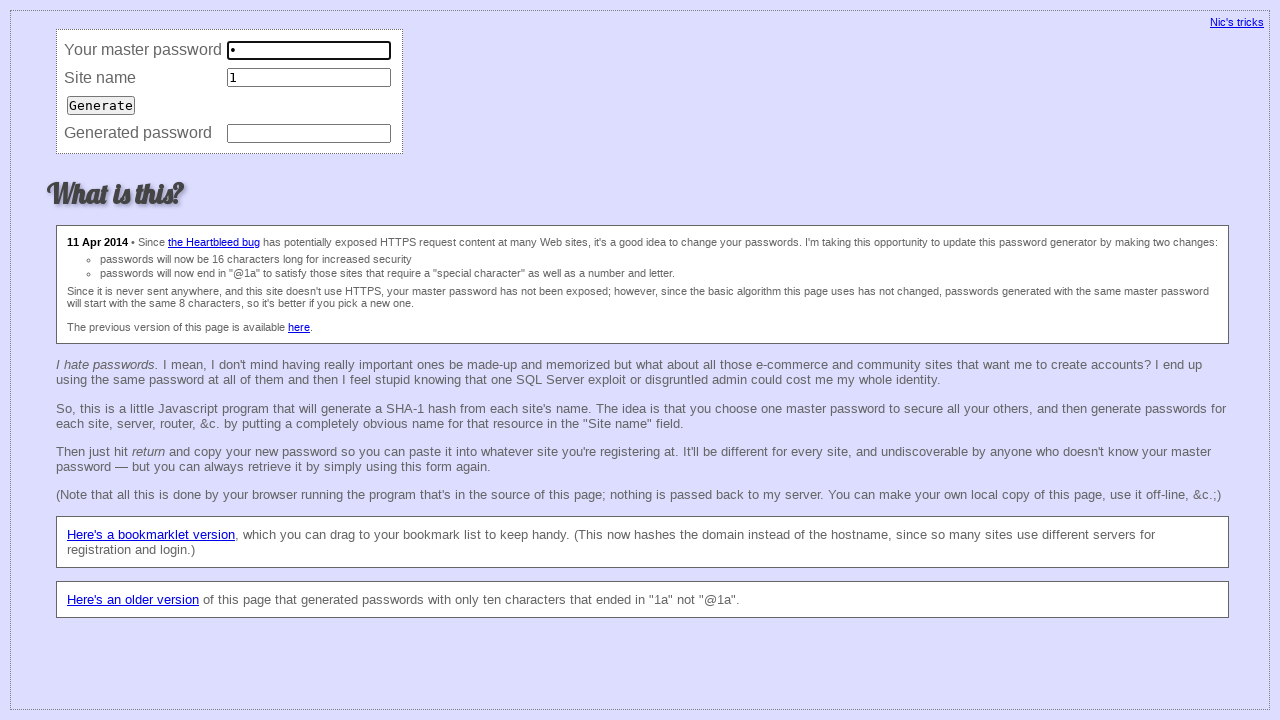

Filled site field with '1' (iteration 149/200) on input[name='site']
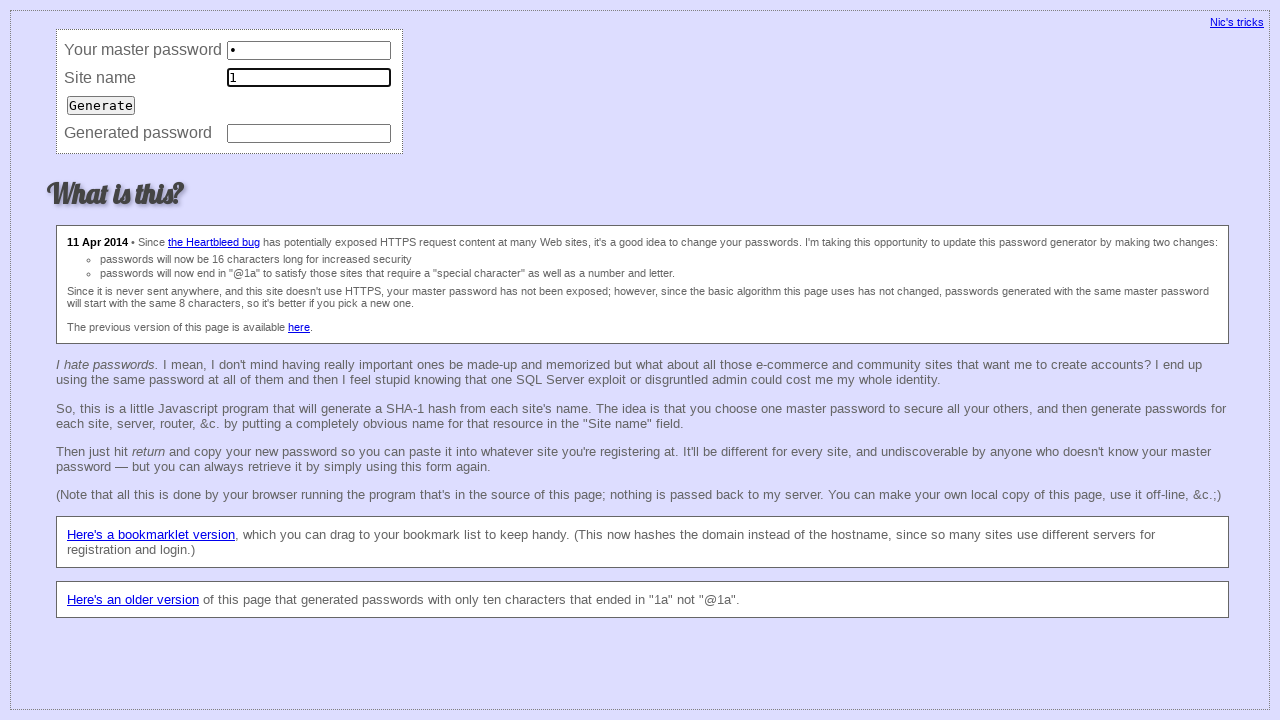

Filled master password field with '1' (iteration 150/200) on input[name='master']
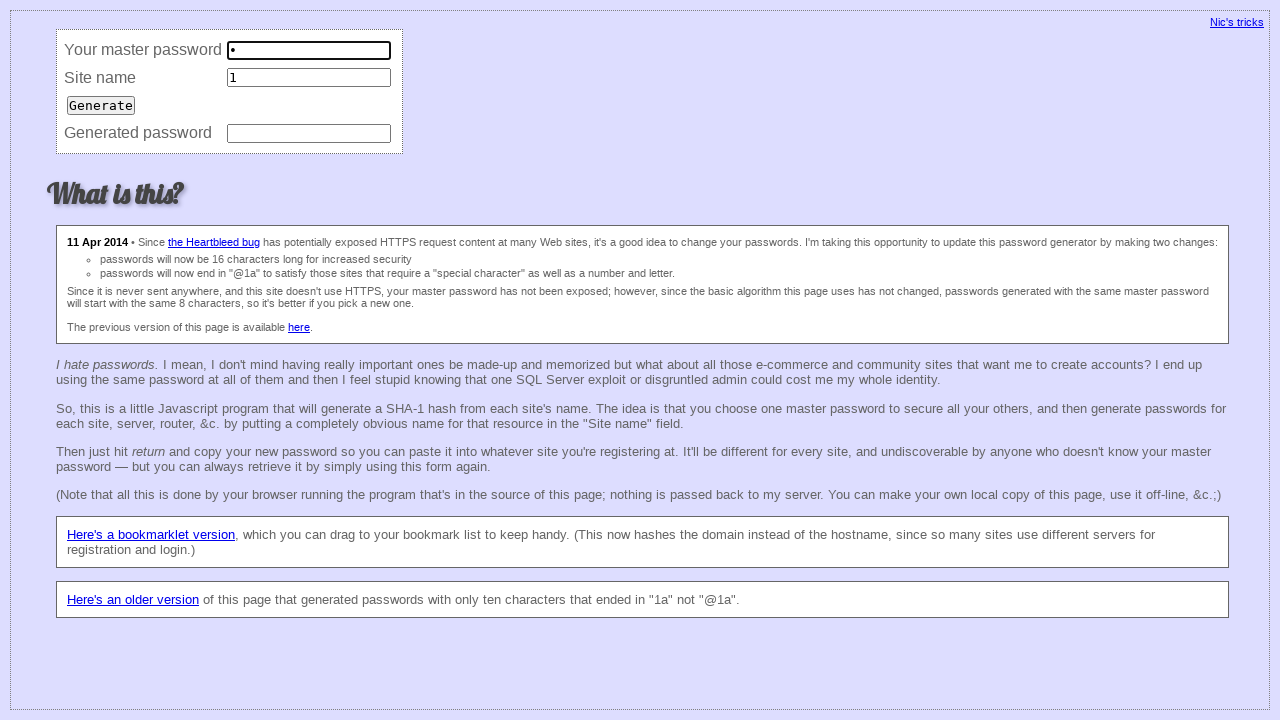

Filled site field with '1' (iteration 150/200) on input[name='site']
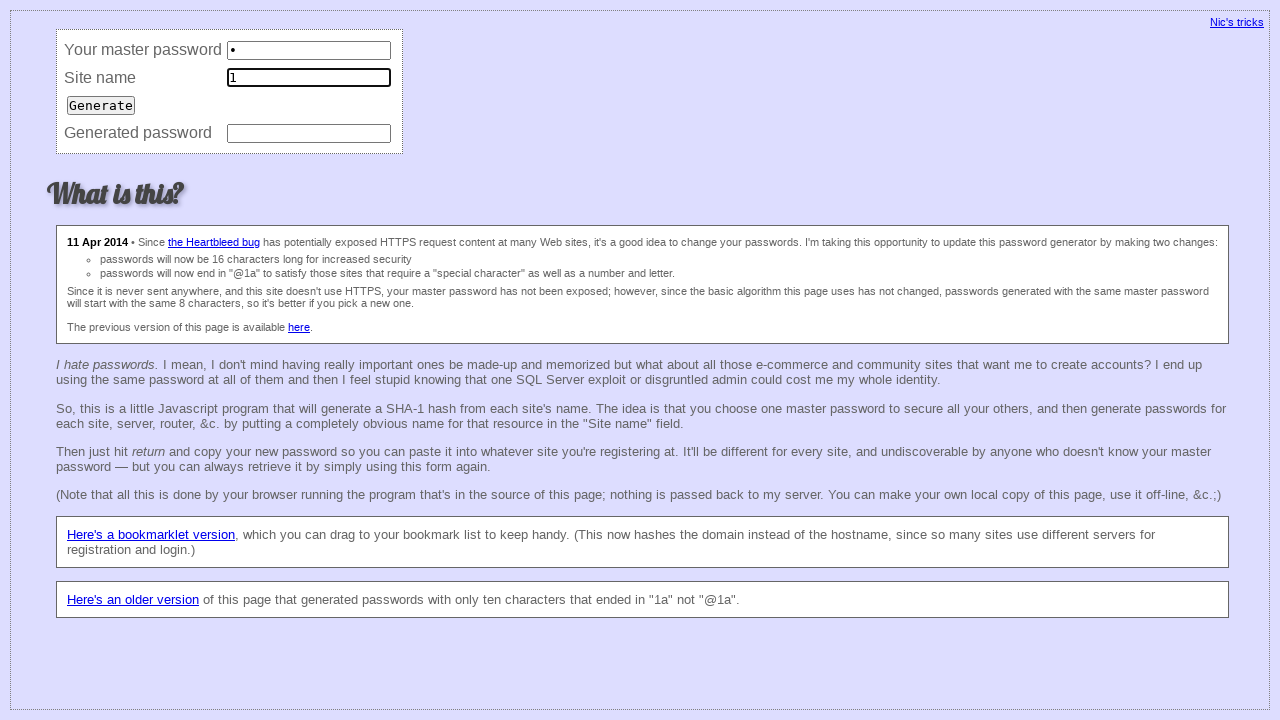

Filled master password field with '1' (iteration 151/200) on input[name='master']
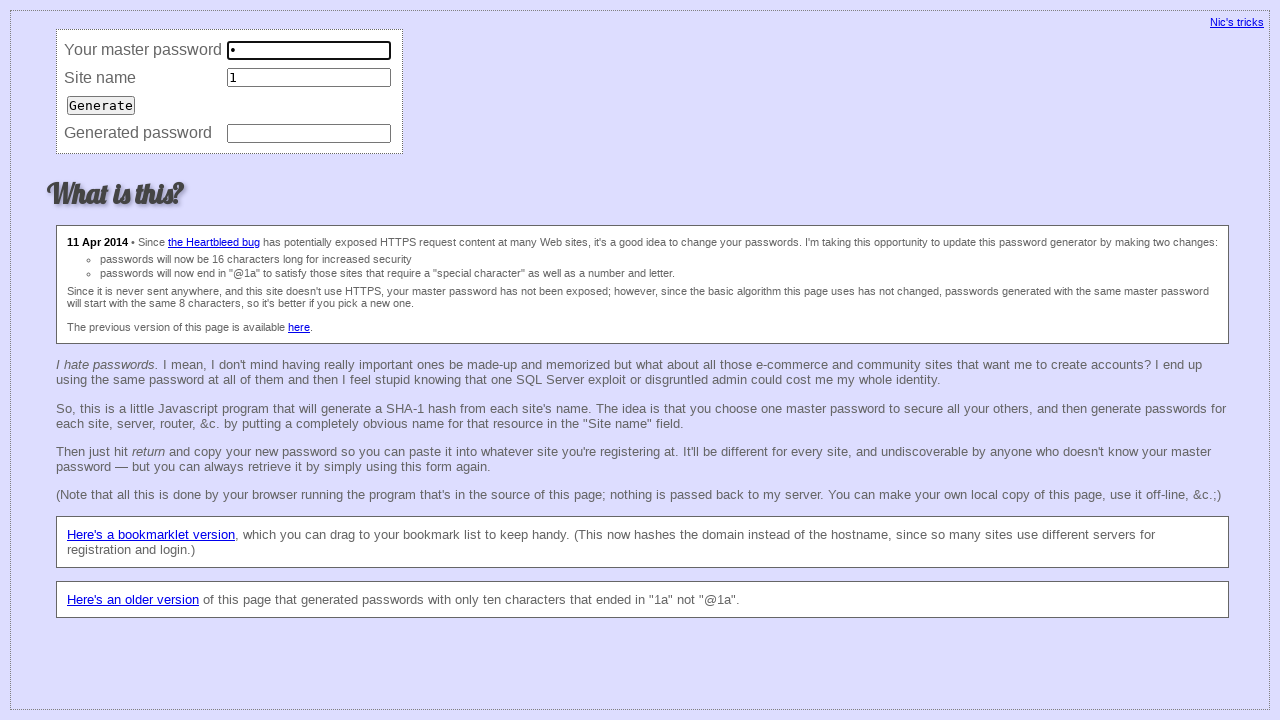

Filled site field with '1' (iteration 151/200) on input[name='site']
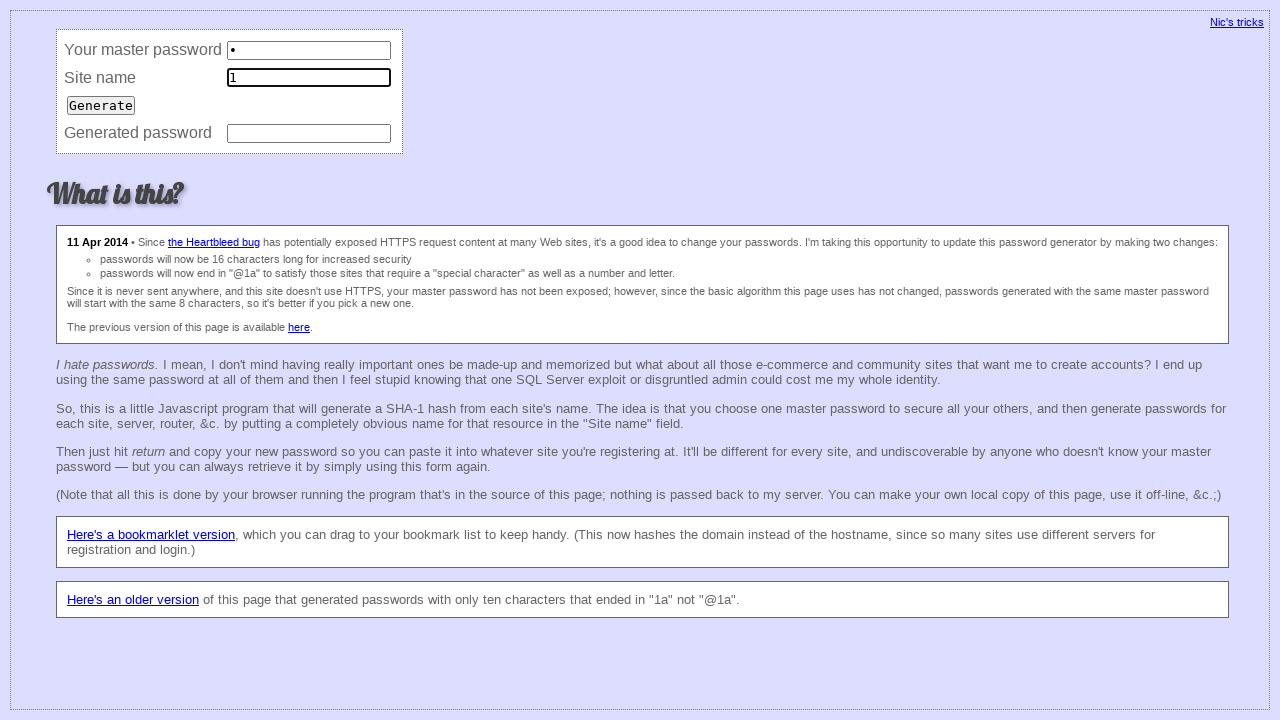

Filled master password field with '1' (iteration 152/200) on input[name='master']
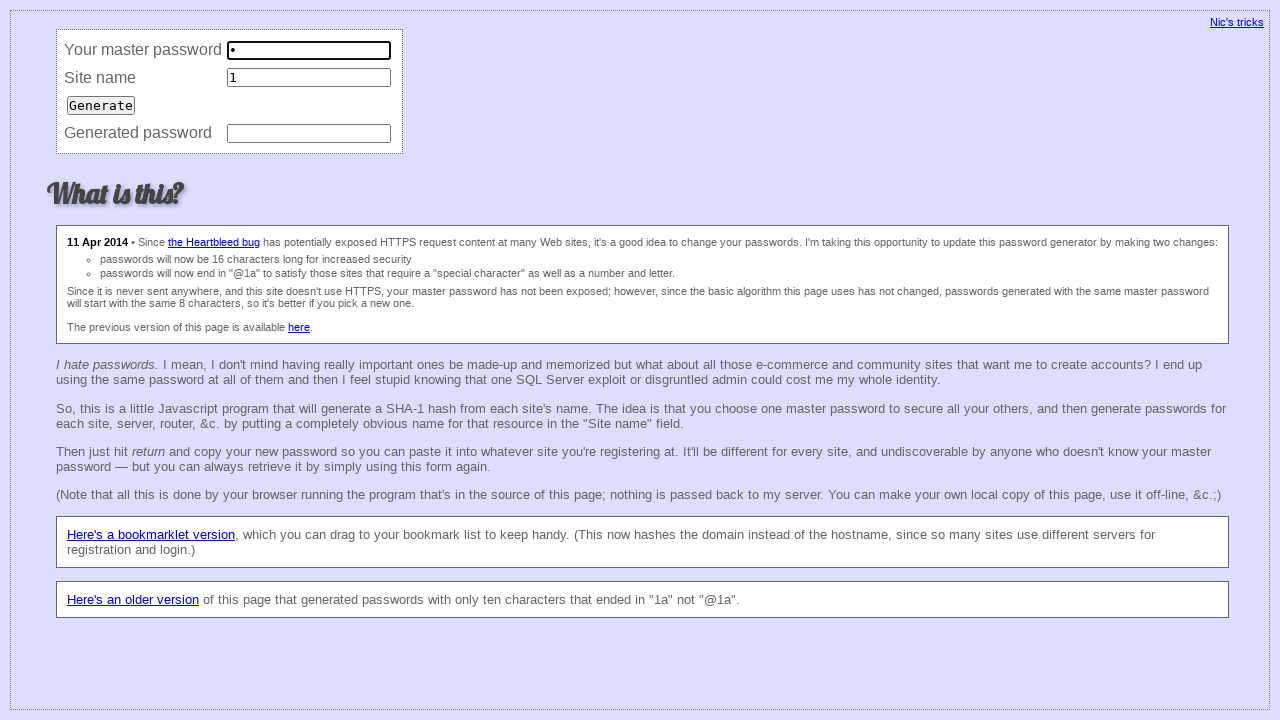

Filled site field with '1' (iteration 152/200) on input[name='site']
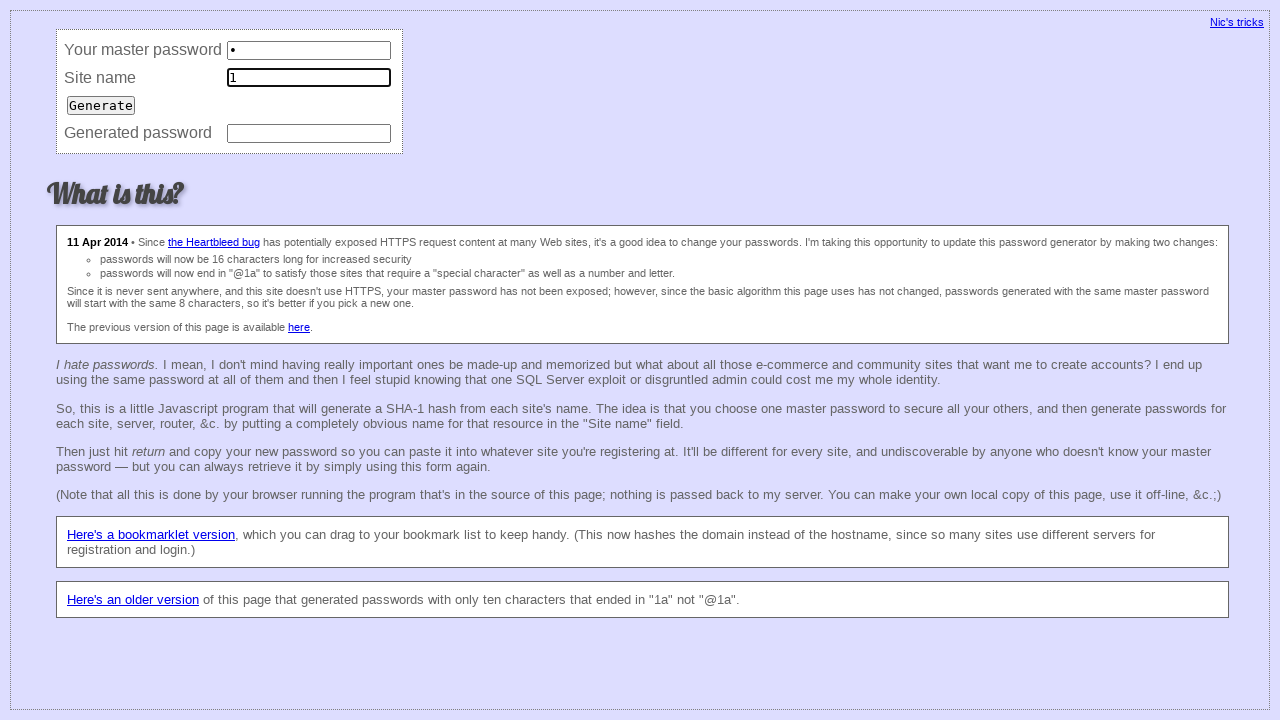

Filled master password field with '1' (iteration 153/200) on input[name='master']
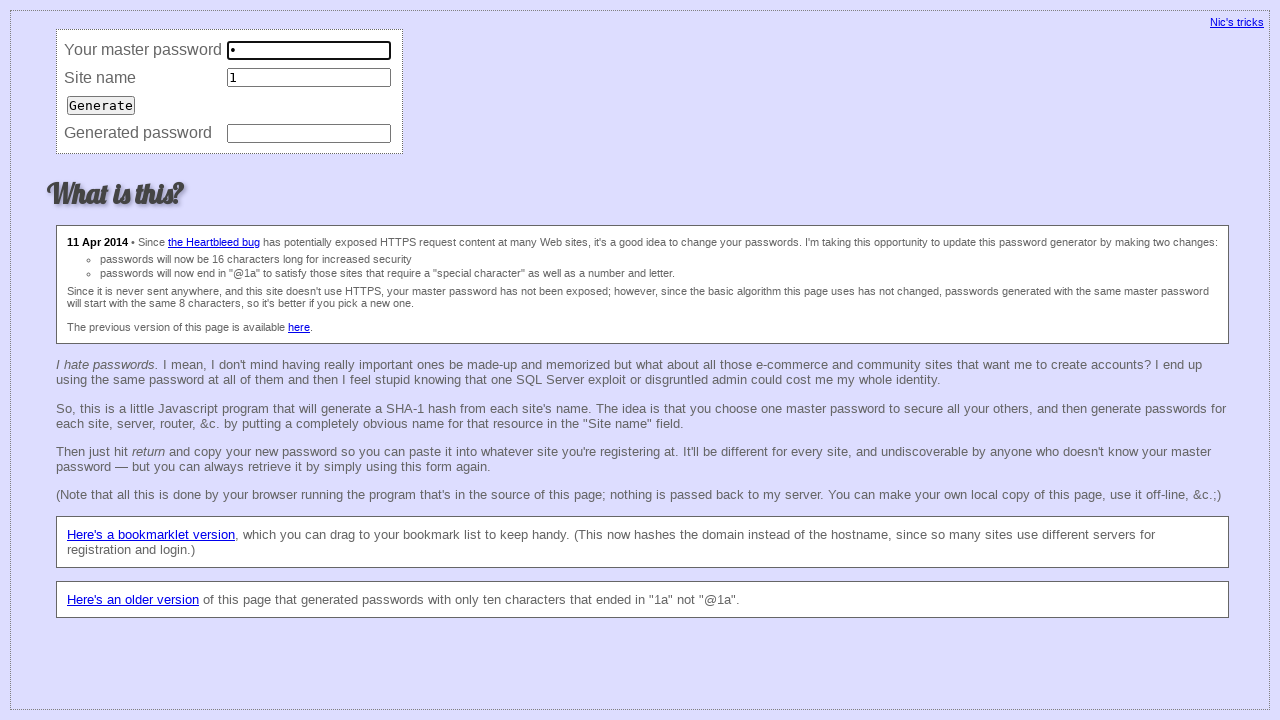

Filled site field with '1' (iteration 153/200) on input[name='site']
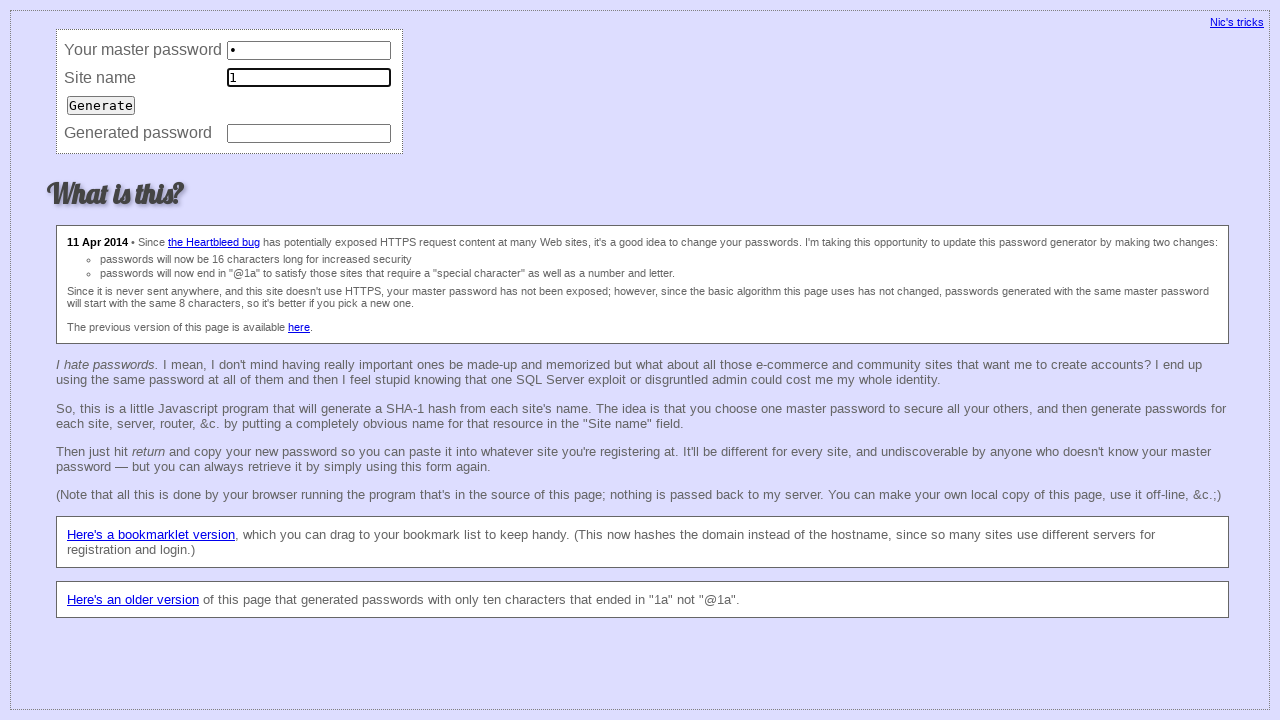

Filled master password field with '1' (iteration 154/200) on input[name='master']
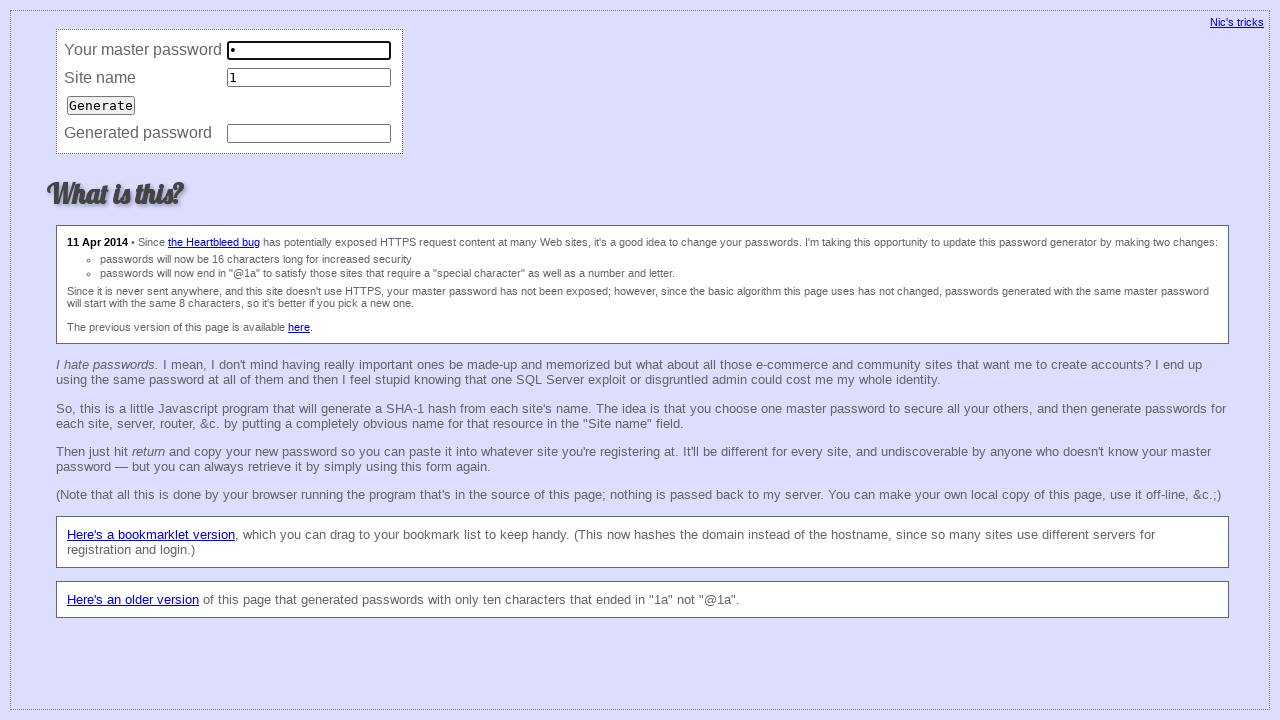

Filled site field with '1' (iteration 154/200) on input[name='site']
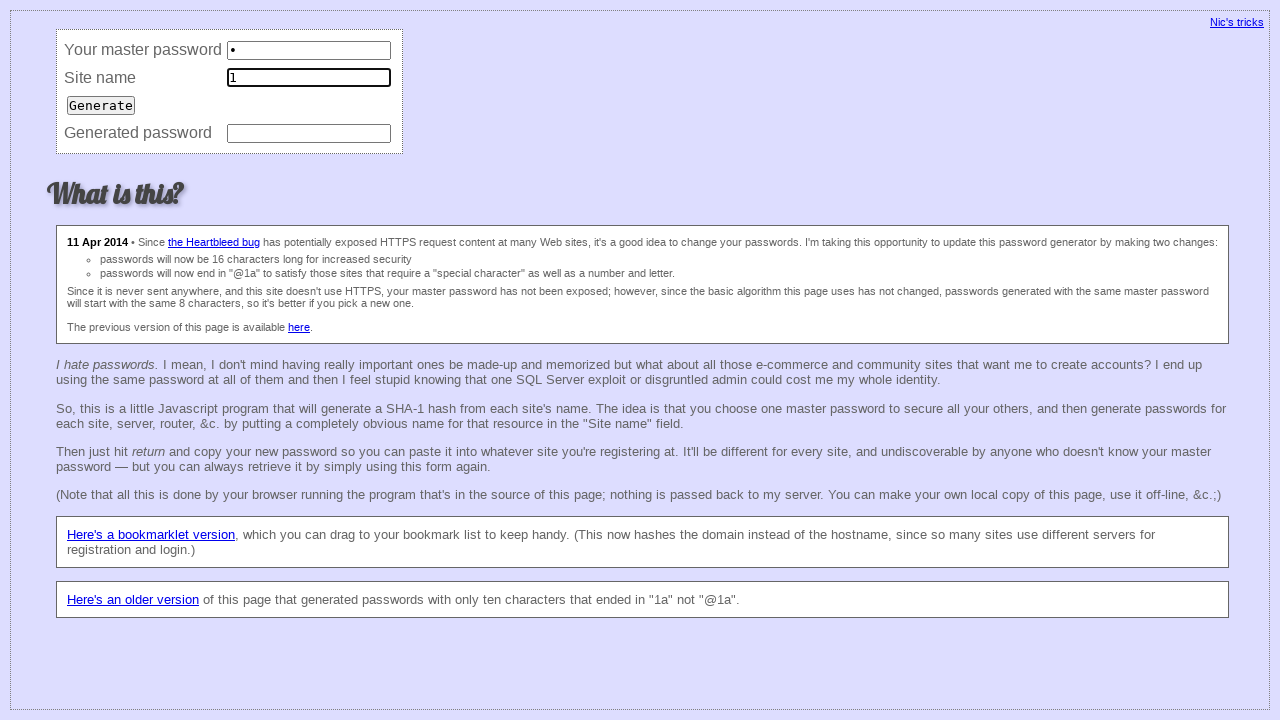

Filled master password field with '1' (iteration 155/200) on input[name='master']
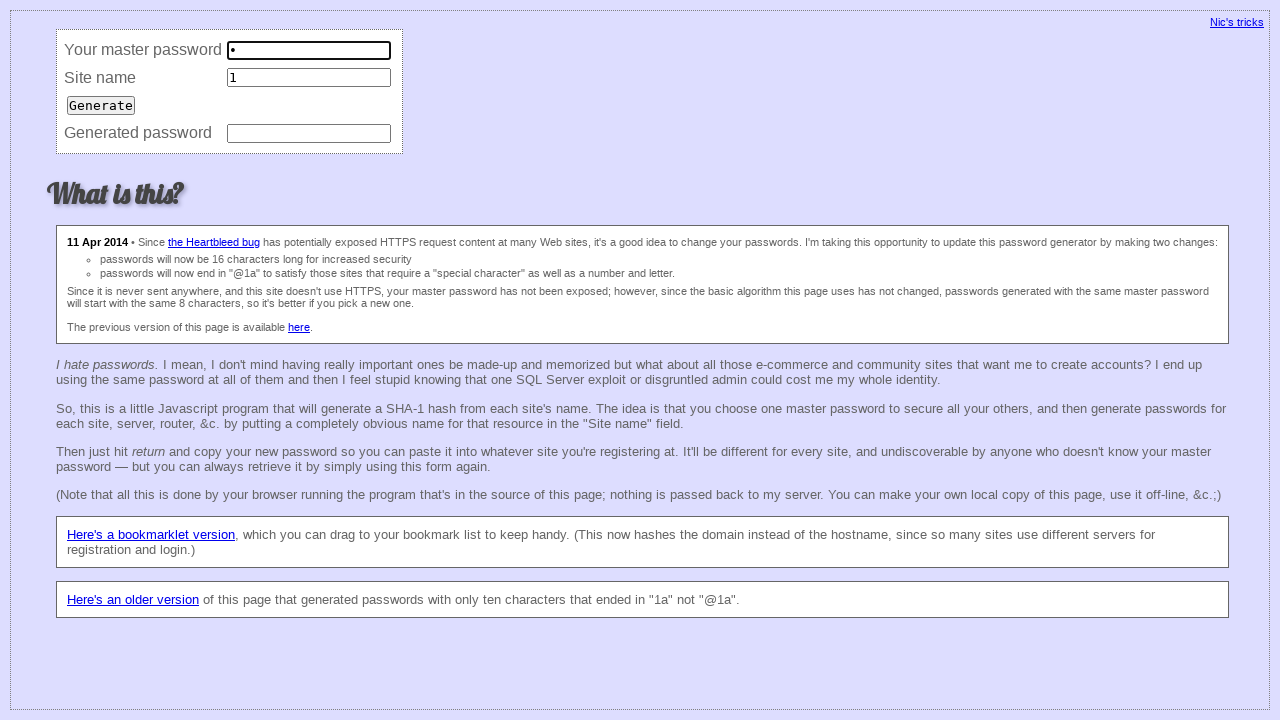

Filled site field with '1' (iteration 155/200) on input[name='site']
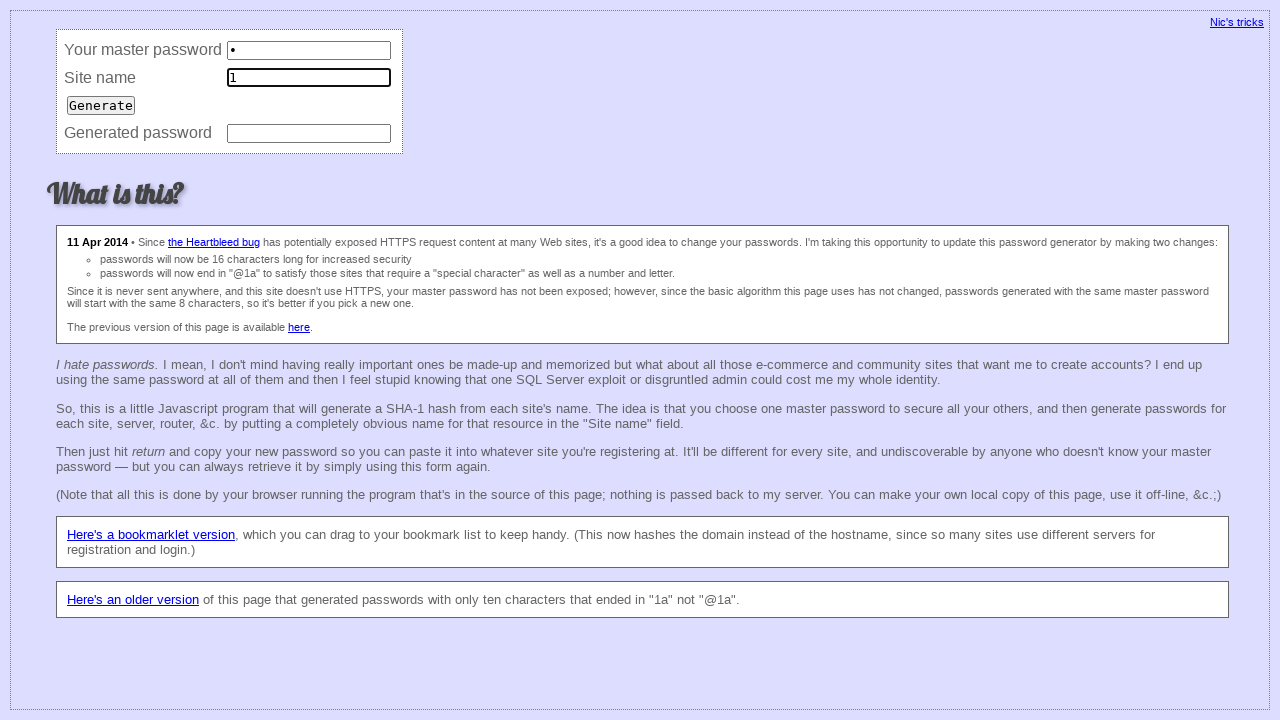

Filled master password field with '1' (iteration 156/200) on input[name='master']
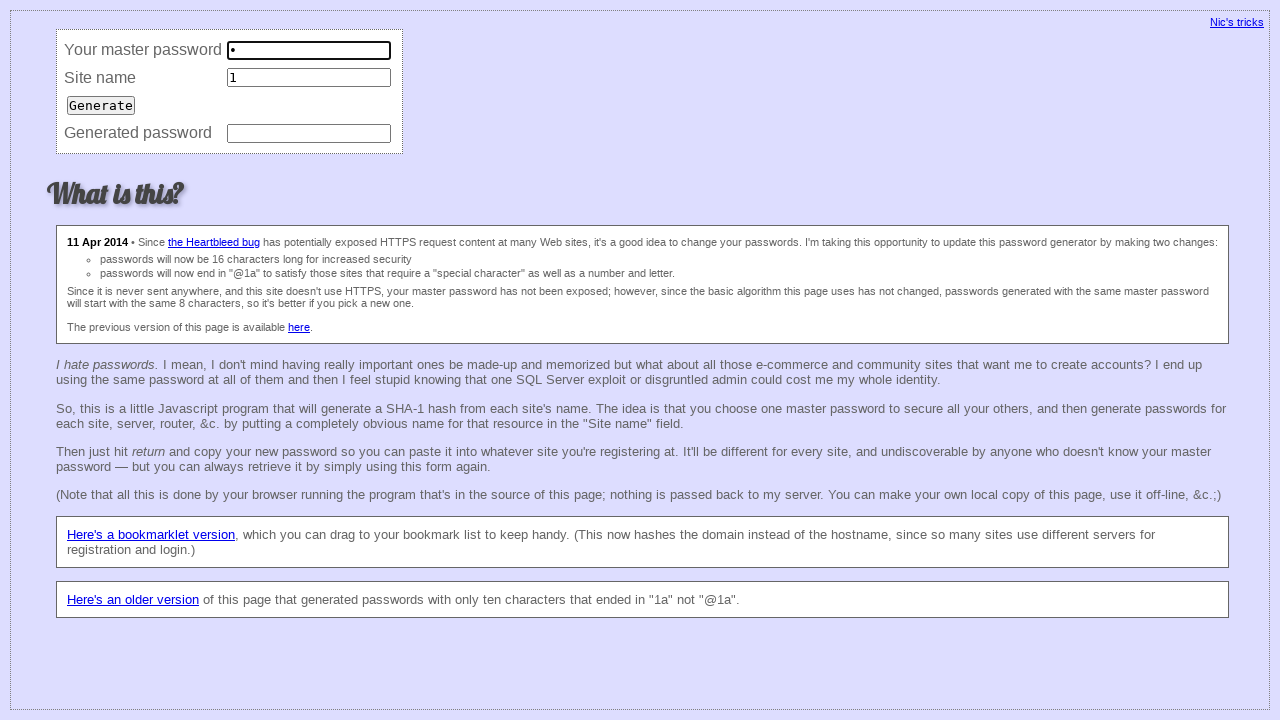

Filled site field with '1' (iteration 156/200) on input[name='site']
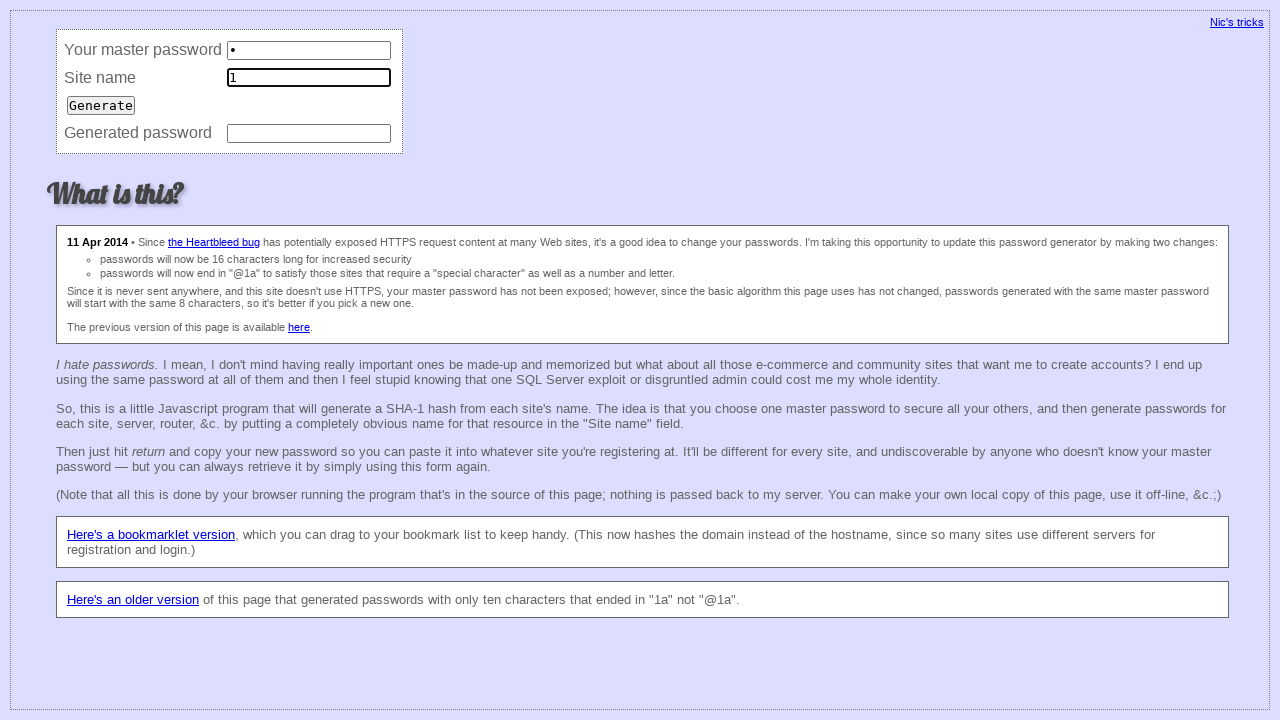

Filled master password field with '1' (iteration 157/200) on input[name='master']
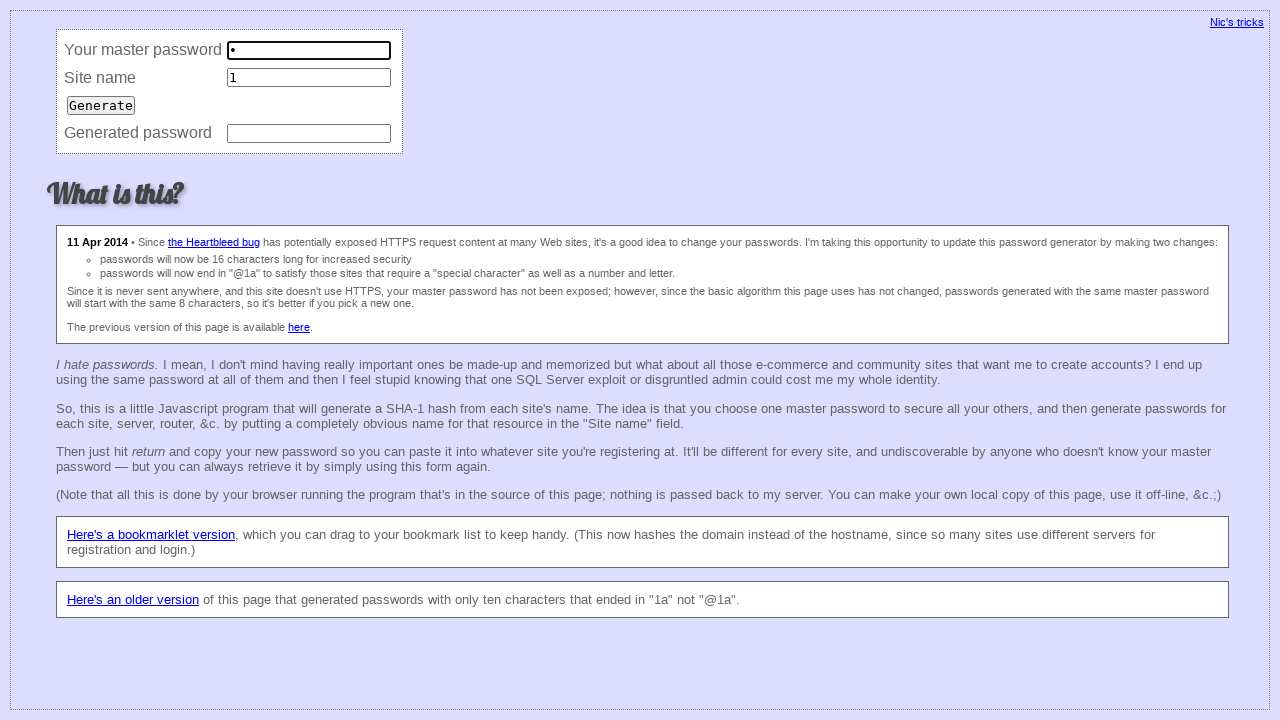

Filled site field with '1' (iteration 157/200) on input[name='site']
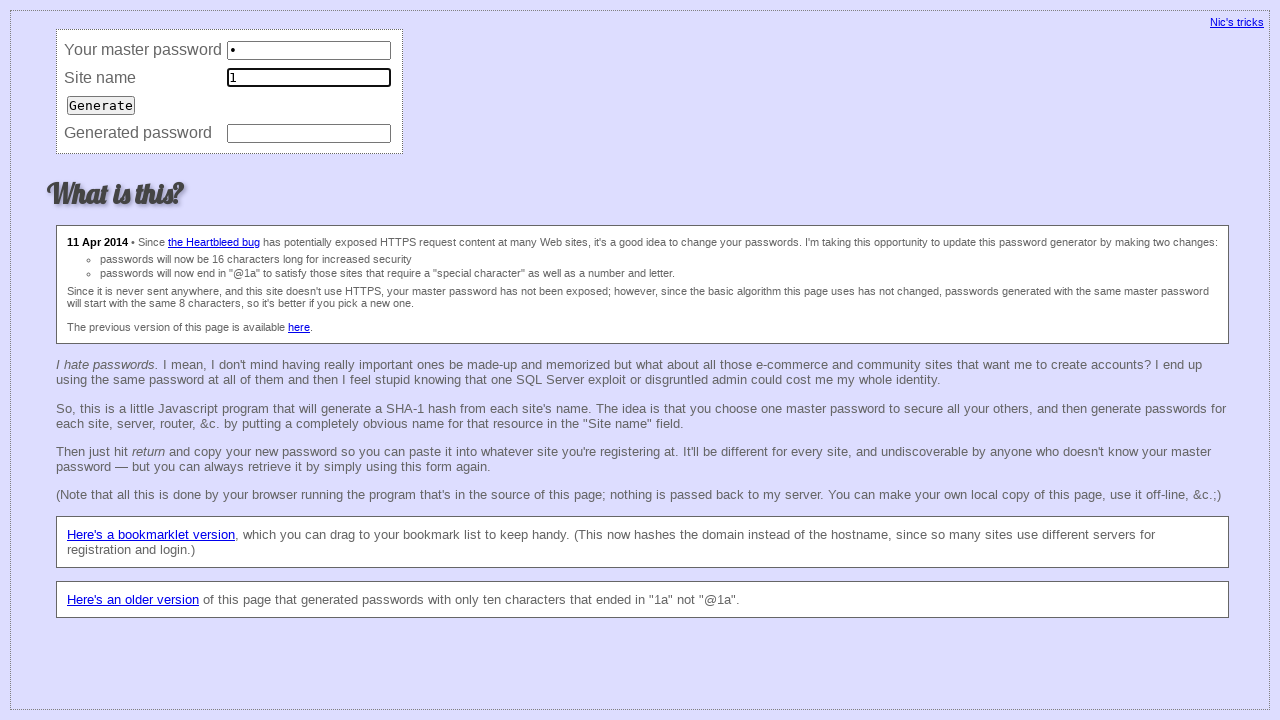

Filled master password field with '1' (iteration 158/200) on input[name='master']
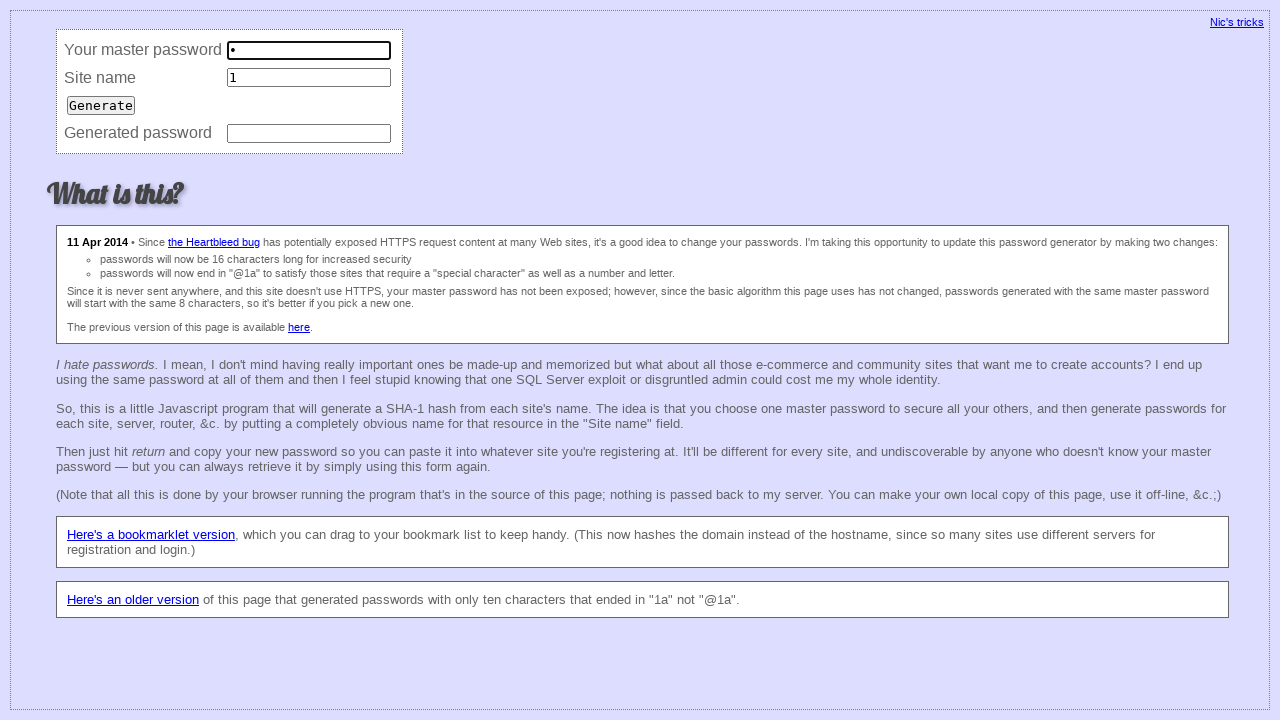

Filled site field with '1' (iteration 158/200) on input[name='site']
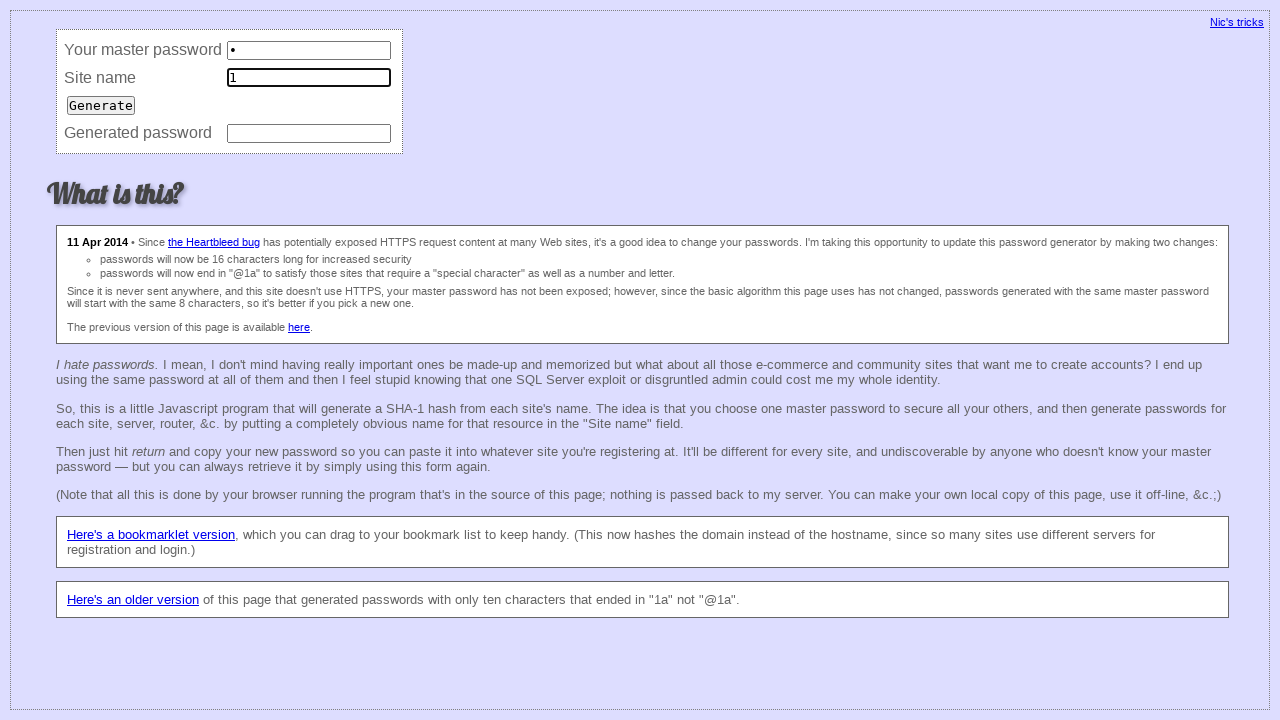

Filled master password field with '1' (iteration 159/200) on input[name='master']
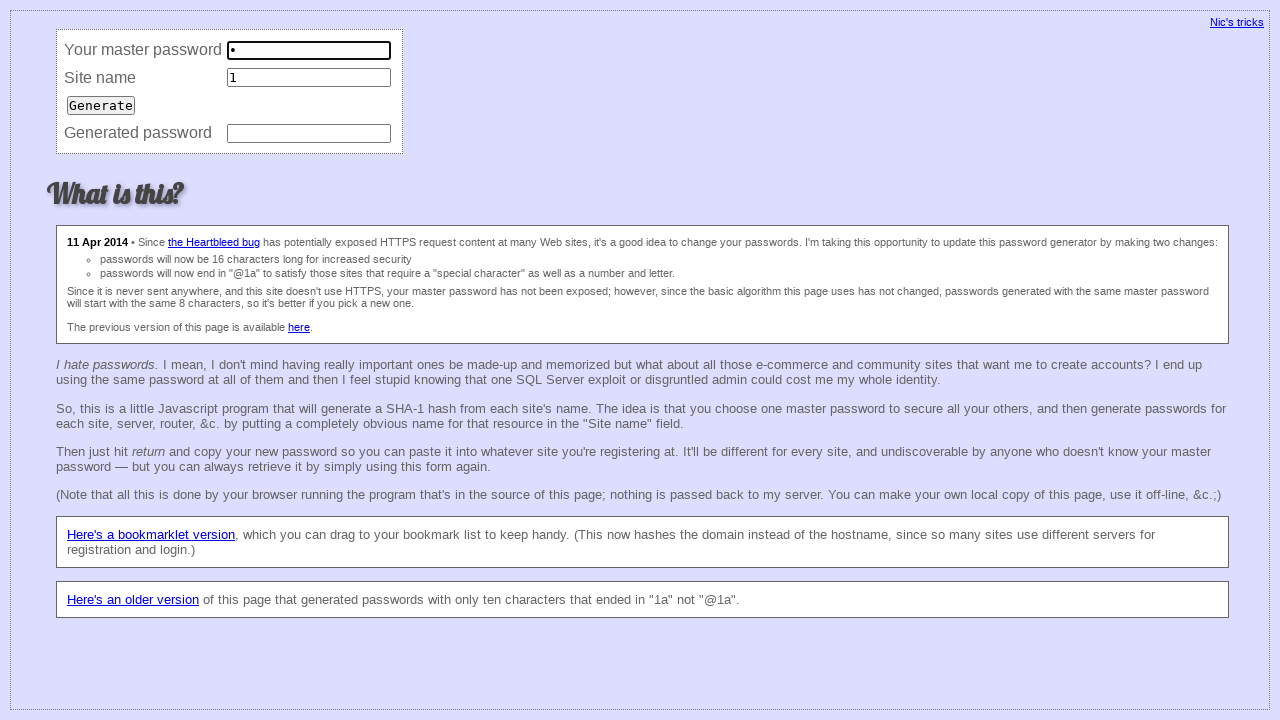

Filled site field with '1' (iteration 159/200) on input[name='site']
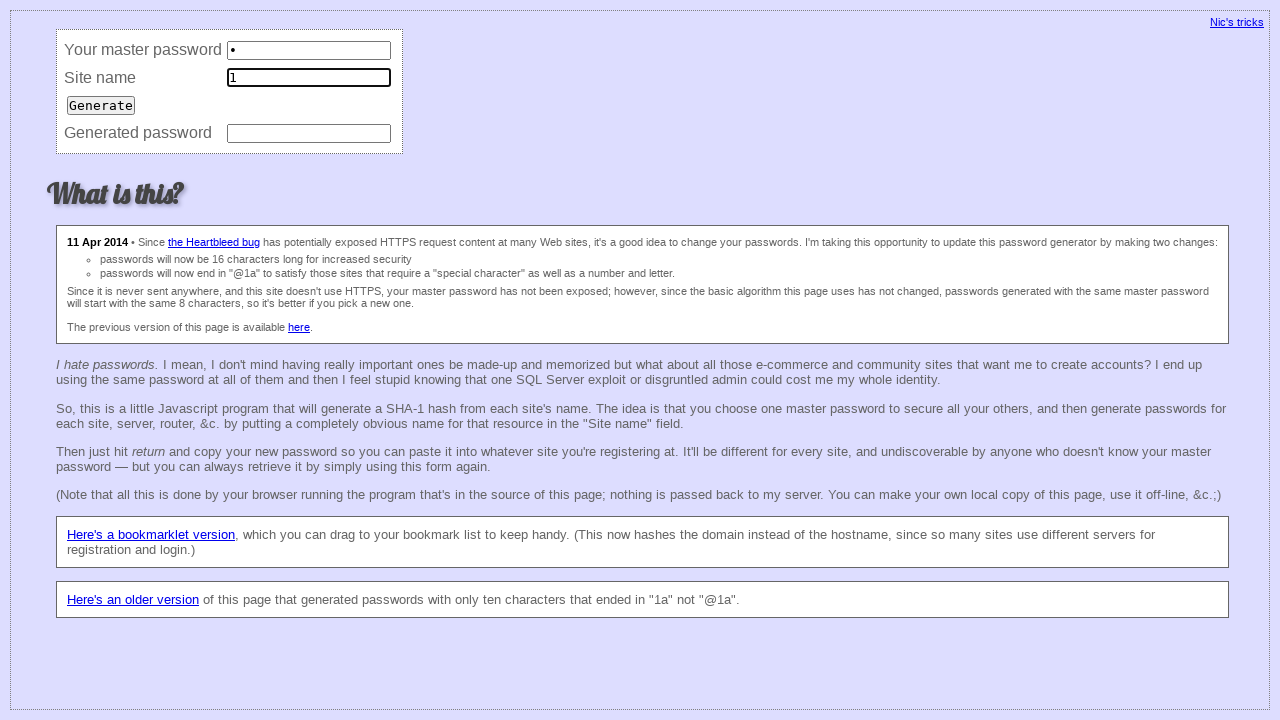

Filled master password field with '1' (iteration 160/200) on input[name='master']
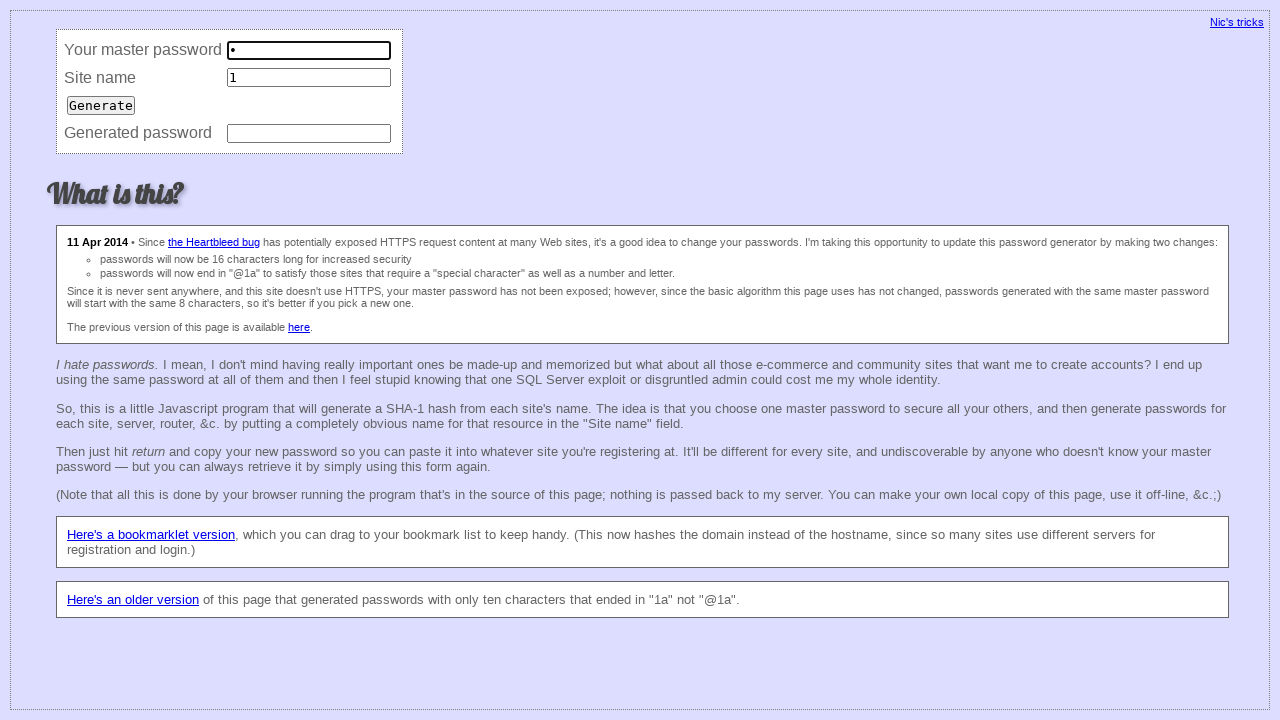

Filled site field with '1' (iteration 160/200) on input[name='site']
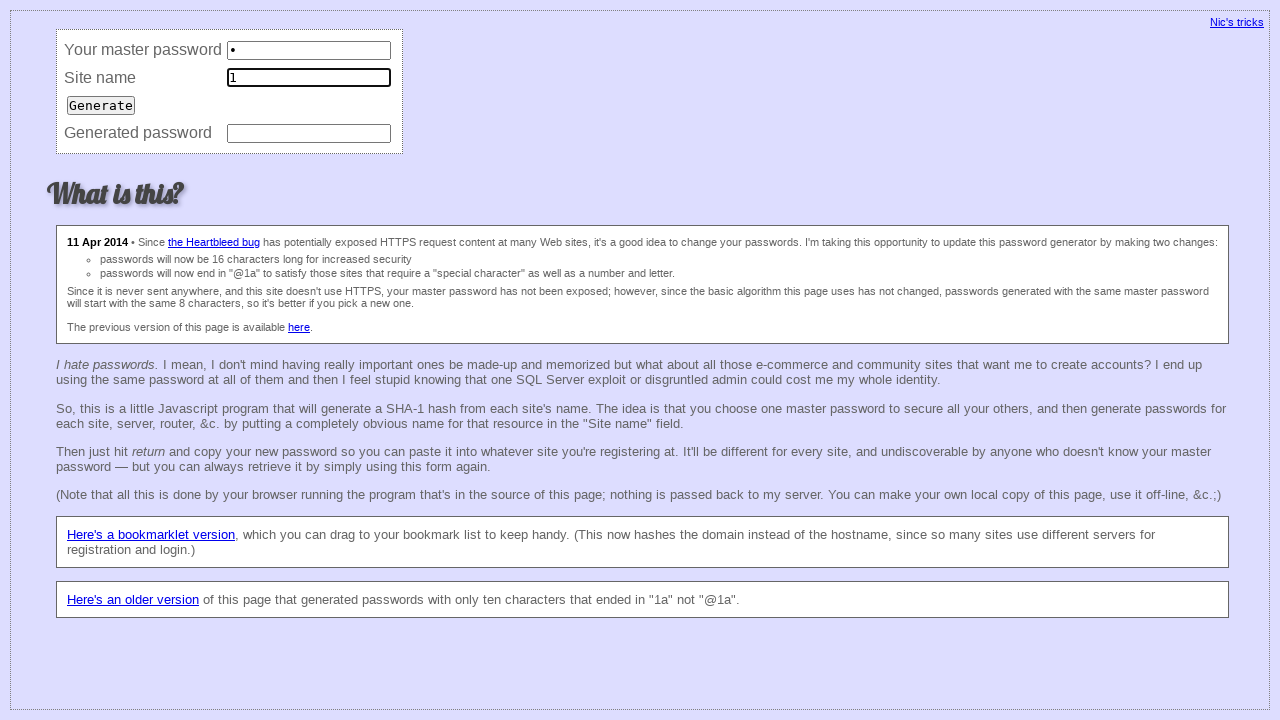

Filled master password field with '1' (iteration 161/200) on input[name='master']
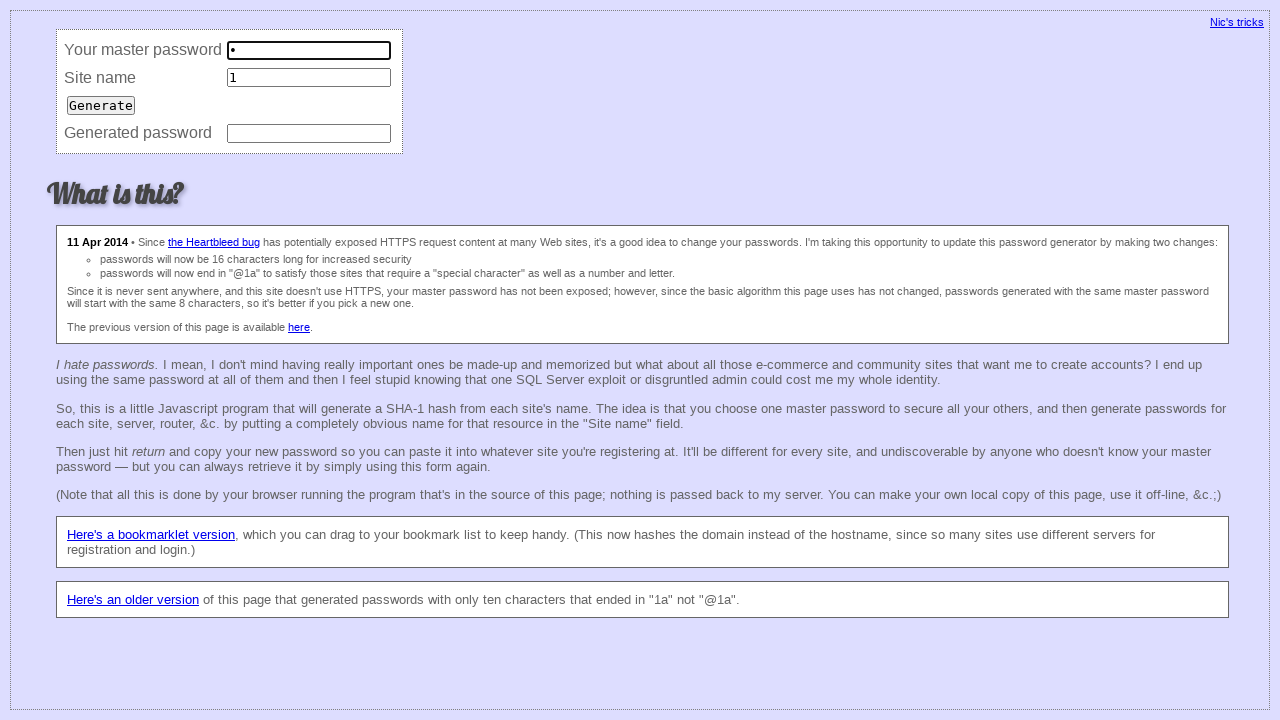

Filled site field with '1' (iteration 161/200) on input[name='site']
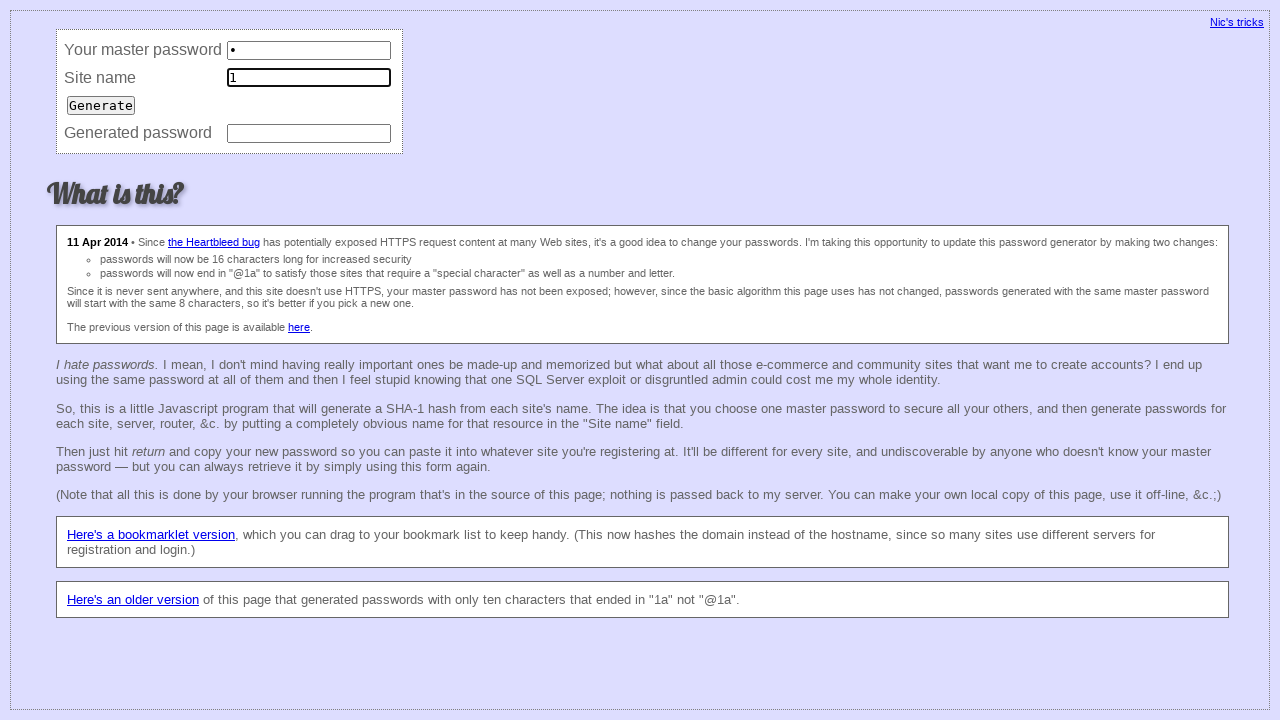

Filled master password field with '1' (iteration 162/200) on input[name='master']
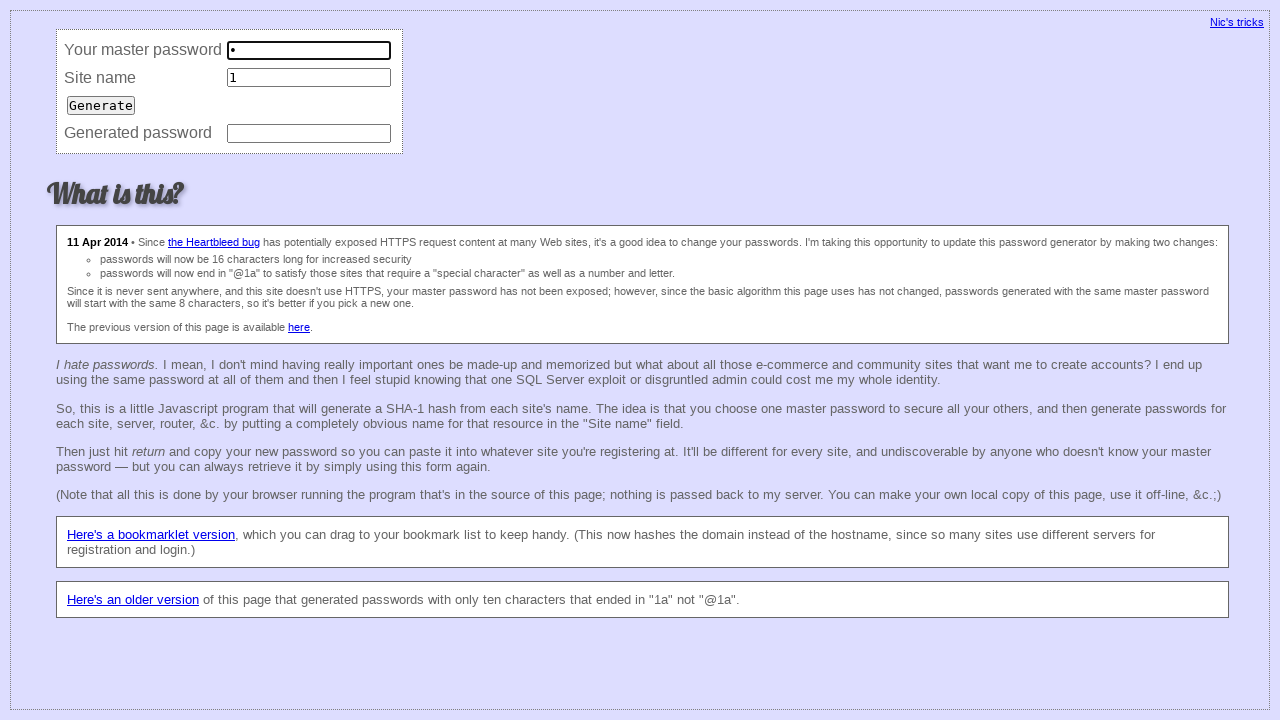

Filled site field with '1' (iteration 162/200) on input[name='site']
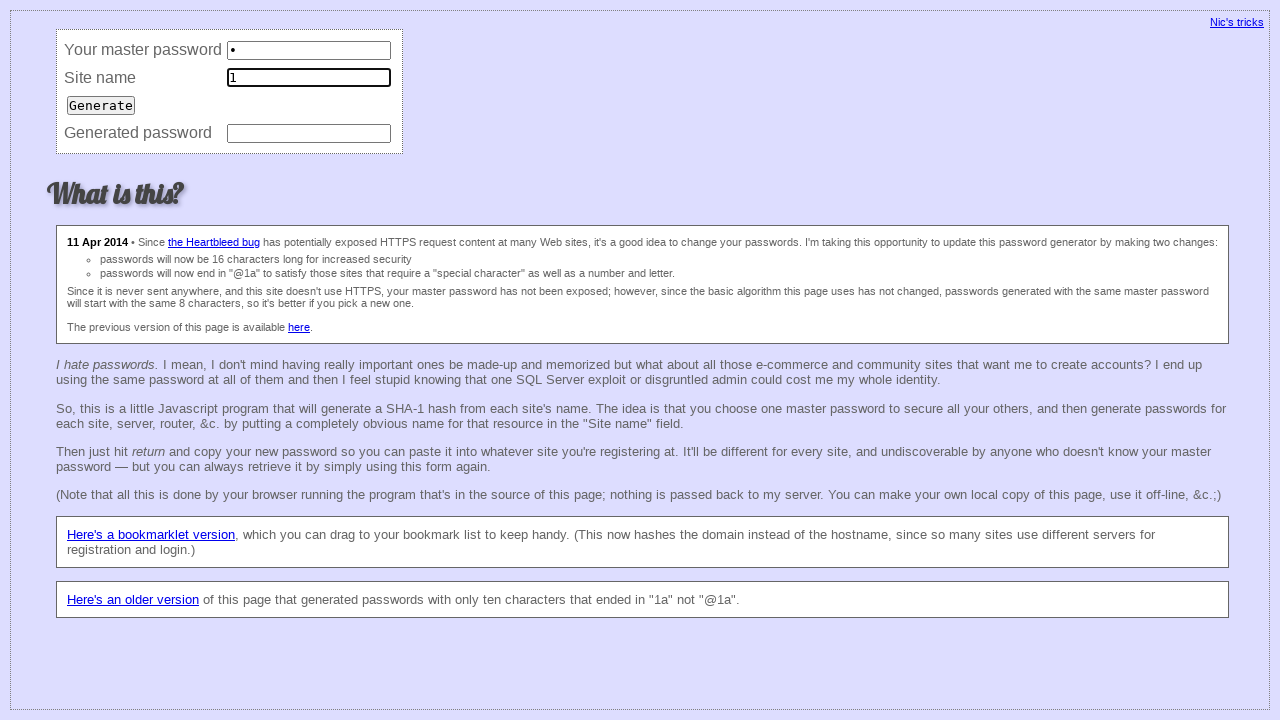

Filled master password field with '1' (iteration 163/200) on input[name='master']
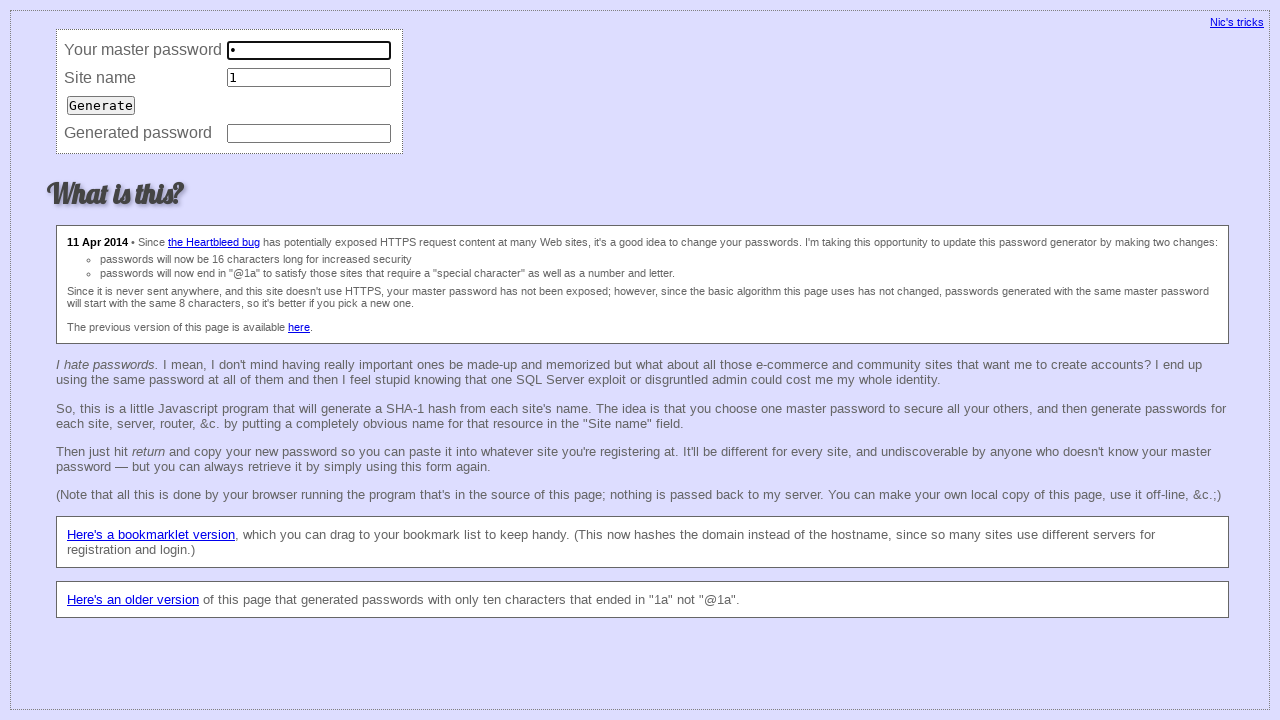

Filled site field with '1' (iteration 163/200) on input[name='site']
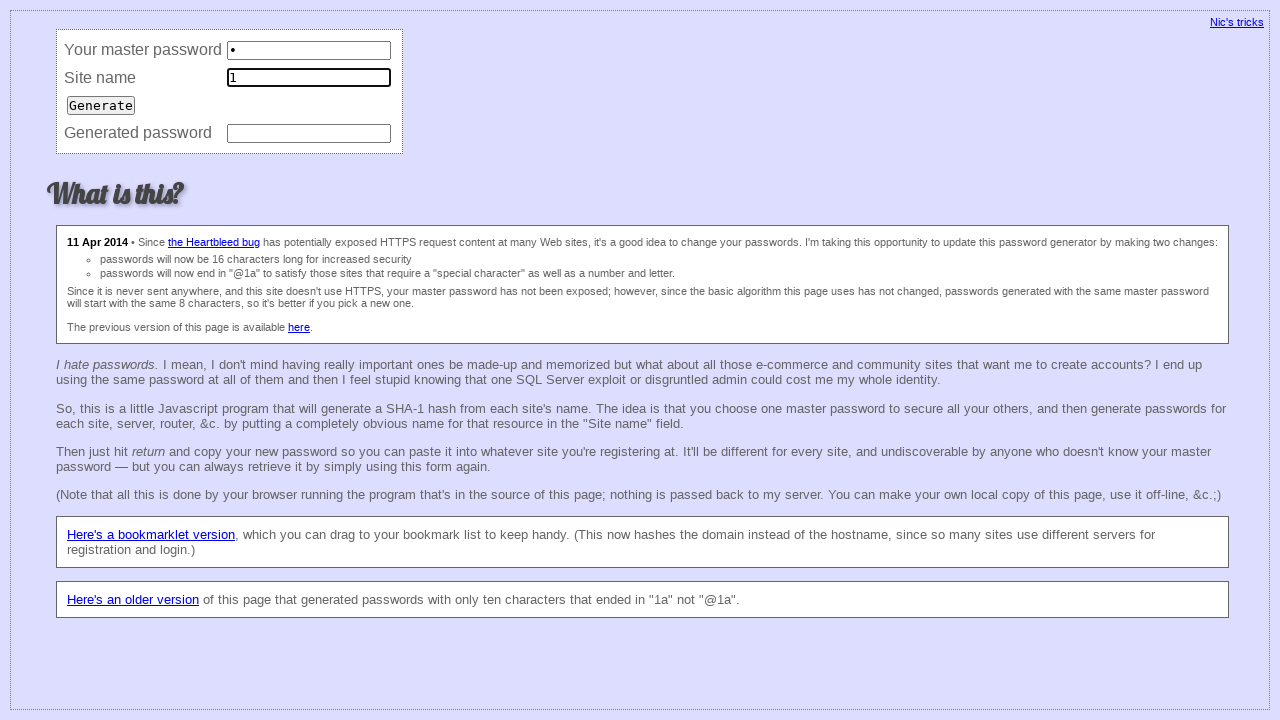

Filled master password field with '1' (iteration 164/200) on input[name='master']
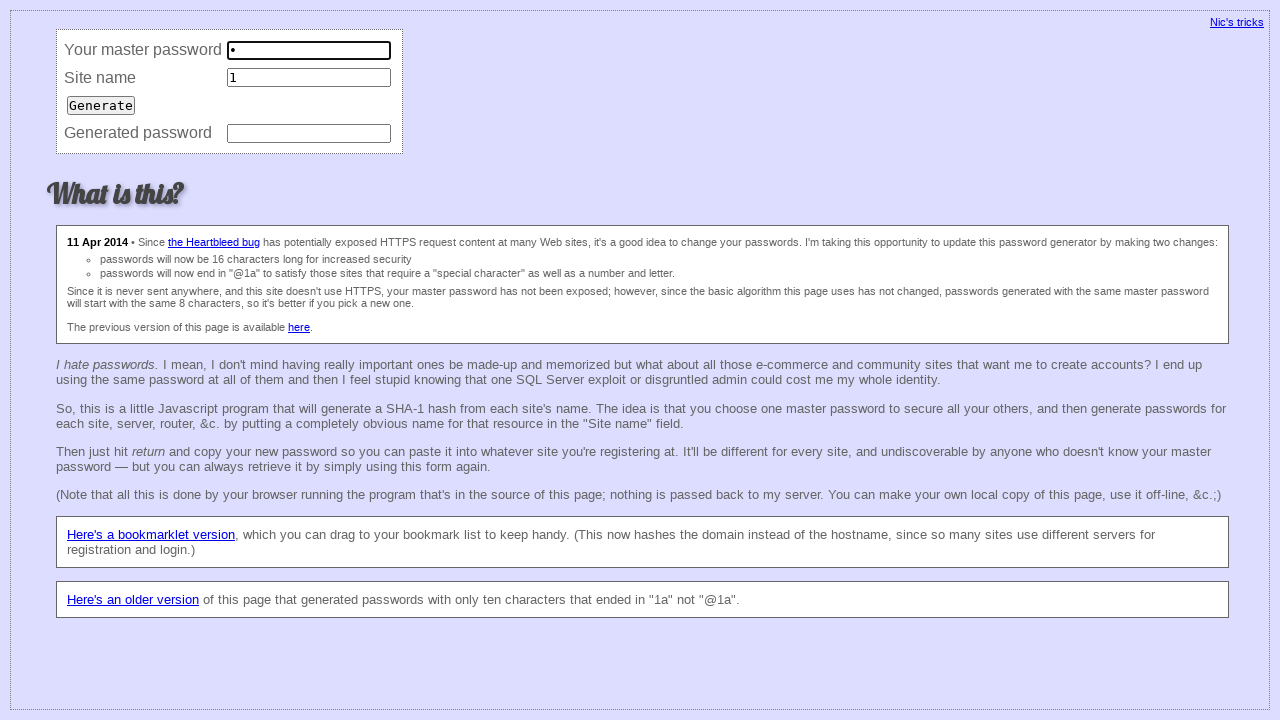

Filled site field with '1' (iteration 164/200) on input[name='site']
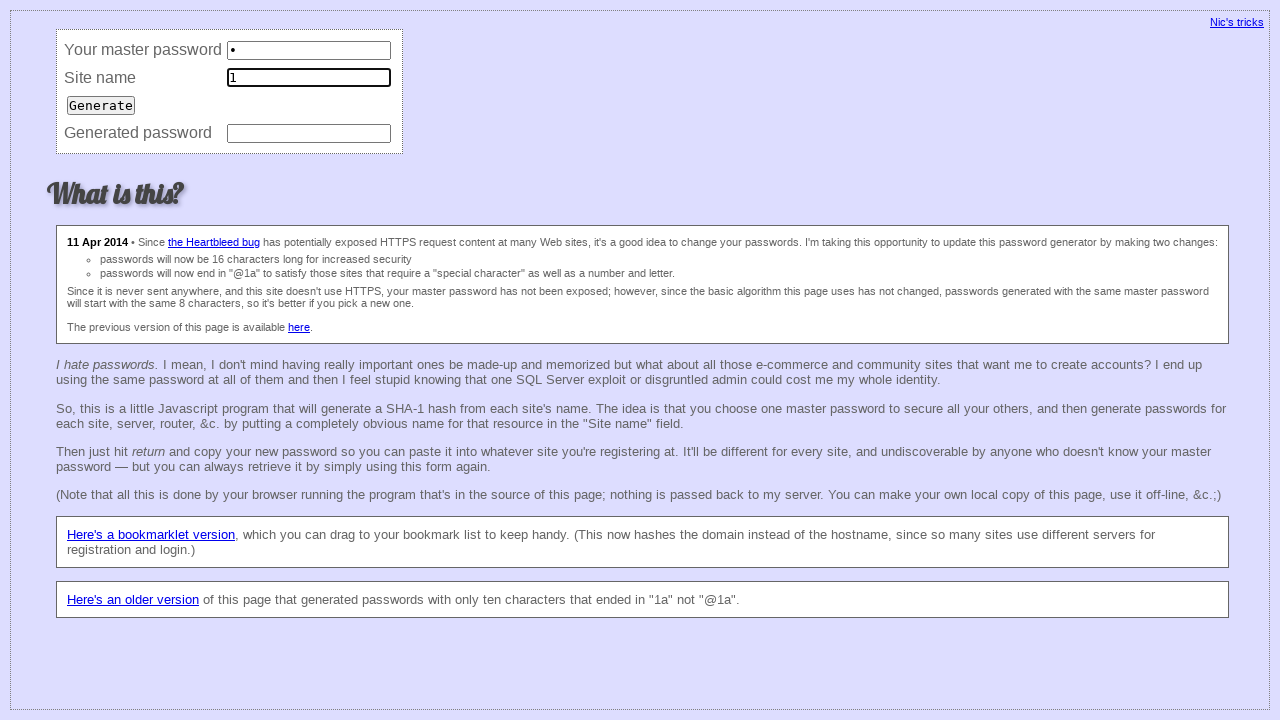

Filled master password field with '1' (iteration 165/200) on input[name='master']
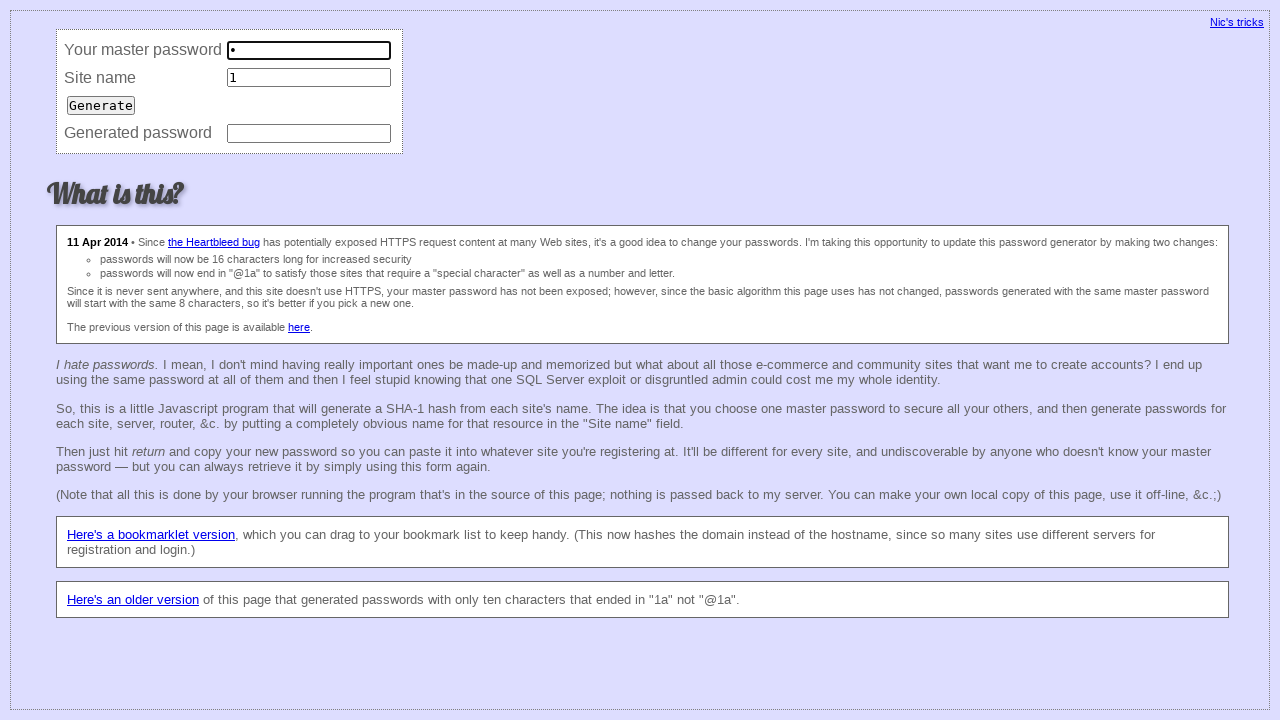

Filled site field with '1' (iteration 165/200) on input[name='site']
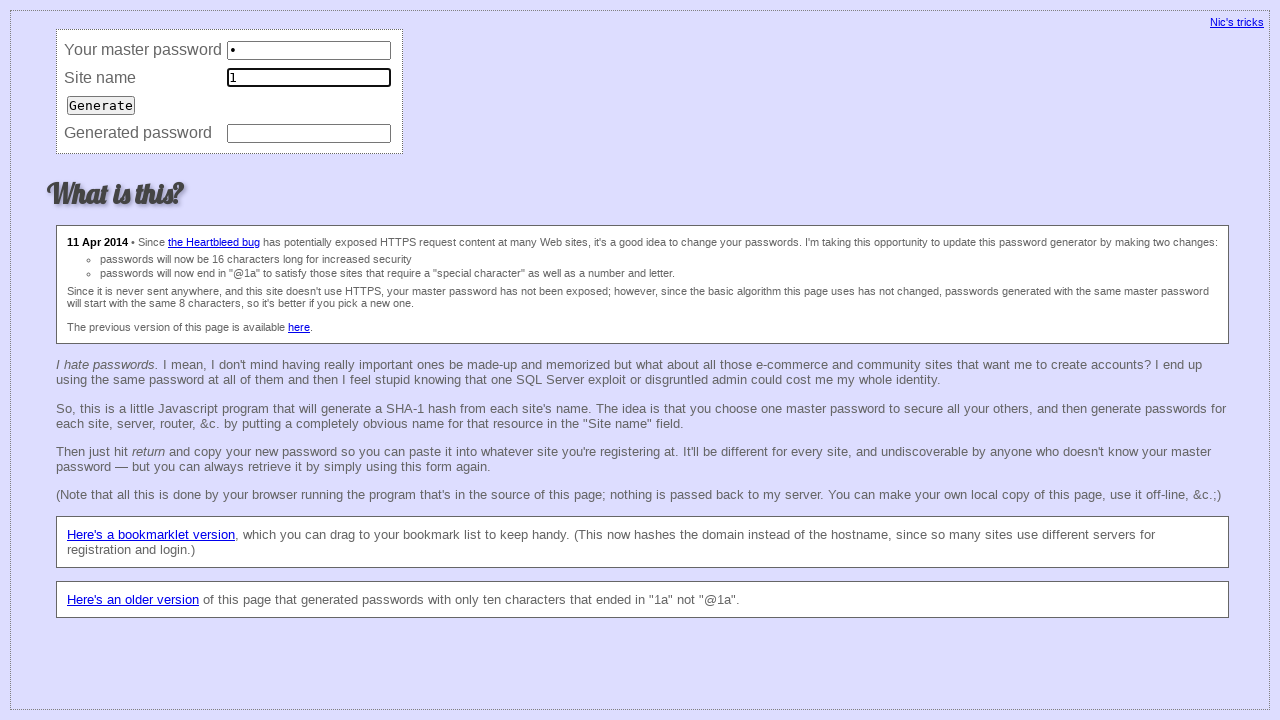

Filled master password field with '1' (iteration 166/200) on input[name='master']
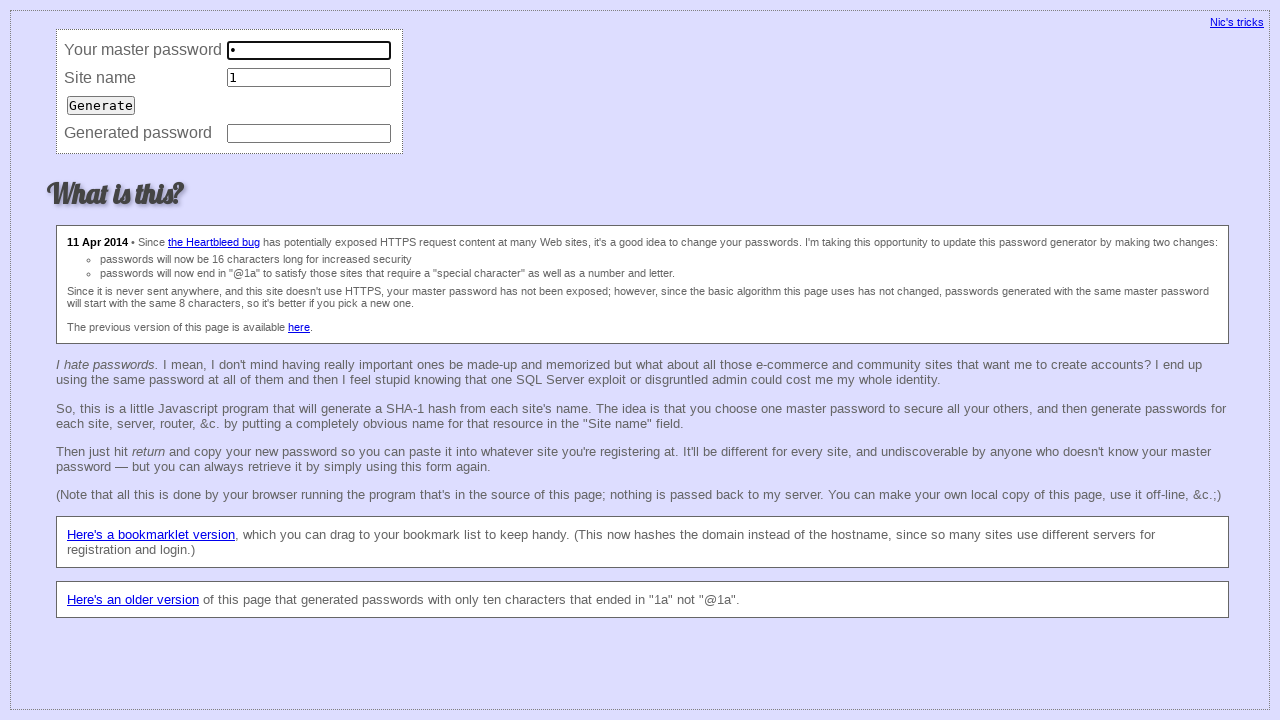

Filled site field with '1' (iteration 166/200) on input[name='site']
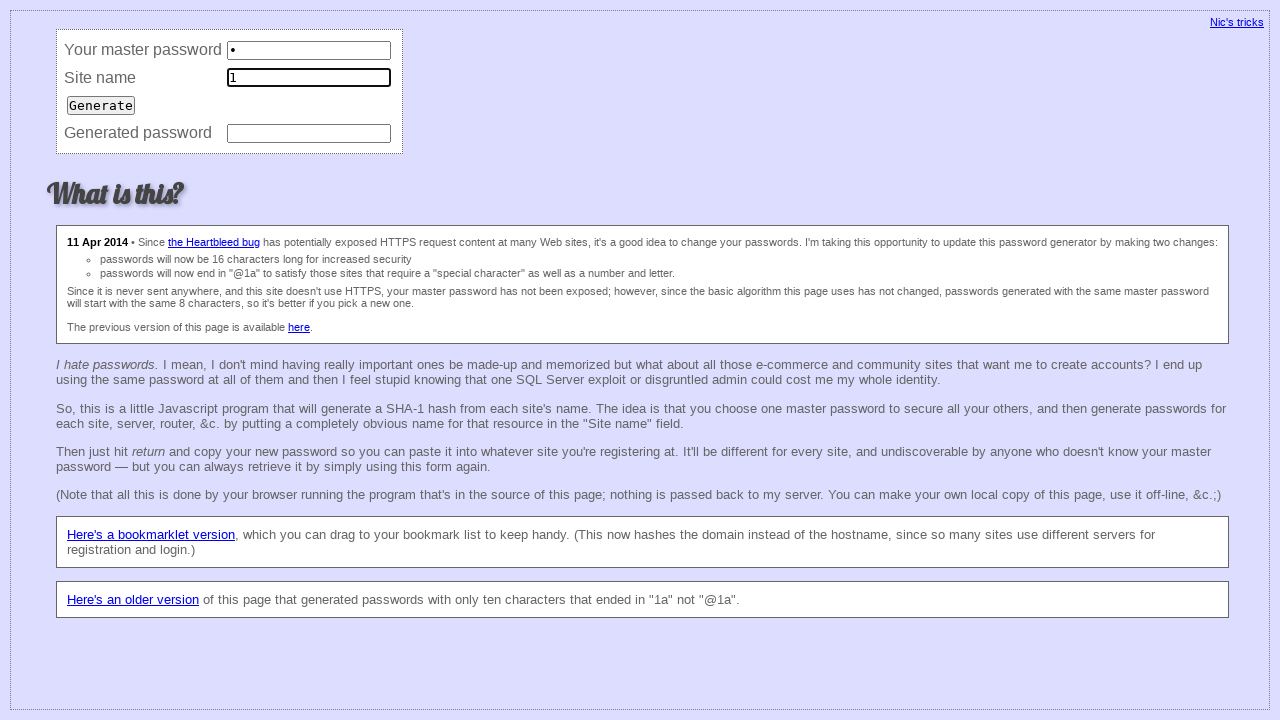

Filled master password field with '1' (iteration 167/200) on input[name='master']
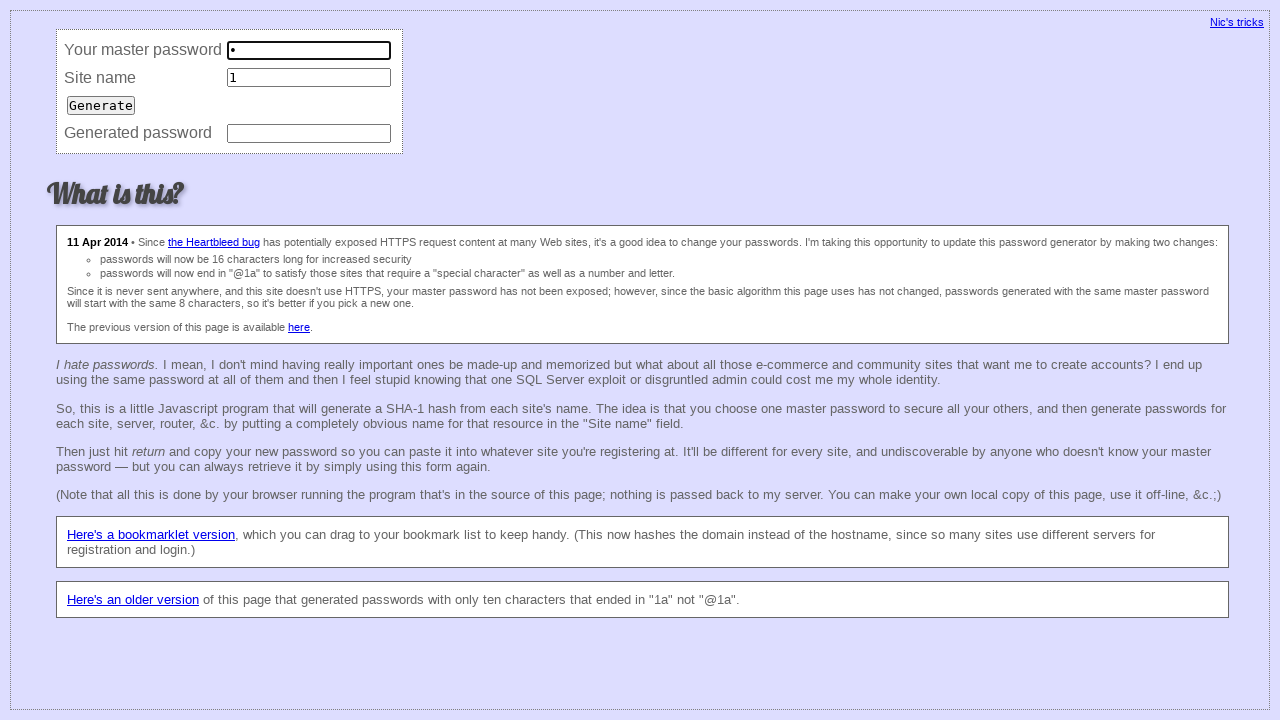

Filled site field with '1' (iteration 167/200) on input[name='site']
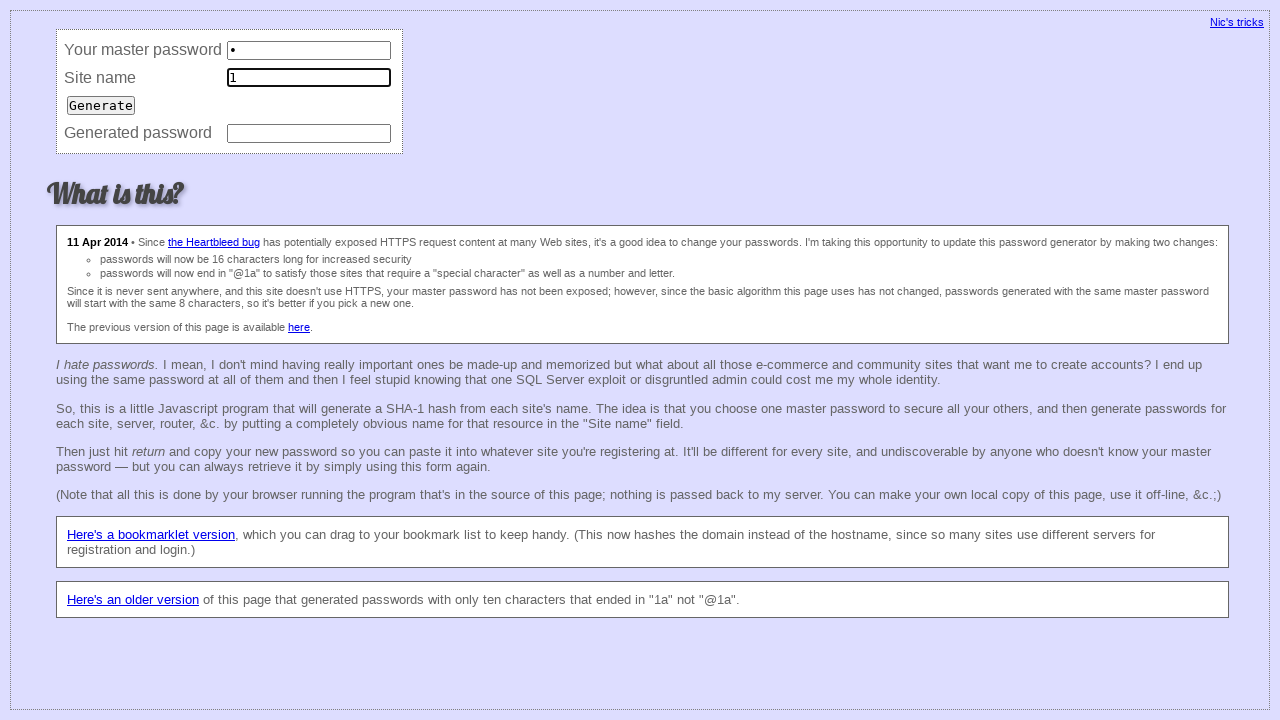

Filled master password field with '1' (iteration 168/200) on input[name='master']
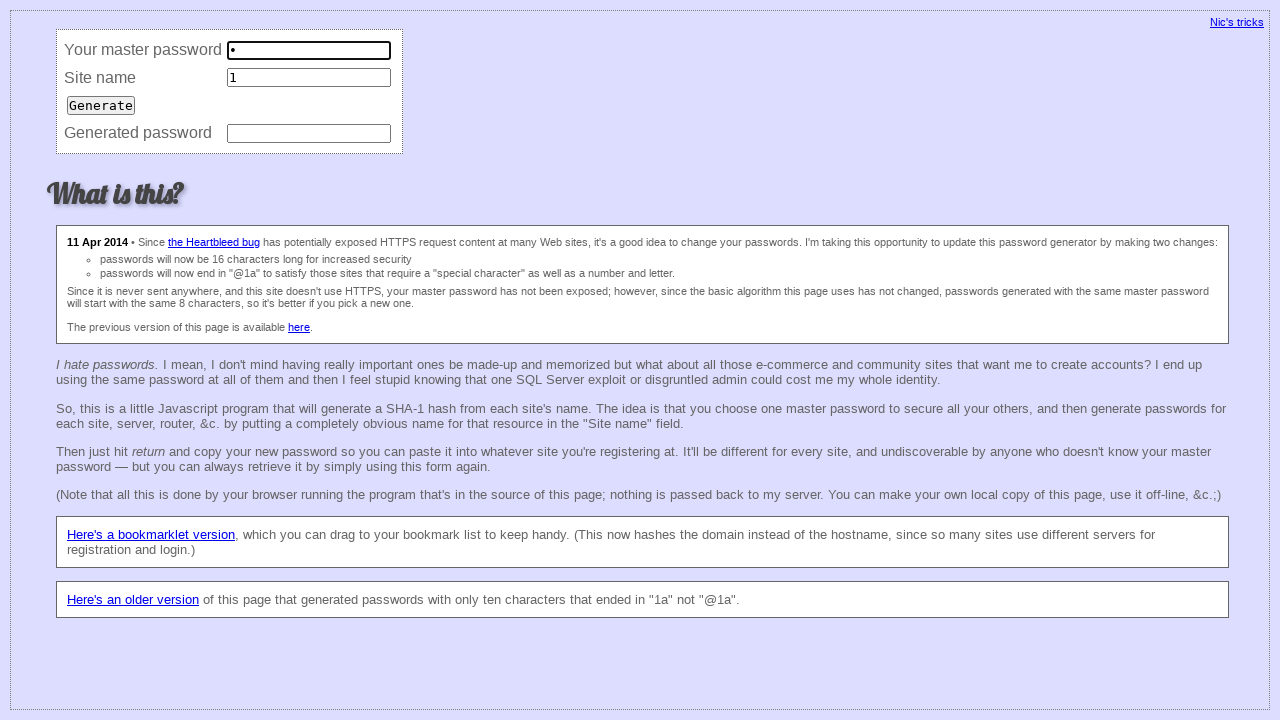

Filled site field with '1' (iteration 168/200) on input[name='site']
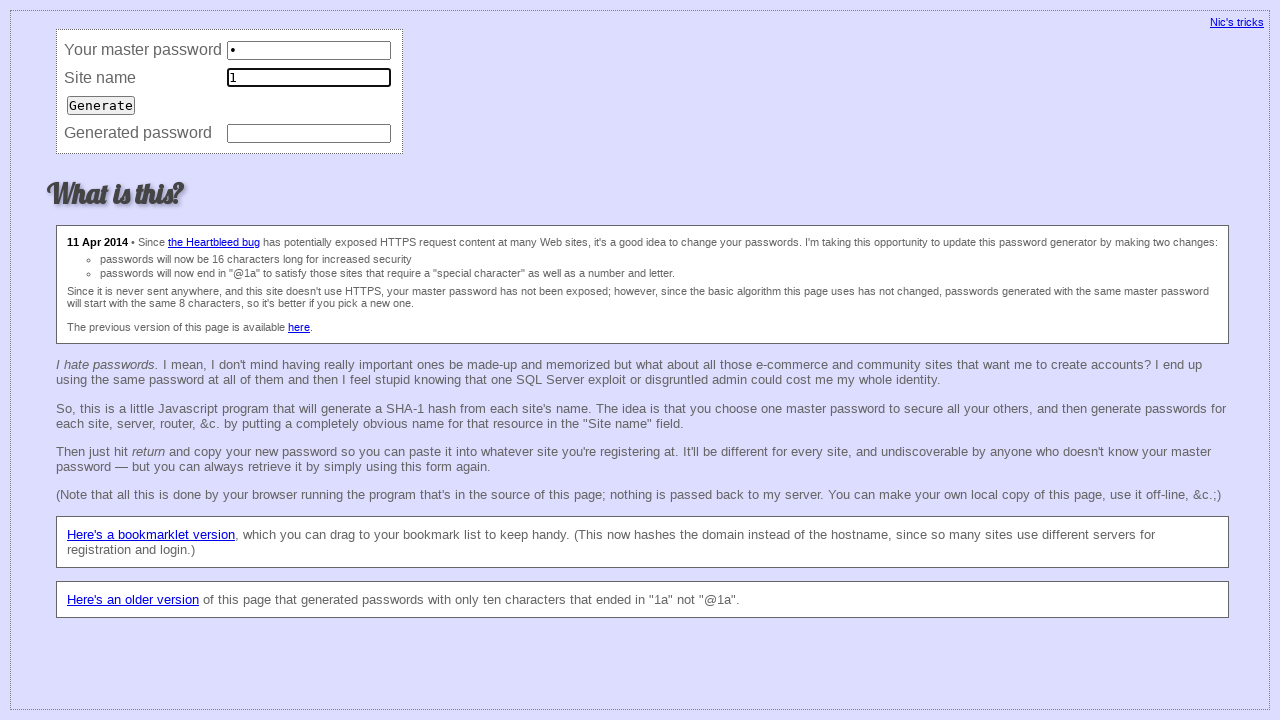

Filled master password field with '1' (iteration 169/200) on input[name='master']
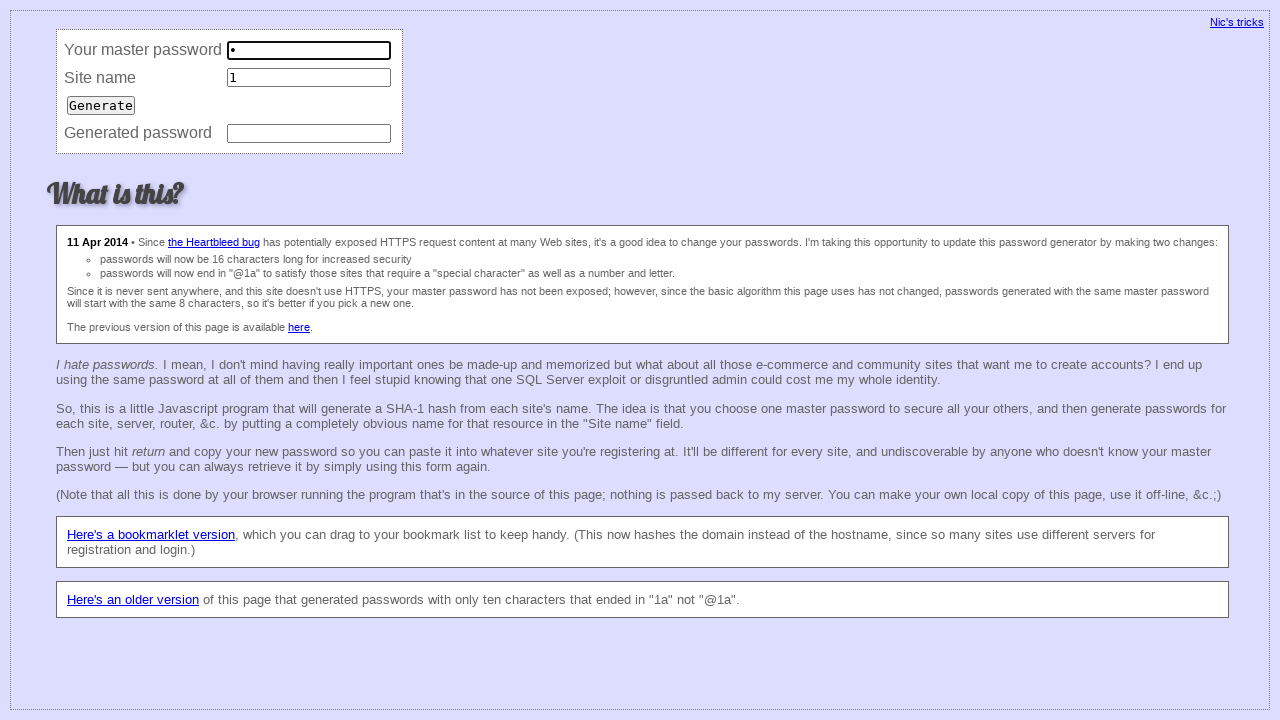

Filled site field with '1' (iteration 169/200) on input[name='site']
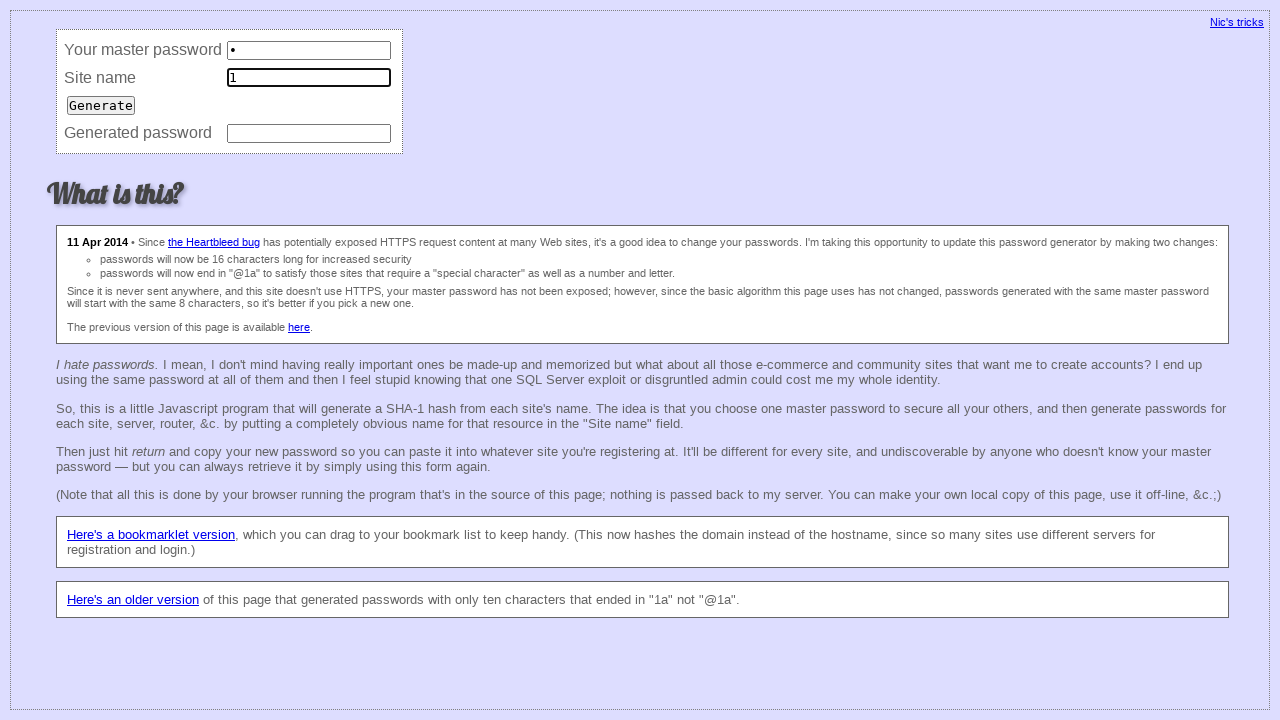

Filled master password field with '1' (iteration 170/200) on input[name='master']
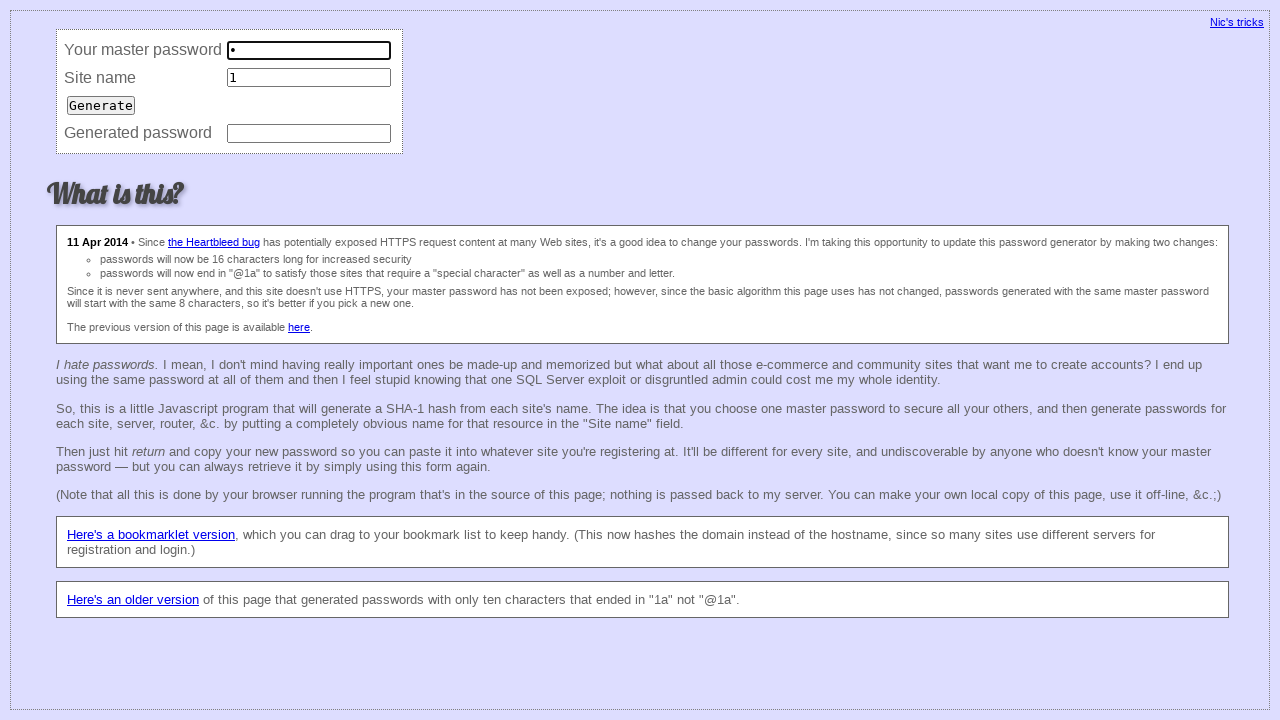

Filled site field with '1' (iteration 170/200) on input[name='site']
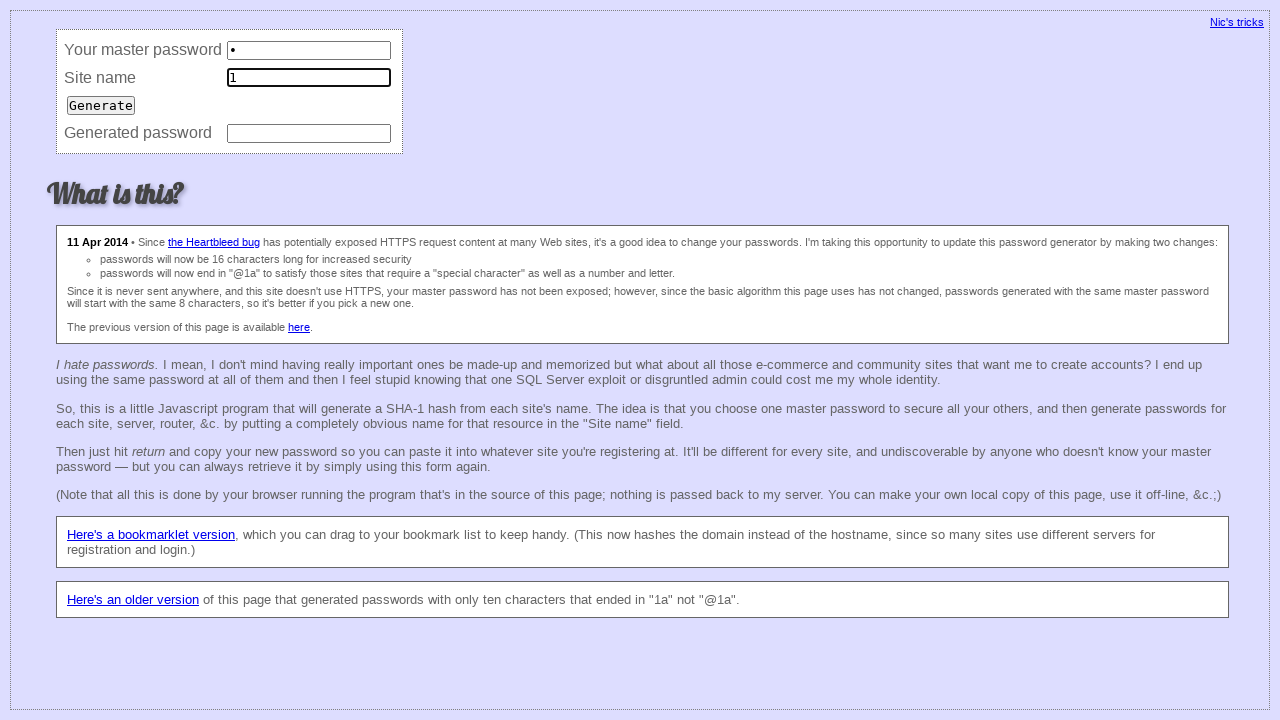

Filled master password field with '1' (iteration 171/200) on input[name='master']
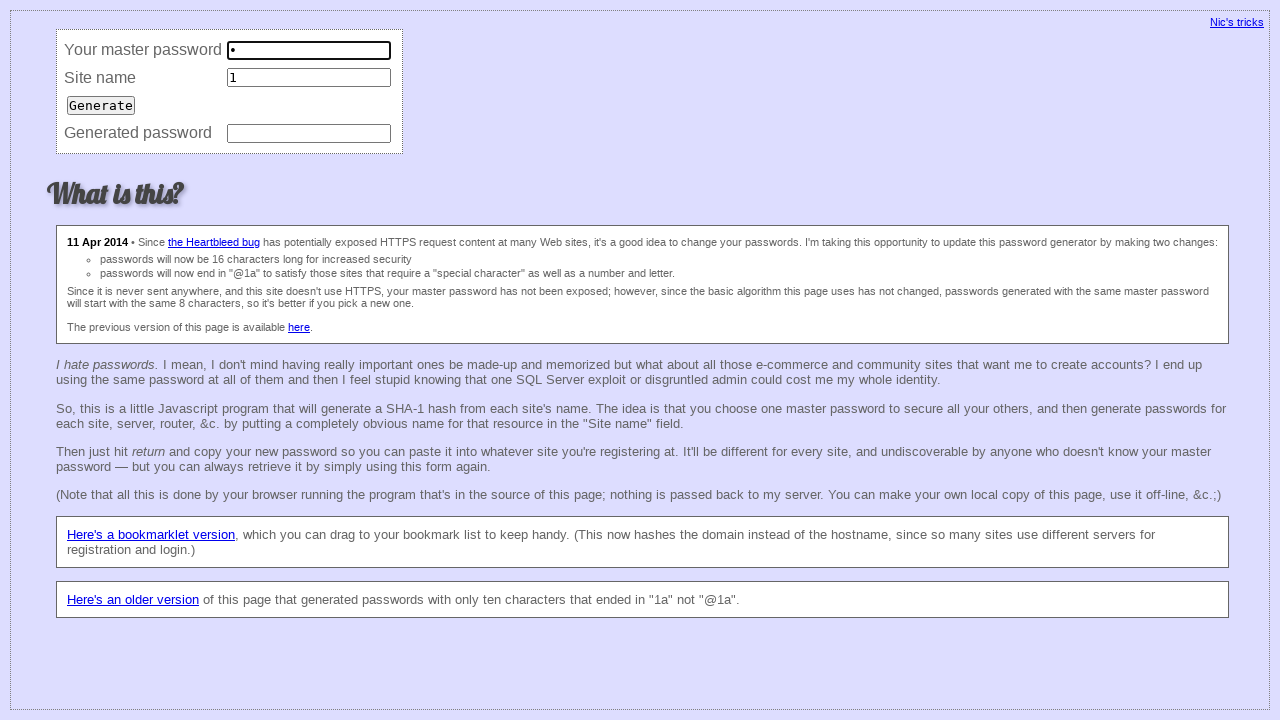

Filled site field with '1' (iteration 171/200) on input[name='site']
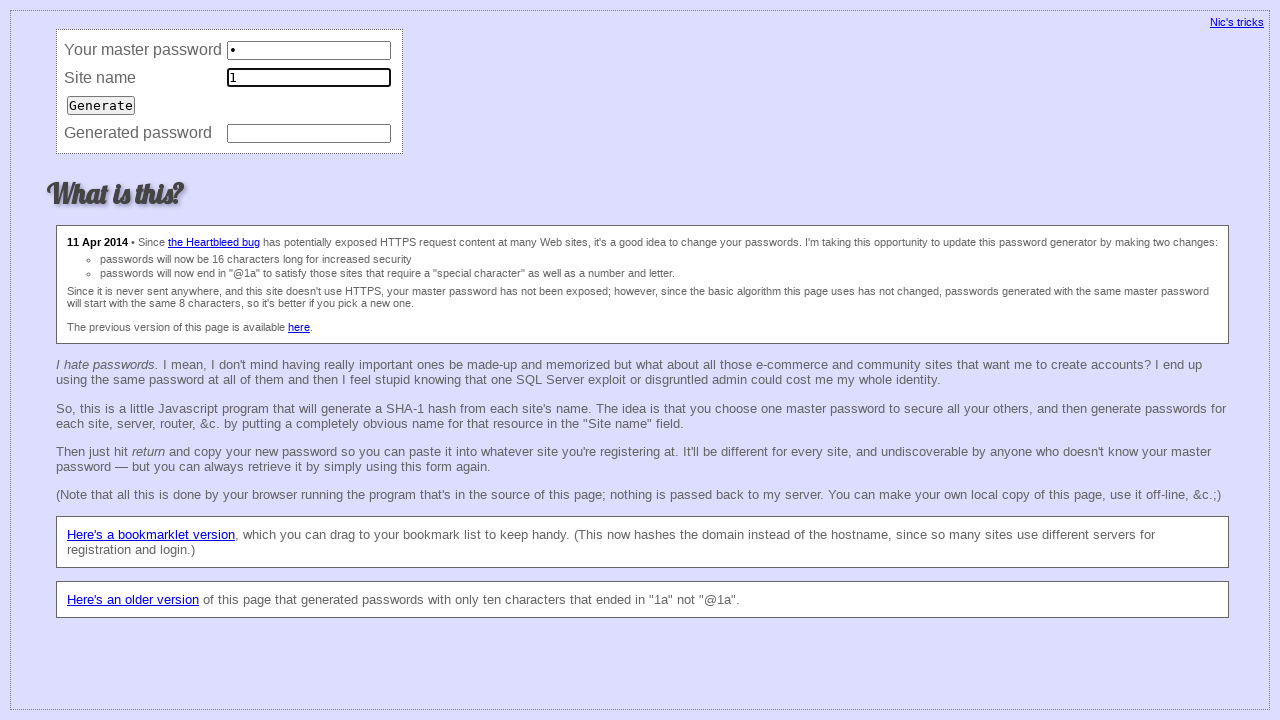

Filled master password field with '1' (iteration 172/200) on input[name='master']
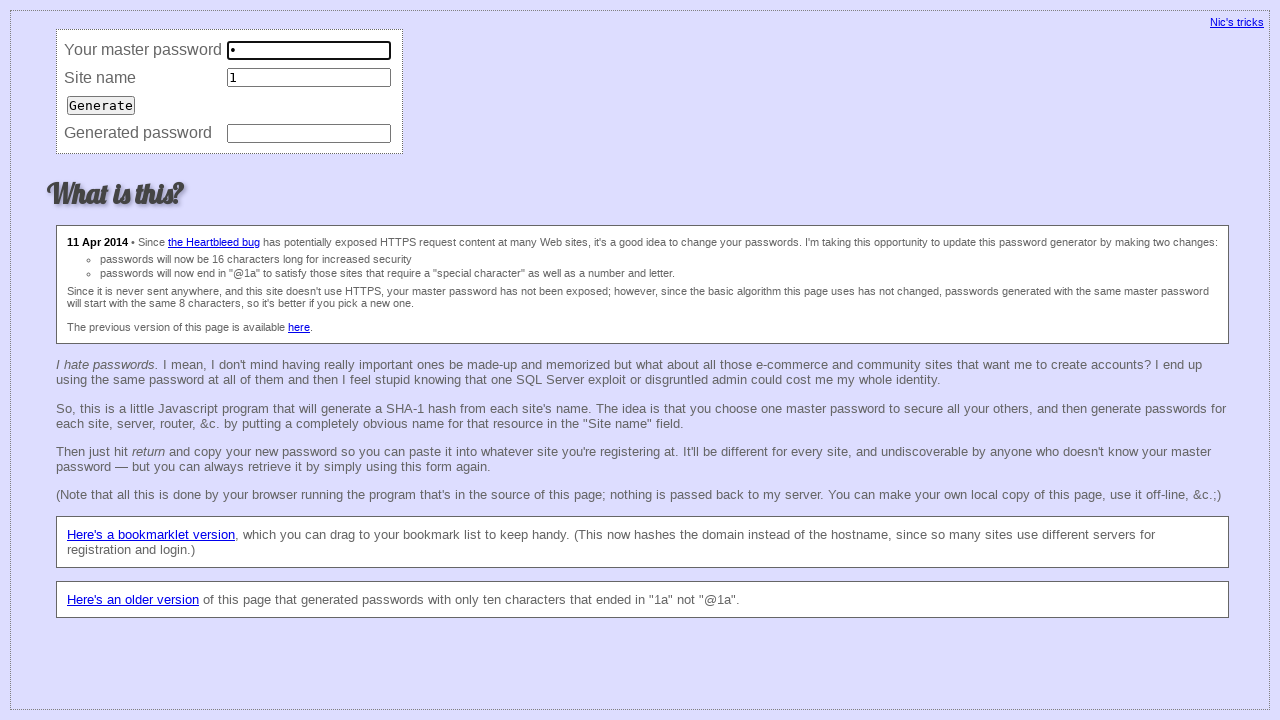

Filled site field with '1' (iteration 172/200) on input[name='site']
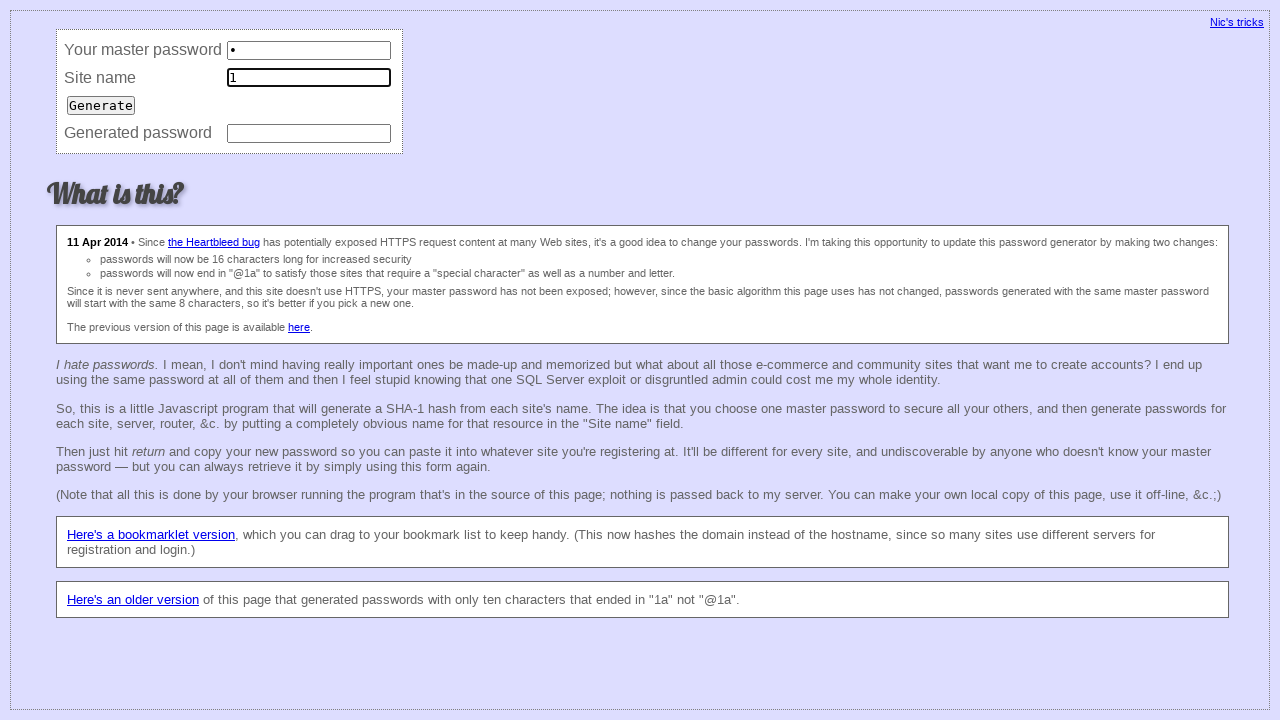

Filled master password field with '1' (iteration 173/200) on input[name='master']
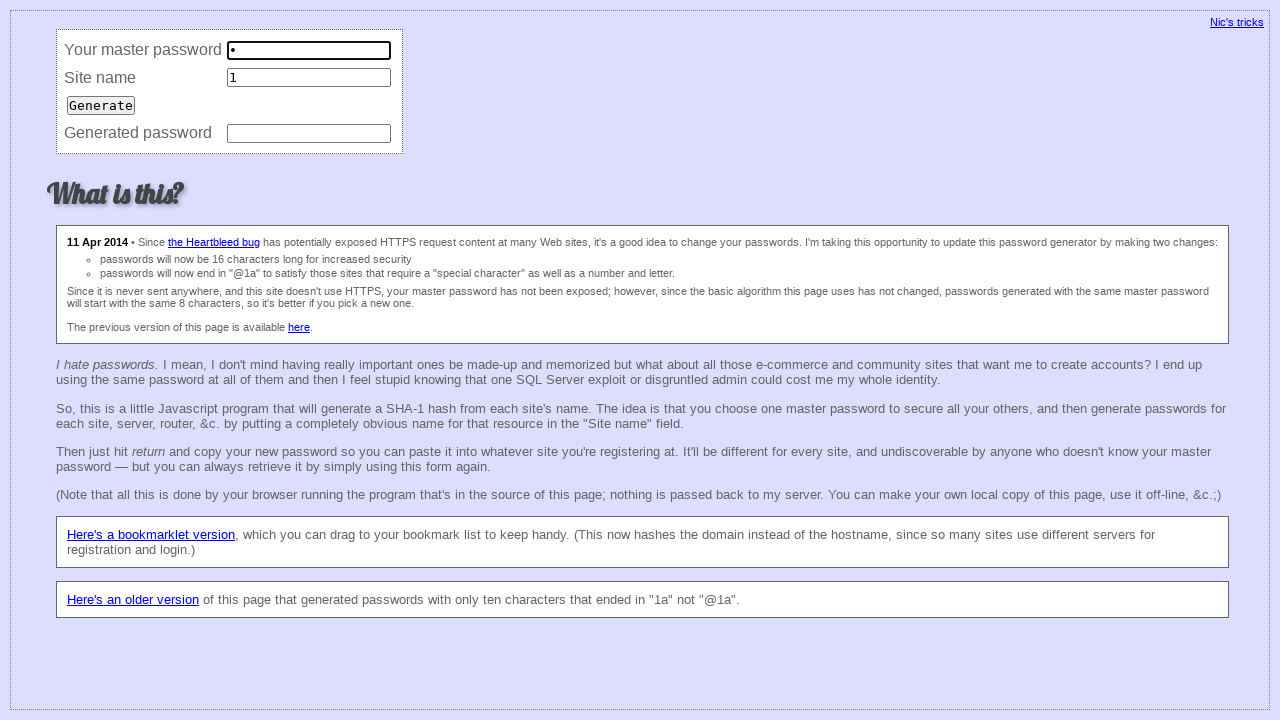

Filled site field with '1' (iteration 173/200) on input[name='site']
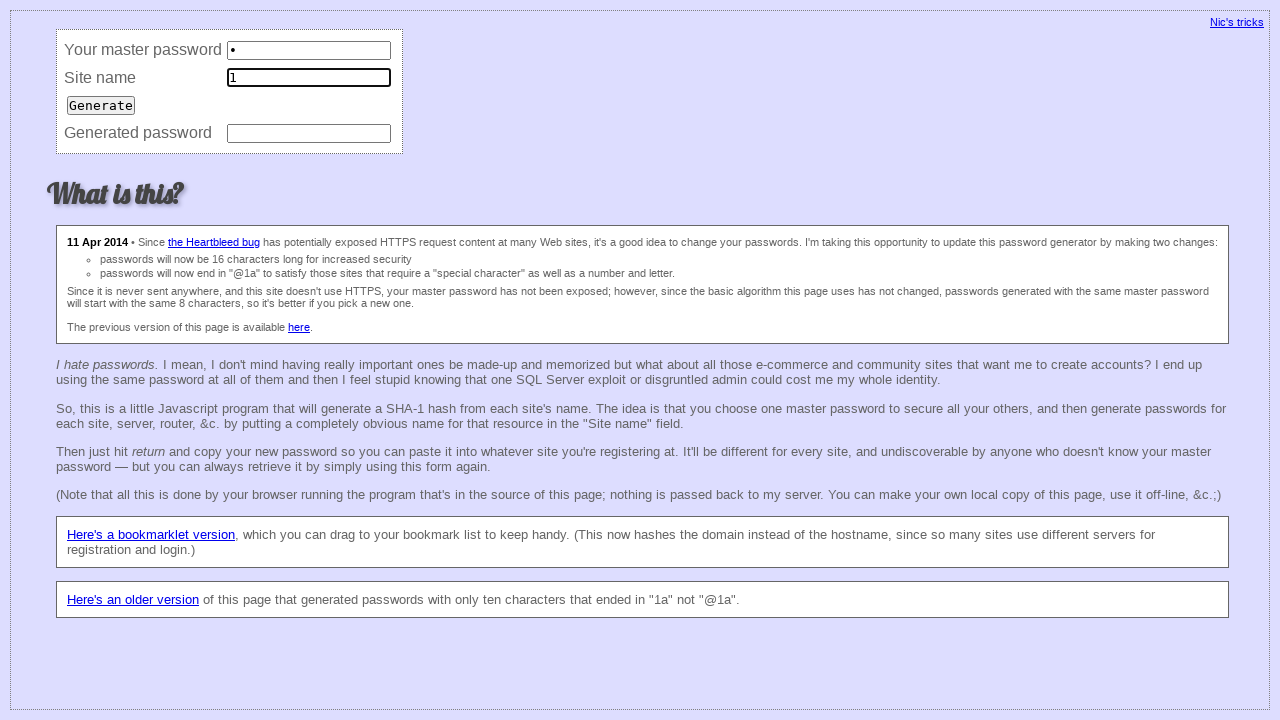

Filled master password field with '1' (iteration 174/200) on input[name='master']
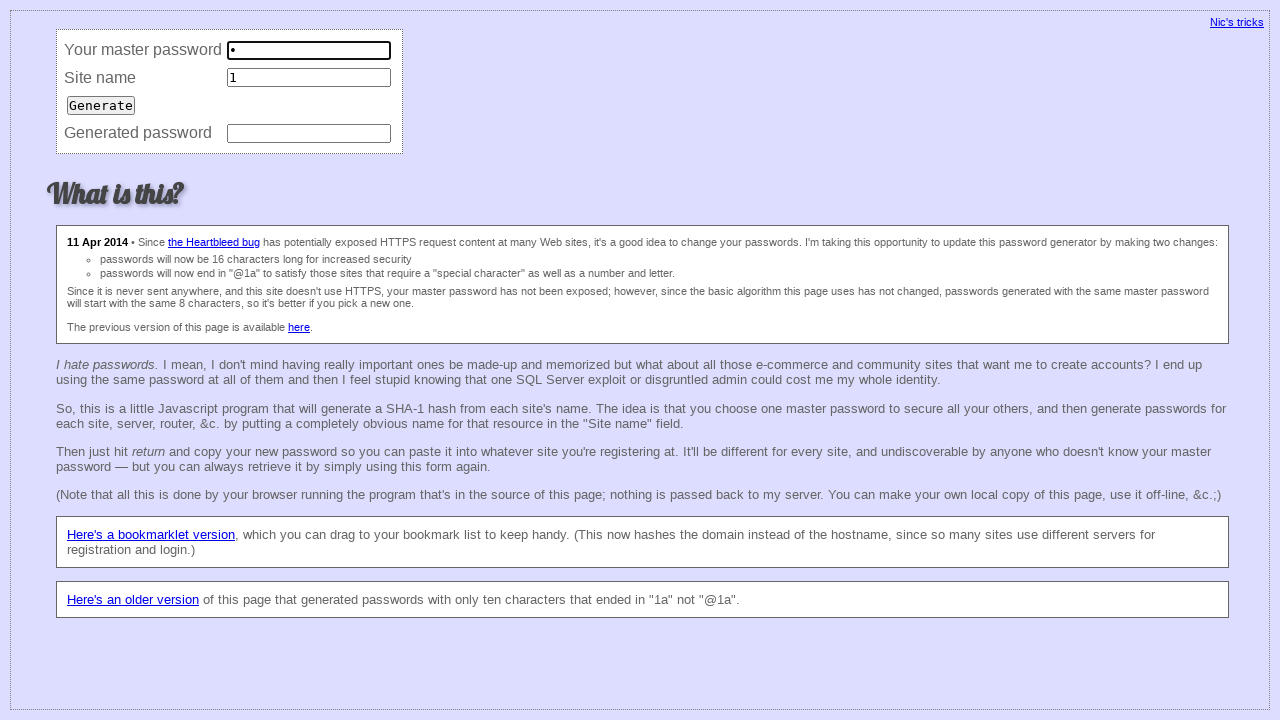

Filled site field with '1' (iteration 174/200) on input[name='site']
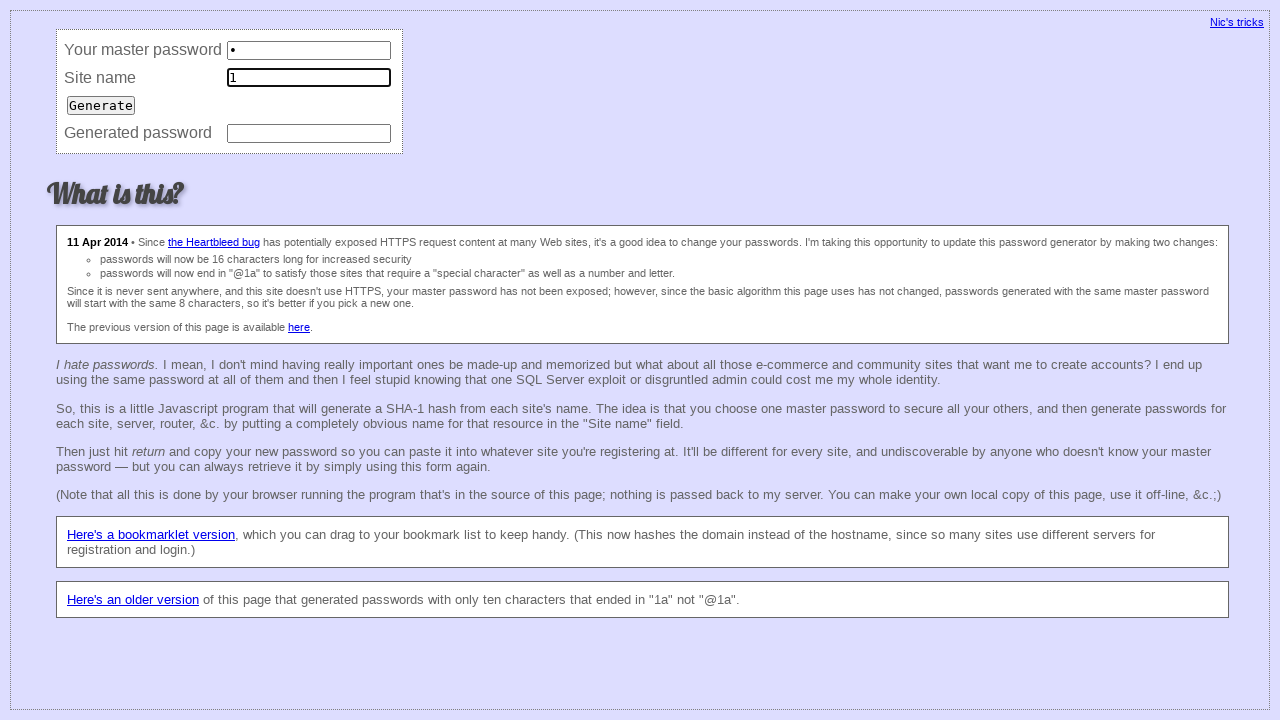

Filled master password field with '1' (iteration 175/200) on input[name='master']
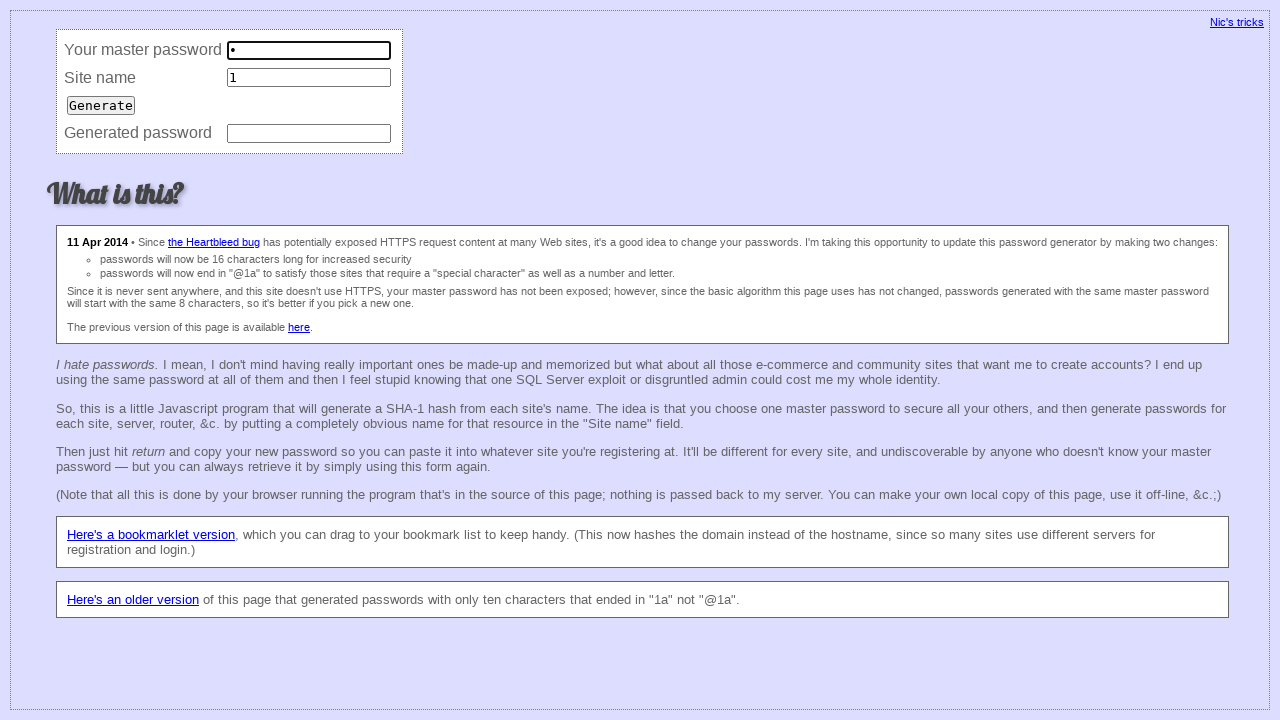

Filled site field with '1' (iteration 175/200) on input[name='site']
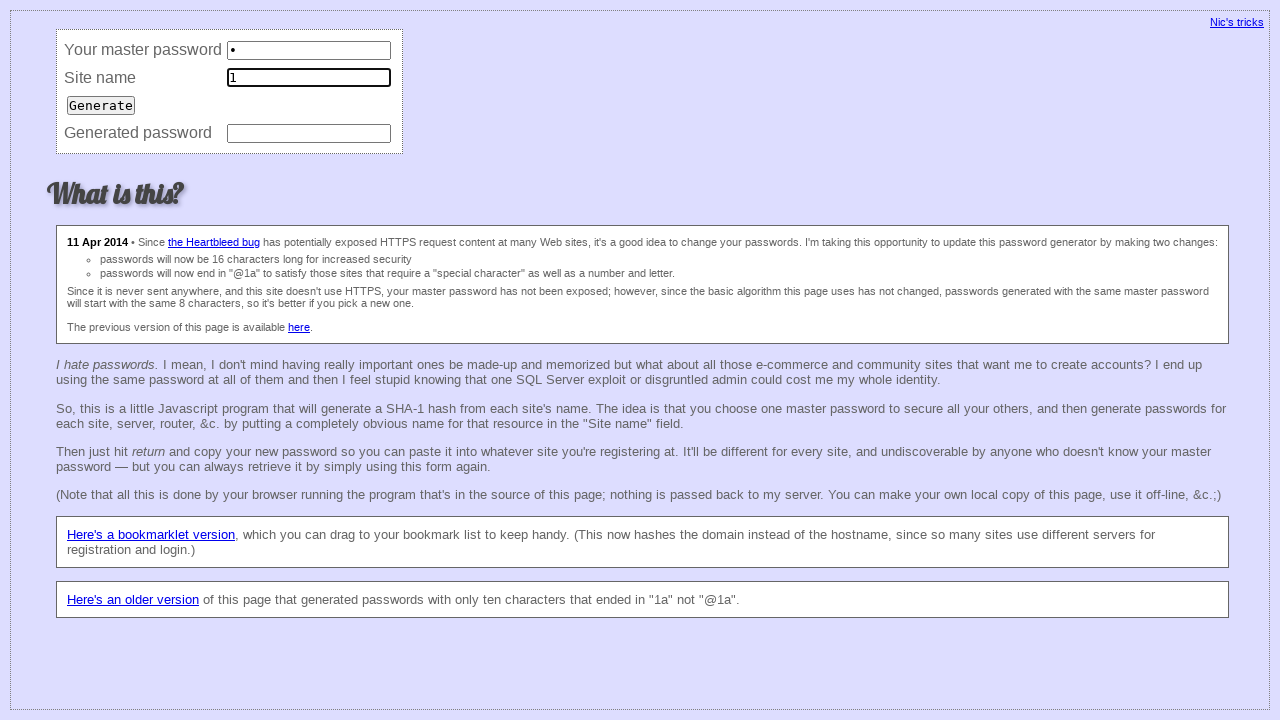

Filled master password field with '1' (iteration 176/200) on input[name='master']
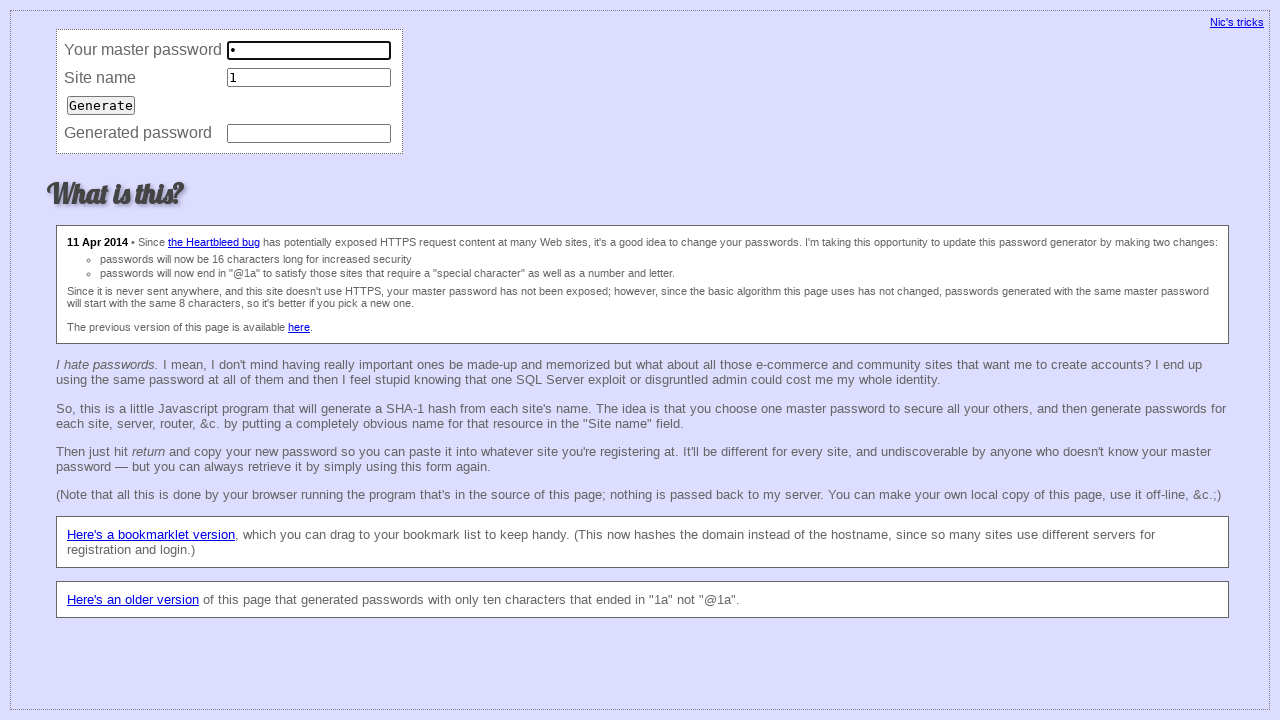

Filled site field with '1' (iteration 176/200) on input[name='site']
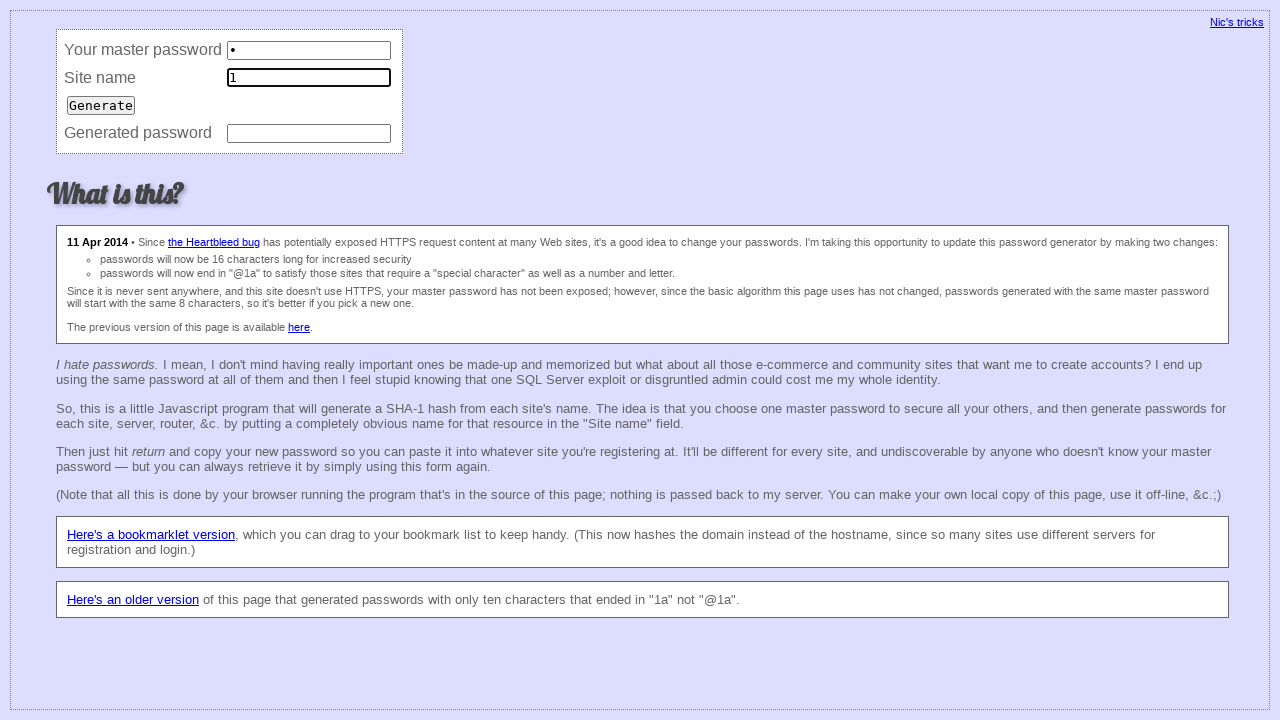

Filled master password field with '1' (iteration 177/200) on input[name='master']
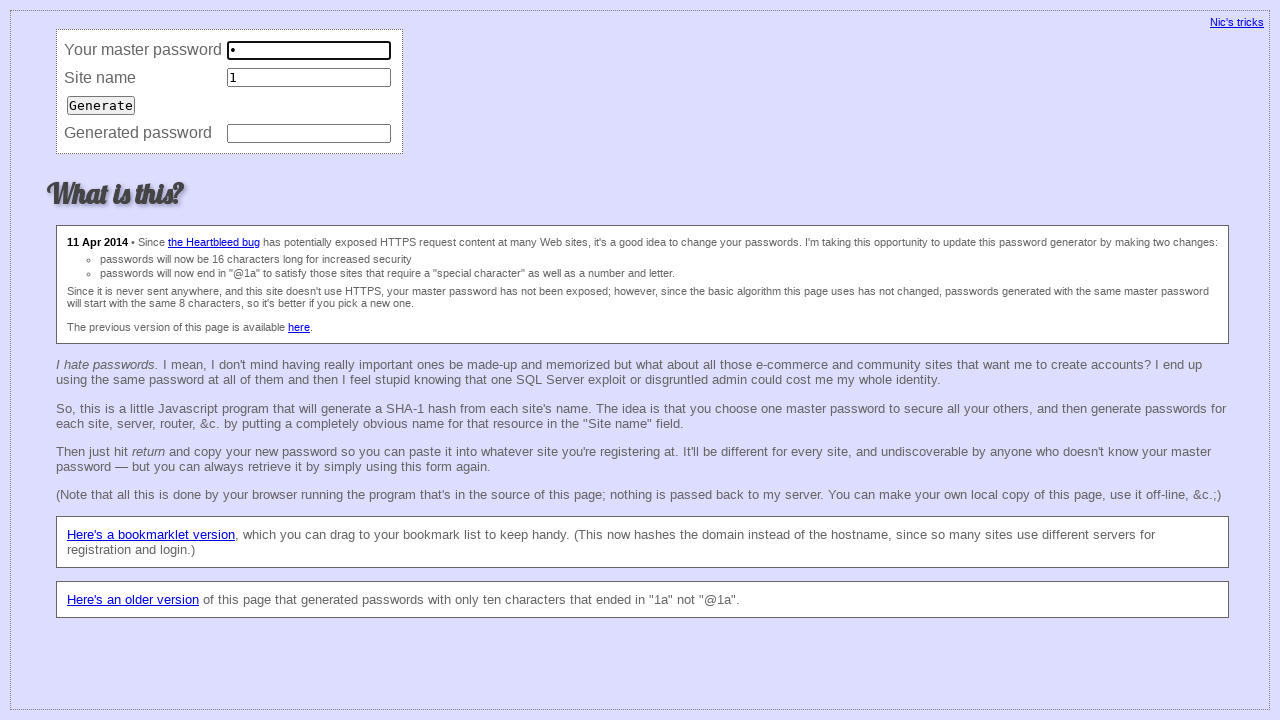

Filled site field with '1' (iteration 177/200) on input[name='site']
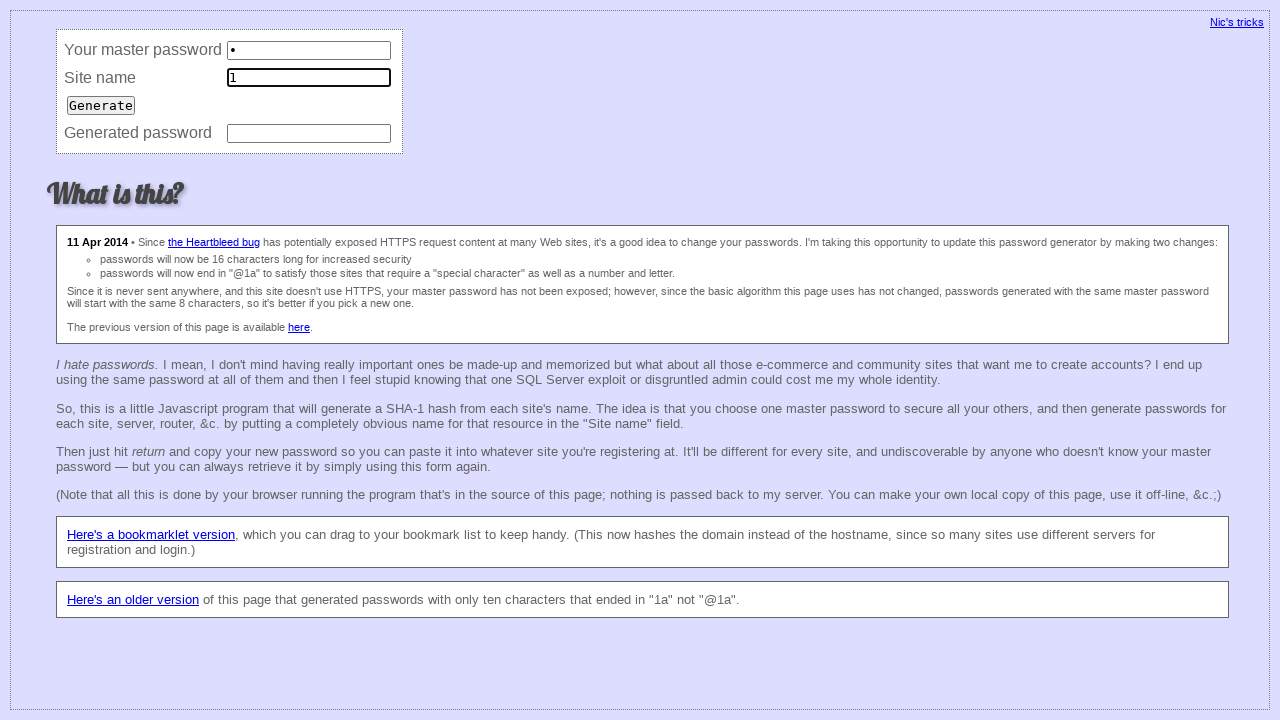

Filled master password field with '1' (iteration 178/200) on input[name='master']
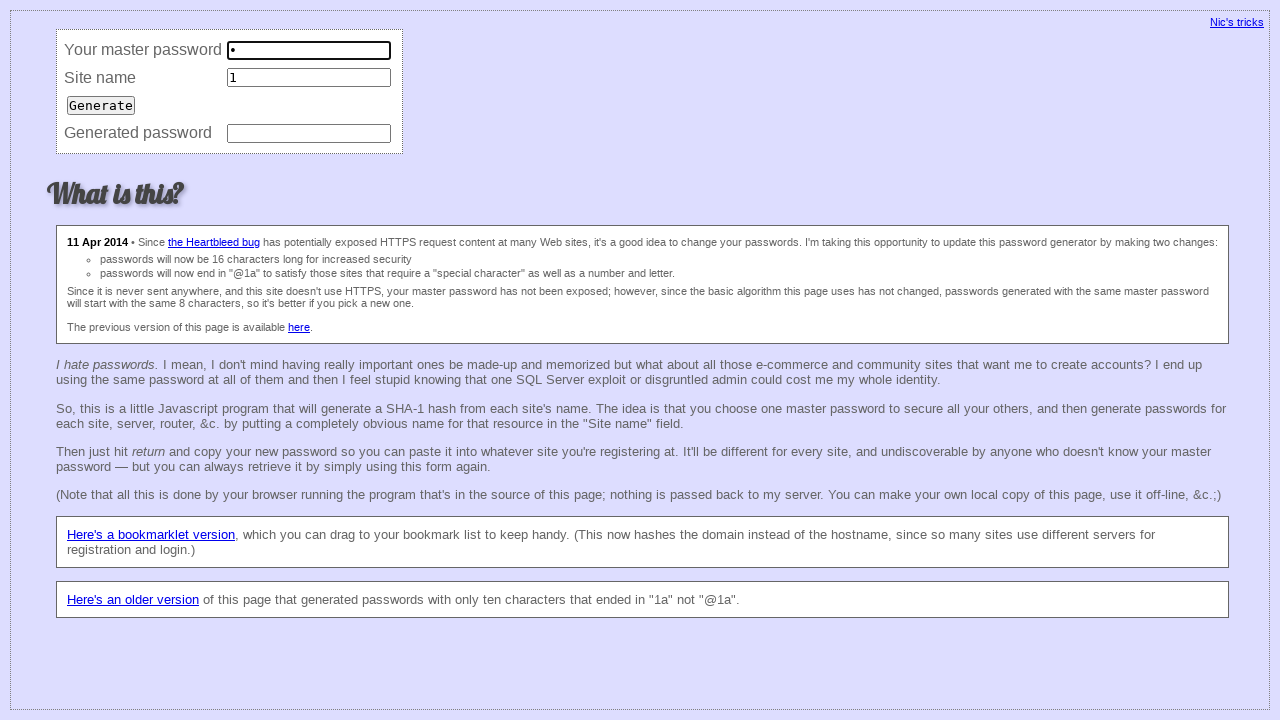

Filled site field with '1' (iteration 178/200) on input[name='site']
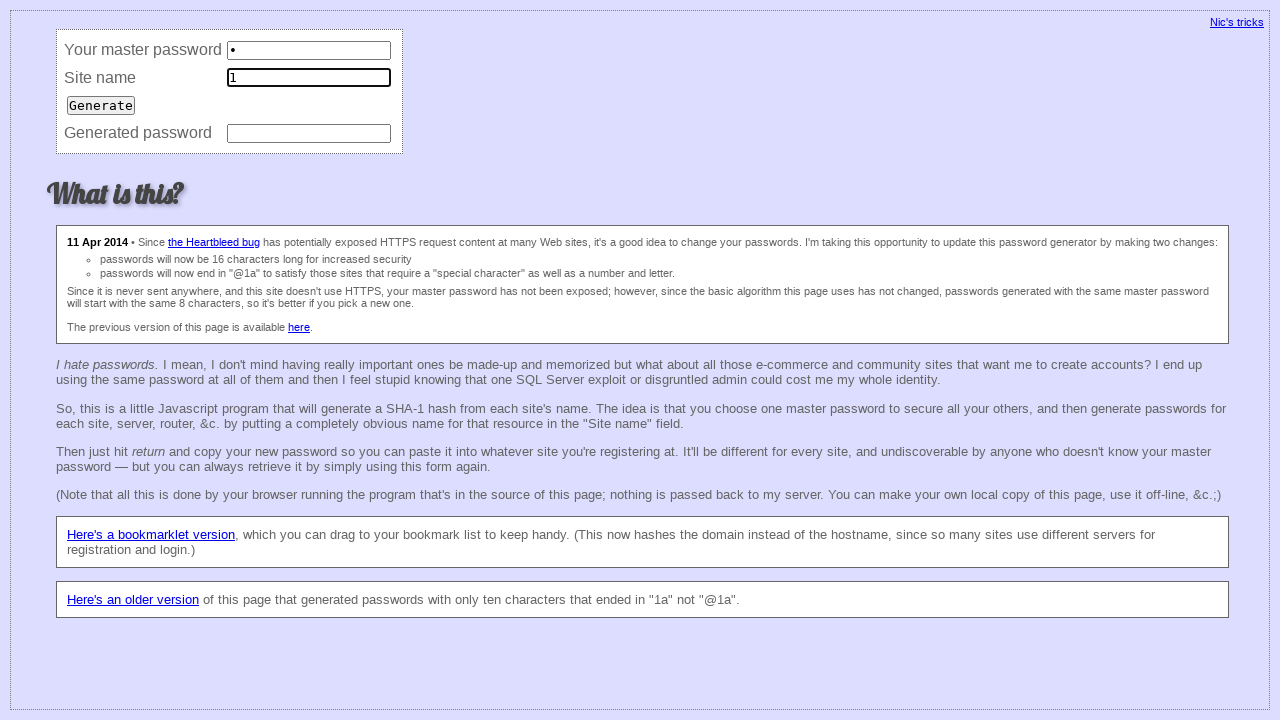

Filled master password field with '1' (iteration 179/200) on input[name='master']
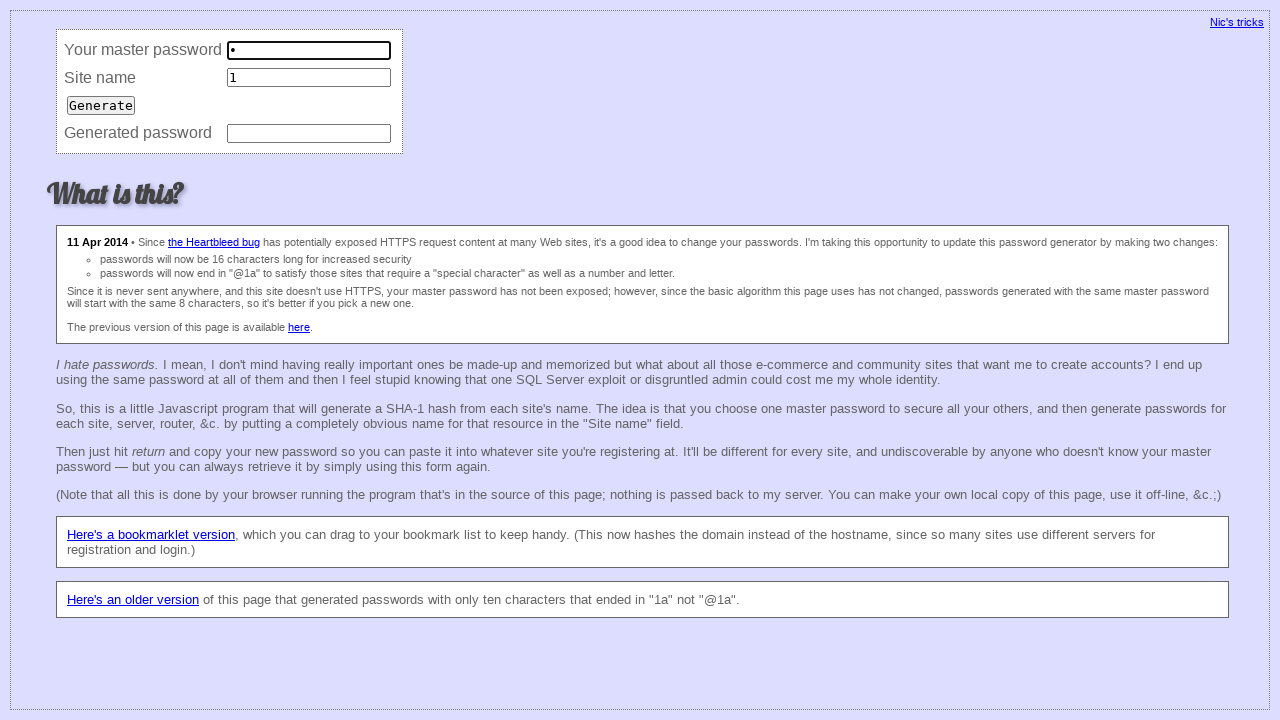

Filled site field with '1' (iteration 179/200) on input[name='site']
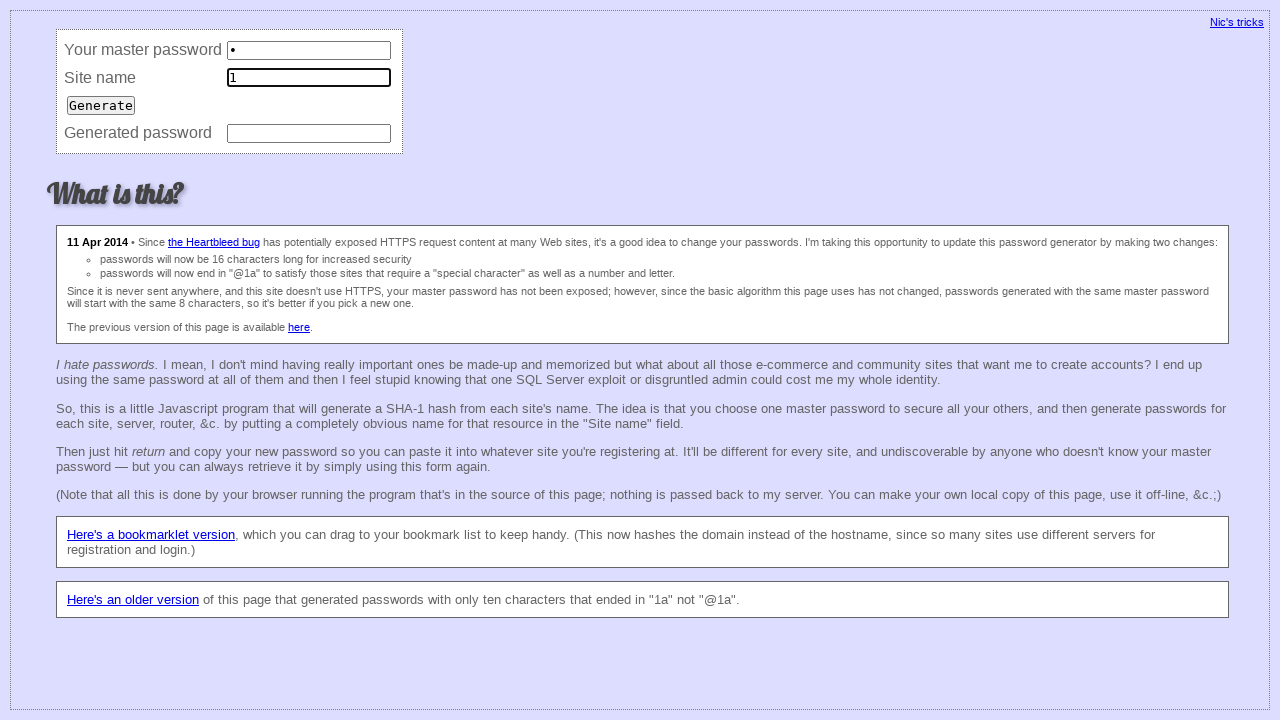

Filled master password field with '1' (iteration 180/200) on input[name='master']
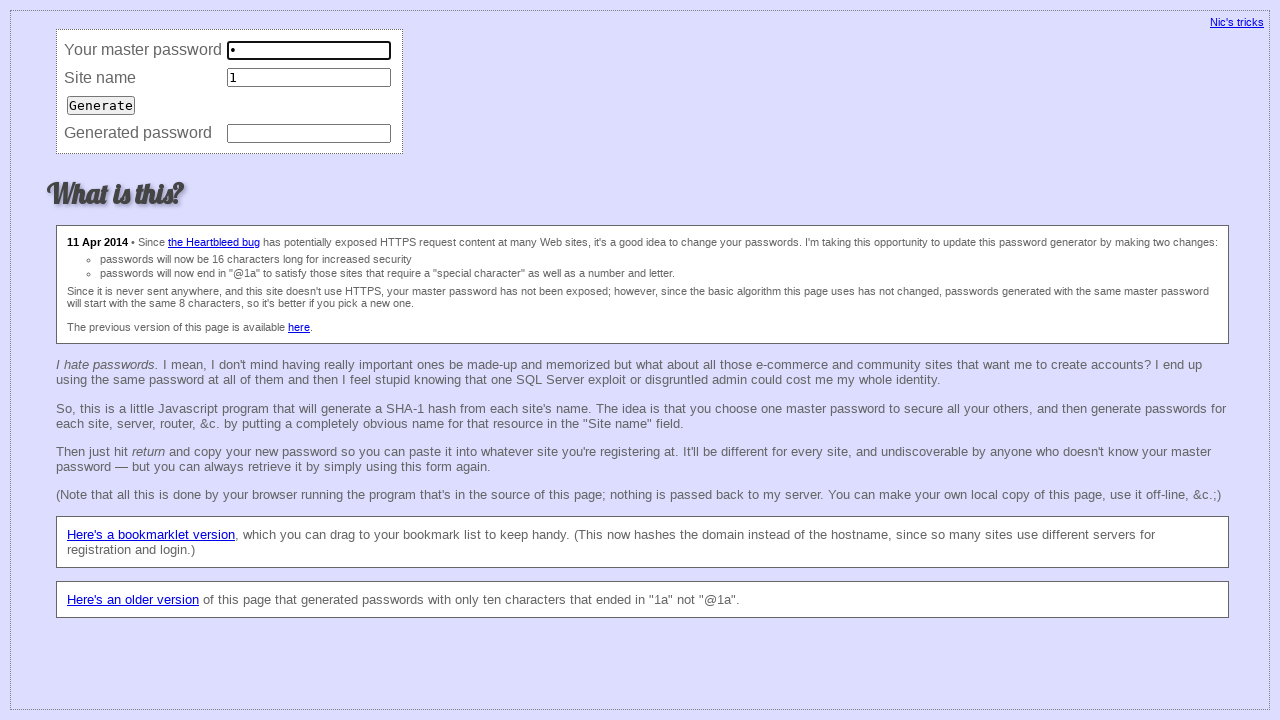

Filled site field with '1' (iteration 180/200) on input[name='site']
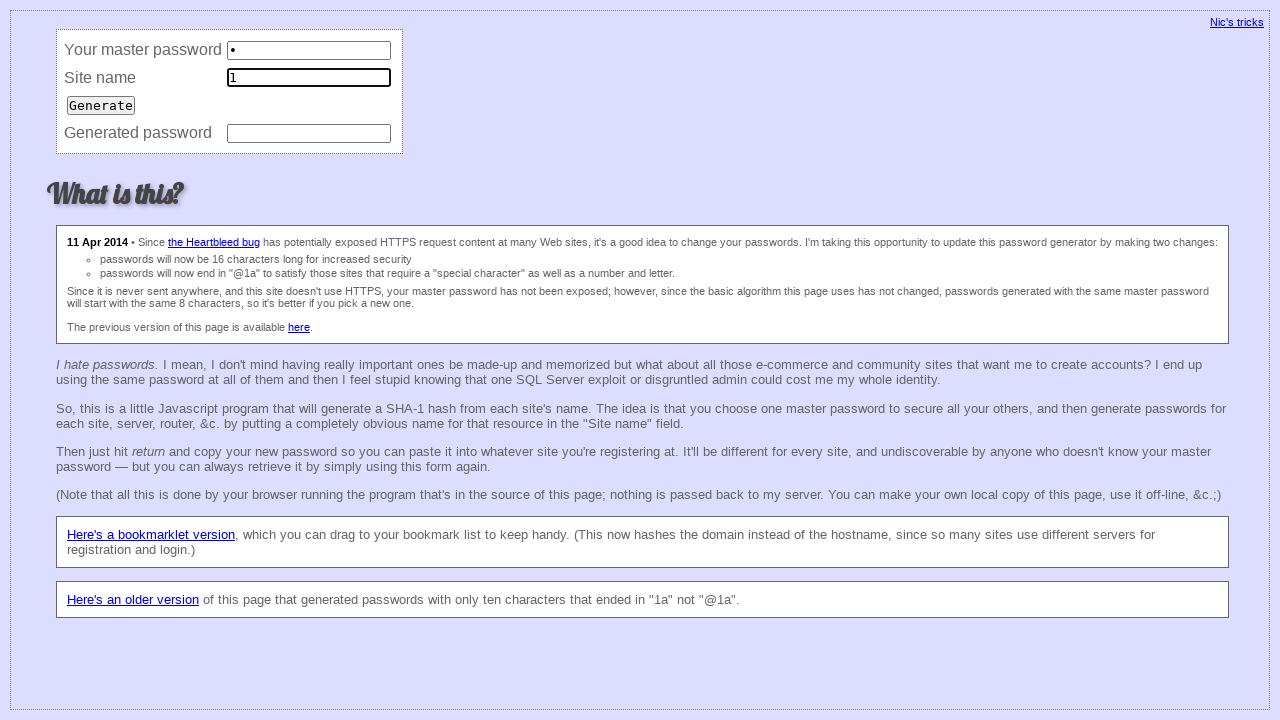

Filled master password field with '1' (iteration 181/200) on input[name='master']
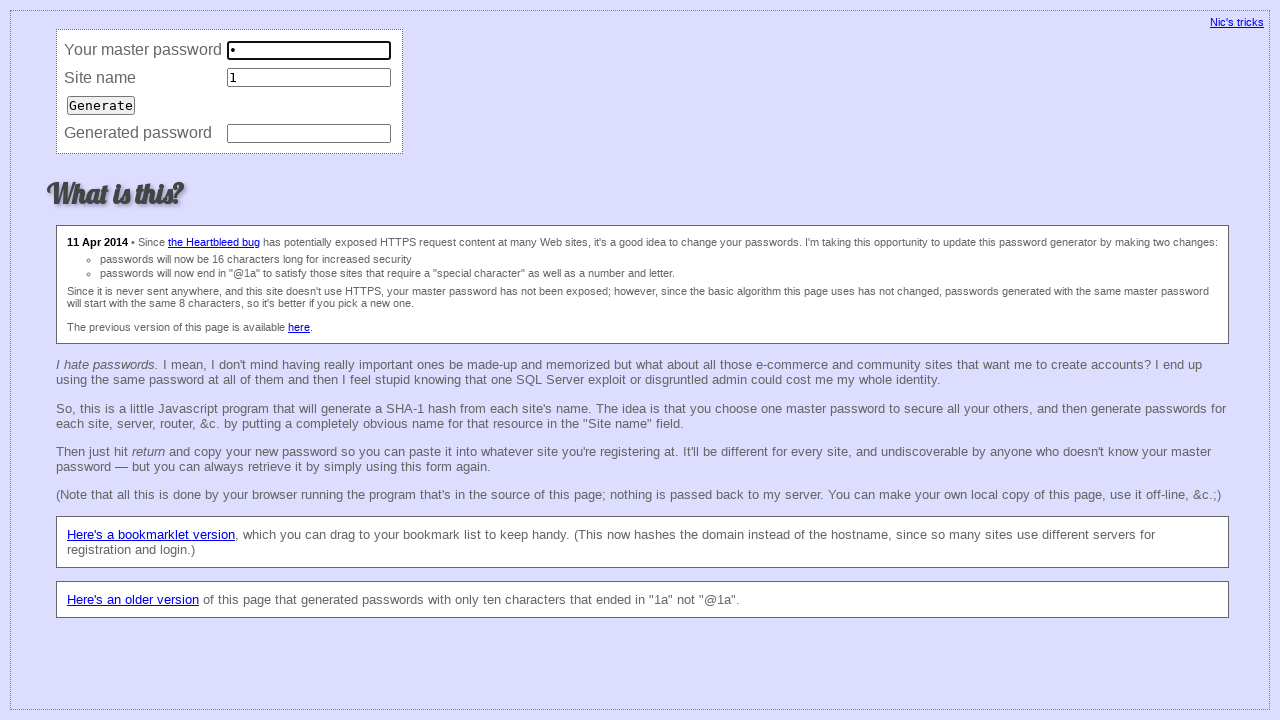

Filled site field with '1' (iteration 181/200) on input[name='site']
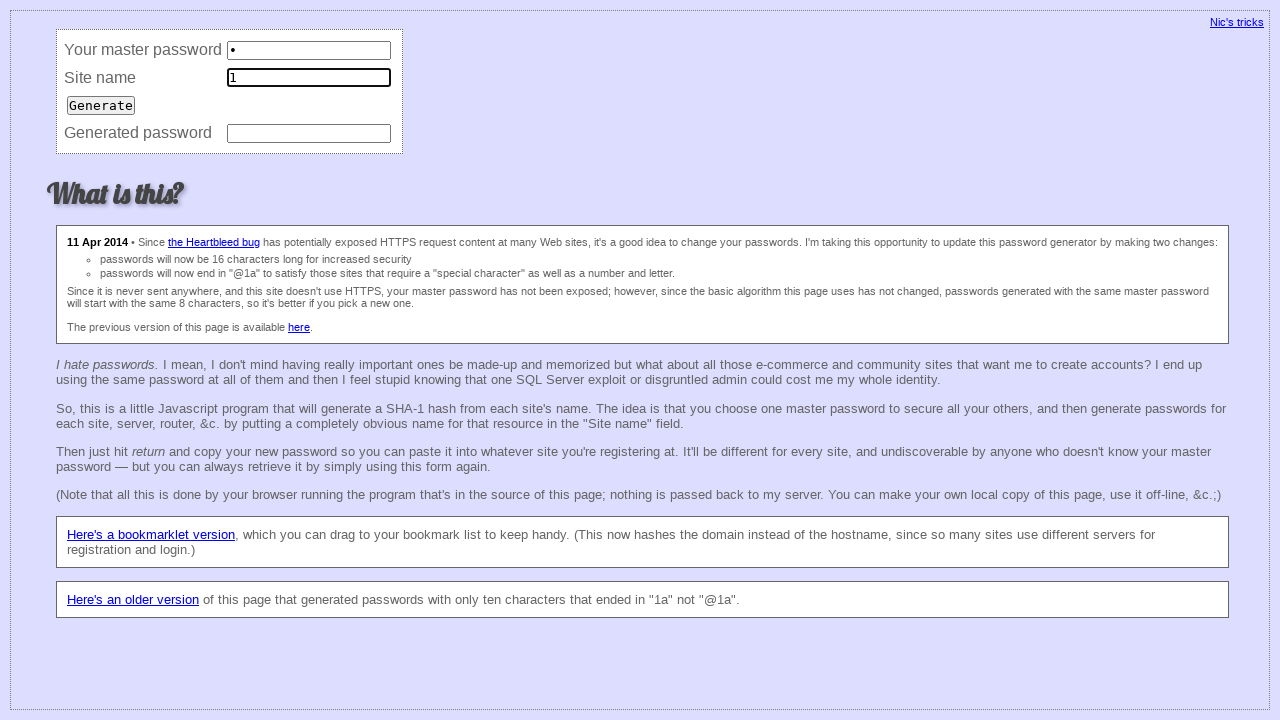

Filled master password field with '1' (iteration 182/200) on input[name='master']
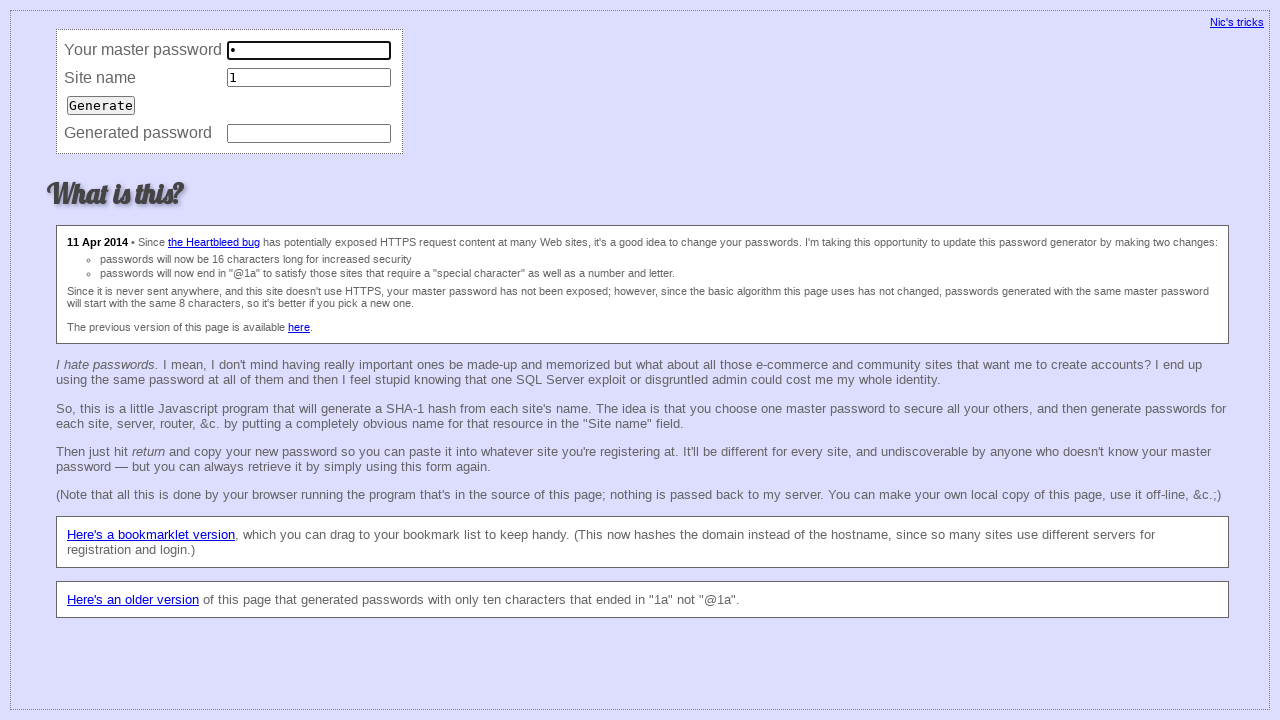

Filled site field with '1' (iteration 182/200) on input[name='site']
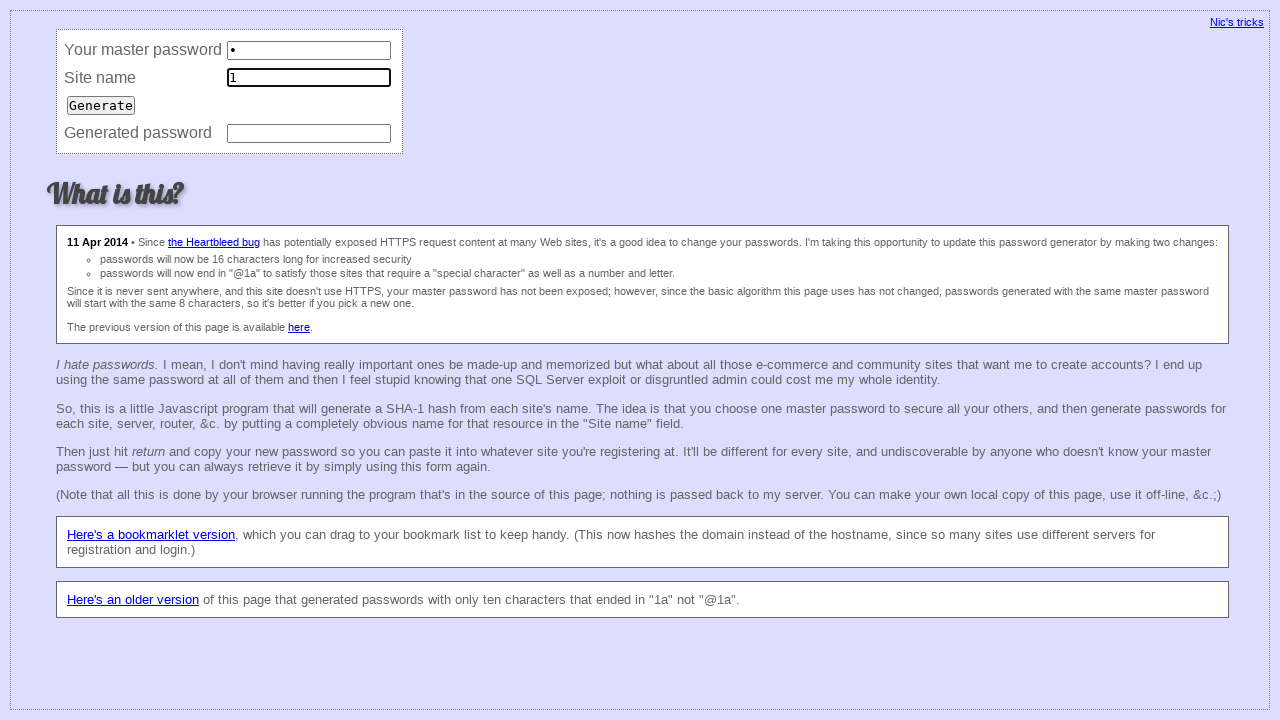

Filled master password field with '1' (iteration 183/200) on input[name='master']
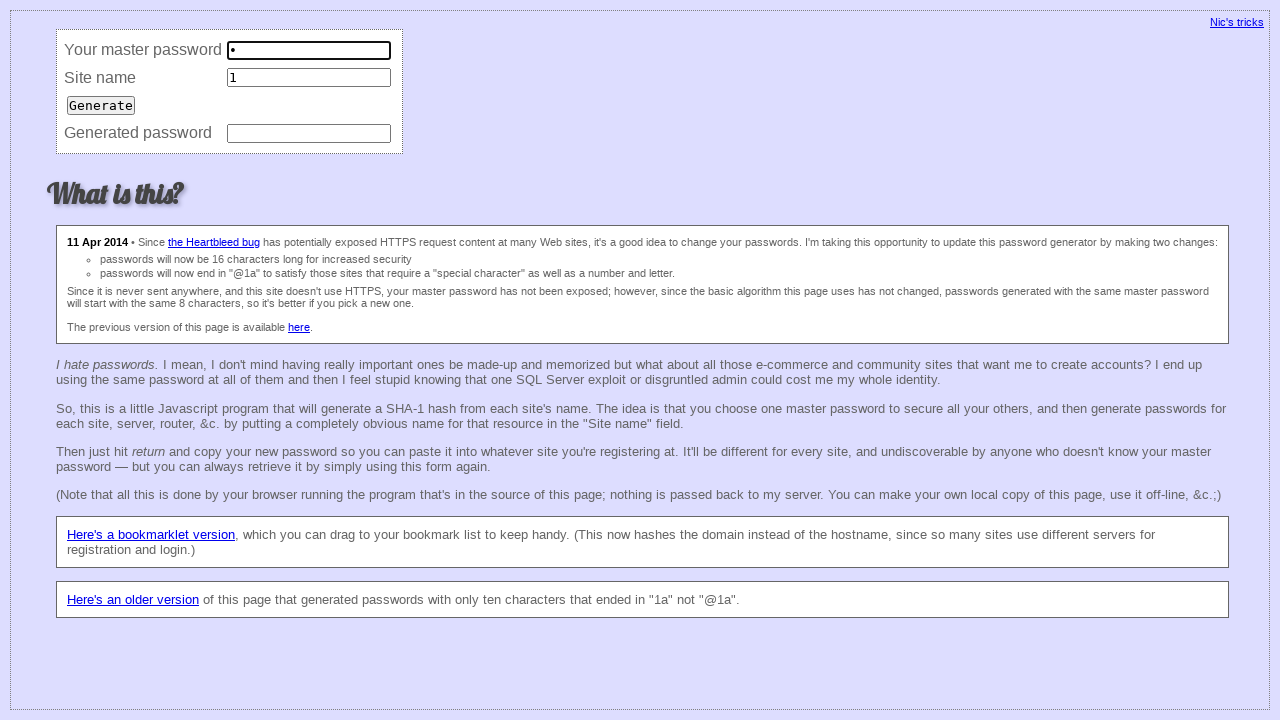

Filled site field with '1' (iteration 183/200) on input[name='site']
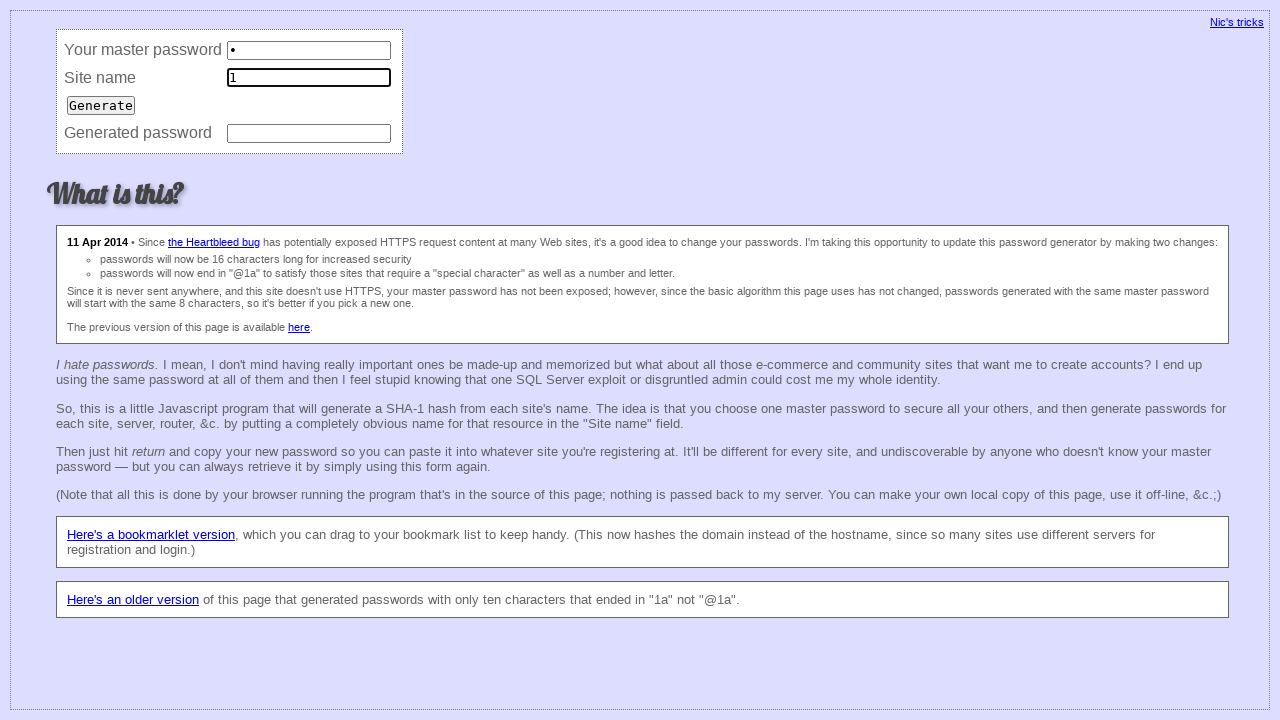

Filled master password field with '1' (iteration 184/200) on input[name='master']
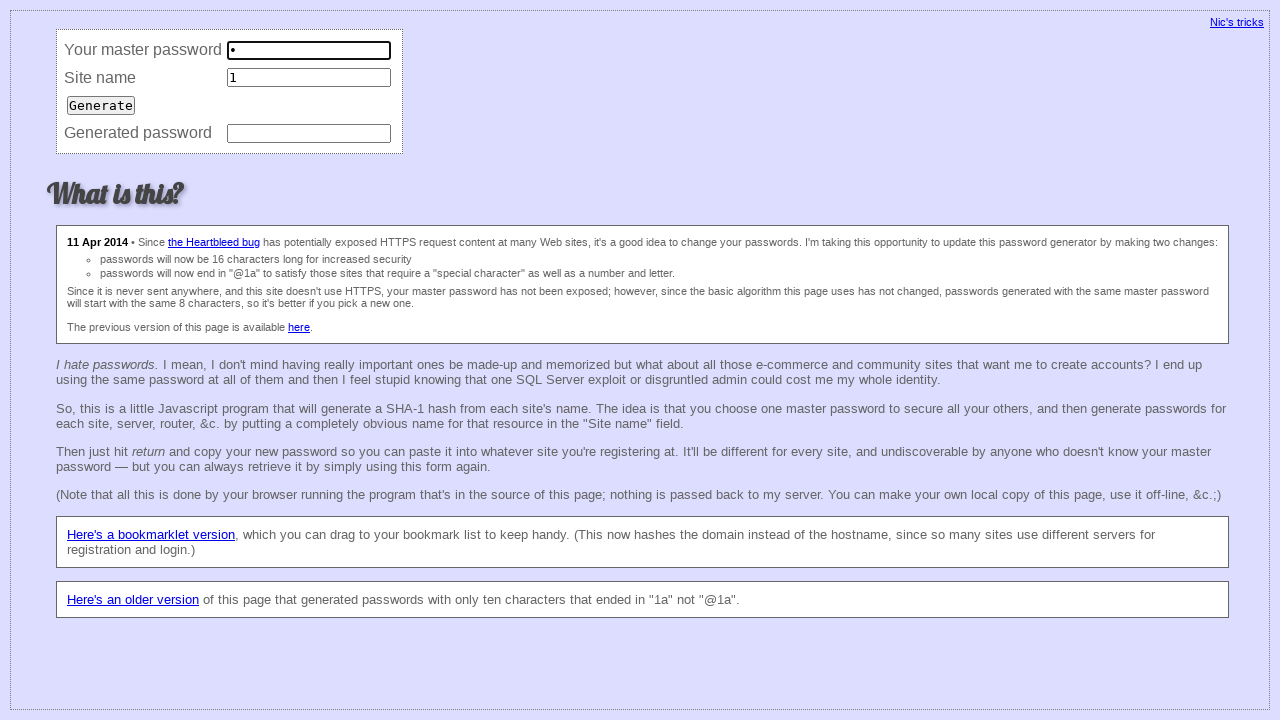

Filled site field with '1' (iteration 184/200) on input[name='site']
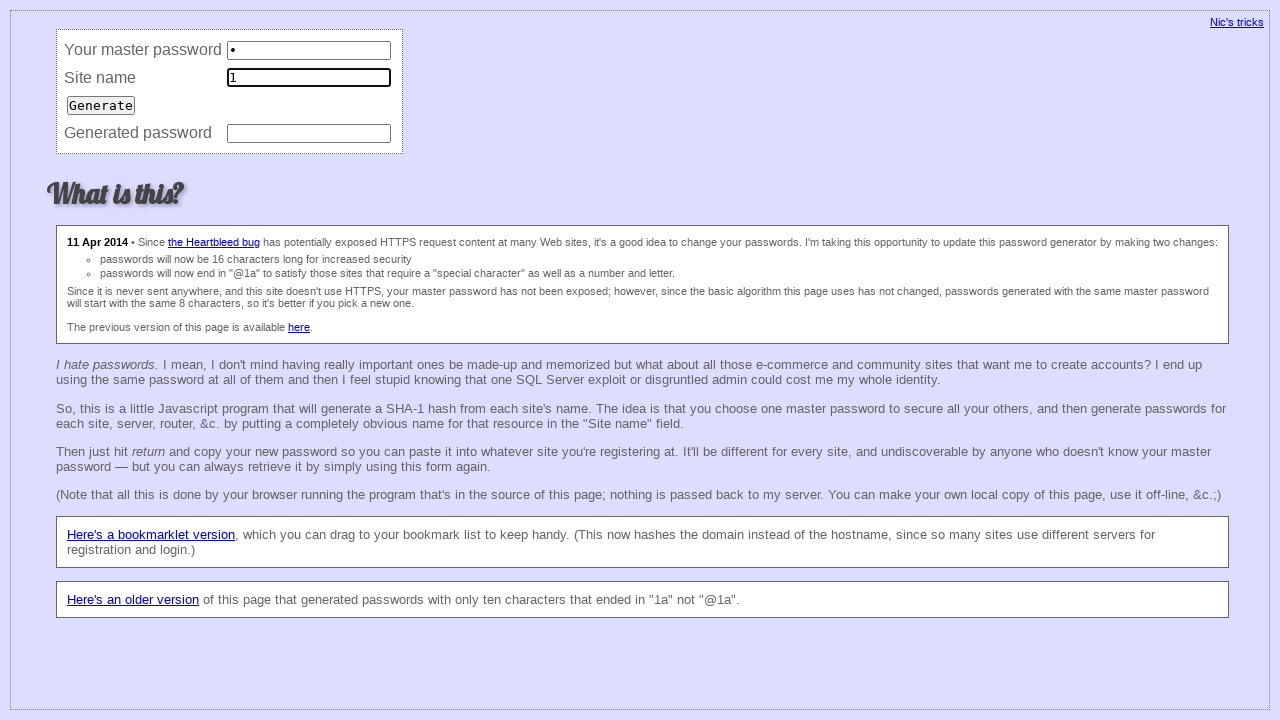

Filled master password field with '1' (iteration 185/200) on input[name='master']
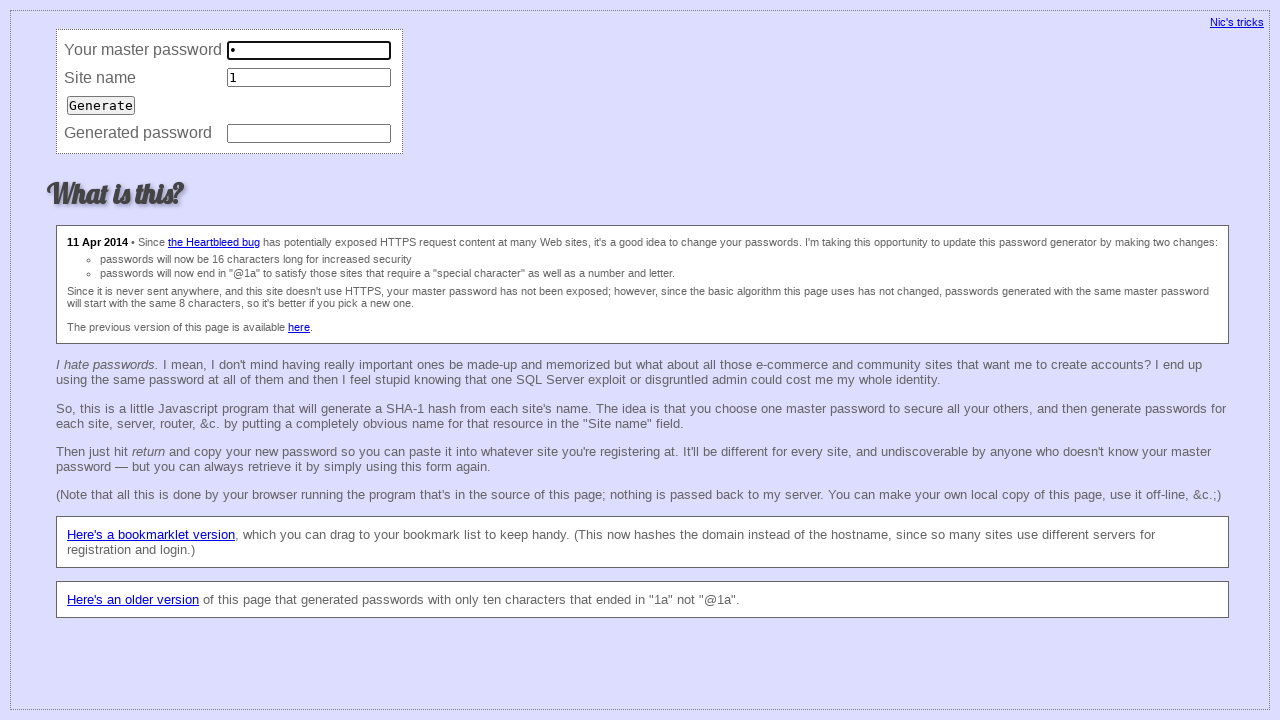

Filled site field with '1' (iteration 185/200) on input[name='site']
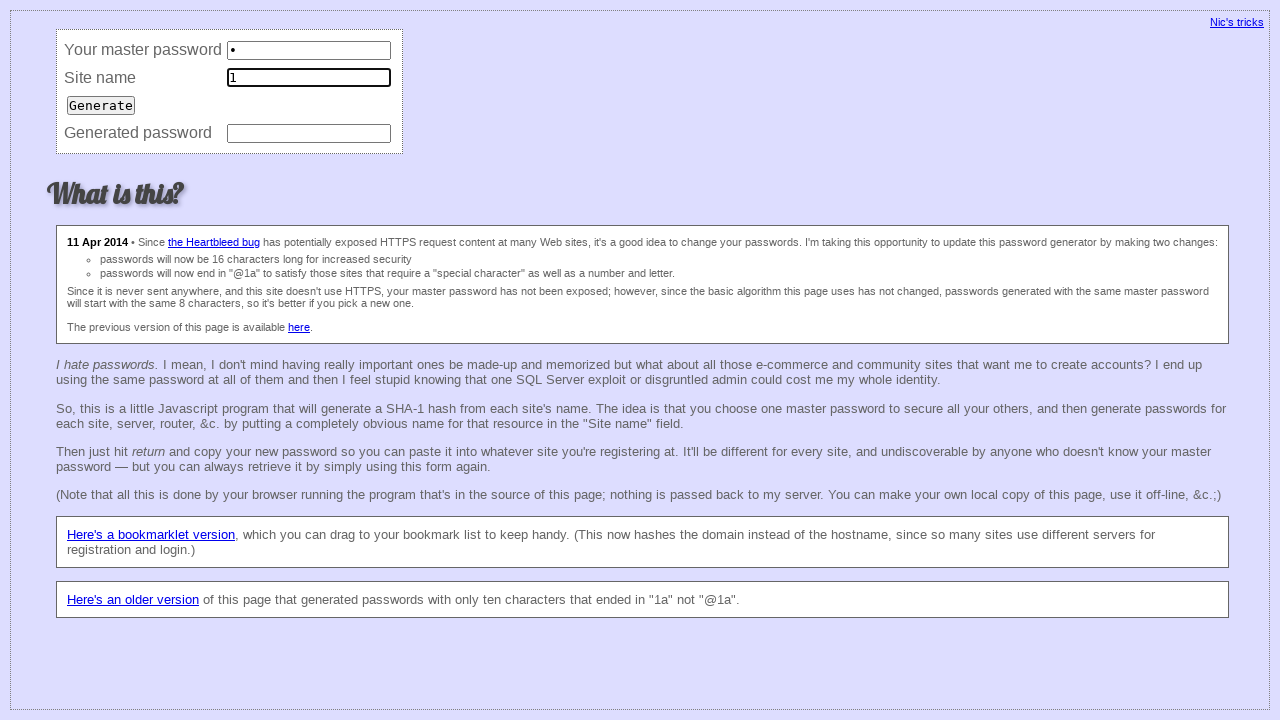

Filled master password field with '1' (iteration 186/200) on input[name='master']
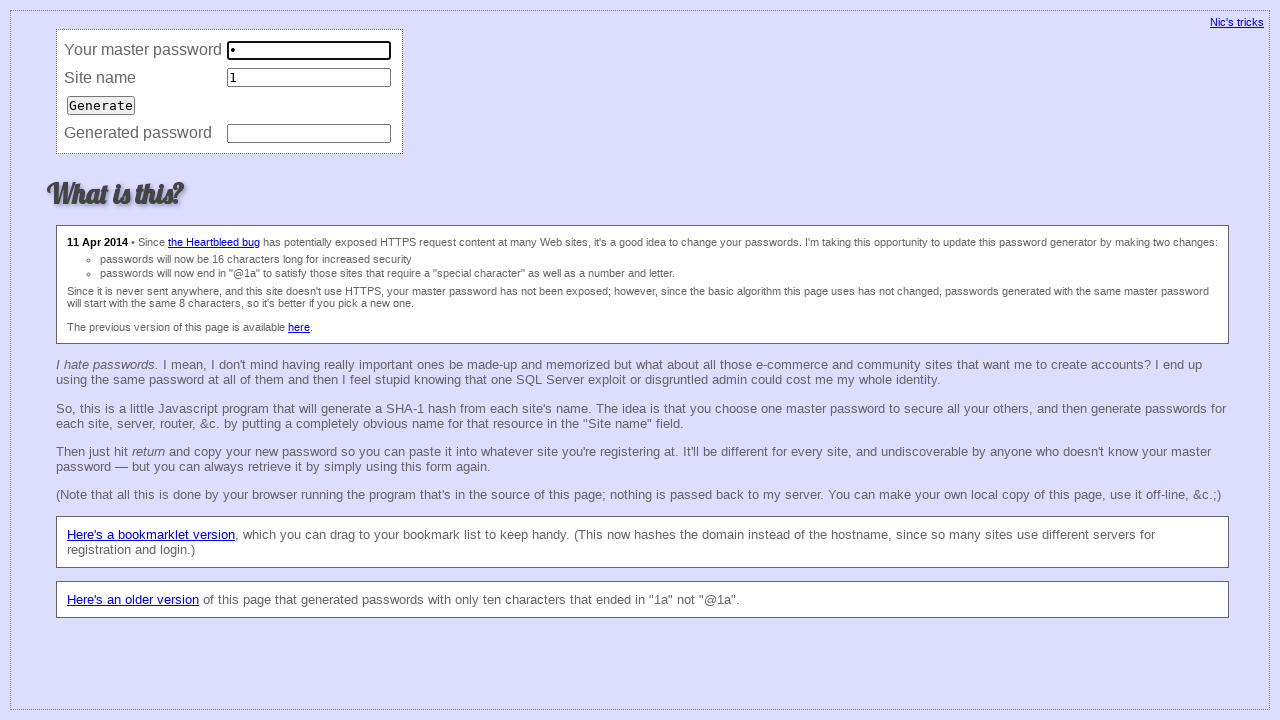

Filled site field with '1' (iteration 186/200) on input[name='site']
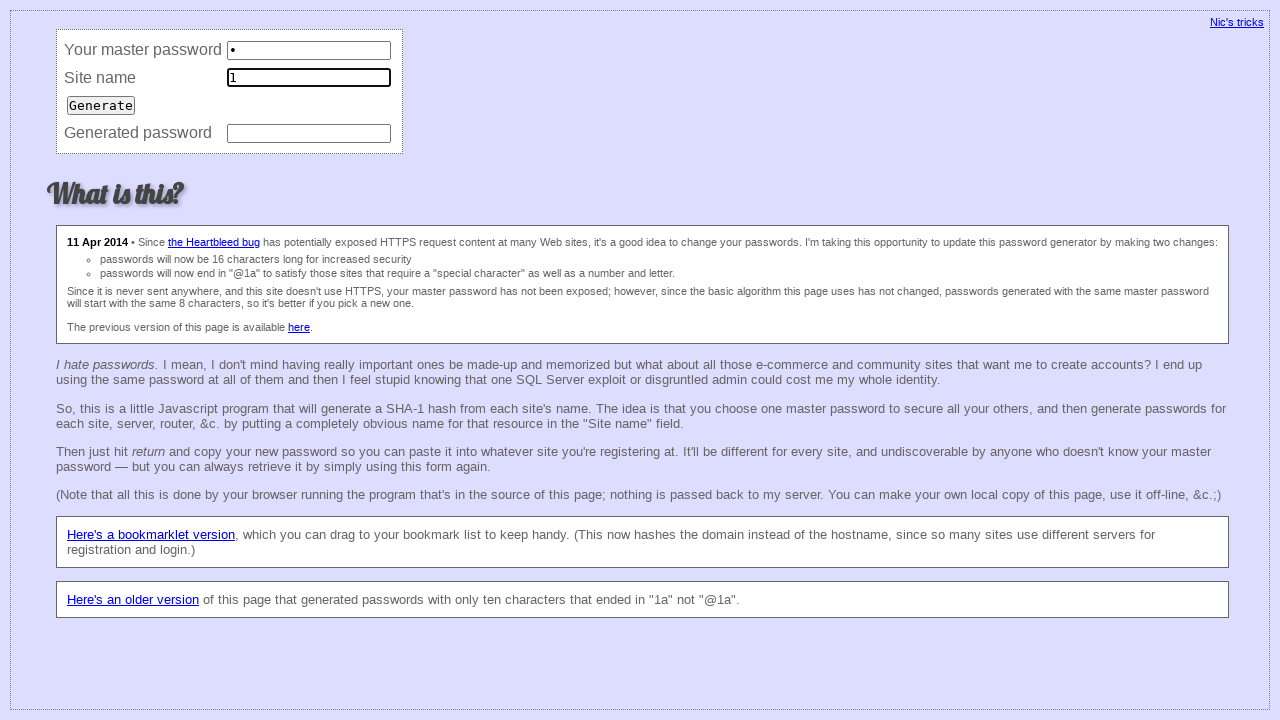

Filled master password field with '1' (iteration 187/200) on input[name='master']
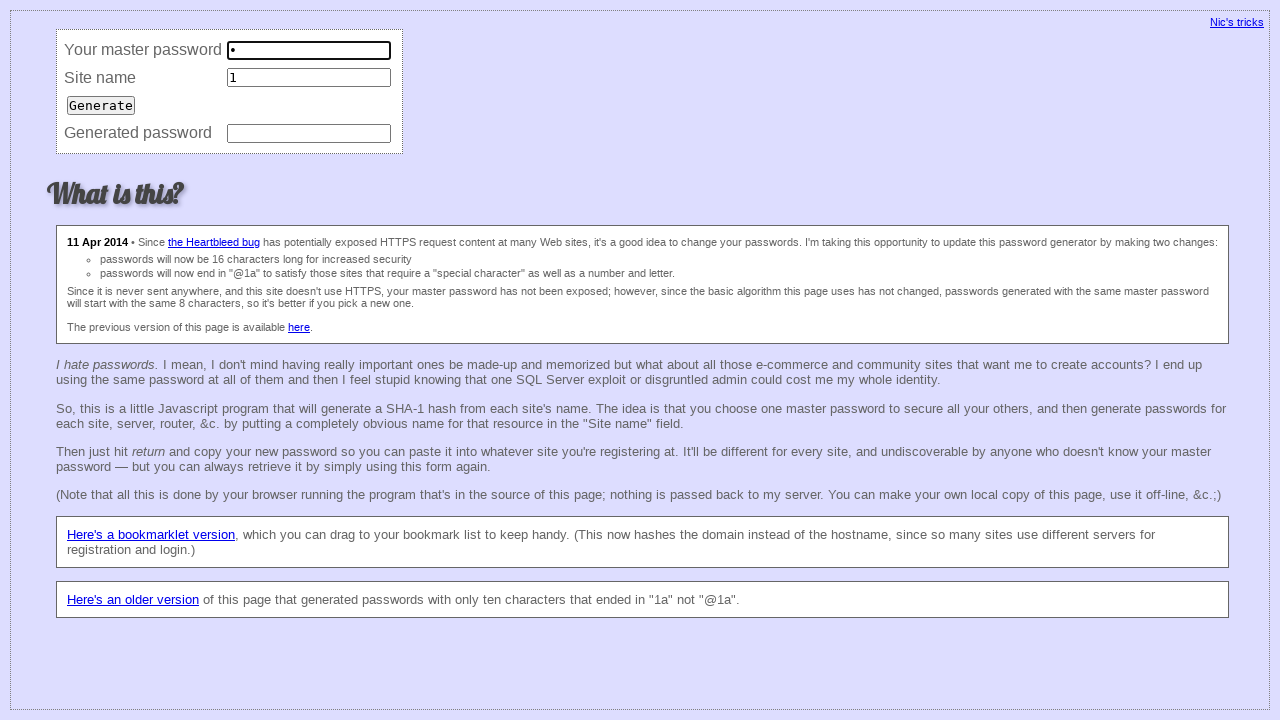

Filled site field with '1' (iteration 187/200) on input[name='site']
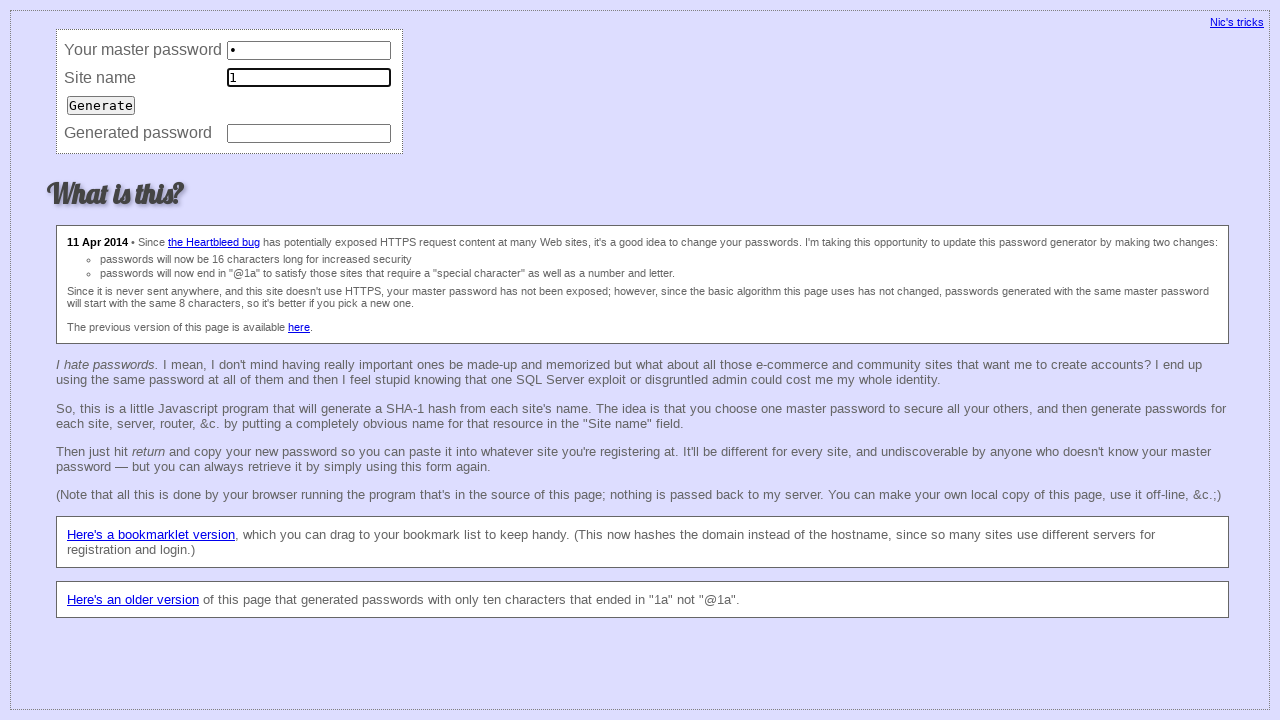

Filled master password field with '1' (iteration 188/200) on input[name='master']
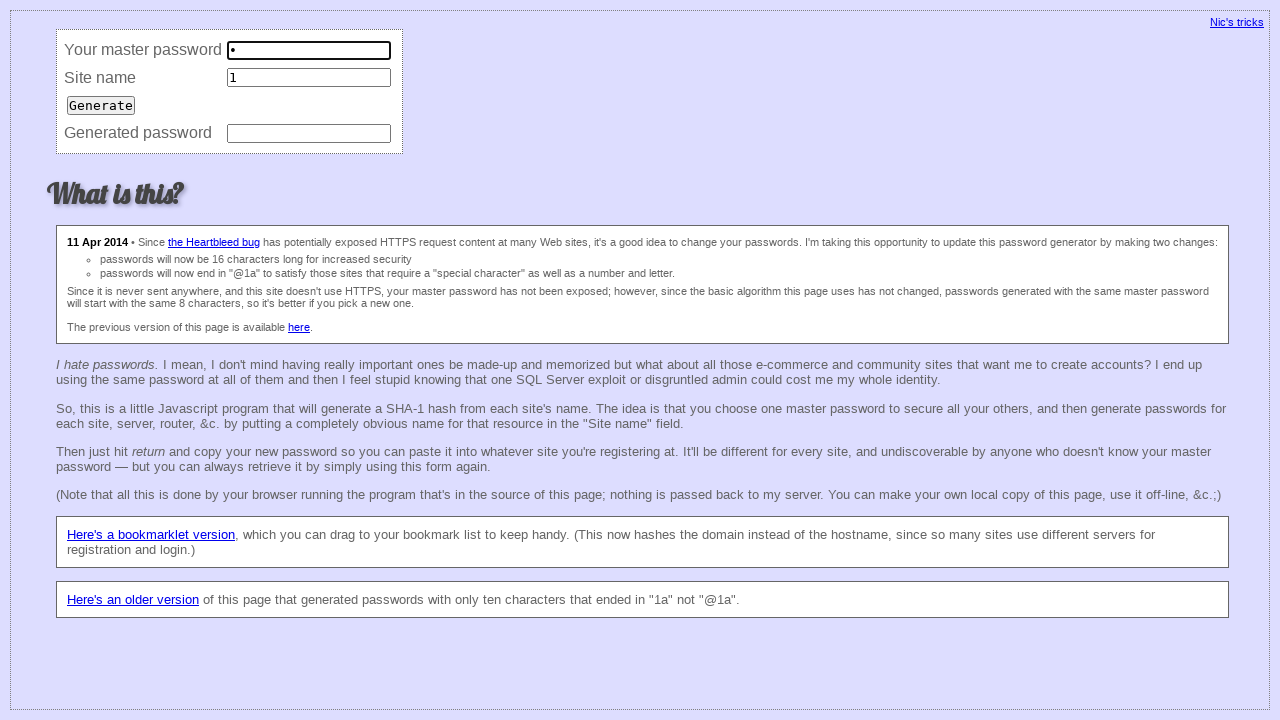

Filled site field with '1' (iteration 188/200) on input[name='site']
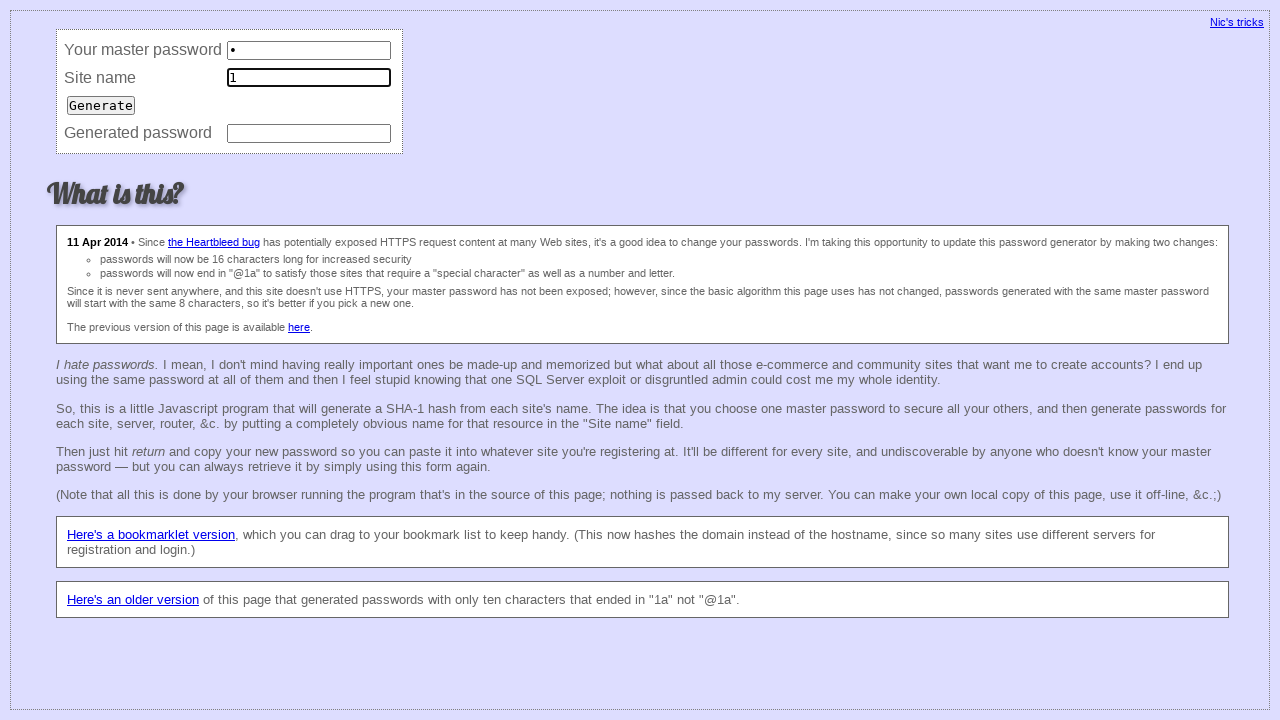

Filled master password field with '1' (iteration 189/200) on input[name='master']
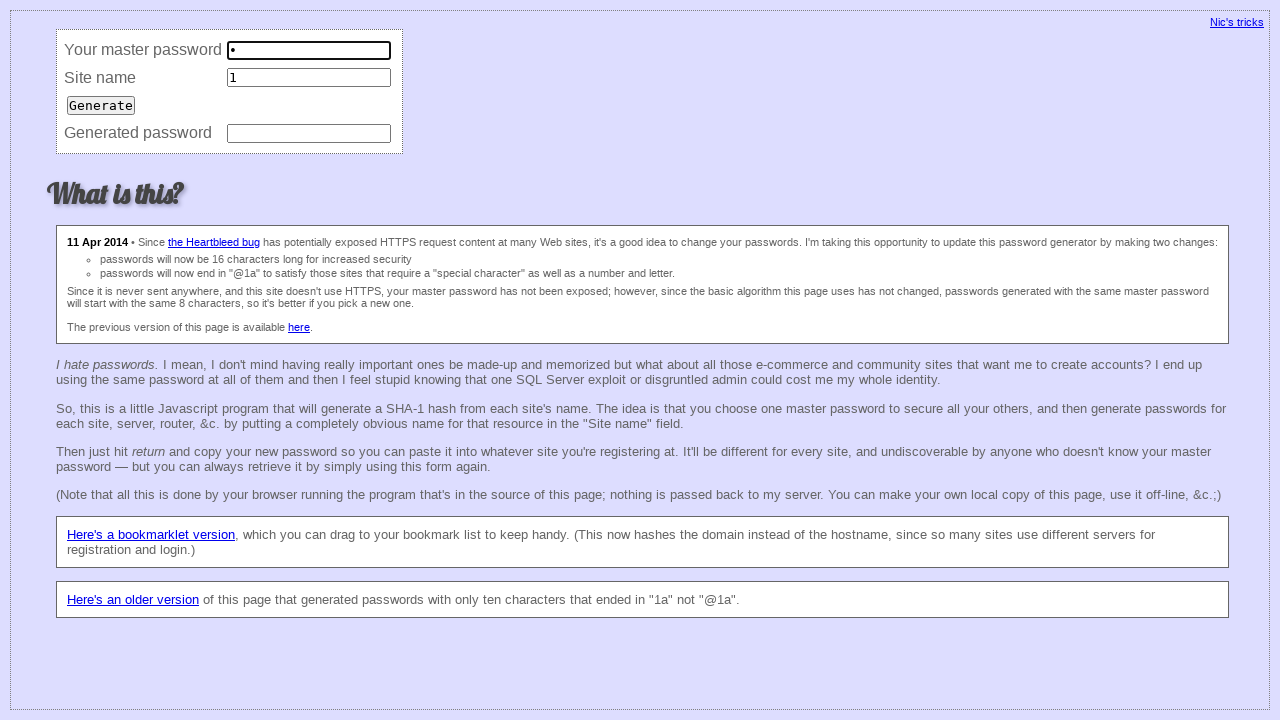

Filled site field with '1' (iteration 189/200) on input[name='site']
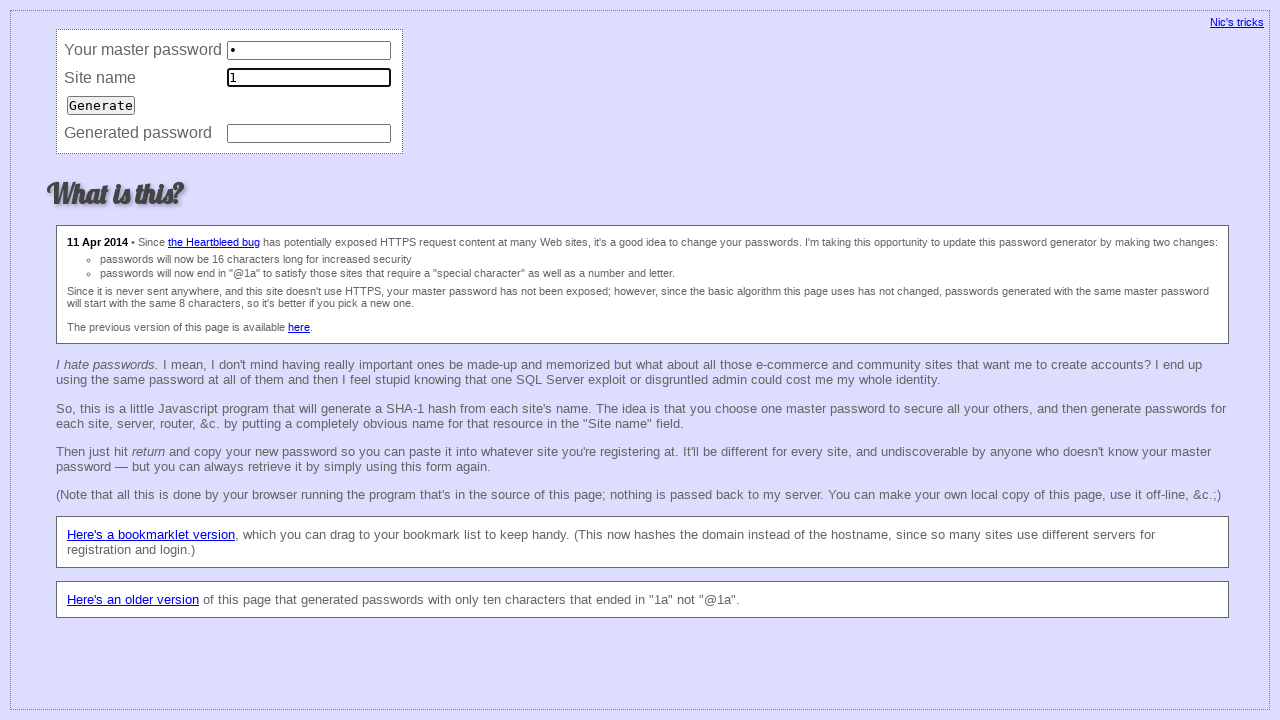

Filled master password field with '1' (iteration 190/200) on input[name='master']
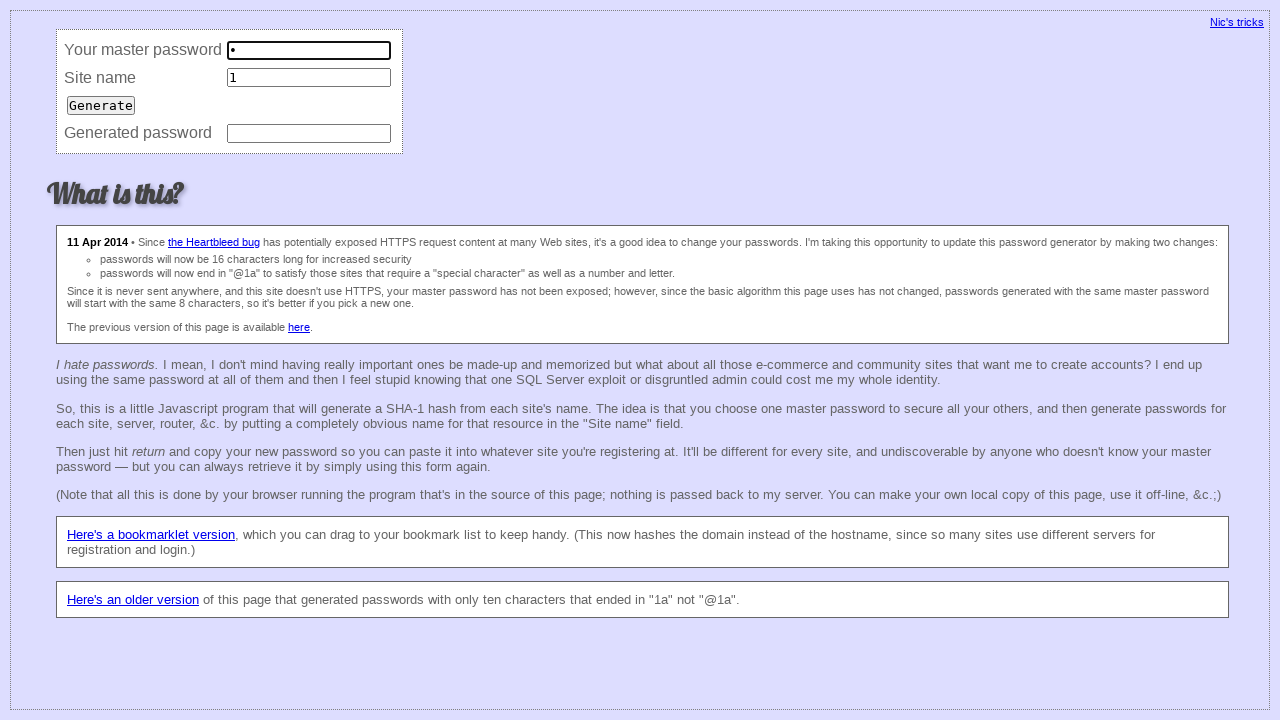

Filled site field with '1' (iteration 190/200) on input[name='site']
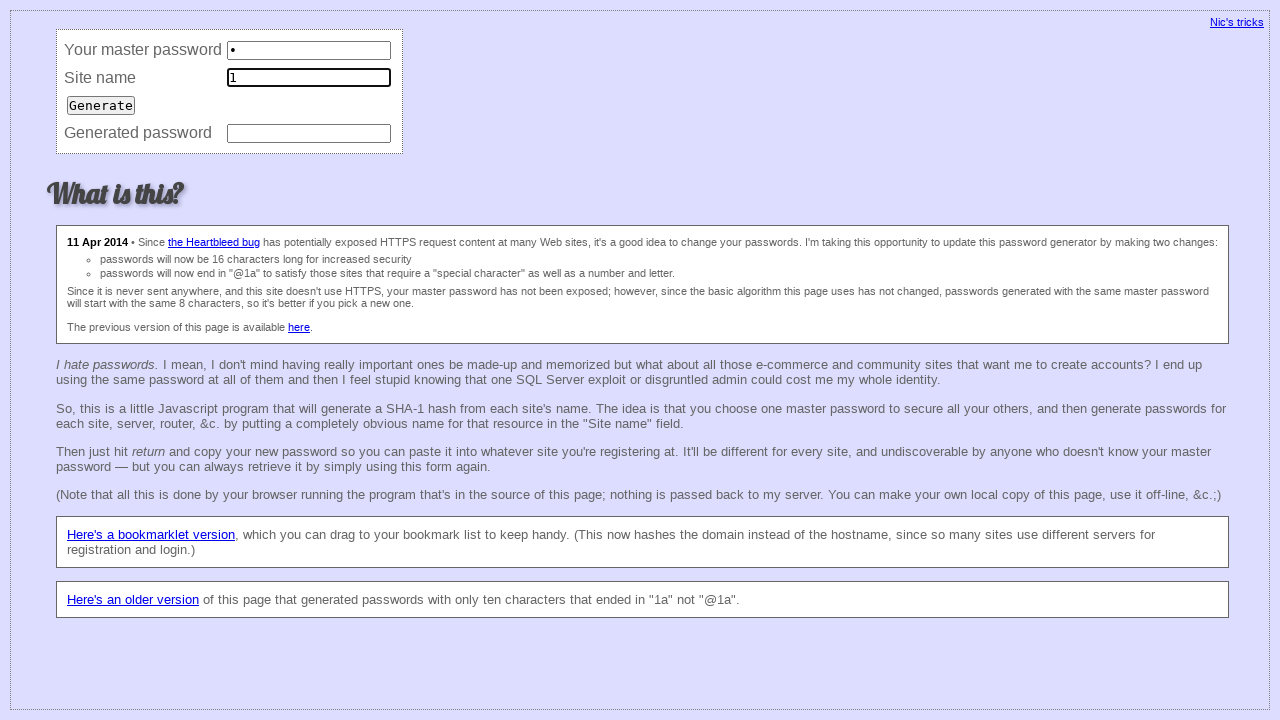

Filled master password field with '1' (iteration 191/200) on input[name='master']
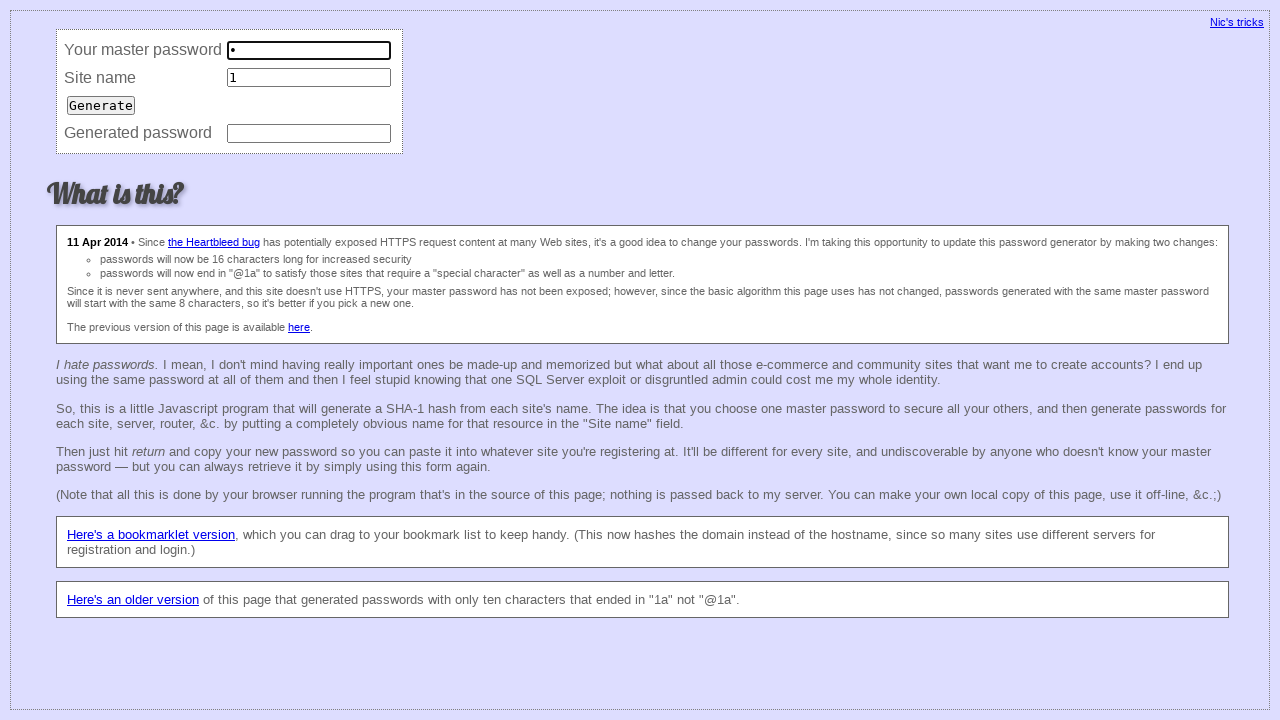

Filled site field with '1' (iteration 191/200) on input[name='site']
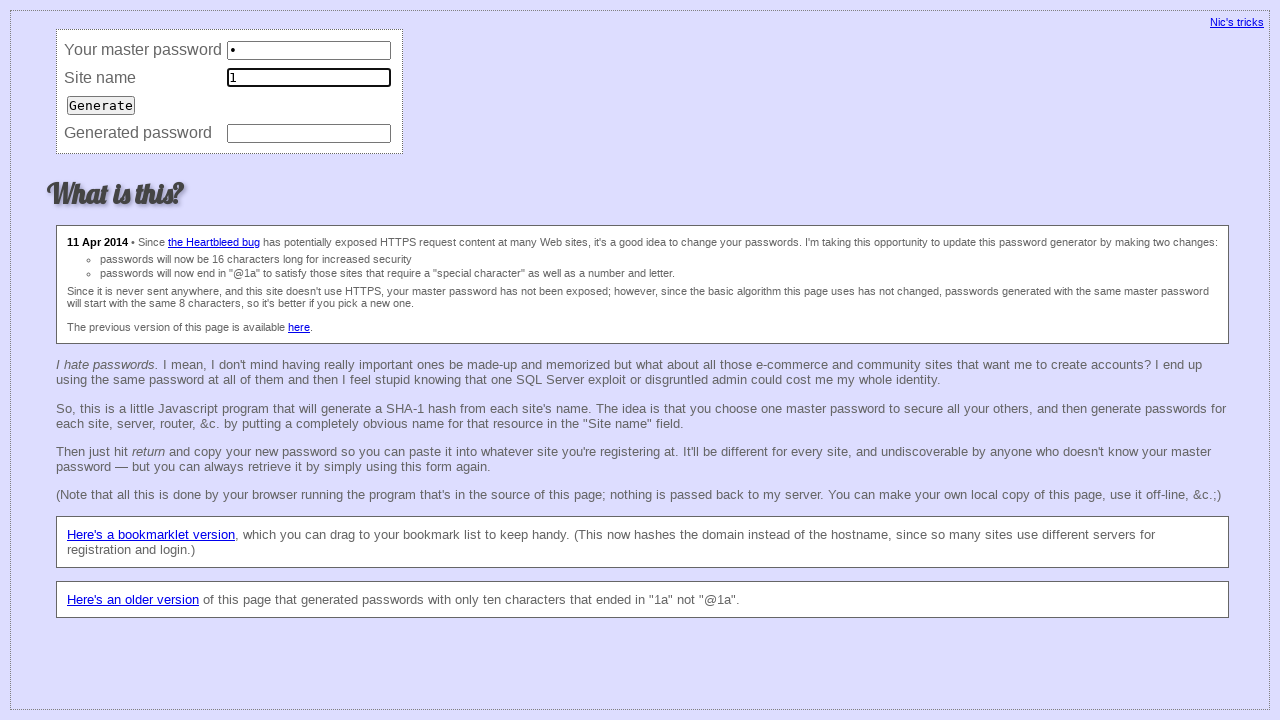

Filled master password field with '1' (iteration 192/200) on input[name='master']
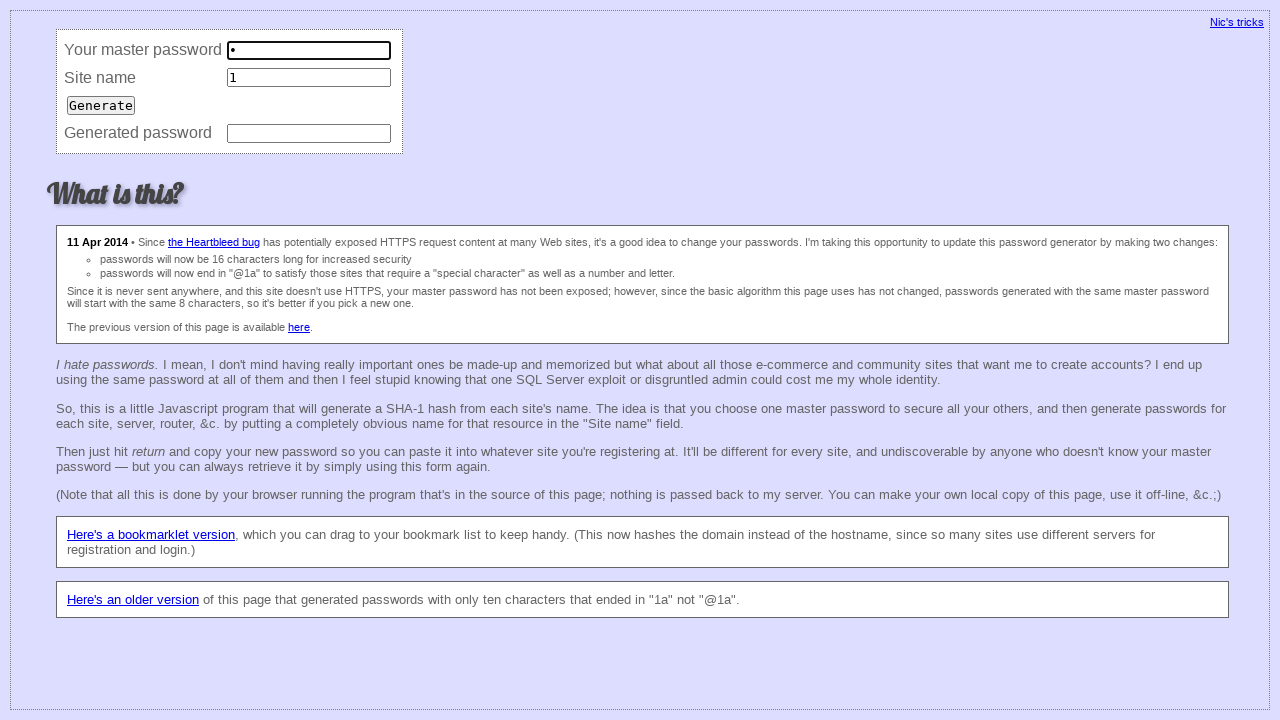

Filled site field with '1' (iteration 192/200) on input[name='site']
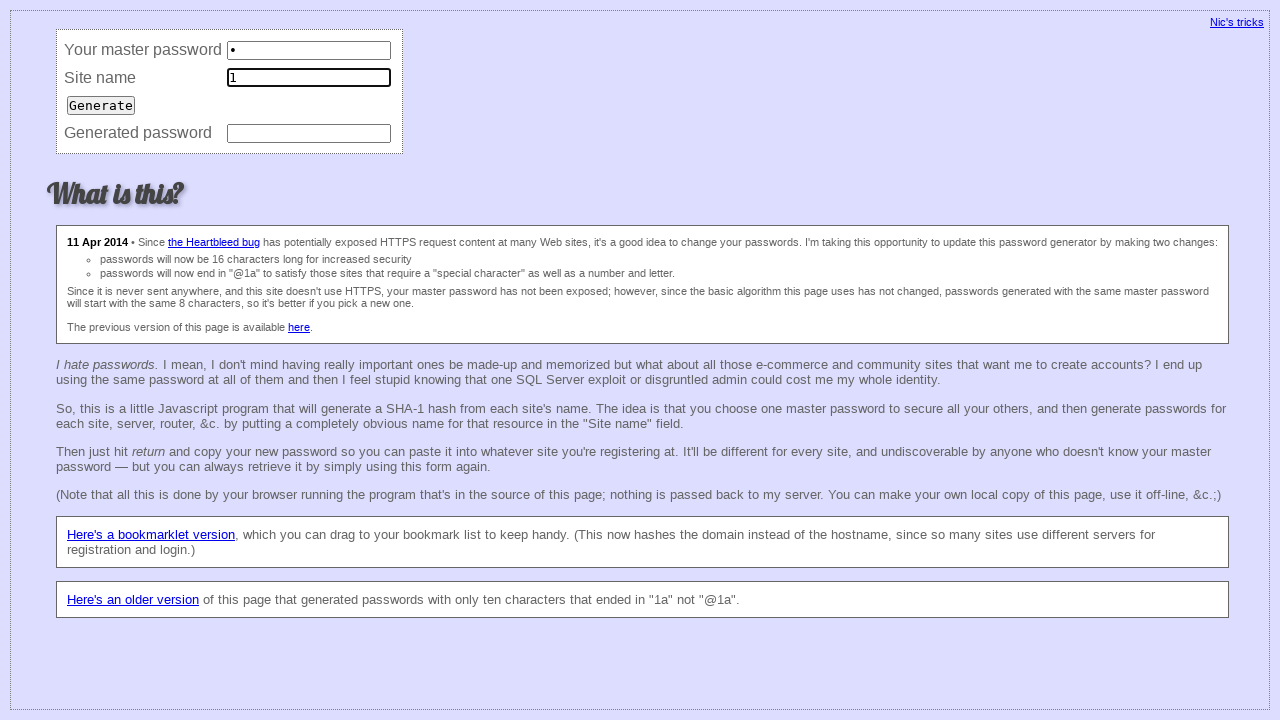

Filled master password field with '1' (iteration 193/200) on input[name='master']
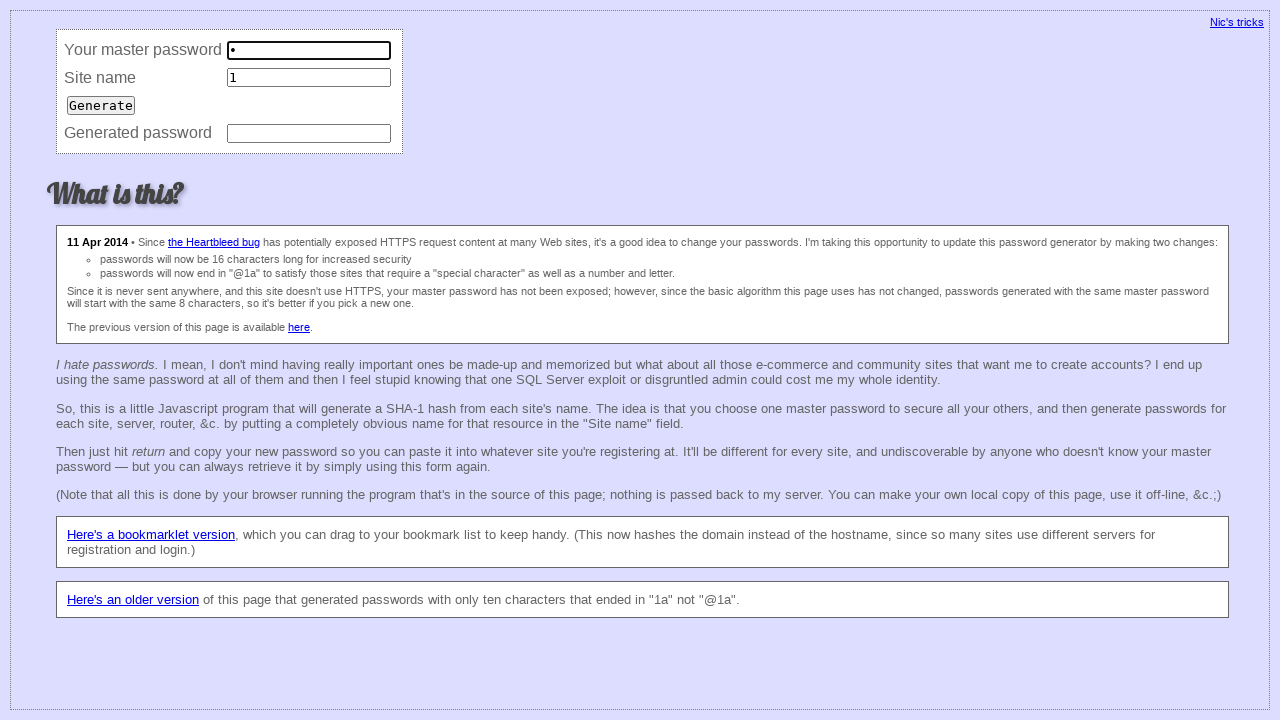

Filled site field with '1' (iteration 193/200) on input[name='site']
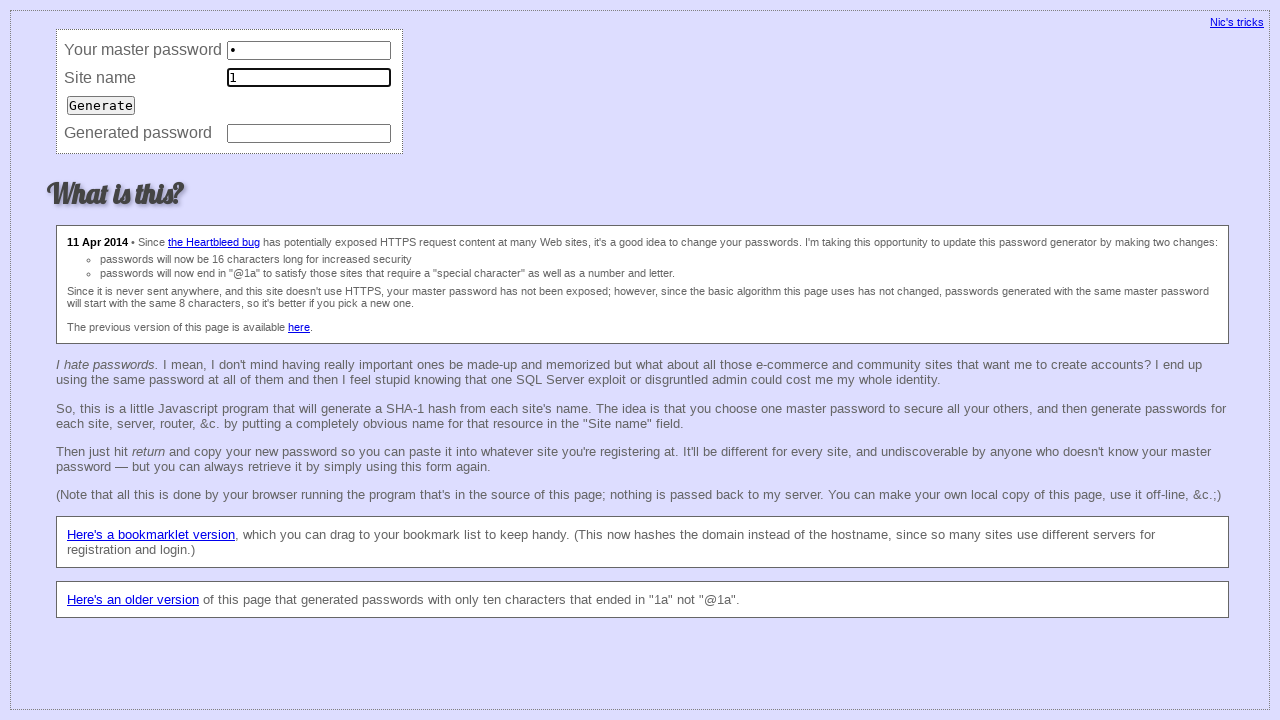

Filled master password field with '1' (iteration 194/200) on input[name='master']
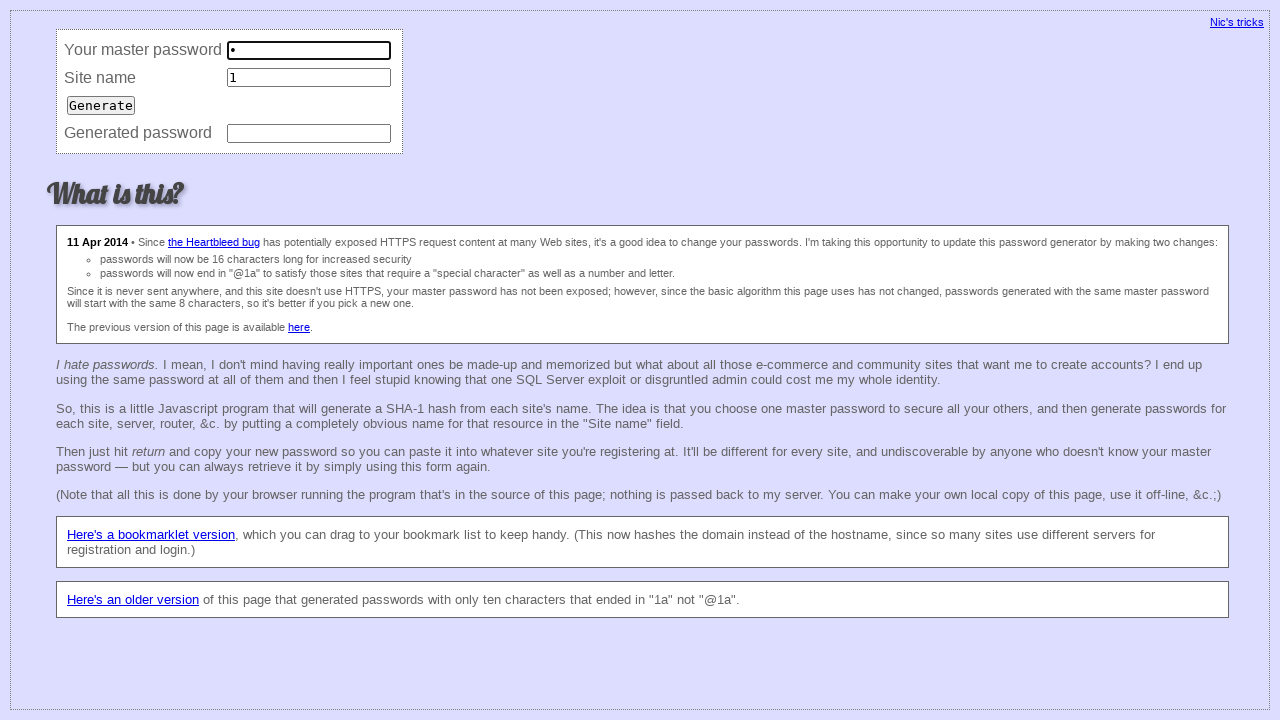

Filled site field with '1' (iteration 194/200) on input[name='site']
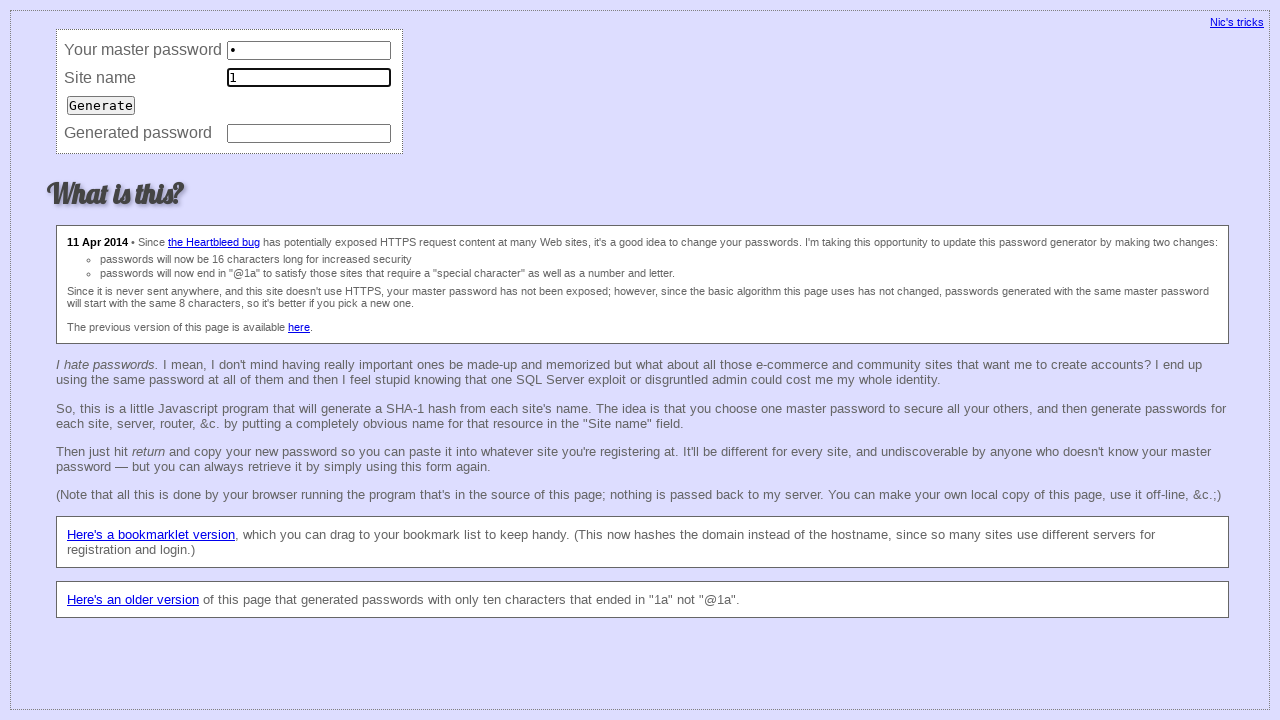

Filled master password field with '1' (iteration 195/200) on input[name='master']
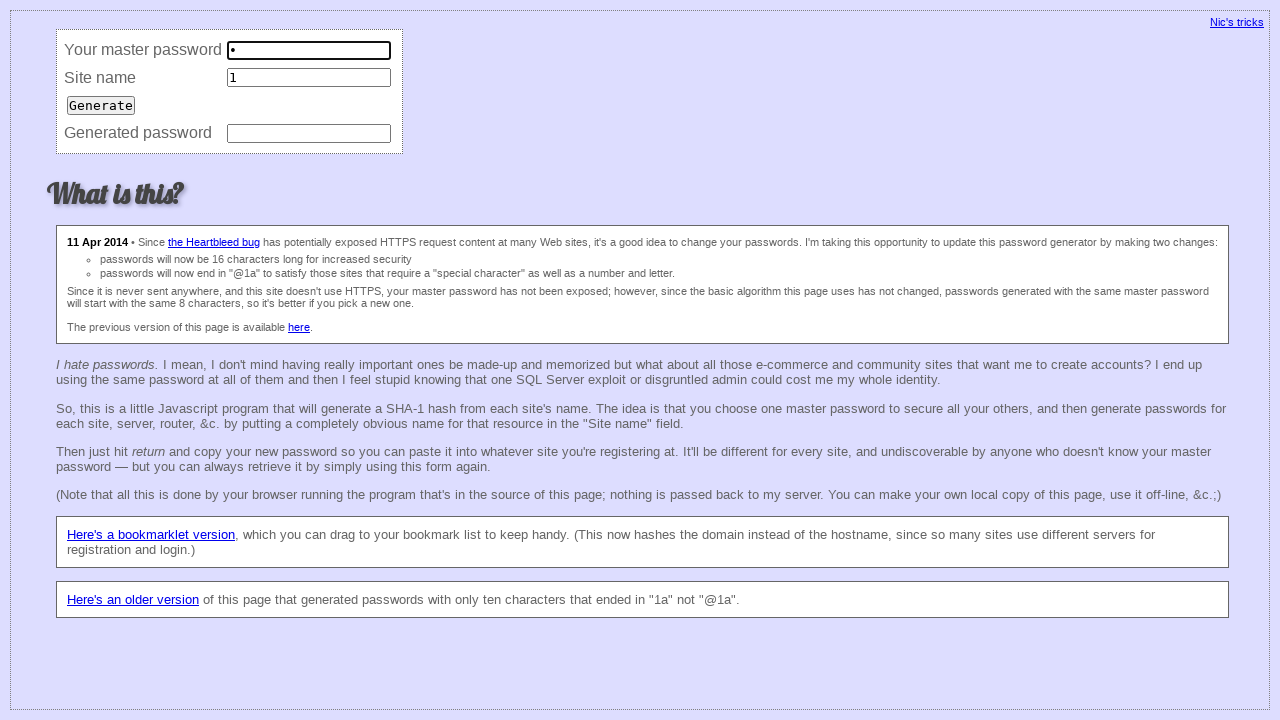

Filled site field with '1' (iteration 195/200) on input[name='site']
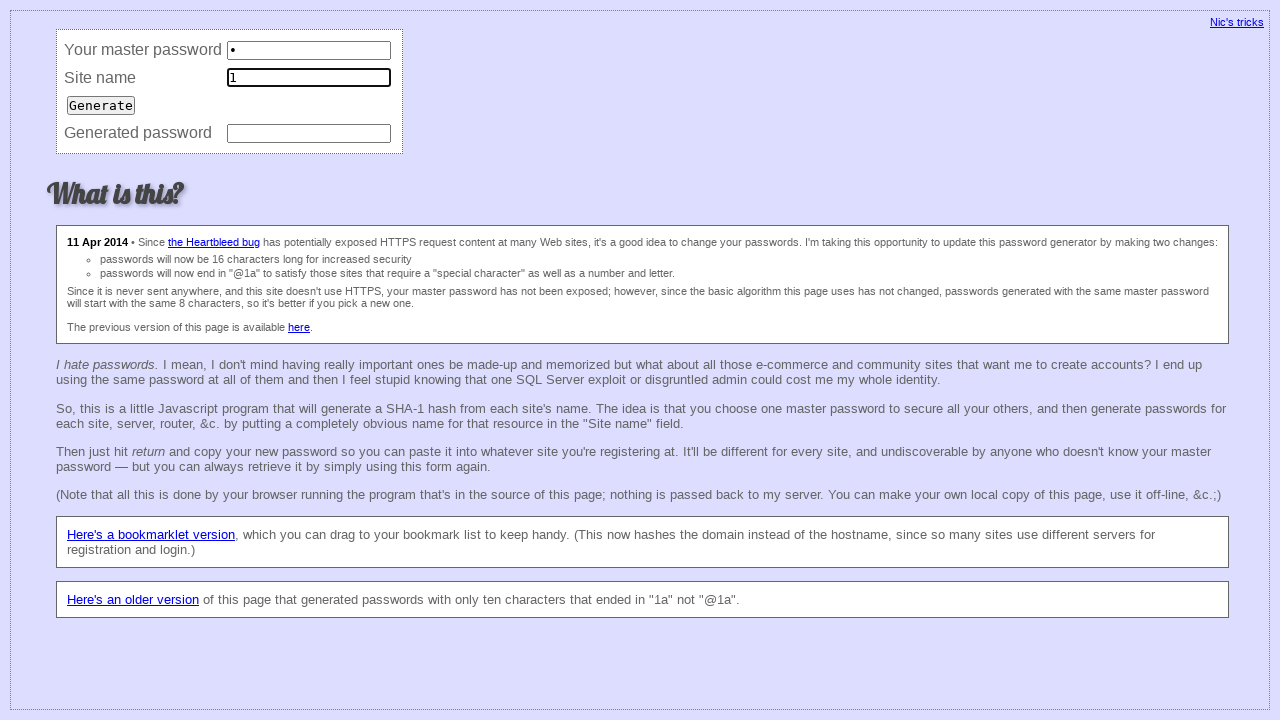

Filled master password field with '1' (iteration 196/200) on input[name='master']
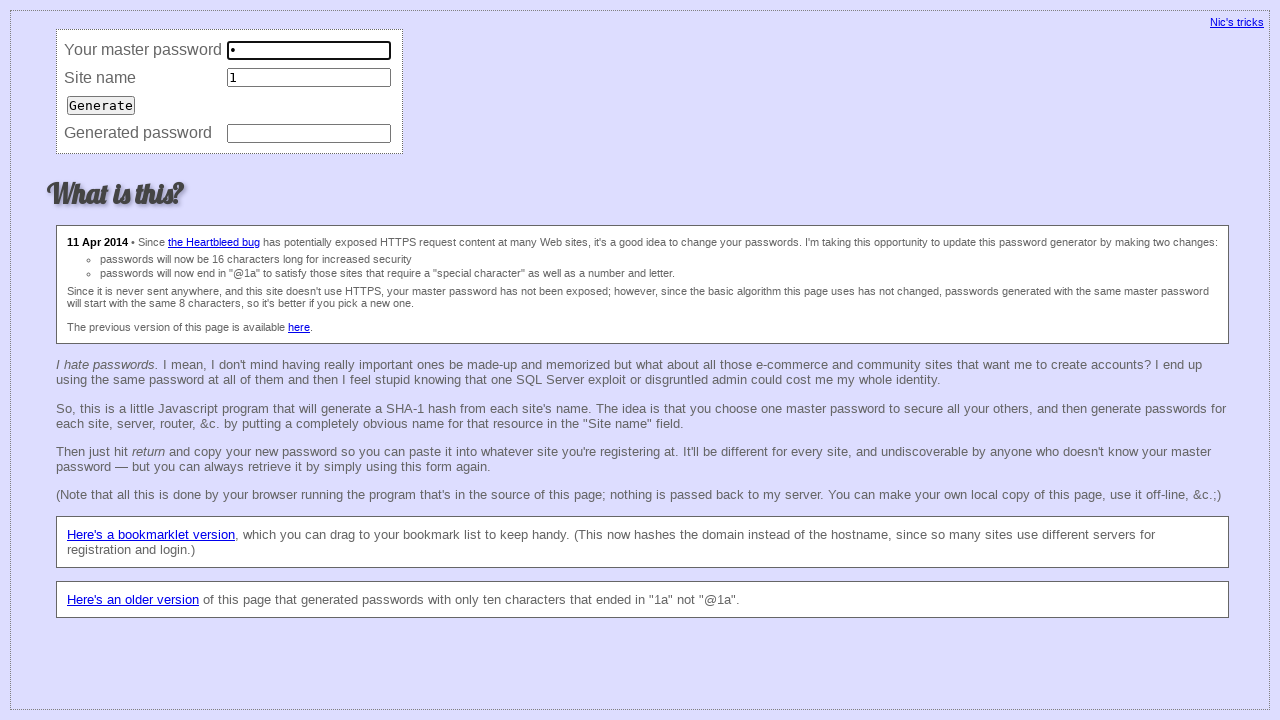

Filled site field with '1' (iteration 196/200) on input[name='site']
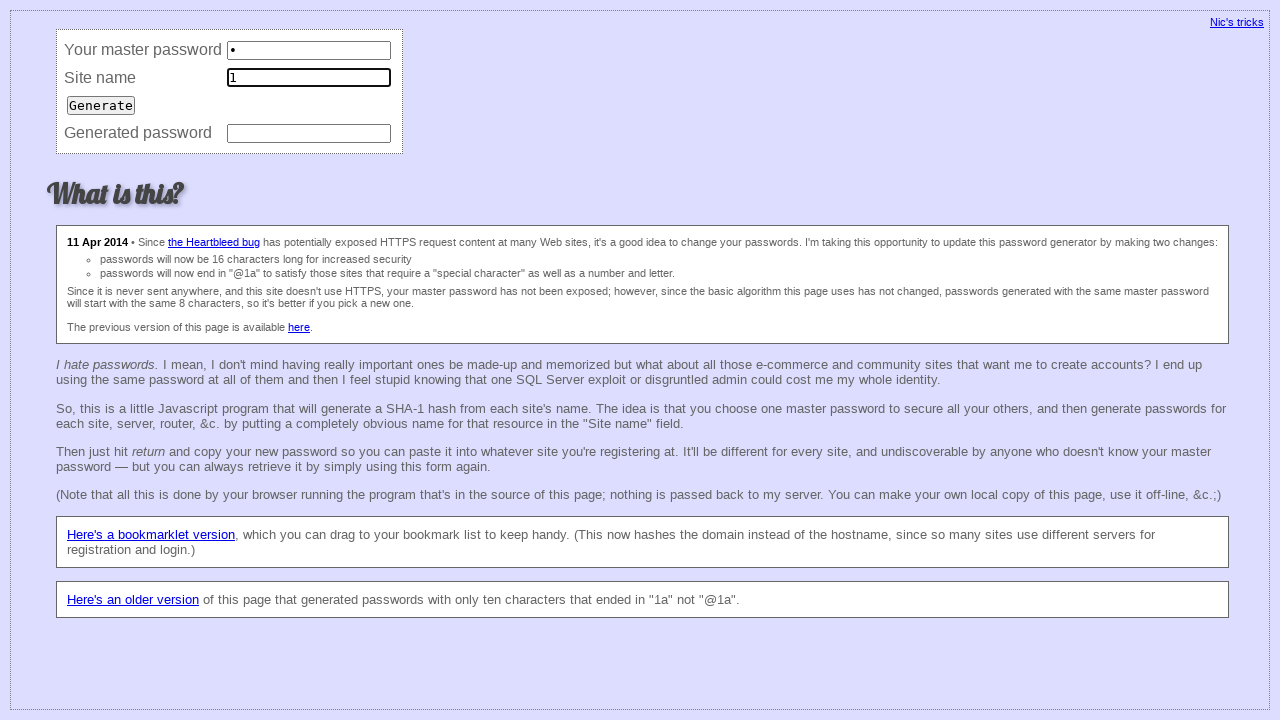

Filled master password field with '1' (iteration 197/200) on input[name='master']
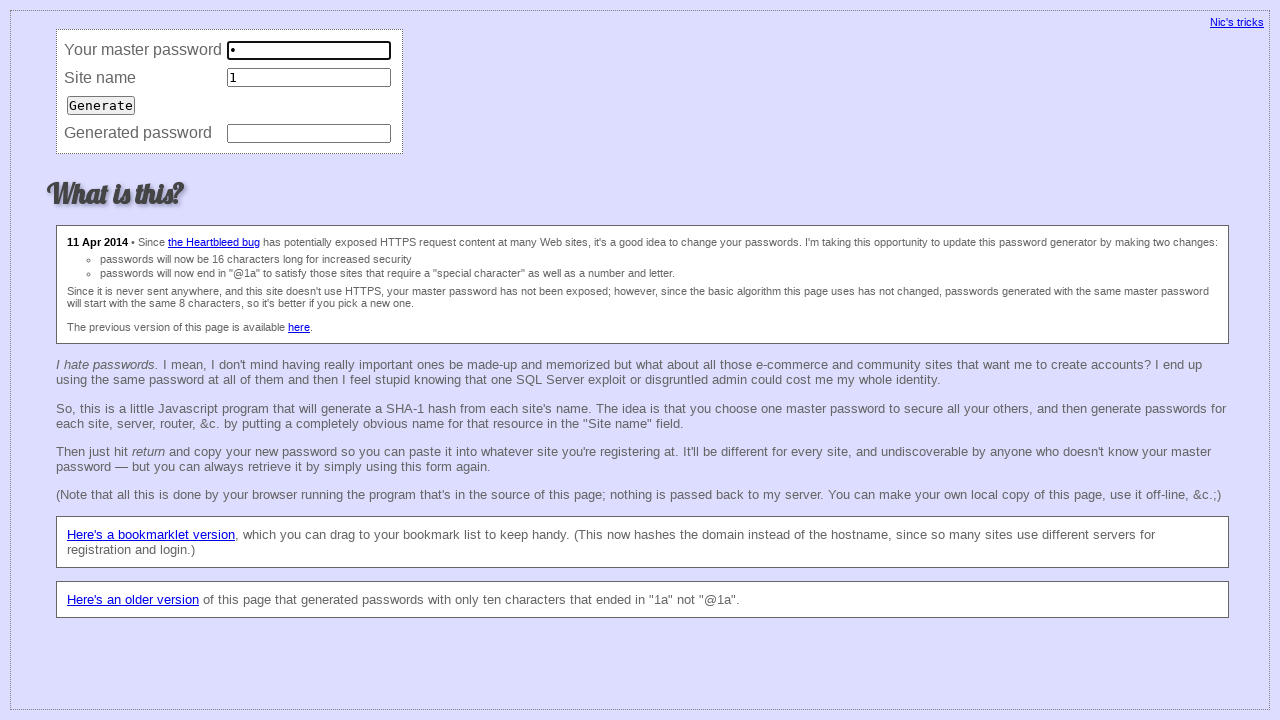

Filled site field with '1' (iteration 197/200) on input[name='site']
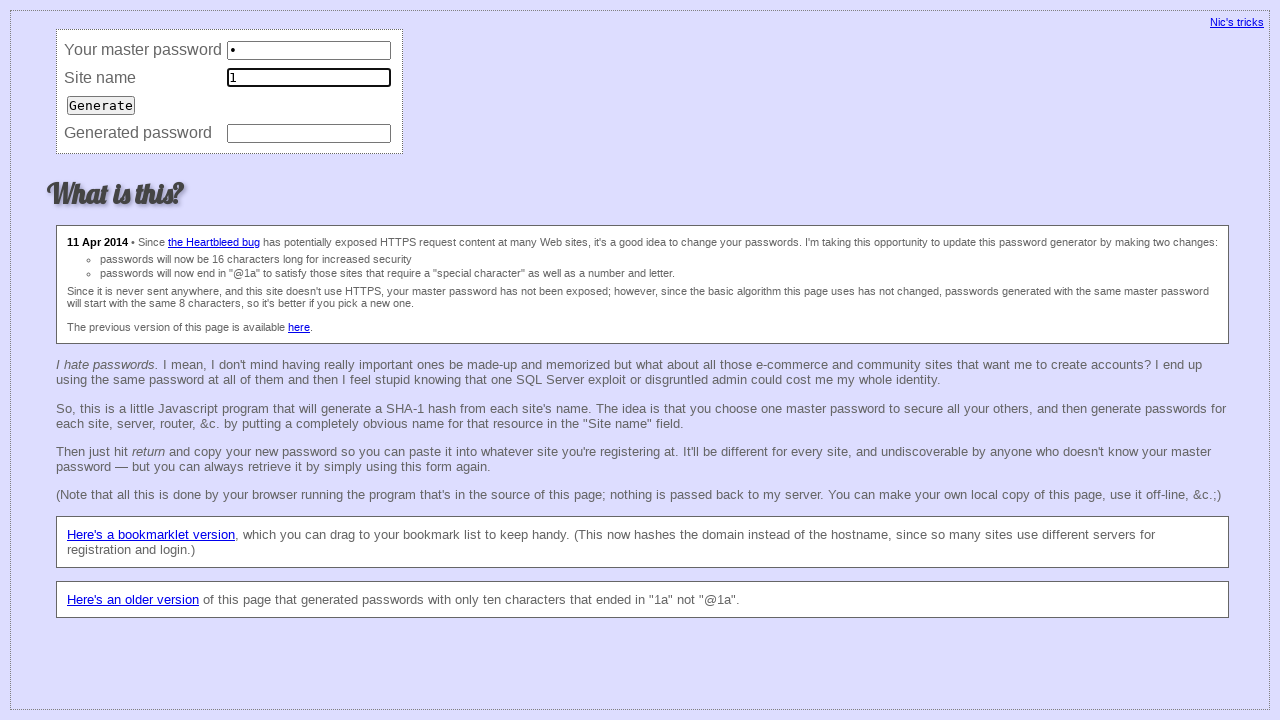

Filled master password field with '1' (iteration 198/200) on input[name='master']
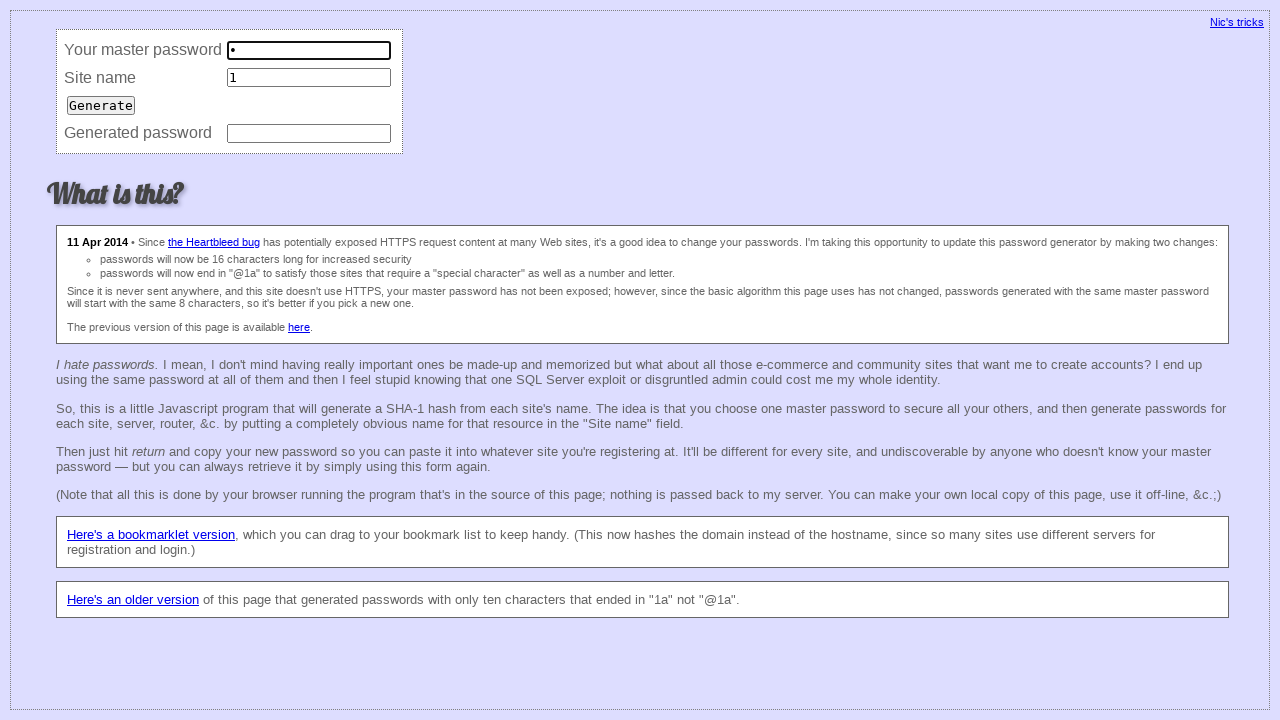

Filled site field with '1' (iteration 198/200) on input[name='site']
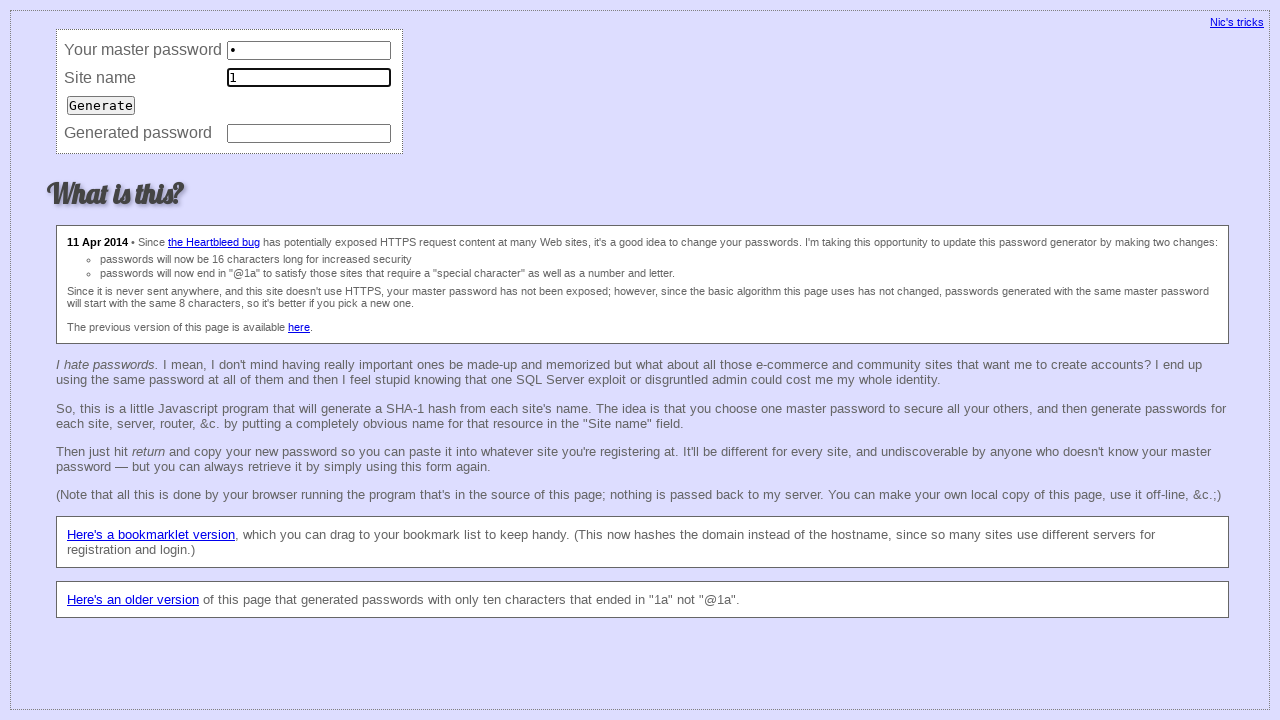

Filled master password field with '1' (iteration 199/200) on input[name='master']
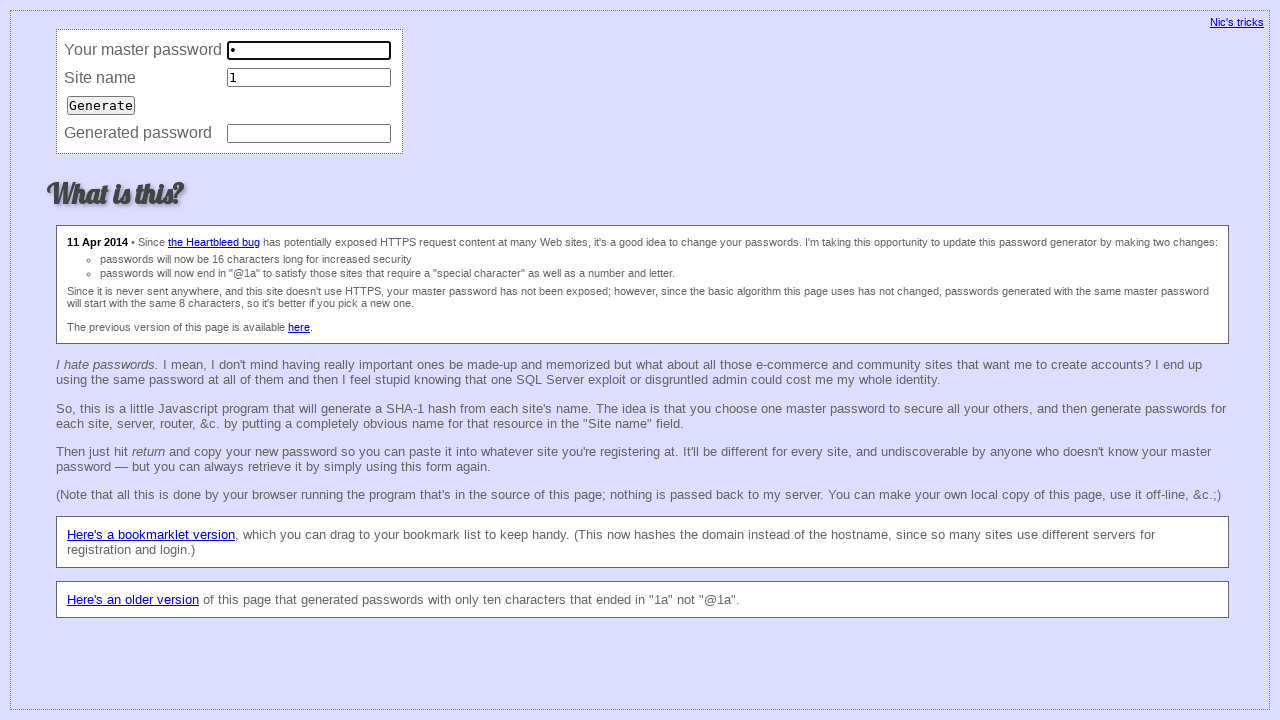

Filled site field with '1' (iteration 199/200) on input[name='site']
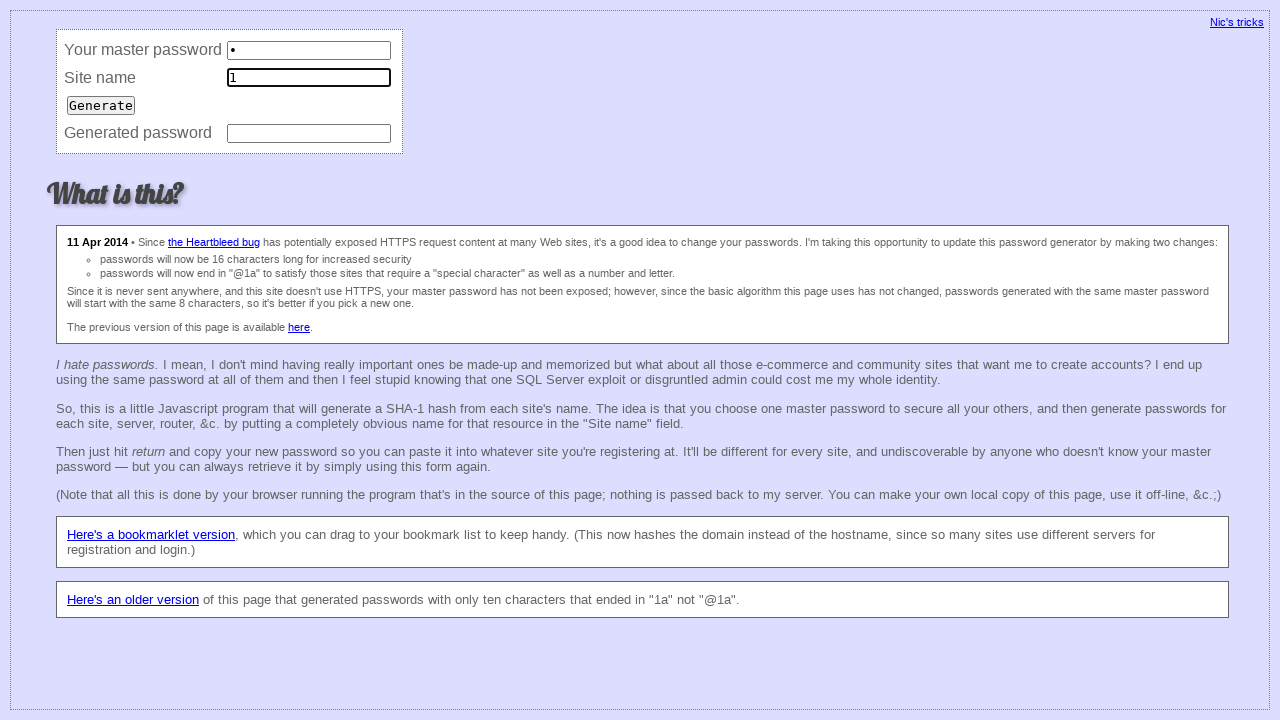

Filled master password field with '1' (iteration 200/200) on input[name='master']
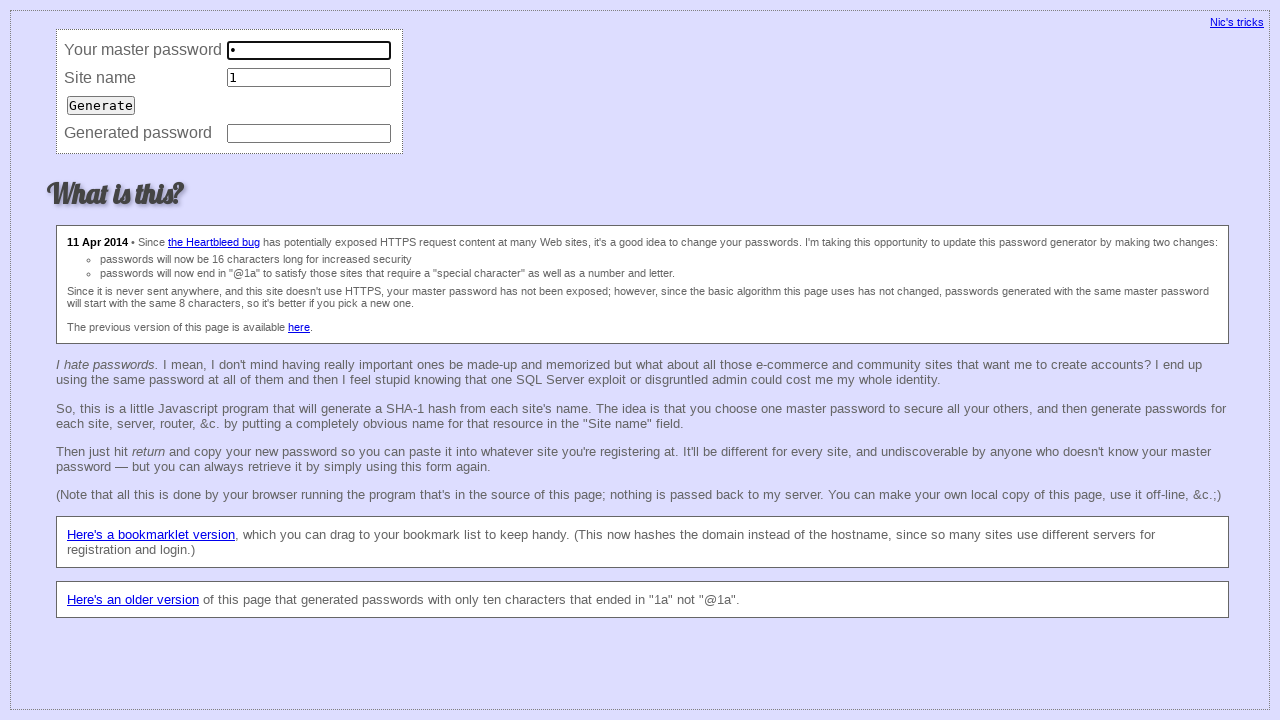

Filled site field with '1' (iteration 200/200) on input[name='site']
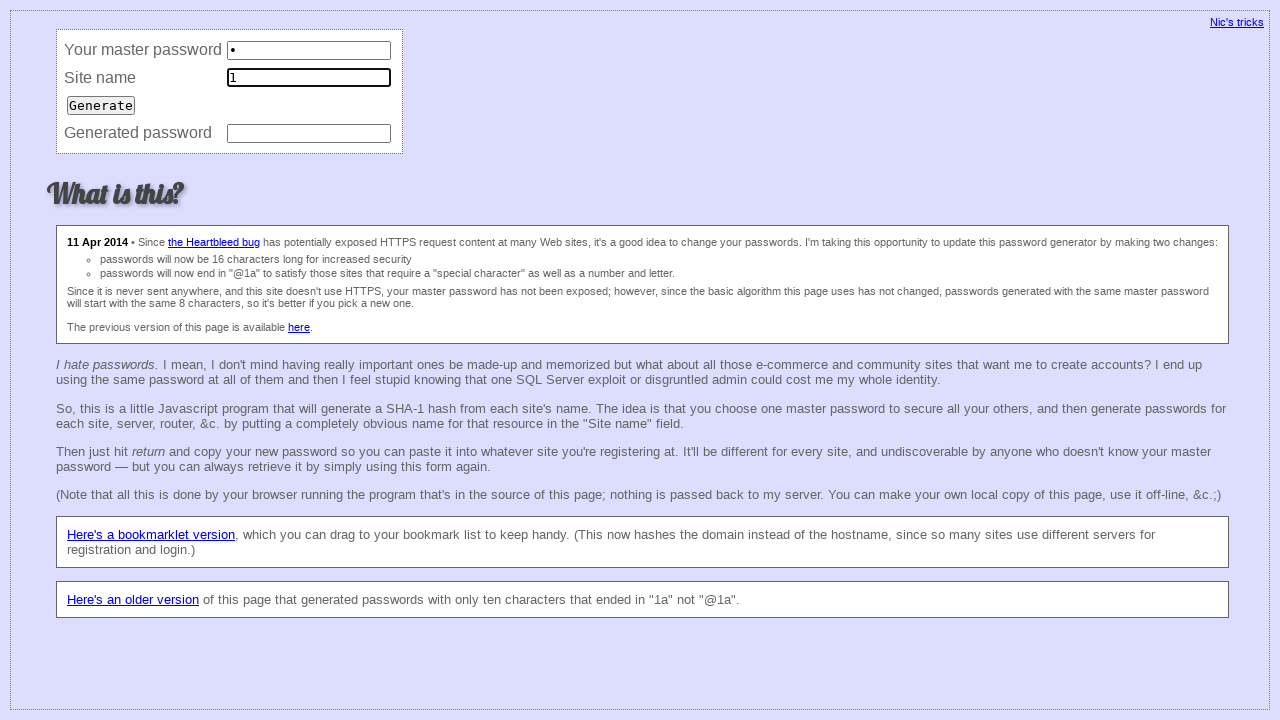

Pressed Enter to submit the form after 200 iterations on input[name='site']
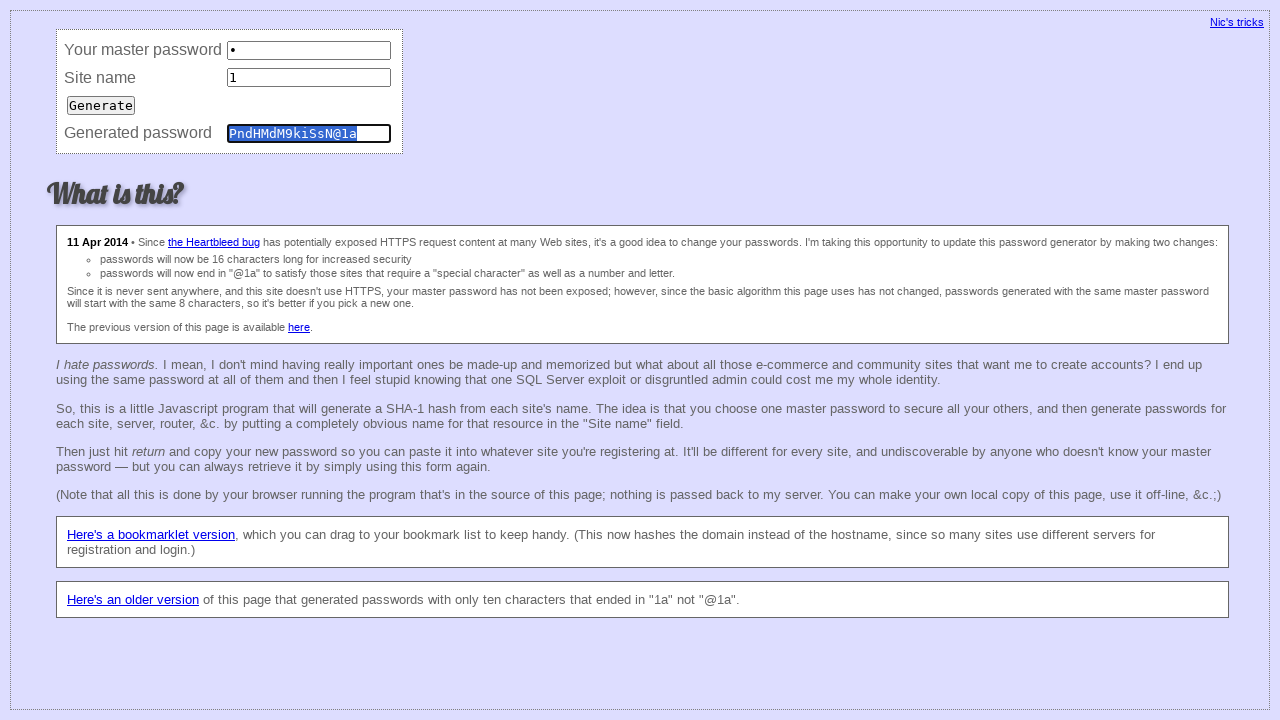

Password field appeared, form stability verified after repeated input
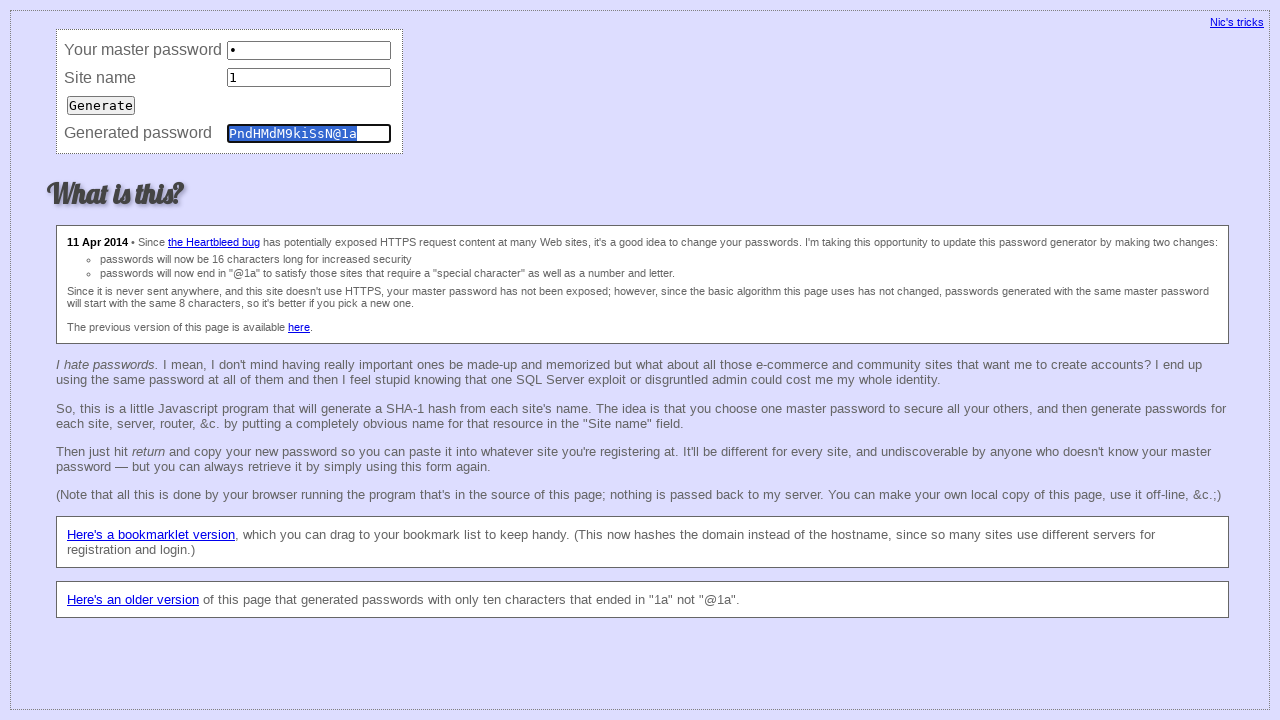

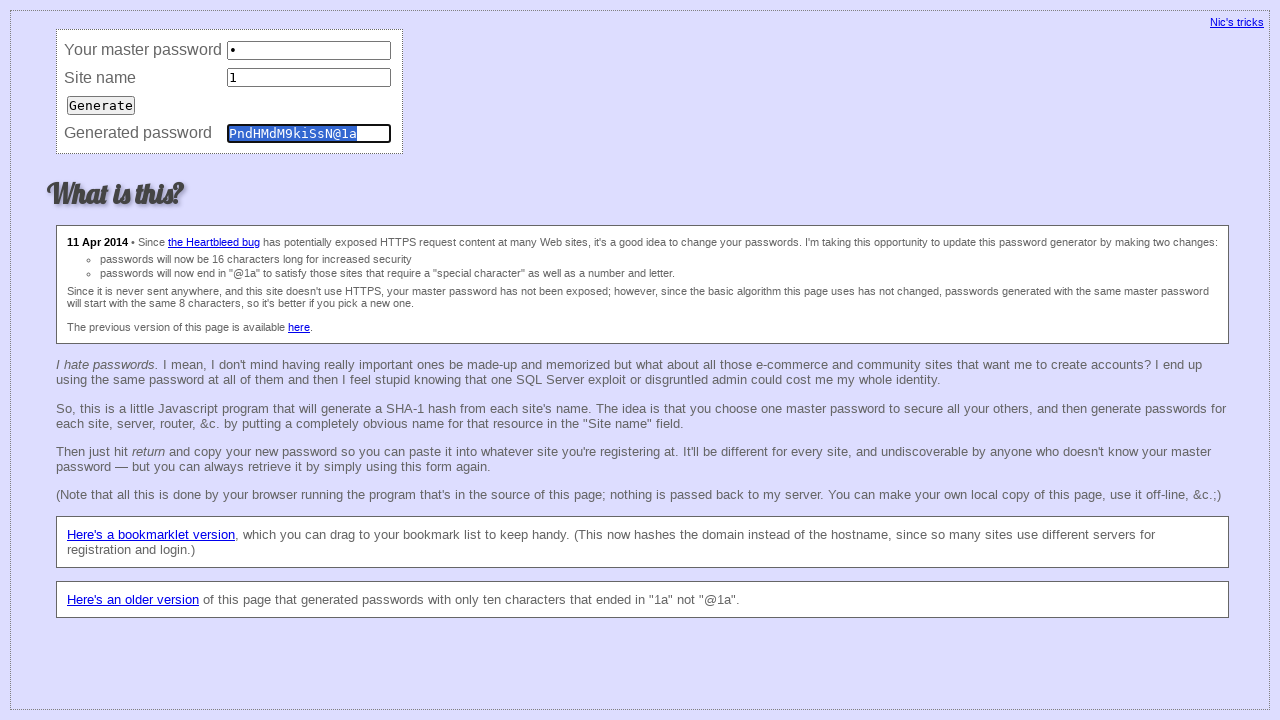